Tests the FAQ page by expanding all FAQ questions to reveal their answers.

Starting URL: https://imaginxavr.com/

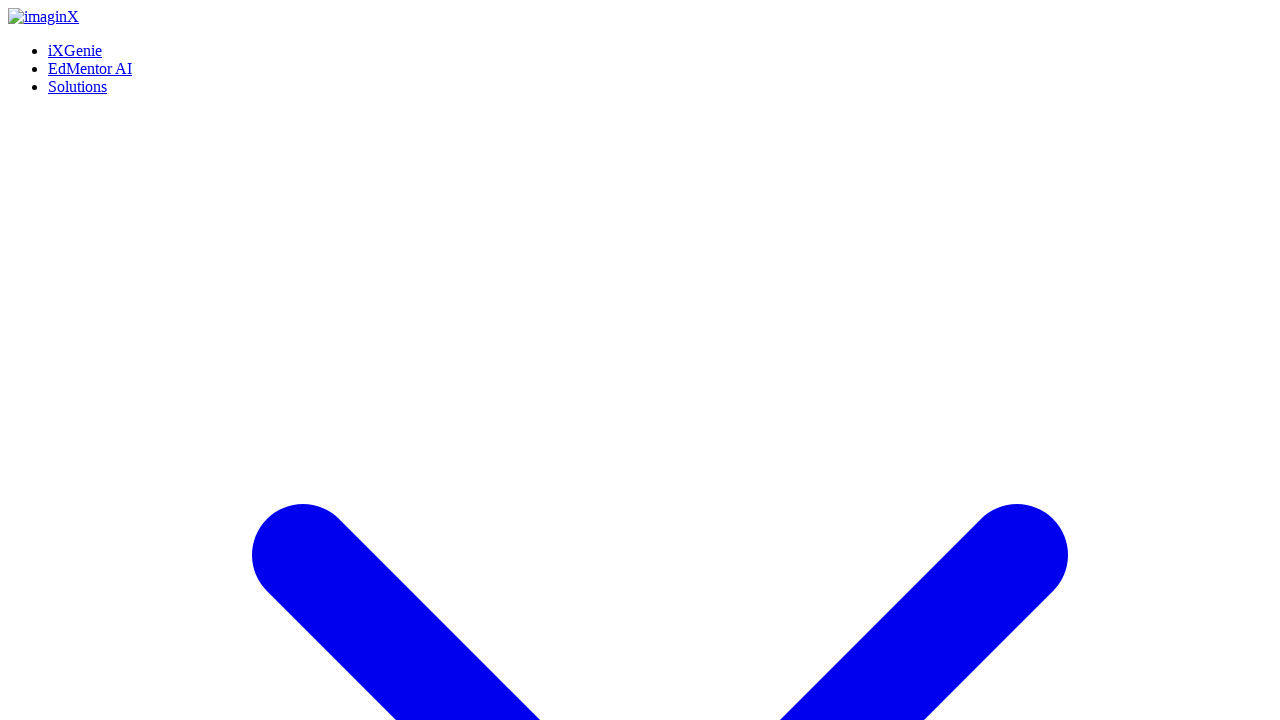

Clicked FAQ link to navigate to FAQ page at (64, 360) on (//a[normalize-space()='FAQ'])[1]
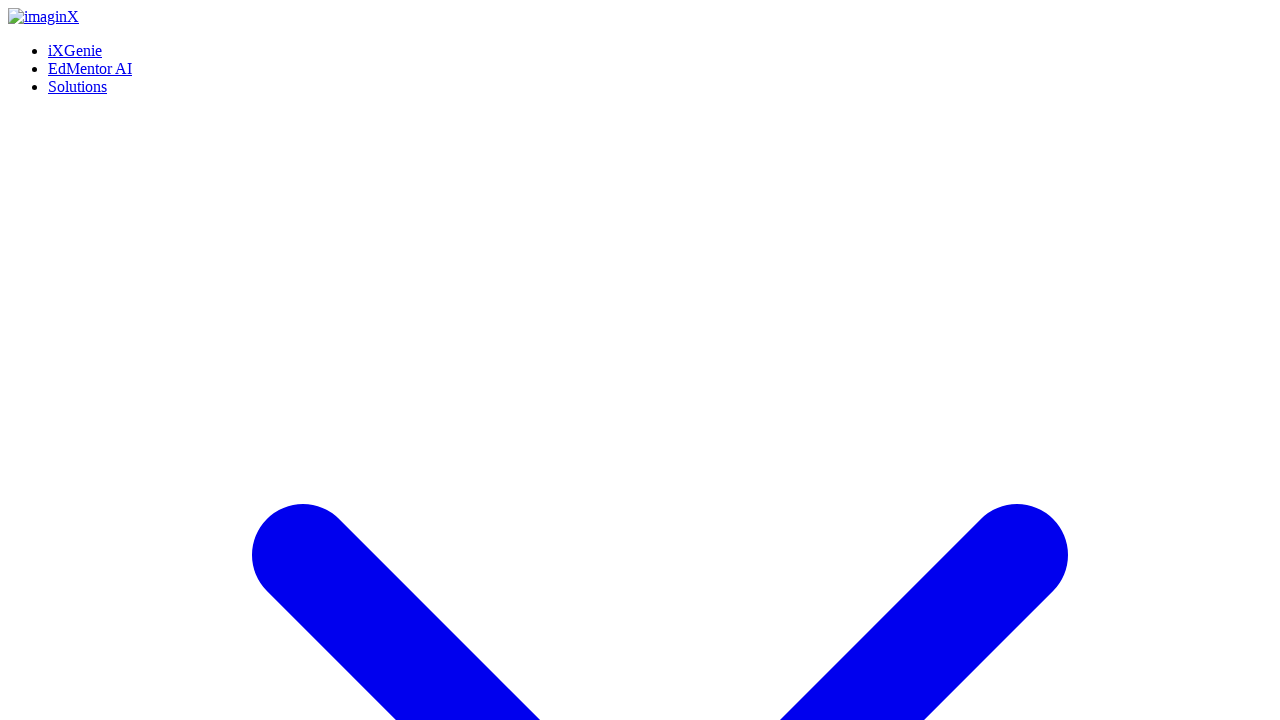

FAQ page loaded successfully
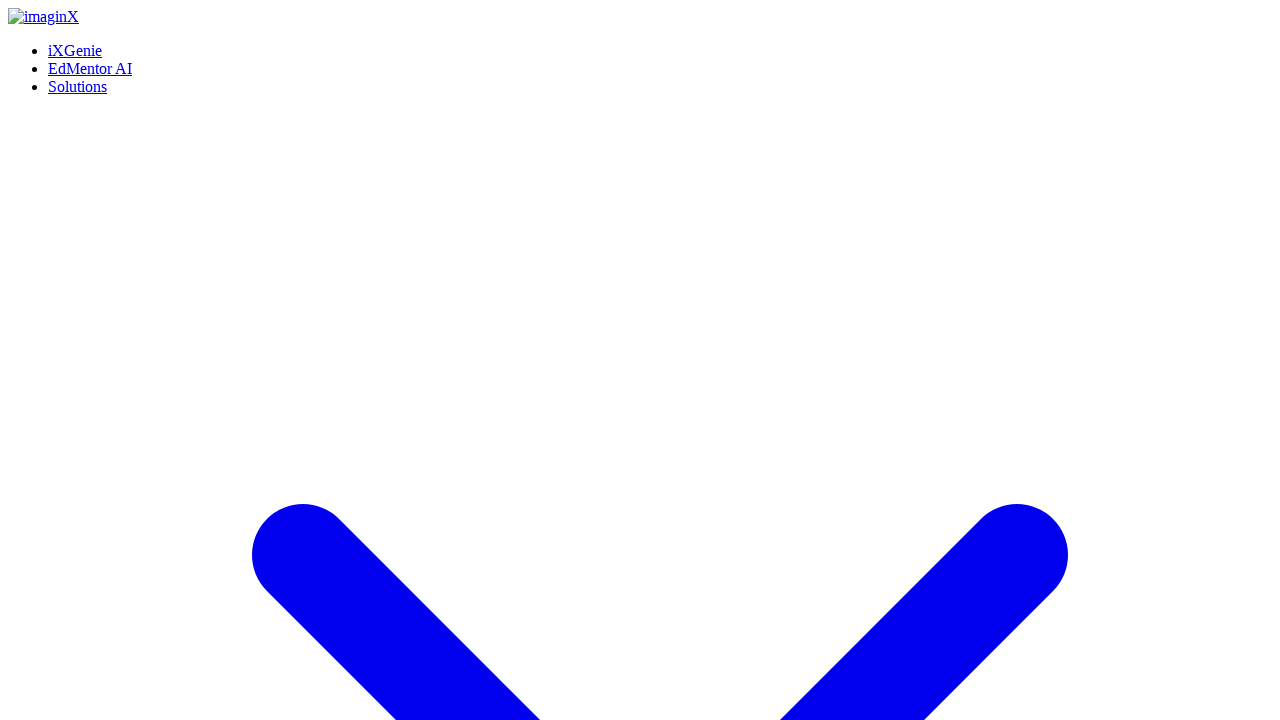

Waited 2 seconds for page to stabilize
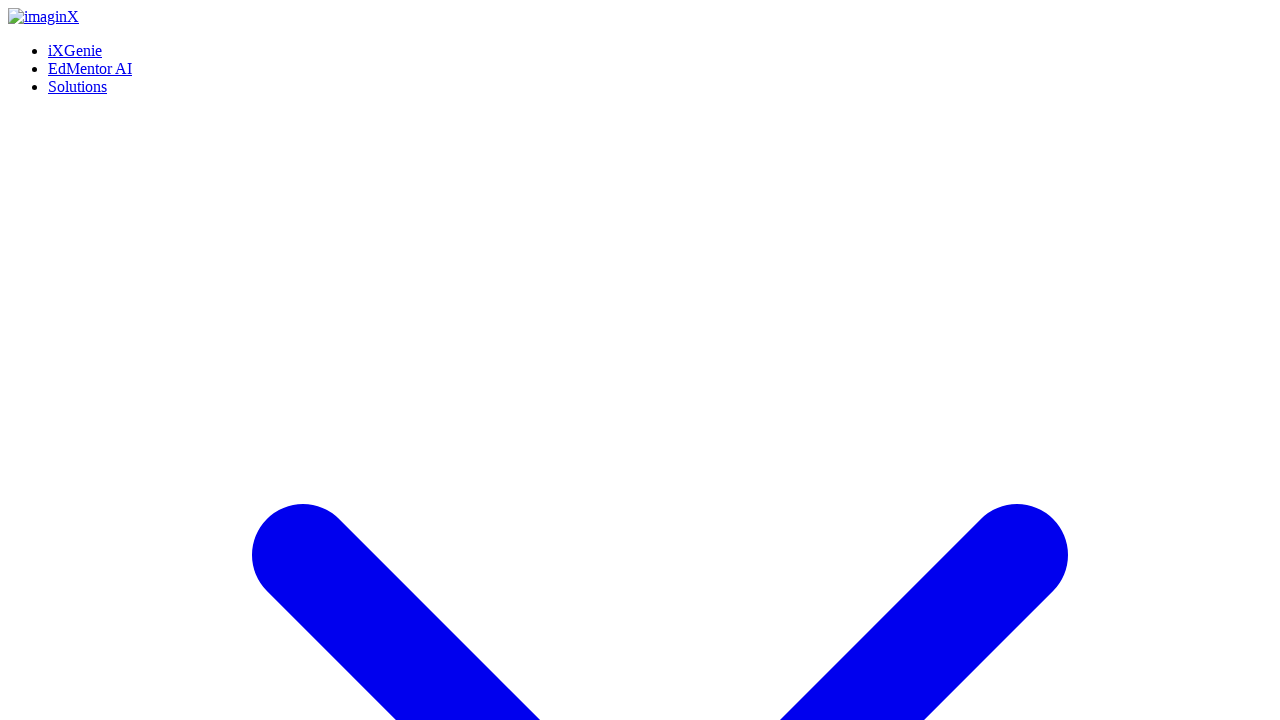

Scrolled to bottom of FAQ page
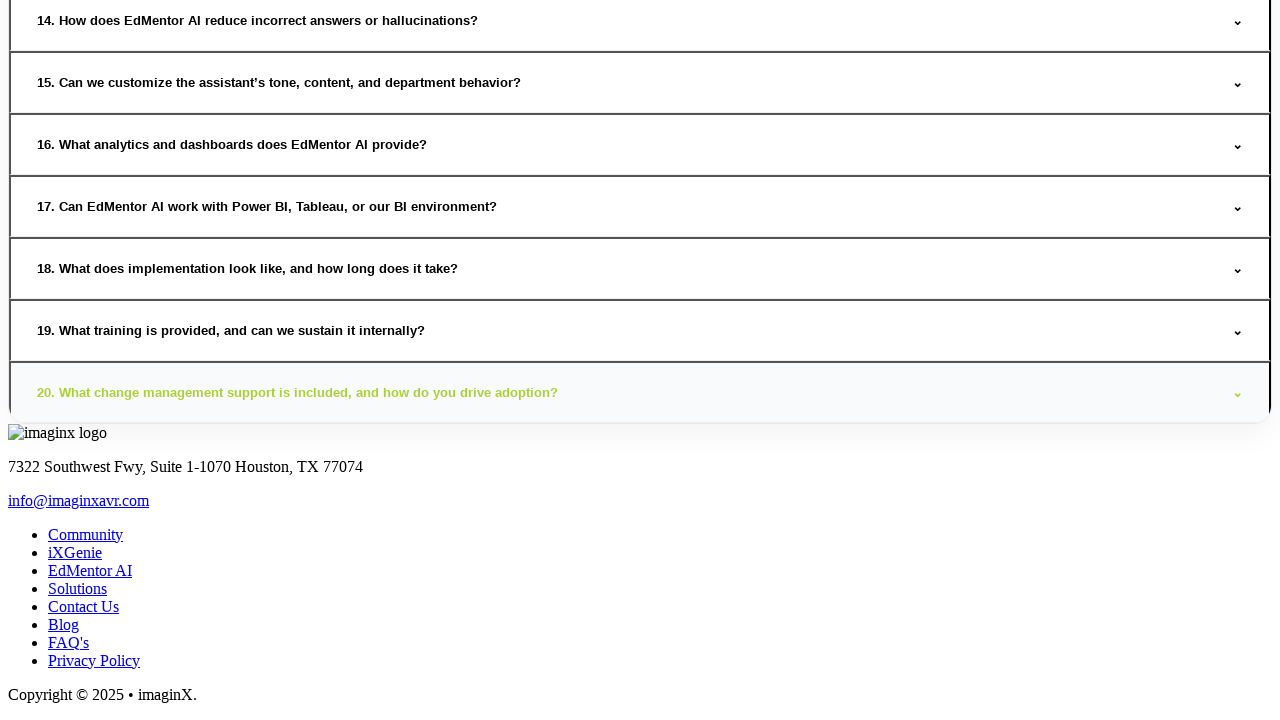

Waited 1 second after scrolling to bottom
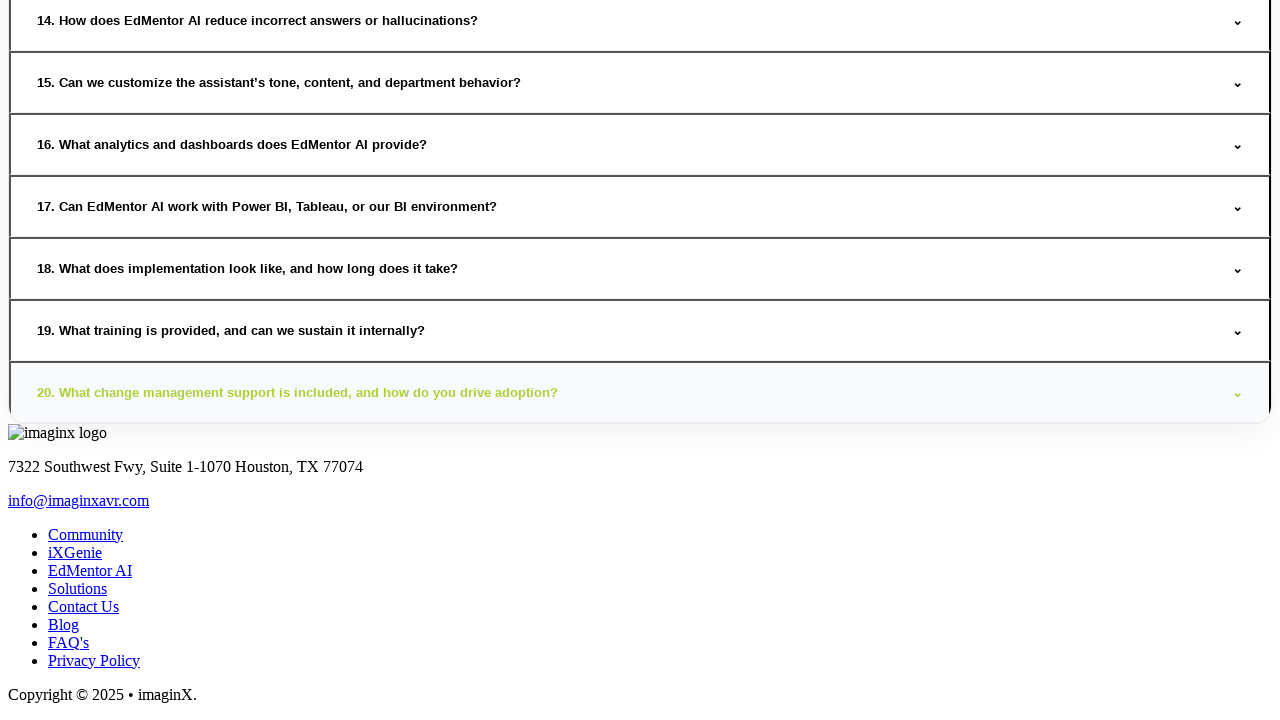

Scrolled back to top of FAQ page
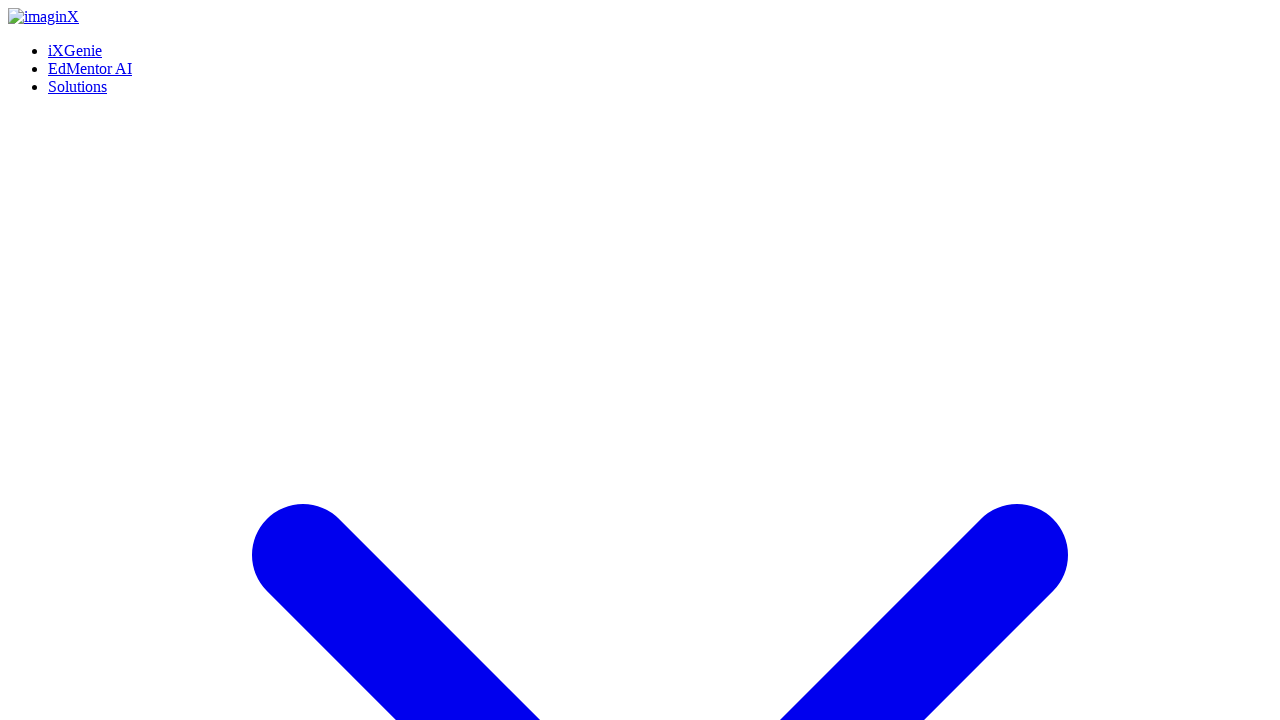

Waited 1 second after scrolling to top
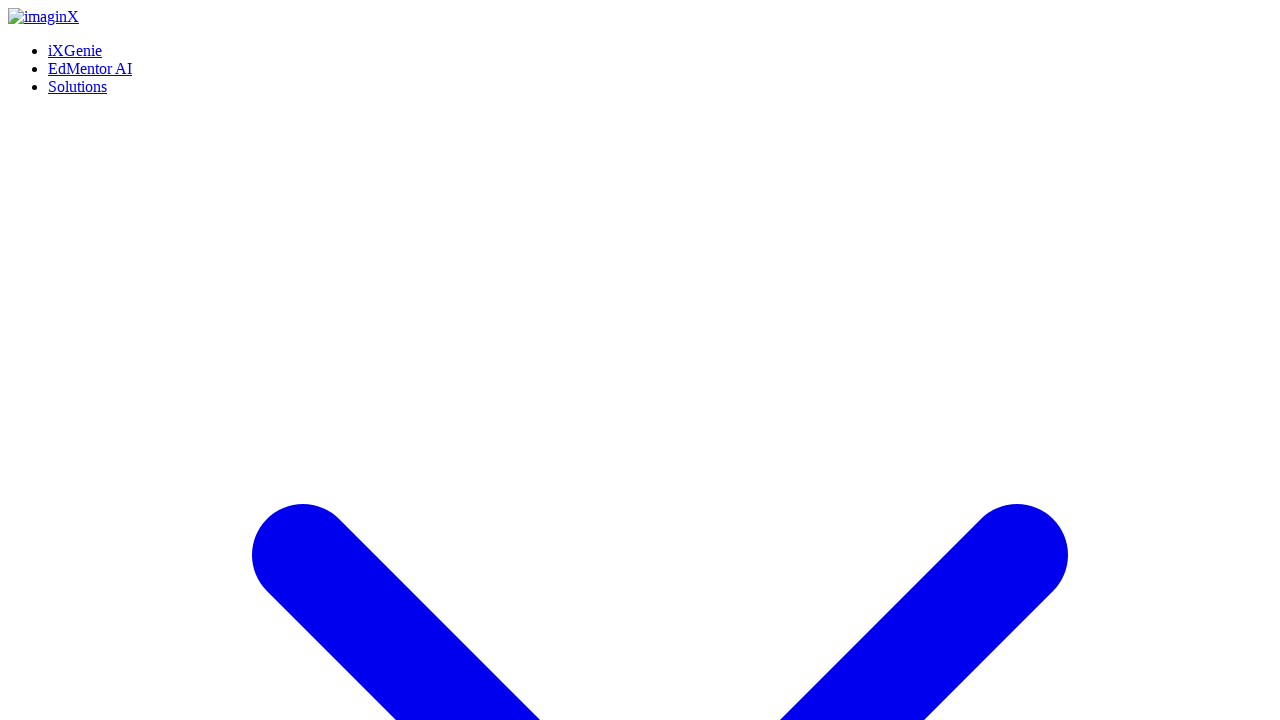

Verified 'Questions' header is visible on FAQ page
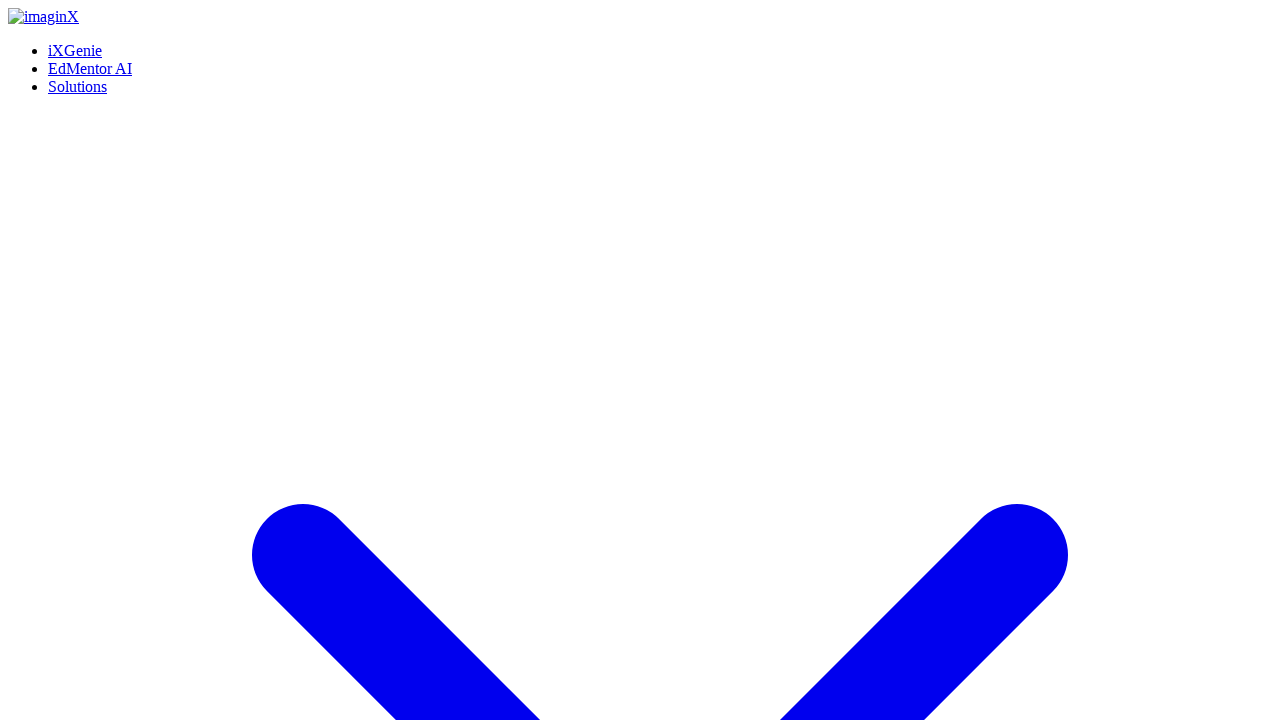

Located 74 FAQ questions on the page
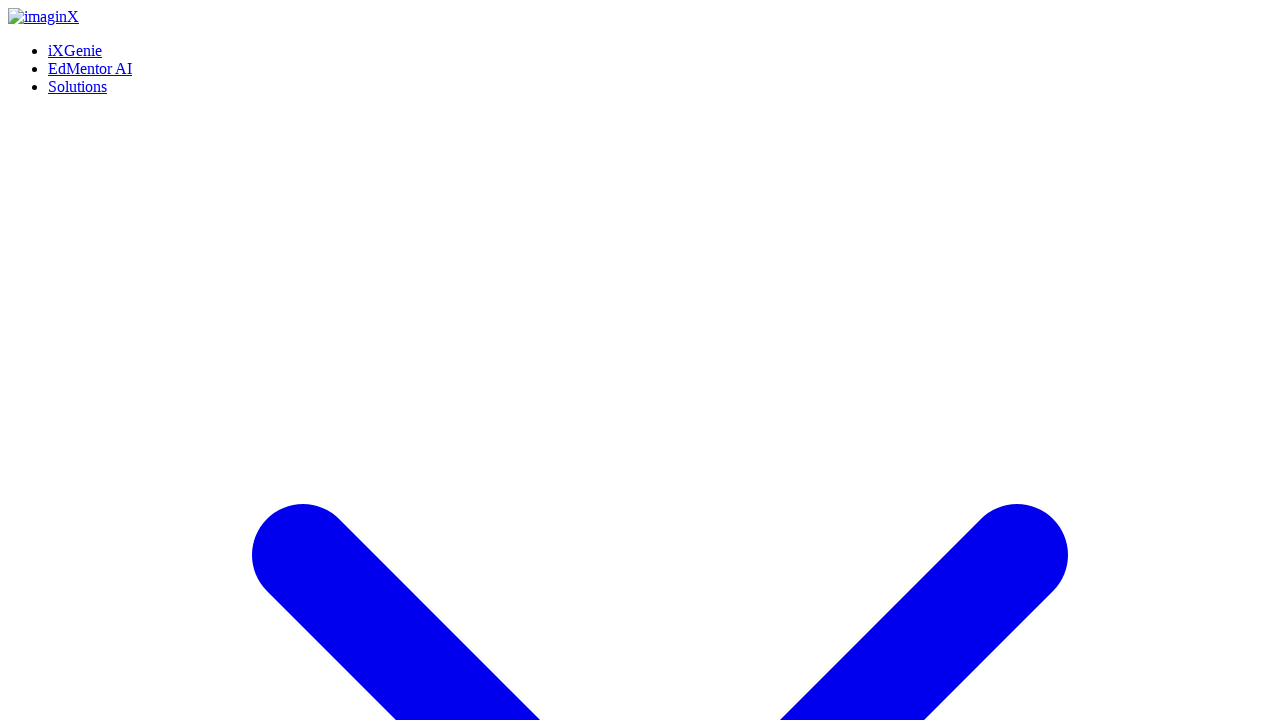

Hovered over FAQ question 1 at (181, 360) on xpath=//button[@onclick]/span >> nth=0
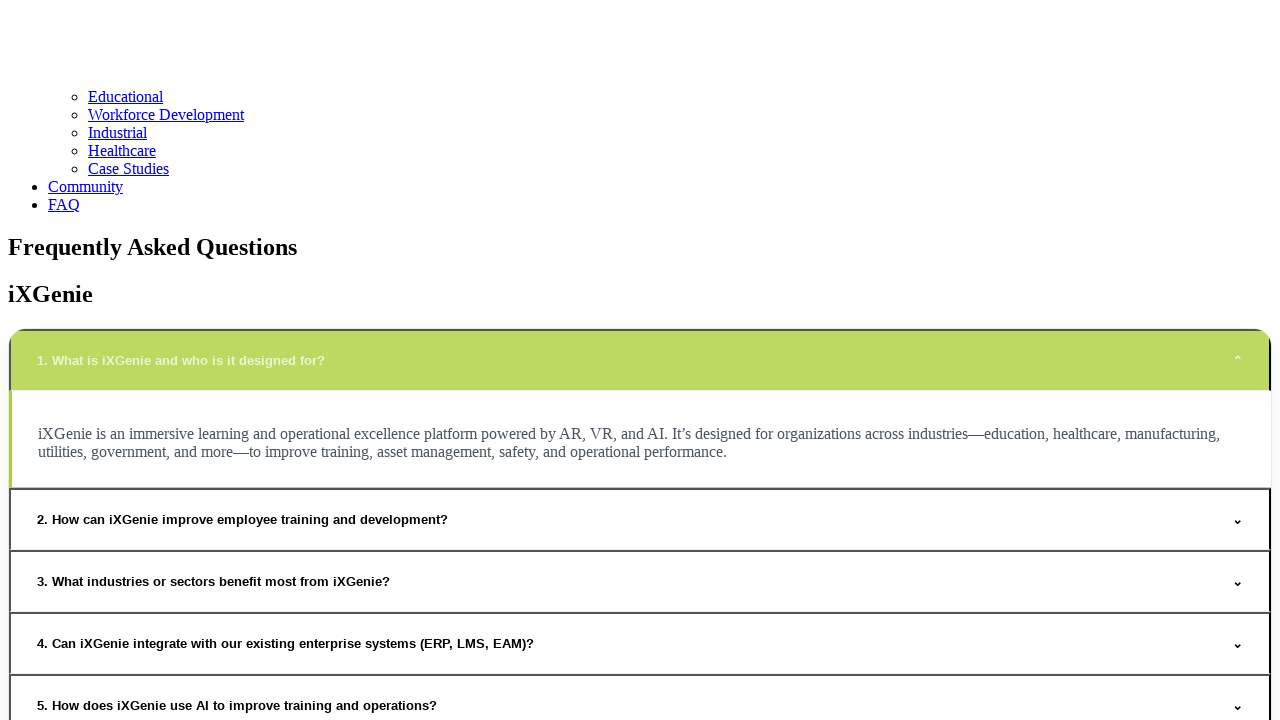

Waited for hover animation on question 1
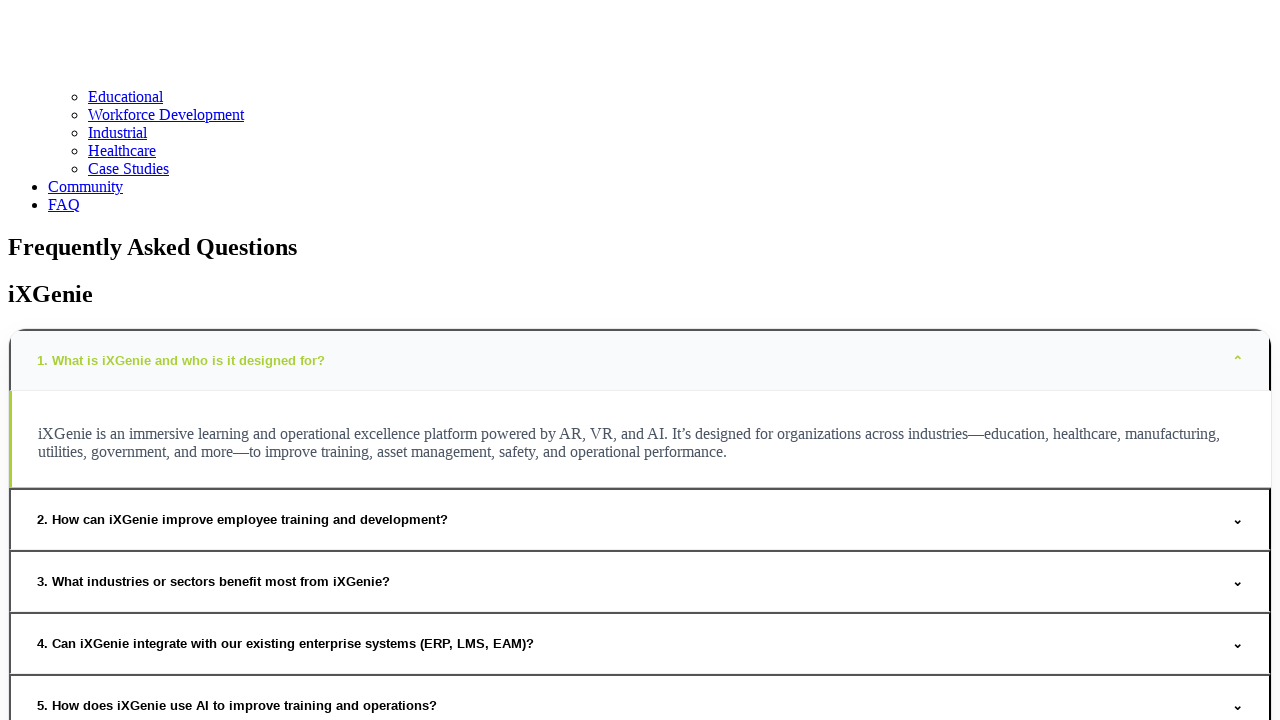

Clicked to expand FAQ question 1 at (181, 360) on xpath=//button[@onclick]/span >> nth=0
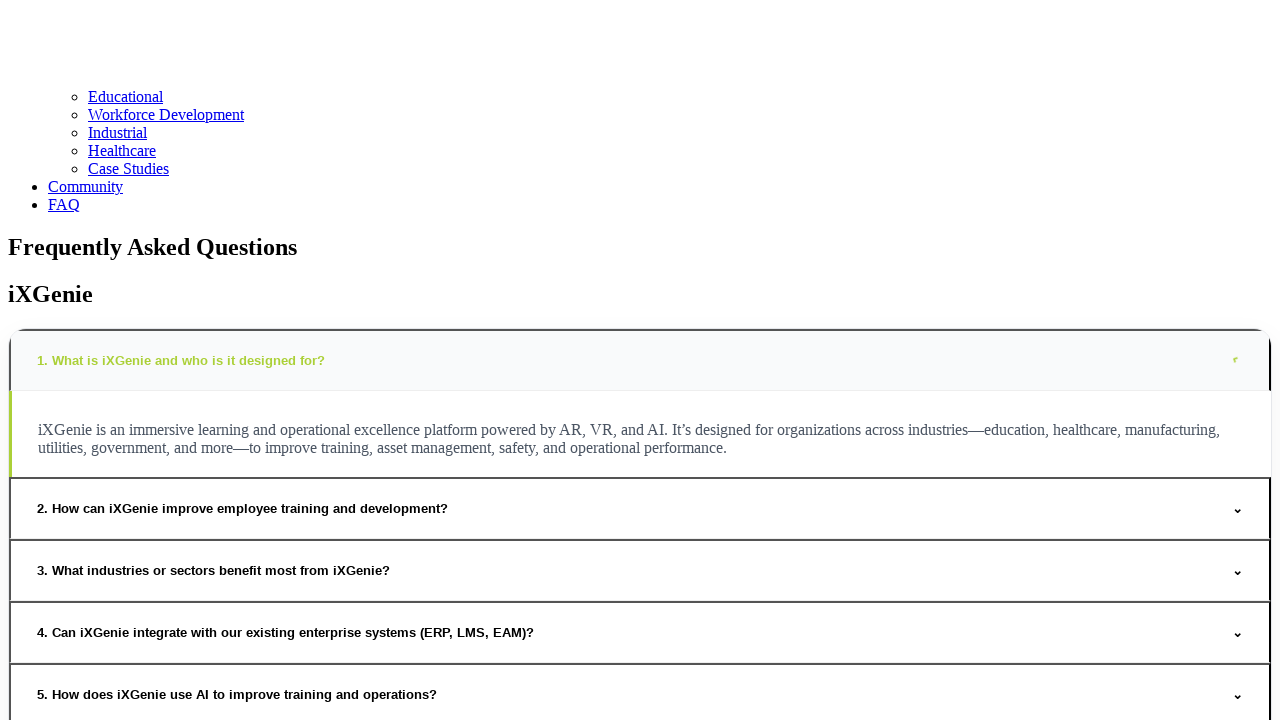

Waited for answer to expand for question 1
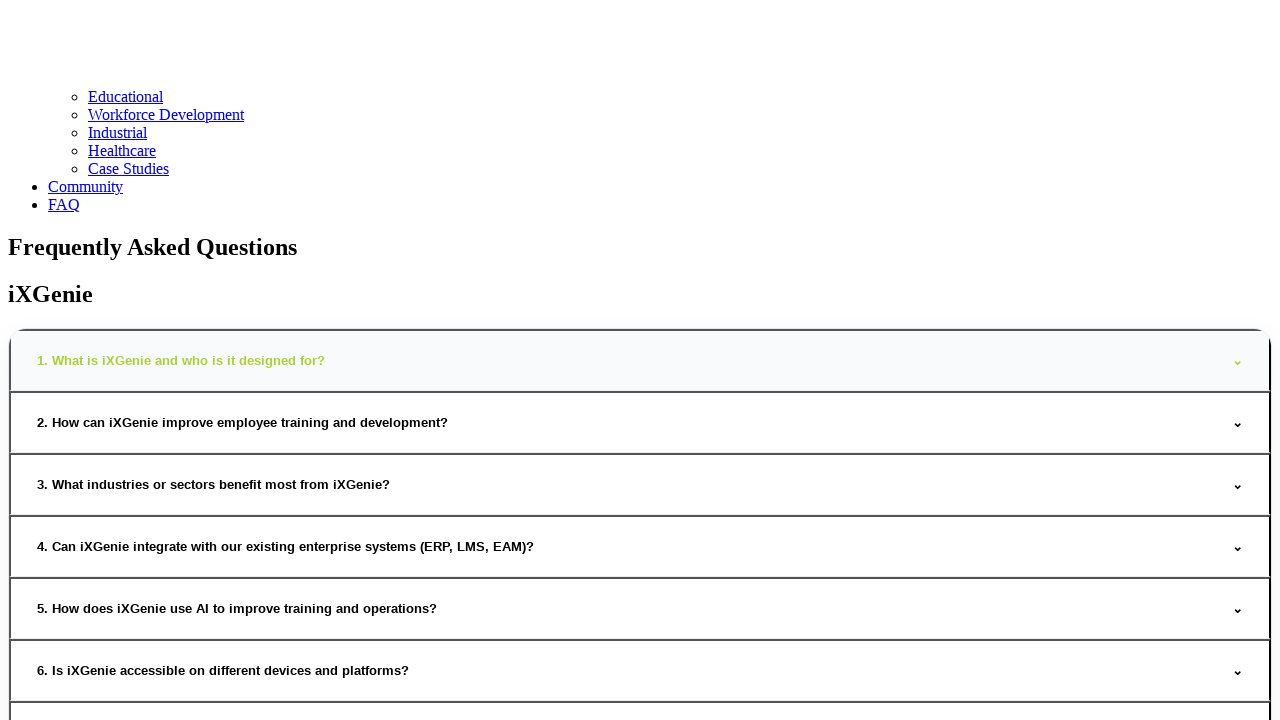

Hovered over FAQ question 2 at (1238, 360) on xpath=//button[@onclick]/span >> nth=1
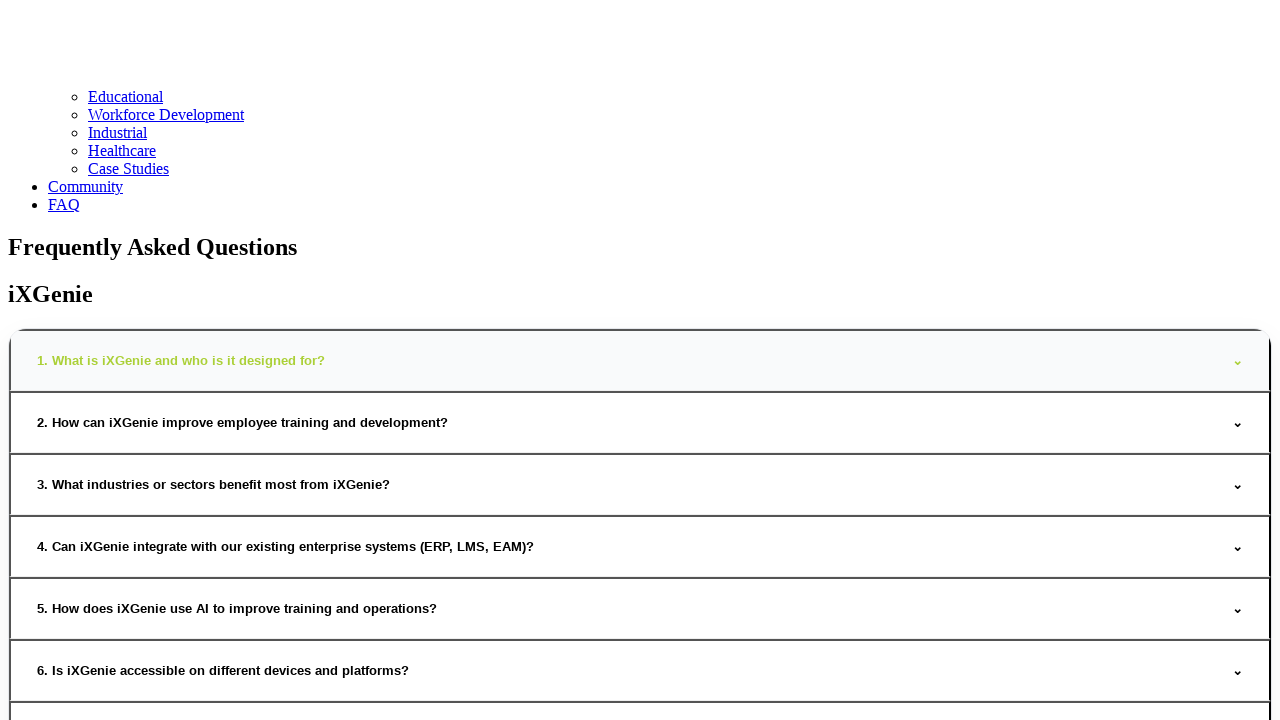

Waited for hover animation on question 2
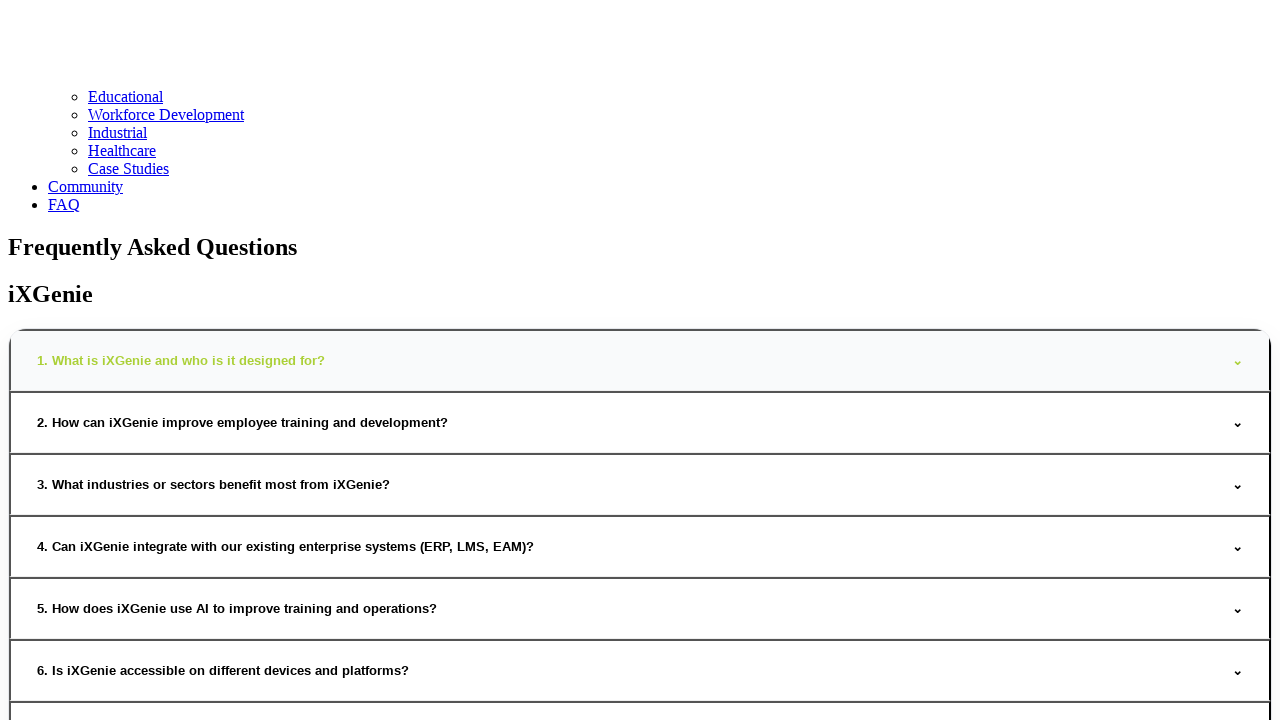

Clicked to expand FAQ question 2 at (1238, 360) on xpath=//button[@onclick]/span >> nth=1
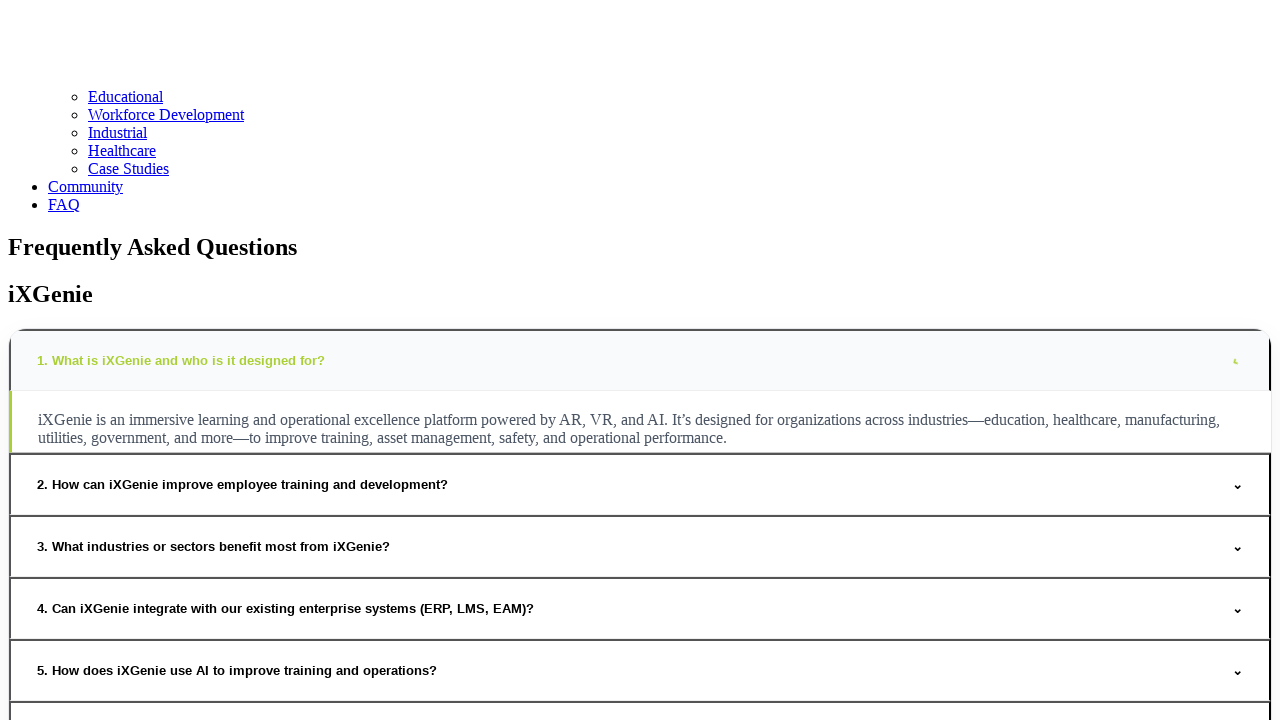

Waited for answer to expand for question 2
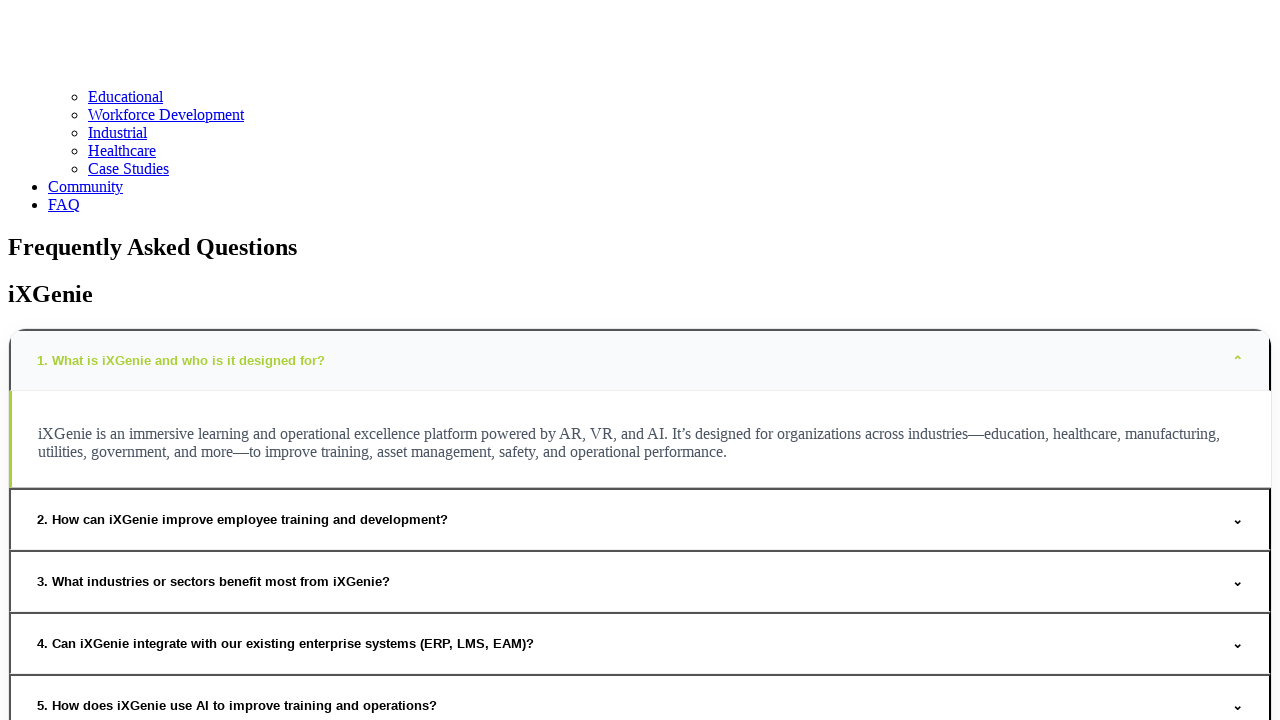

Hovered over FAQ question 3 at (242, 519) on xpath=//button[@onclick]/span >> nth=2
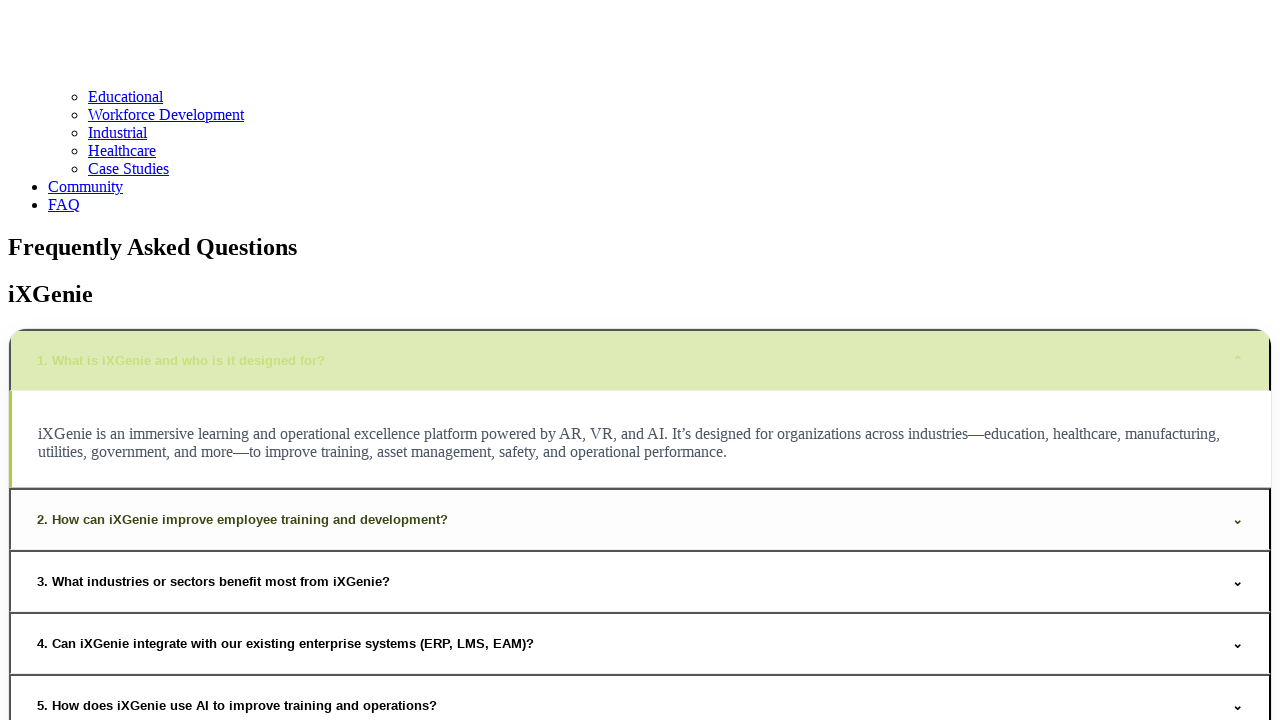

Waited for hover animation on question 3
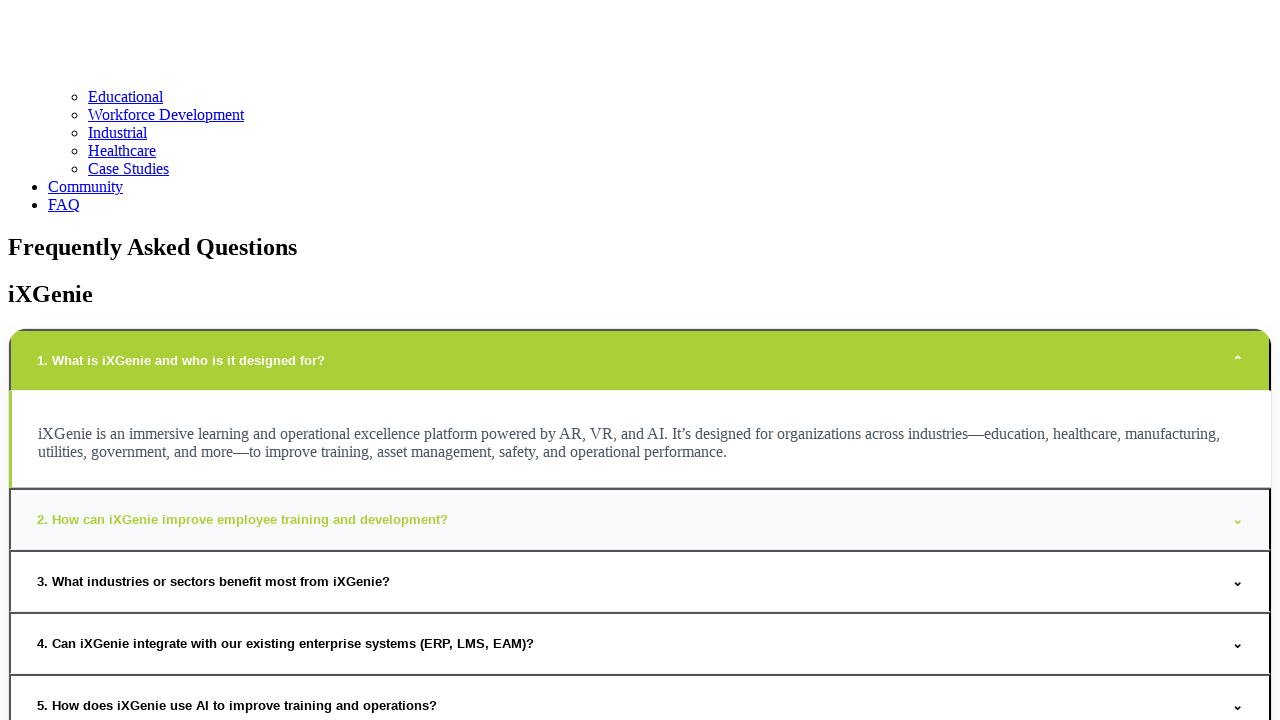

Clicked to expand FAQ question 3 at (242, 519) on xpath=//button[@onclick]/span >> nth=2
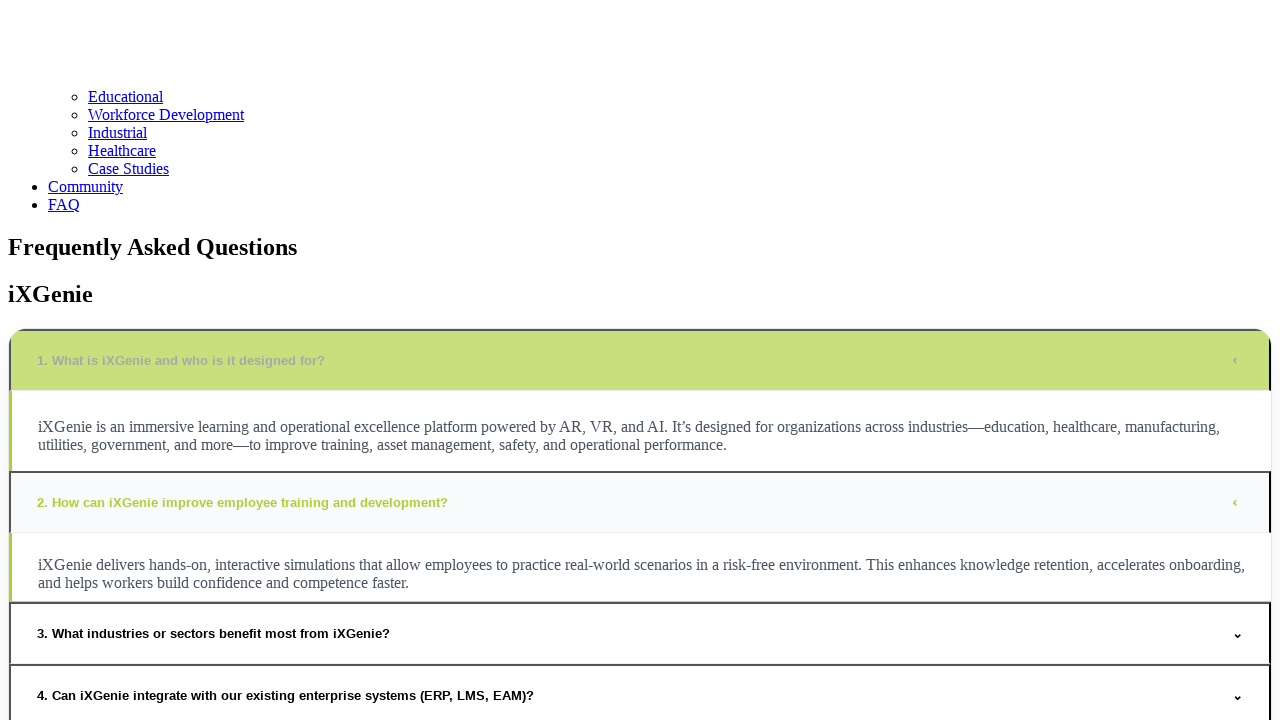

Waited for answer to expand for question 3
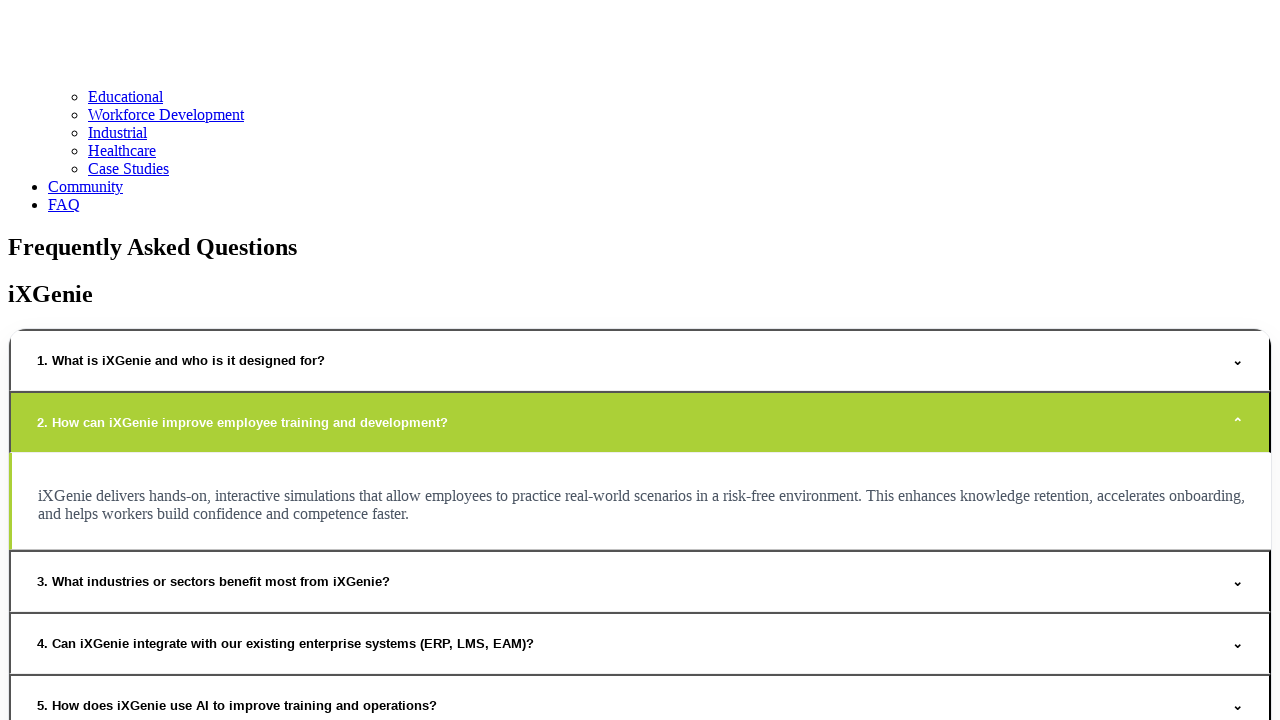

Hovered over FAQ question 4 at (1238, 422) on xpath=//button[@onclick]/span >> nth=3
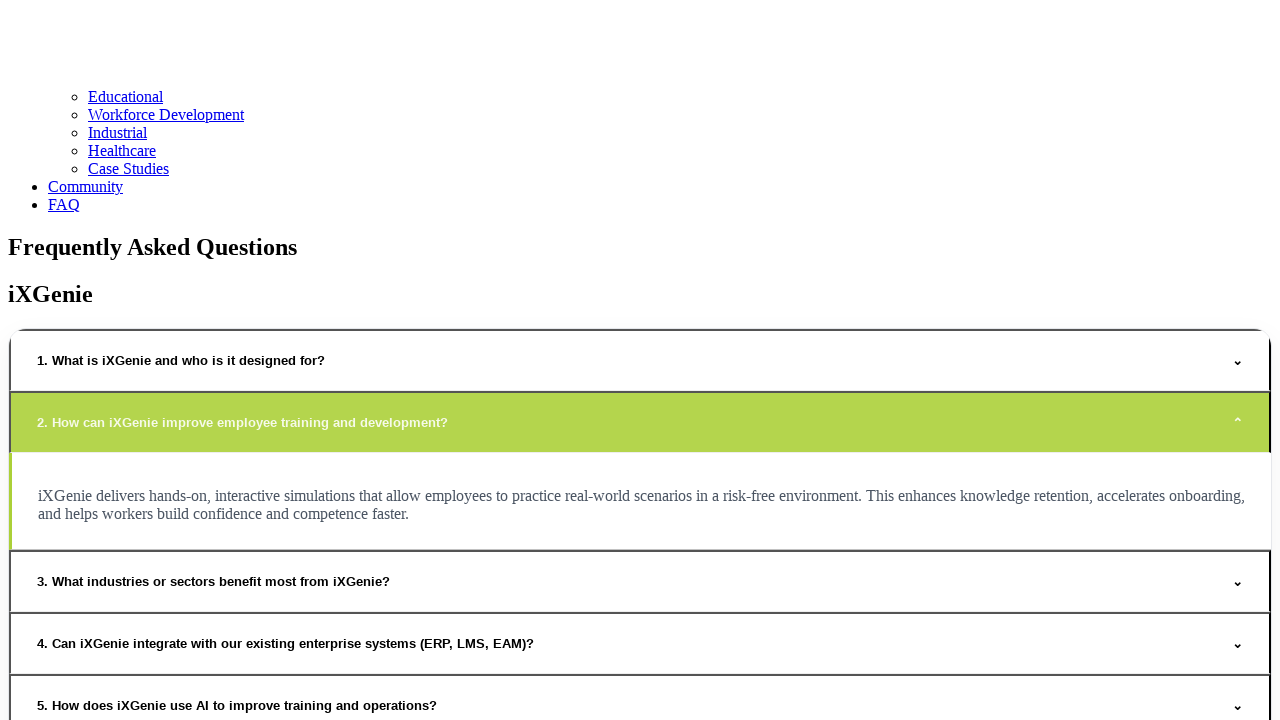

Waited for hover animation on question 4
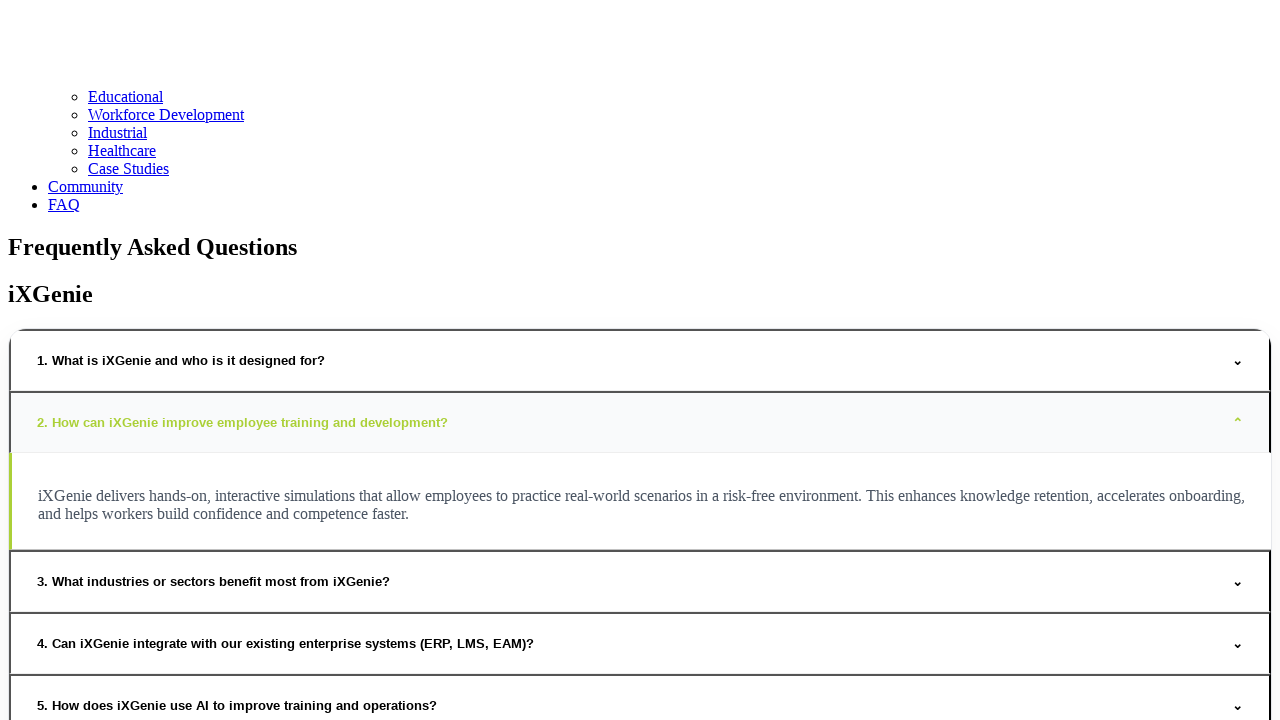

Clicked to expand FAQ question 4 at (1238, 422) on xpath=//button[@onclick]/span >> nth=3
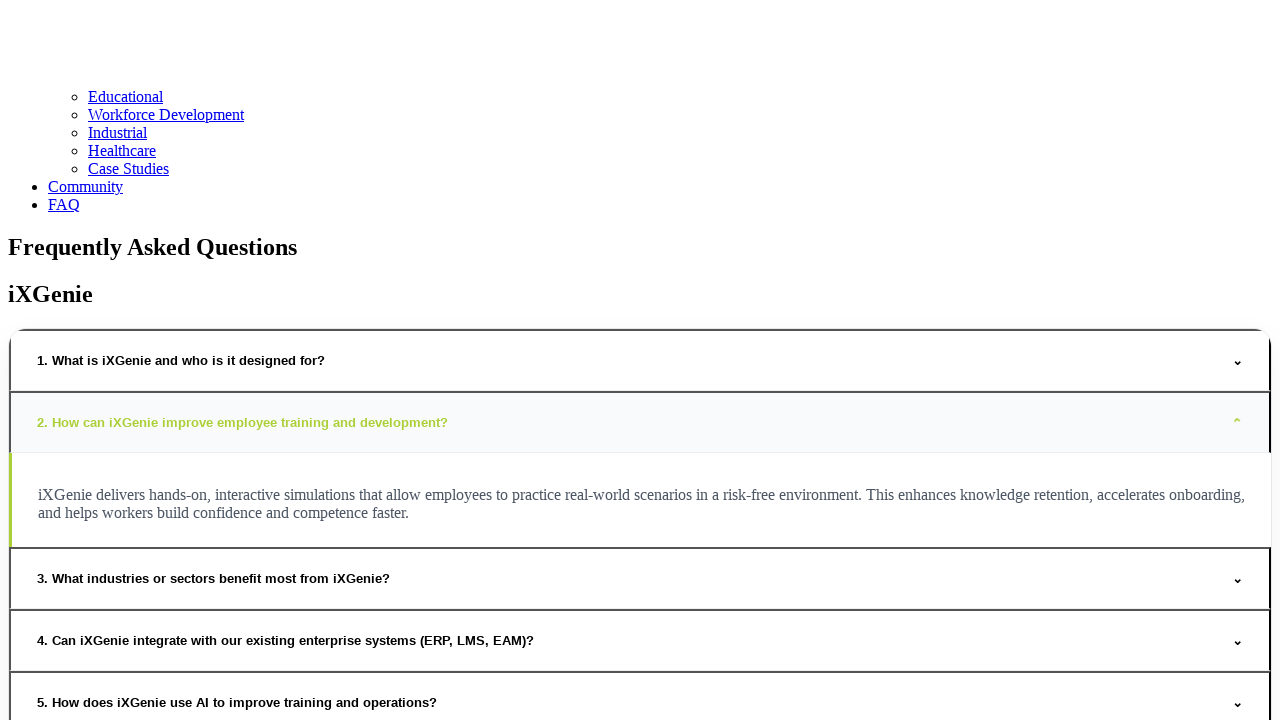

Waited for answer to expand for question 4
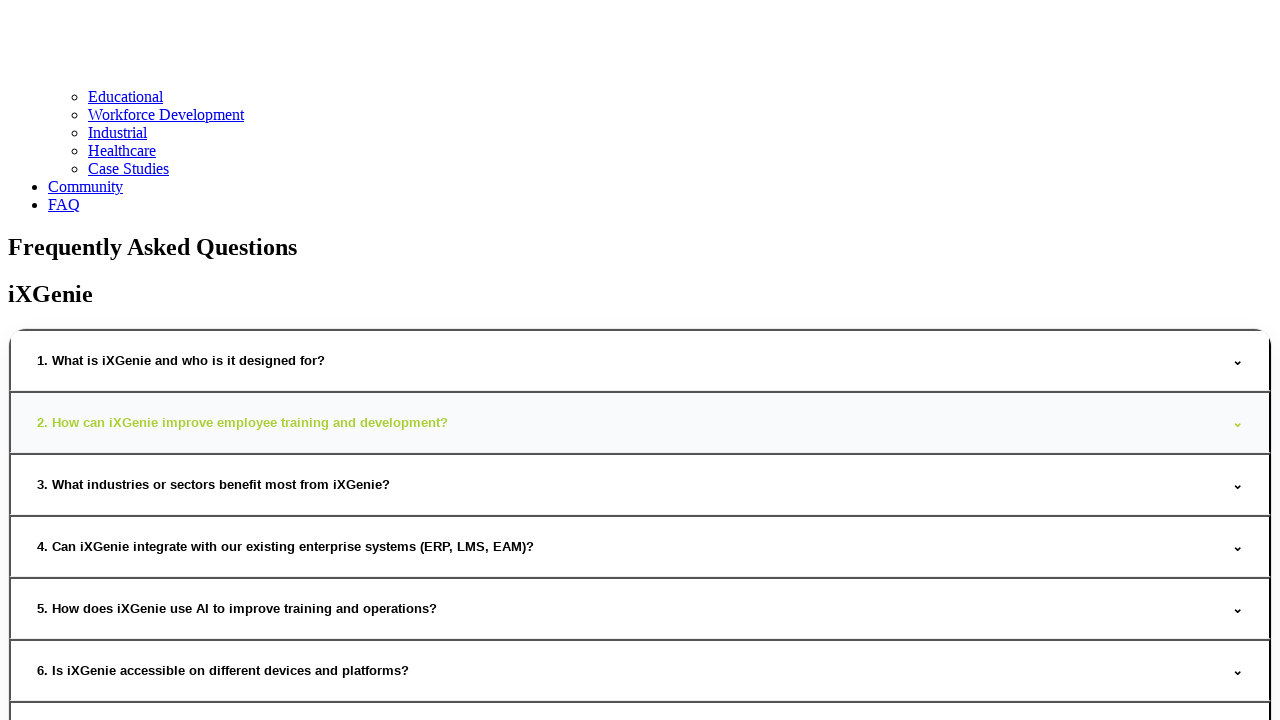

Hovered over FAQ question 5 at (214, 484) on xpath=//button[@onclick]/span >> nth=4
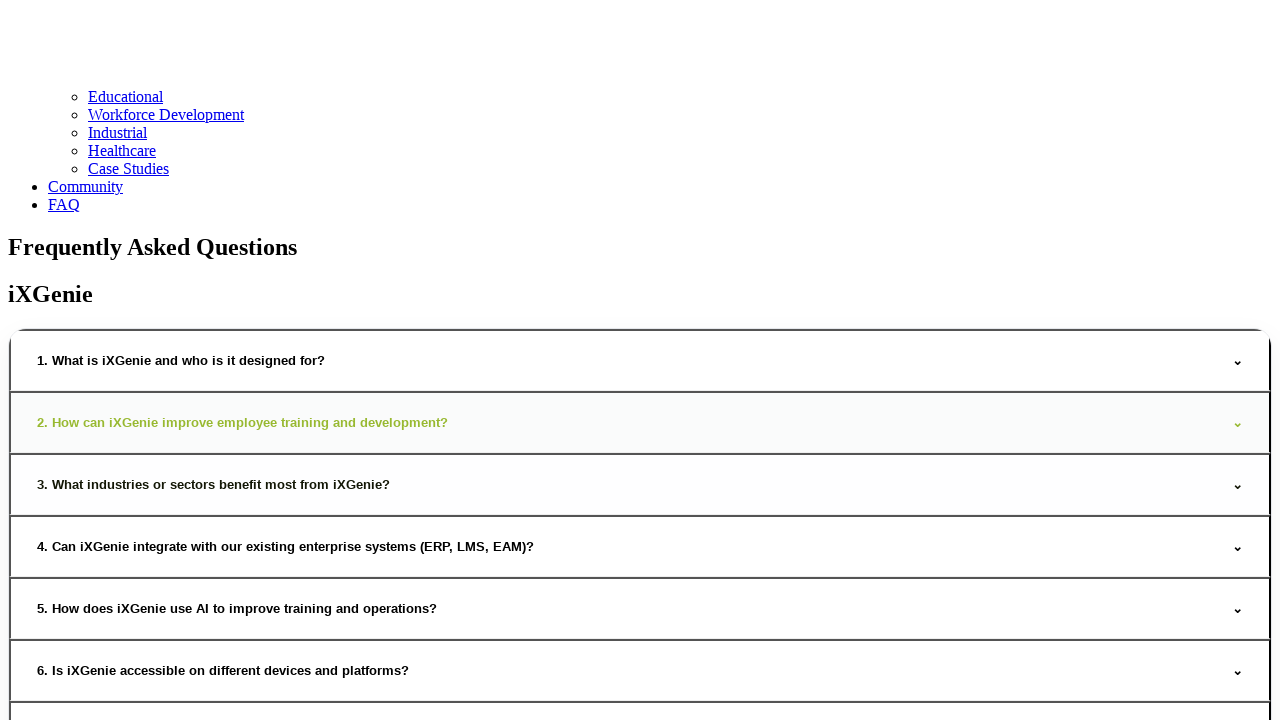

Waited for hover animation on question 5
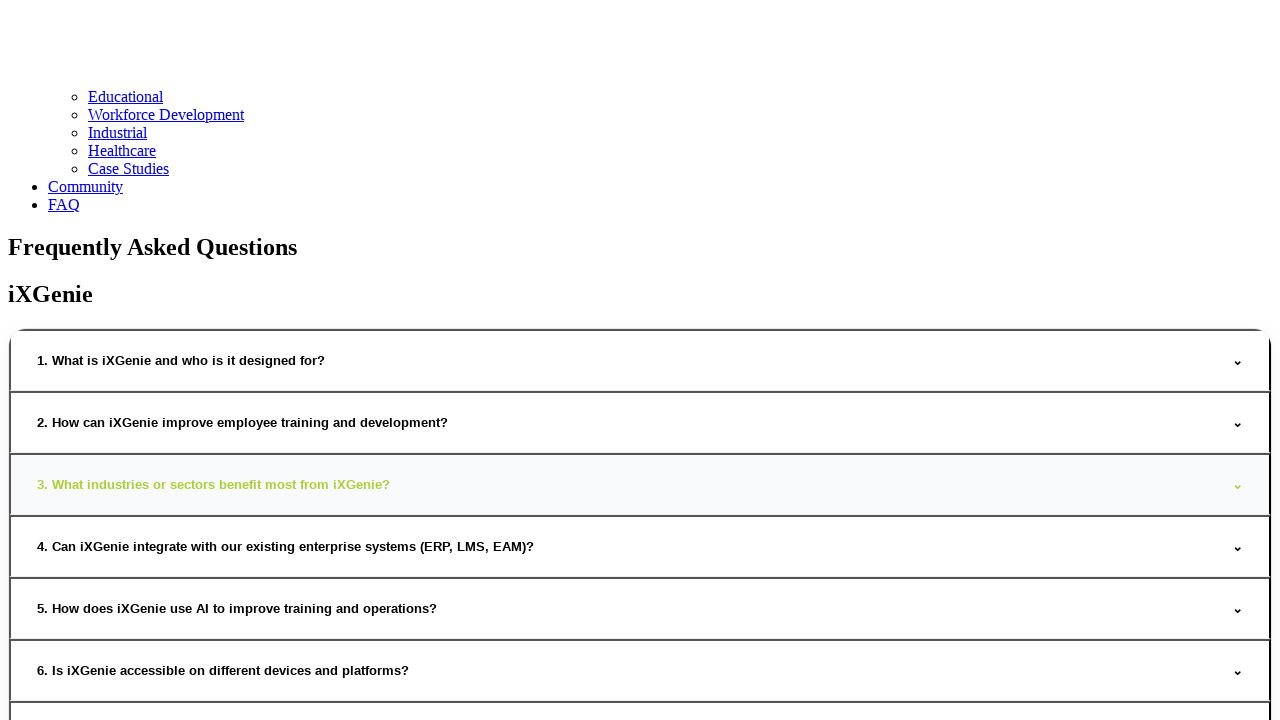

Clicked to expand FAQ question 5 at (214, 484) on xpath=//button[@onclick]/span >> nth=4
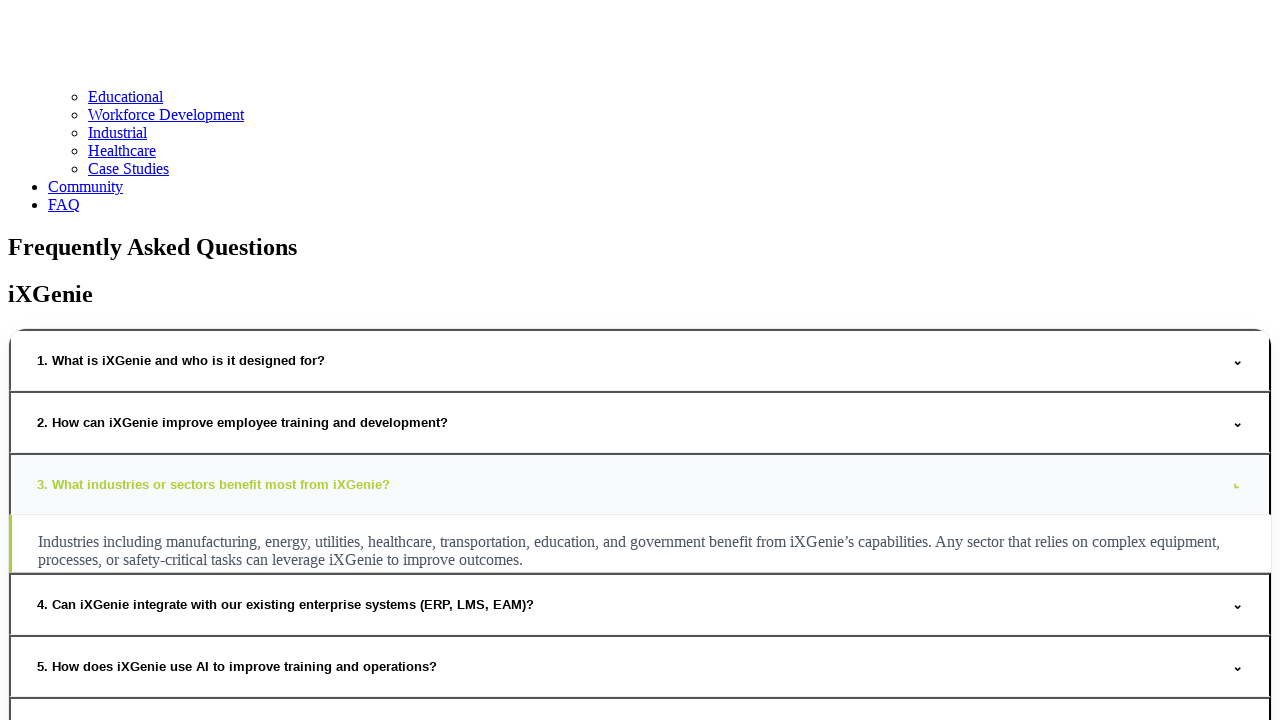

Waited for answer to expand for question 5
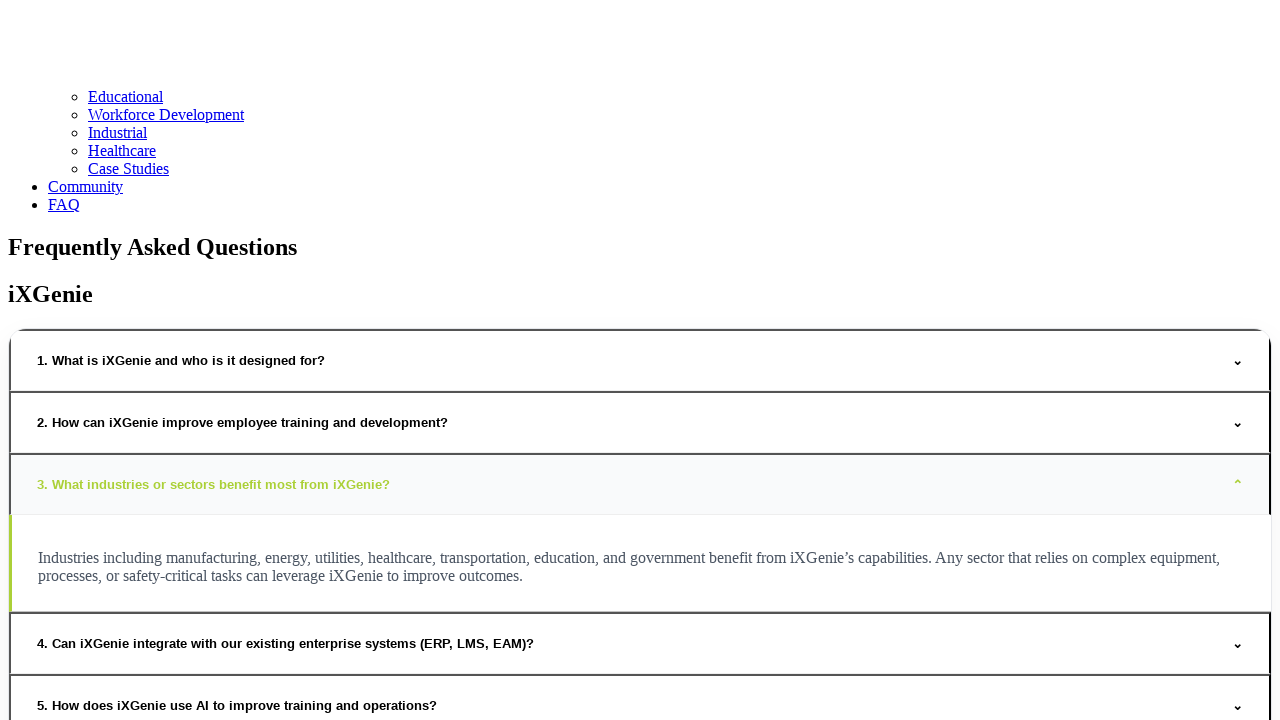

Hovered over FAQ question 6 at (1238, 484) on xpath=//button[@onclick]/span >> nth=5
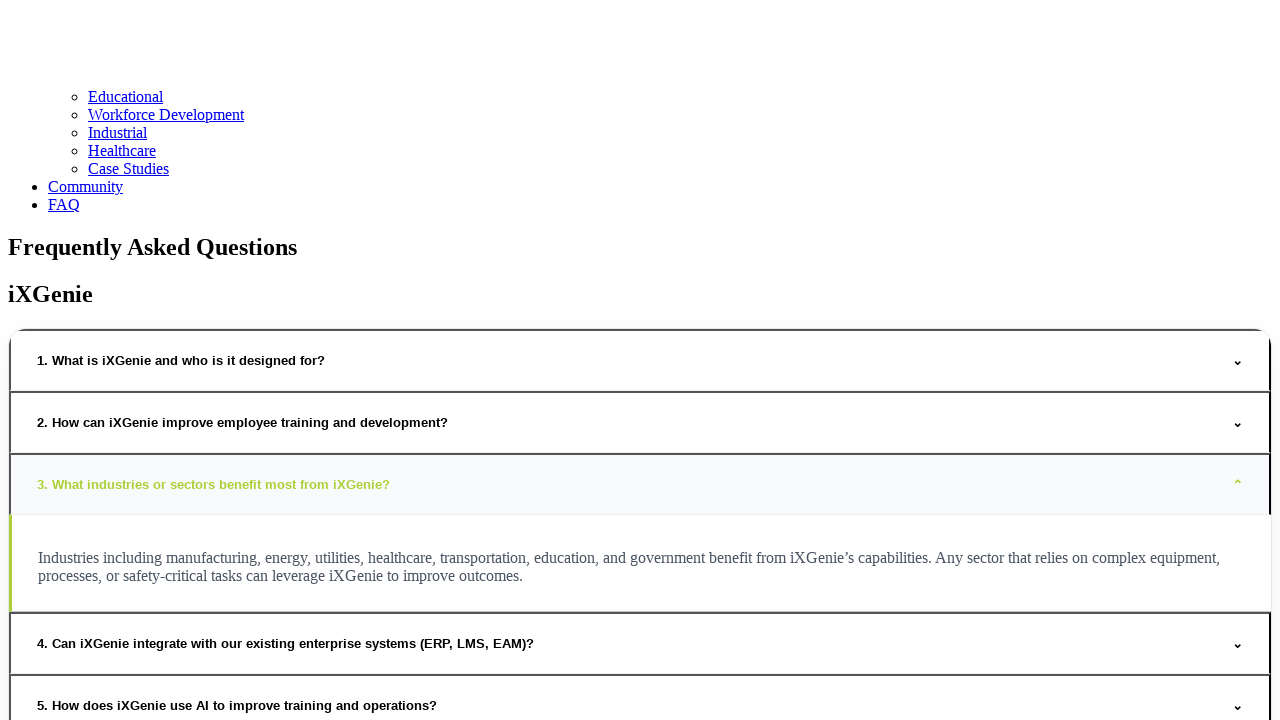

Waited for hover animation on question 6
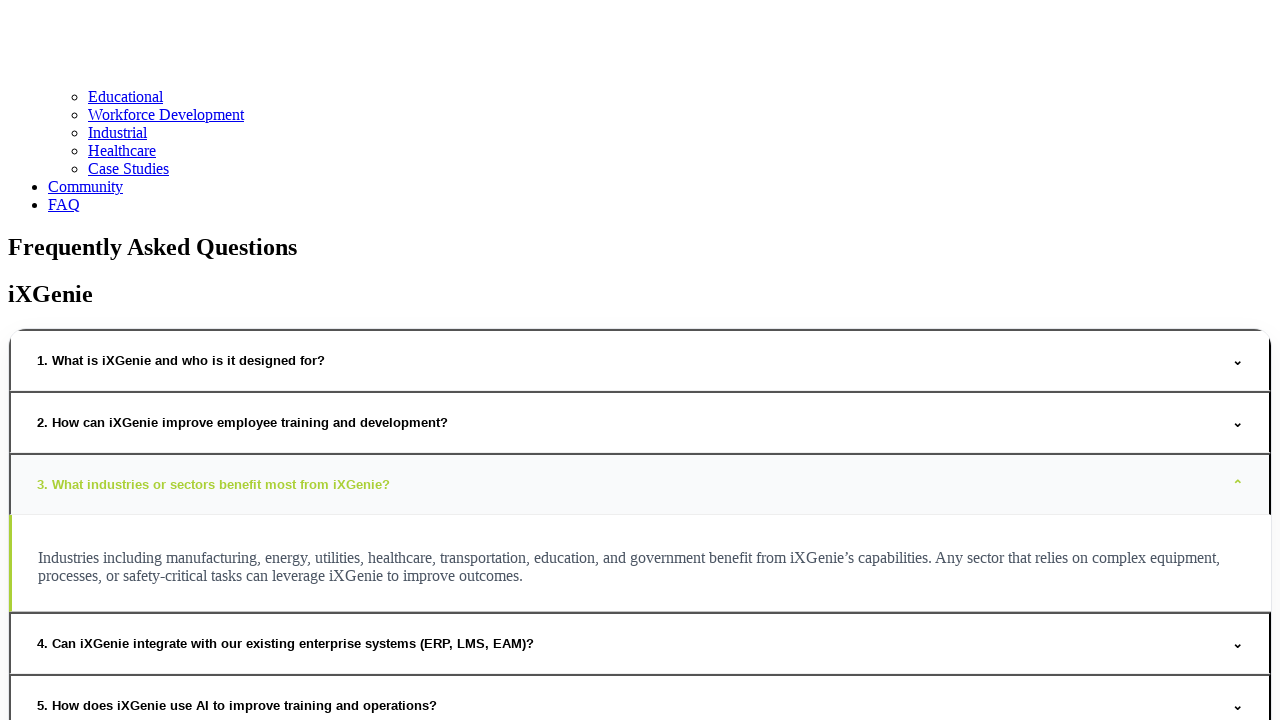

Clicked to expand FAQ question 6 at (1238, 484) on xpath=//button[@onclick]/span >> nth=5
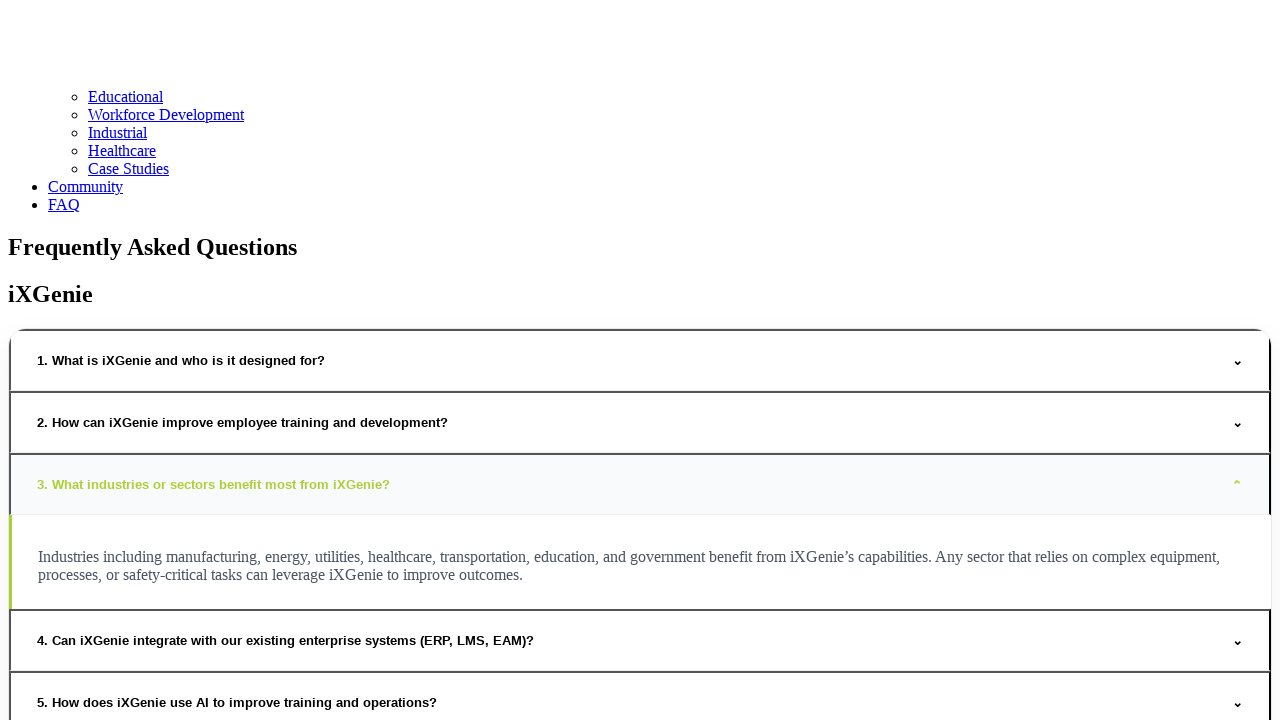

Waited for answer to expand for question 6
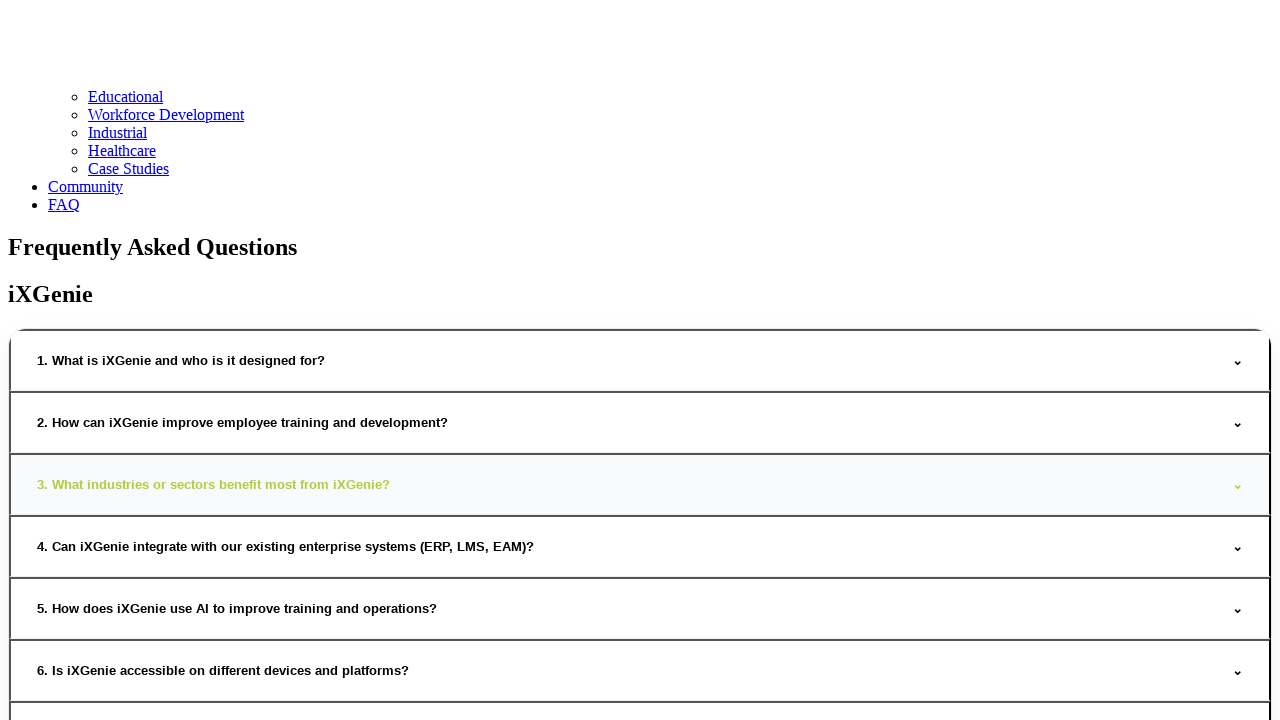

Hovered over FAQ question 7 at (286, 546) on xpath=//button[@onclick]/span >> nth=6
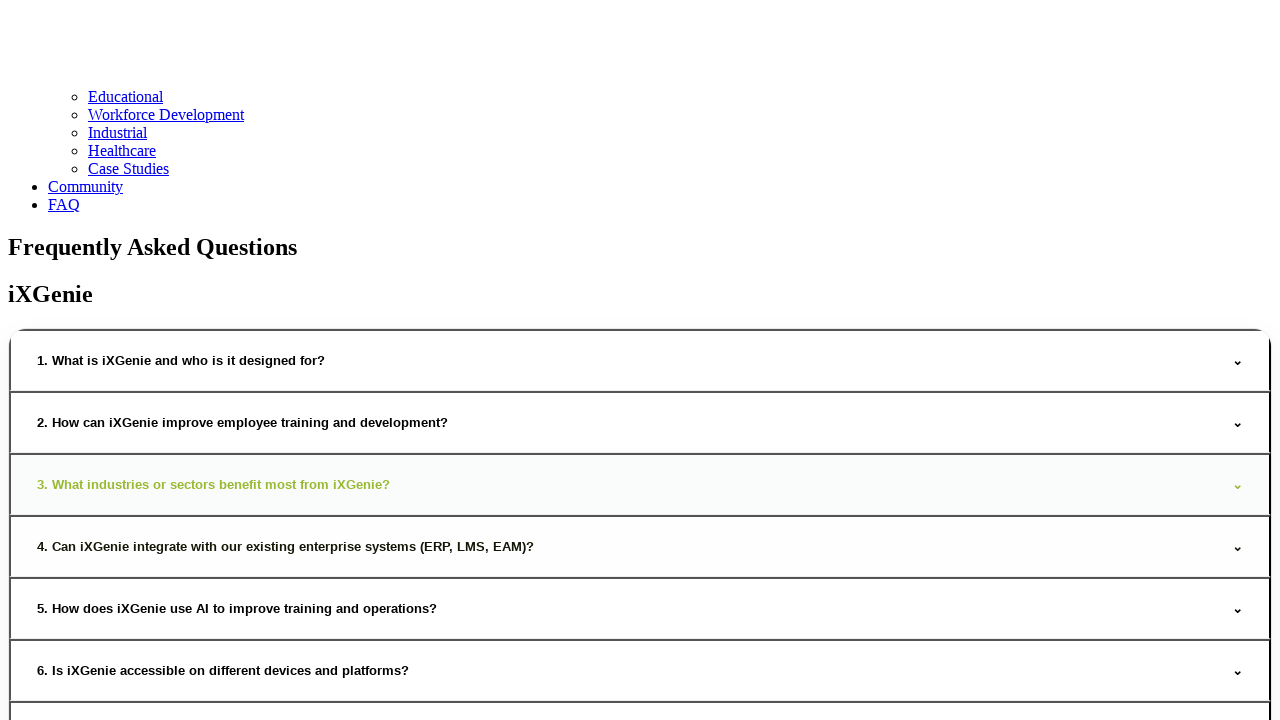

Waited for hover animation on question 7
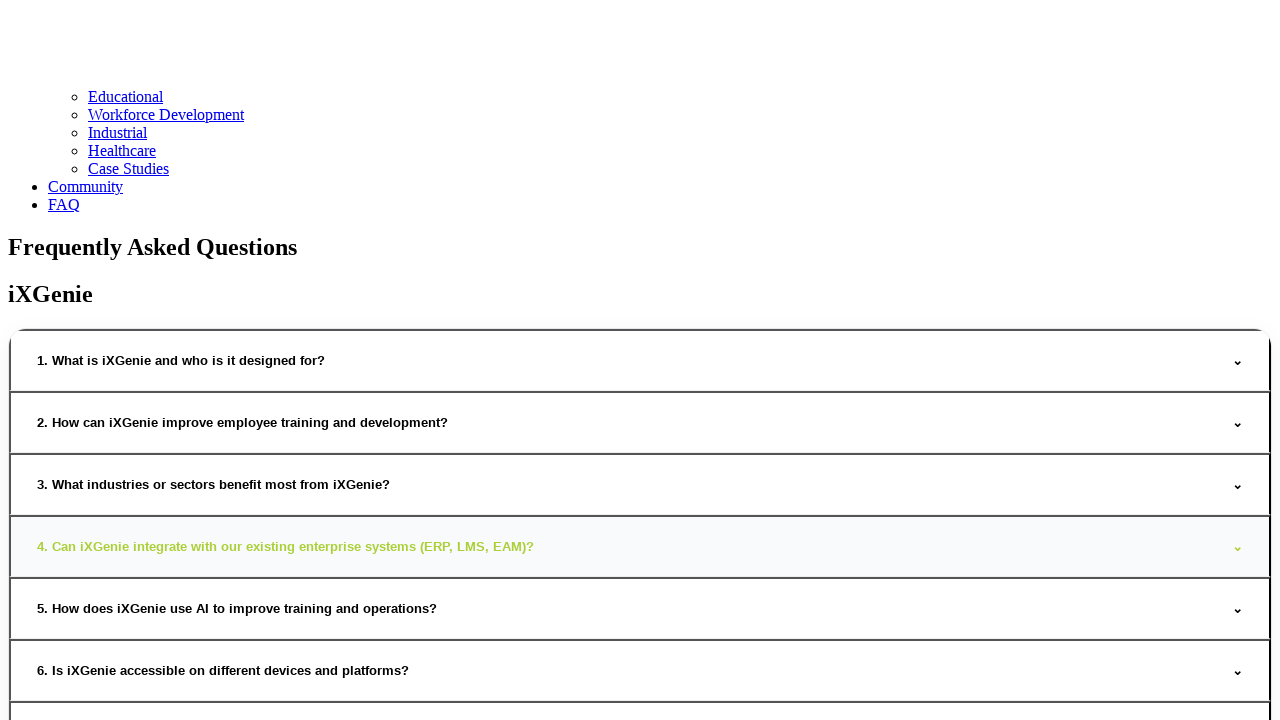

Clicked to expand FAQ question 7 at (286, 546) on xpath=//button[@onclick]/span >> nth=6
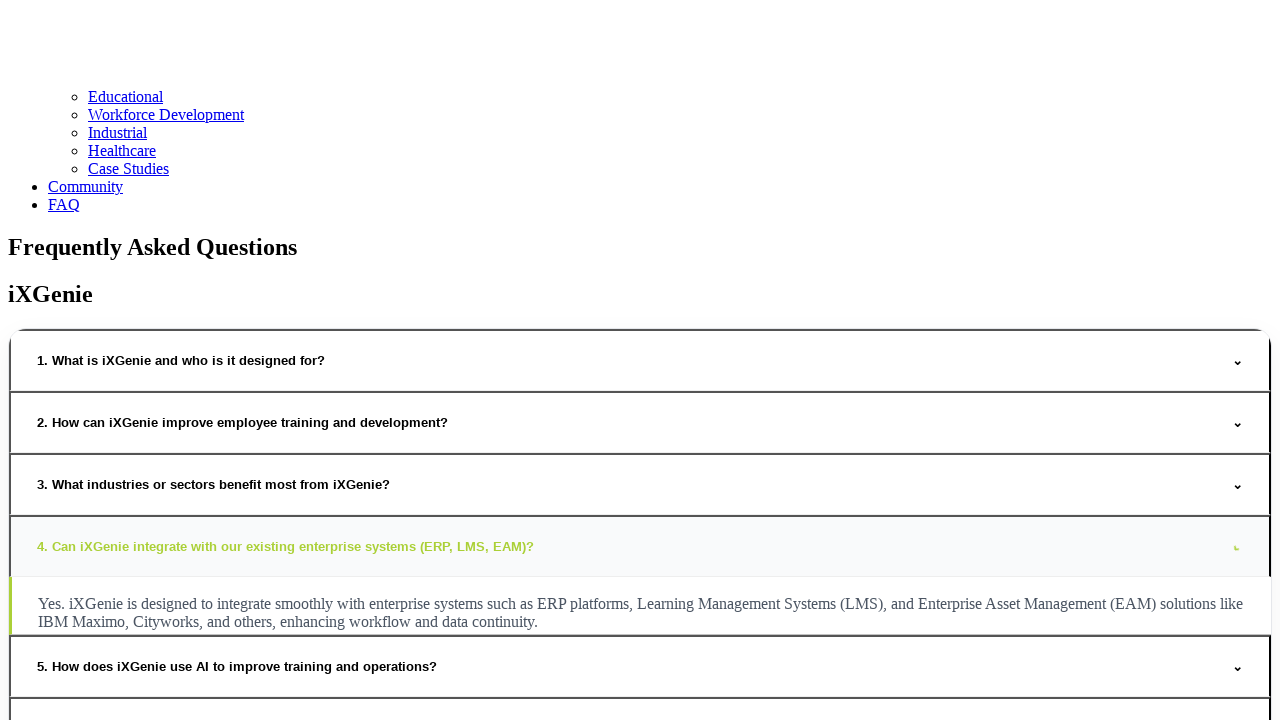

Waited for answer to expand for question 7
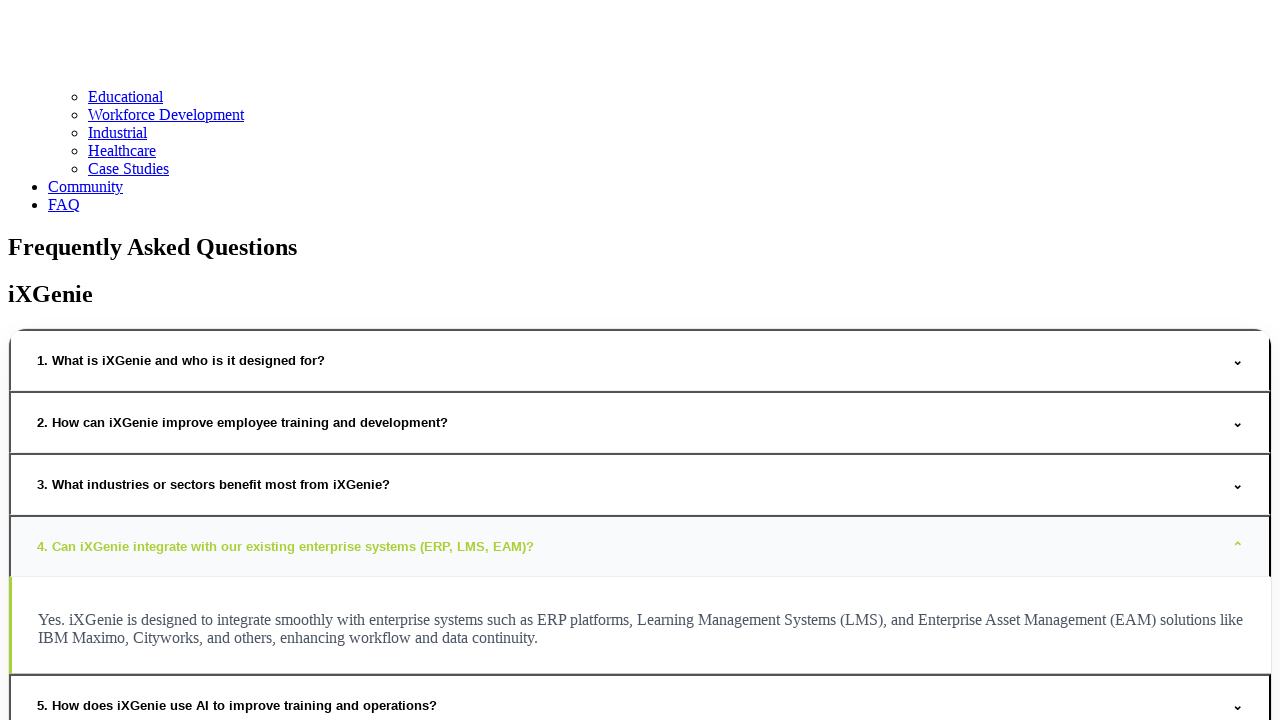

Hovered over FAQ question 8 at (1238, 546) on xpath=//button[@onclick]/span >> nth=7
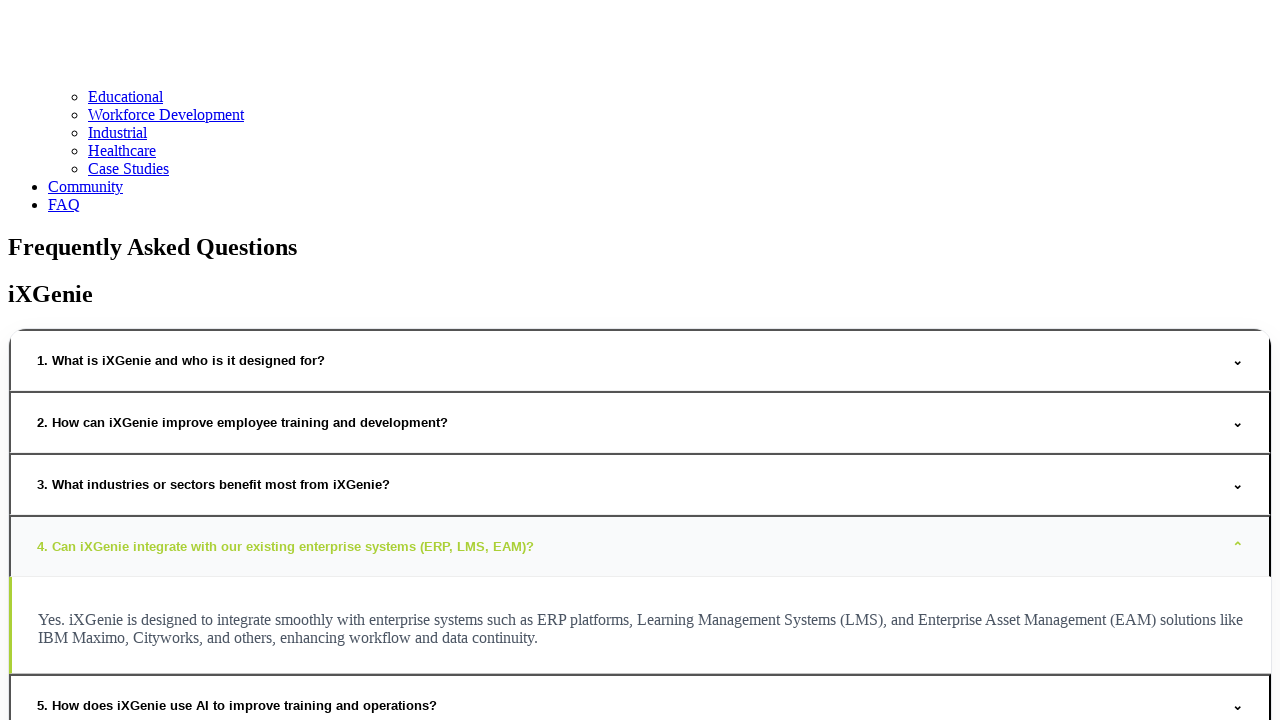

Waited for hover animation on question 8
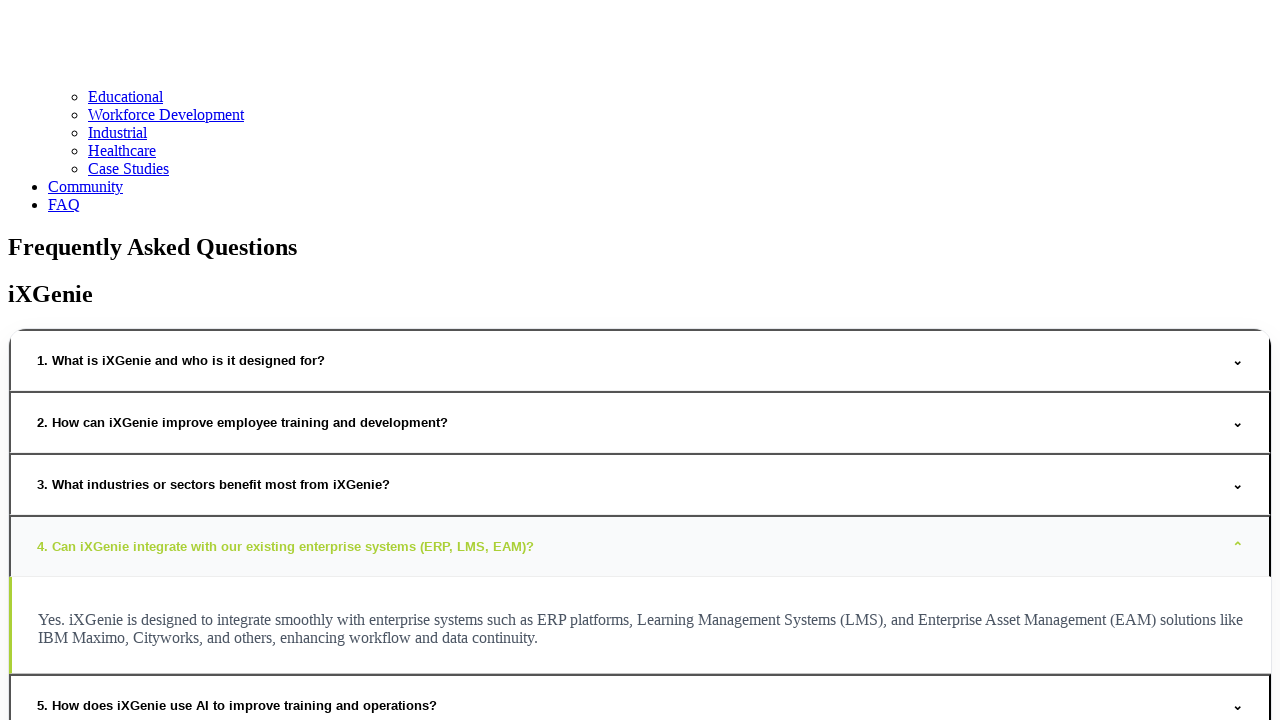

Clicked to expand FAQ question 8 at (1238, 546) on xpath=//button[@onclick]/span >> nth=7
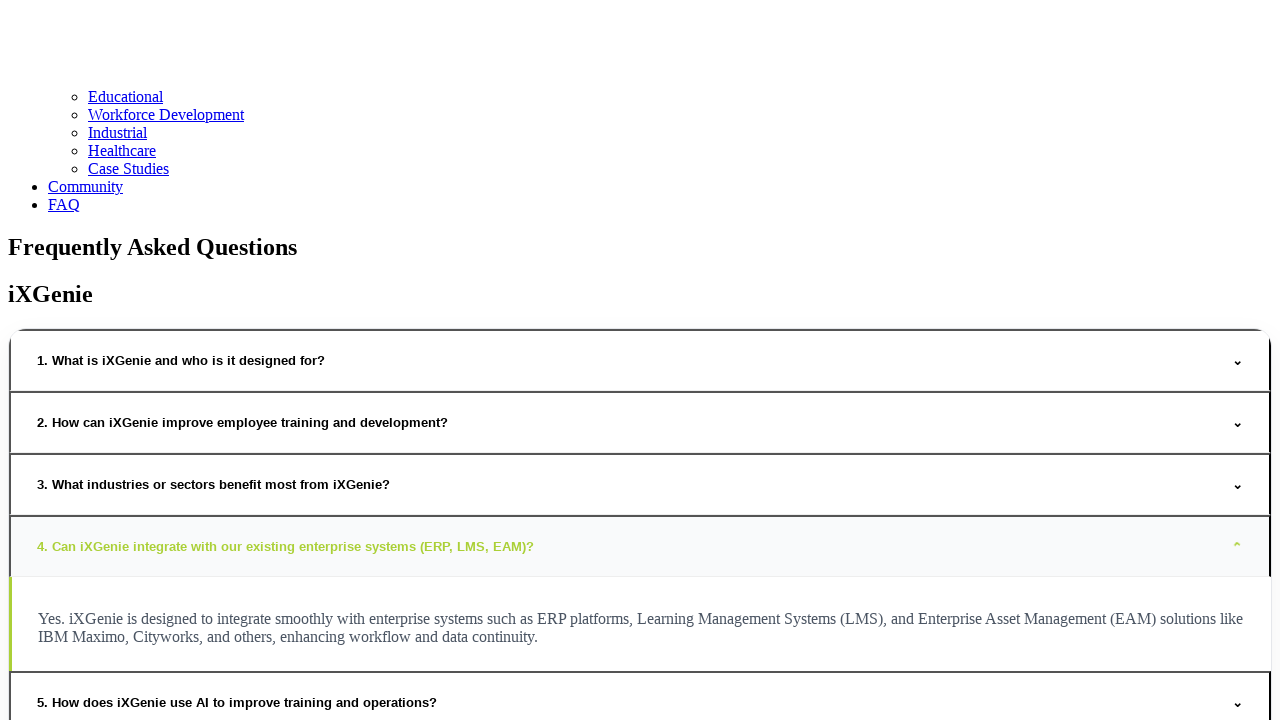

Waited for answer to expand for question 8
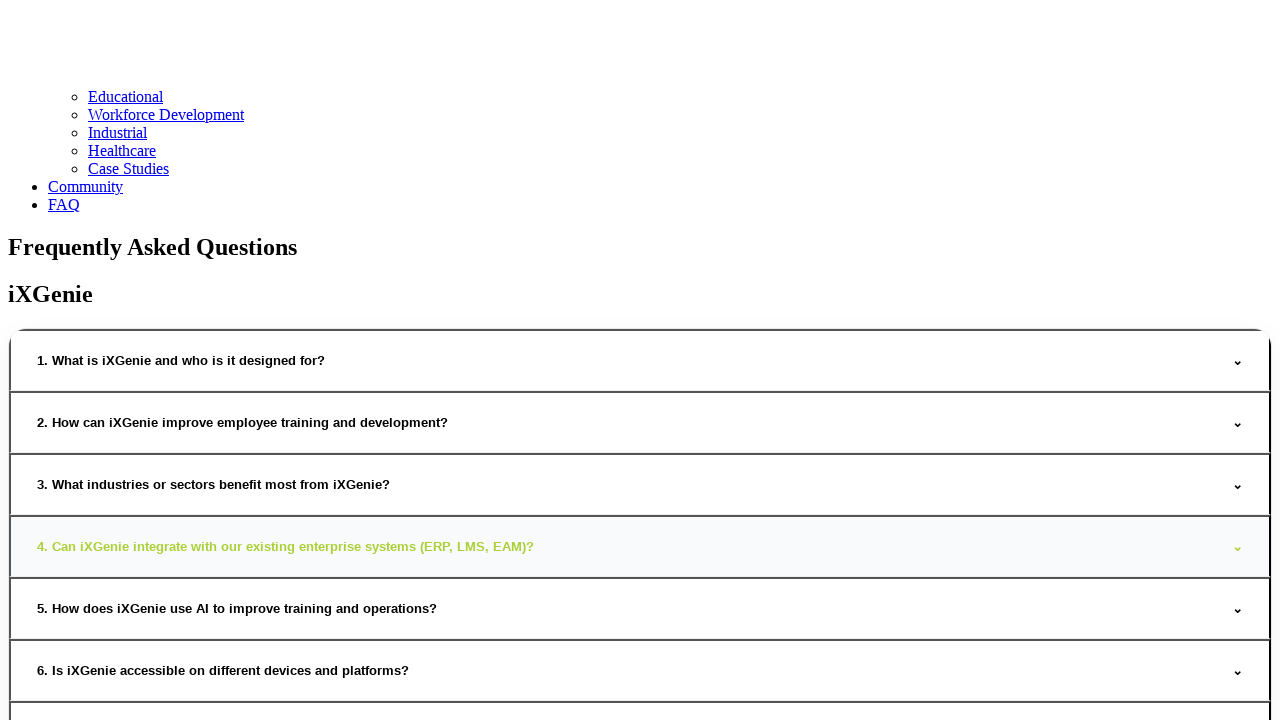

Hovered over FAQ question 9 at (237, 608) on xpath=//button[@onclick]/span >> nth=8
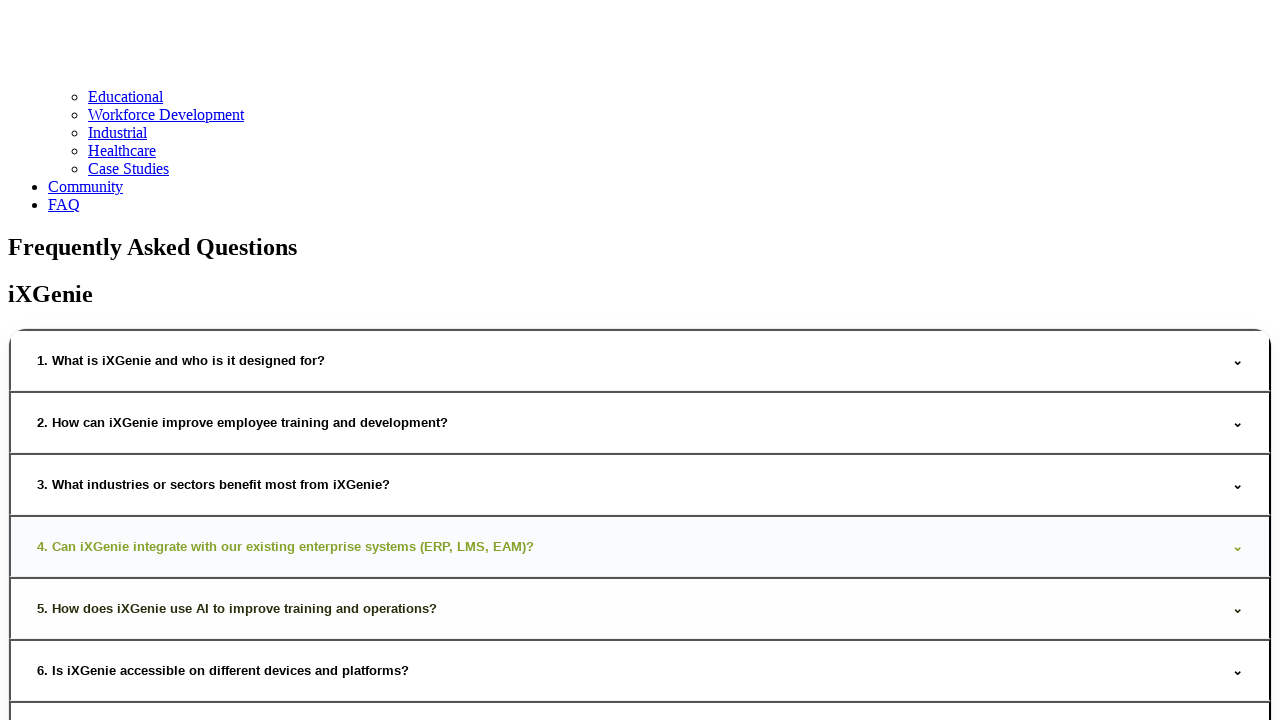

Waited for hover animation on question 9
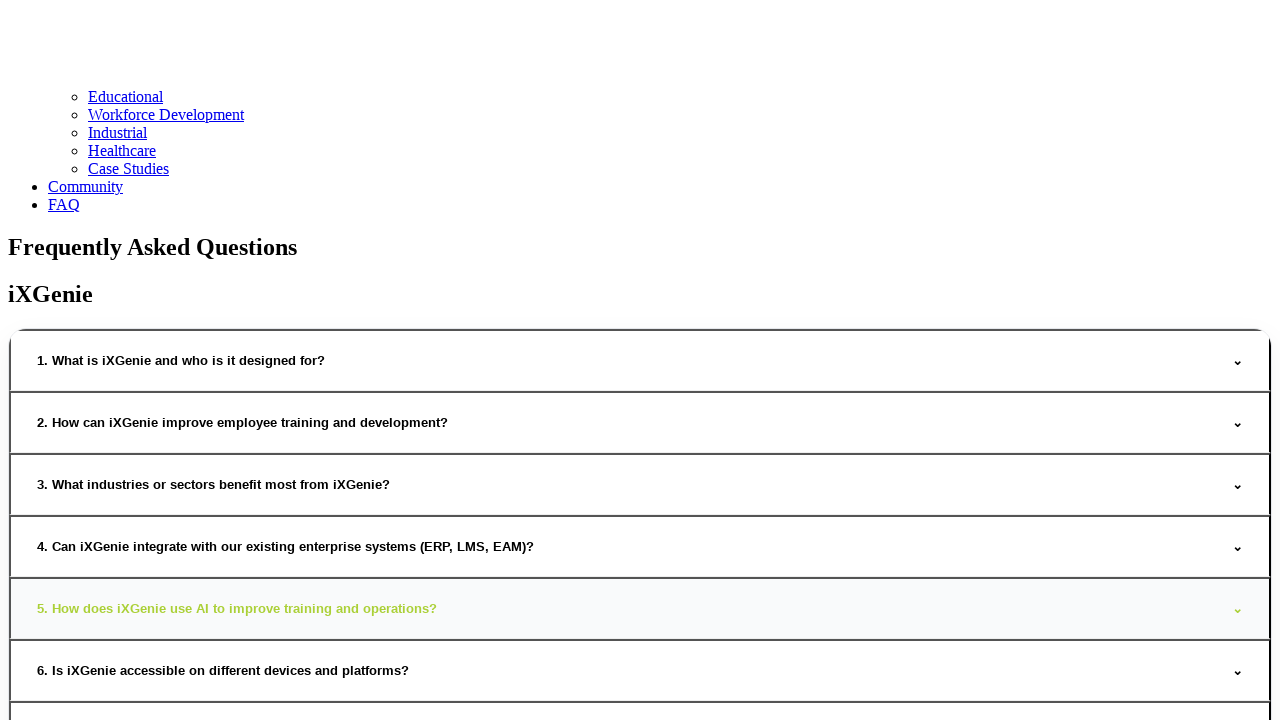

Clicked to expand FAQ question 9 at (237, 608) on xpath=//button[@onclick]/span >> nth=8
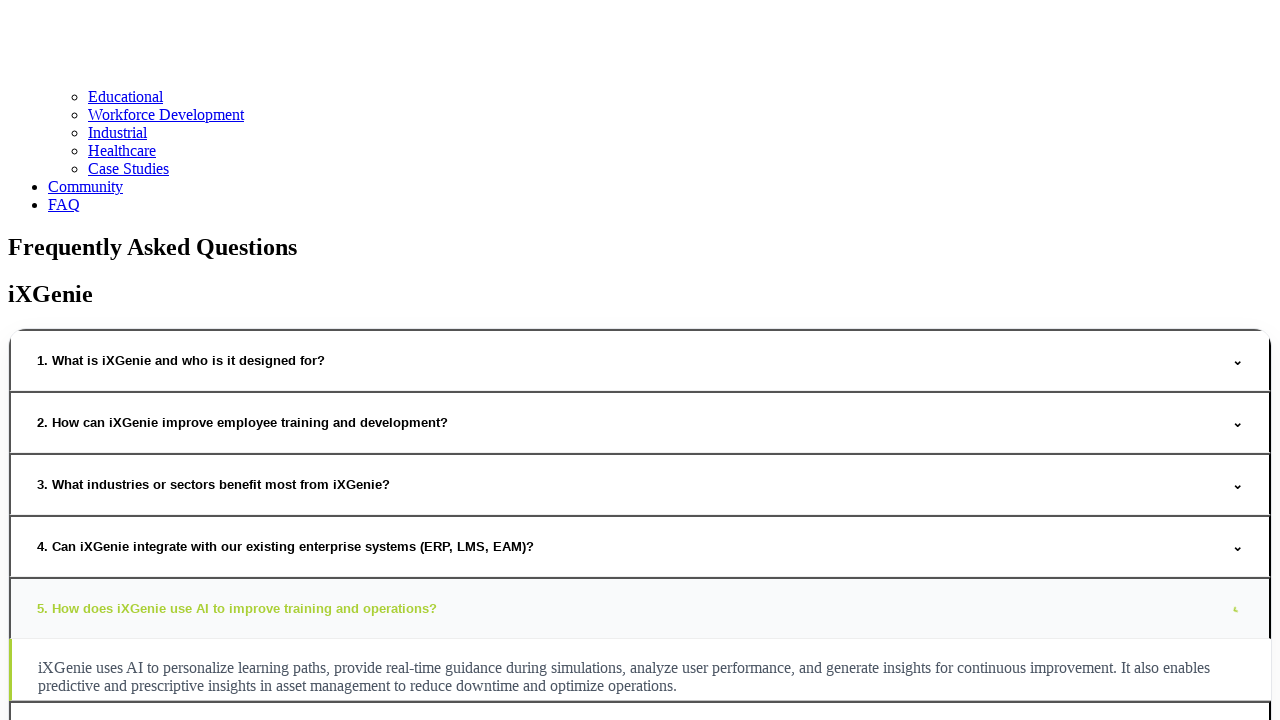

Waited for answer to expand for question 9
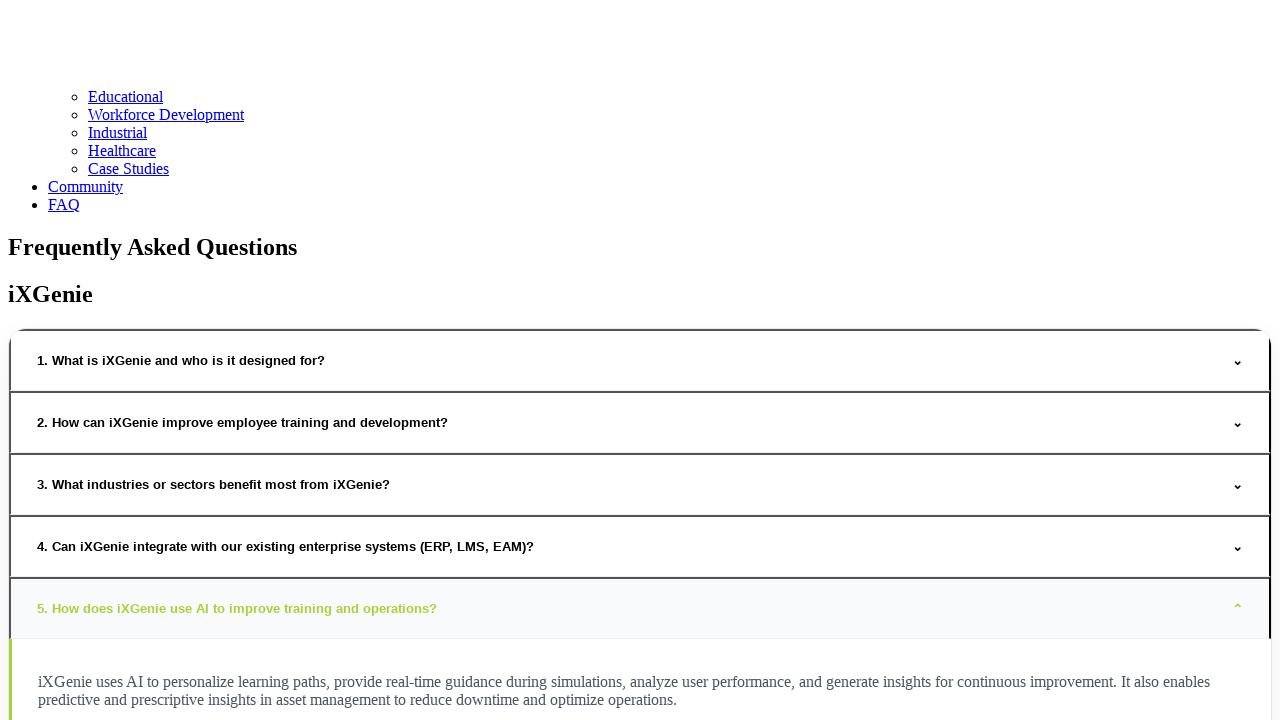

Hovered over FAQ question 10 at (1238, 608) on xpath=//button[@onclick]/span >> nth=9
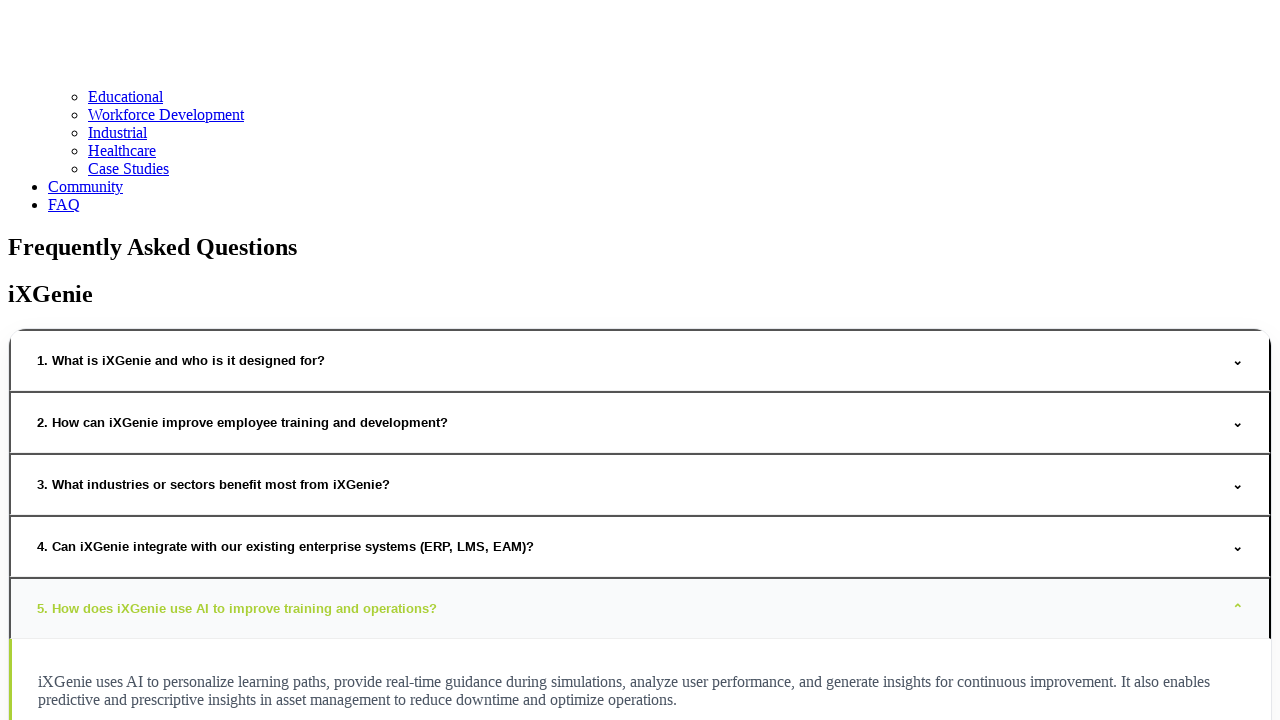

Waited for hover animation on question 10
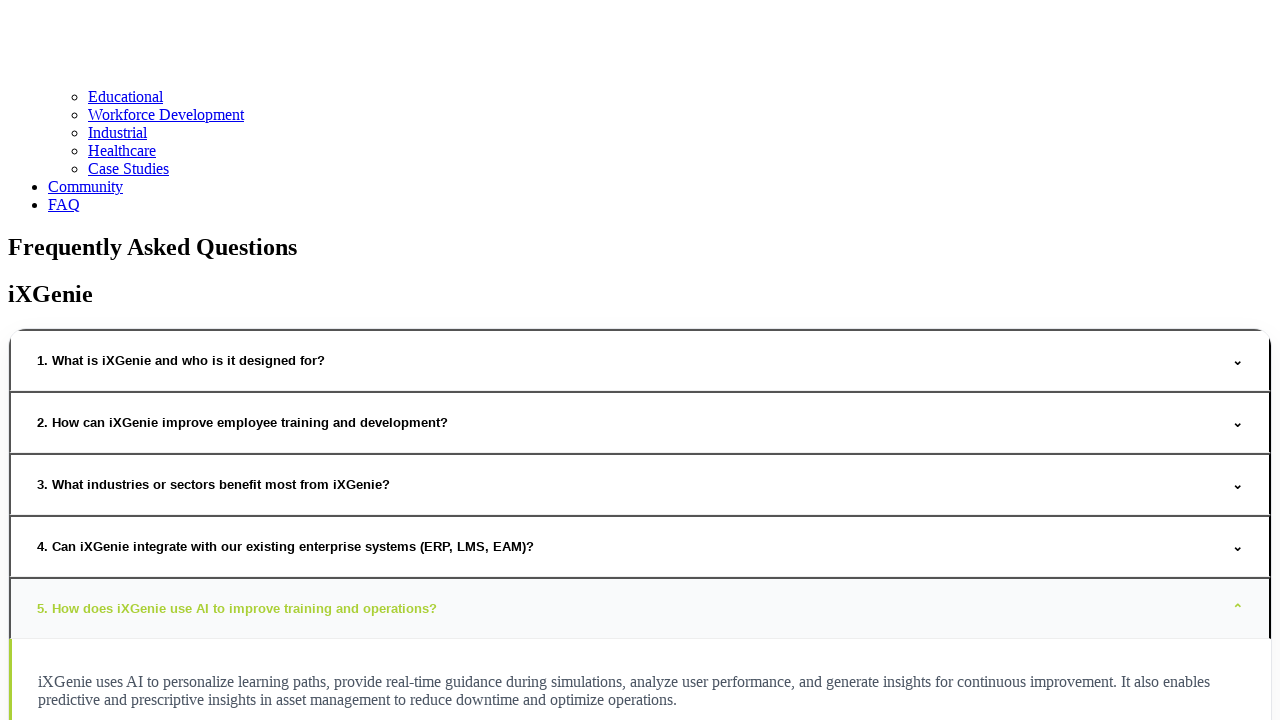

Clicked to expand FAQ question 10 at (1238, 608) on xpath=//button[@onclick]/span >> nth=9
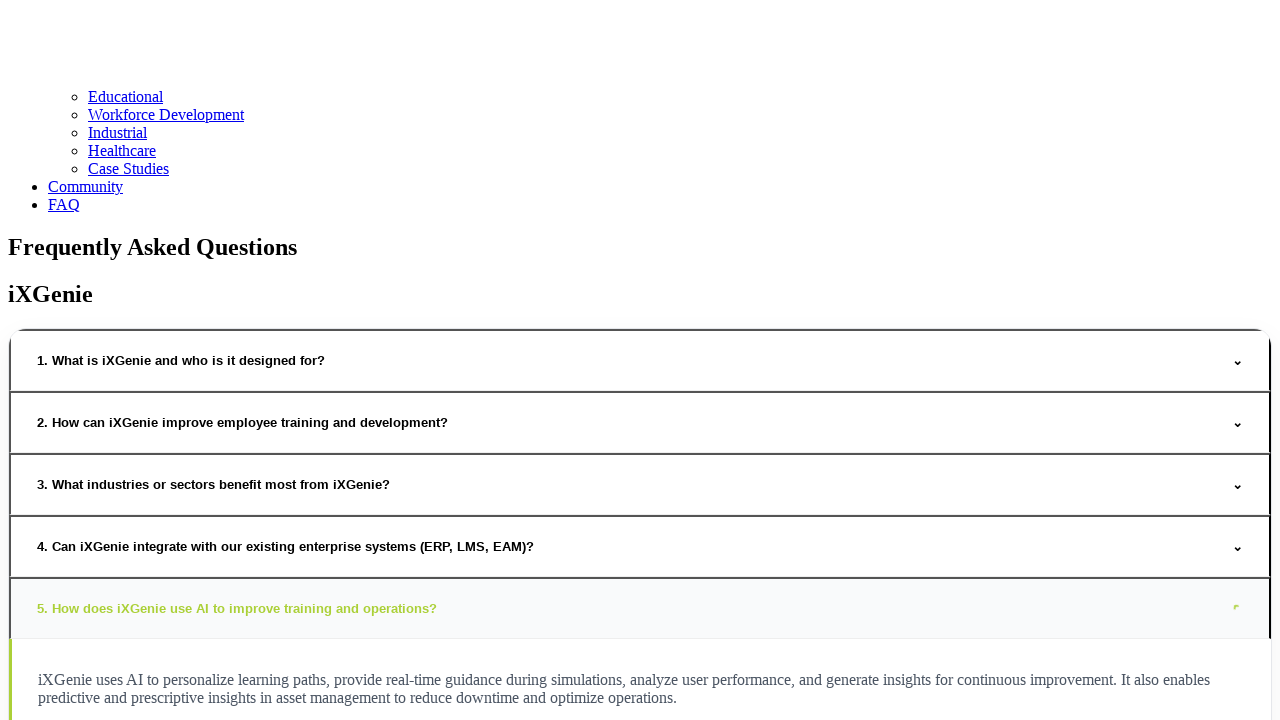

Waited for answer to expand for question 10
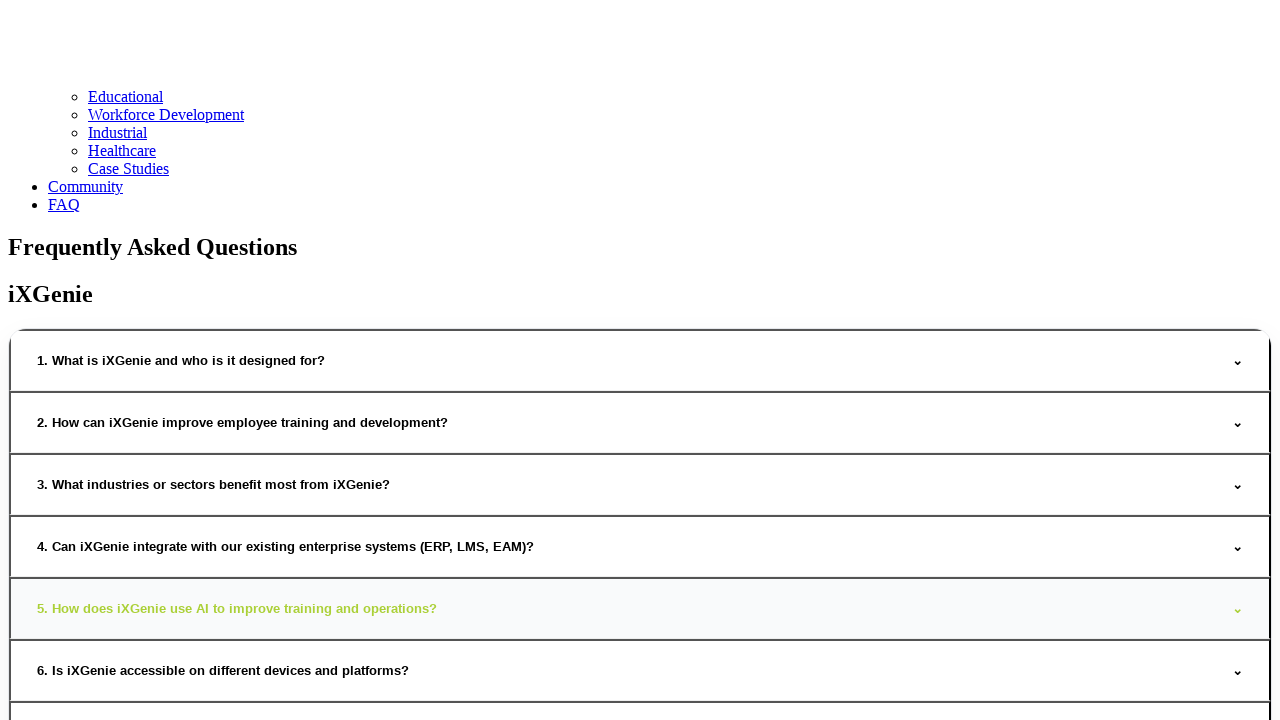

Hovered over FAQ question 11 at (223, 670) on xpath=//button[@onclick]/span >> nth=10
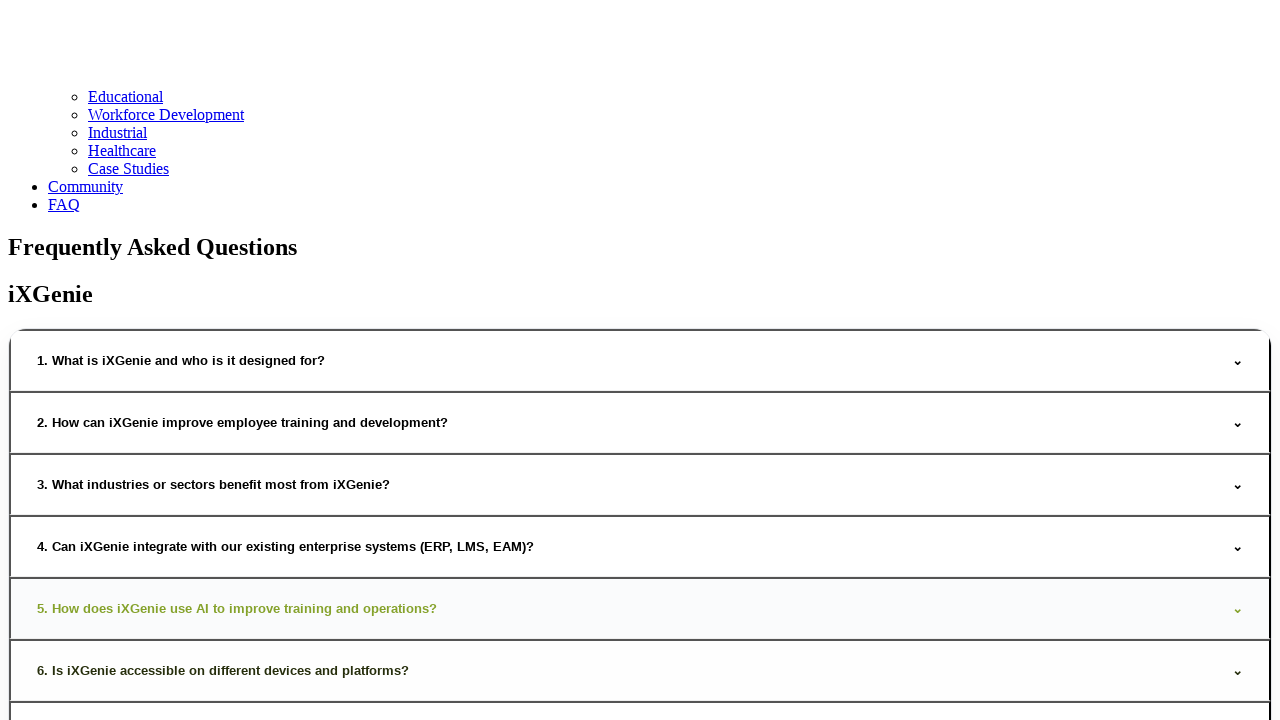

Waited for hover animation on question 11
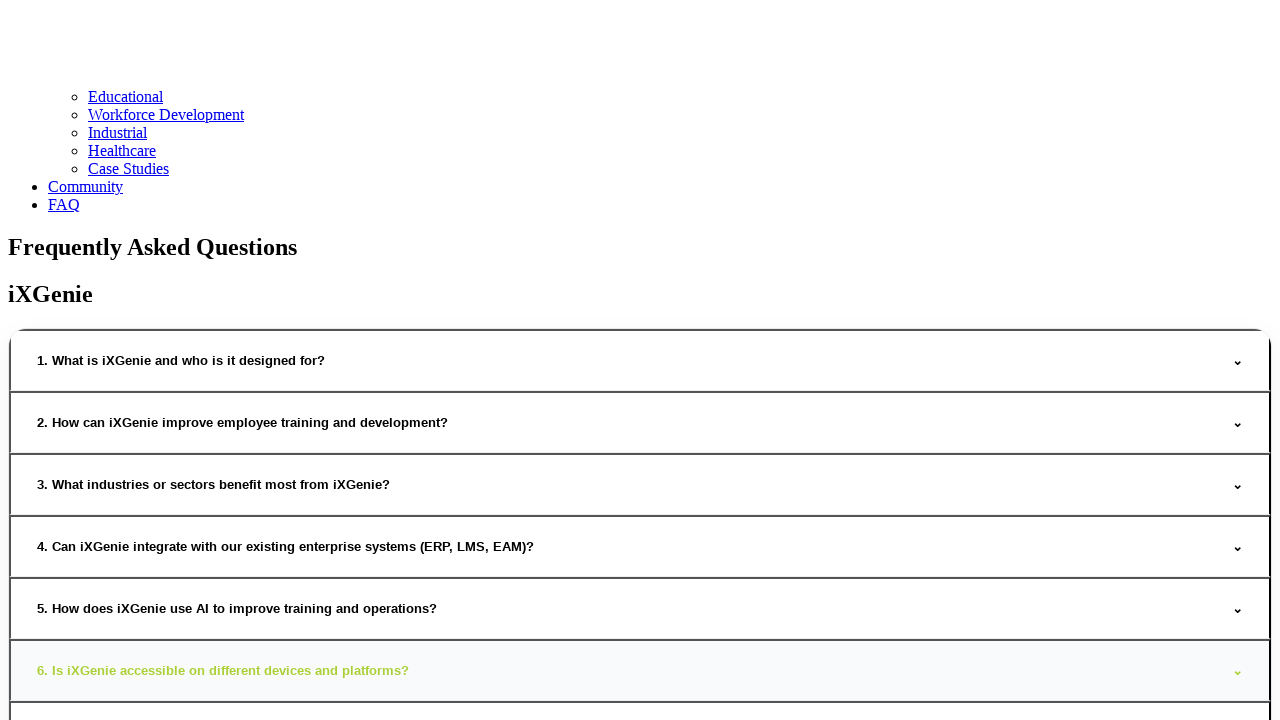

Clicked to expand FAQ question 11 at (223, 670) on xpath=//button[@onclick]/span >> nth=10
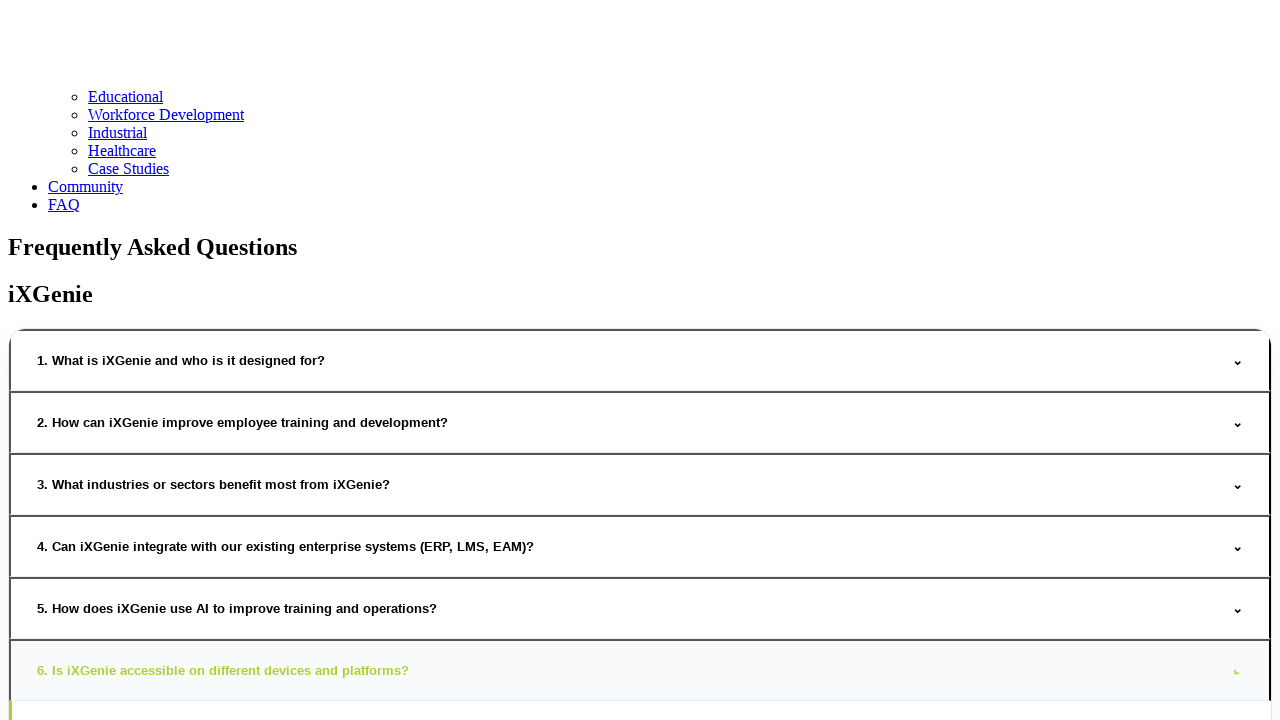

Waited for answer to expand for question 11
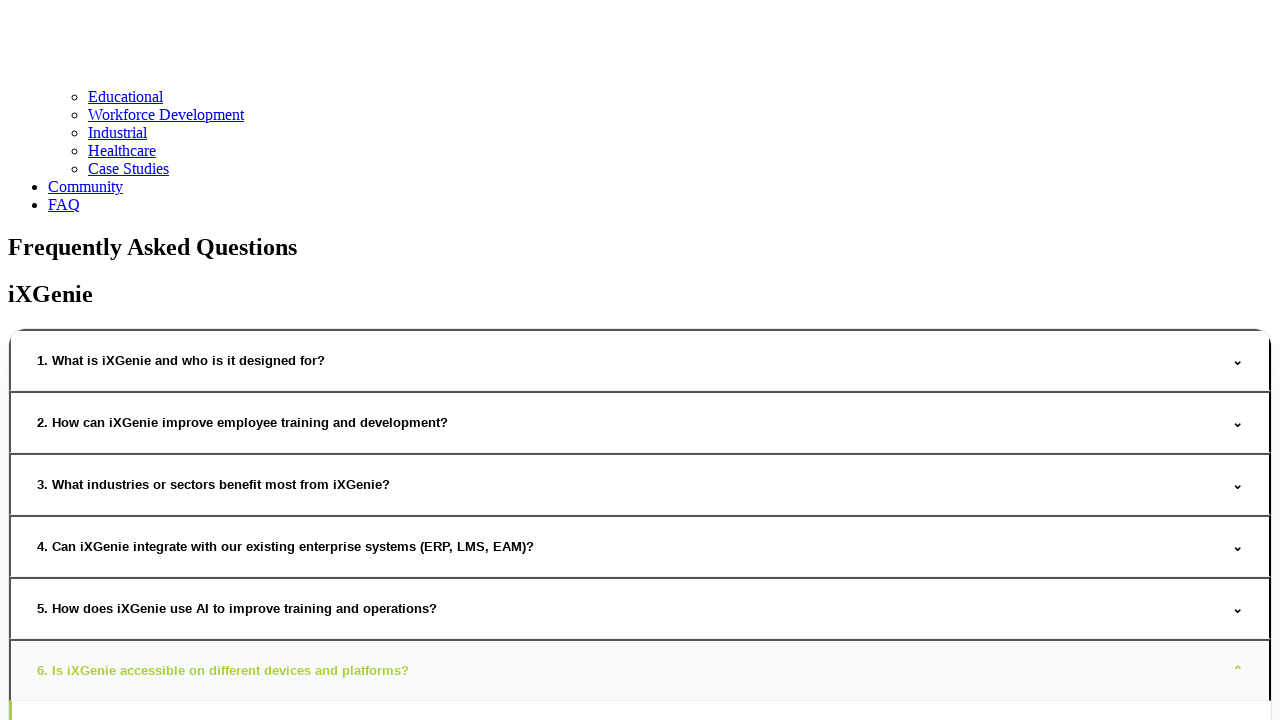

Hovered over FAQ question 12 at (1238, 670) on xpath=//button[@onclick]/span >> nth=11
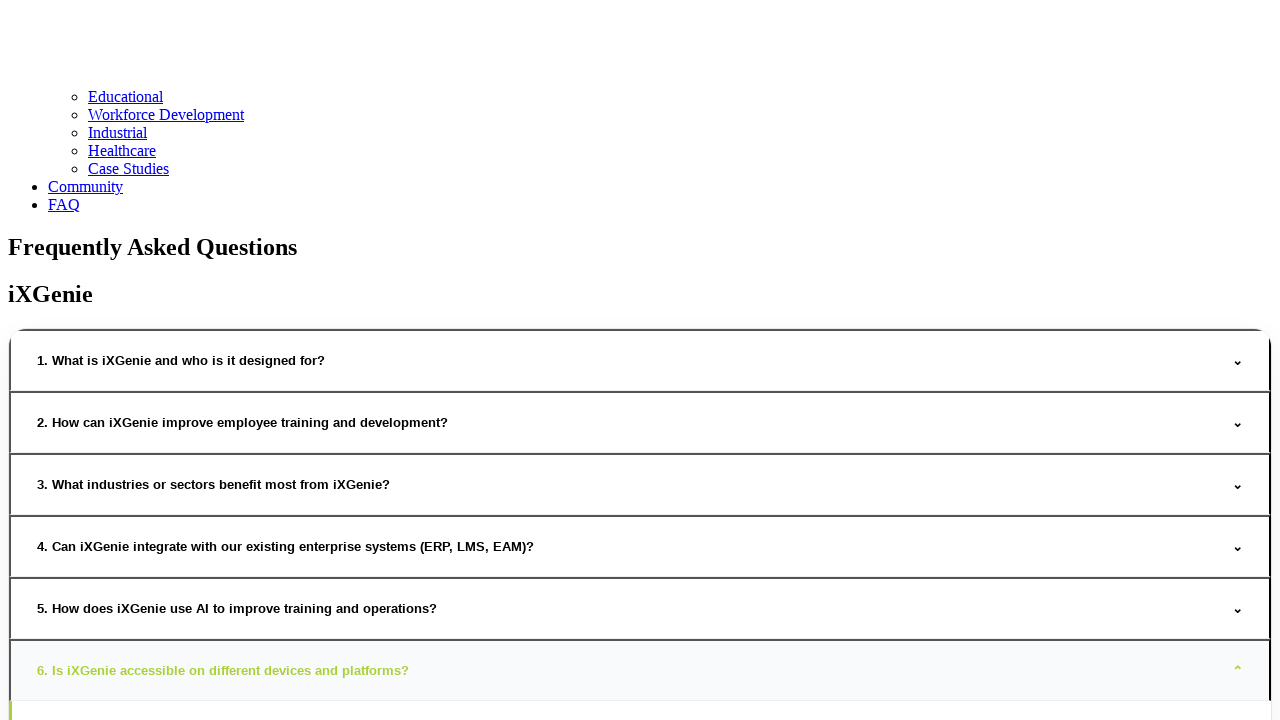

Waited for hover animation on question 12
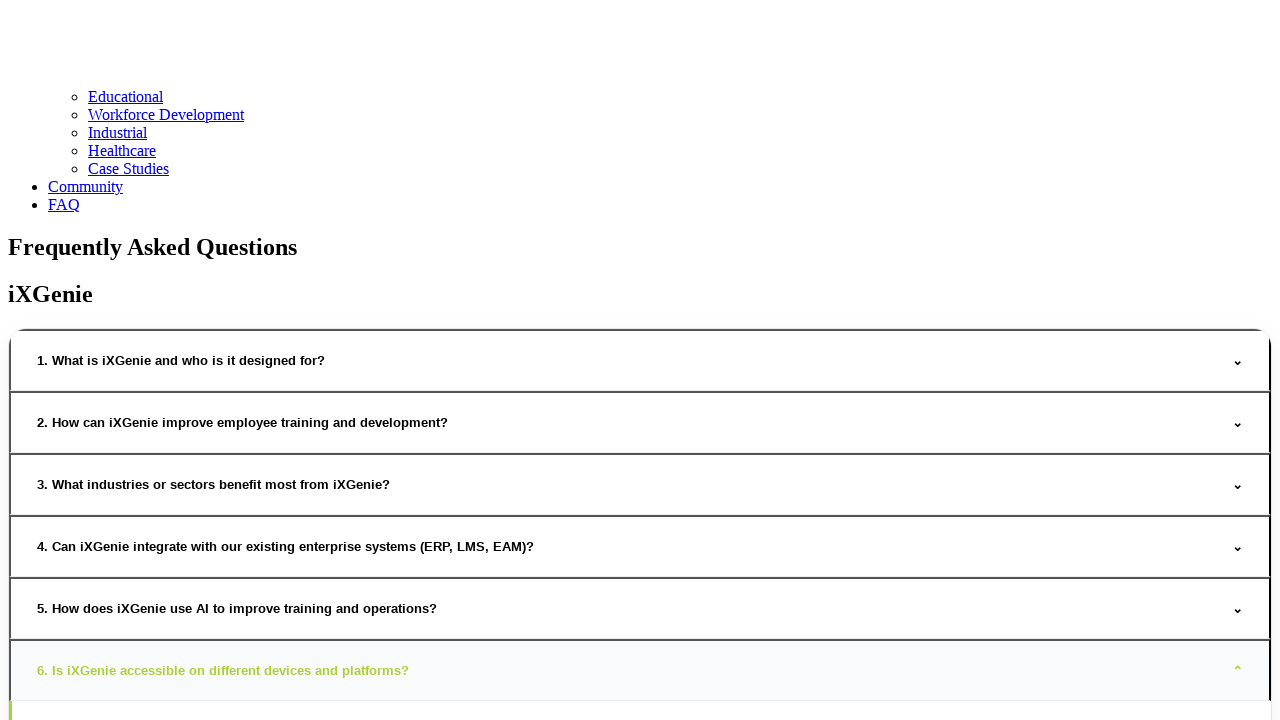

Clicked to expand FAQ question 12 at (1238, 670) on xpath=//button[@onclick]/span >> nth=11
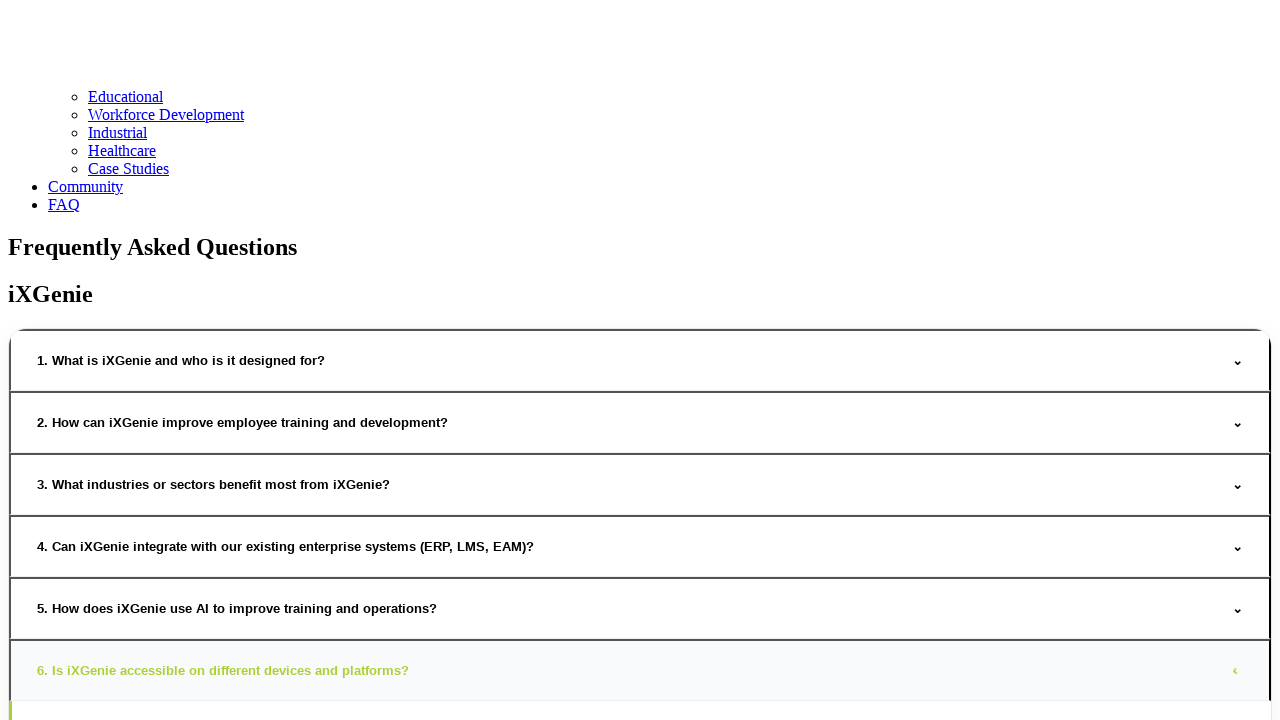

Waited for answer to expand for question 12
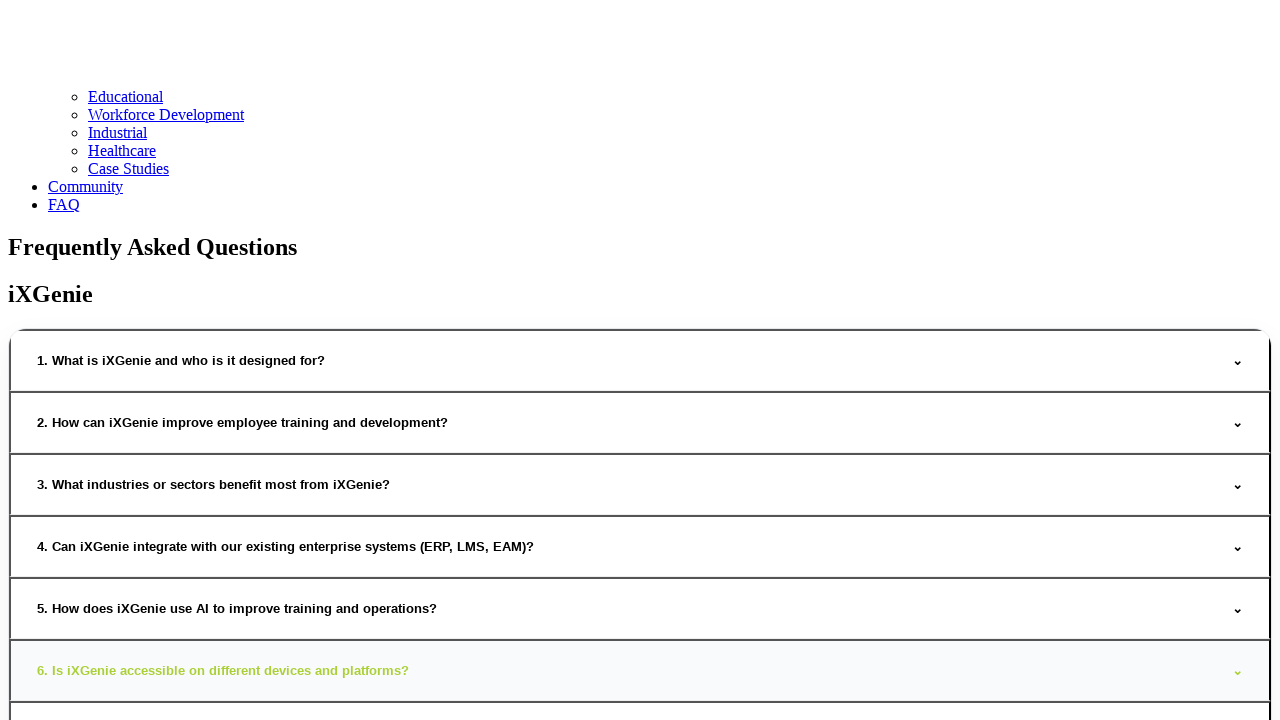

Hovered over FAQ question 13 at (272, 360) on xpath=//button[@onclick]/span >> nth=12
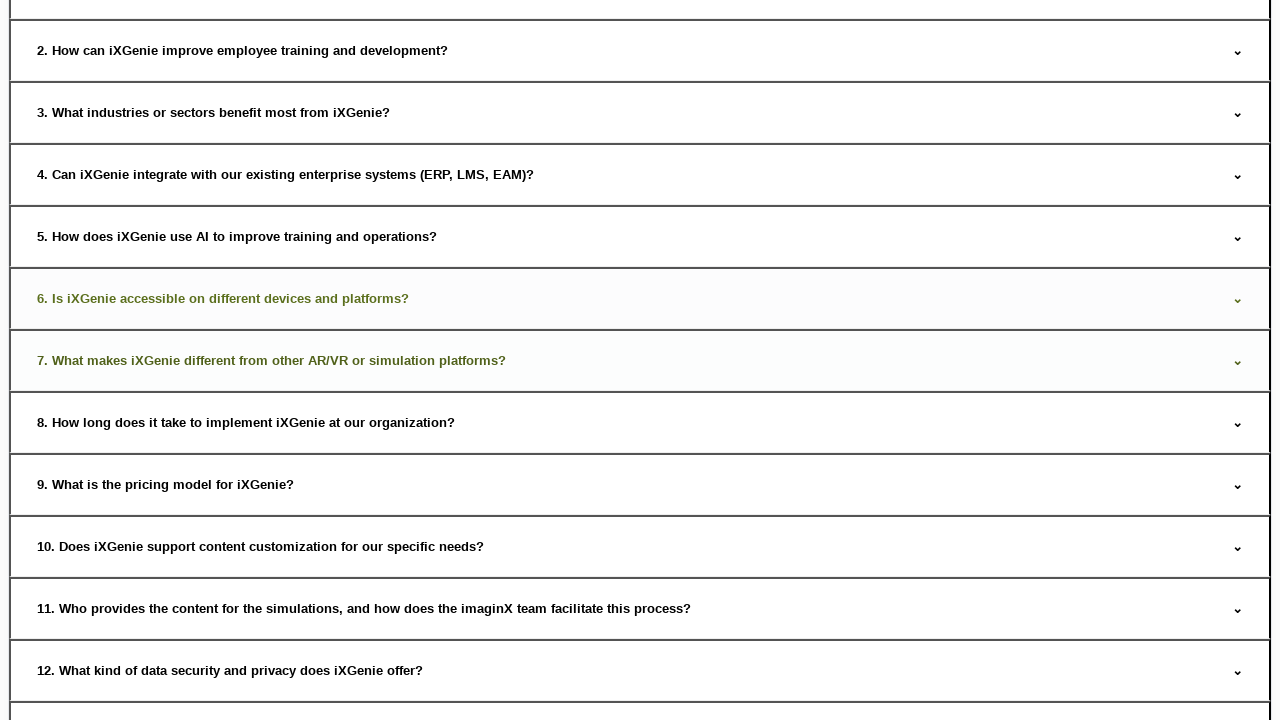

Waited for hover animation on question 13
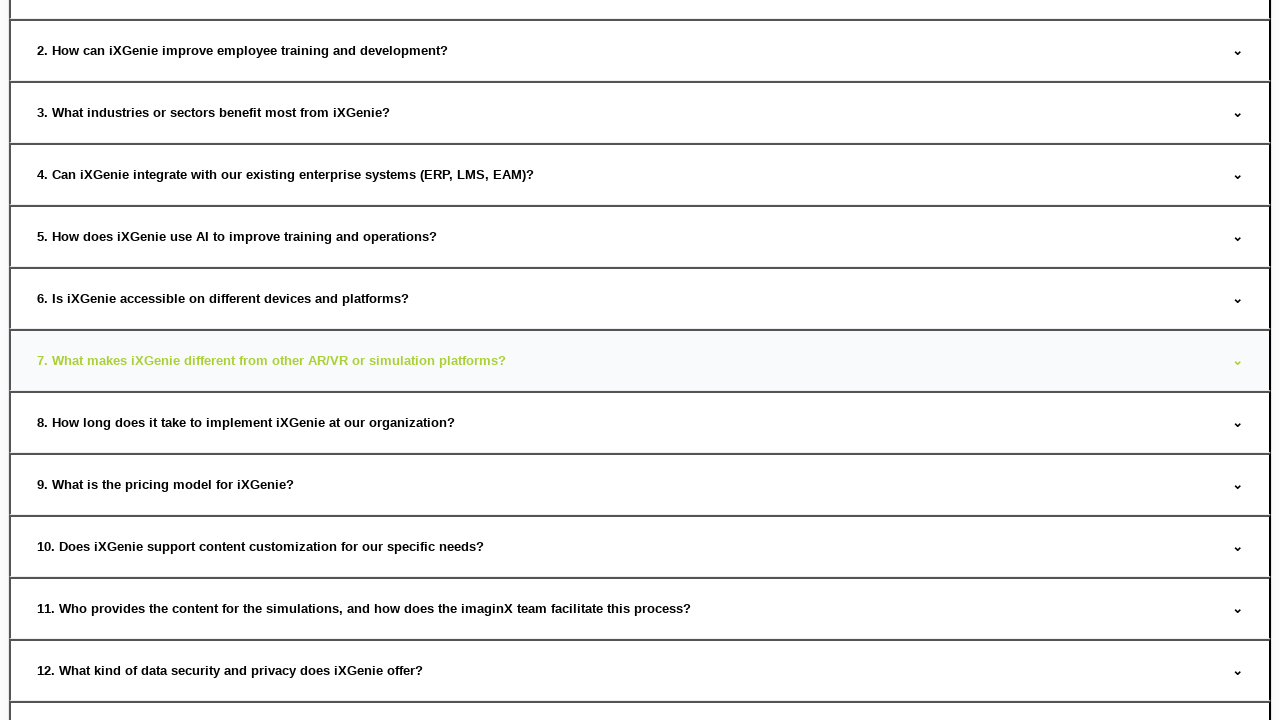

Clicked to expand FAQ question 13 at (272, 360) on xpath=//button[@onclick]/span >> nth=12
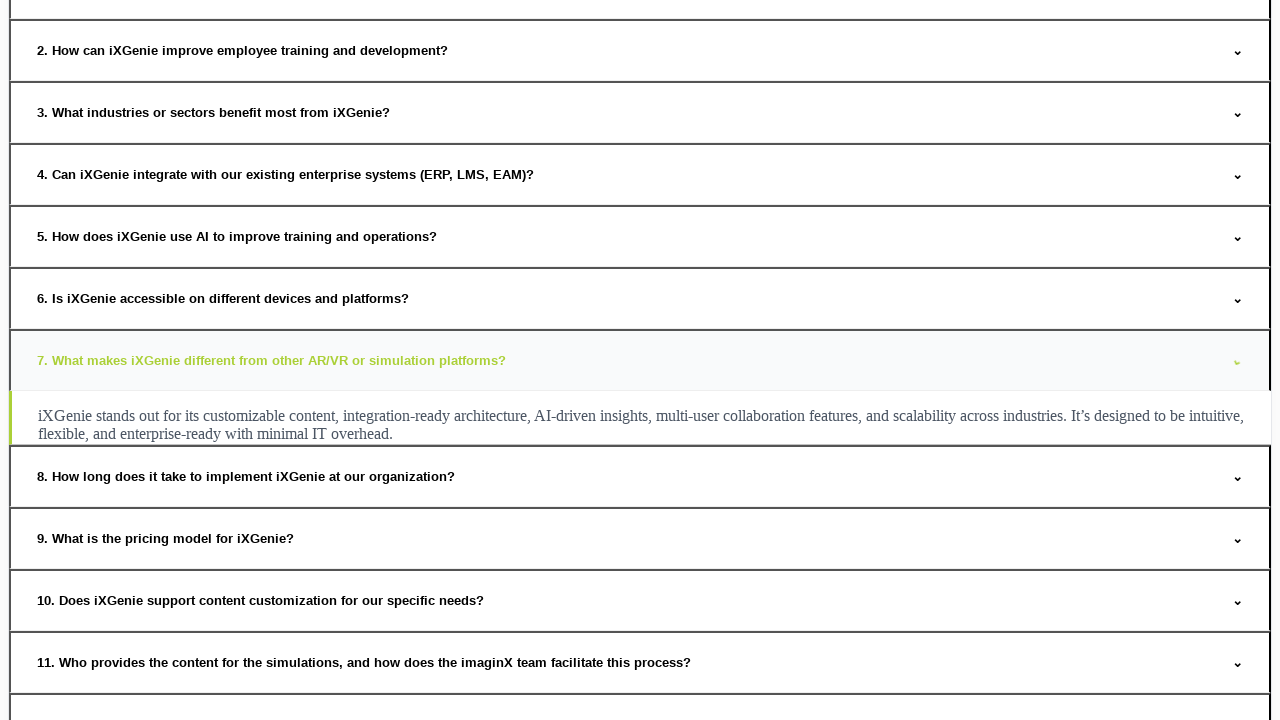

Waited for answer to expand for question 13
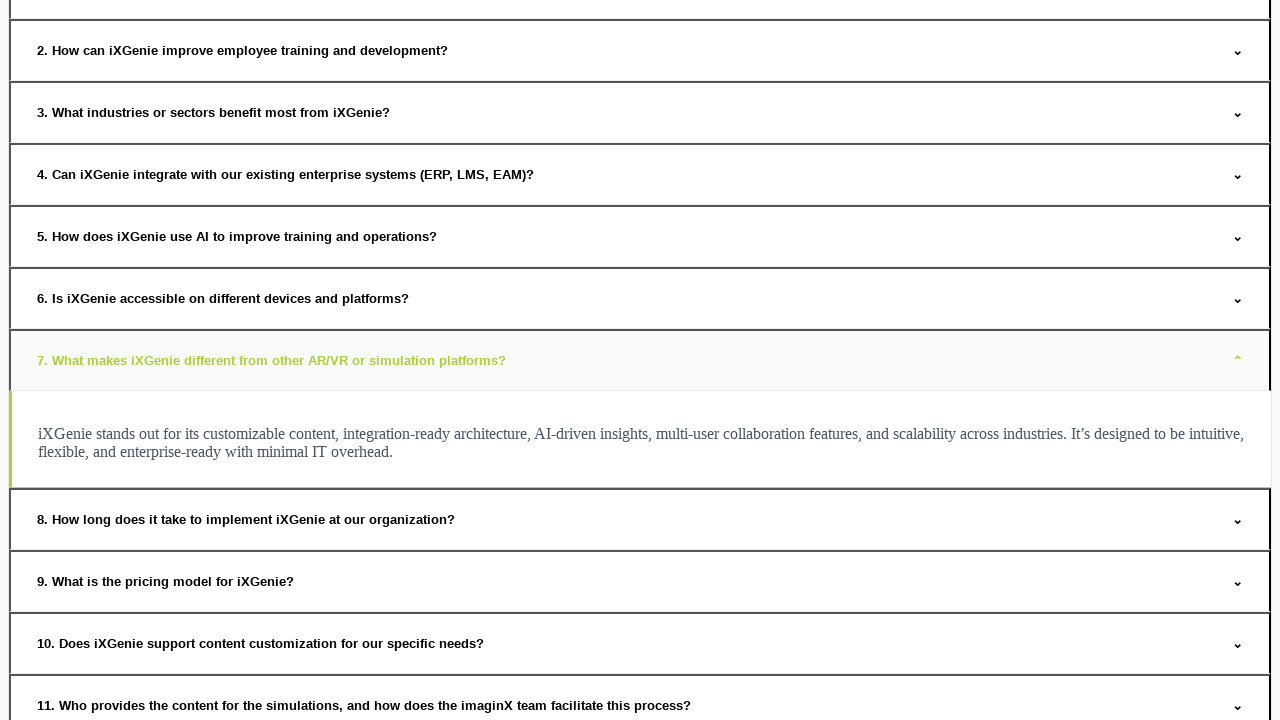

Hovered over FAQ question 14 at (1238, 360) on xpath=//button[@onclick]/span >> nth=13
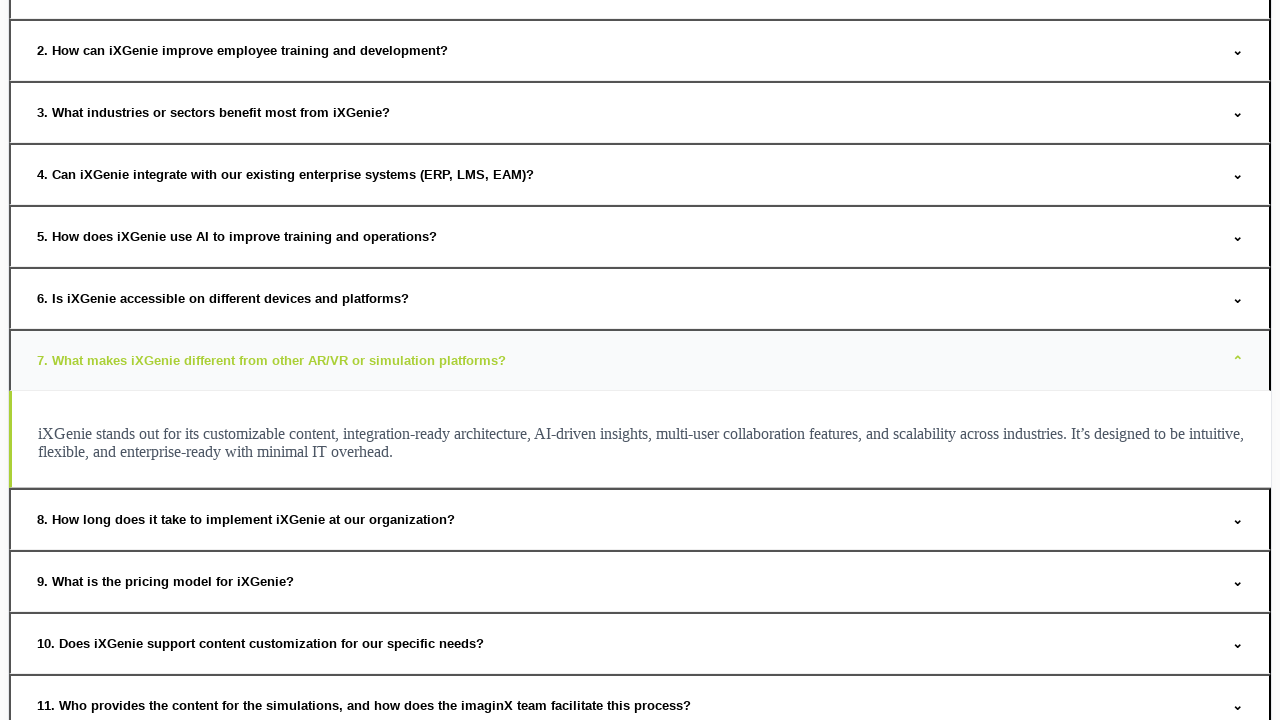

Waited for hover animation on question 14
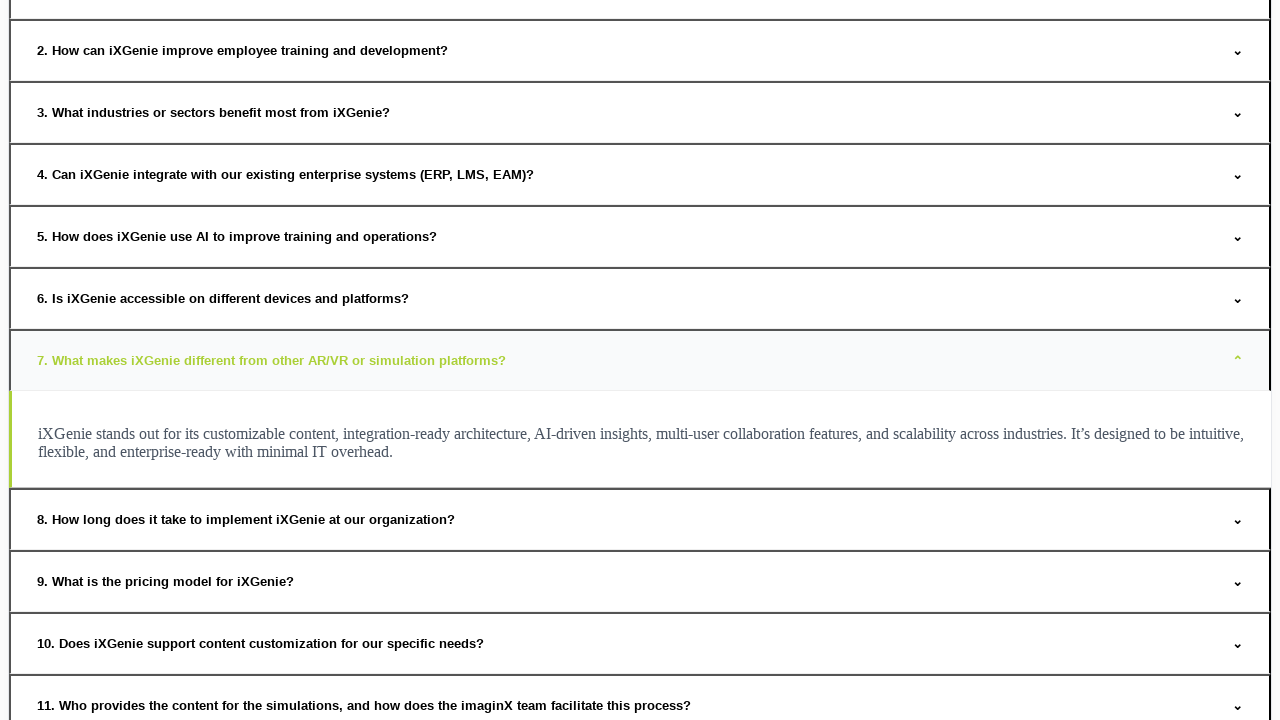

Clicked to expand FAQ question 14 at (1238, 360) on xpath=//button[@onclick]/span >> nth=13
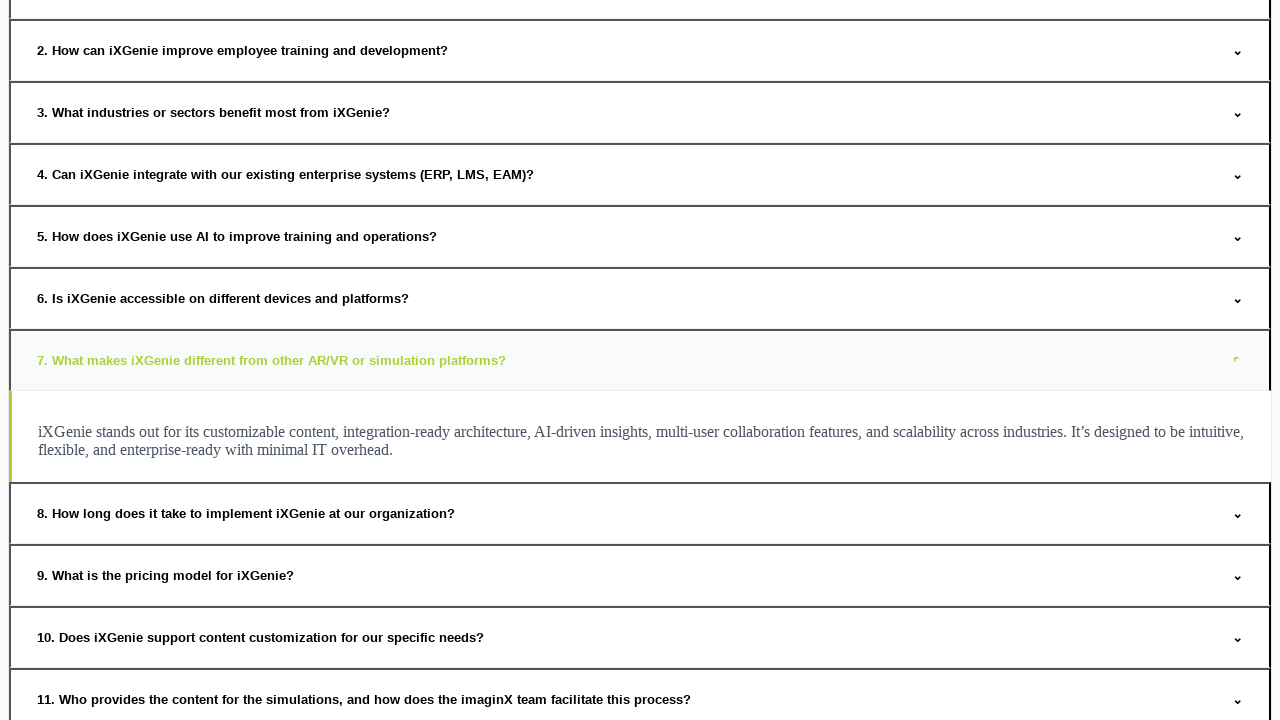

Waited for answer to expand for question 14
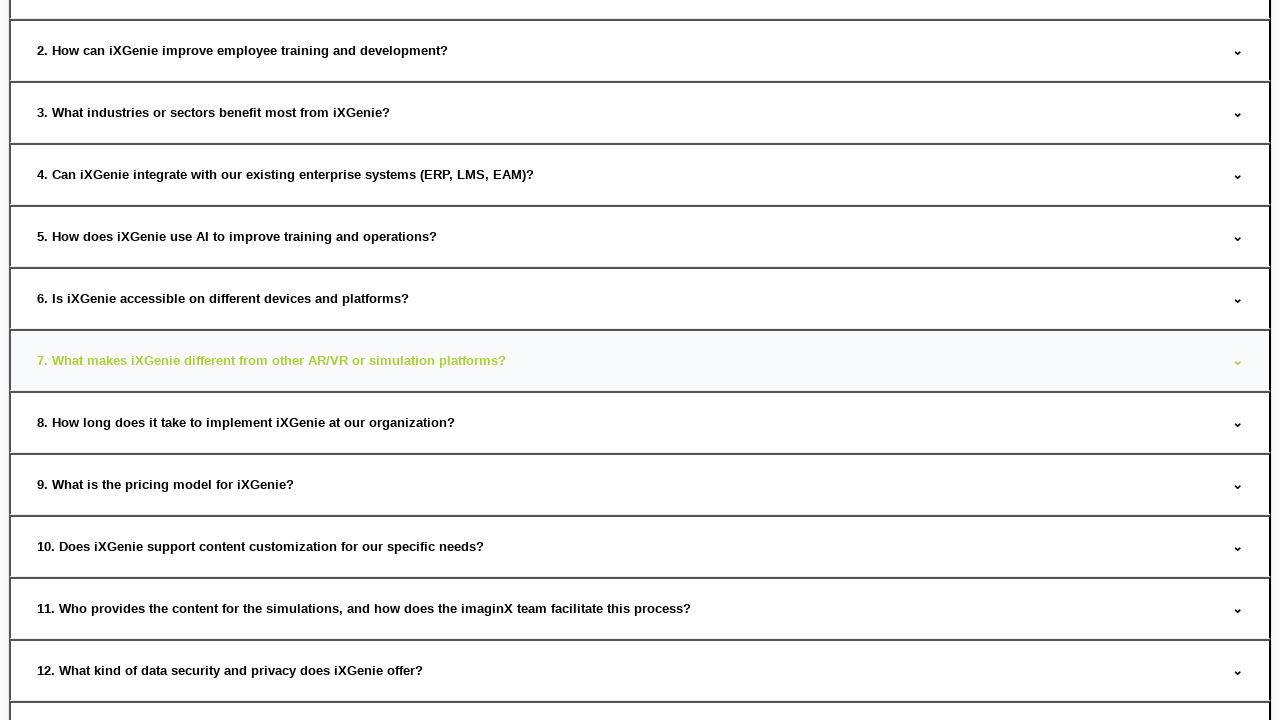

Hovered over FAQ question 15 at (246, 422) on xpath=//button[@onclick]/span >> nth=14
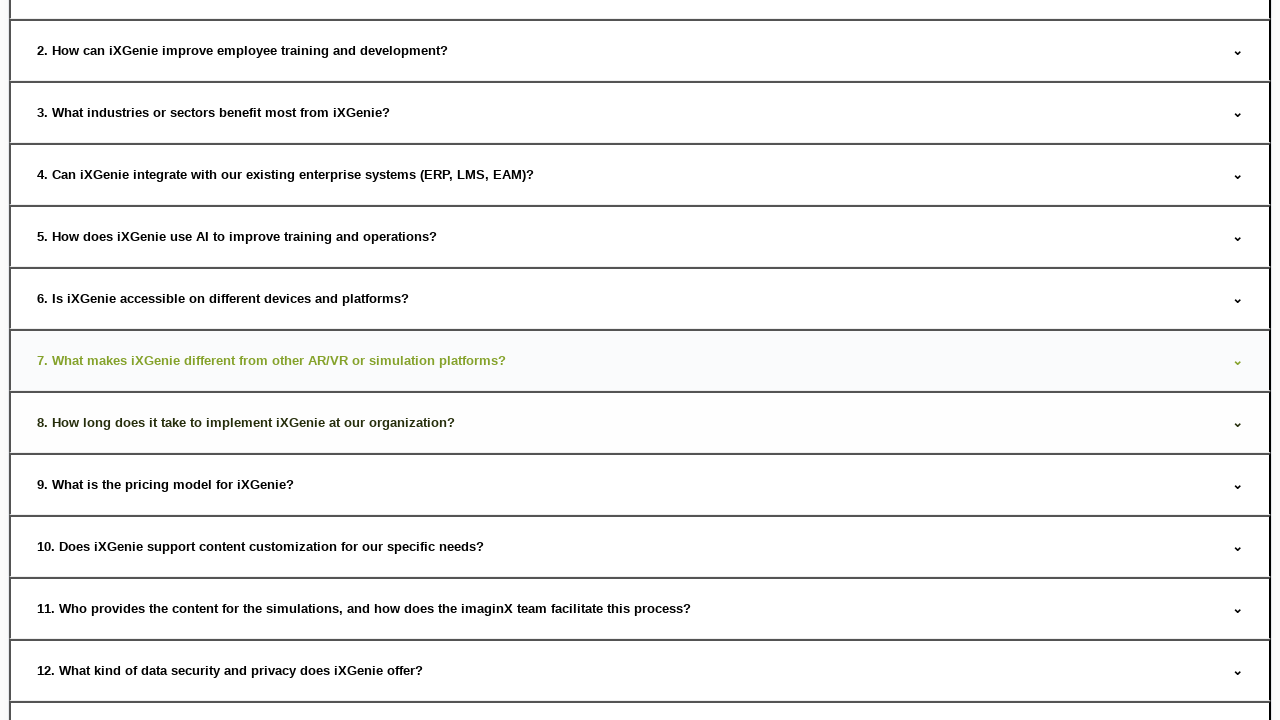

Waited for hover animation on question 15
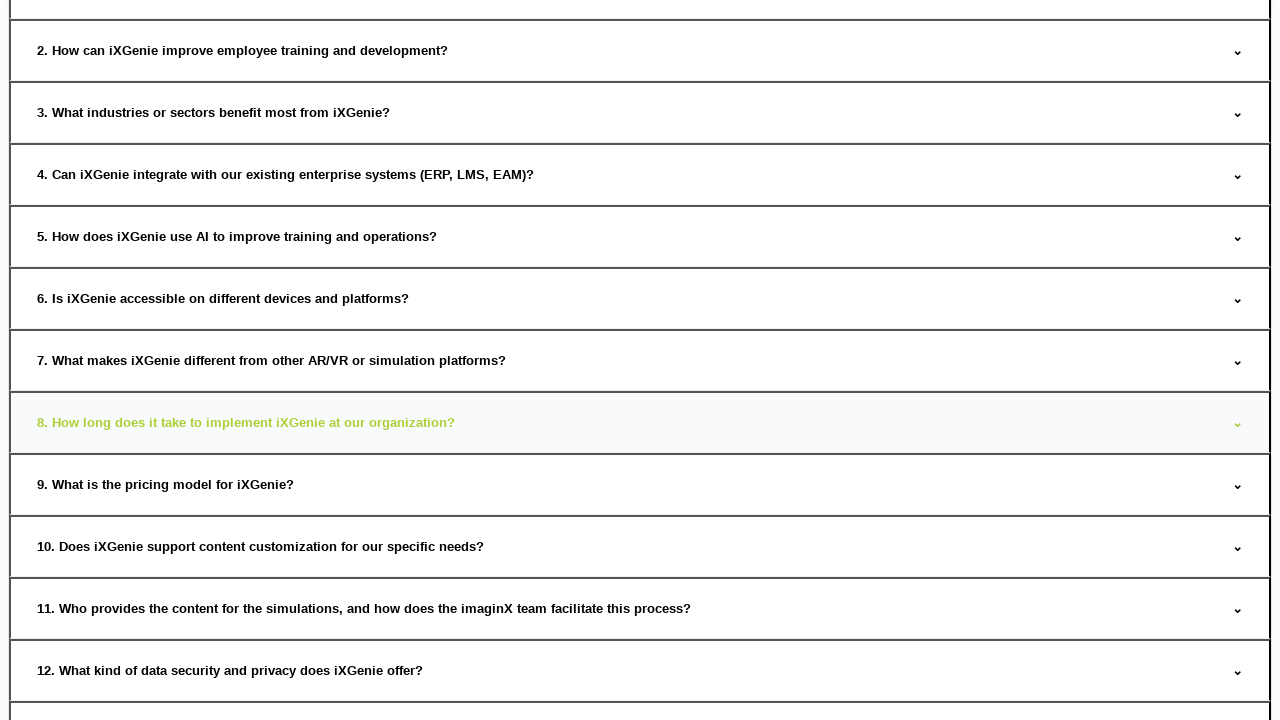

Clicked to expand FAQ question 15 at (246, 422) on xpath=//button[@onclick]/span >> nth=14
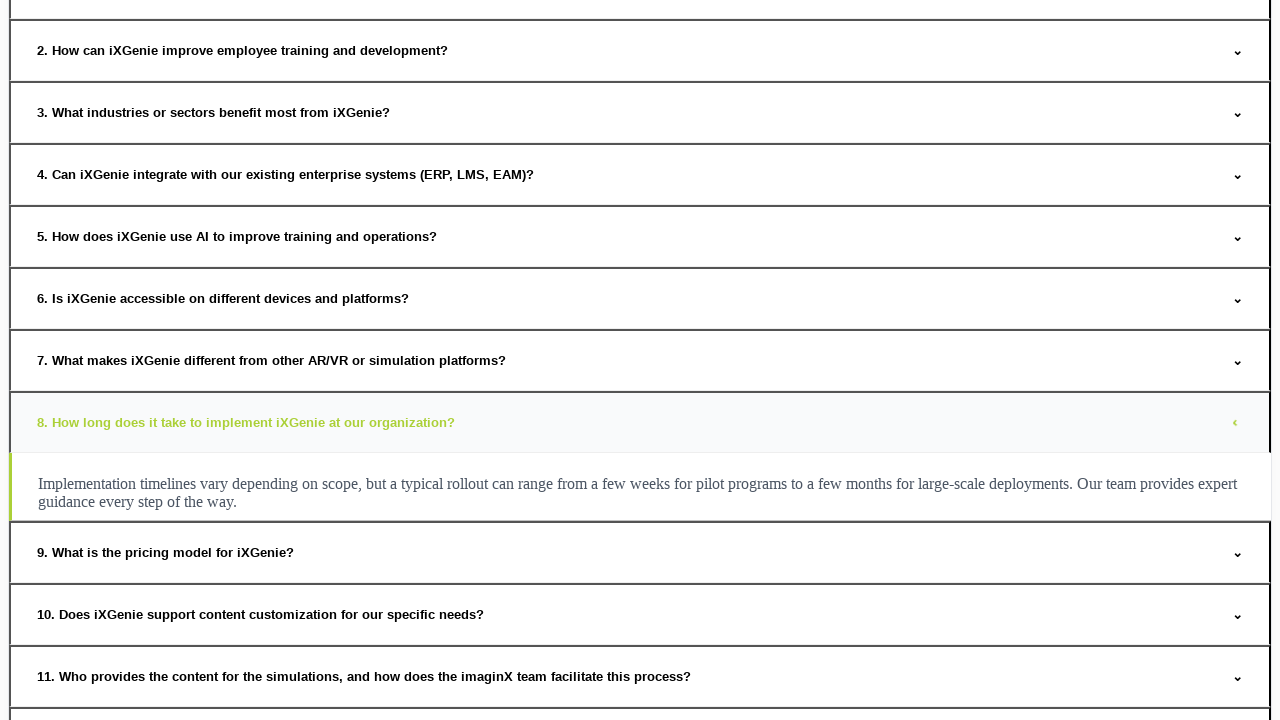

Waited for answer to expand for question 15
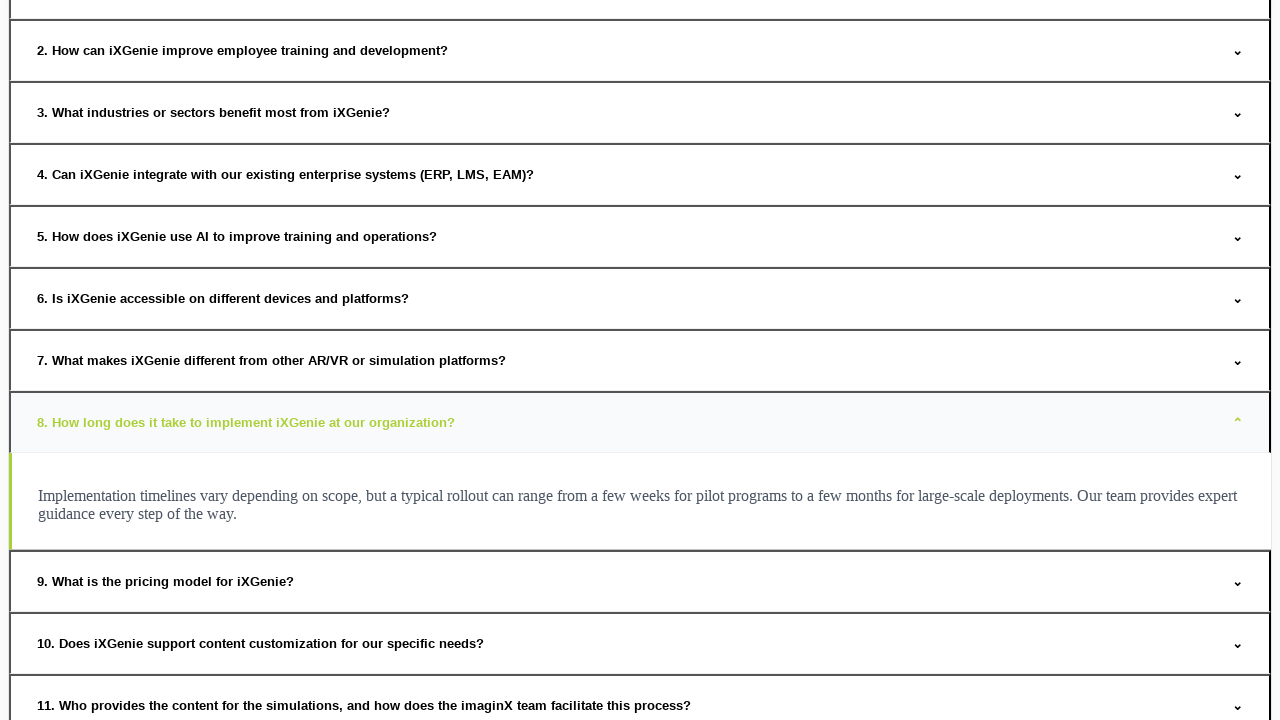

Hovered over FAQ question 16 at (1238, 422) on xpath=//button[@onclick]/span >> nth=15
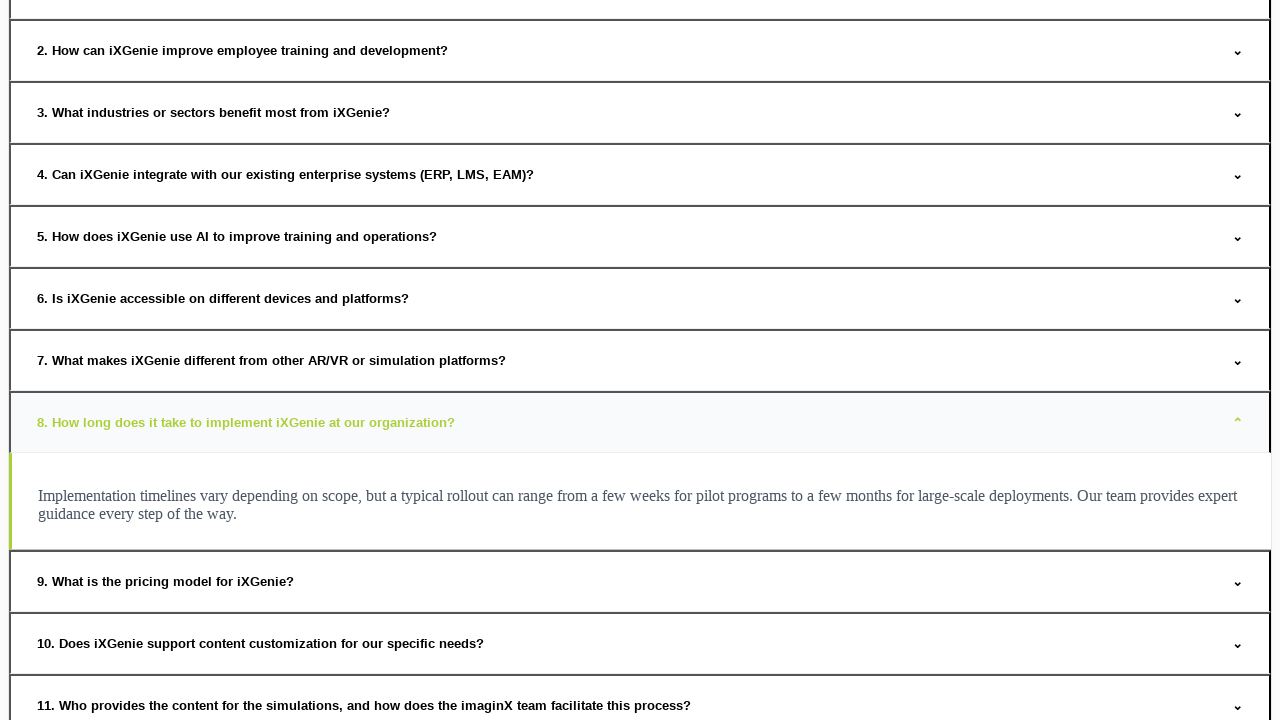

Waited for hover animation on question 16
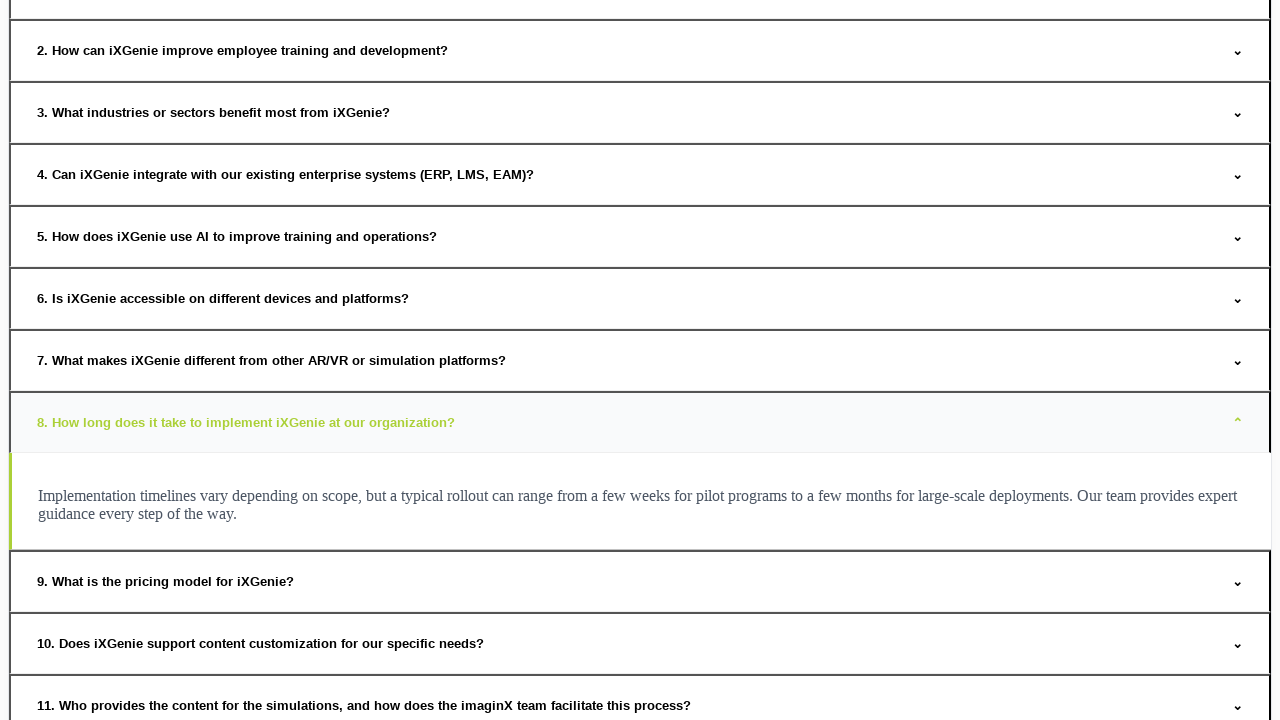

Clicked to expand FAQ question 16 at (1238, 422) on xpath=//button[@onclick]/span >> nth=15
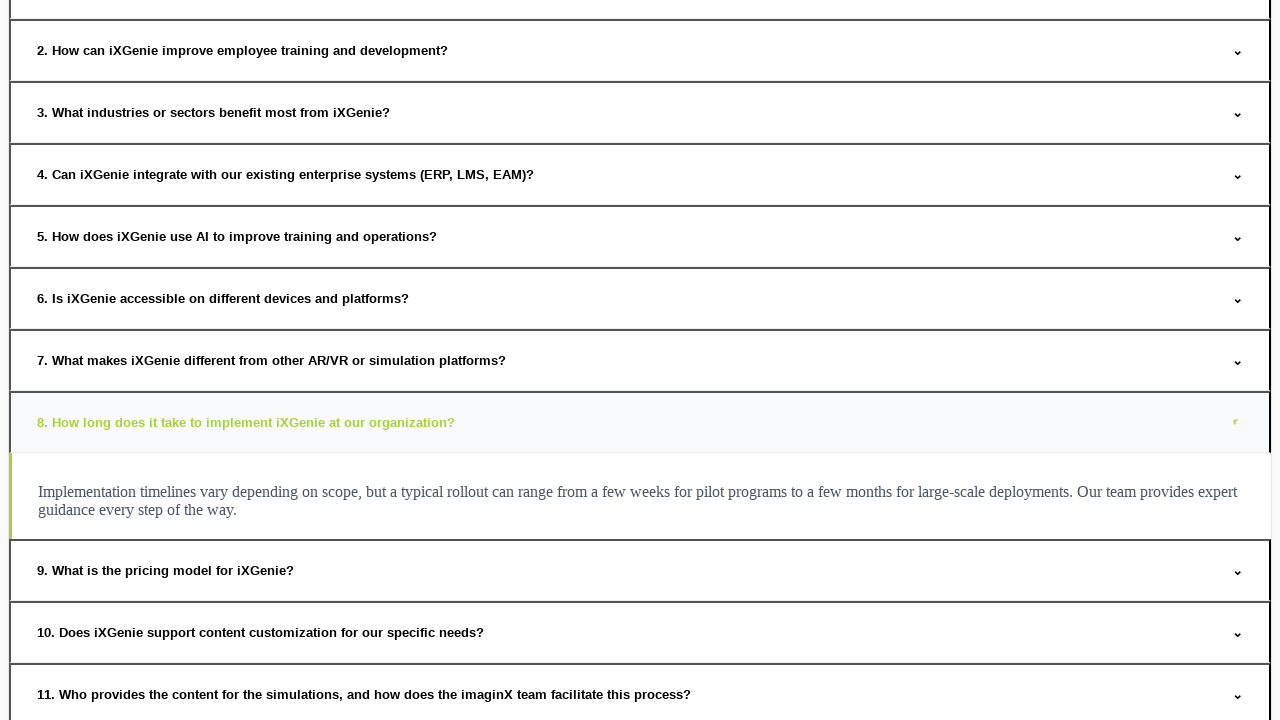

Waited for answer to expand for question 16
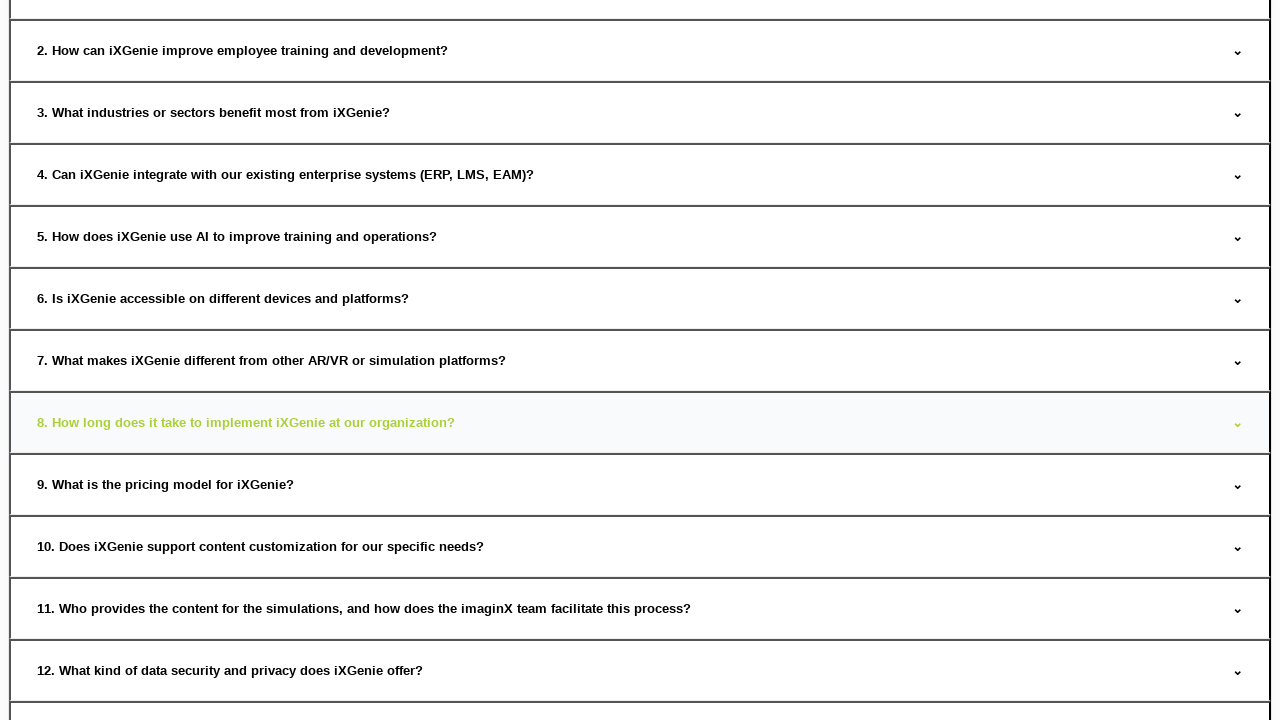

Hovered over FAQ question 17 at (166, 484) on xpath=//button[@onclick]/span >> nth=16
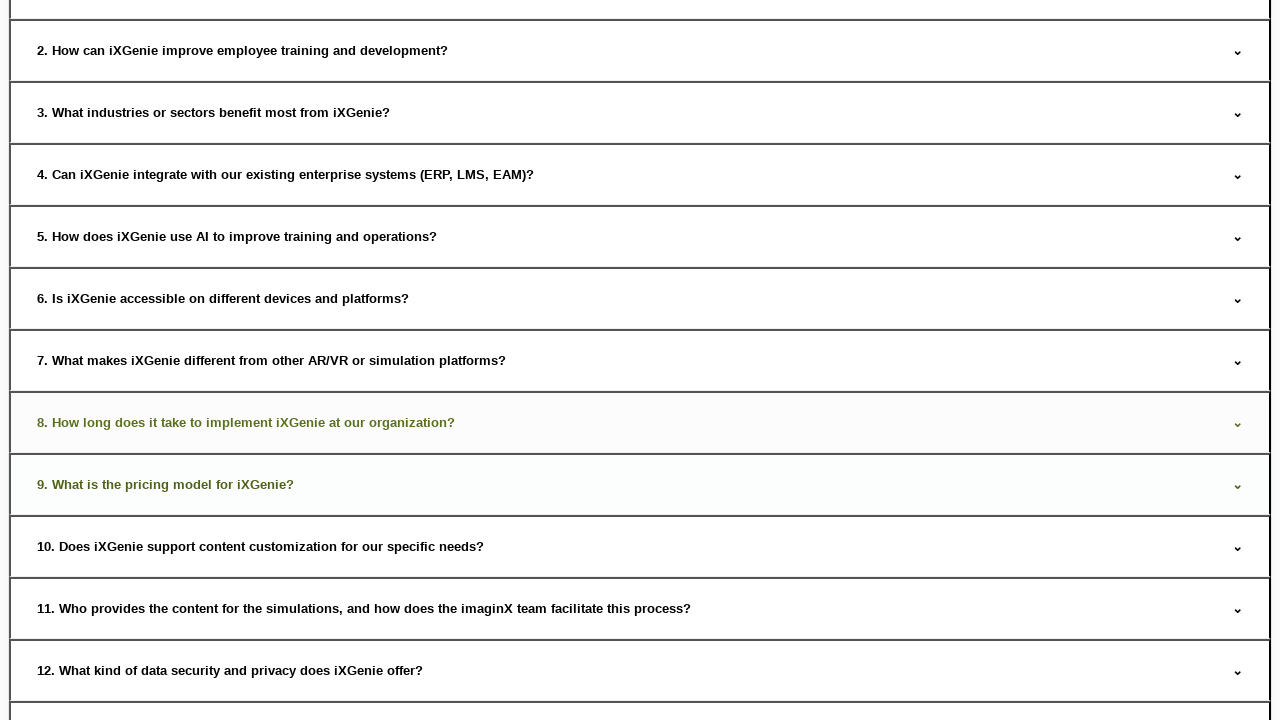

Waited for hover animation on question 17
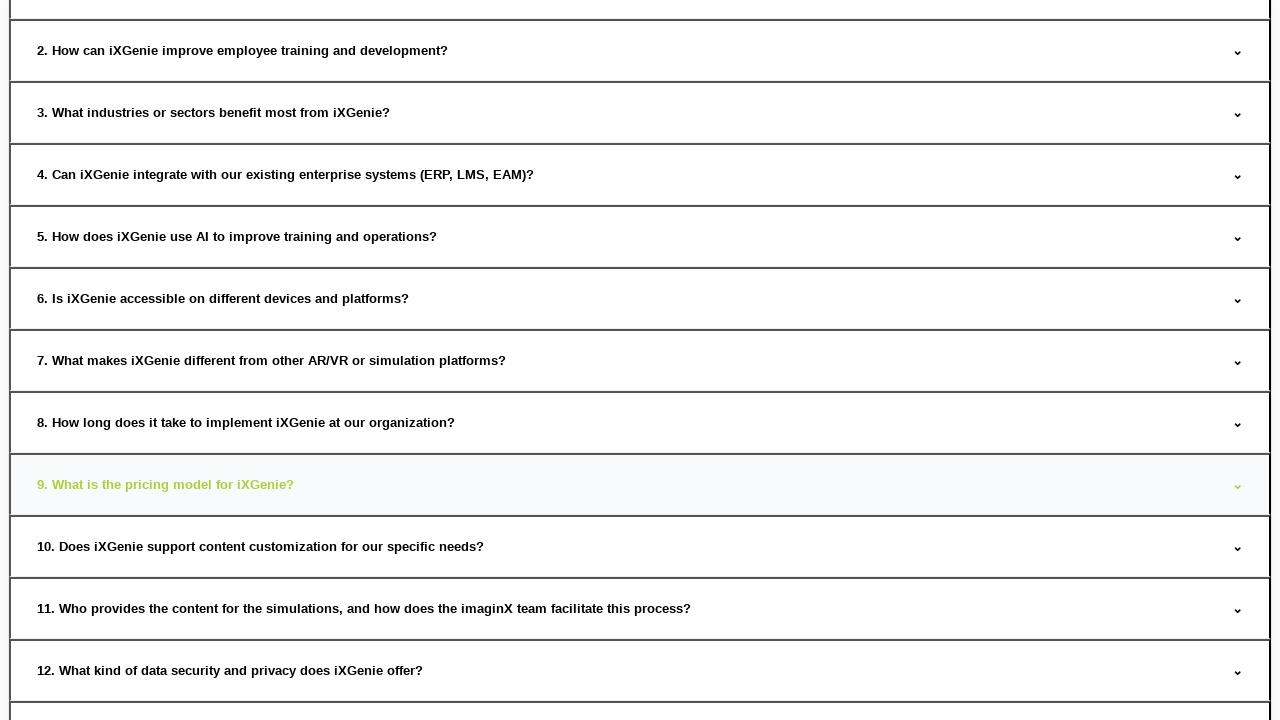

Clicked to expand FAQ question 17 at (166, 484) on xpath=//button[@onclick]/span >> nth=16
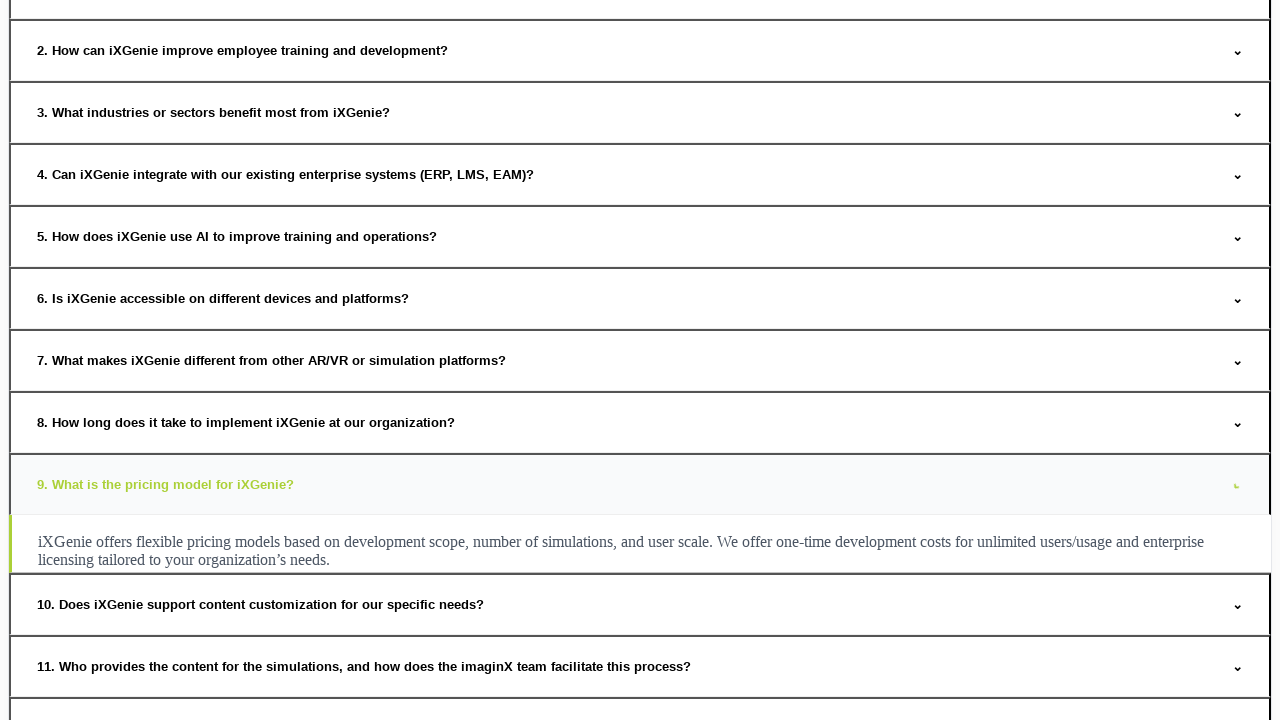

Waited for answer to expand for question 17
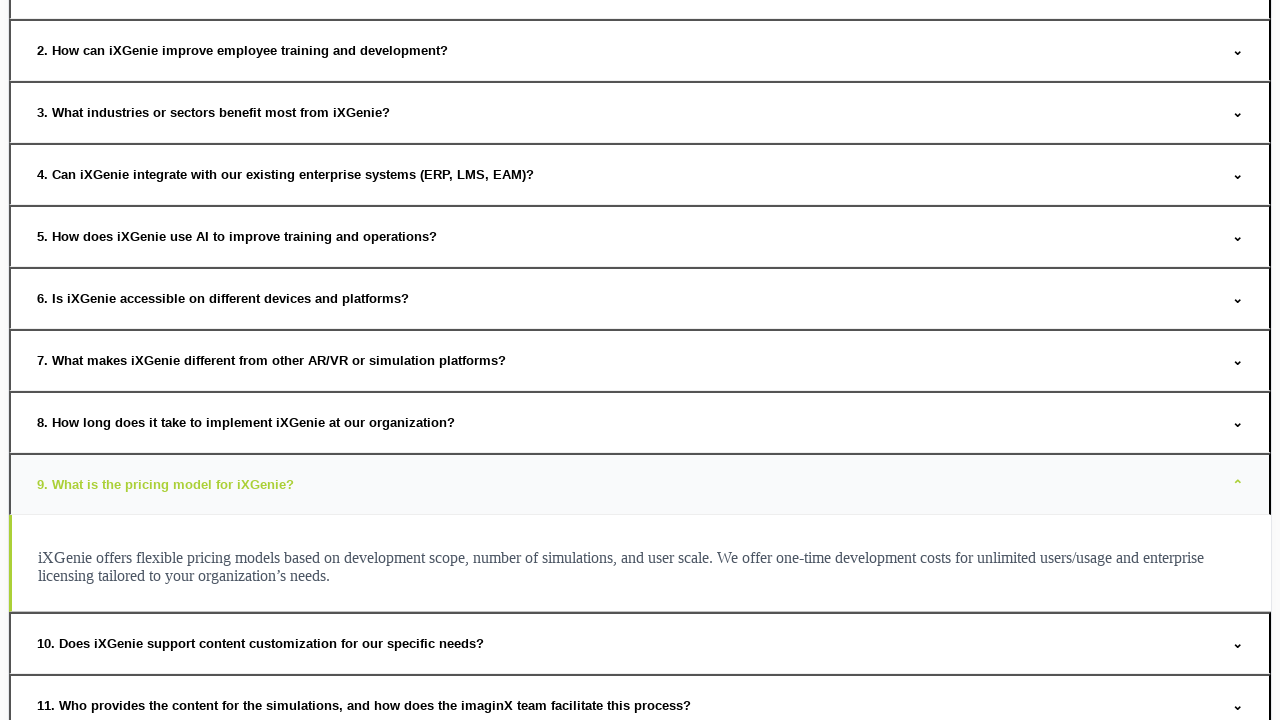

Hovered over FAQ question 18 at (1238, 484) on xpath=//button[@onclick]/span >> nth=17
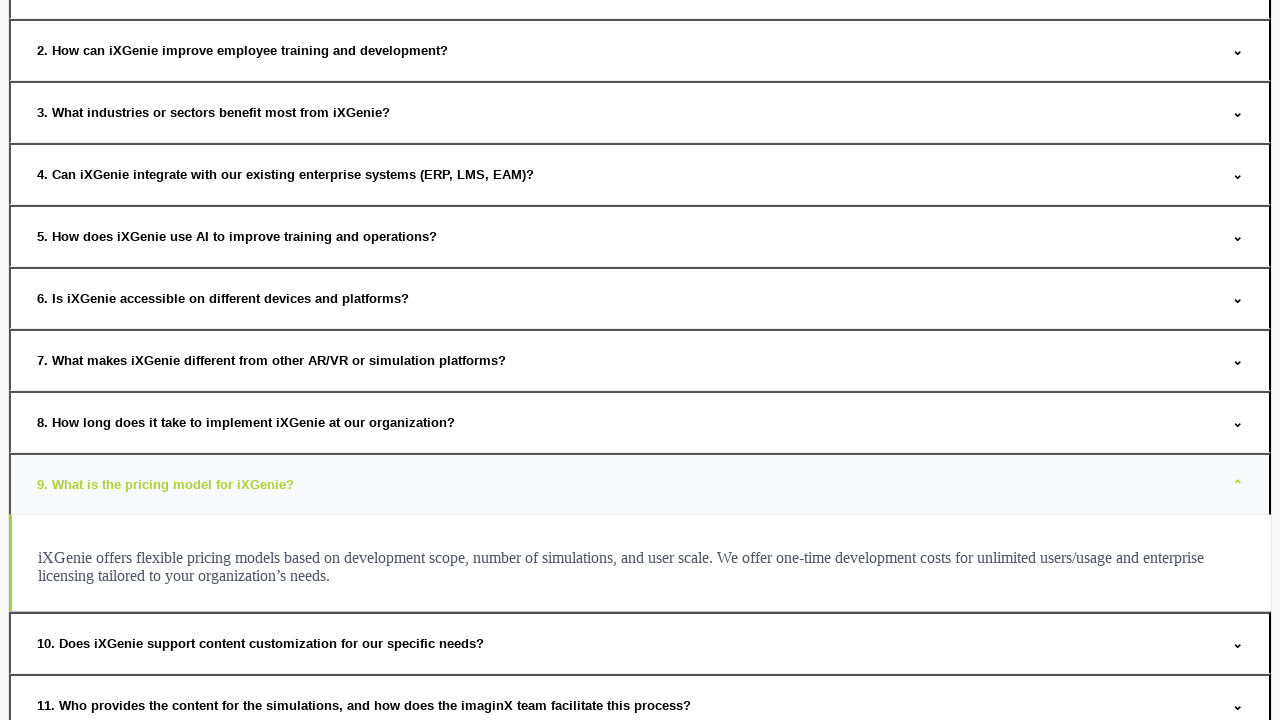

Waited for hover animation on question 18
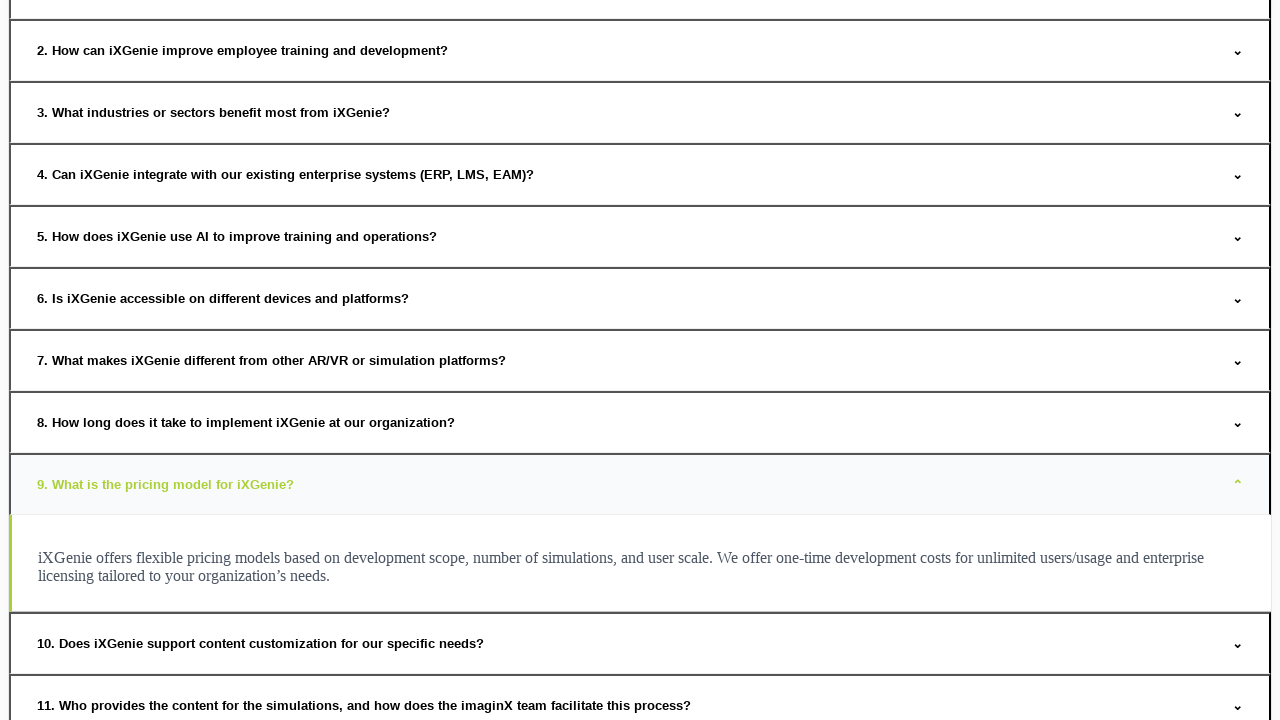

Clicked to expand FAQ question 18 at (1238, 484) on xpath=//button[@onclick]/span >> nth=17
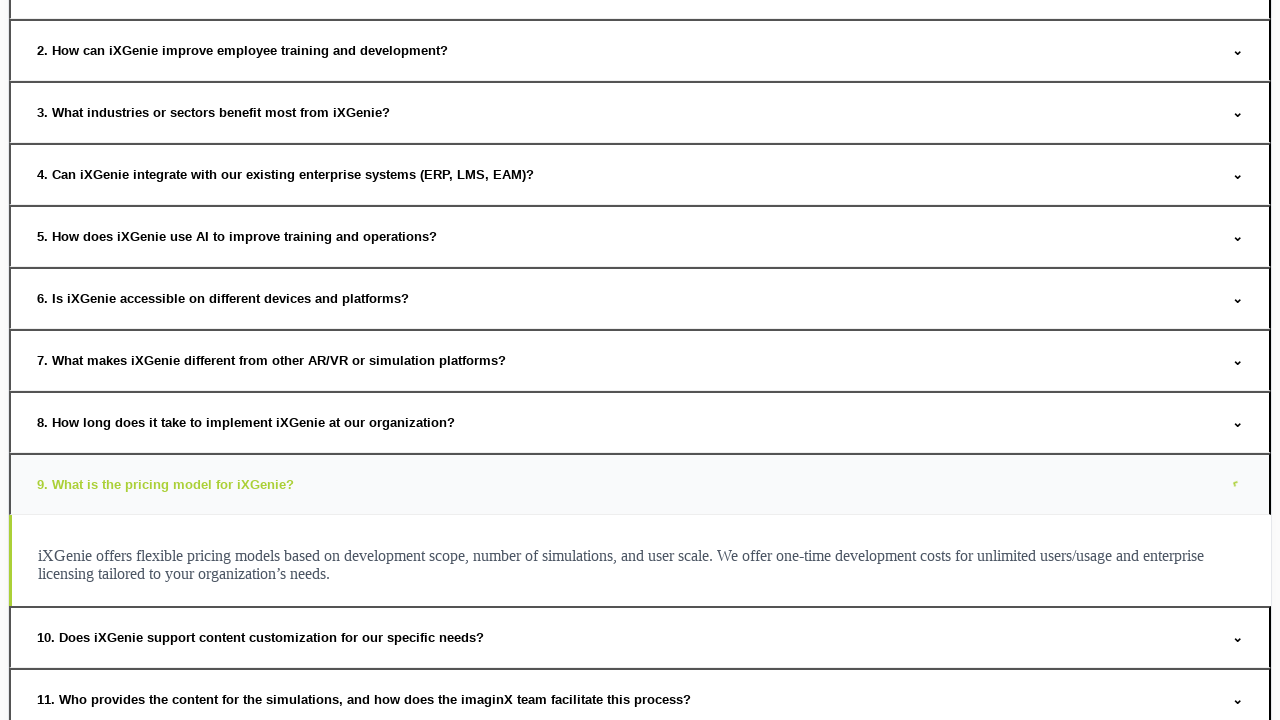

Waited for answer to expand for question 18
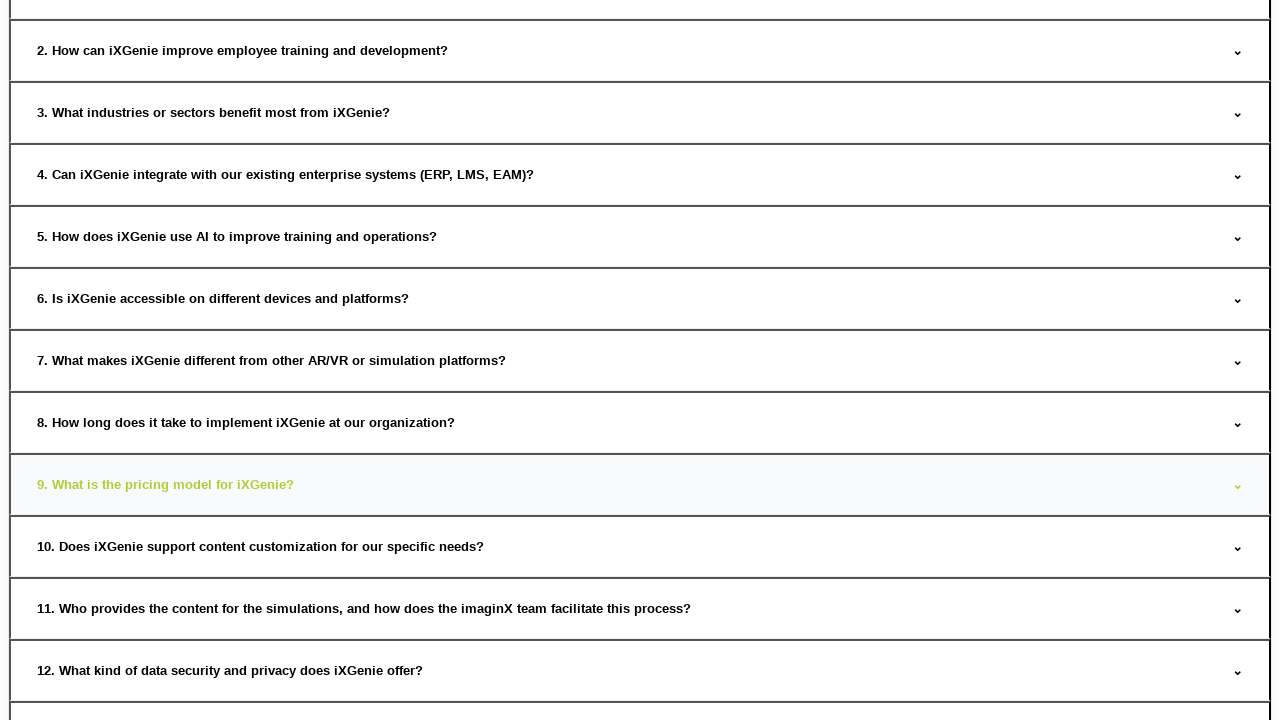

Hovered over FAQ question 19 at (260, 546) on xpath=//button[@onclick]/span >> nth=18
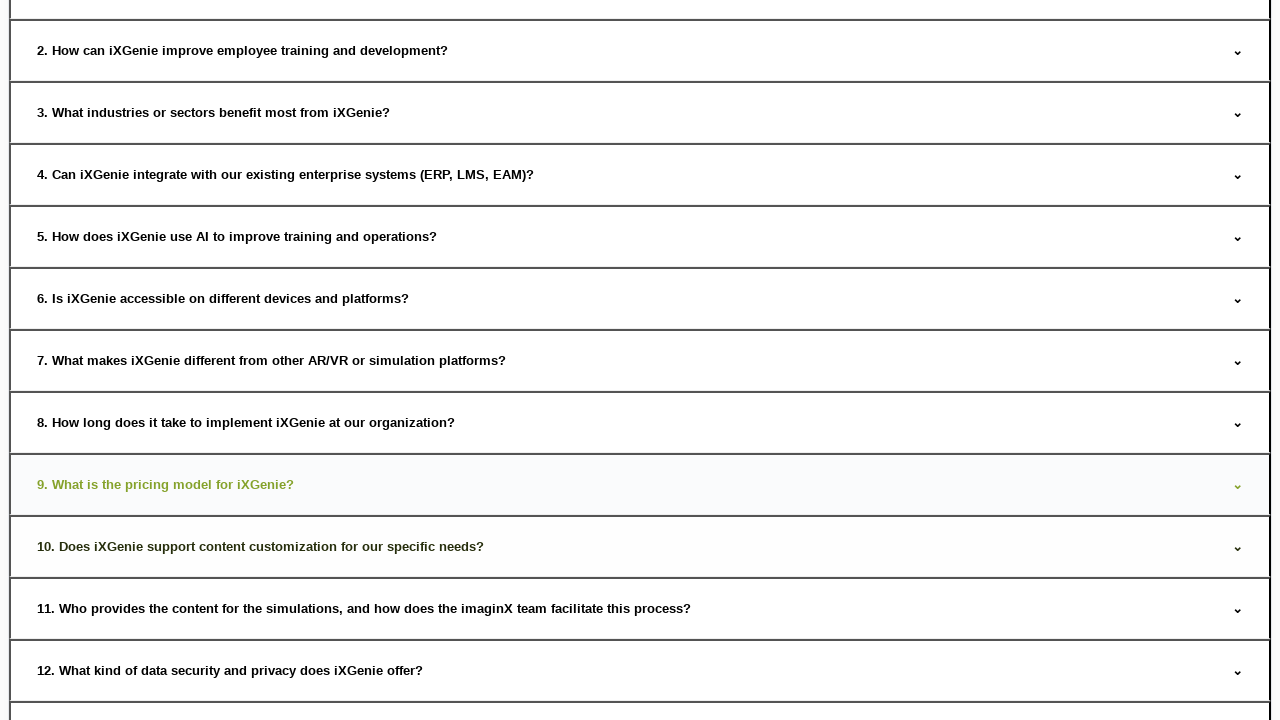

Waited for hover animation on question 19
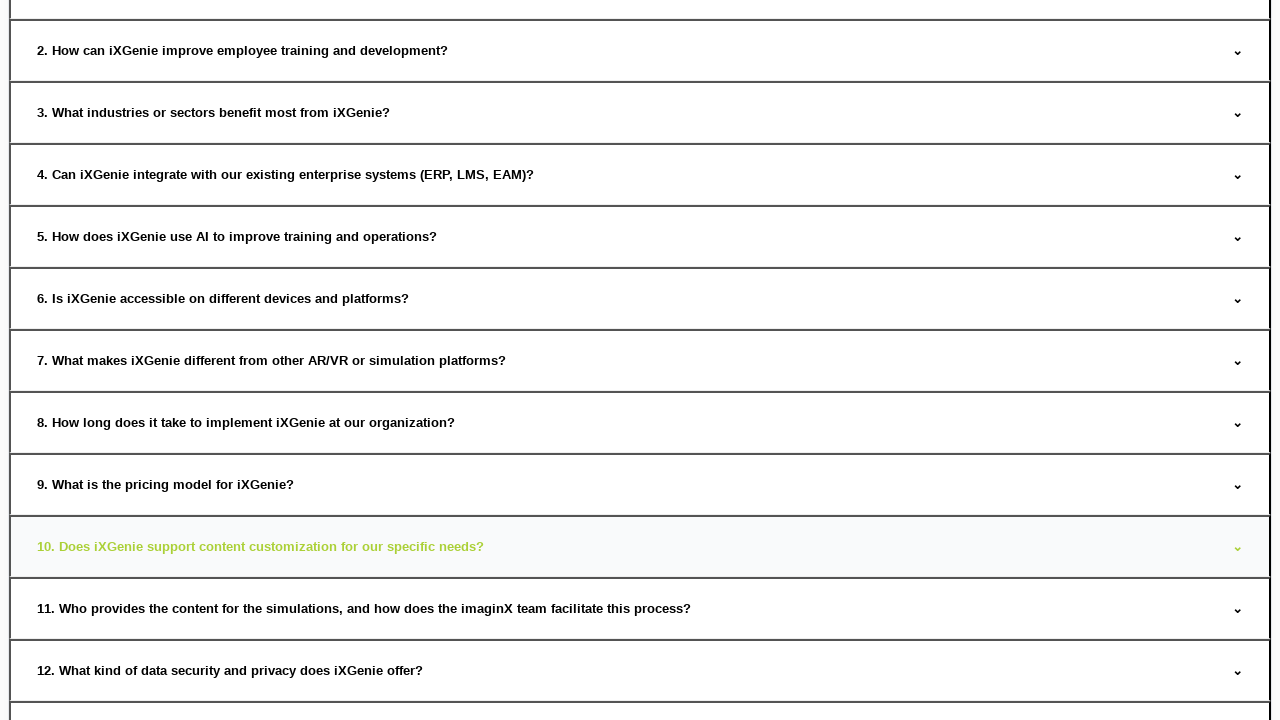

Clicked to expand FAQ question 19 at (260, 546) on xpath=//button[@onclick]/span >> nth=18
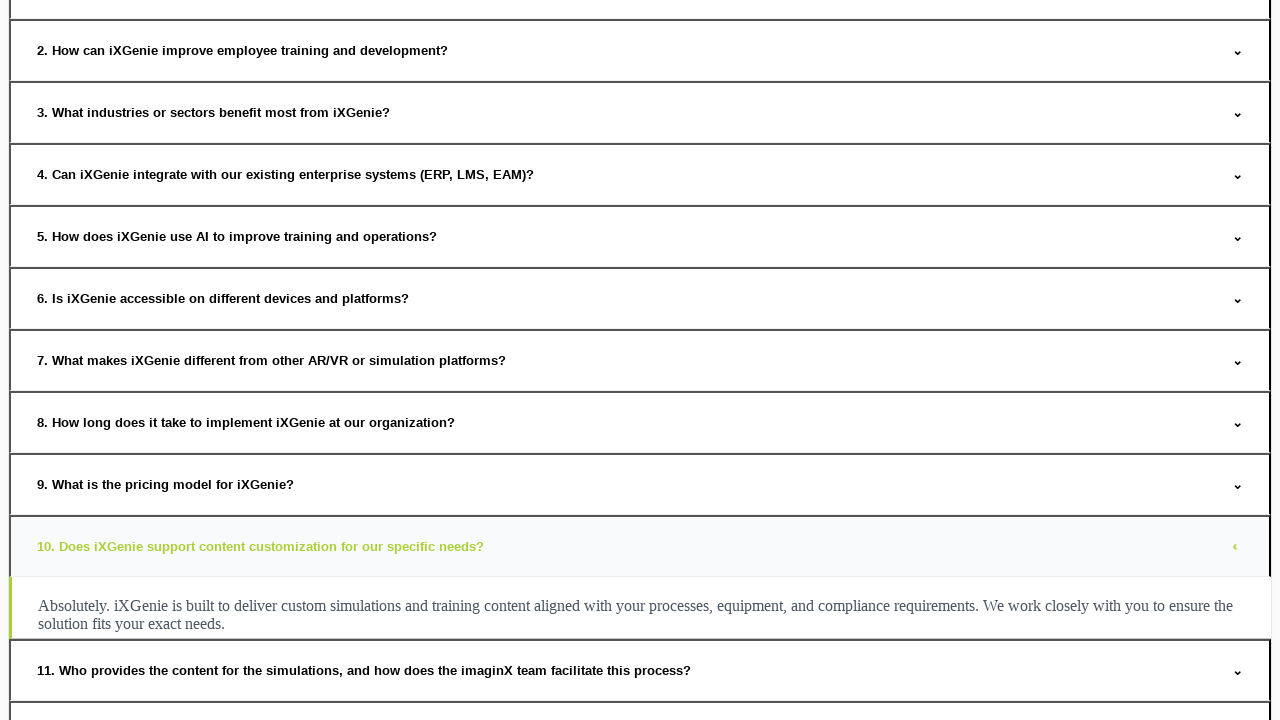

Waited for answer to expand for question 19
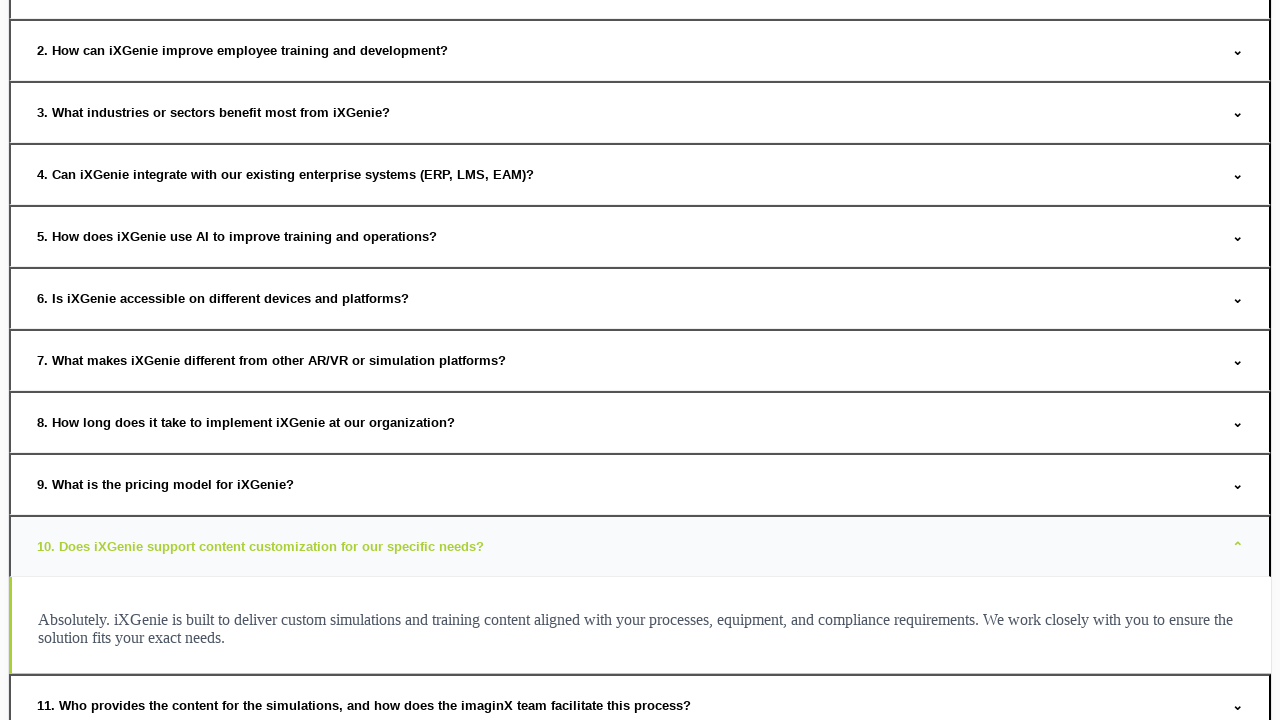

Hovered over FAQ question 20 at (1238, 546) on xpath=//button[@onclick]/span >> nth=19
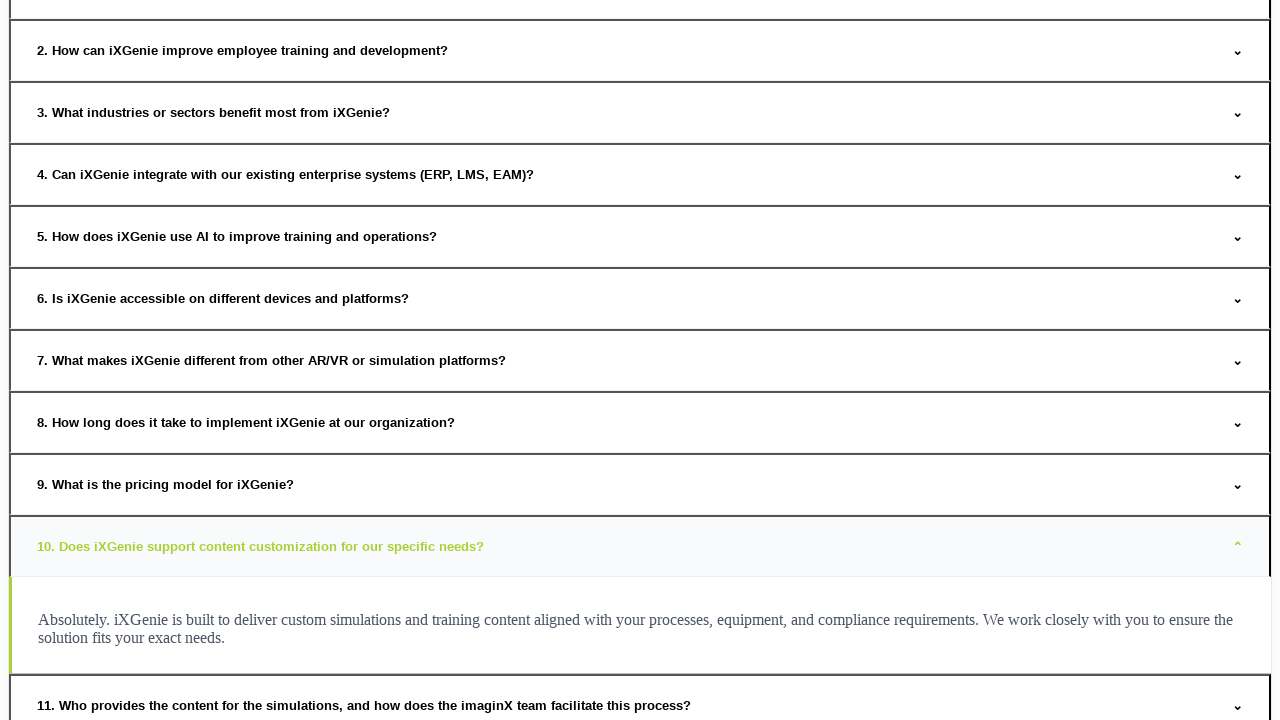

Waited for hover animation on question 20
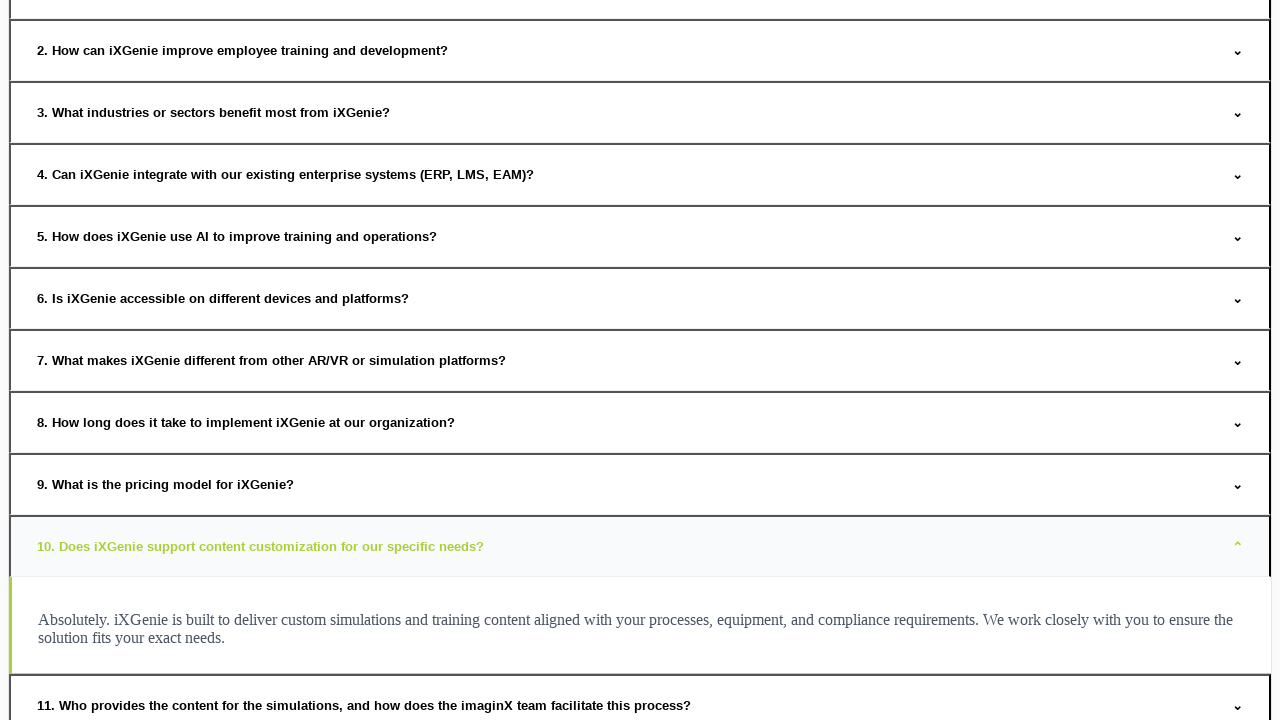

Clicked to expand FAQ question 20 at (1238, 546) on xpath=//button[@onclick]/span >> nth=19
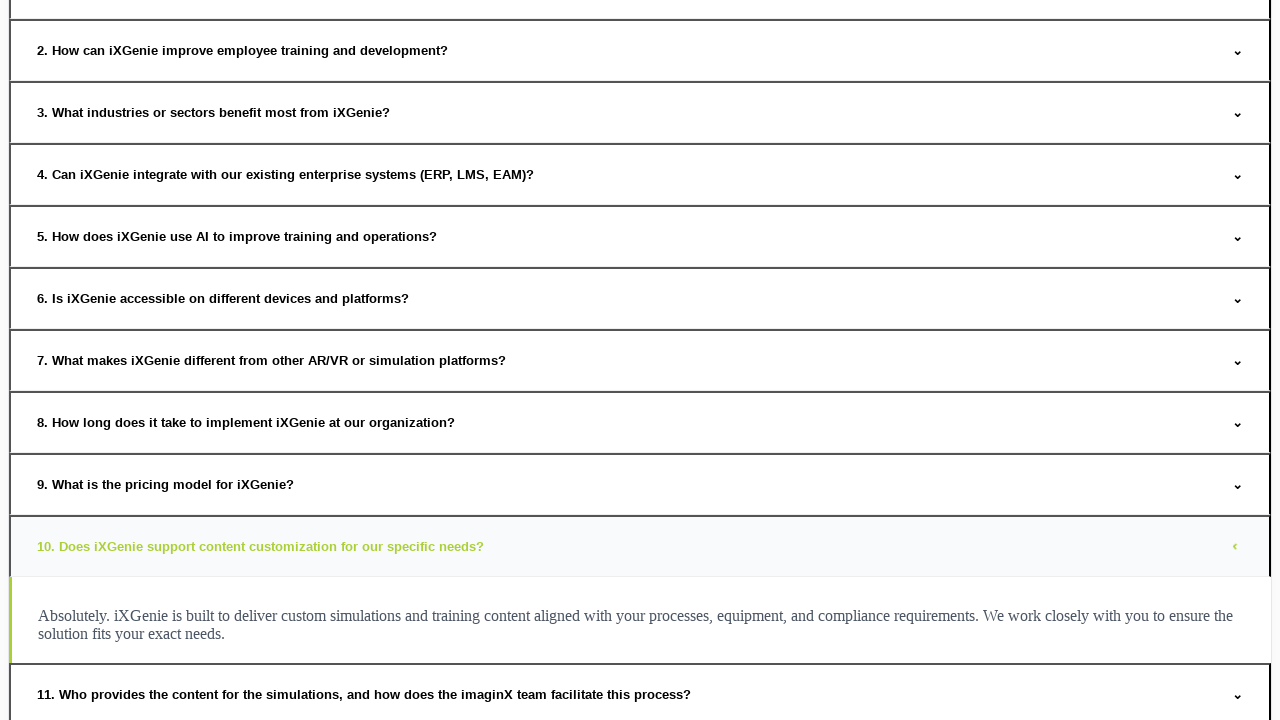

Waited for answer to expand for question 20
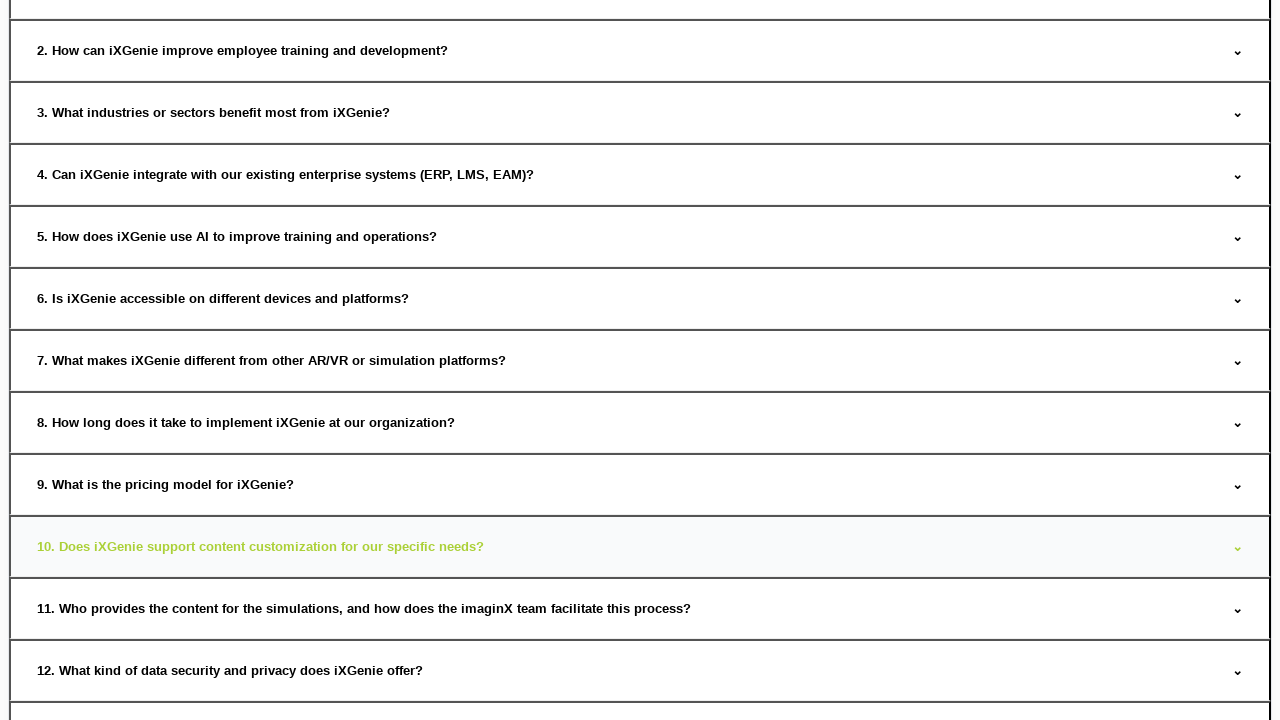

Hovered over FAQ question 21 at (364, 608) on xpath=//button[@onclick]/span >> nth=20
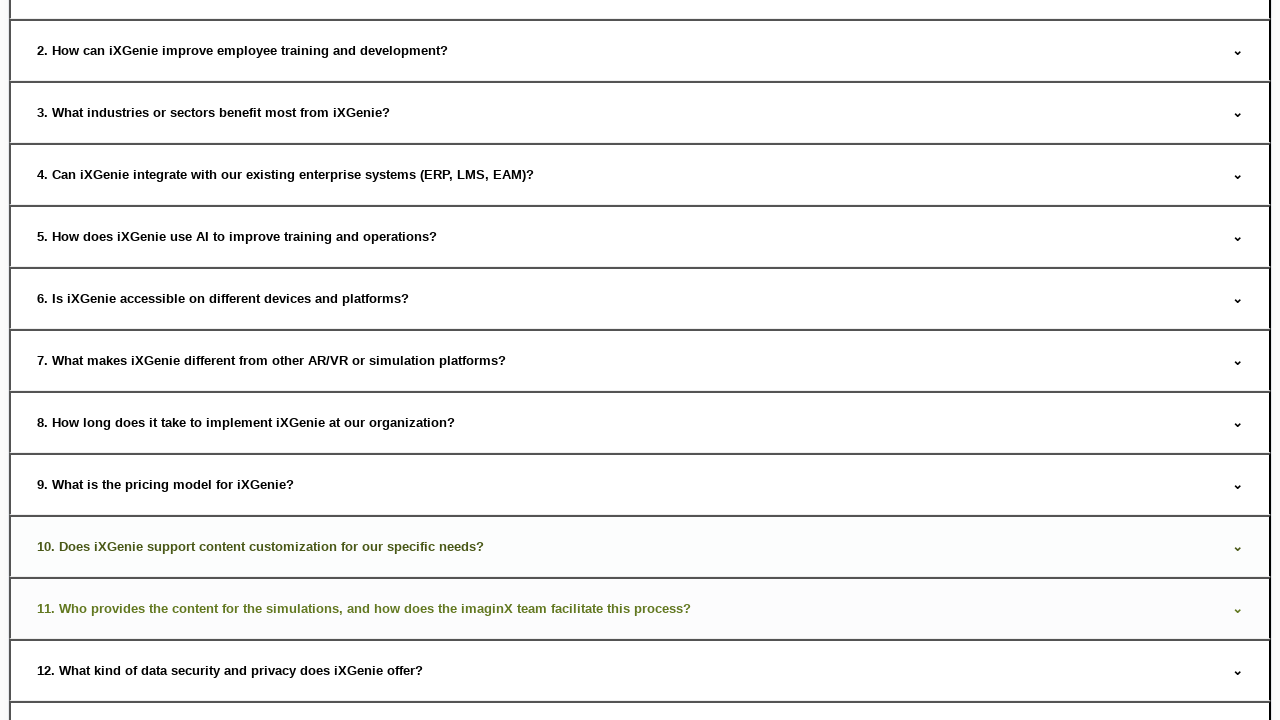

Waited for hover animation on question 21
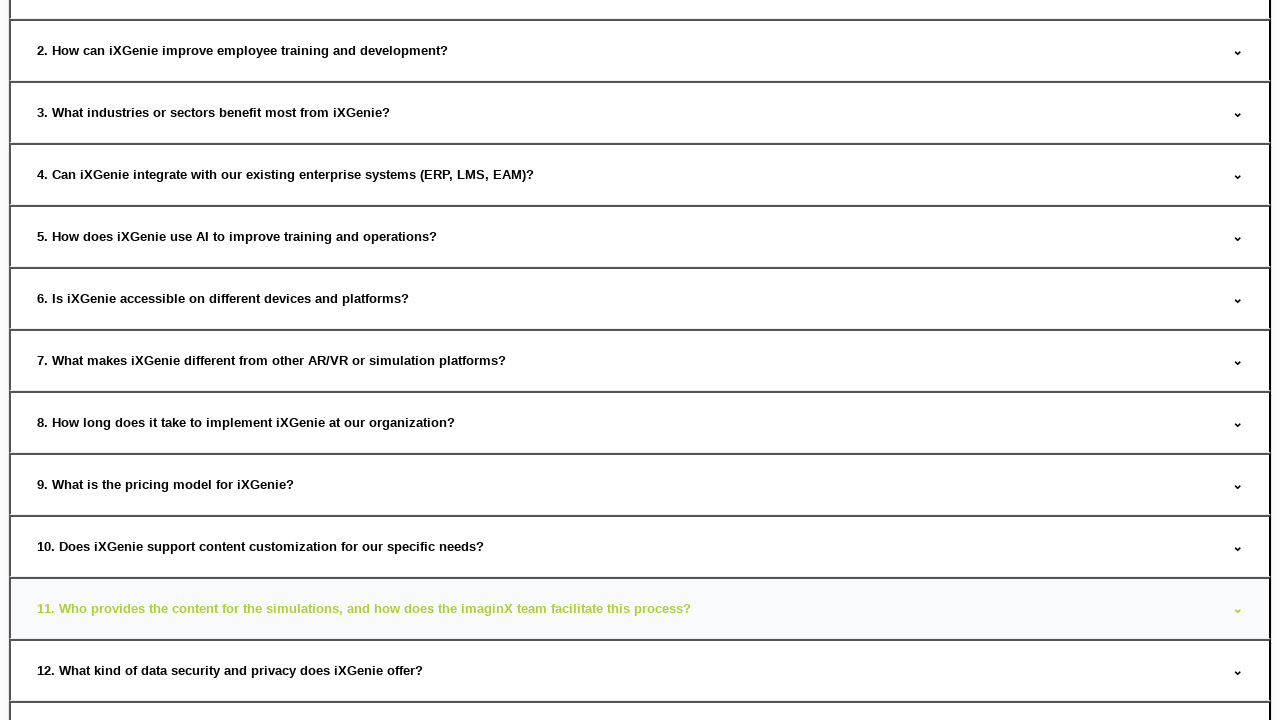

Clicked to expand FAQ question 21 at (364, 608) on xpath=//button[@onclick]/span >> nth=20
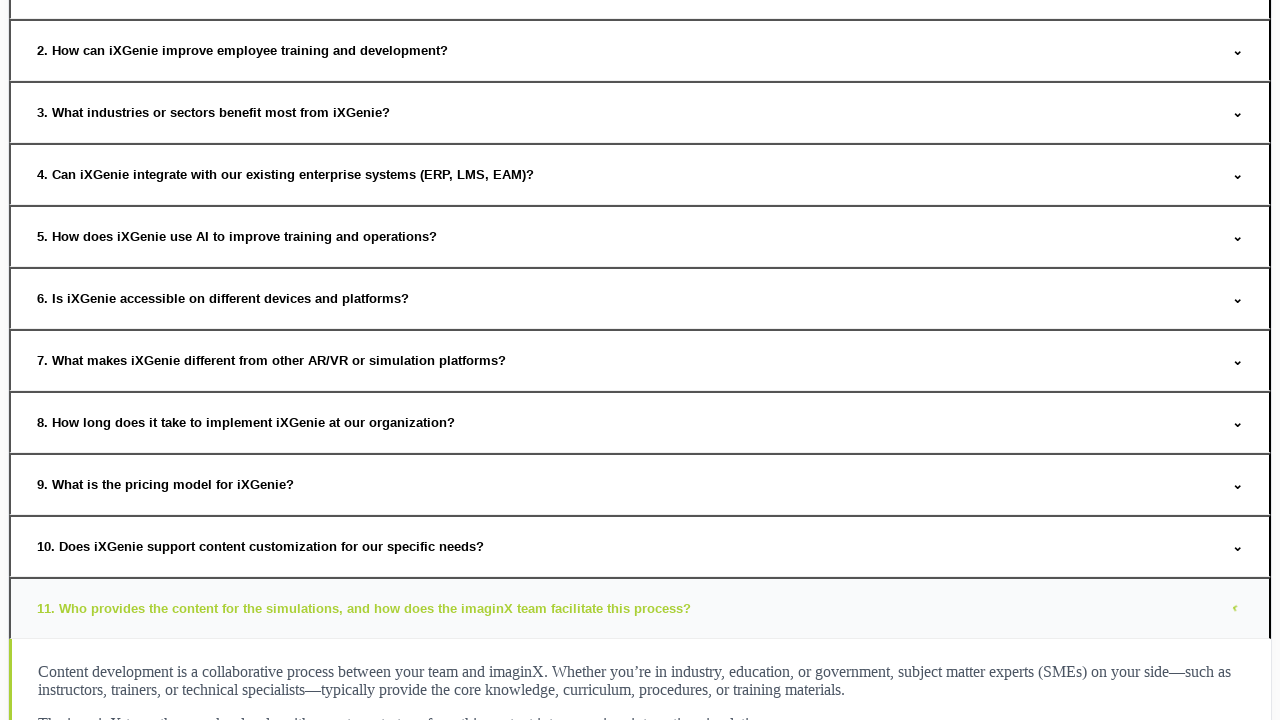

Waited for answer to expand for question 21
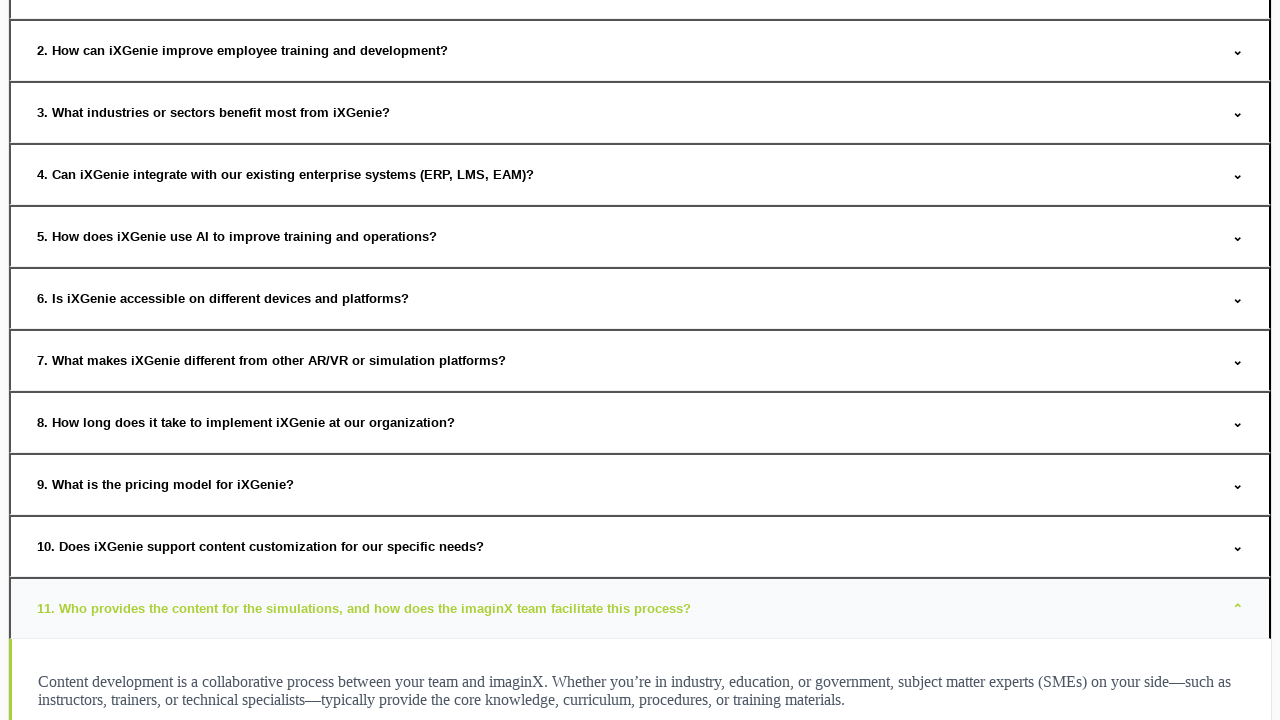

Hovered over FAQ question 22 at (1238, 608) on xpath=//button[@onclick]/span >> nth=21
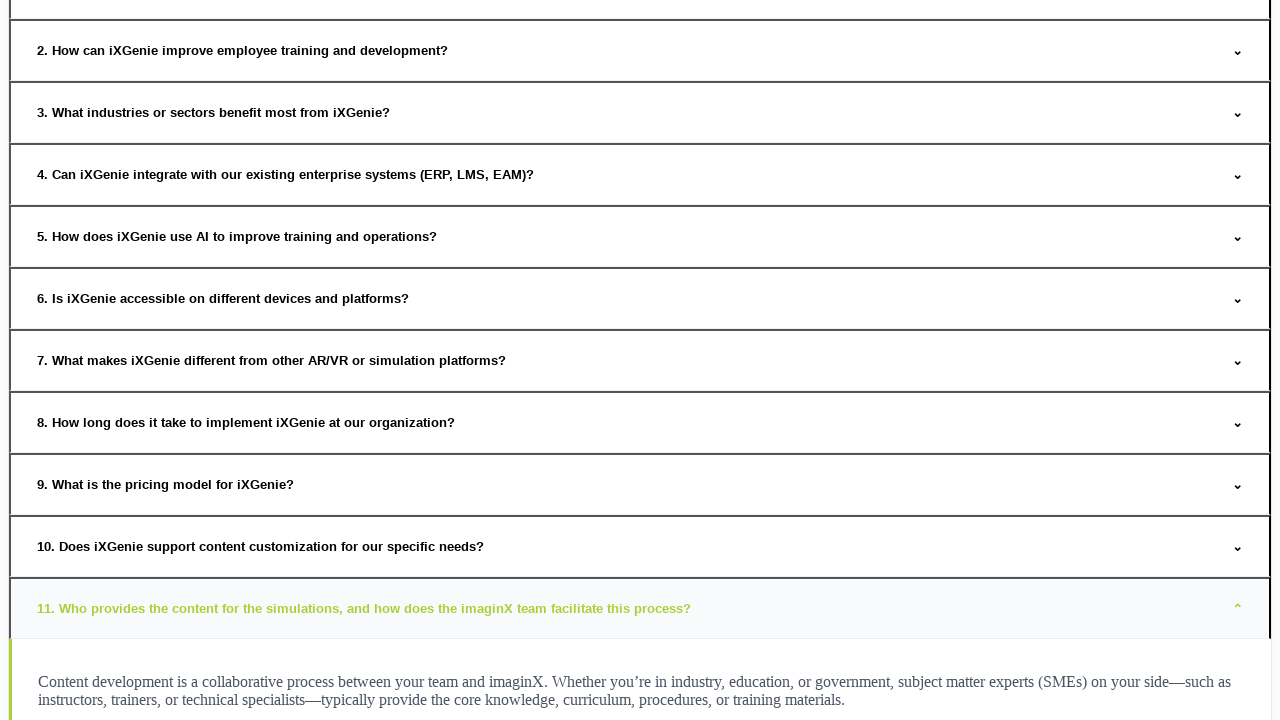

Waited for hover animation on question 22
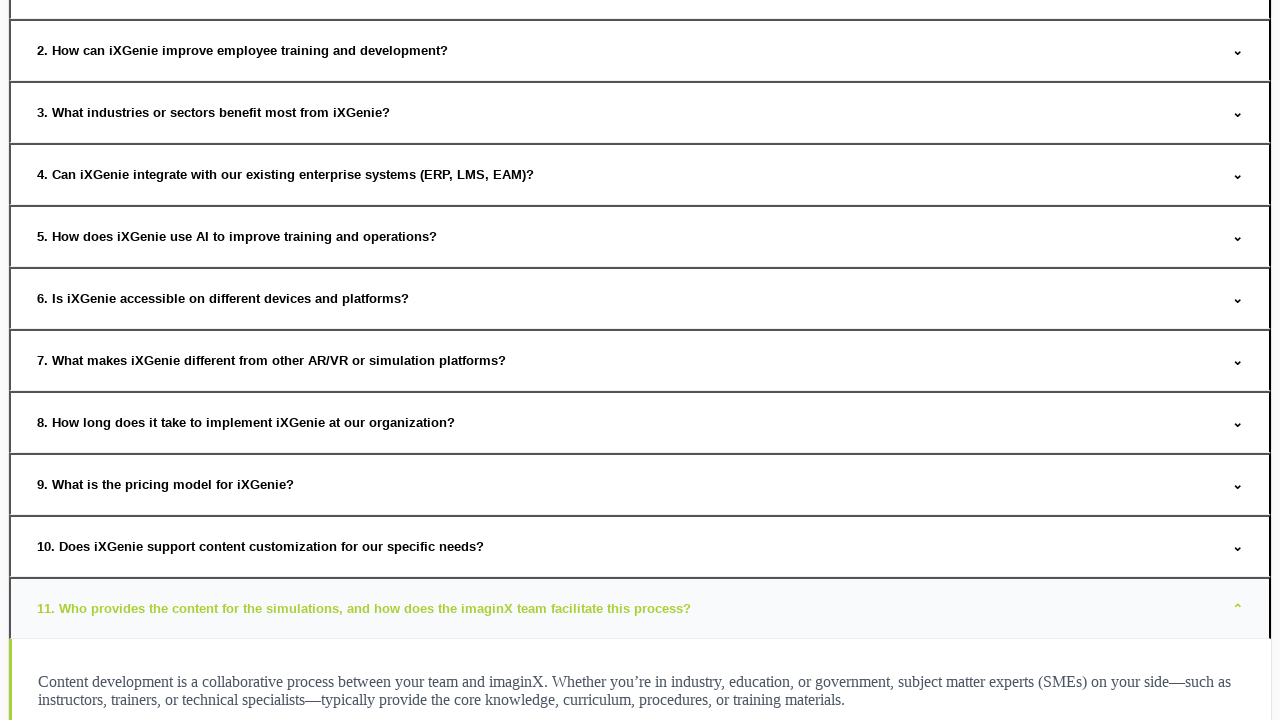

Clicked to expand FAQ question 22 at (1238, 608) on xpath=//button[@onclick]/span >> nth=21
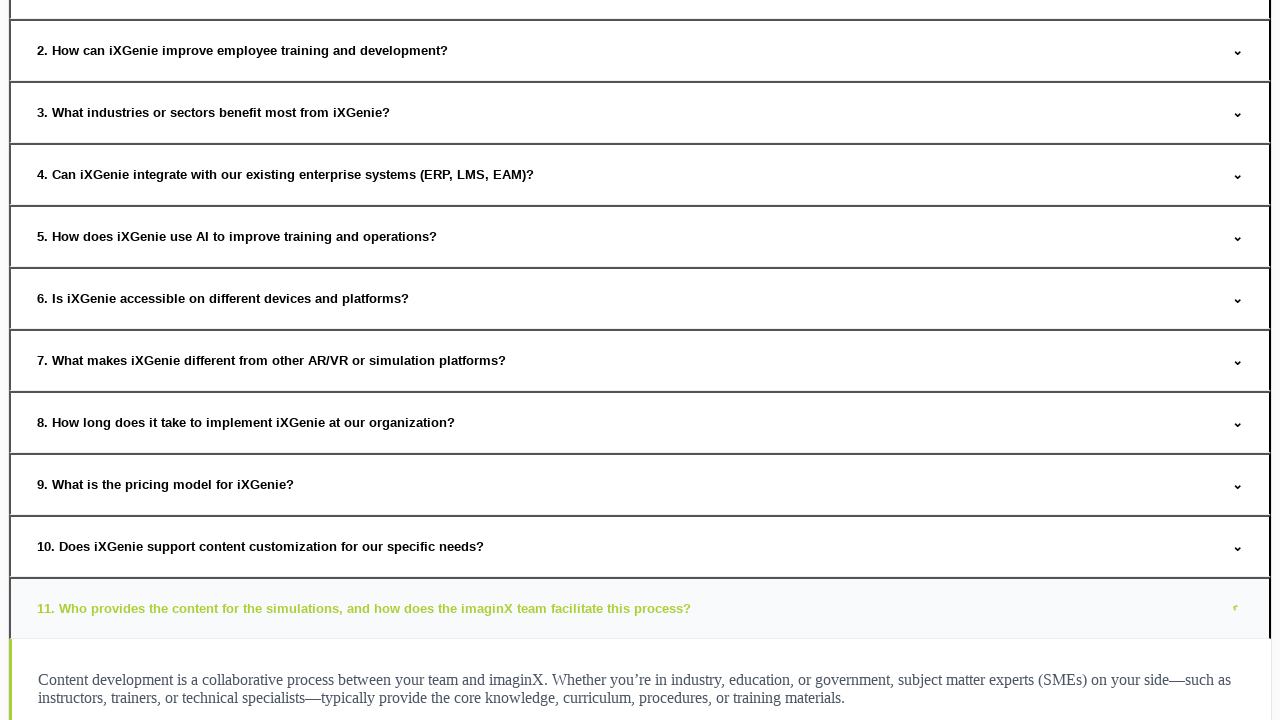

Waited for answer to expand for question 22
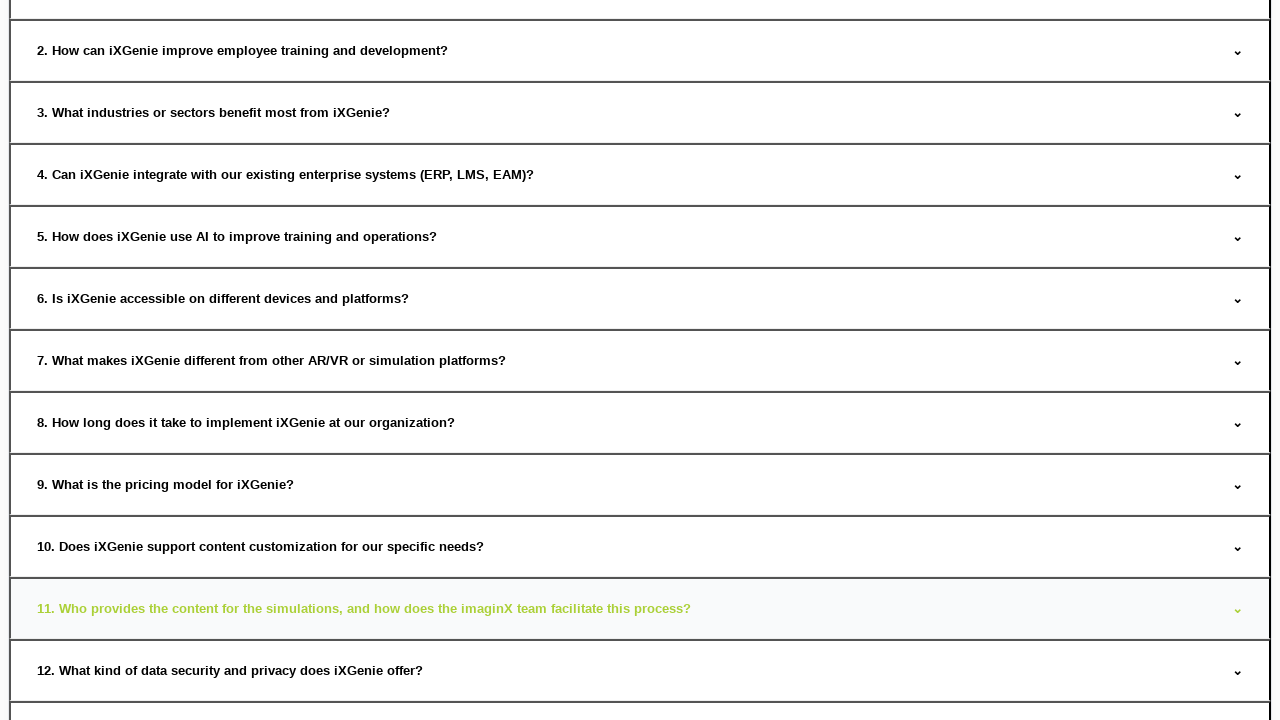

Hovered over FAQ question 23 at (230, 670) on xpath=//button[@onclick]/span >> nth=22
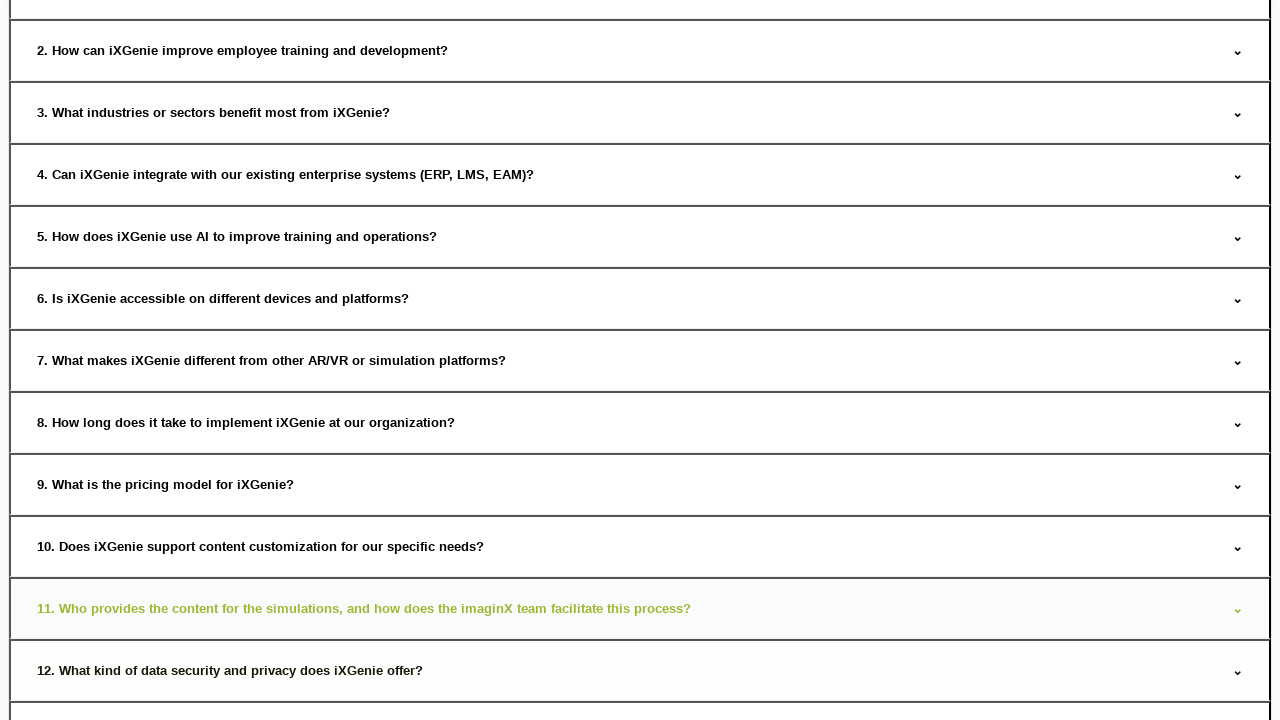

Waited for hover animation on question 23
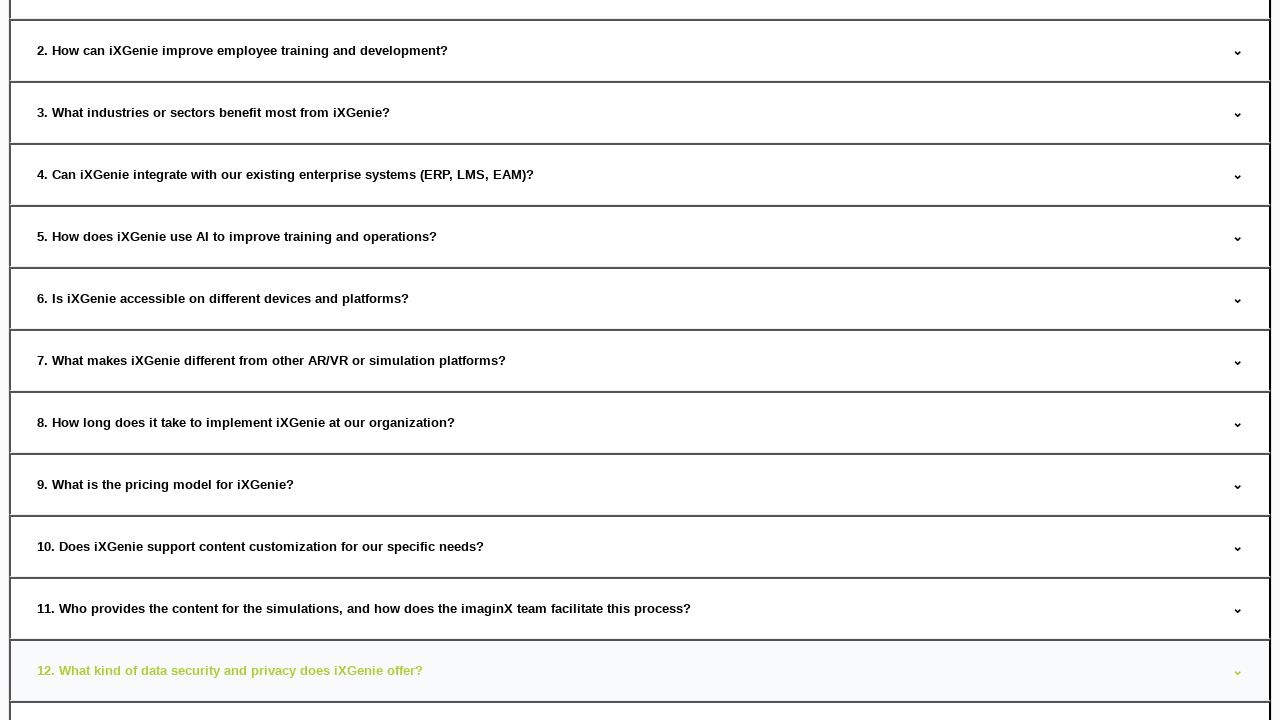

Clicked to expand FAQ question 23 at (230, 670) on xpath=//button[@onclick]/span >> nth=22
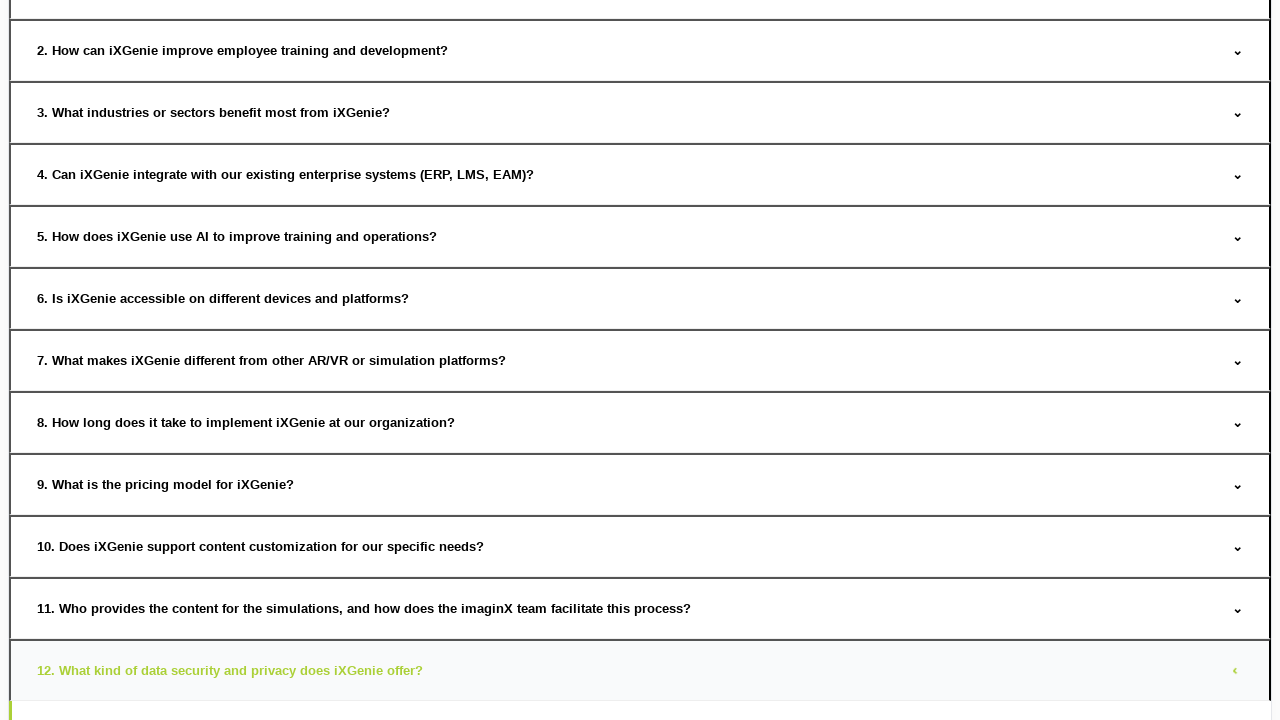

Waited for answer to expand for question 23
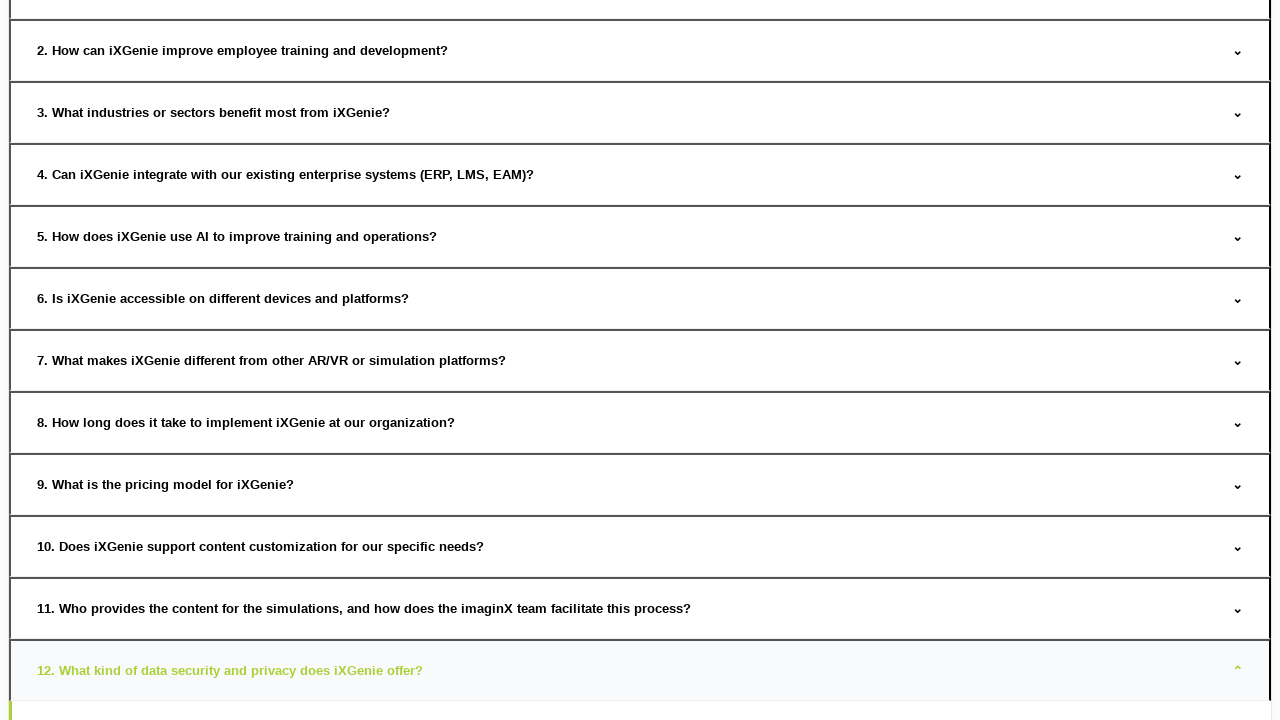

Hovered over FAQ question 24 at (1238, 670) on xpath=//button[@onclick]/span >> nth=23
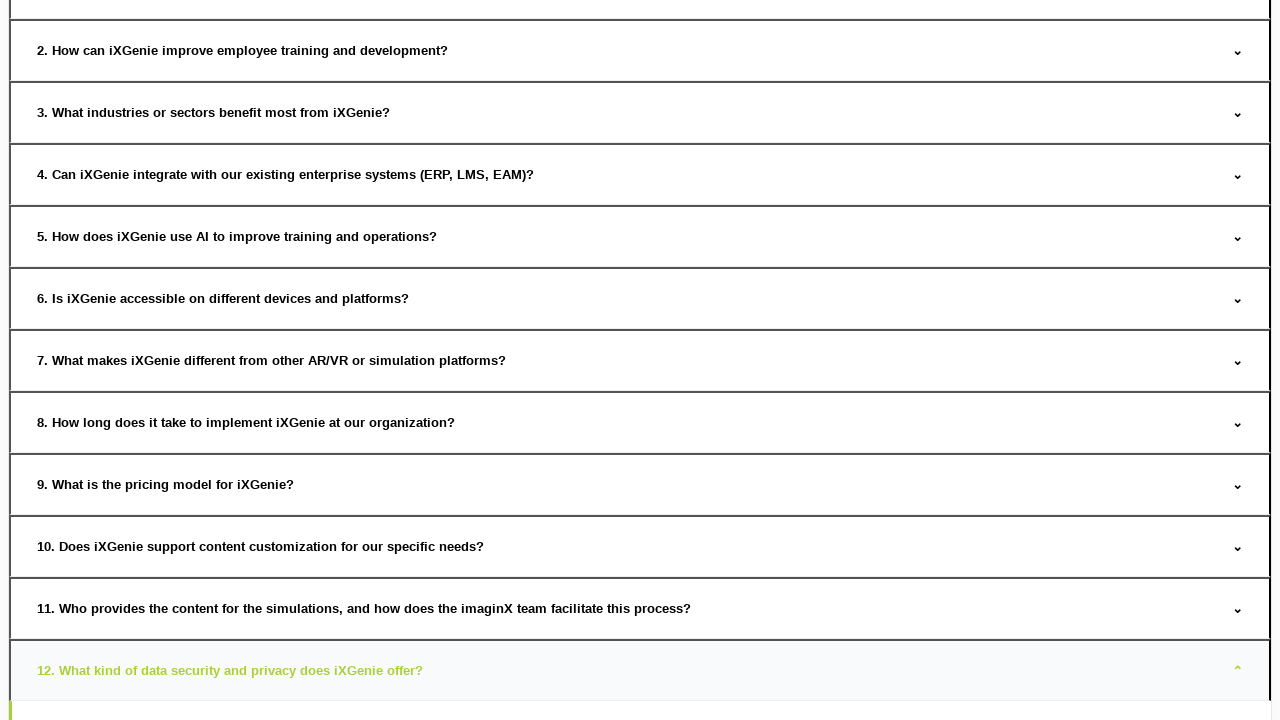

Waited for hover animation on question 24
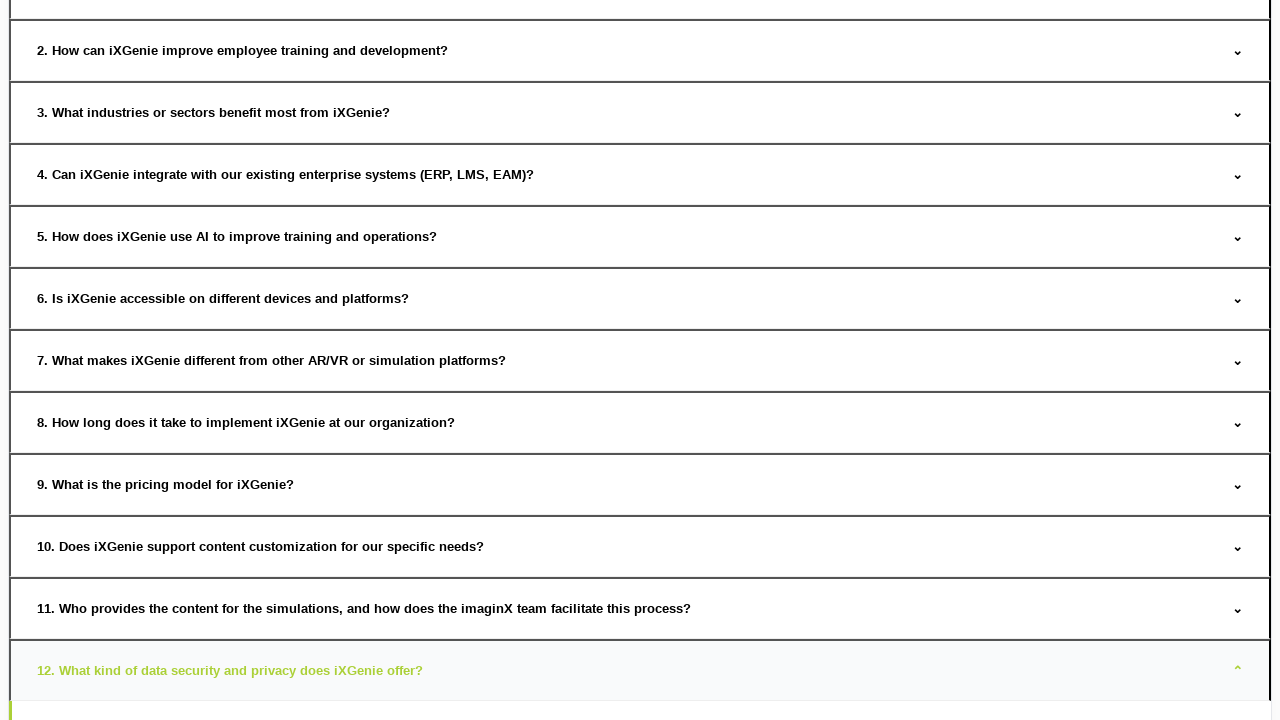

Clicked to expand FAQ question 24 at (1238, 670) on xpath=//button[@onclick]/span >> nth=23
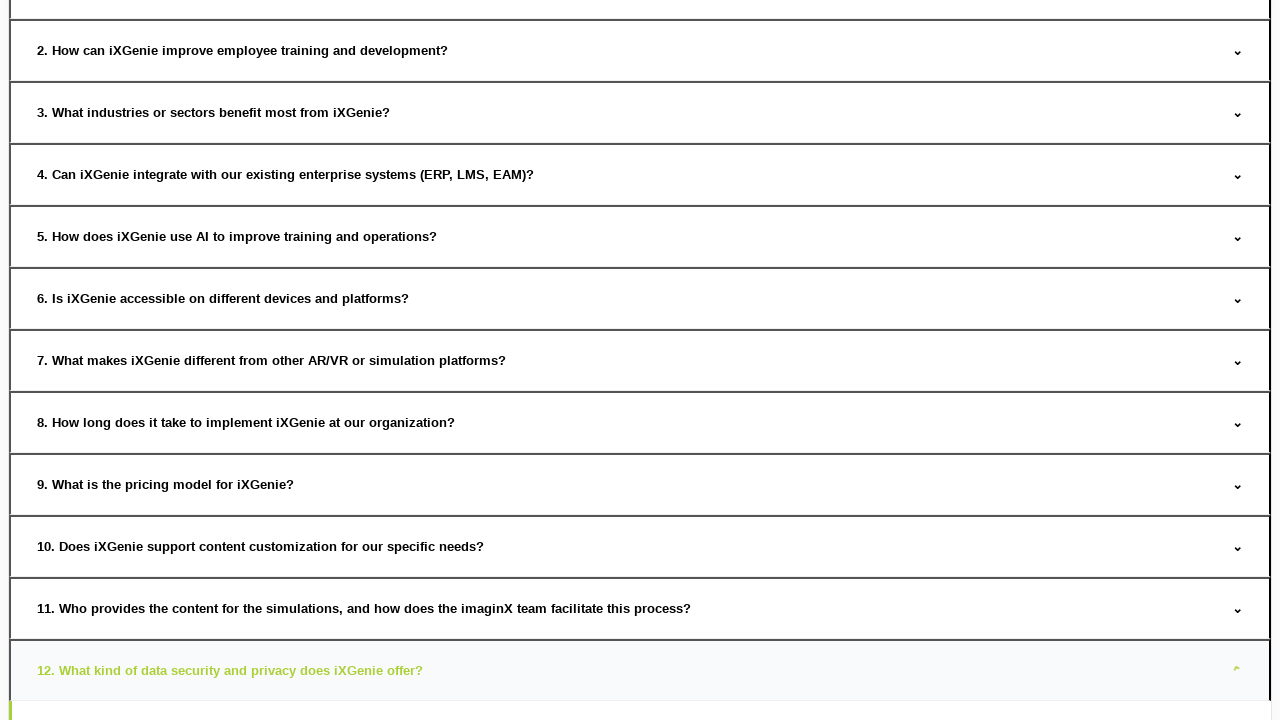

Waited for answer to expand for question 24
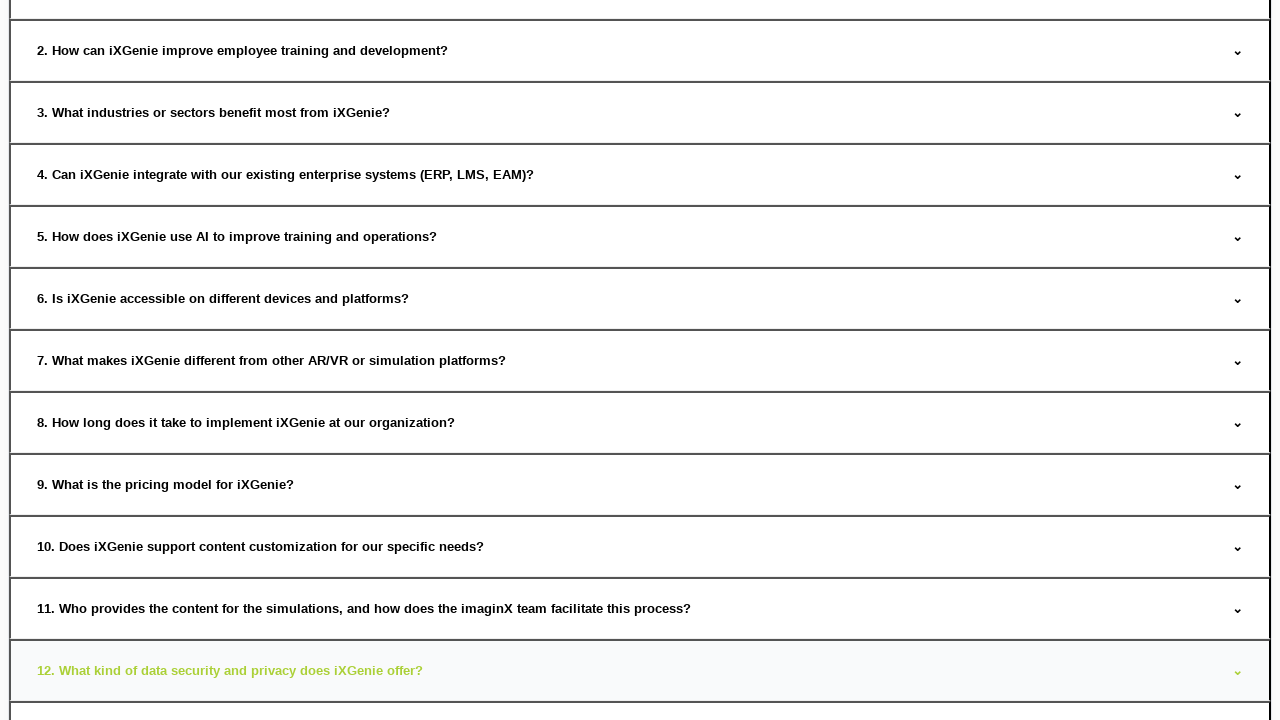

Hovered over FAQ question 25 at (250, 360) on xpath=//button[@onclick]/span >> nth=24
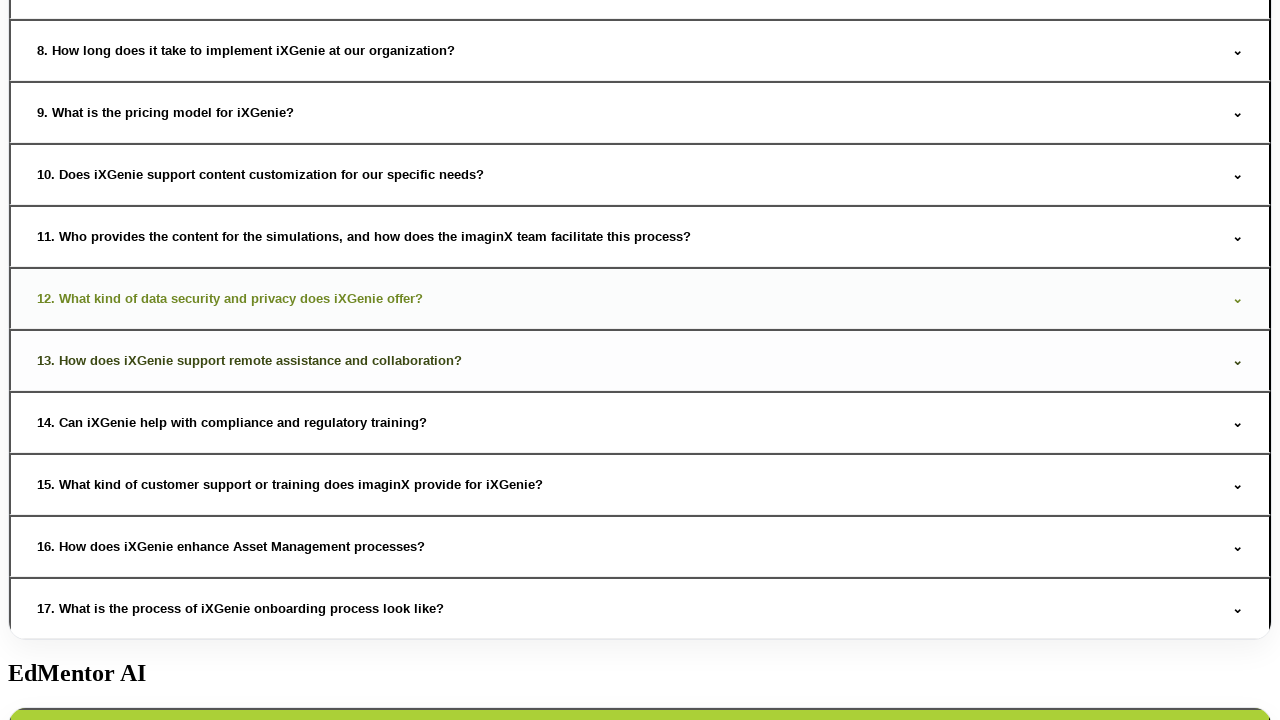

Waited for hover animation on question 25
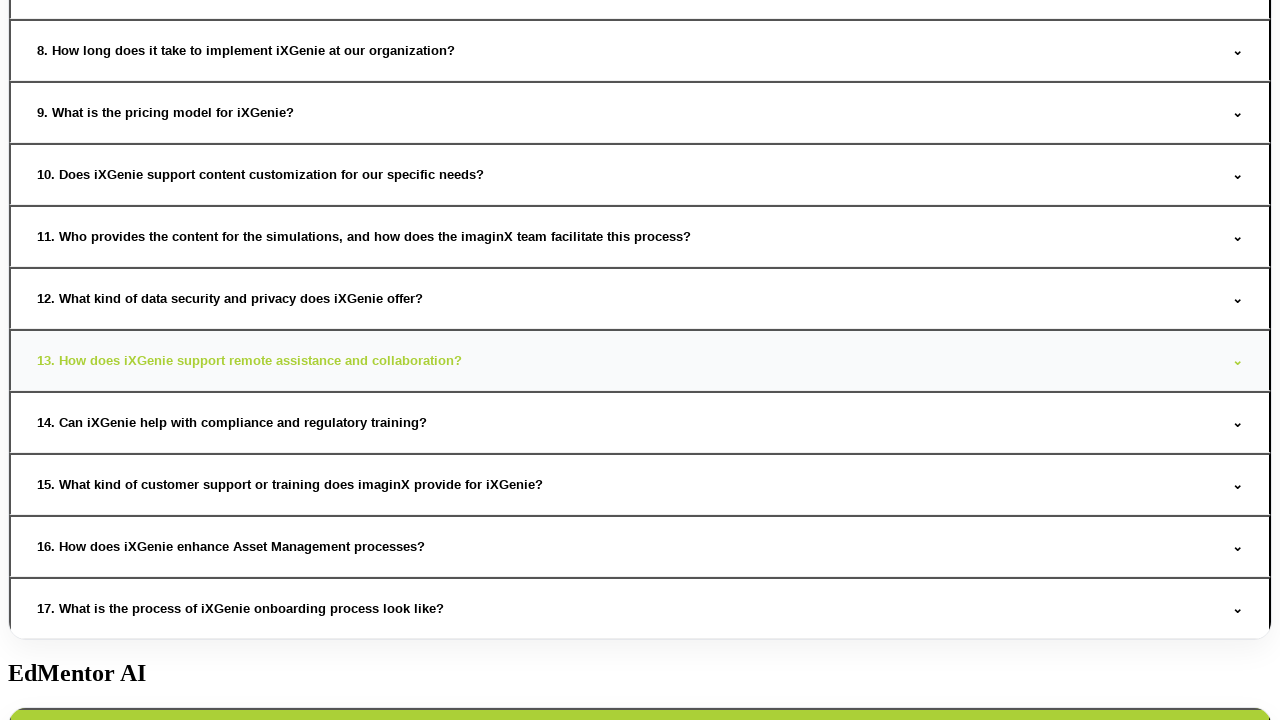

Clicked to expand FAQ question 25 at (250, 360) on xpath=//button[@onclick]/span >> nth=24
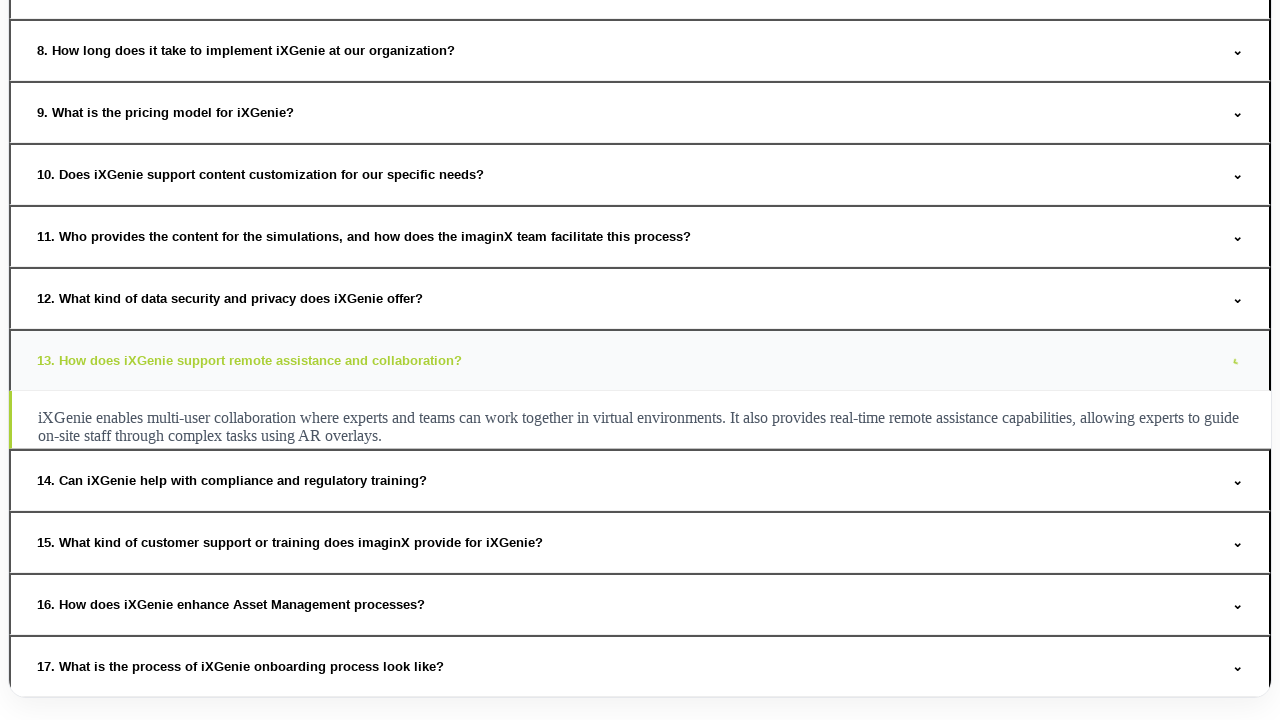

Waited for answer to expand for question 25
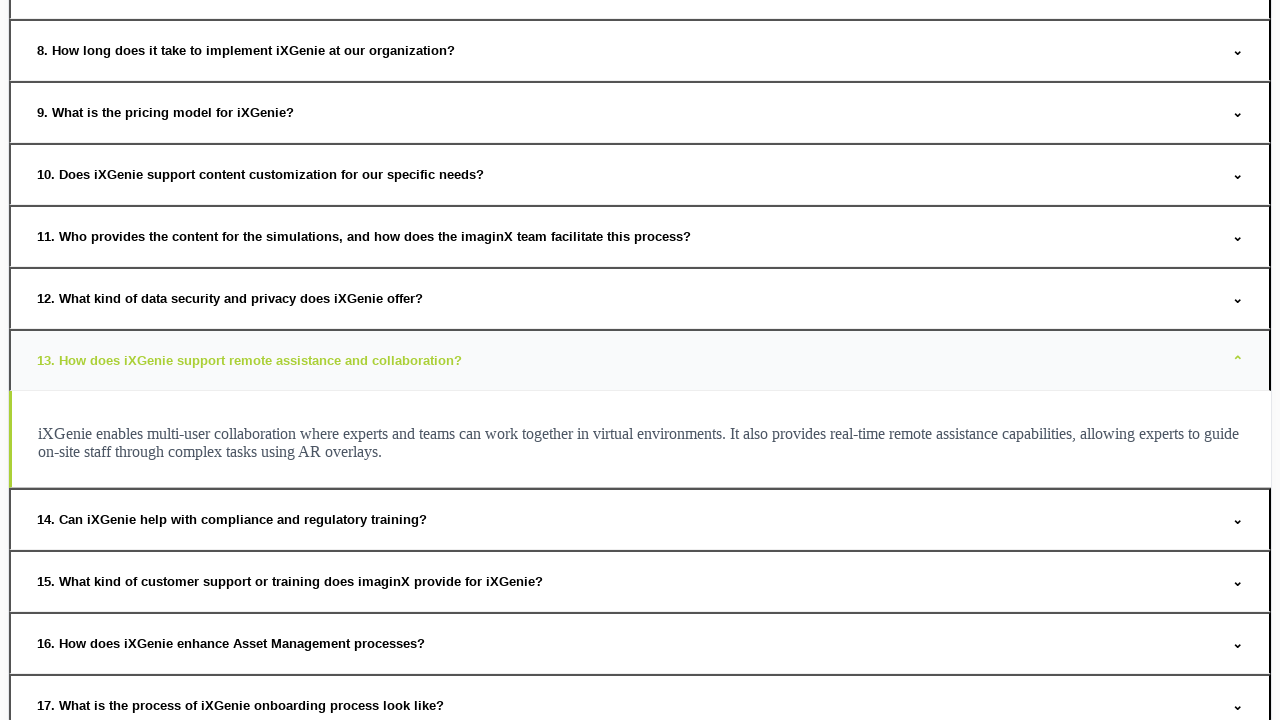

Hovered over FAQ question 26 at (1238, 360) on xpath=//button[@onclick]/span >> nth=25
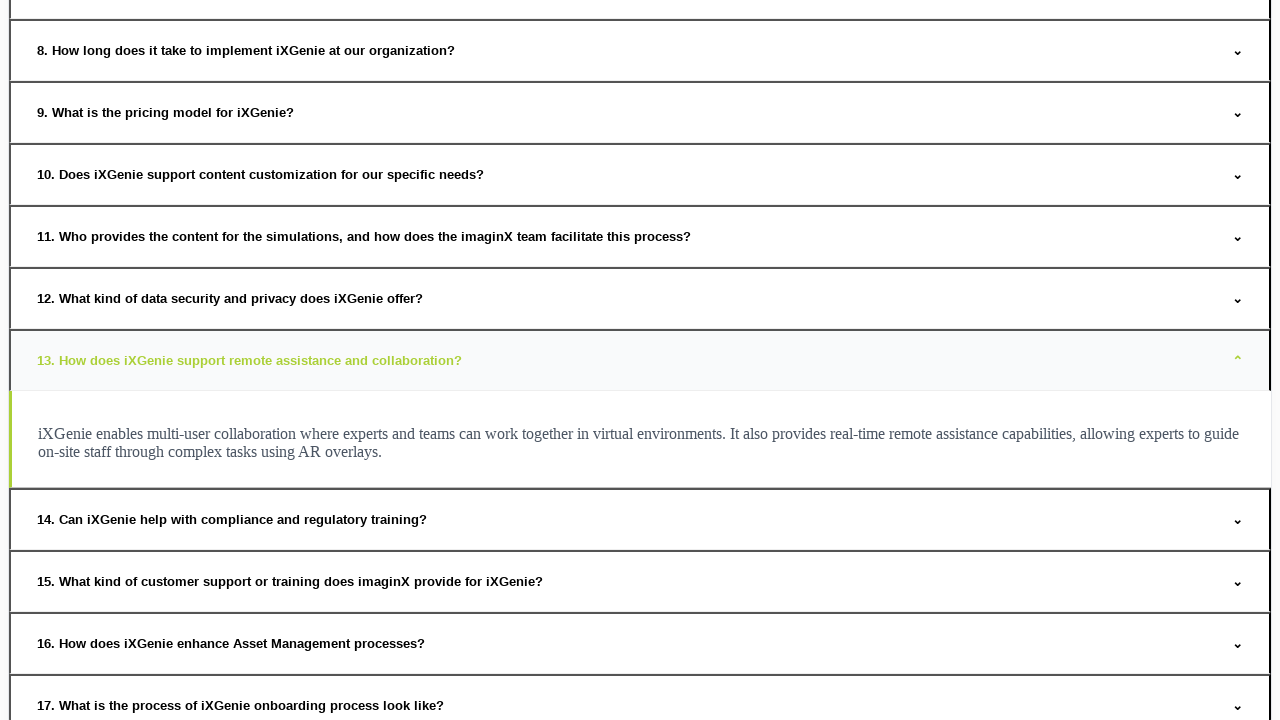

Waited for hover animation on question 26
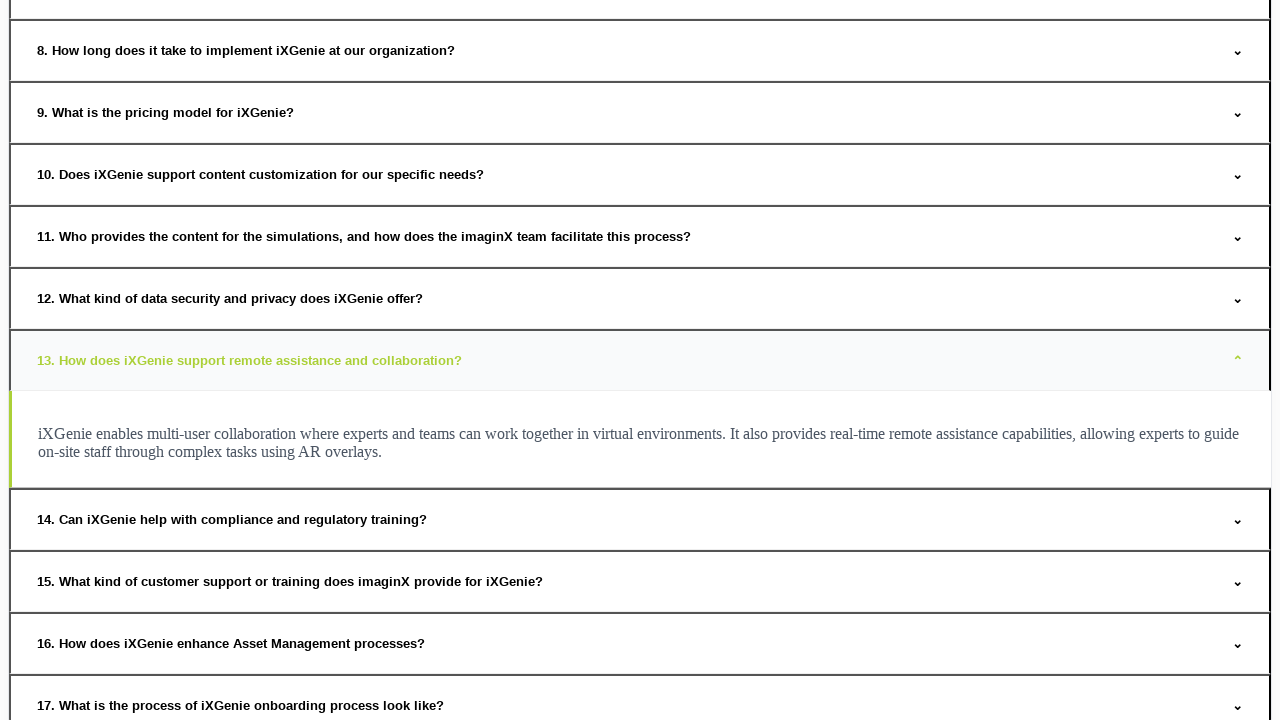

Clicked to expand FAQ question 26 at (1238, 360) on xpath=//button[@onclick]/span >> nth=25
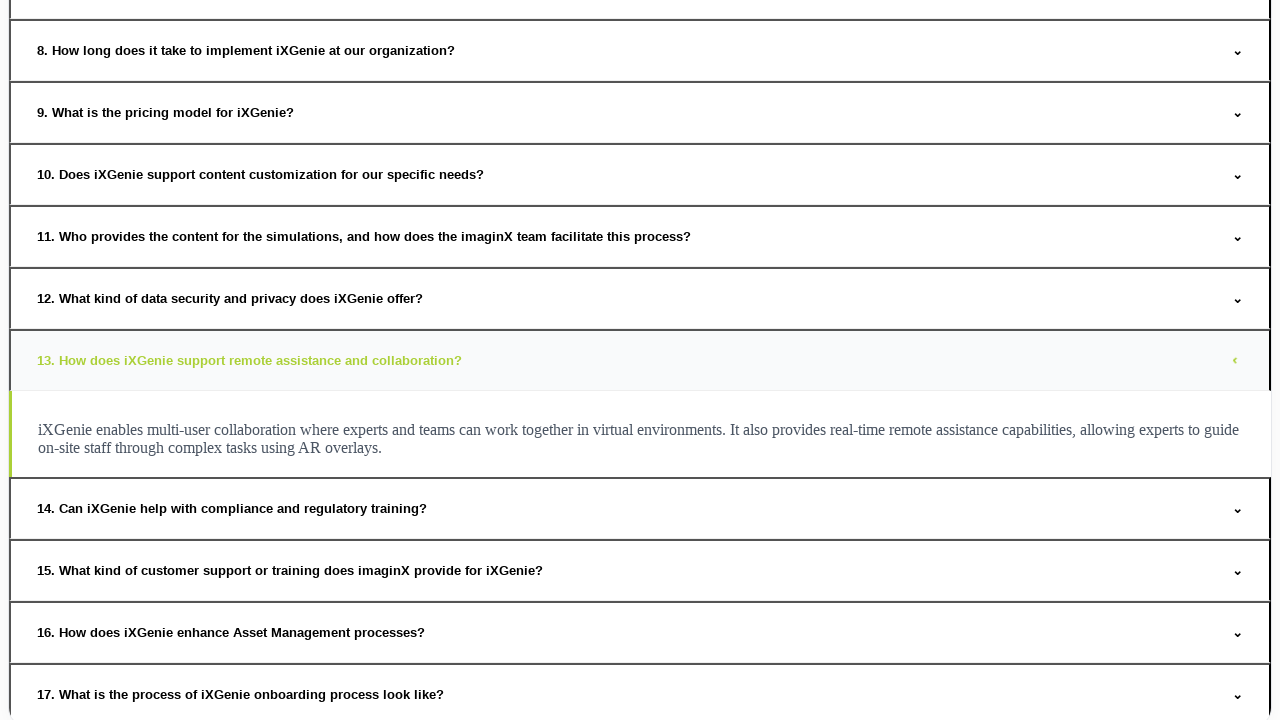

Waited for answer to expand for question 26
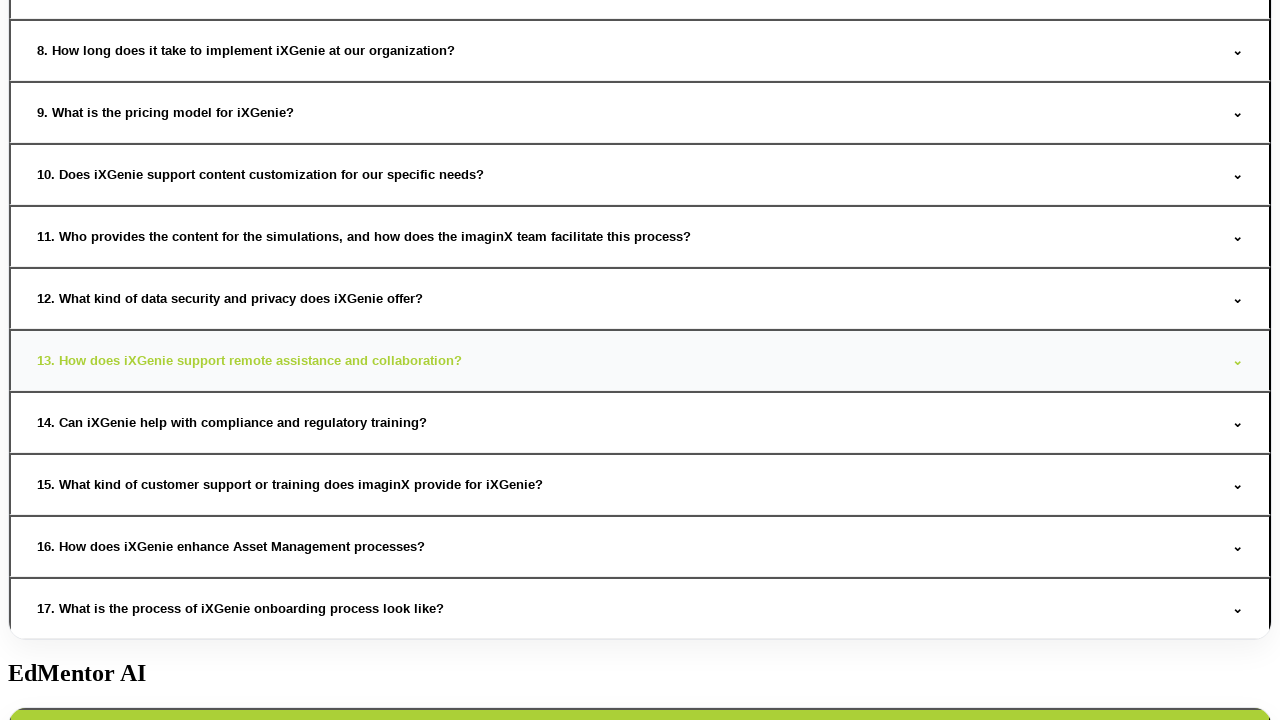

Hovered over FAQ question 27 at (232, 422) on xpath=//button[@onclick]/span >> nth=26
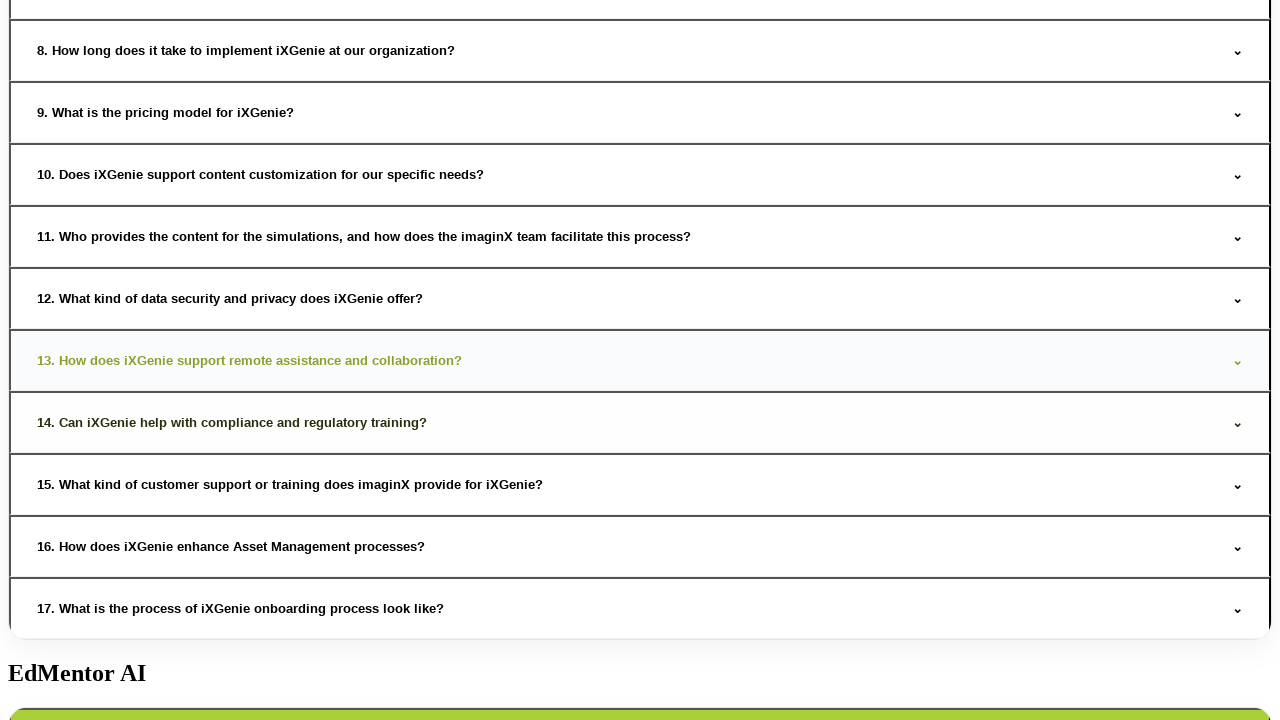

Waited for hover animation on question 27
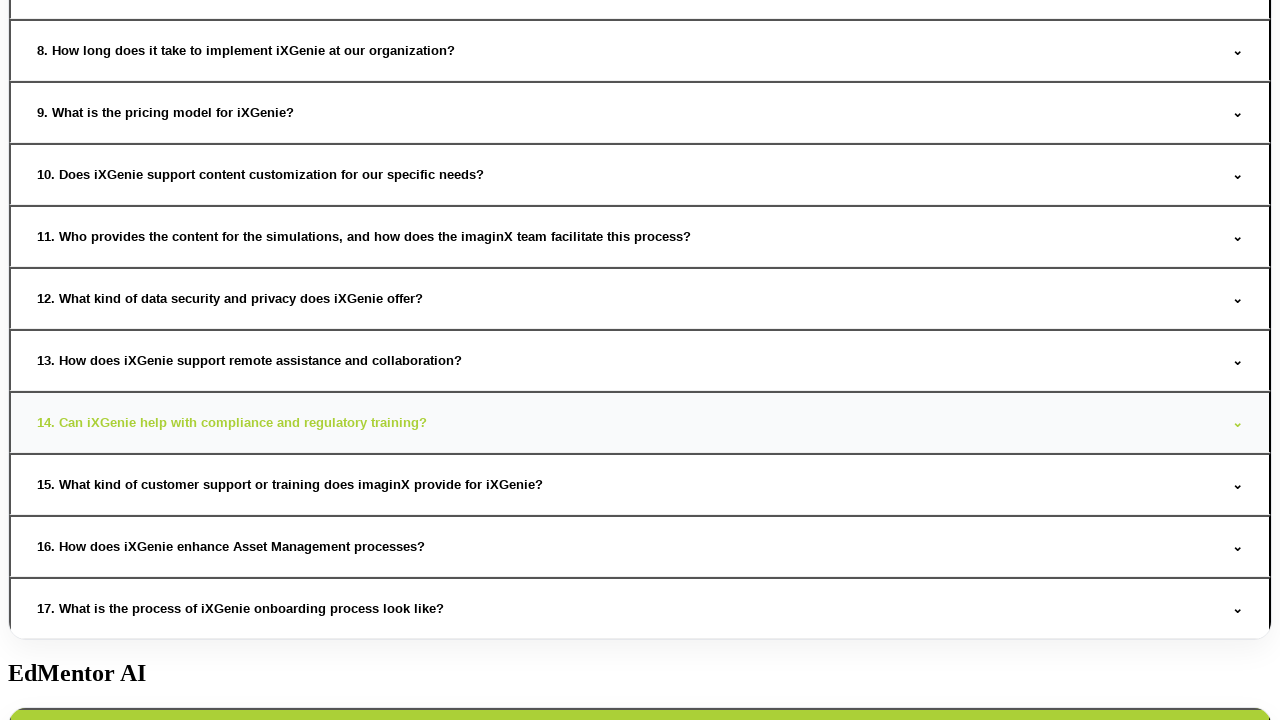

Clicked to expand FAQ question 27 at (232, 422) on xpath=//button[@onclick]/span >> nth=26
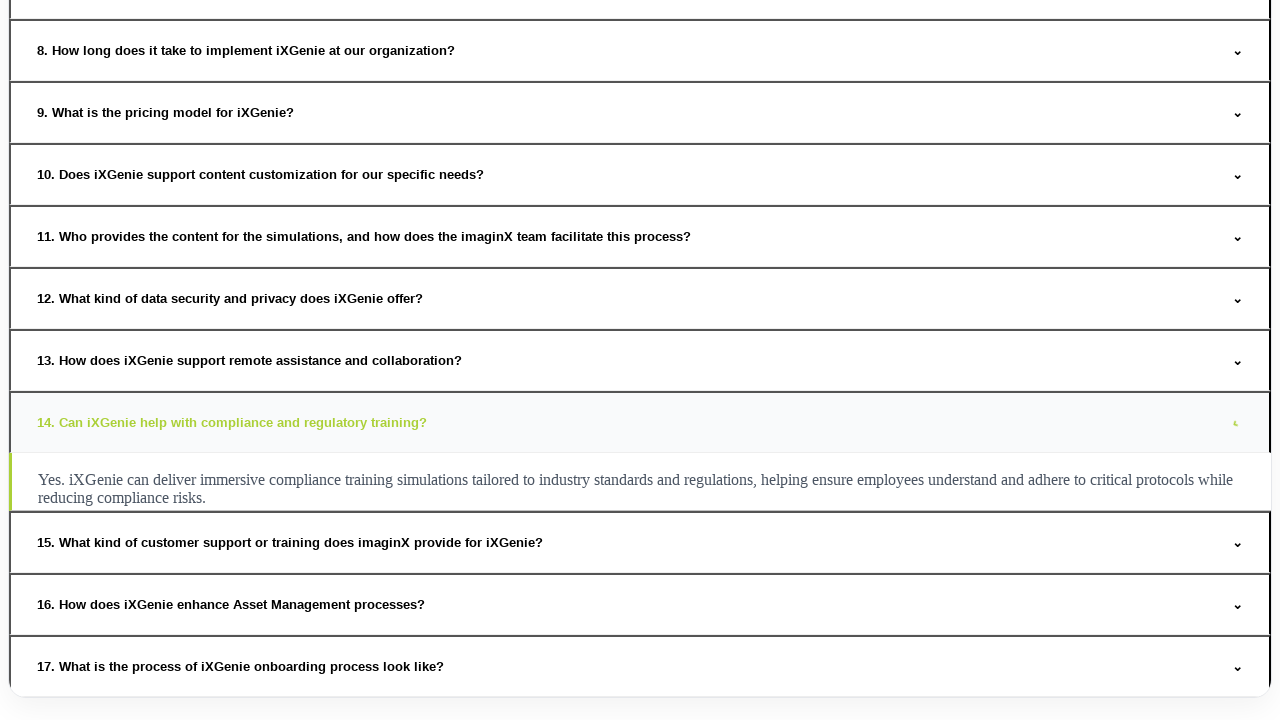

Waited for answer to expand for question 27
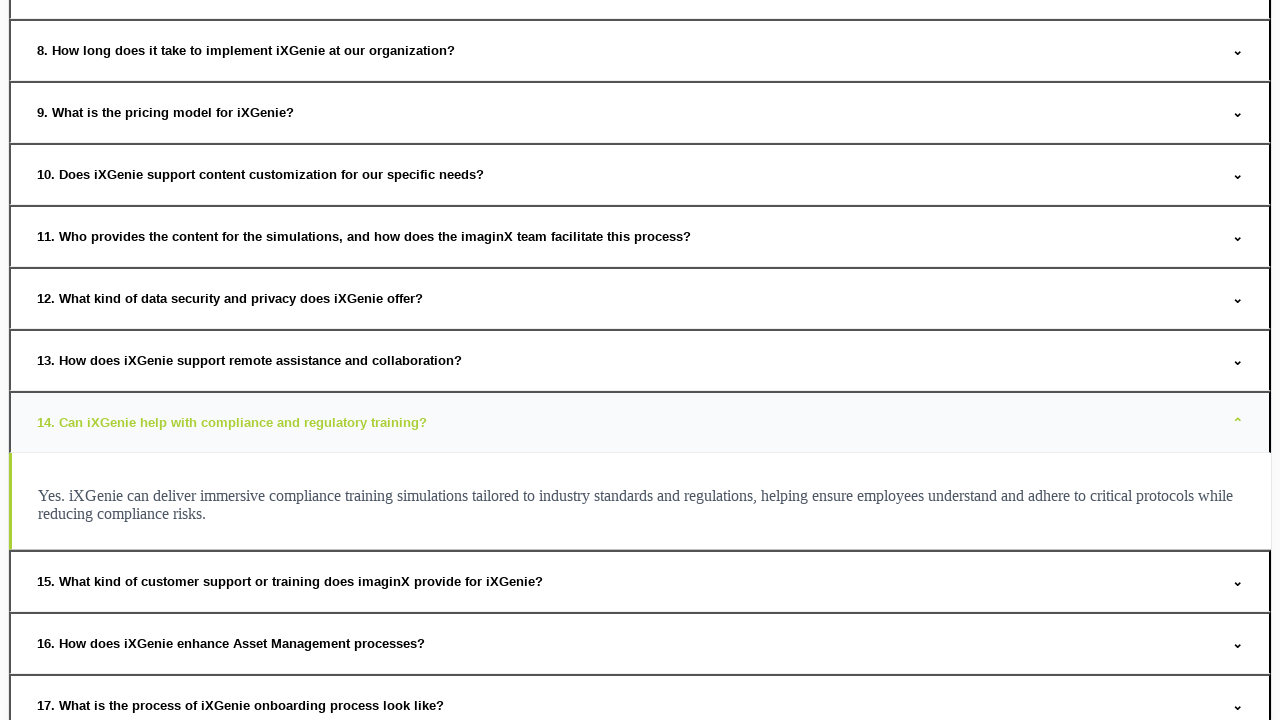

Hovered over FAQ question 28 at (1238, 422) on xpath=//button[@onclick]/span >> nth=27
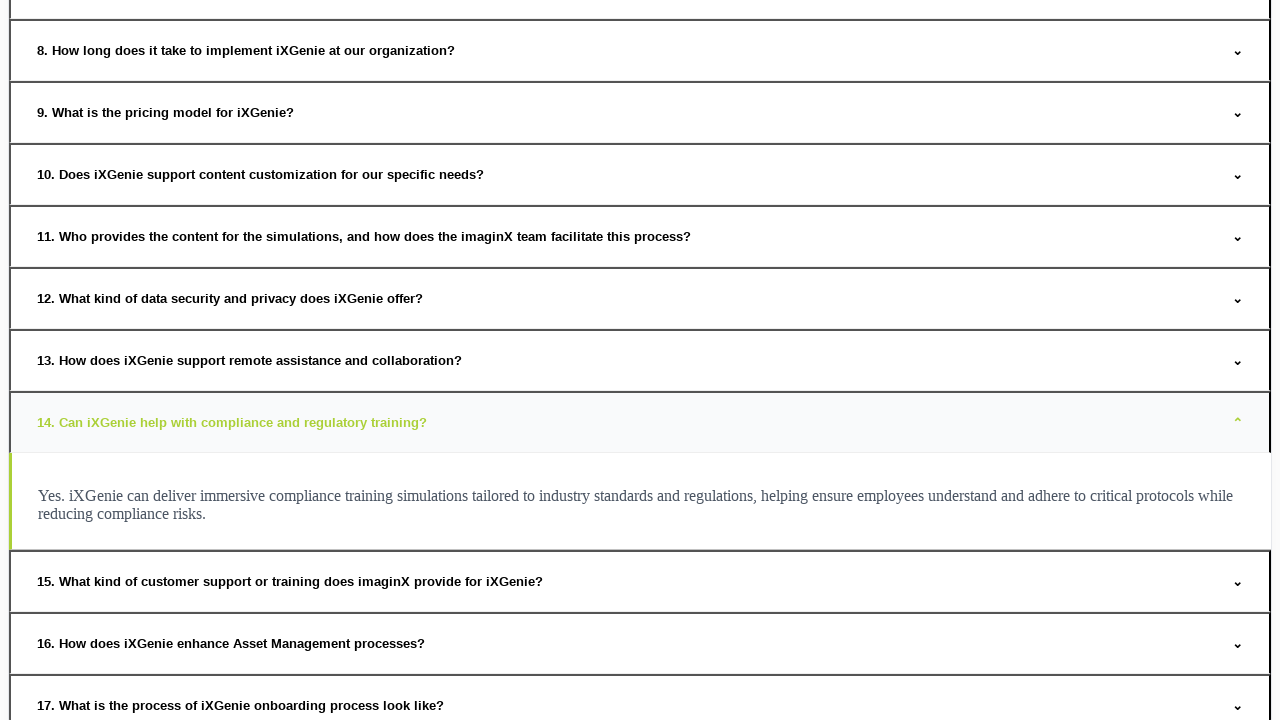

Waited for hover animation on question 28
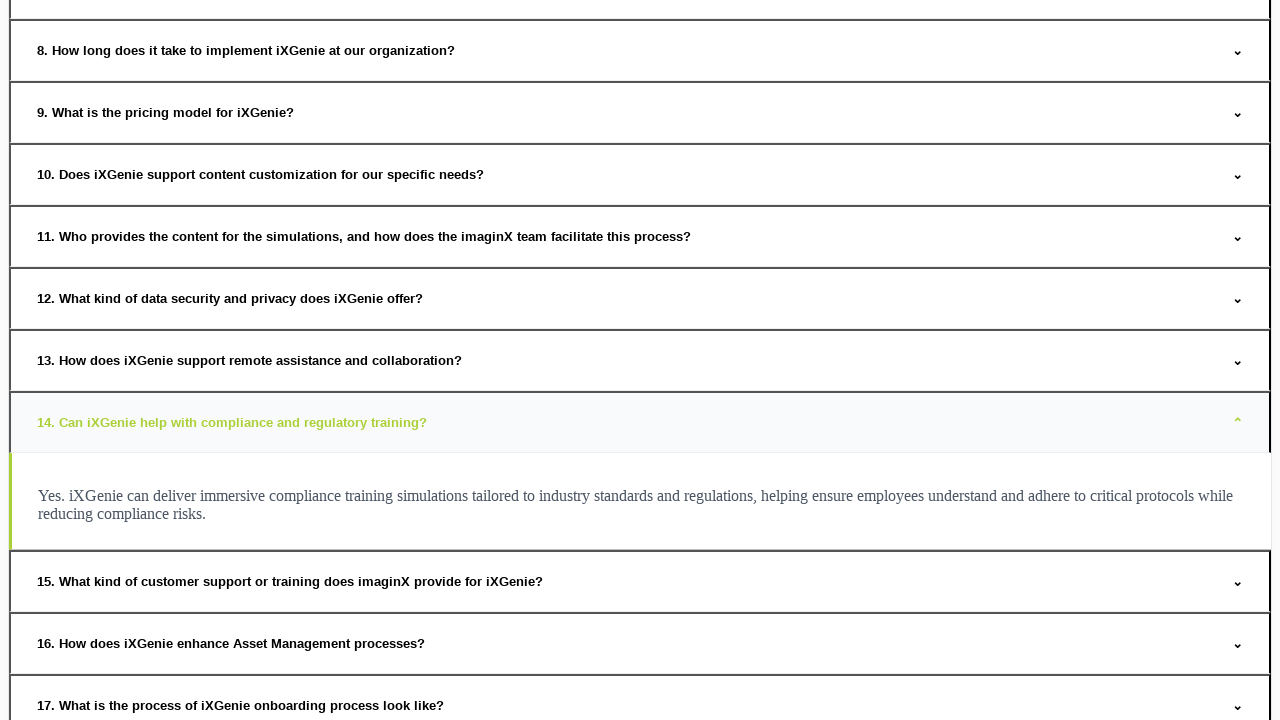

Clicked to expand FAQ question 28 at (1238, 422) on xpath=//button[@onclick]/span >> nth=27
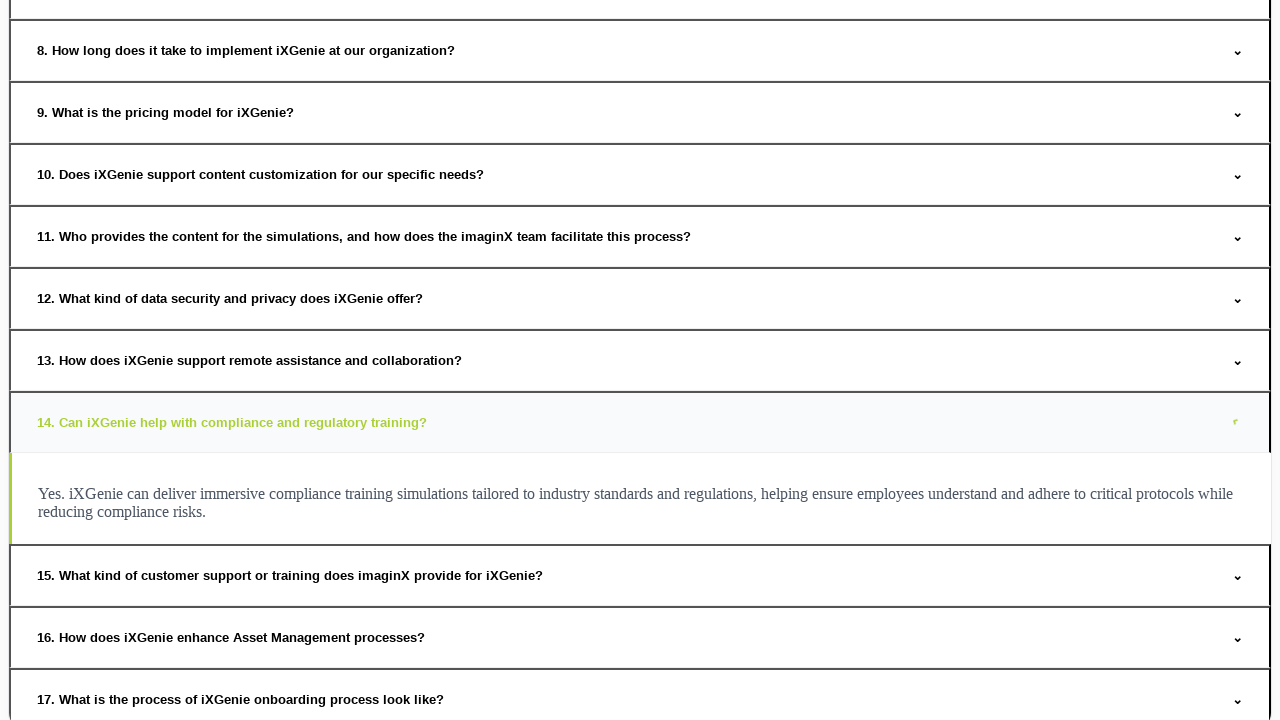

Waited for answer to expand for question 28
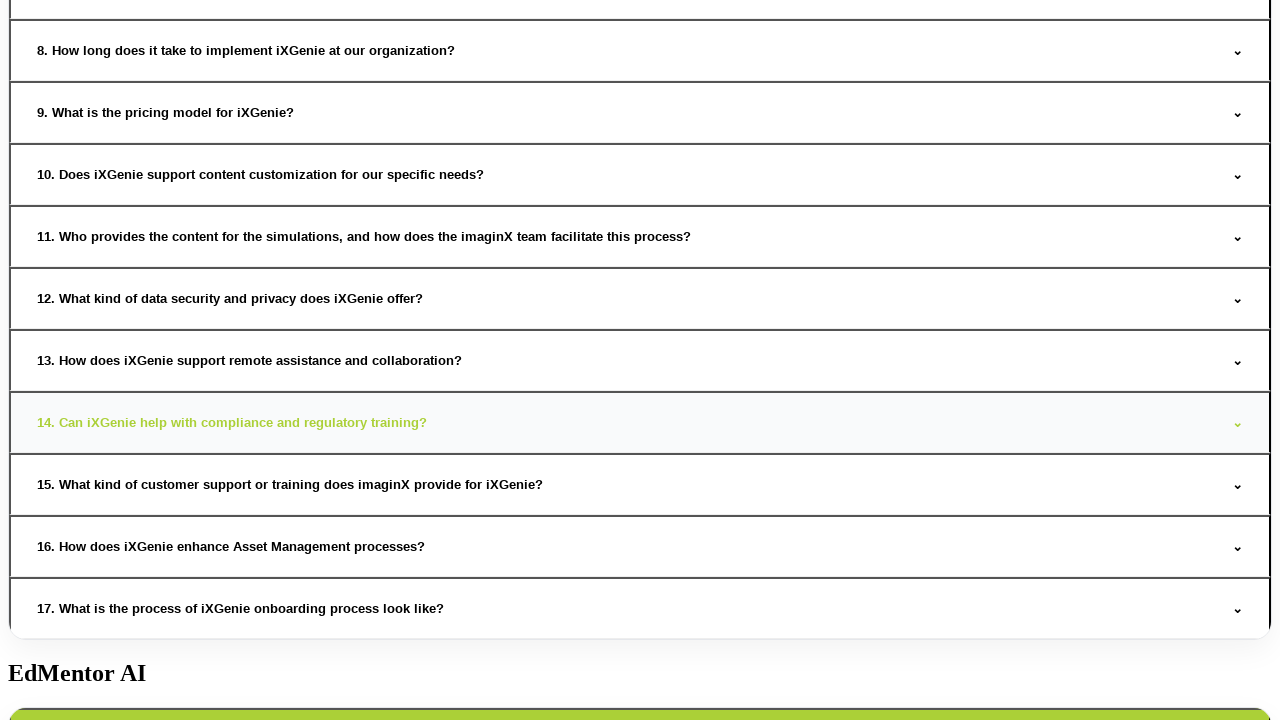

Hovered over FAQ question 29 at (290, 484) on xpath=//button[@onclick]/span >> nth=28
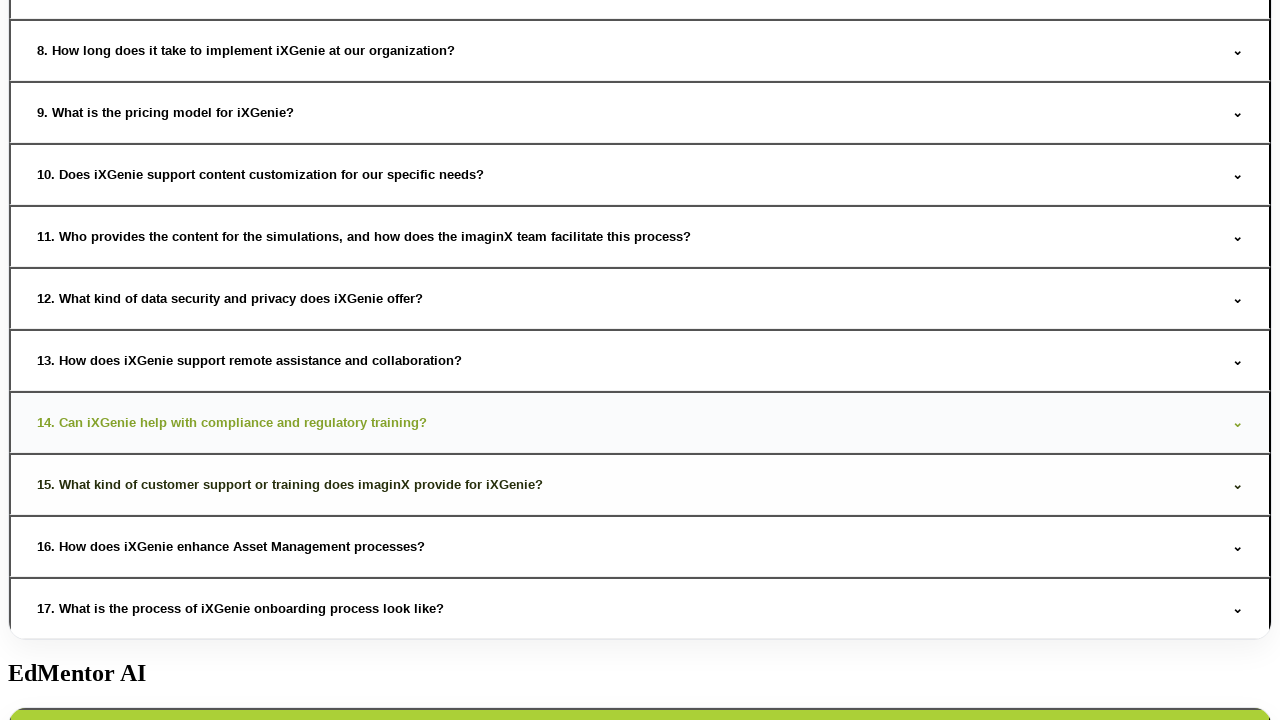

Waited for hover animation on question 29
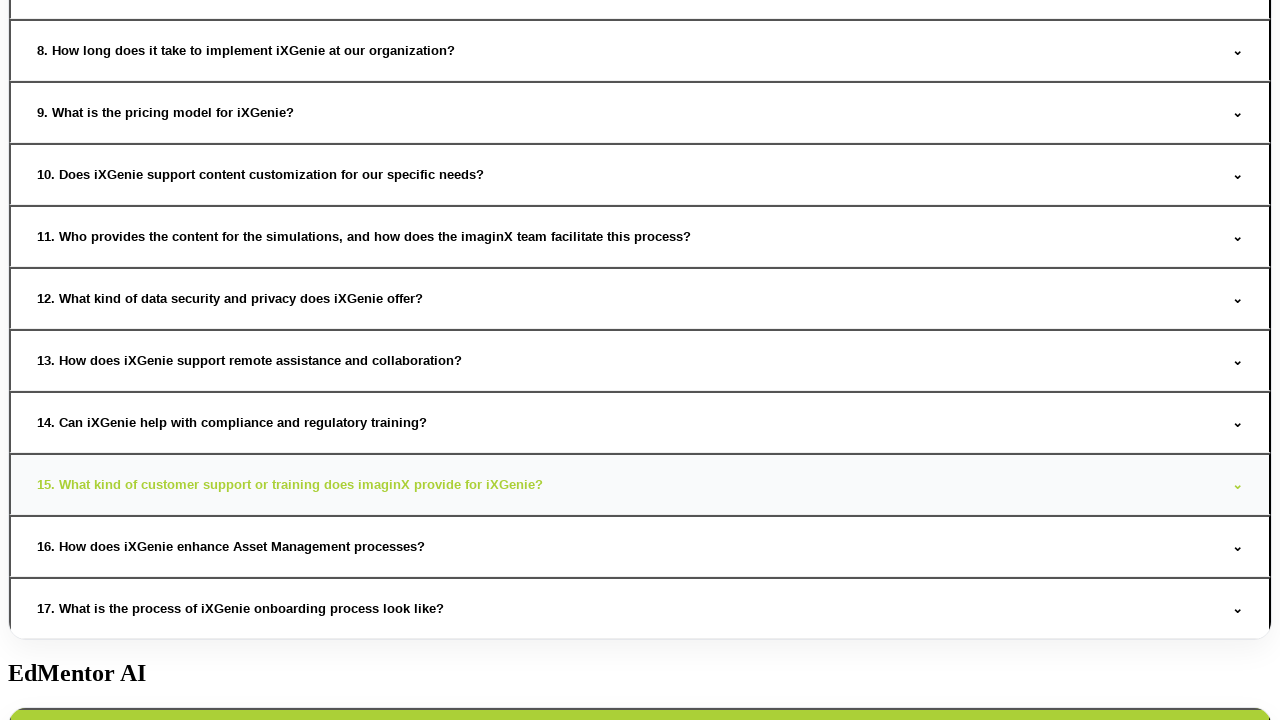

Clicked to expand FAQ question 29 at (290, 484) on xpath=//button[@onclick]/span >> nth=28
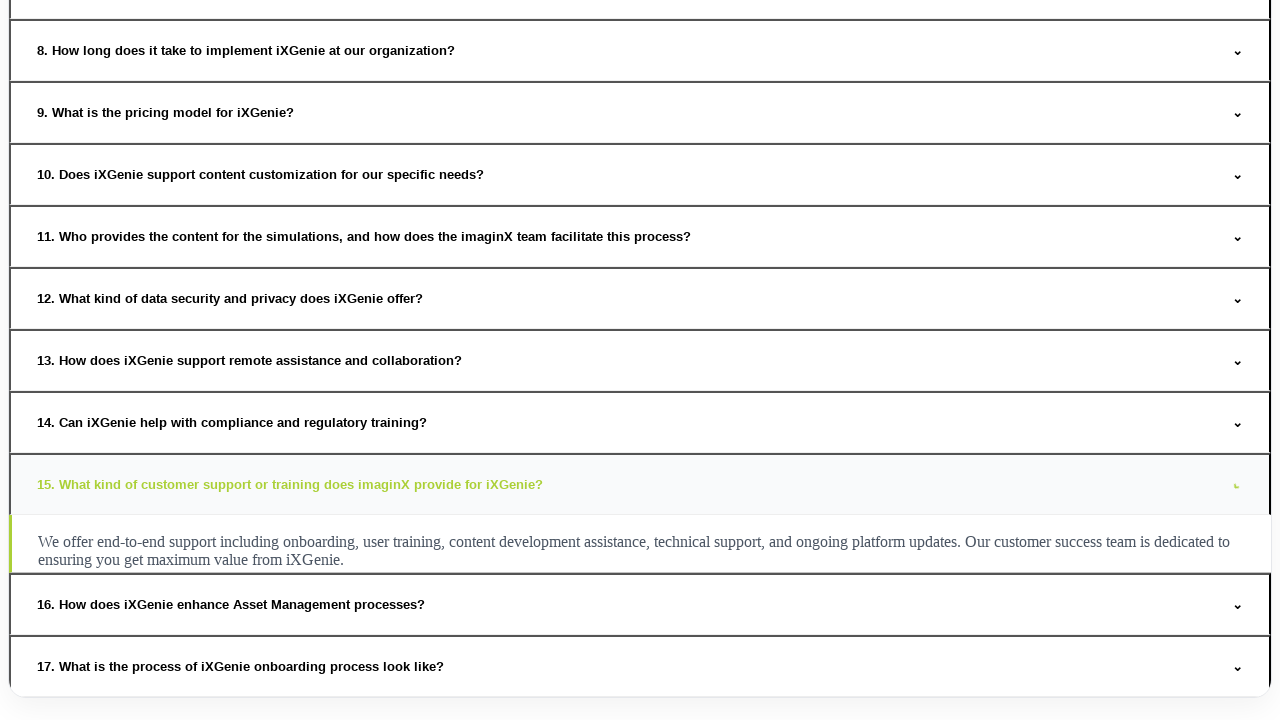

Waited for answer to expand for question 29
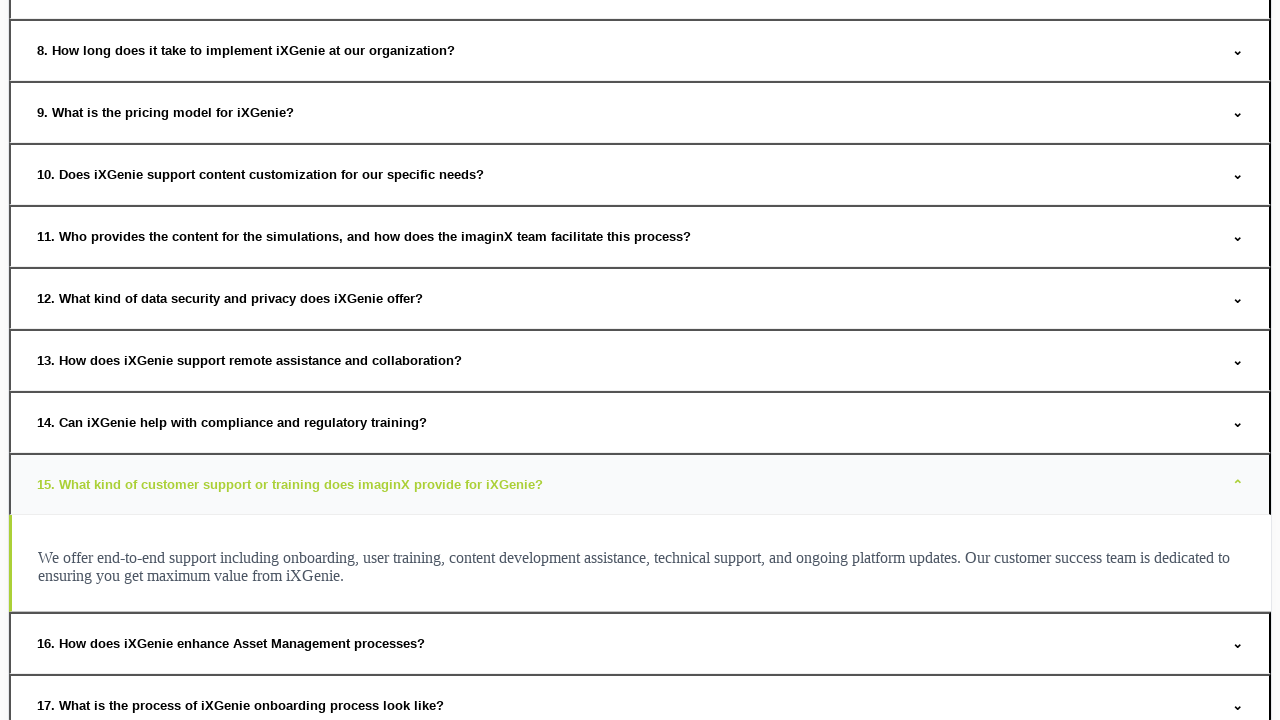

Hovered over FAQ question 30 at (1238, 484) on xpath=//button[@onclick]/span >> nth=29
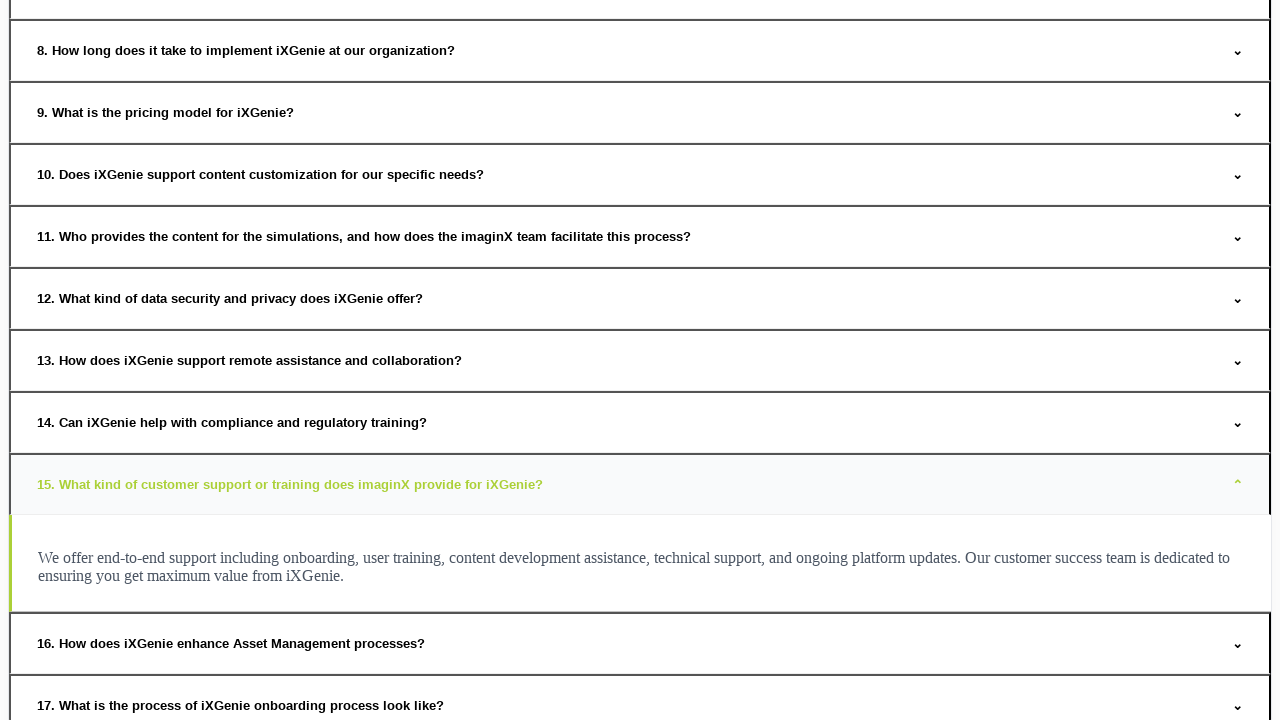

Waited for hover animation on question 30
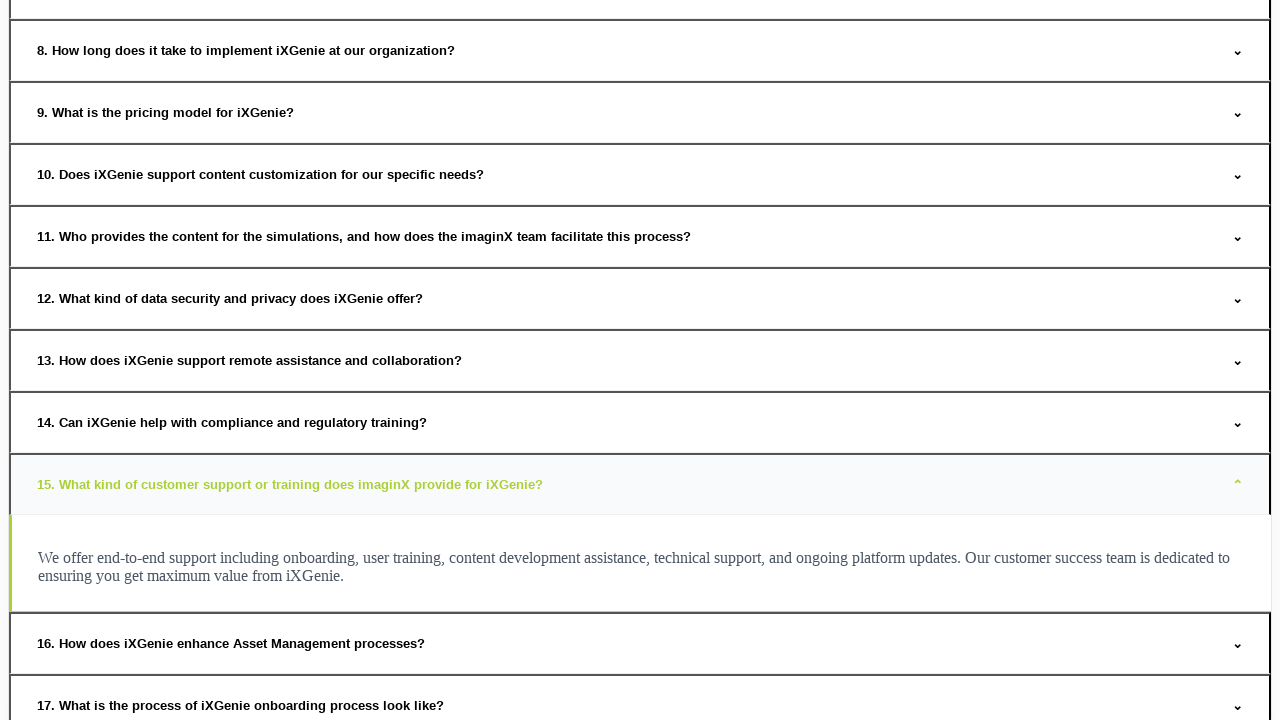

Clicked to expand FAQ question 30 at (1238, 484) on xpath=//button[@onclick]/span >> nth=29
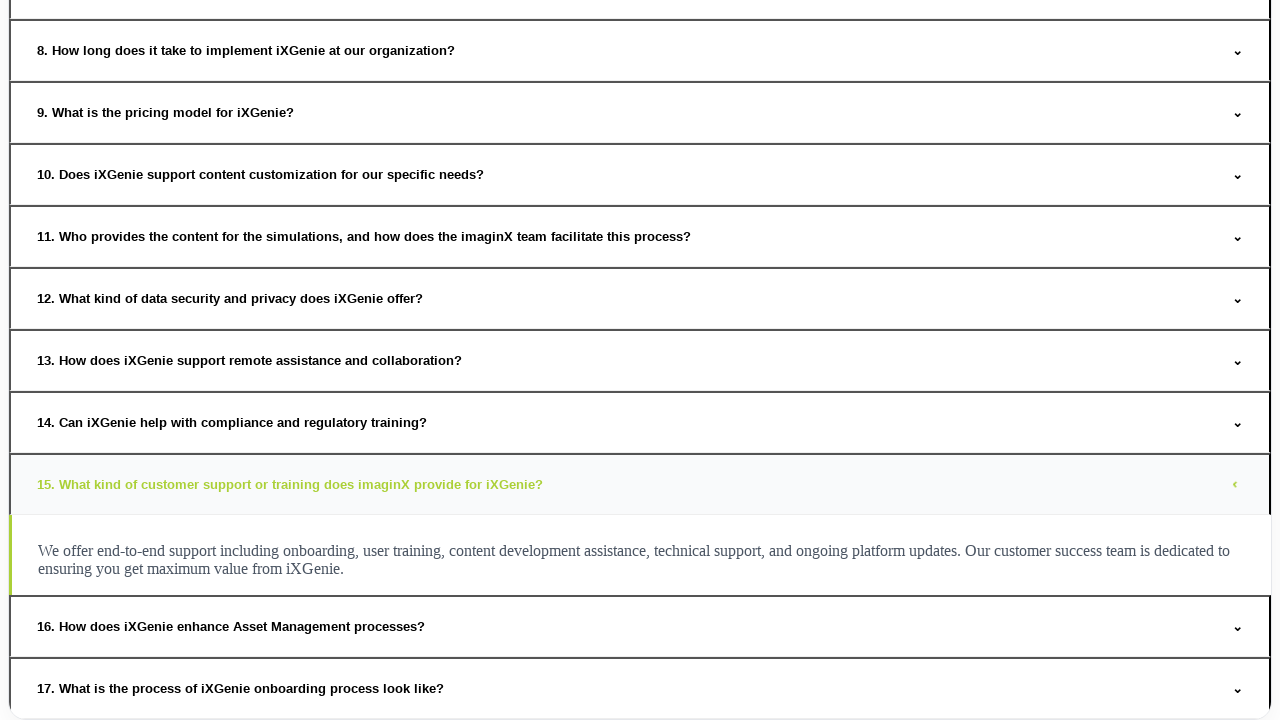

Waited for answer to expand for question 30
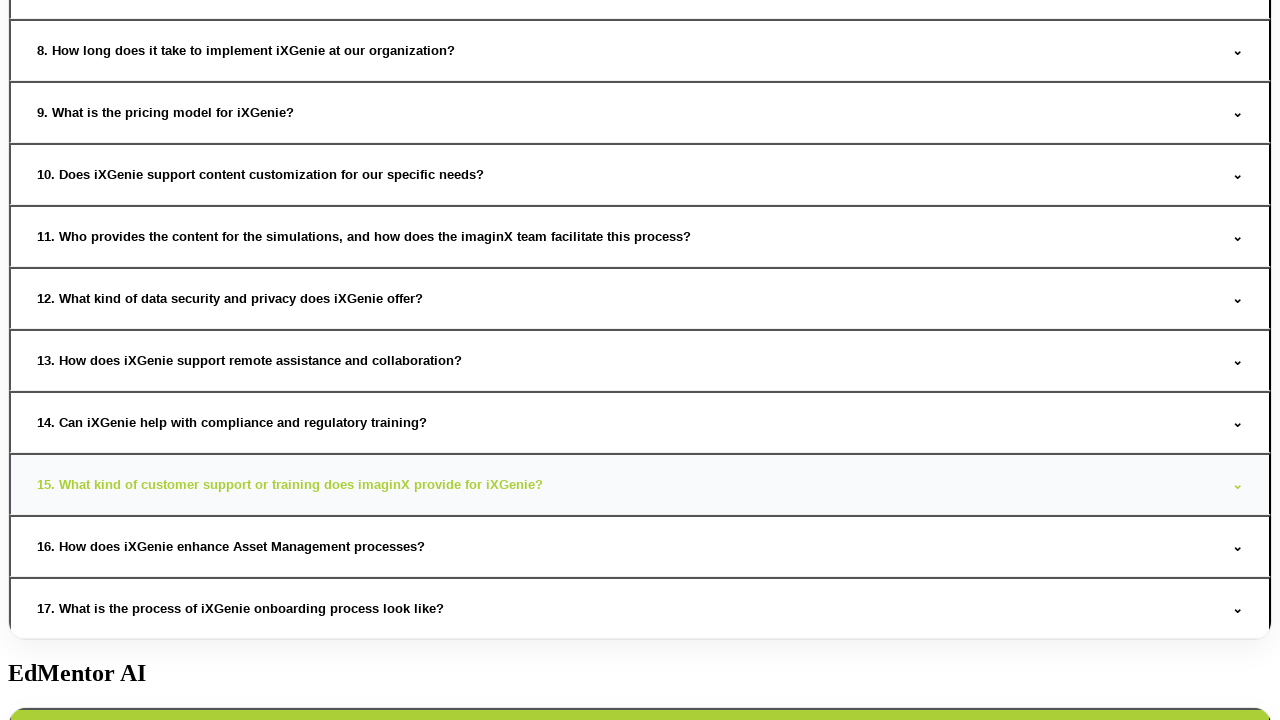

Hovered over FAQ question 31 at (231, 546) on xpath=//button[@onclick]/span >> nth=30
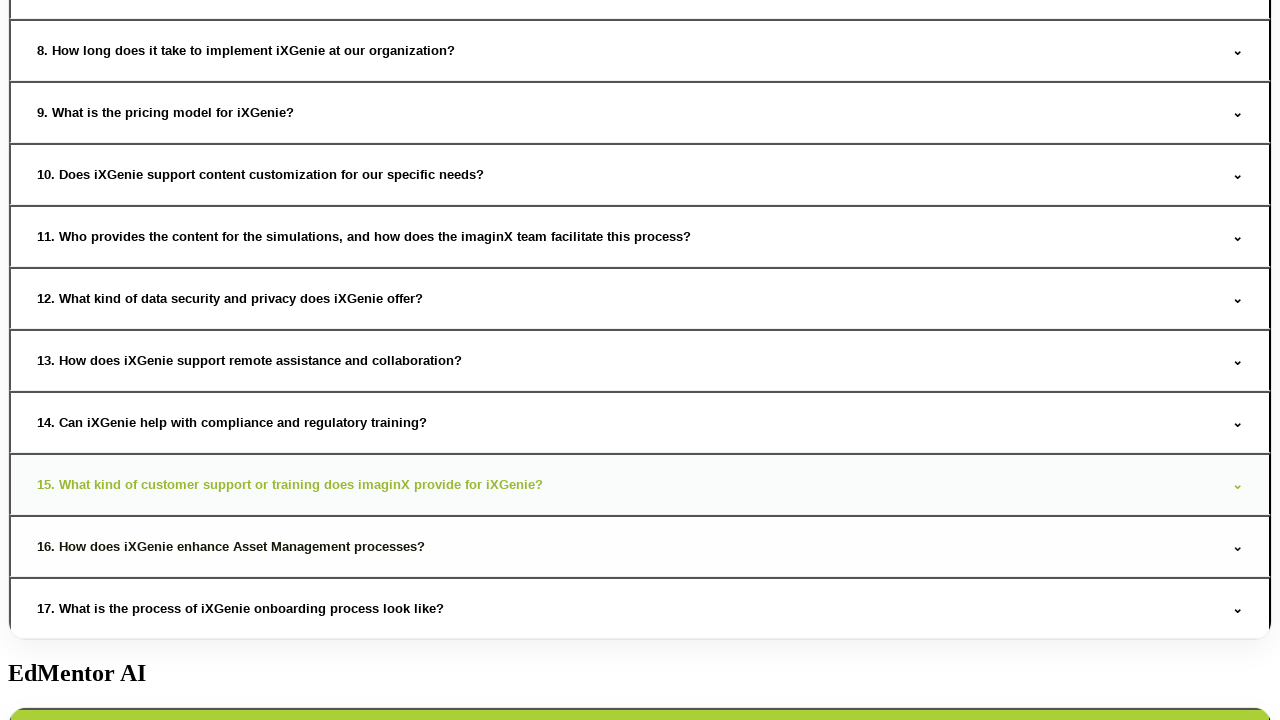

Waited for hover animation on question 31
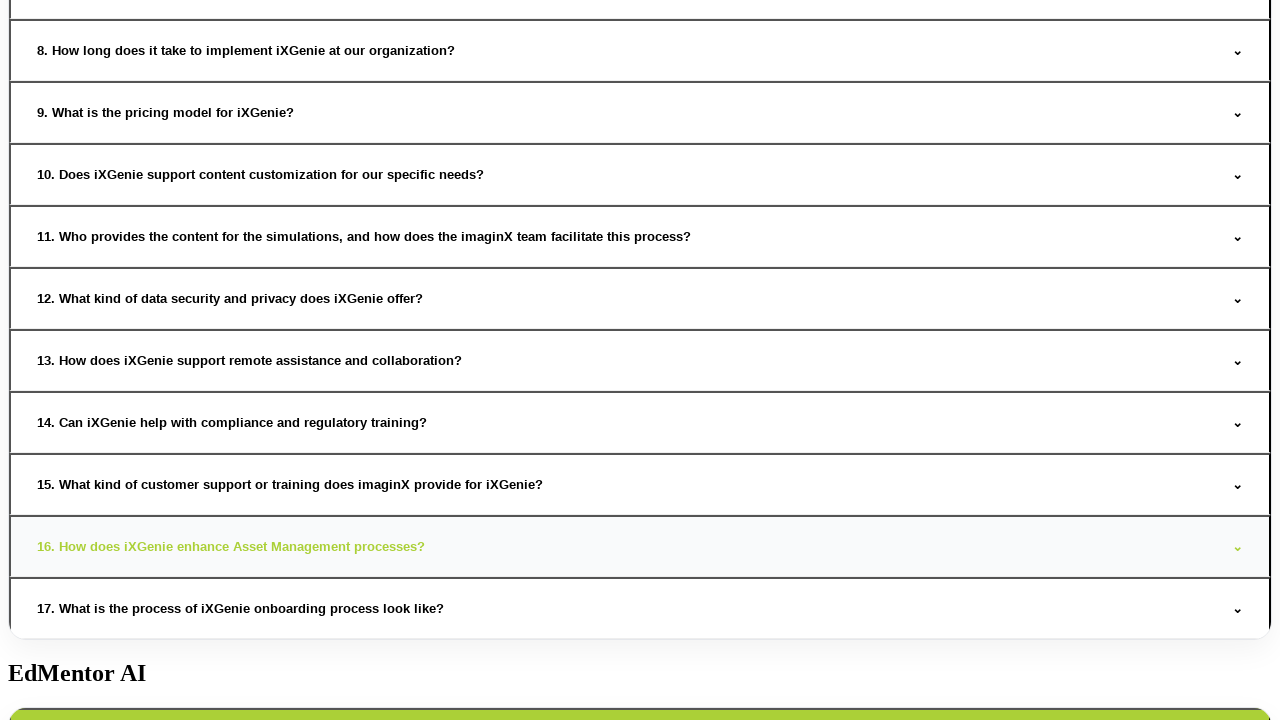

Clicked to expand FAQ question 31 at (231, 546) on xpath=//button[@onclick]/span >> nth=30
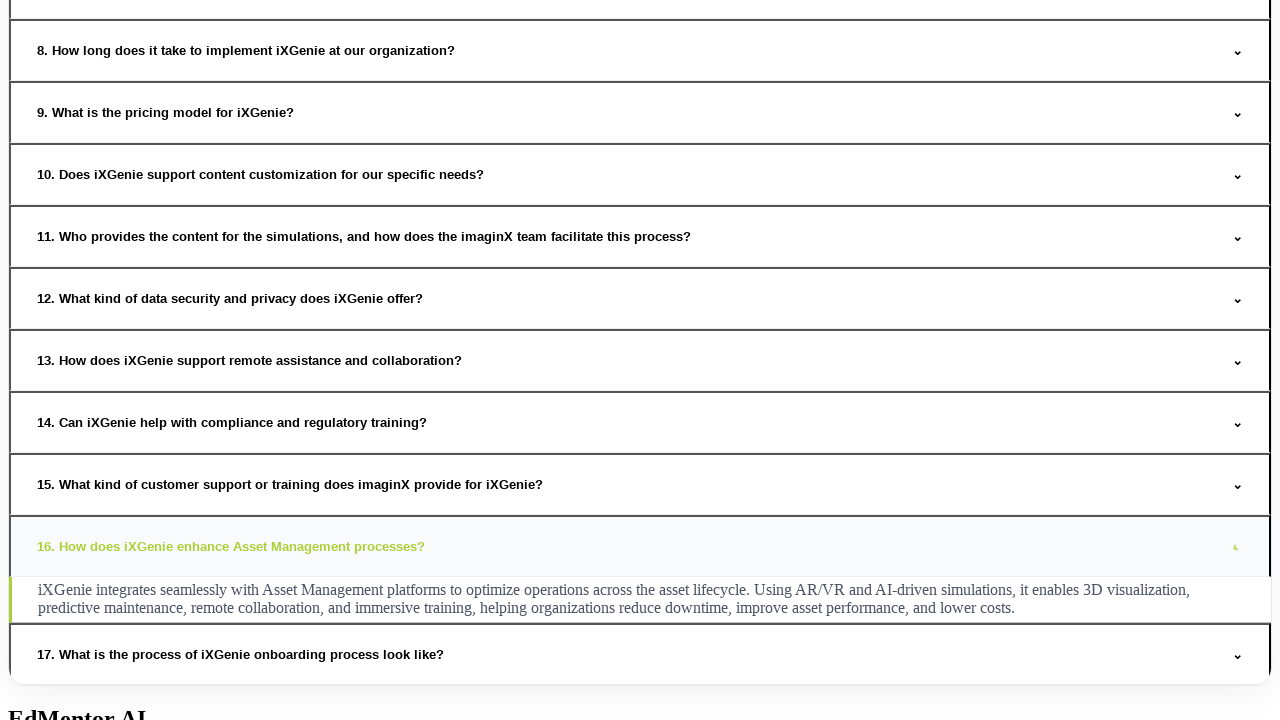

Waited for answer to expand for question 31
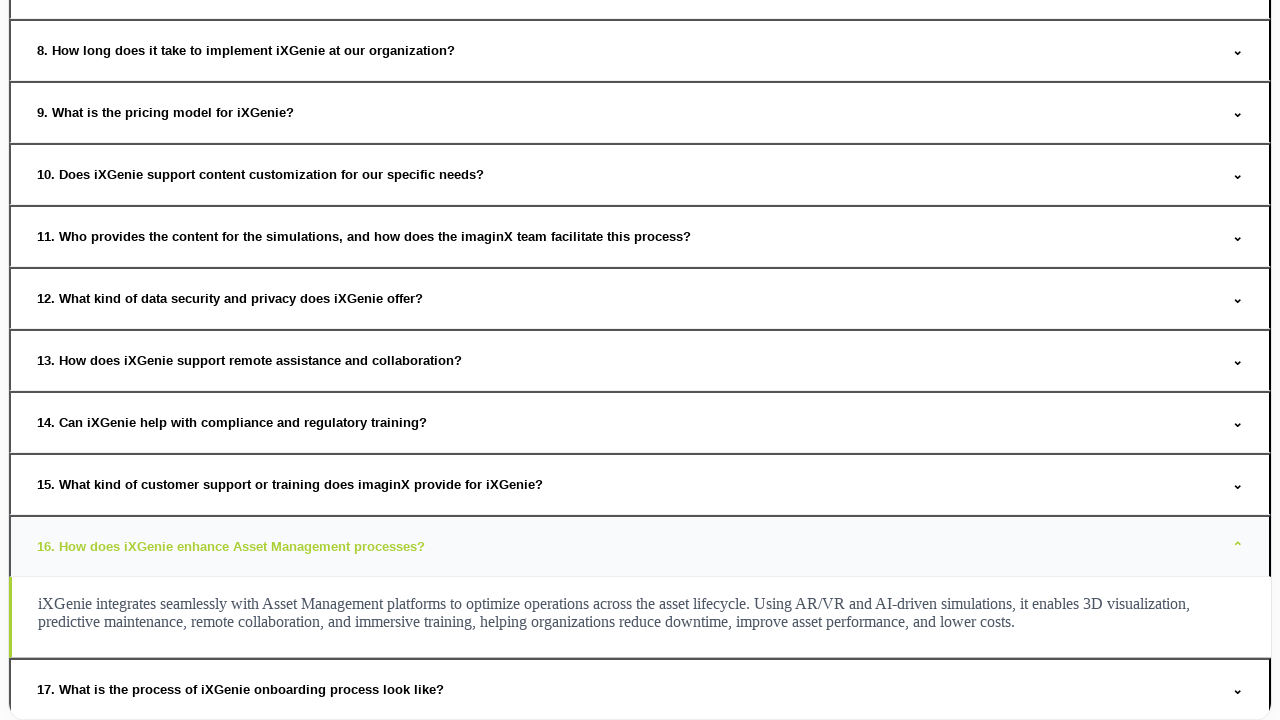

Hovered over FAQ question 32 at (1238, 546) on xpath=//button[@onclick]/span >> nth=31
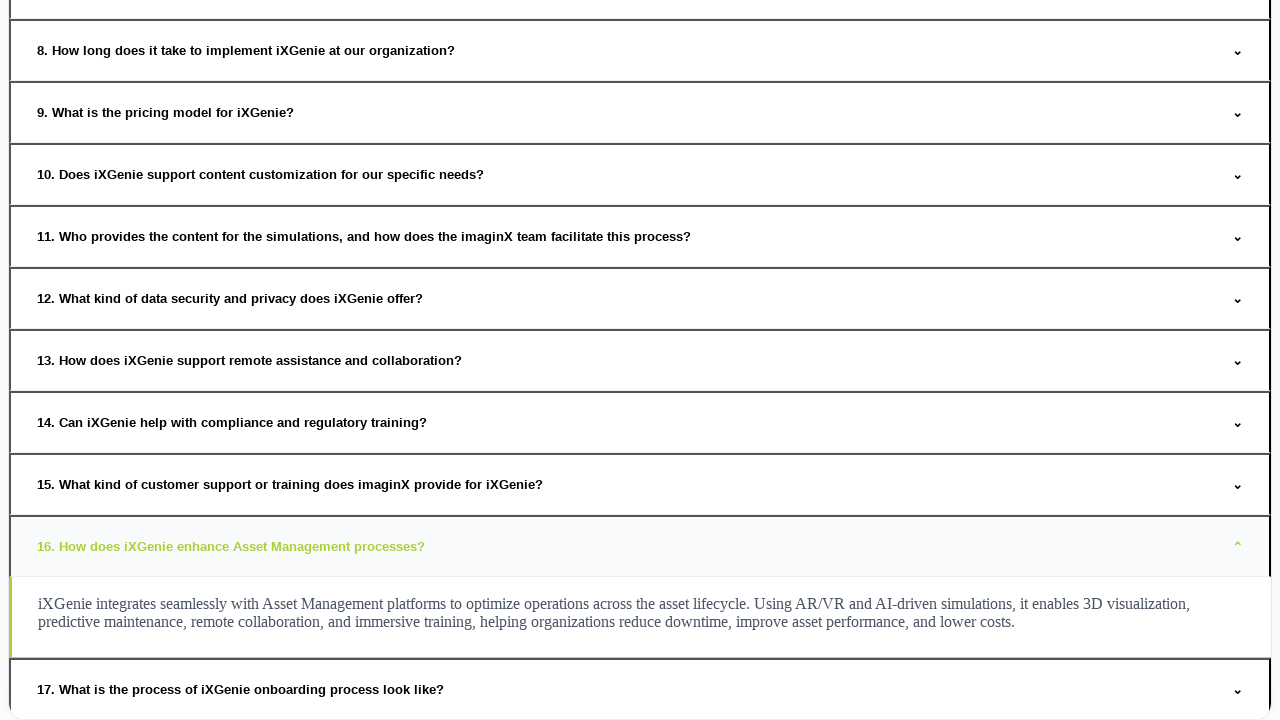

Waited for hover animation on question 32
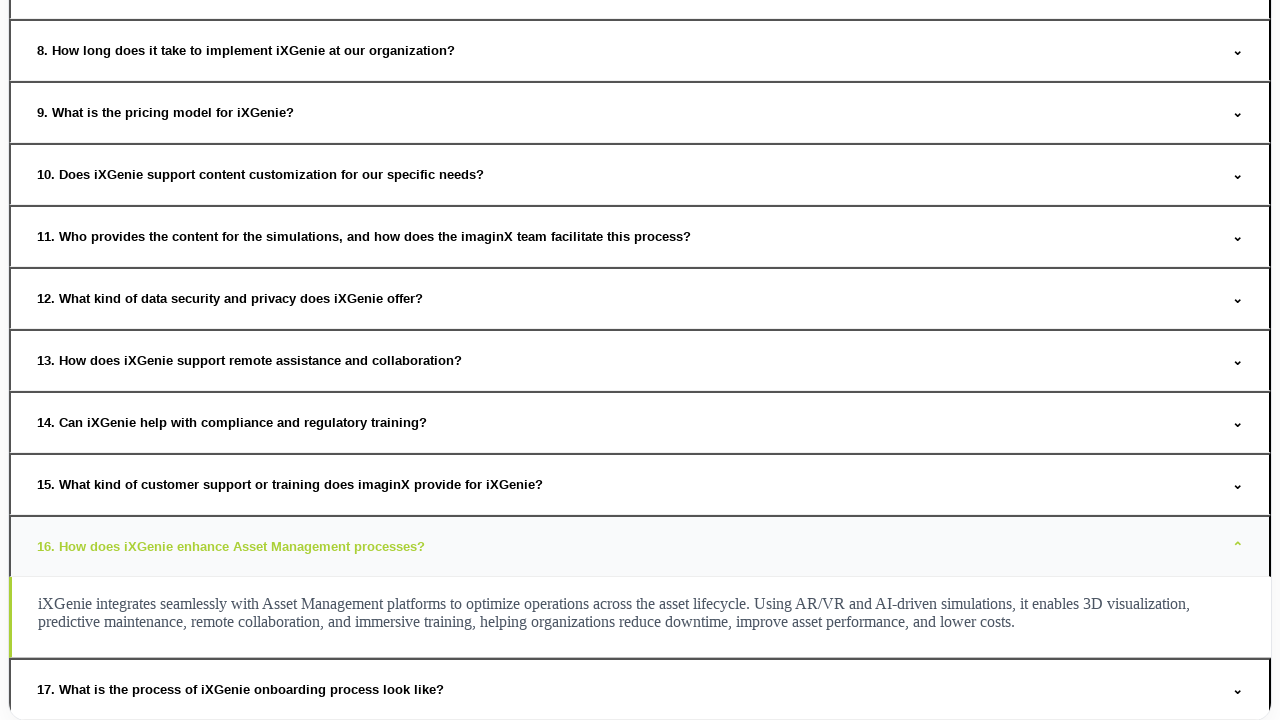

Clicked to expand FAQ question 32 at (1238, 546) on xpath=//button[@onclick]/span >> nth=31
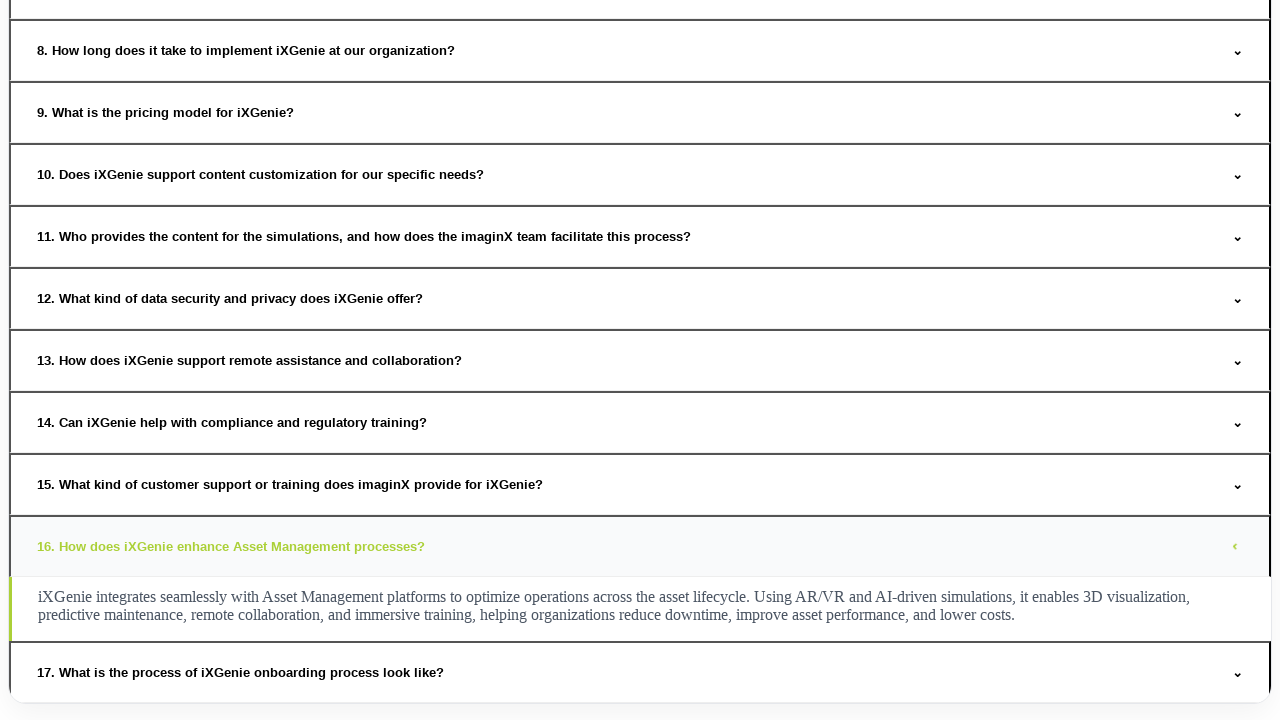

Waited for answer to expand for question 32
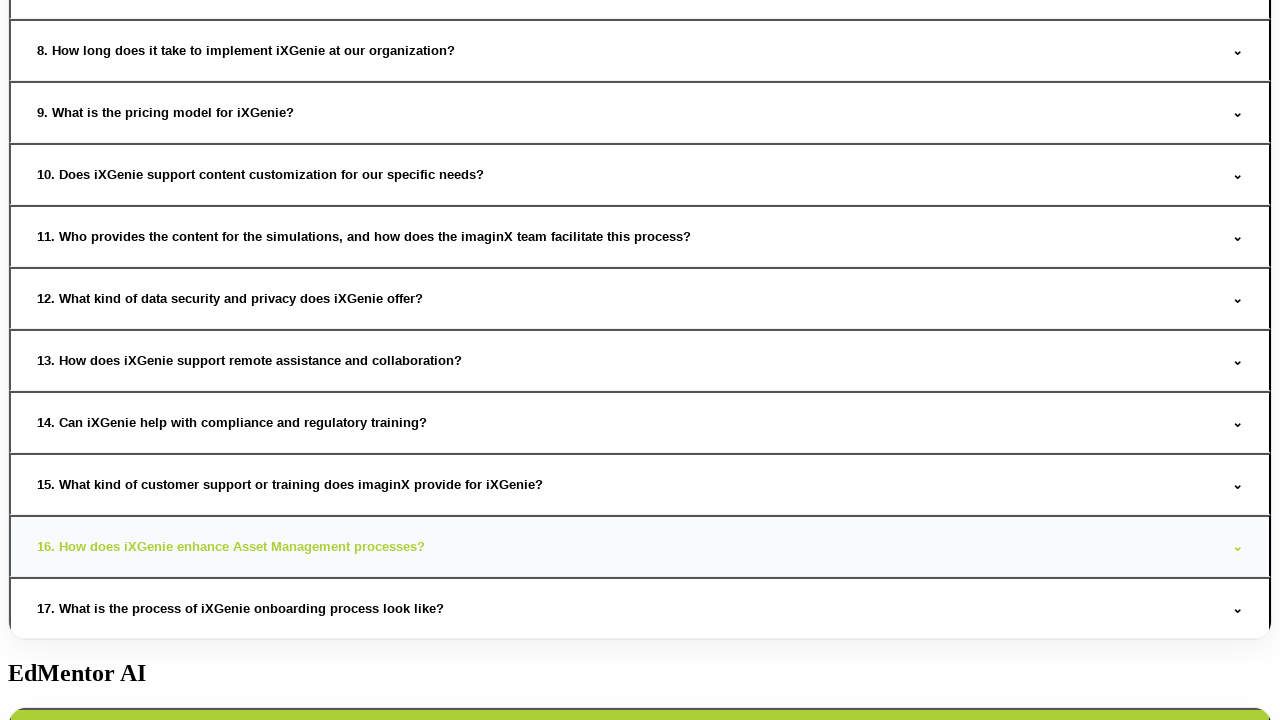

Hovered over FAQ question 33 at (240, 608) on xpath=//button[@onclick]/span >> nth=32
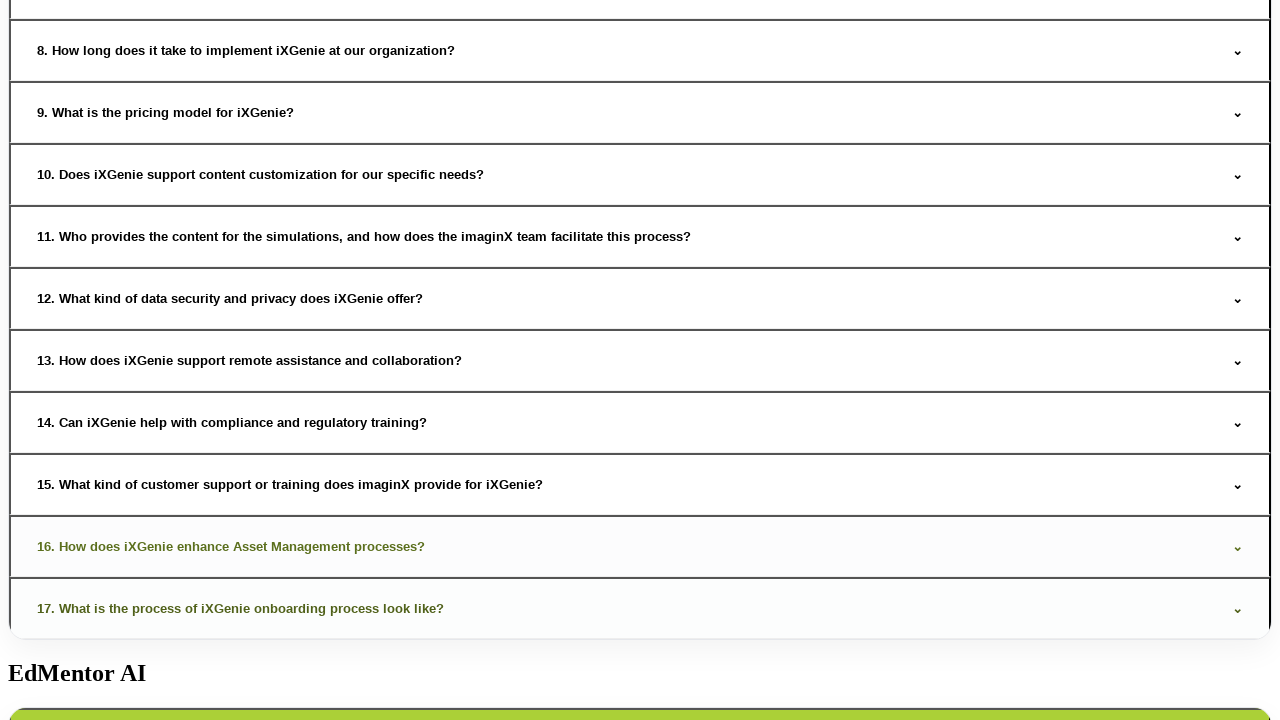

Waited for hover animation on question 33
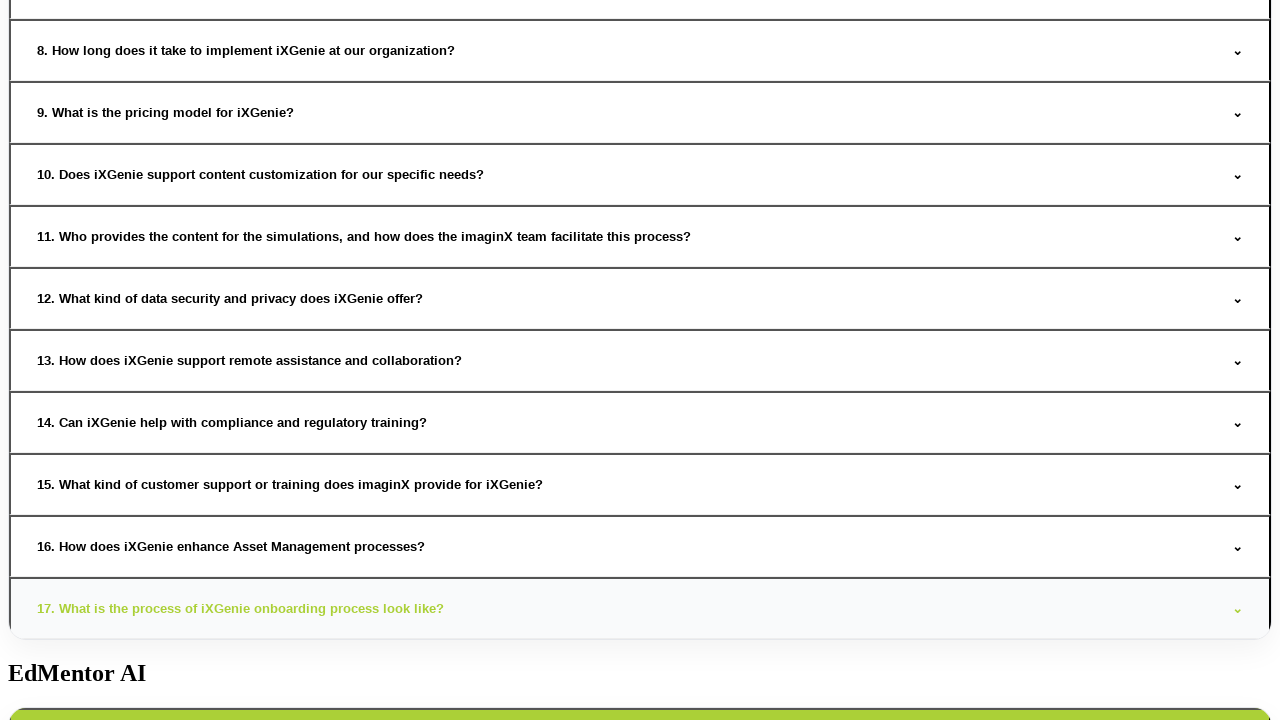

Clicked to expand FAQ question 33 at (240, 608) on xpath=//button[@onclick]/span >> nth=32
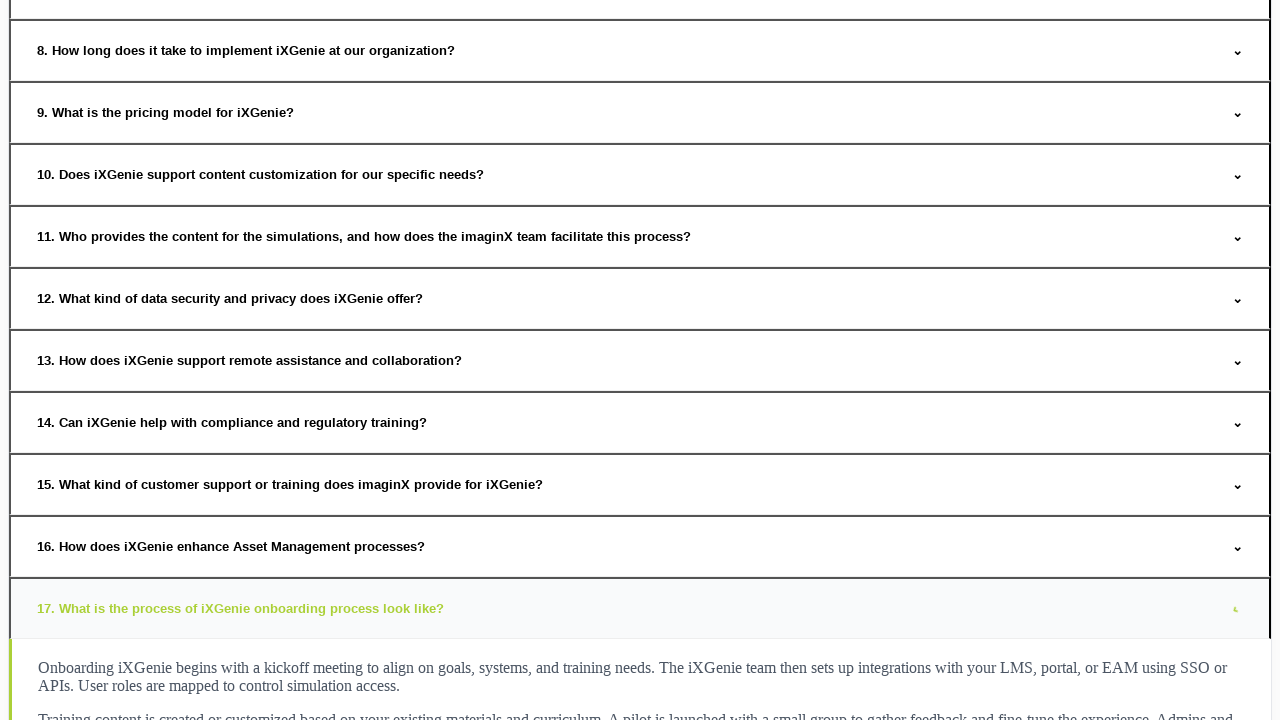

Waited for answer to expand for question 33
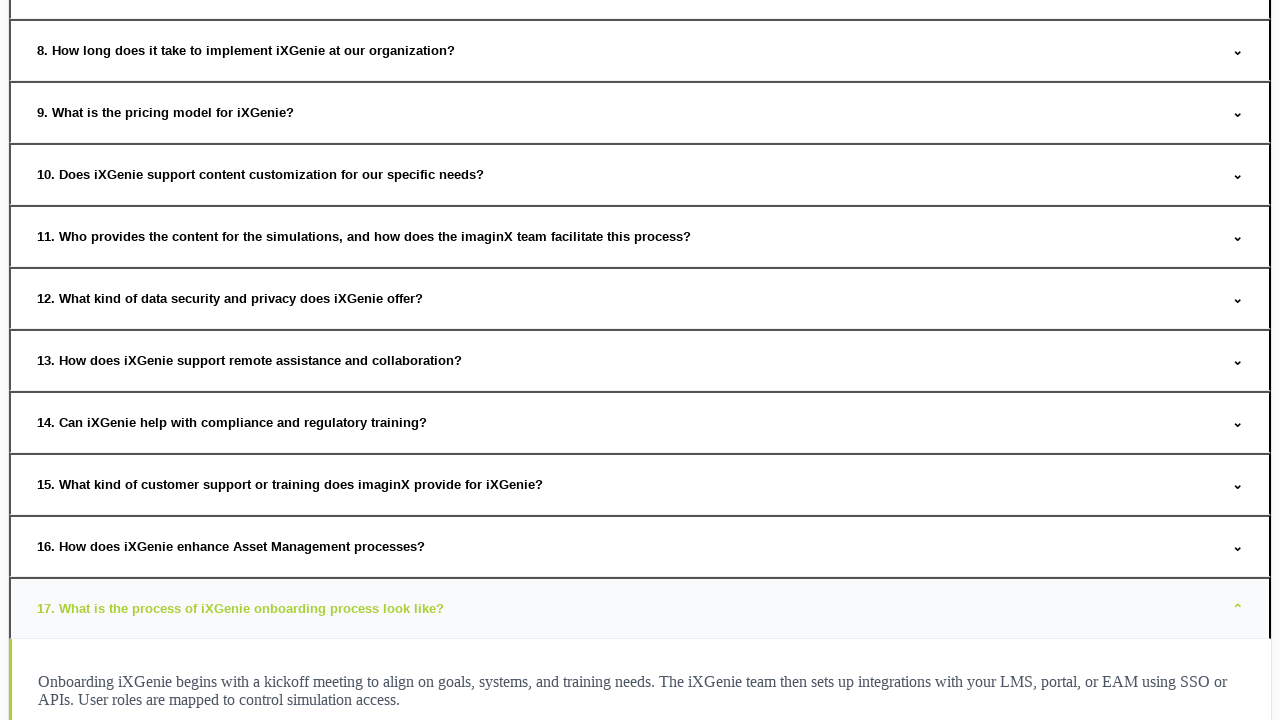

Hovered over FAQ question 34 at (1238, 608) on xpath=//button[@onclick]/span >> nth=33
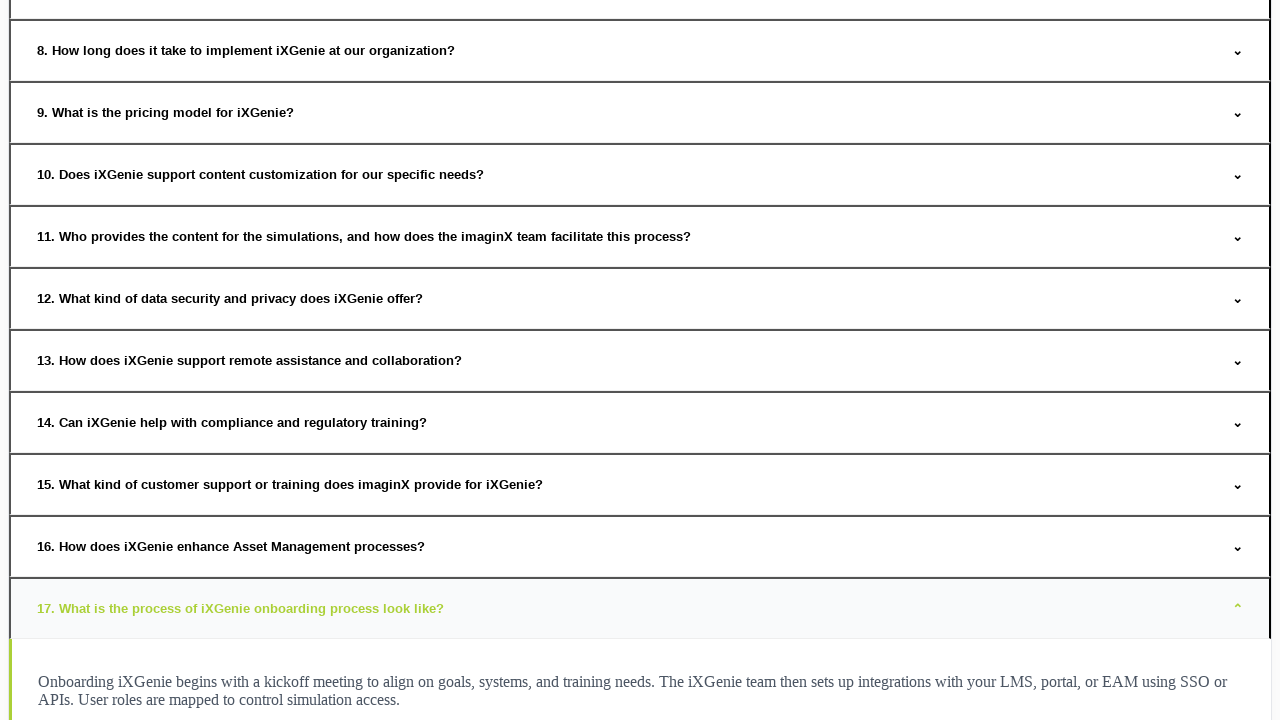

Waited for hover animation on question 34
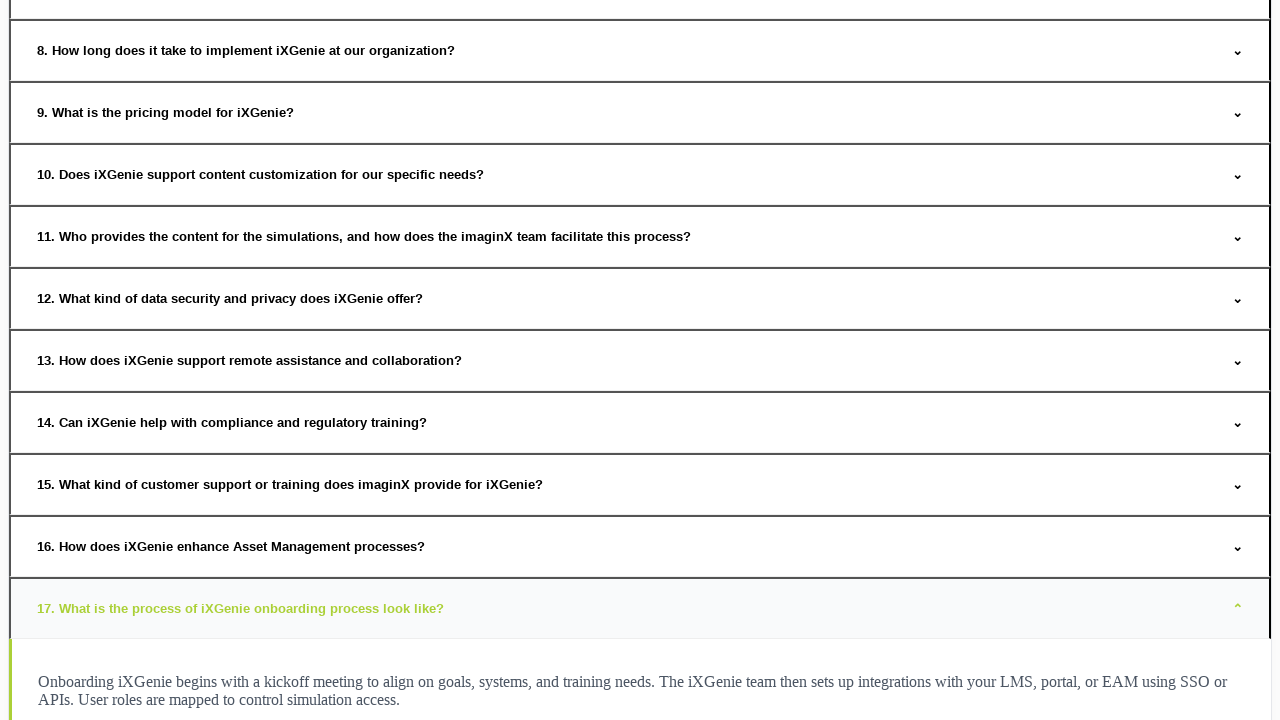

Clicked to expand FAQ question 34 at (1238, 608) on xpath=//button[@onclick]/span >> nth=33
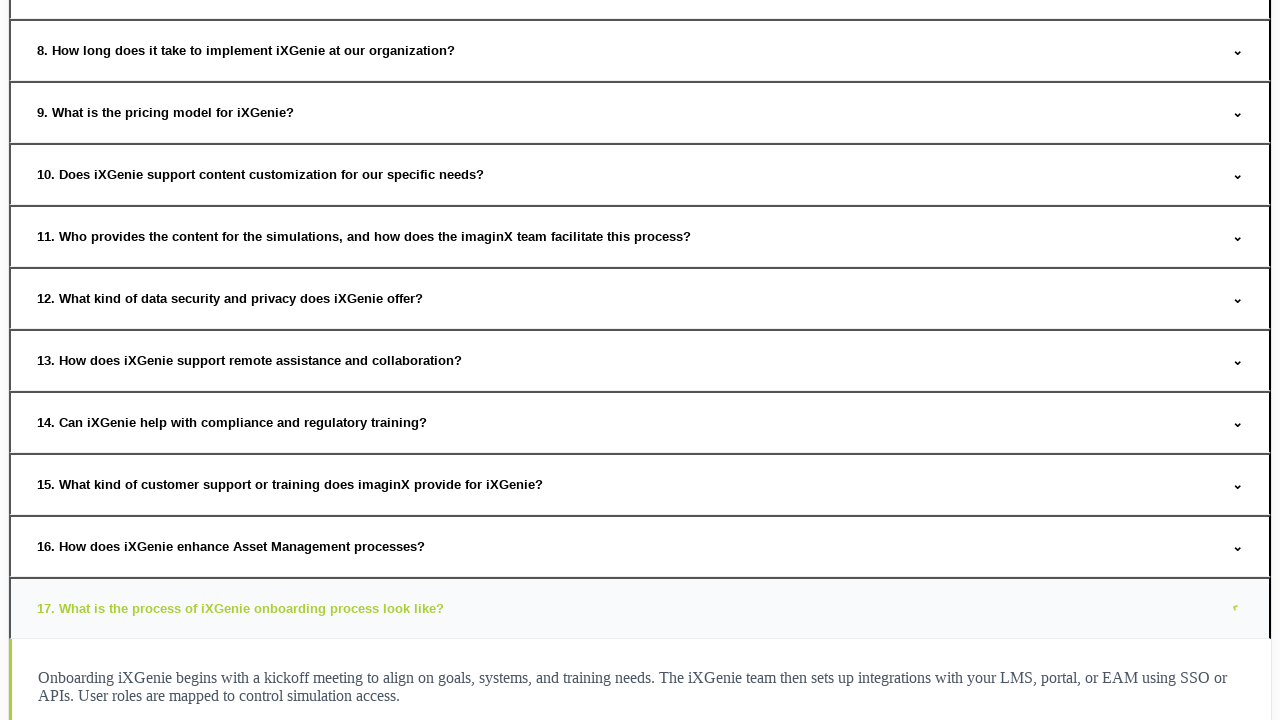

Waited for answer to expand for question 34
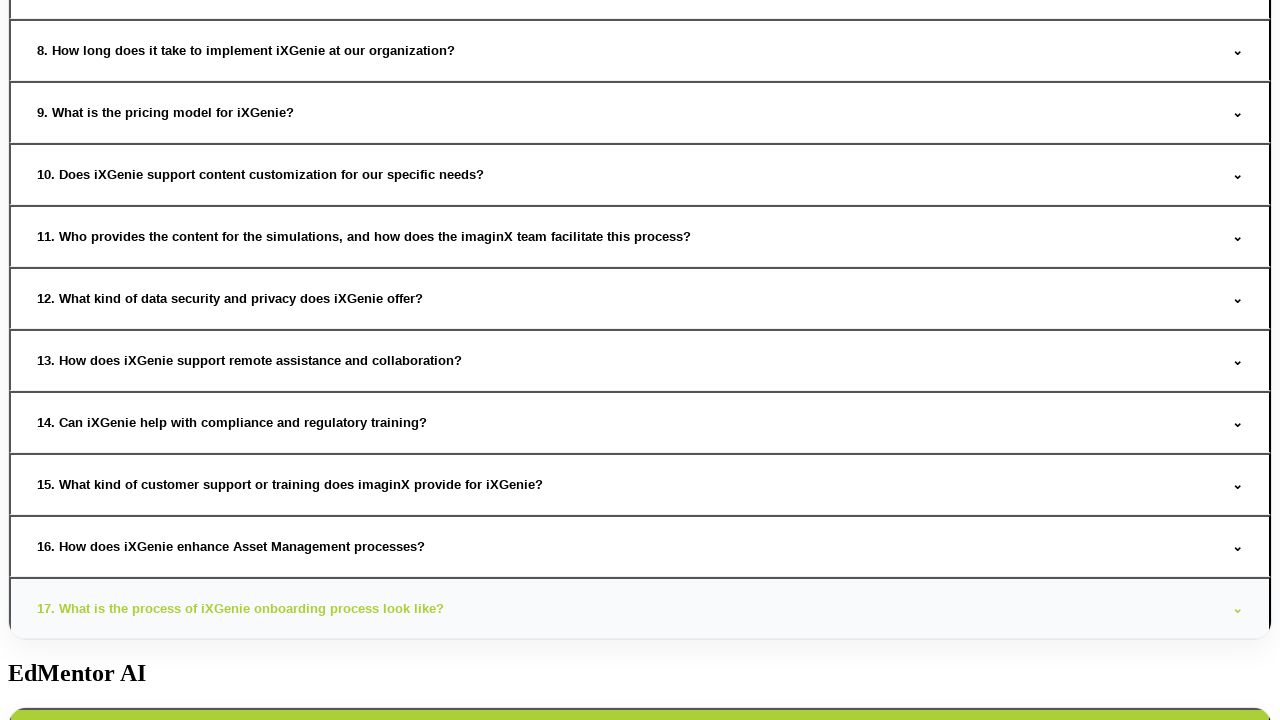

Hovered over FAQ question 35 at (116, 360) on xpath=//button[@onclick]/span >> nth=34
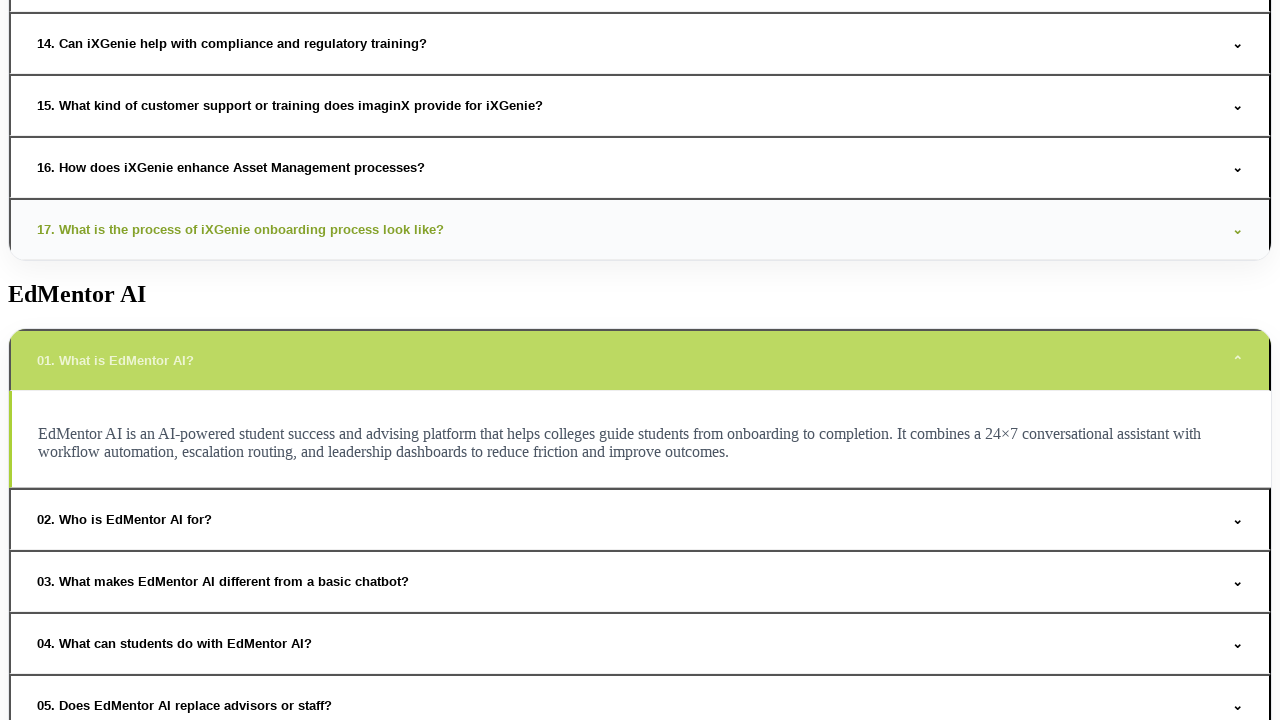

Waited for hover animation on question 35
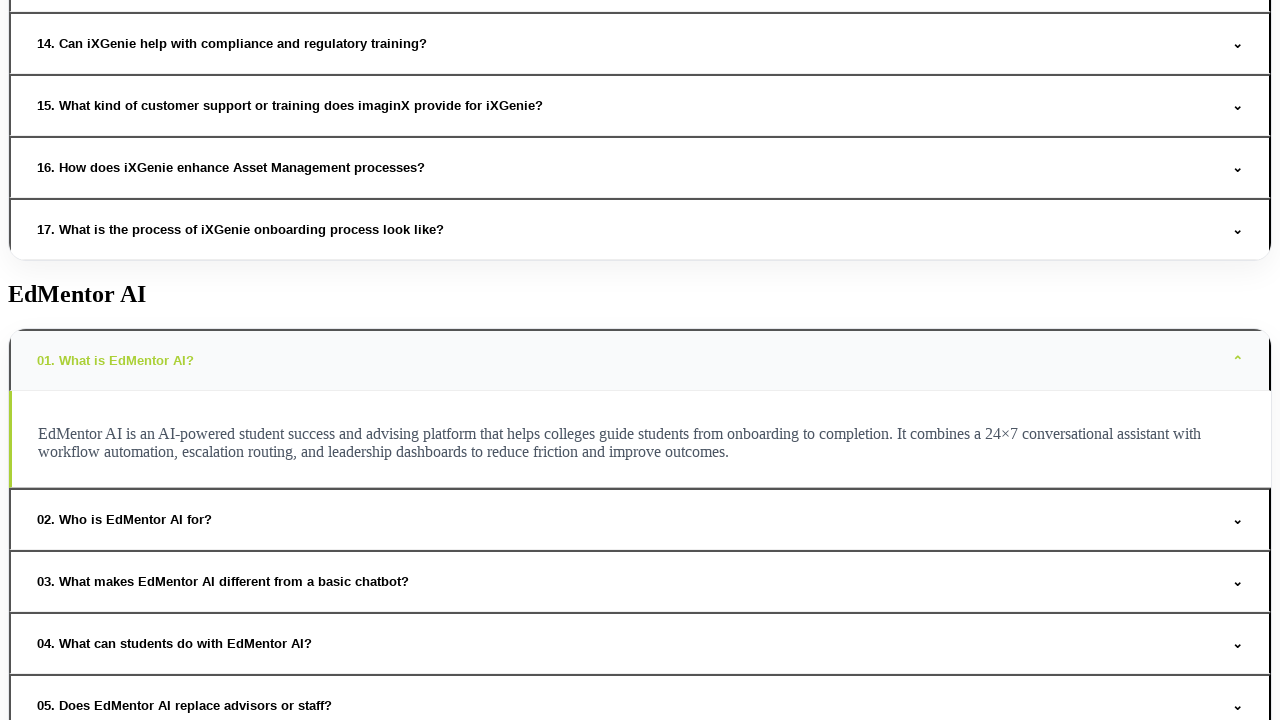

Clicked to expand FAQ question 35 at (116, 360) on xpath=//button[@onclick]/span >> nth=34
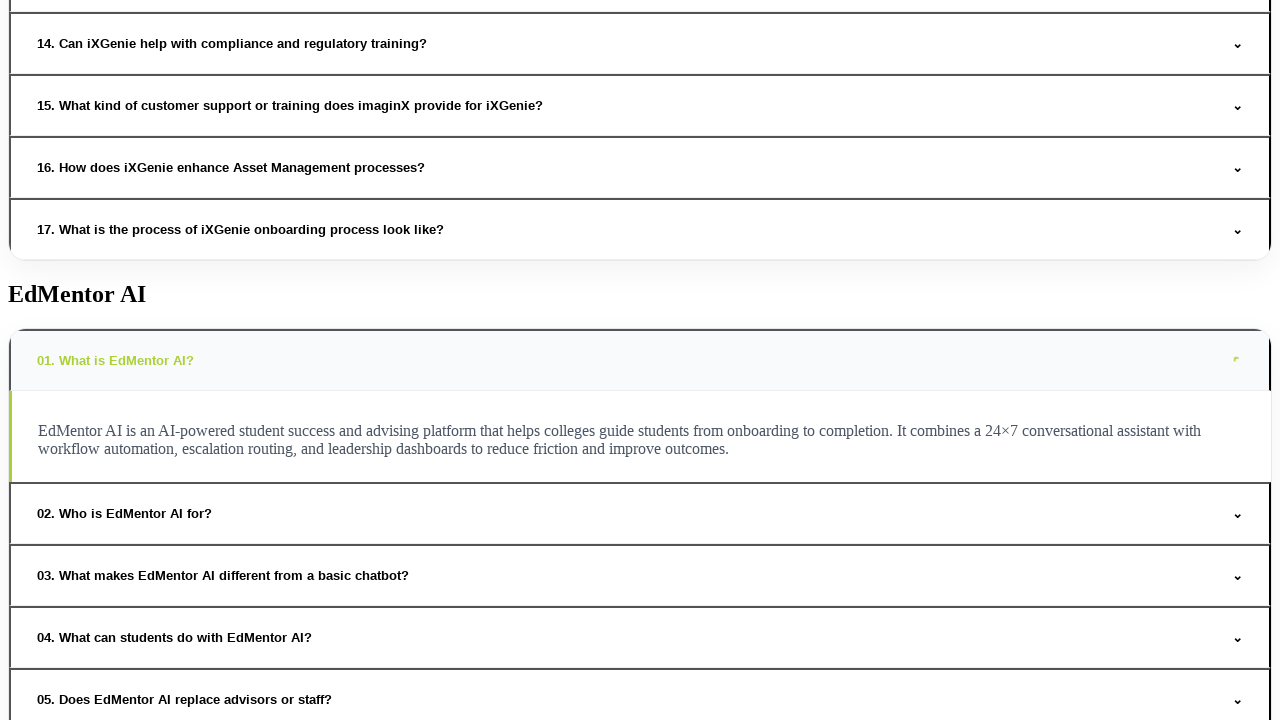

Waited for answer to expand for question 35
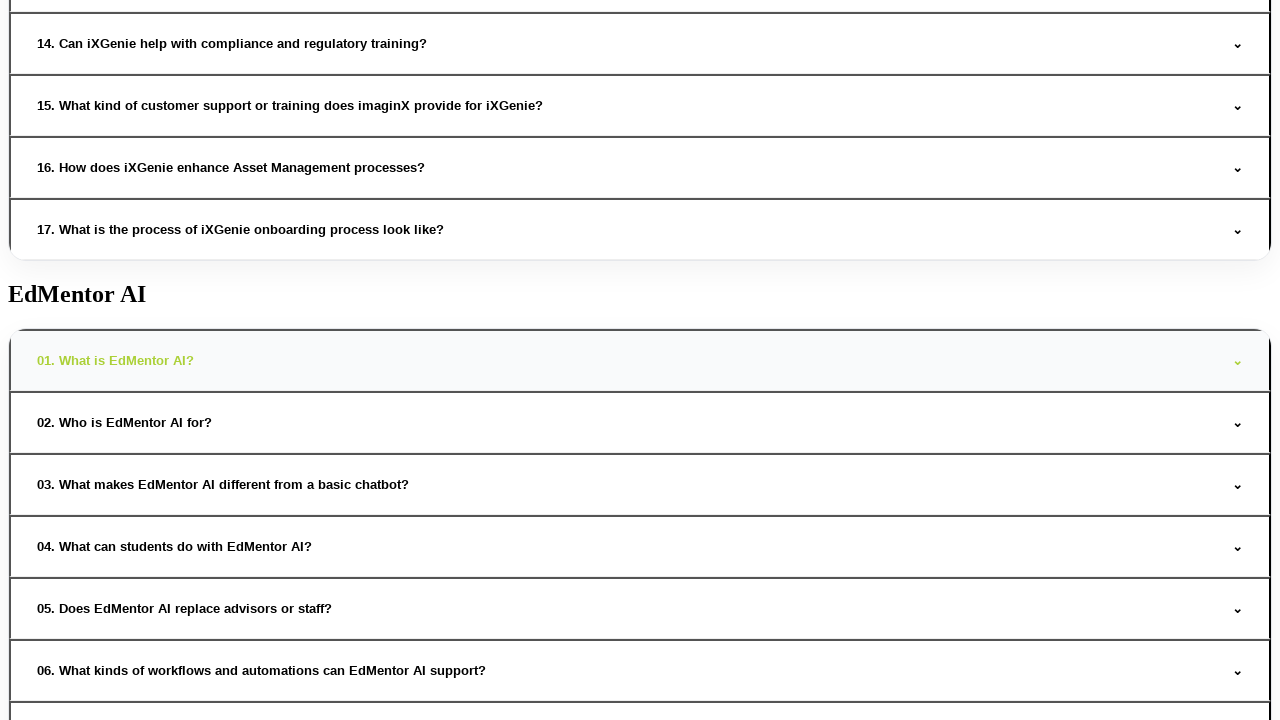

Hovered over FAQ question 36 at (1238, 360) on xpath=//button[@onclick]/span >> nth=35
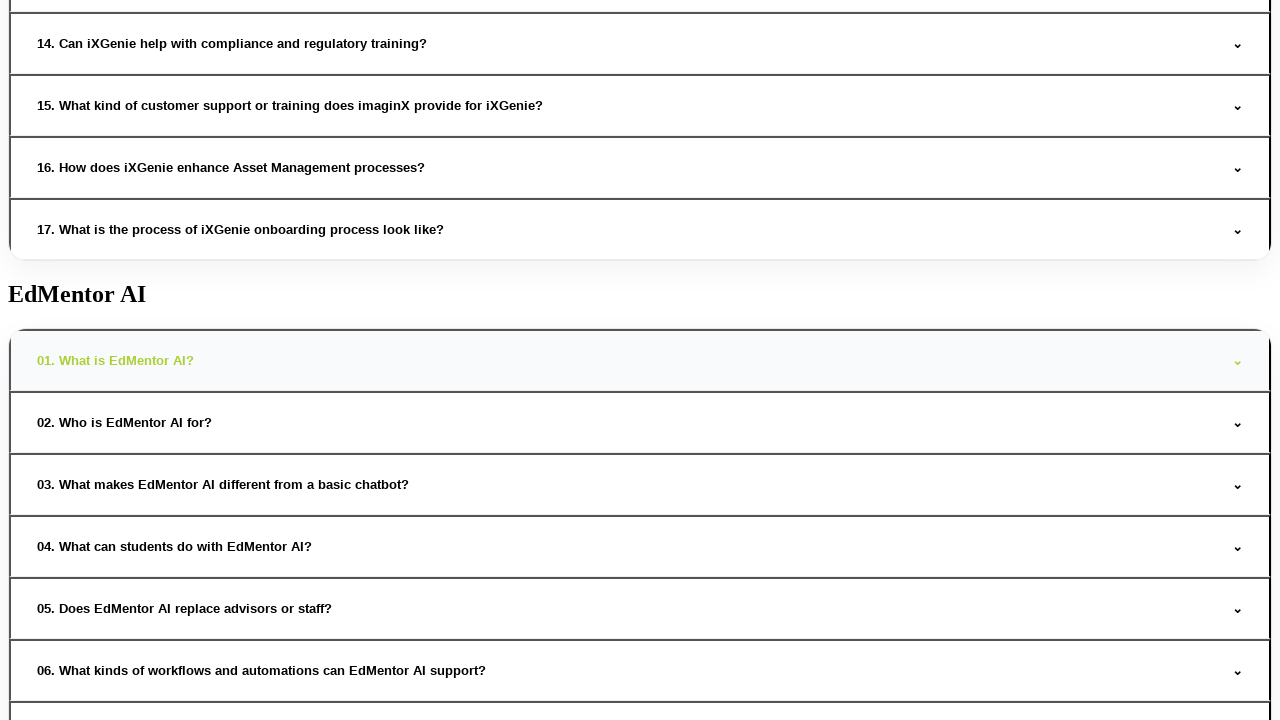

Waited for hover animation on question 36
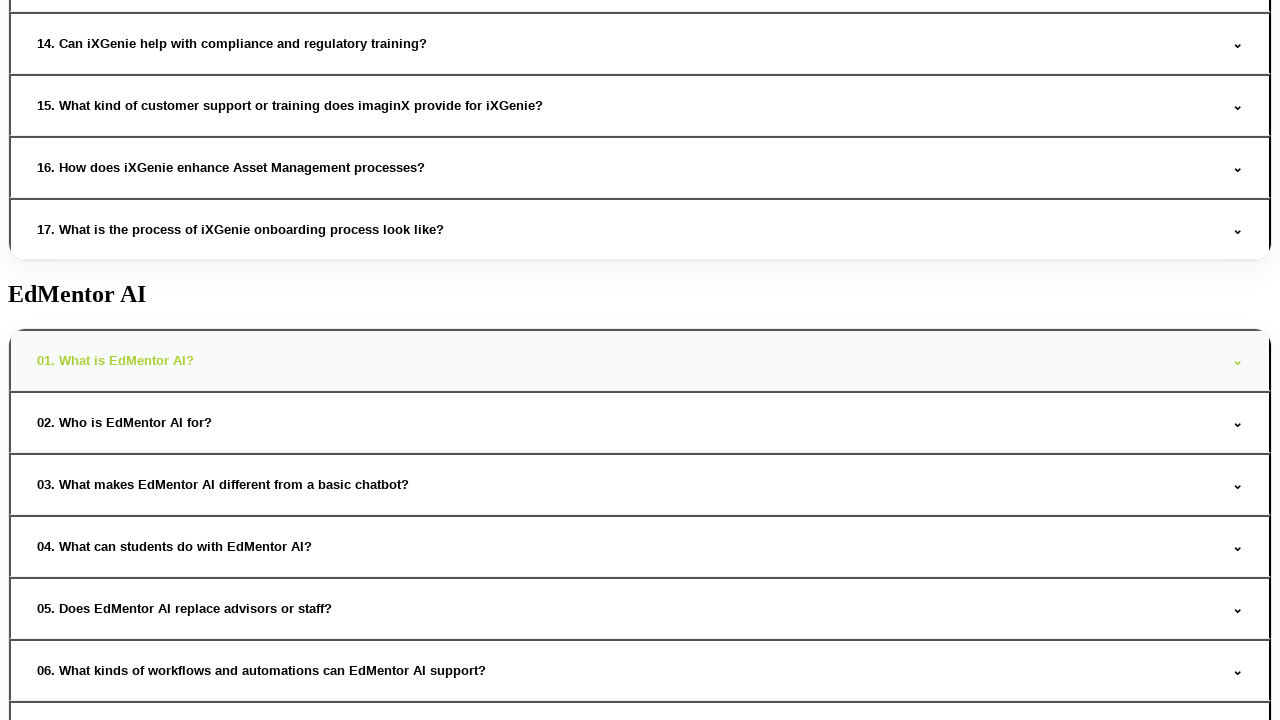

Clicked to expand FAQ question 36 at (1238, 360) on xpath=//button[@onclick]/span >> nth=35
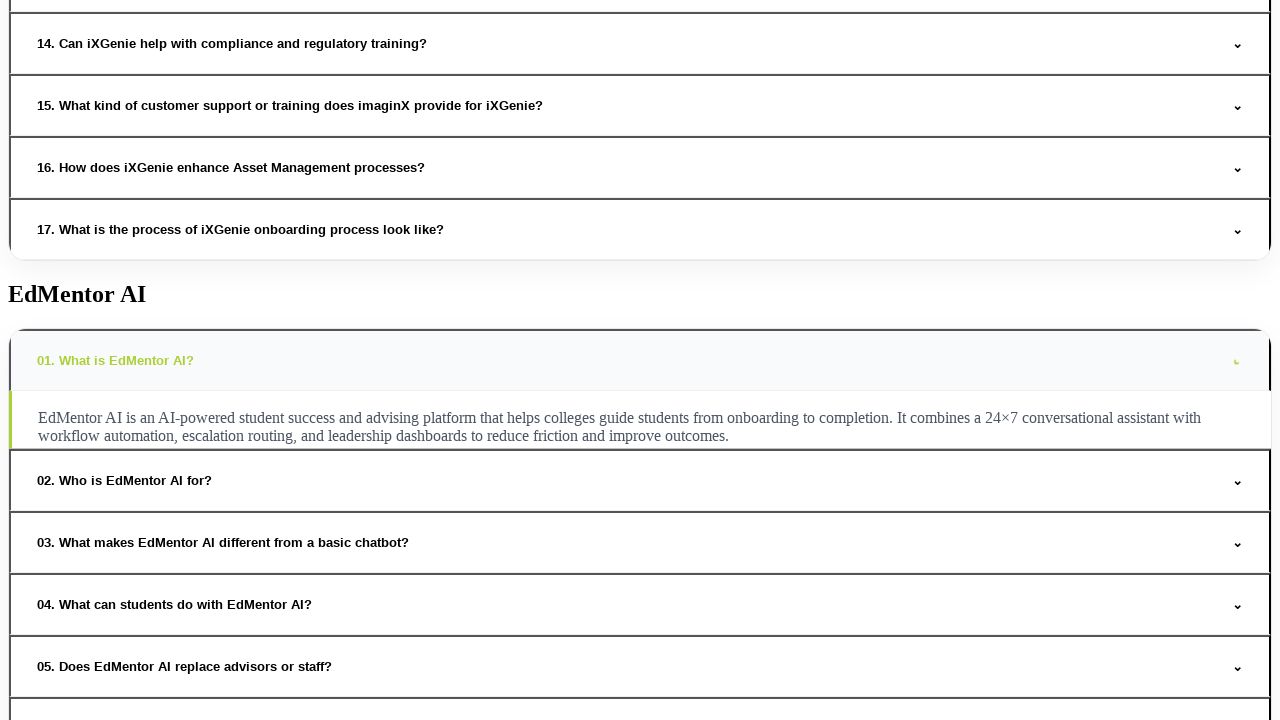

Waited for answer to expand for question 36
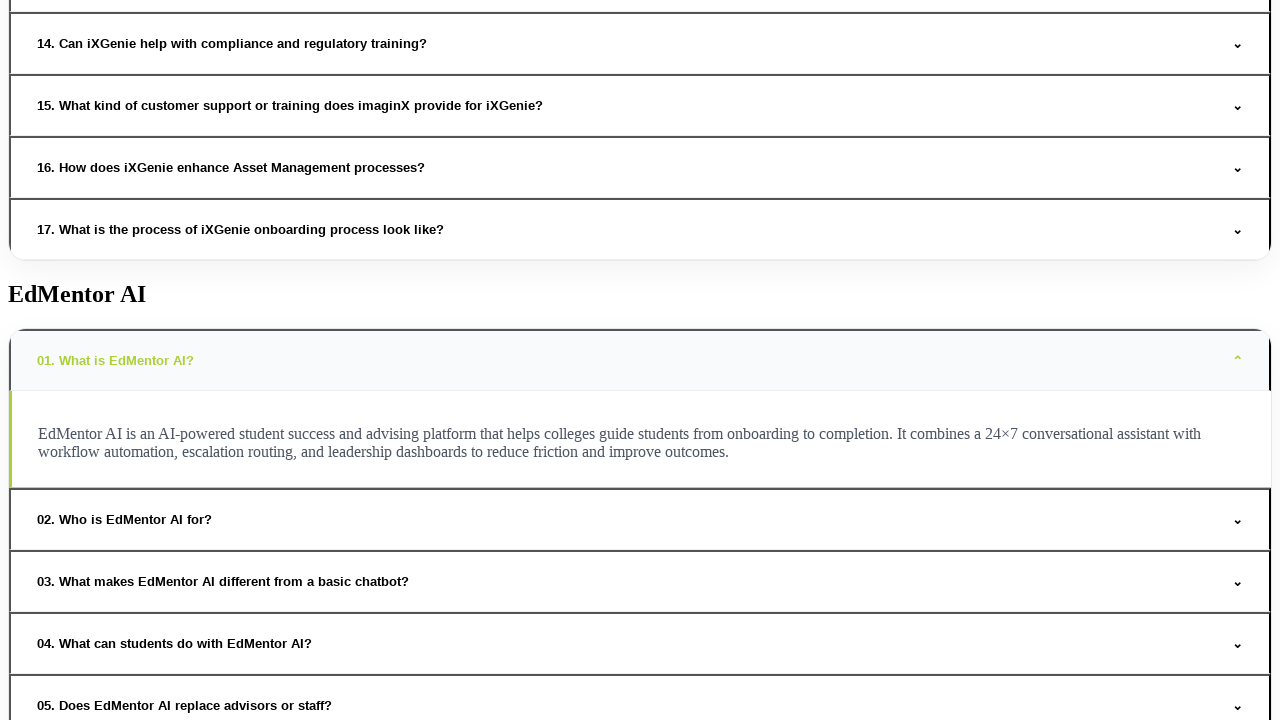

Hovered over FAQ question 37 at (124, 519) on xpath=//button[@onclick]/span >> nth=36
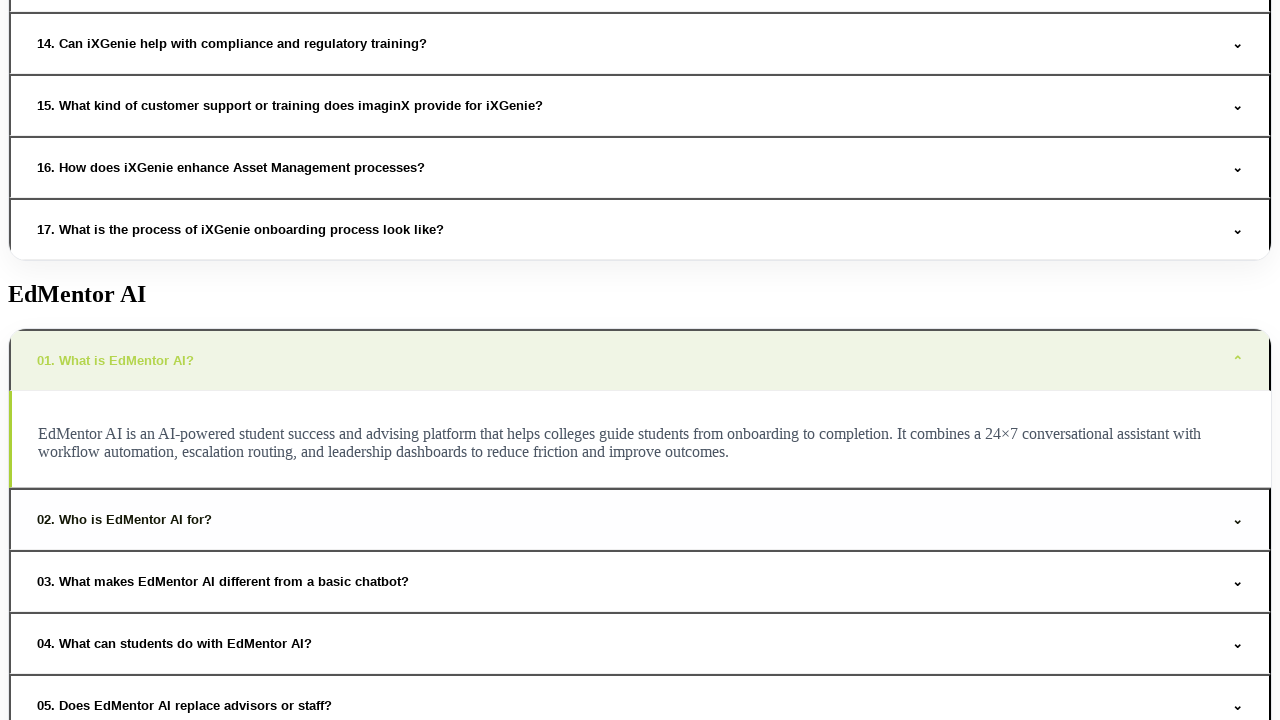

Waited for hover animation on question 37
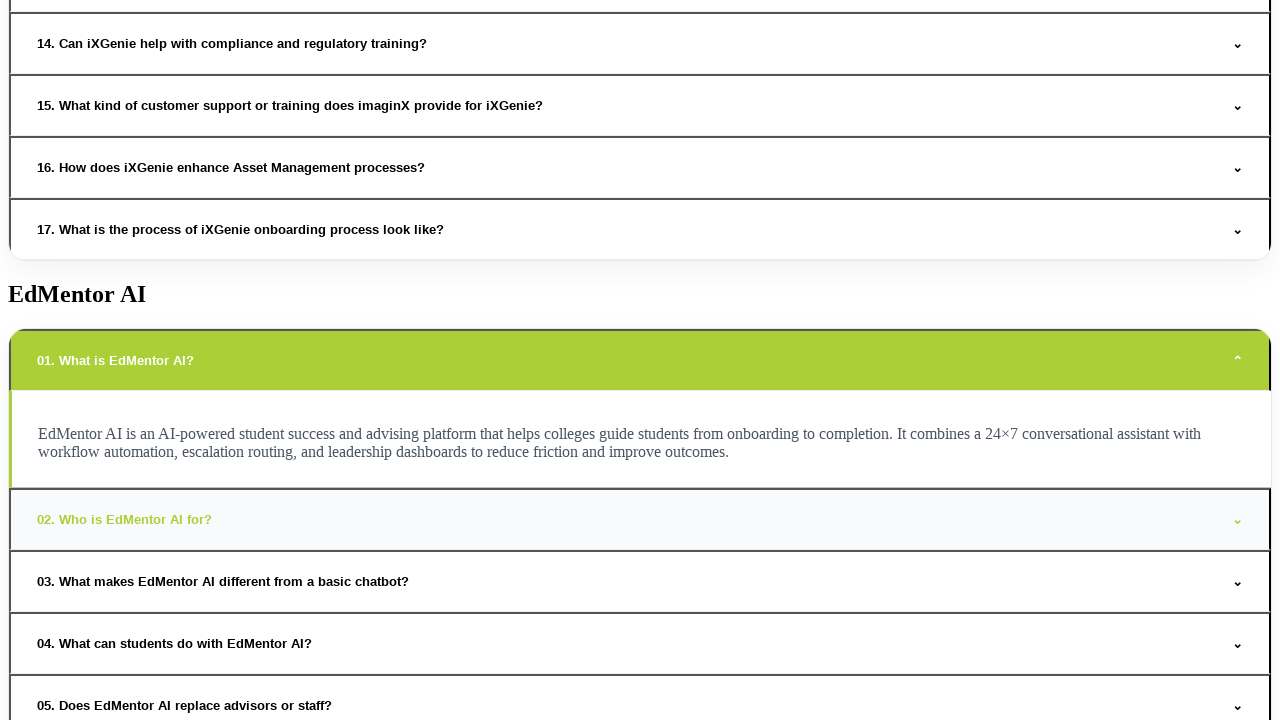

Clicked to expand FAQ question 37 at (124, 519) on xpath=//button[@onclick]/span >> nth=36
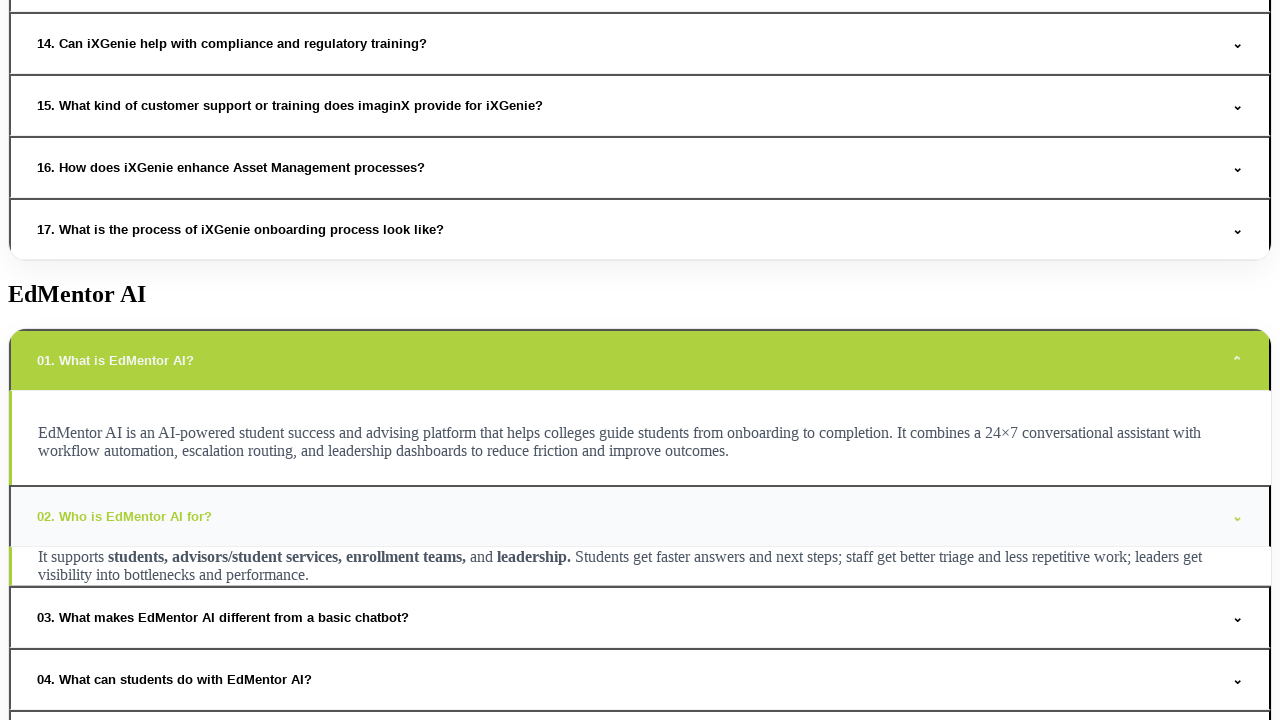

Waited for answer to expand for question 37
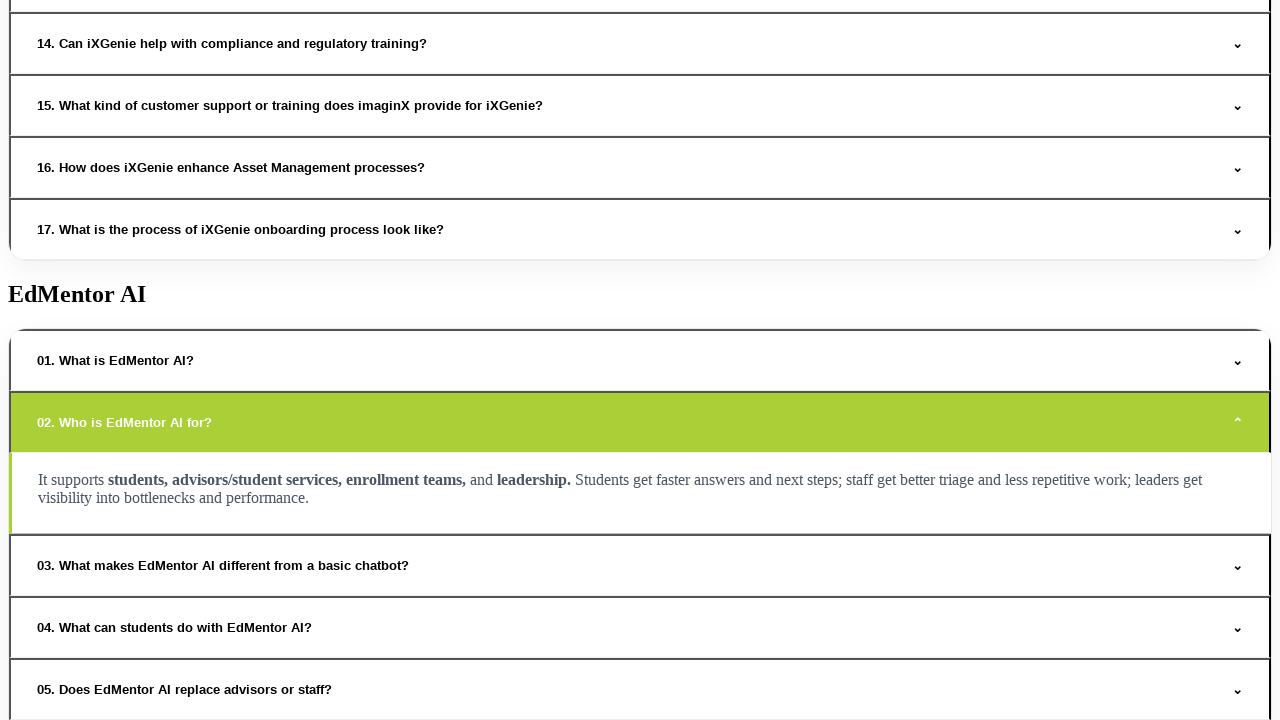

Hovered over FAQ question 38 at (1238, 422) on xpath=//button[@onclick]/span >> nth=37
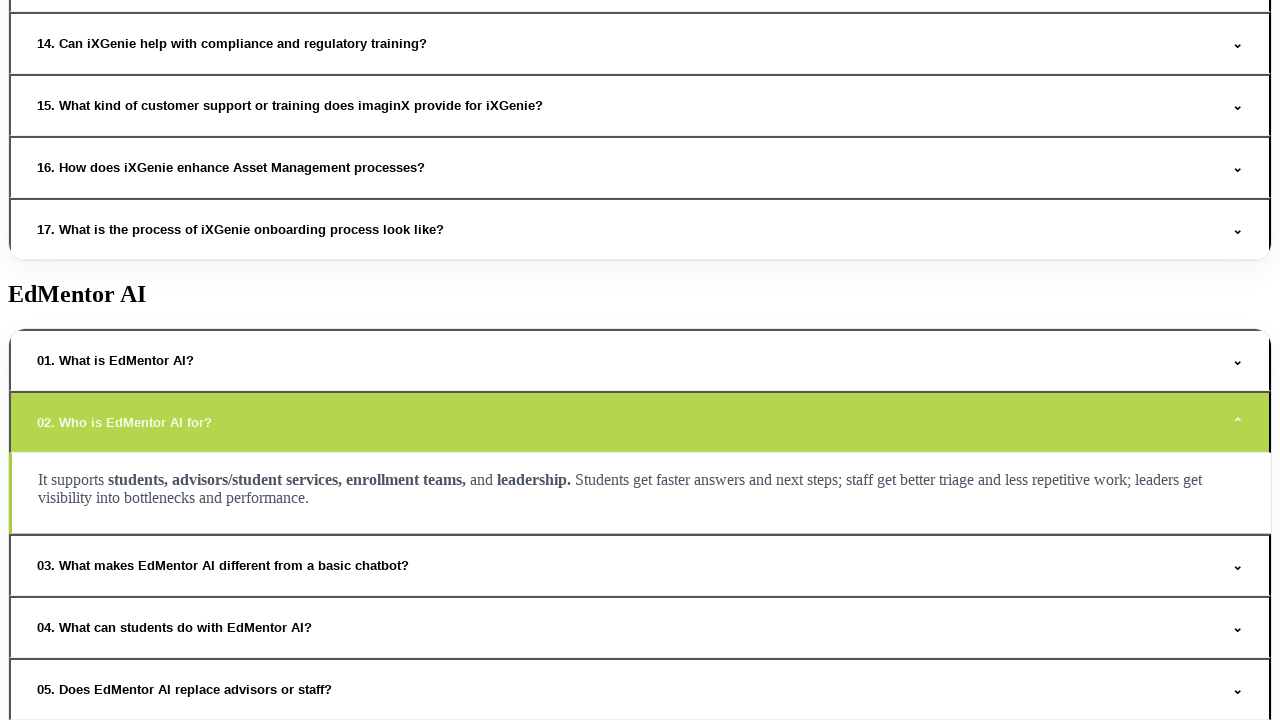

Waited for hover animation on question 38
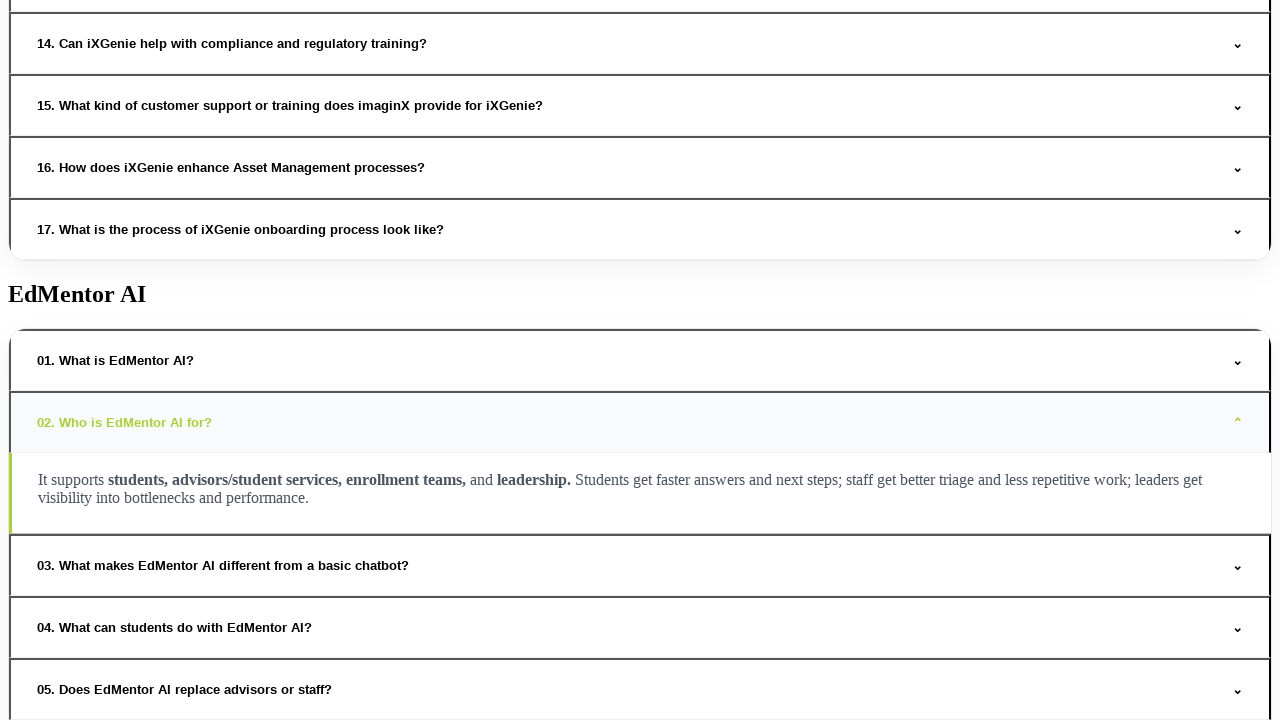

Clicked to expand FAQ question 38 at (1238, 422) on xpath=//button[@onclick]/span >> nth=37
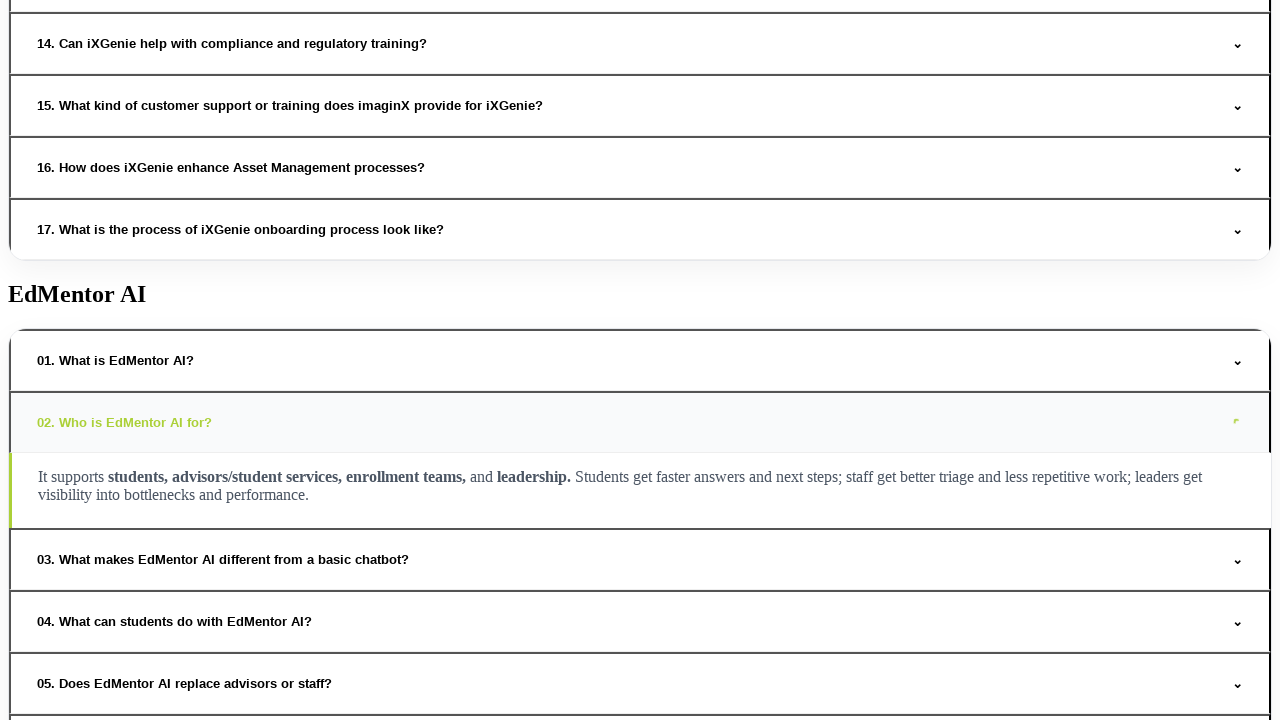

Waited for answer to expand for question 38
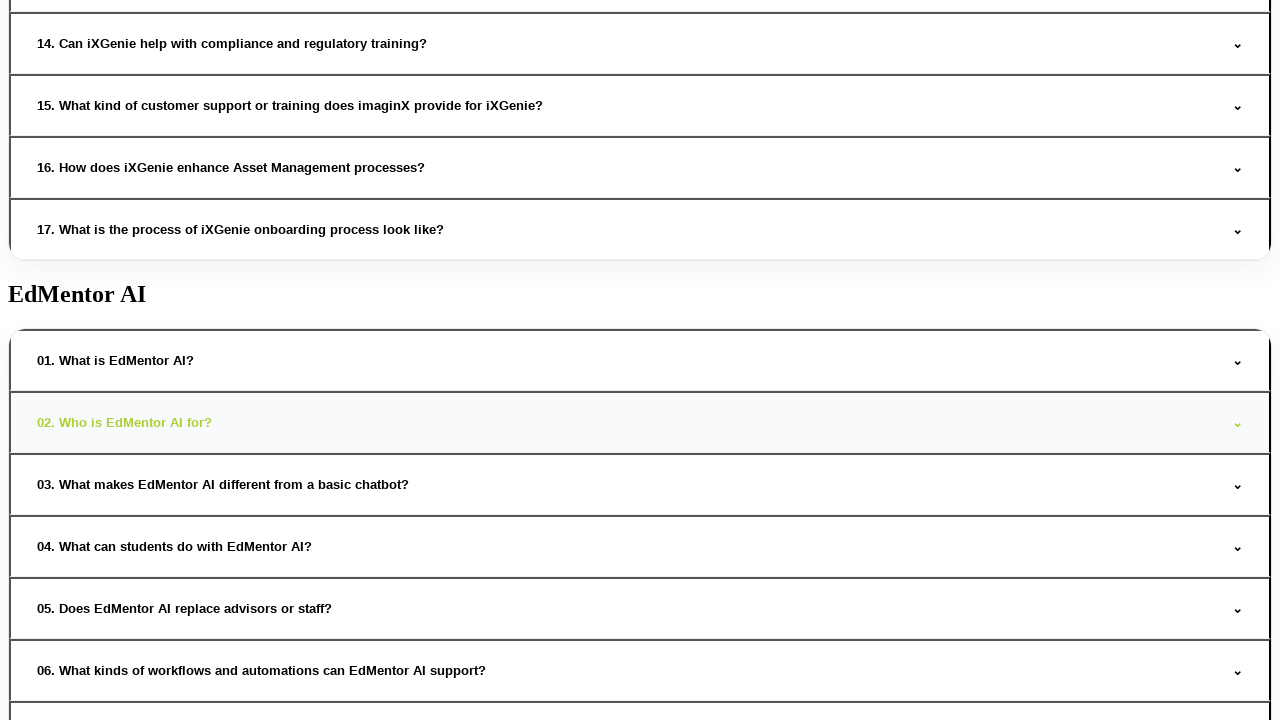

Hovered over FAQ question 39 at (223, 484) on xpath=//button[@onclick]/span >> nth=38
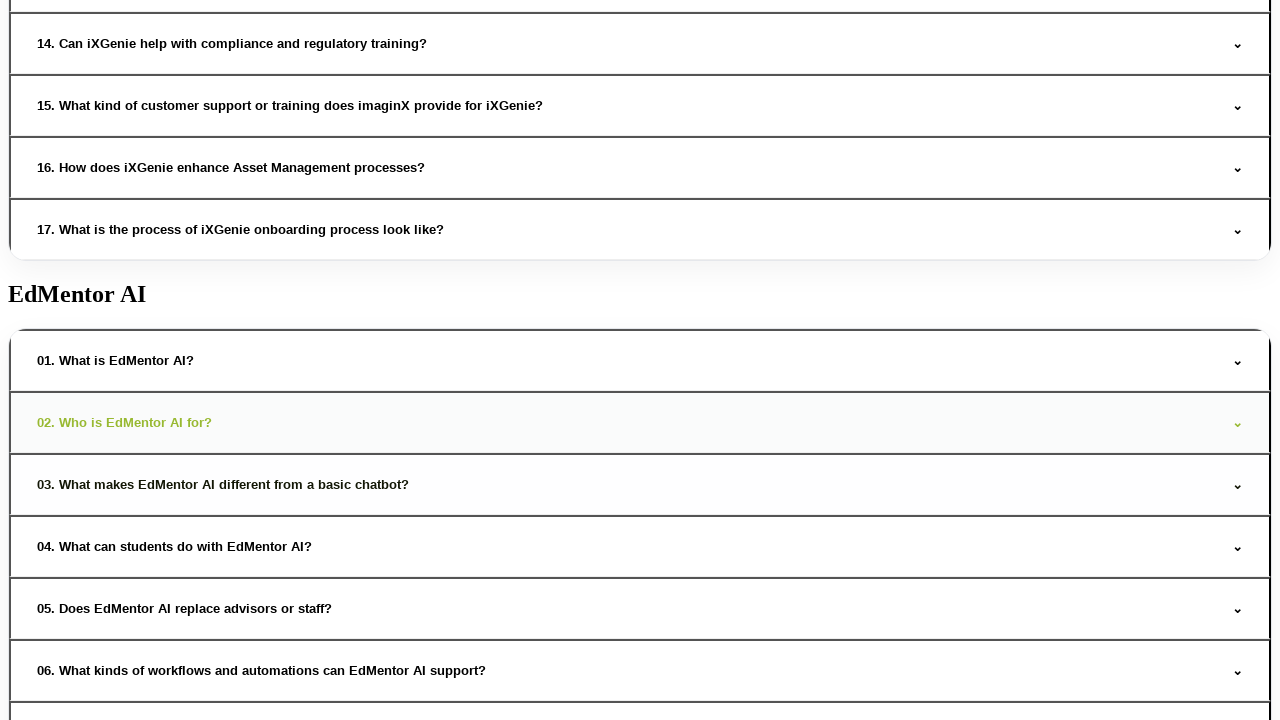

Waited for hover animation on question 39
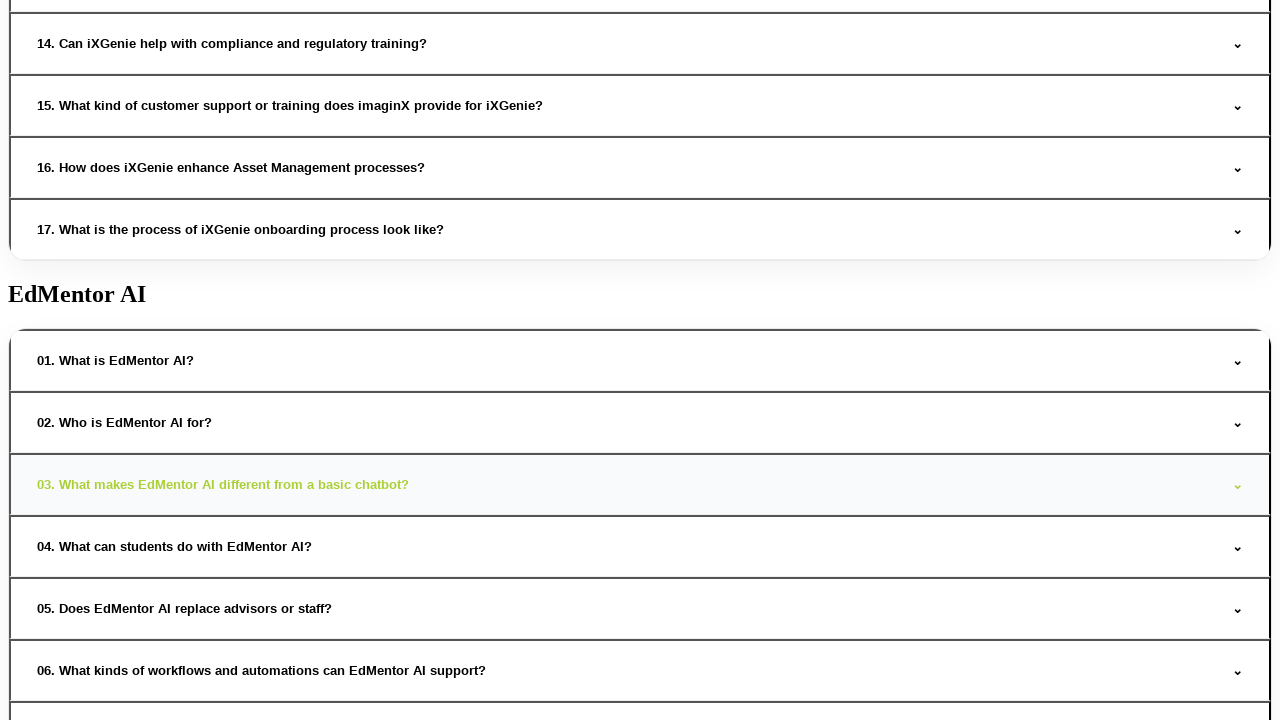

Clicked to expand FAQ question 39 at (223, 484) on xpath=//button[@onclick]/span >> nth=38
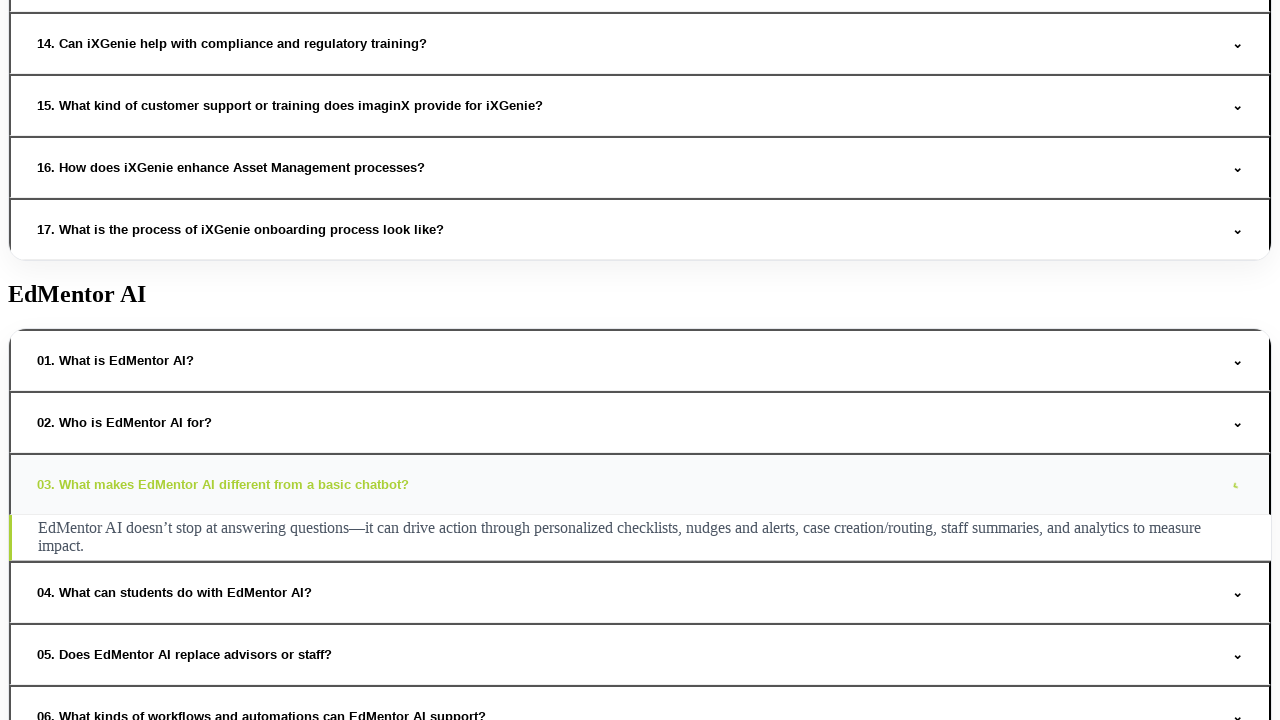

Waited for answer to expand for question 39
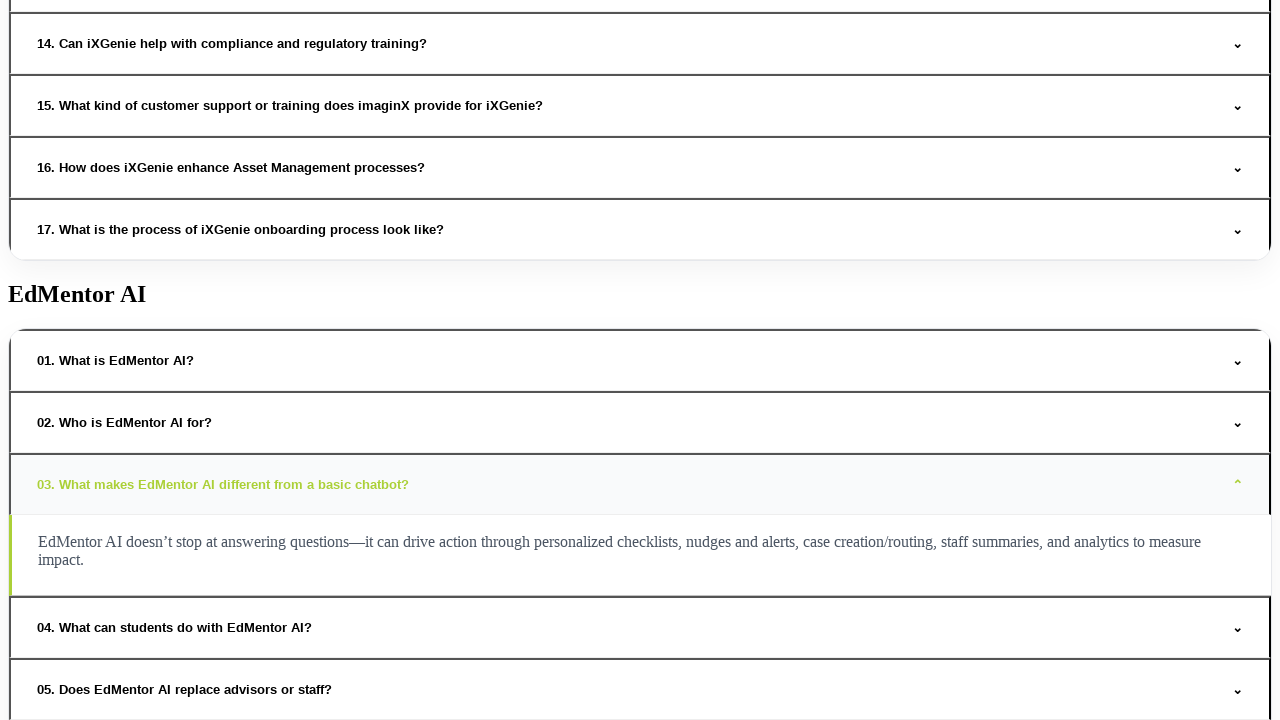

Hovered over FAQ question 40 at (1238, 484) on xpath=//button[@onclick]/span >> nth=39
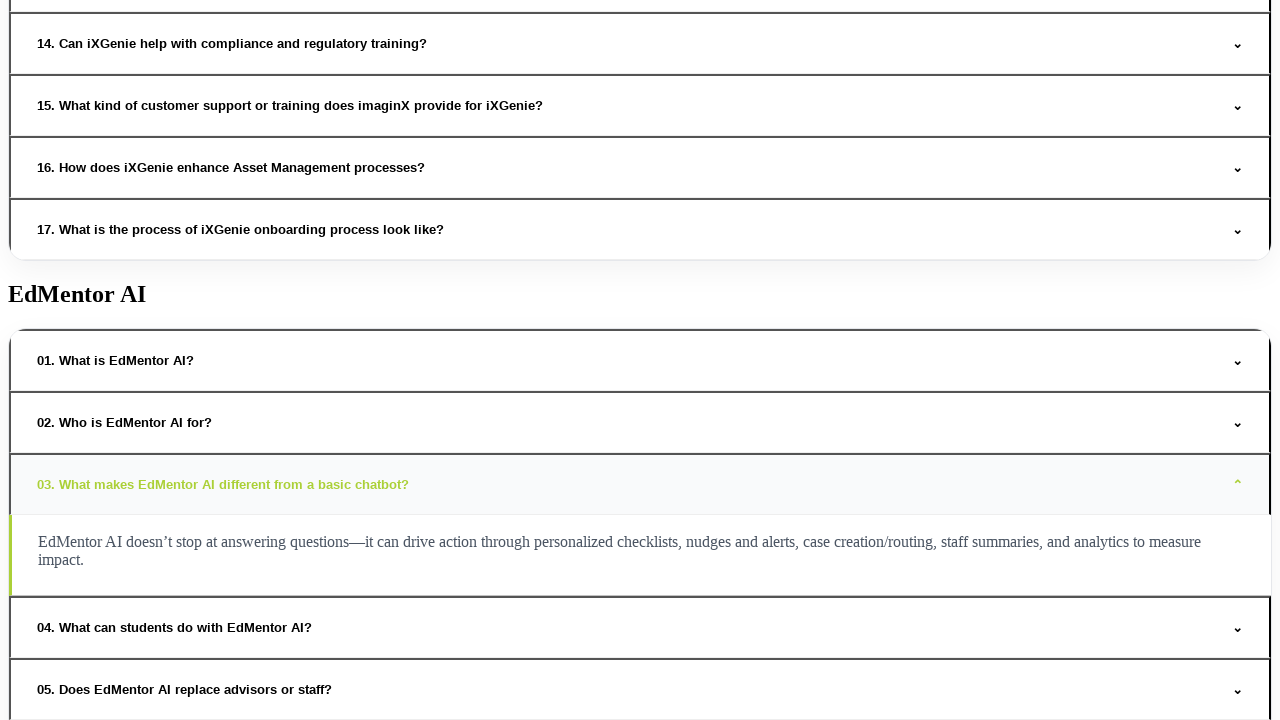

Waited for hover animation on question 40
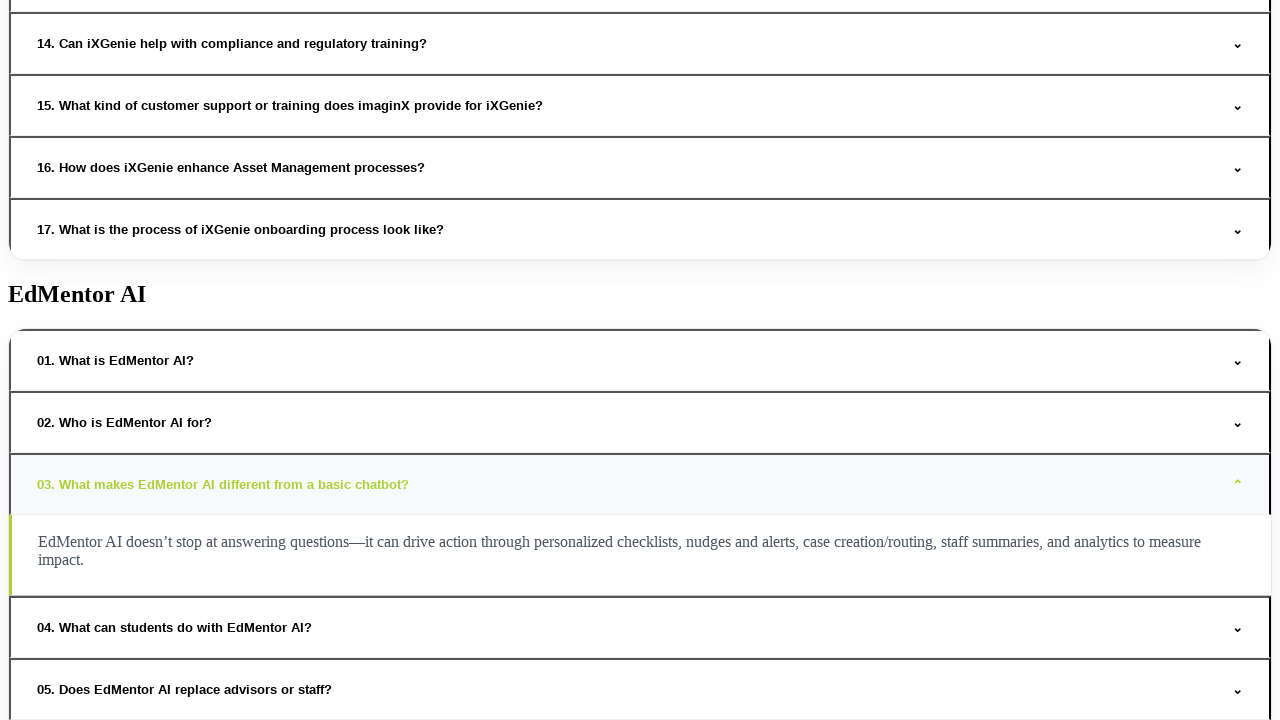

Clicked to expand FAQ question 40 at (1238, 484) on xpath=//button[@onclick]/span >> nth=39
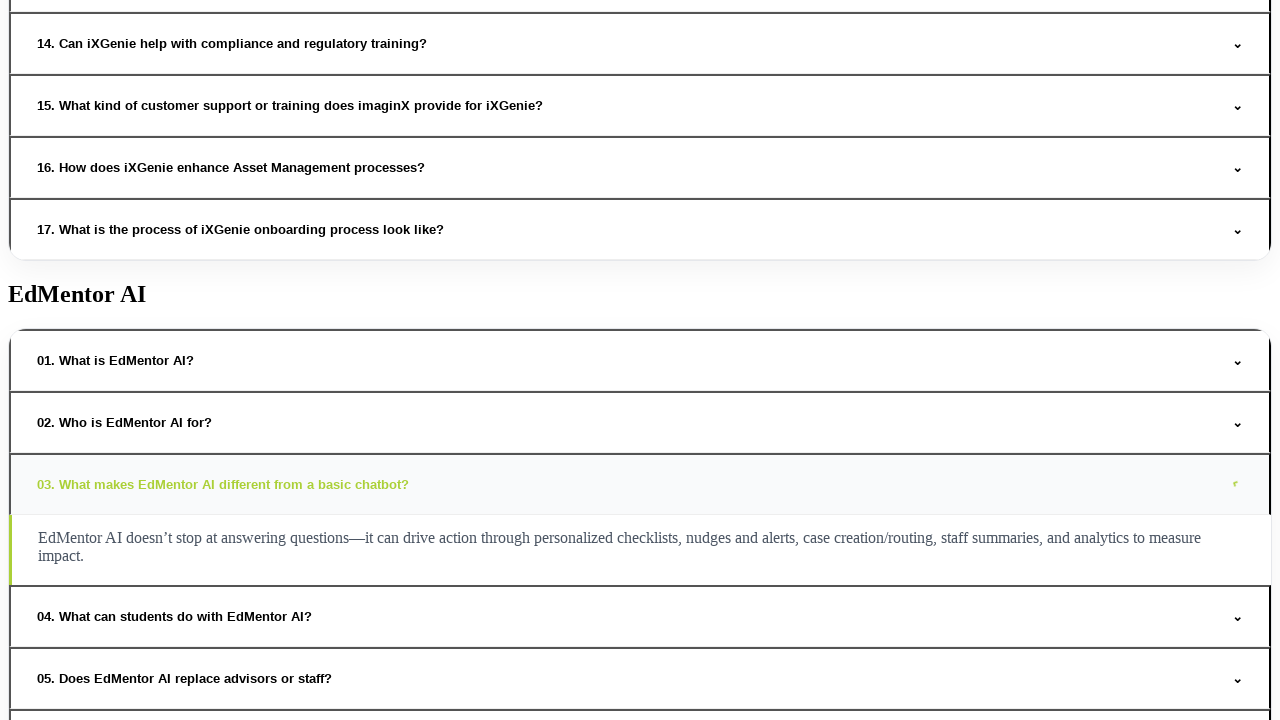

Waited for answer to expand for question 40
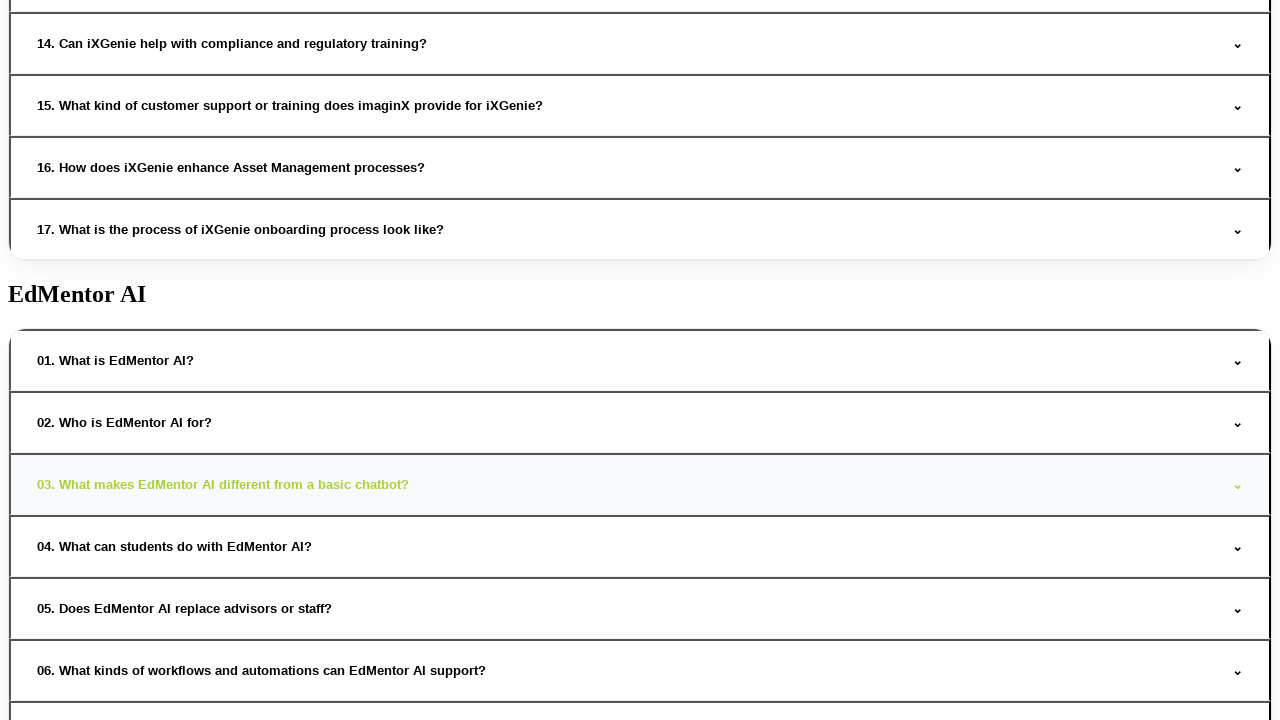

Hovered over FAQ question 41 at (174, 546) on xpath=//button[@onclick]/span >> nth=40
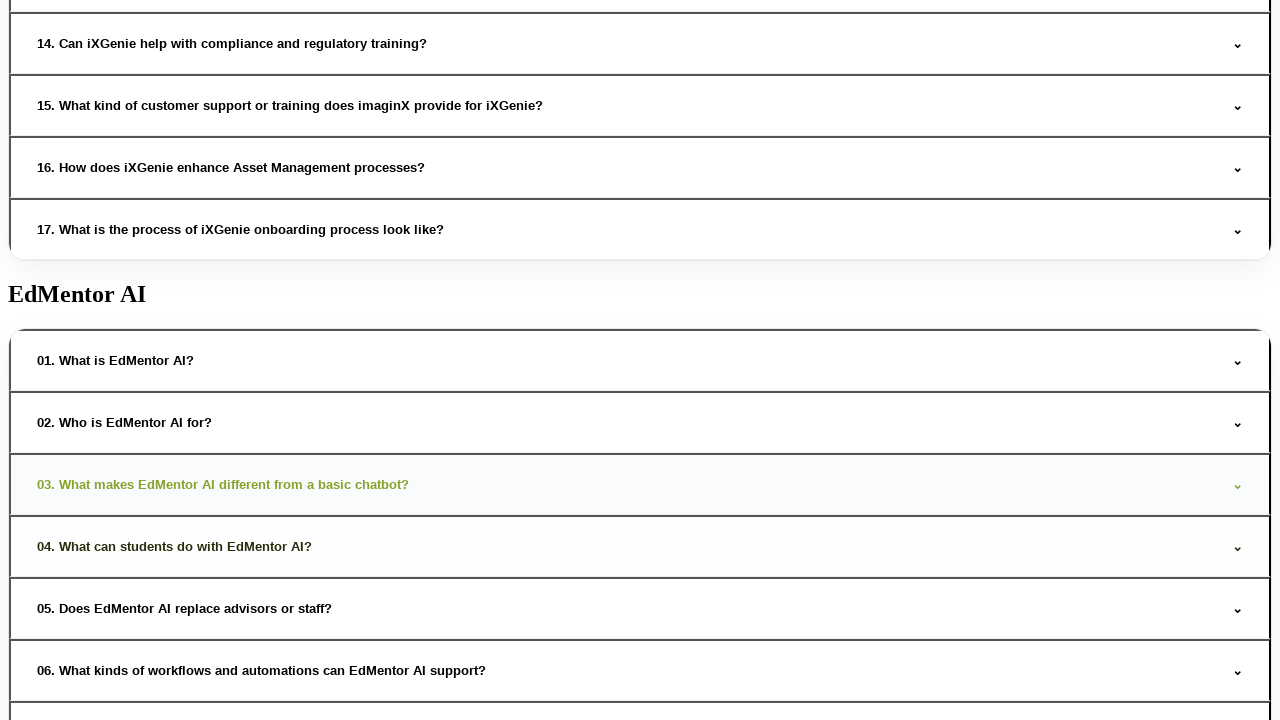

Waited for hover animation on question 41
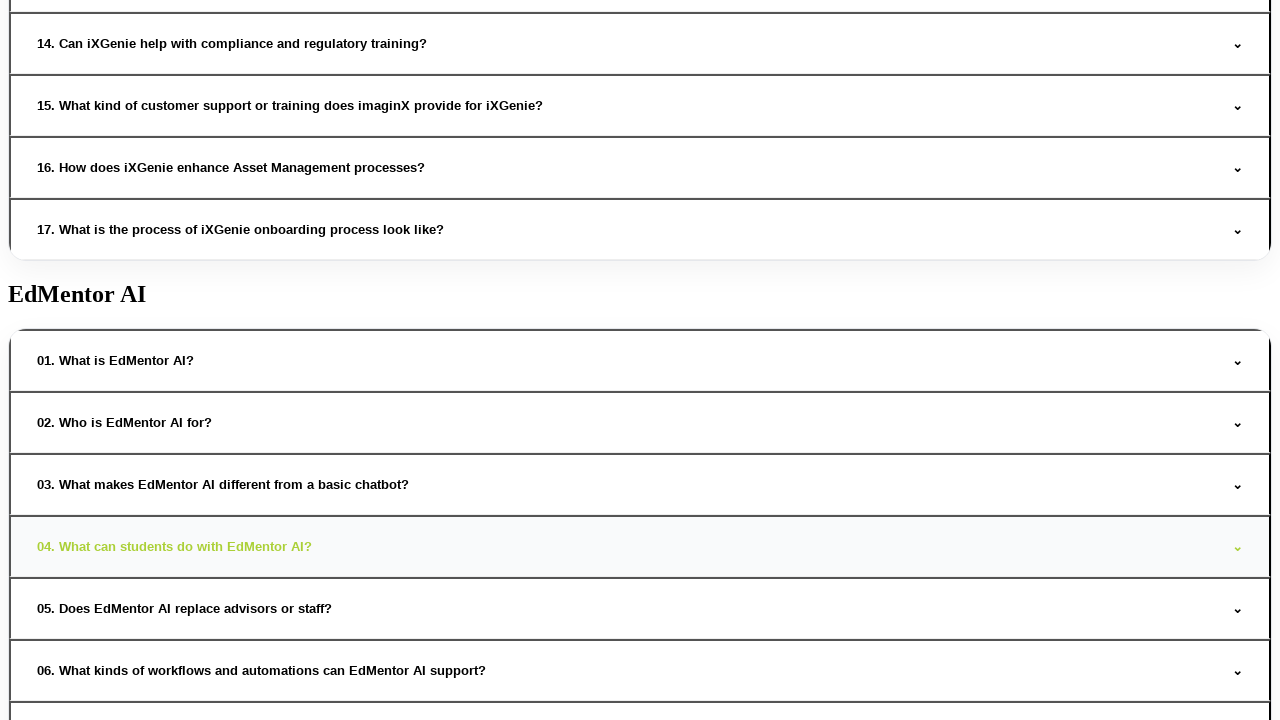

Clicked to expand FAQ question 41 at (174, 546) on xpath=//button[@onclick]/span >> nth=40
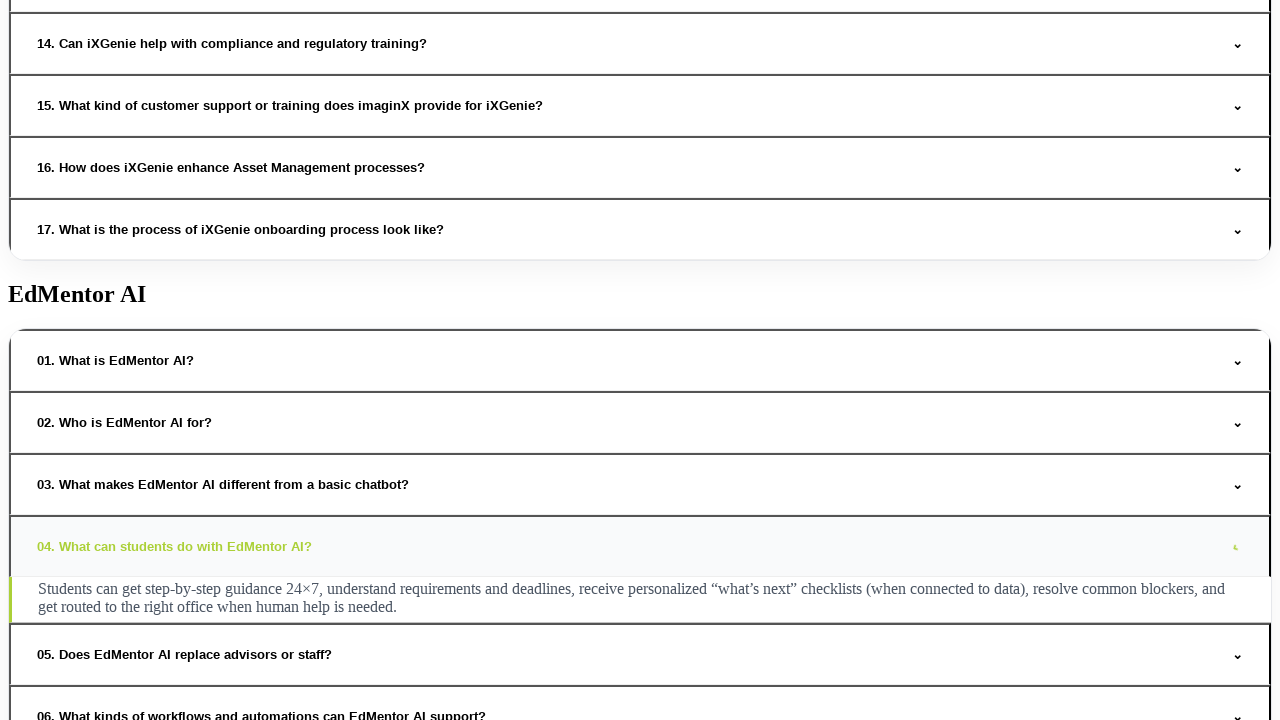

Waited for answer to expand for question 41
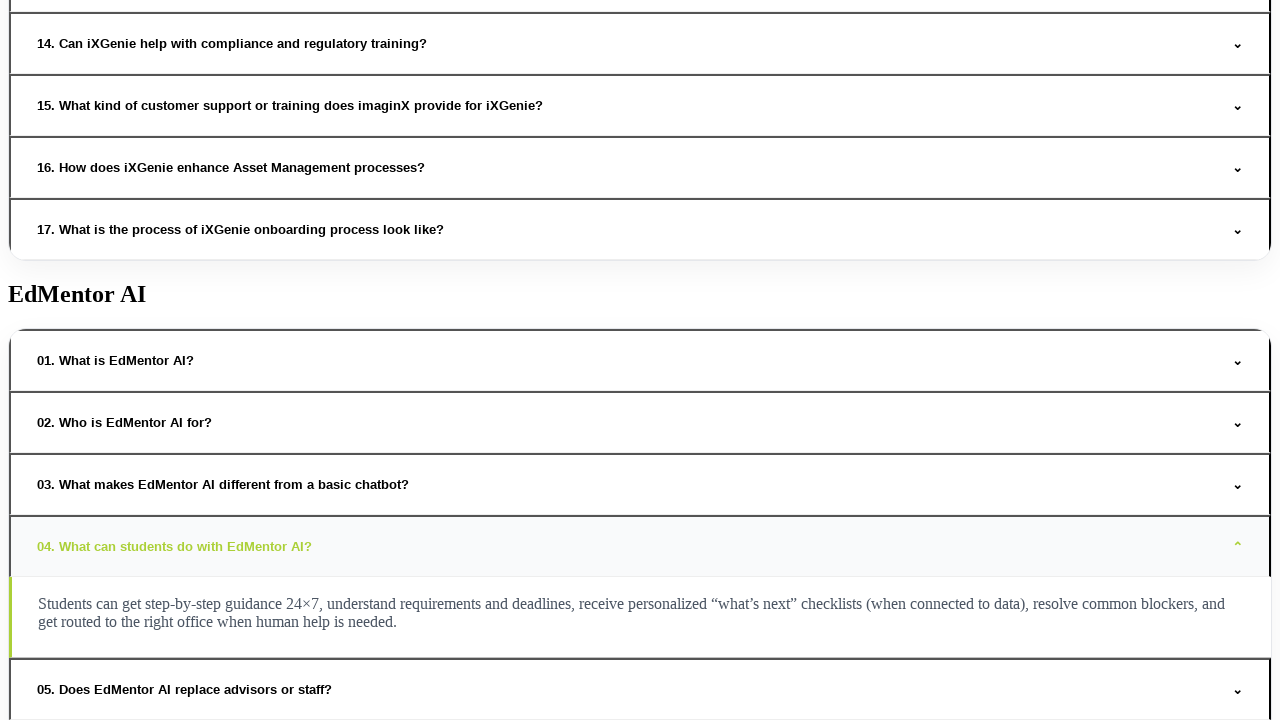

Hovered over FAQ question 42 at (1238, 546) on xpath=//button[@onclick]/span >> nth=41
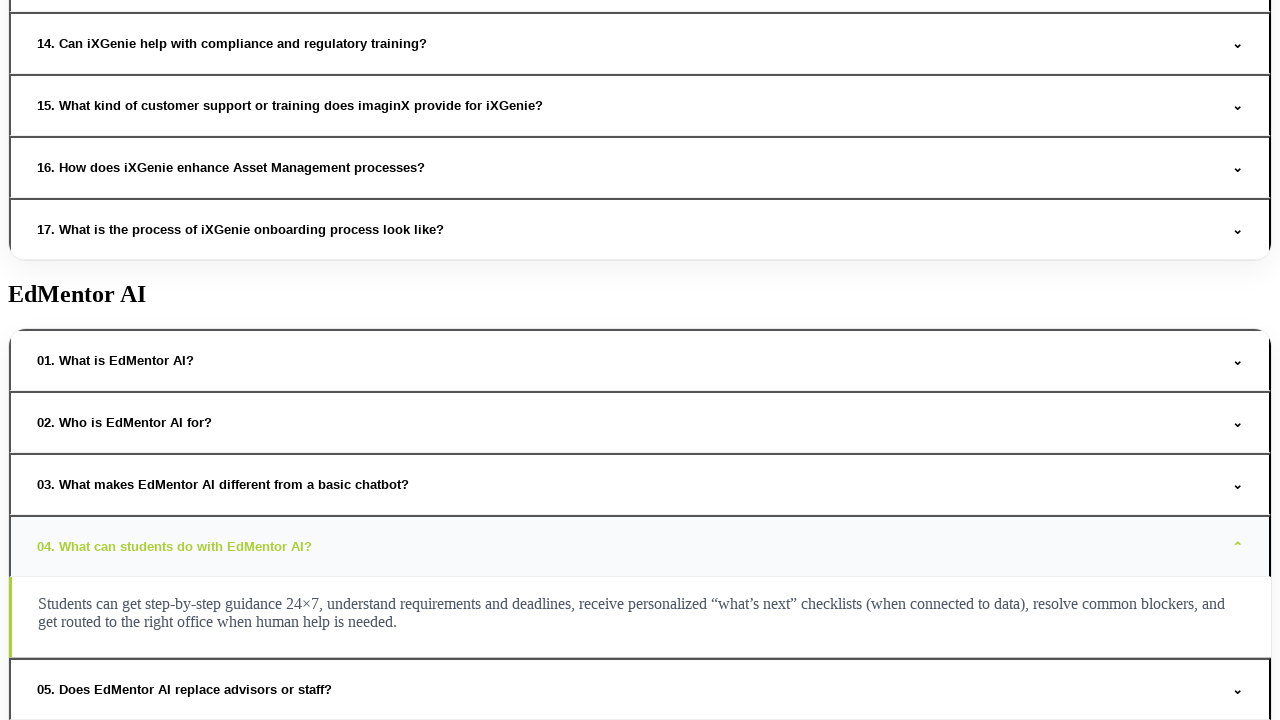

Waited for hover animation on question 42
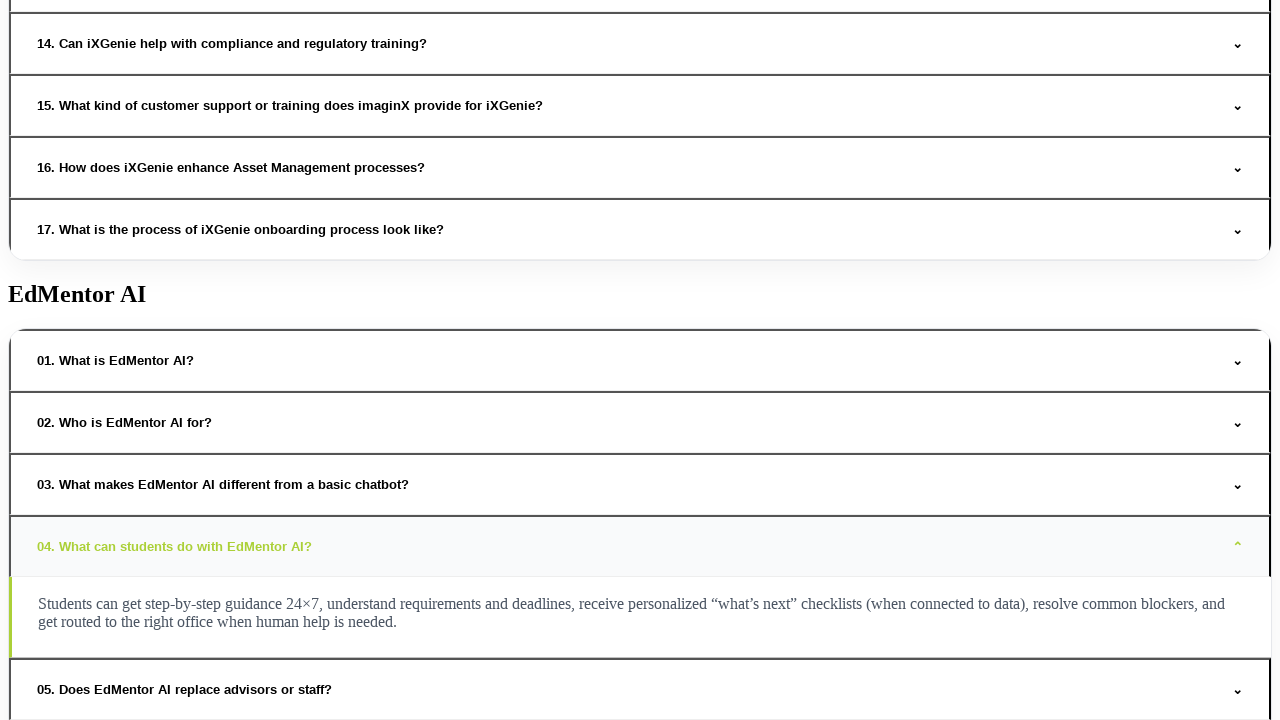

Clicked to expand FAQ question 42 at (1238, 546) on xpath=//button[@onclick]/span >> nth=41
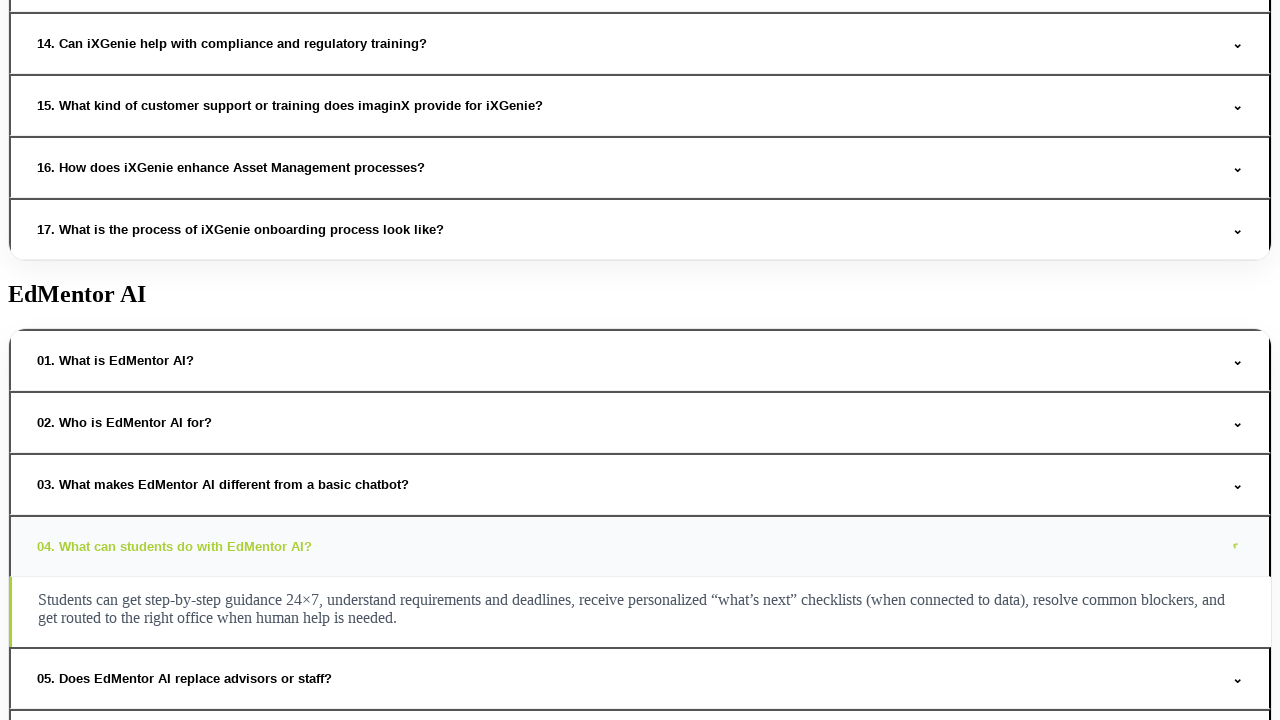

Waited for answer to expand for question 42
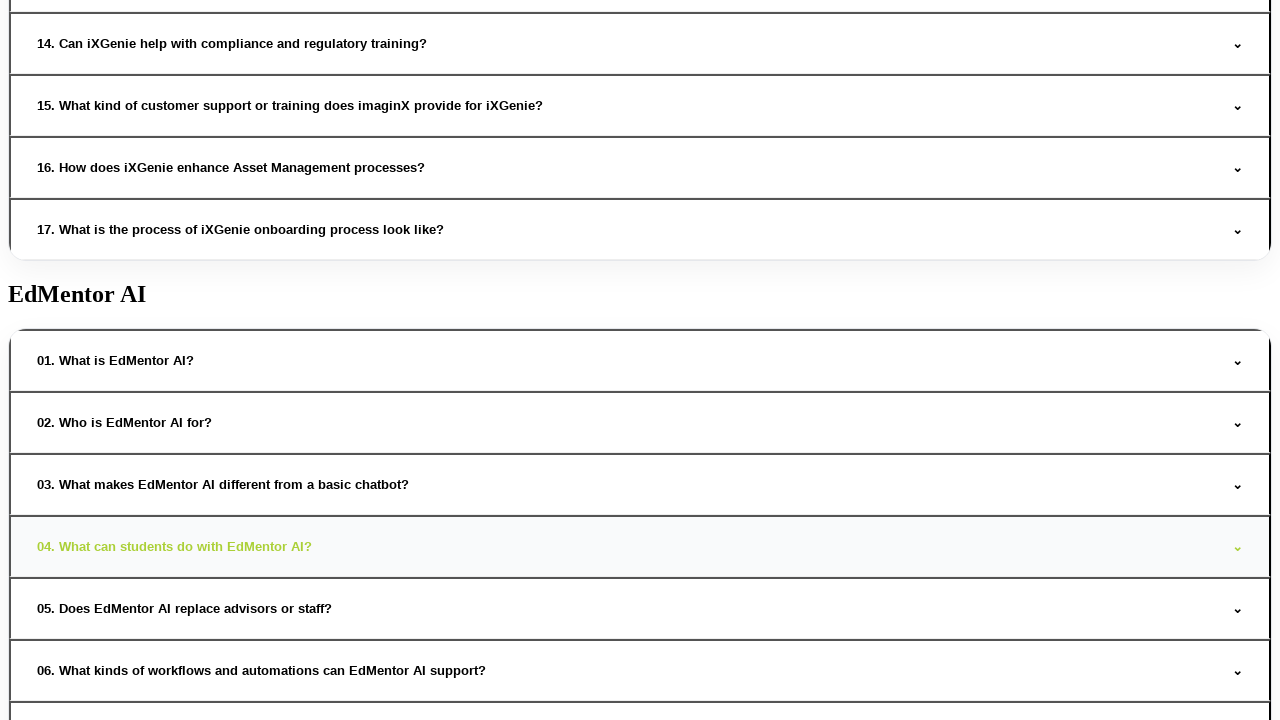

Hovered over FAQ question 43 at (184, 608) on xpath=//button[@onclick]/span >> nth=42
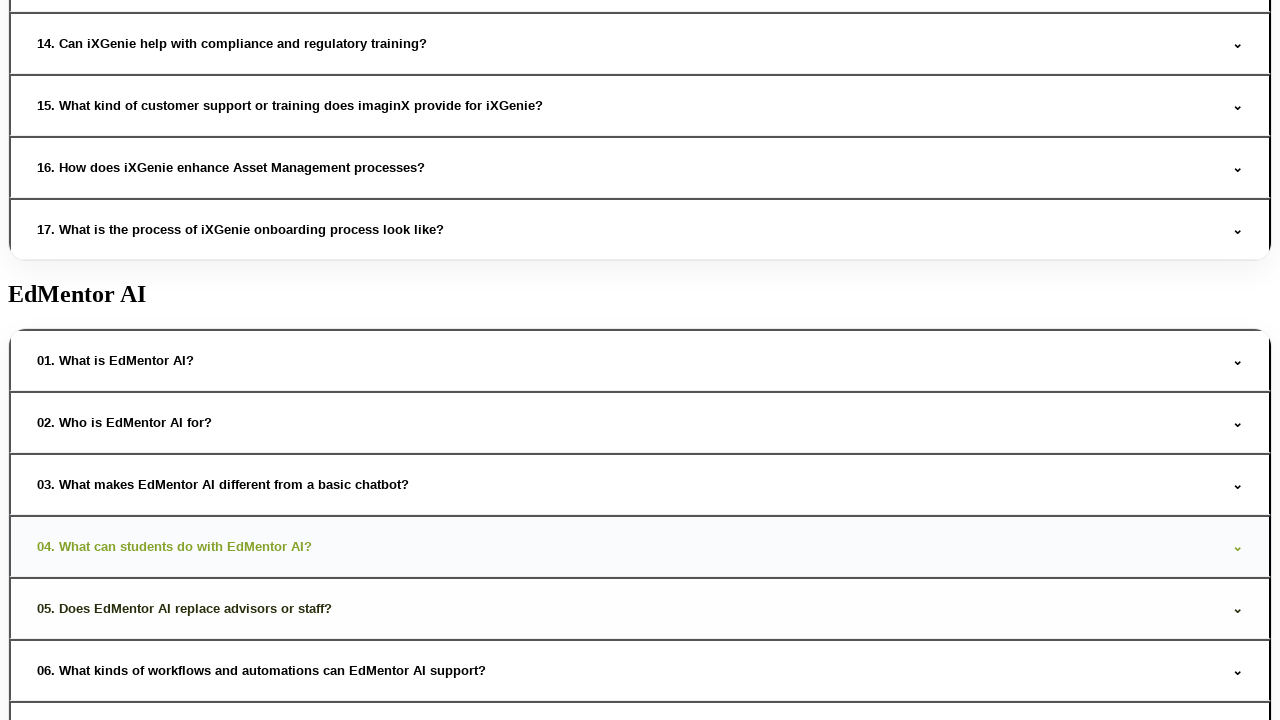

Waited for hover animation on question 43
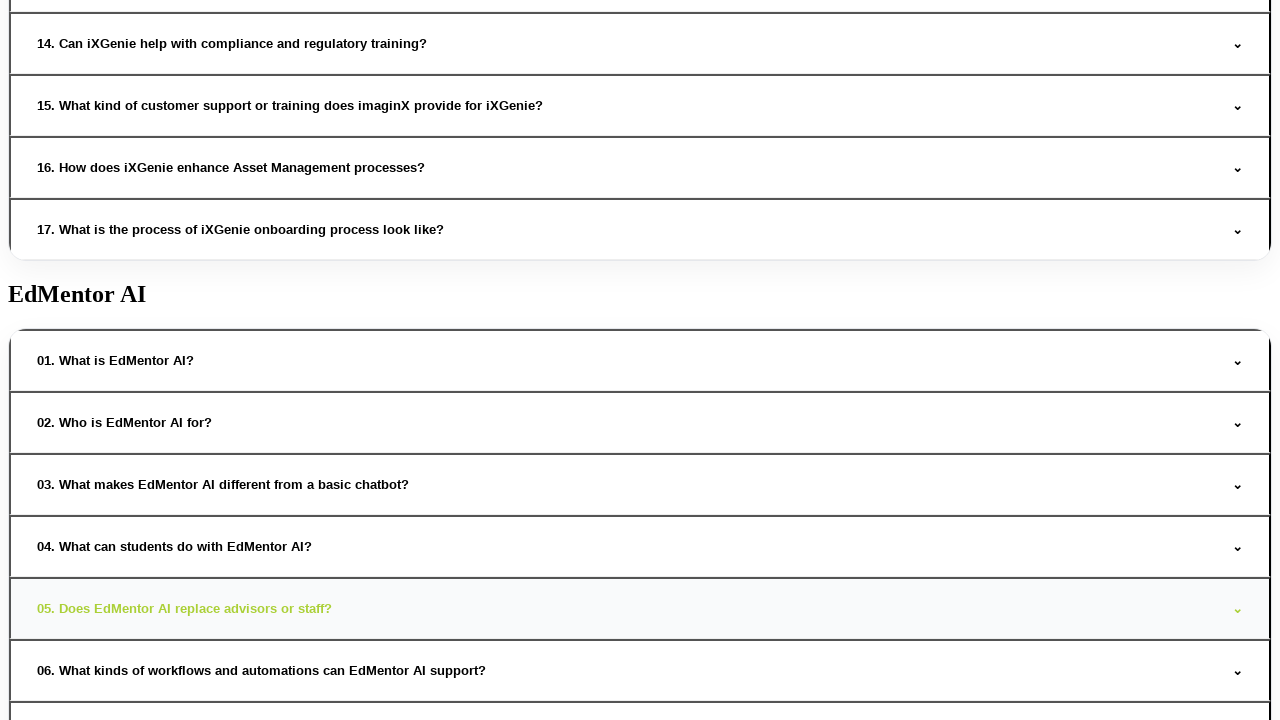

Clicked to expand FAQ question 43 at (184, 608) on xpath=//button[@onclick]/span >> nth=42
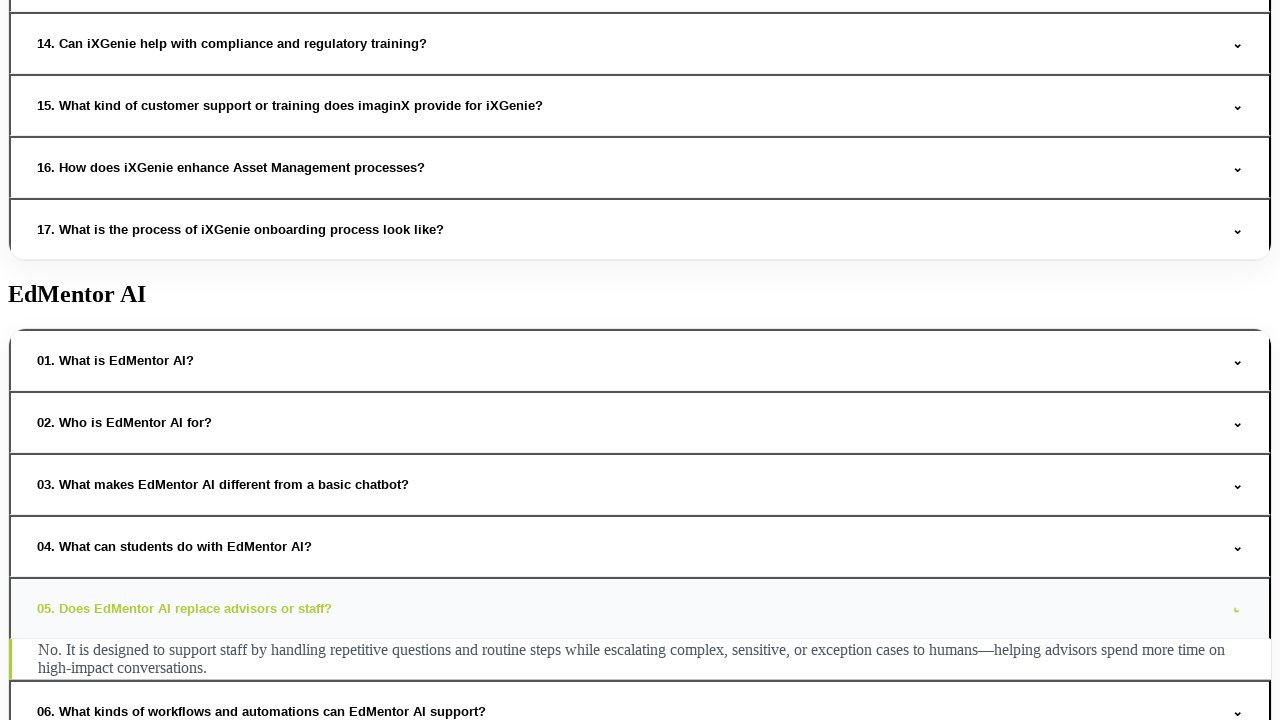

Waited for answer to expand for question 43
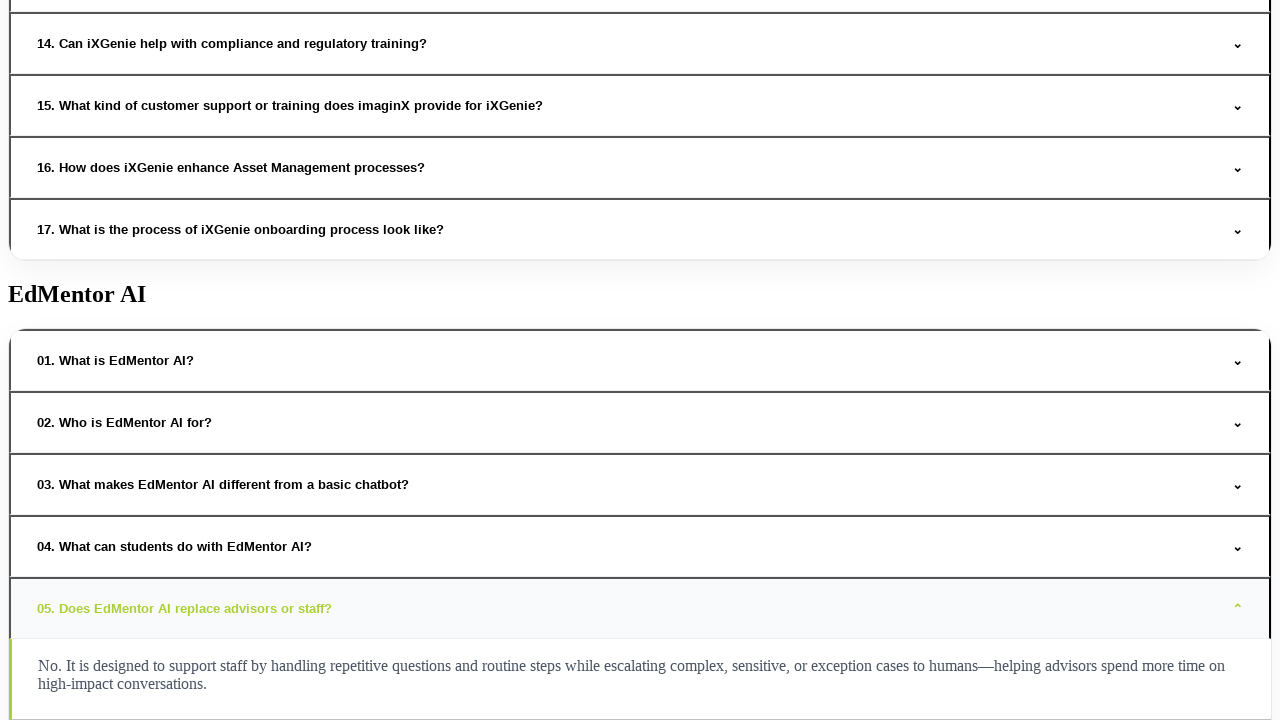

Hovered over FAQ question 44 at (1238, 608) on xpath=//button[@onclick]/span >> nth=43
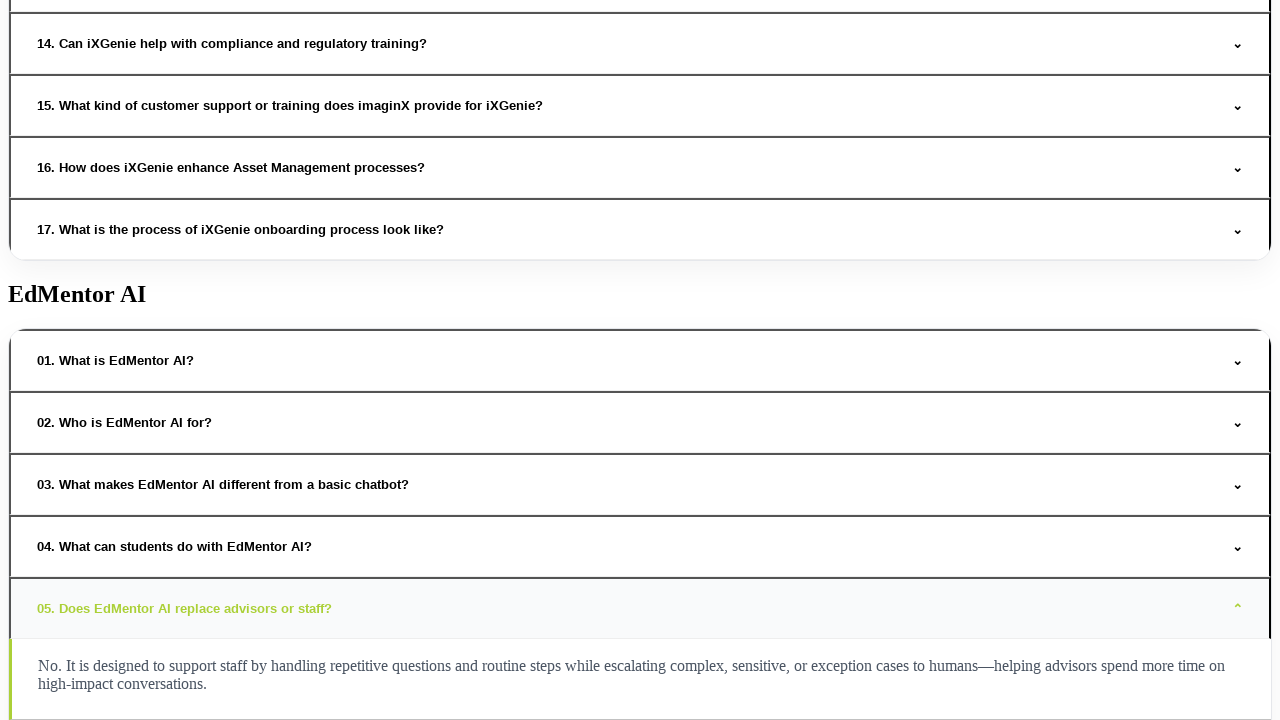

Waited for hover animation on question 44
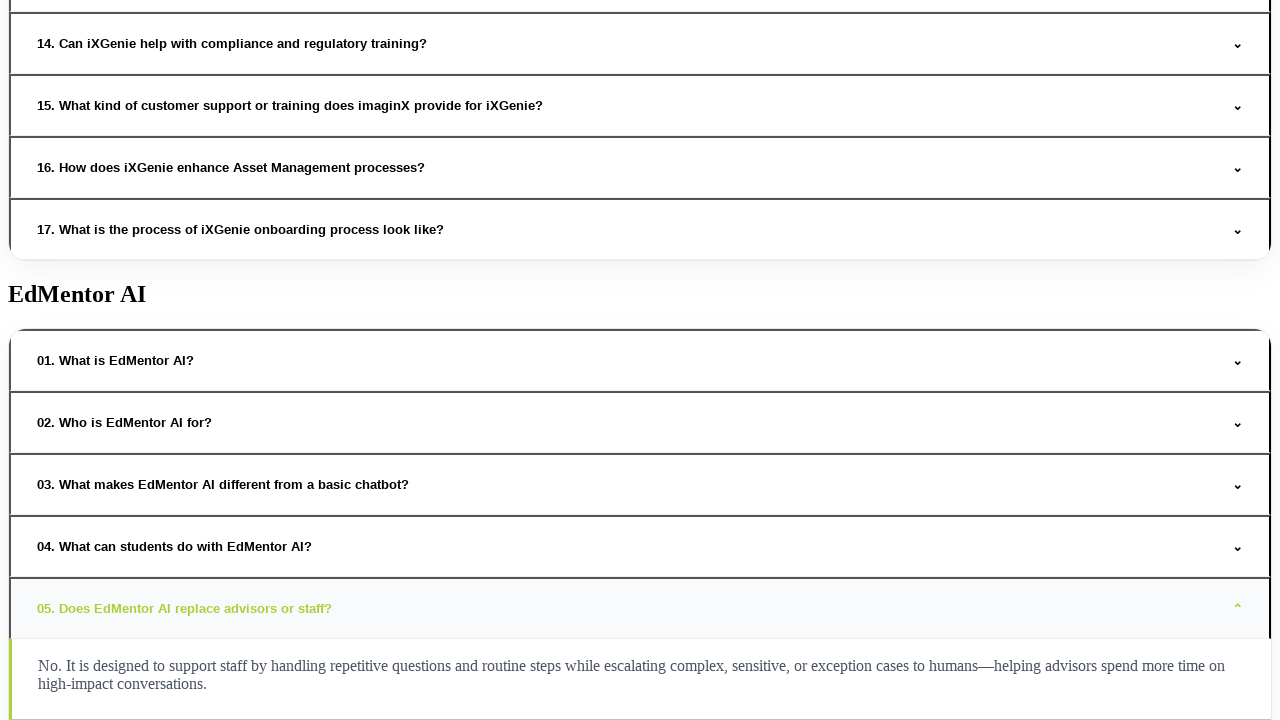

Clicked to expand FAQ question 44 at (1238, 608) on xpath=//button[@onclick]/span >> nth=43
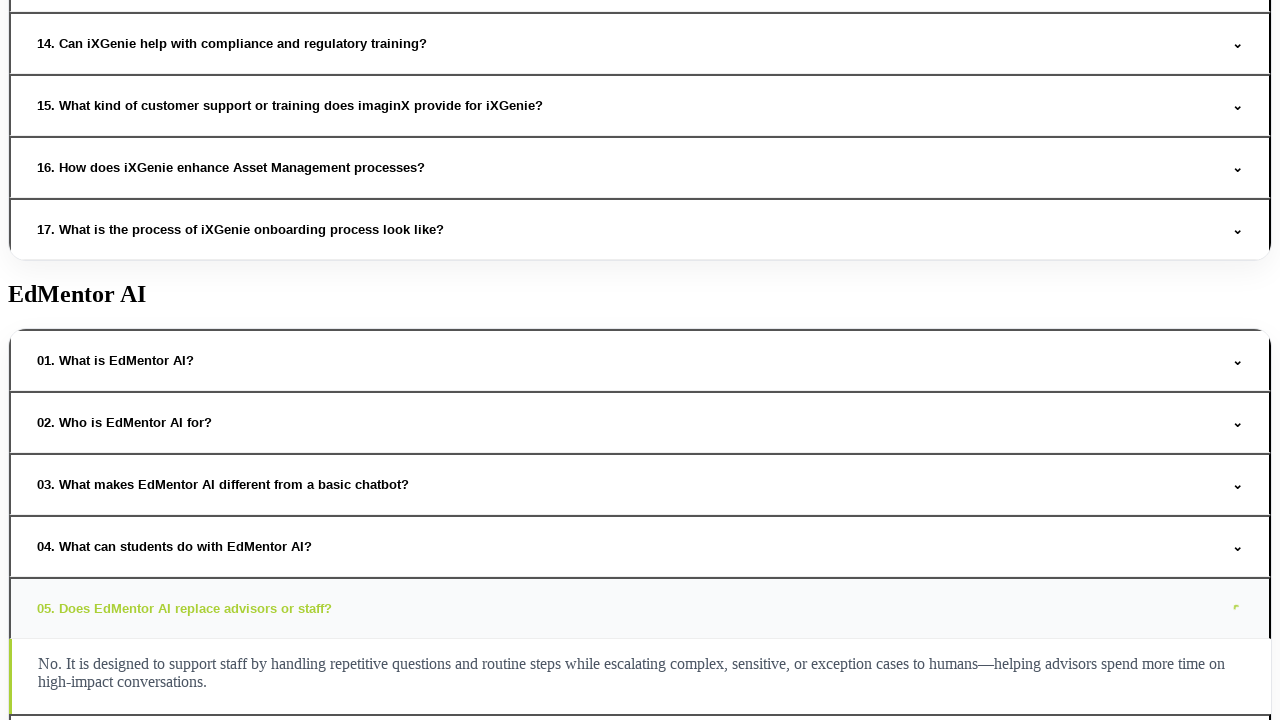

Waited for answer to expand for question 44
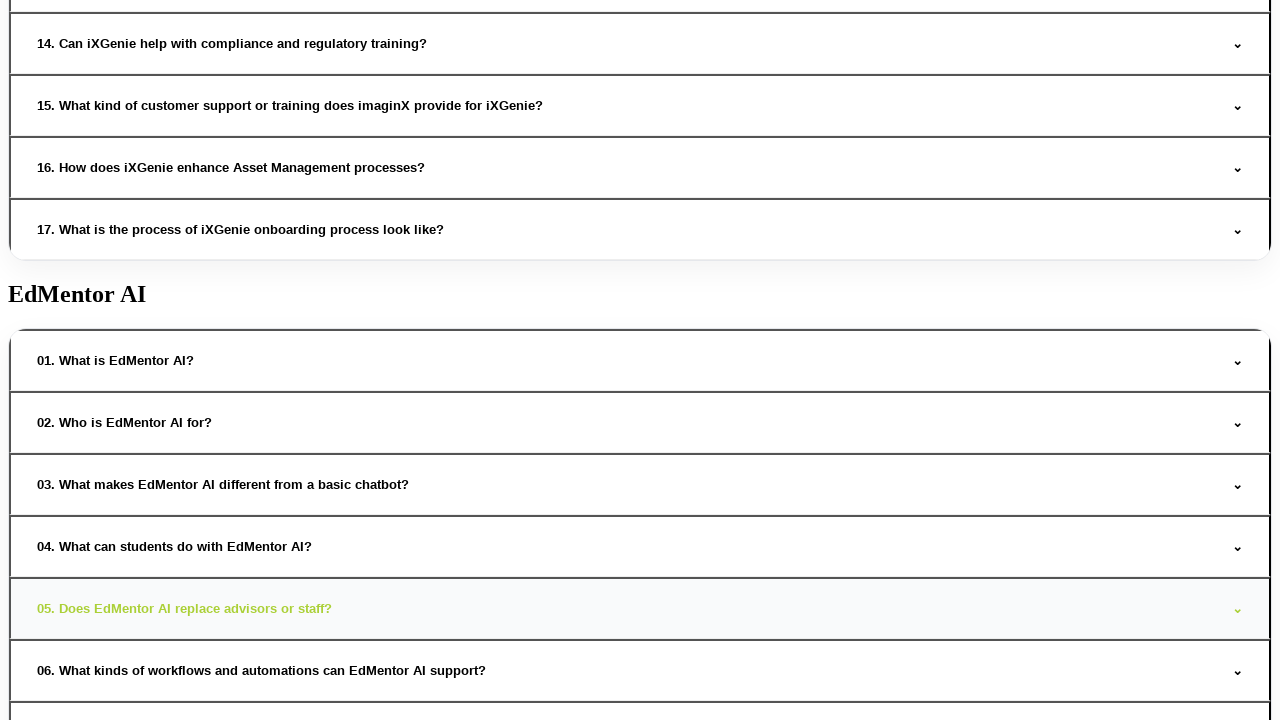

Hovered over FAQ question 45 at (262, 670) on xpath=//button[@onclick]/span >> nth=44
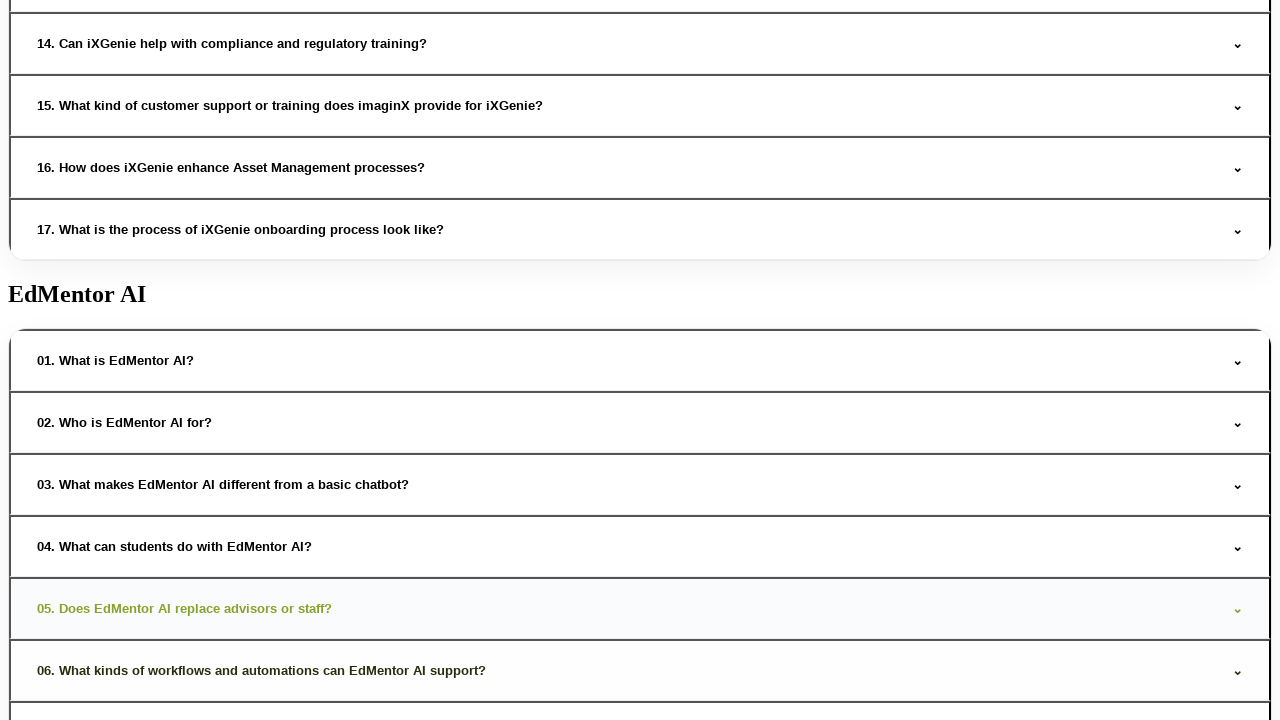

Waited for hover animation on question 45
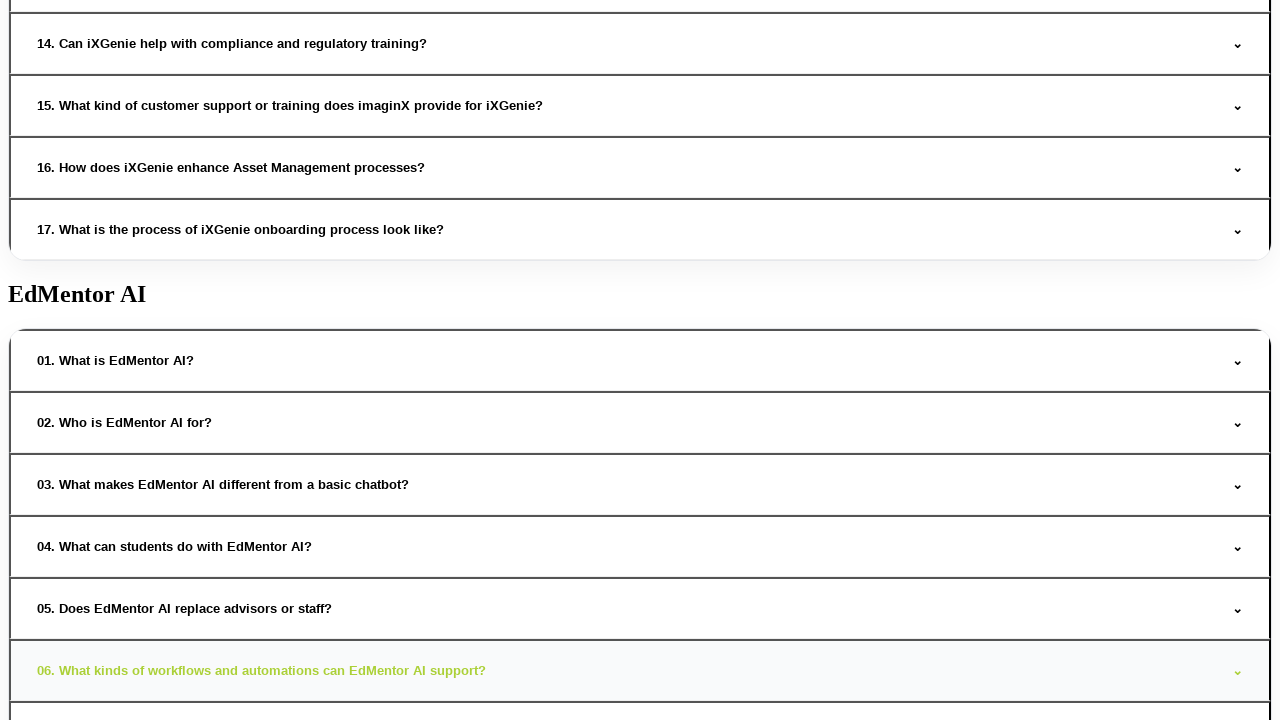

Clicked to expand FAQ question 45 at (262, 670) on xpath=//button[@onclick]/span >> nth=44
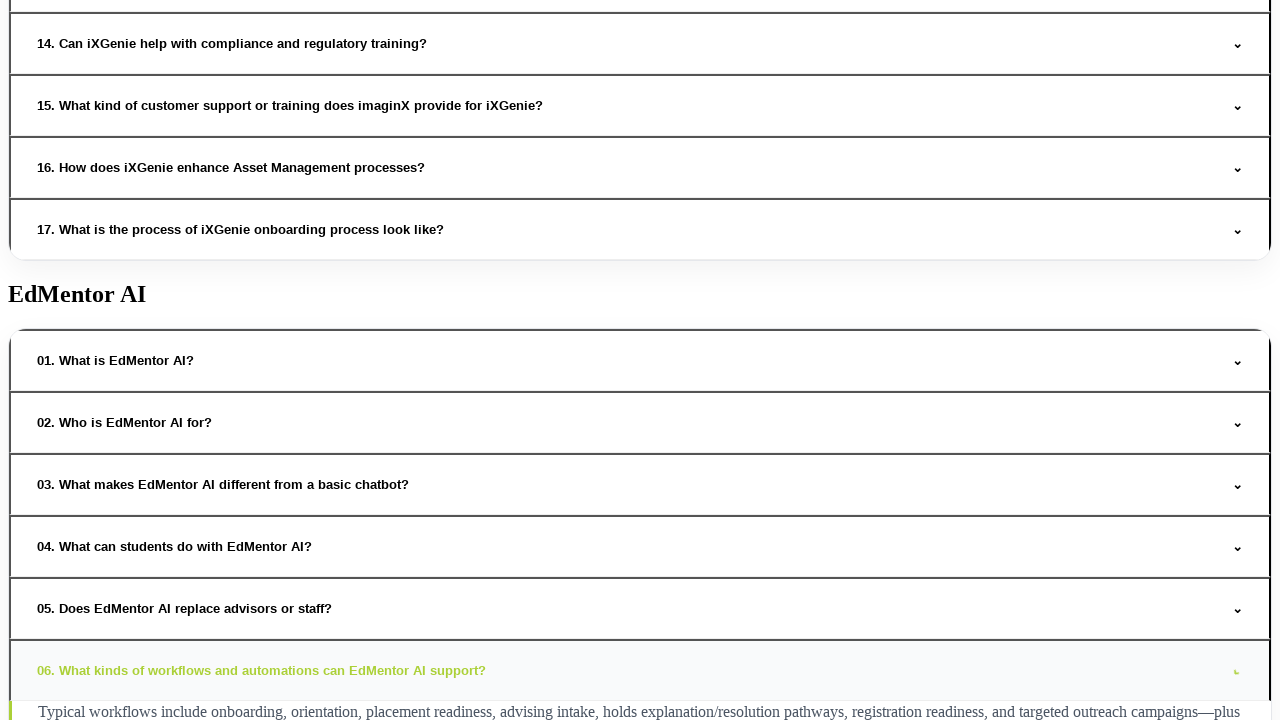

Waited for answer to expand for question 45
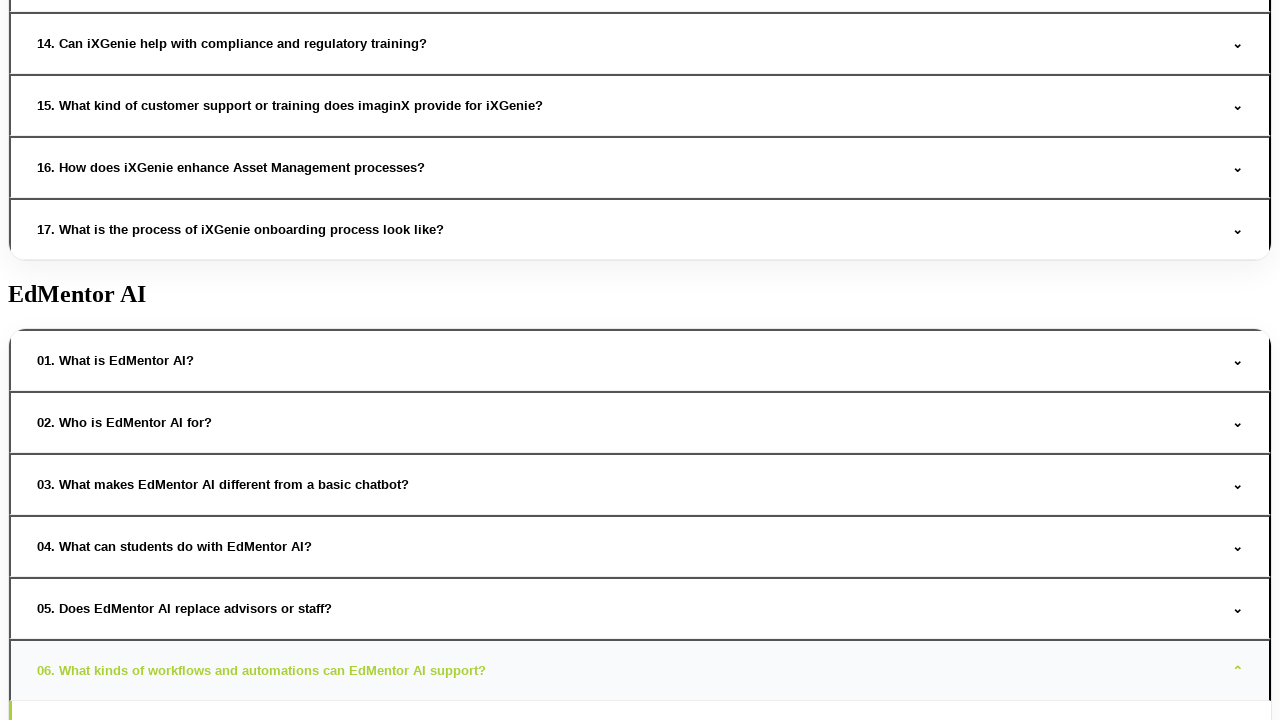

Hovered over FAQ question 46 at (1238, 670) on xpath=//button[@onclick]/span >> nth=45
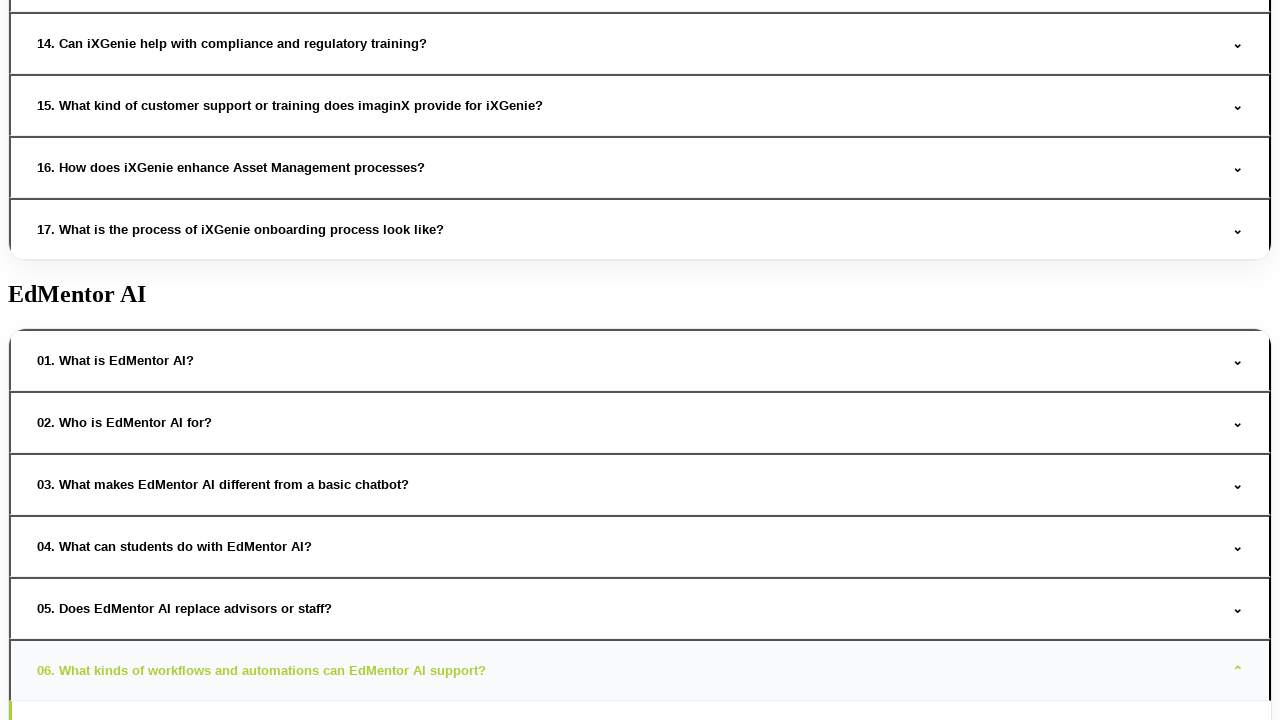

Waited for hover animation on question 46
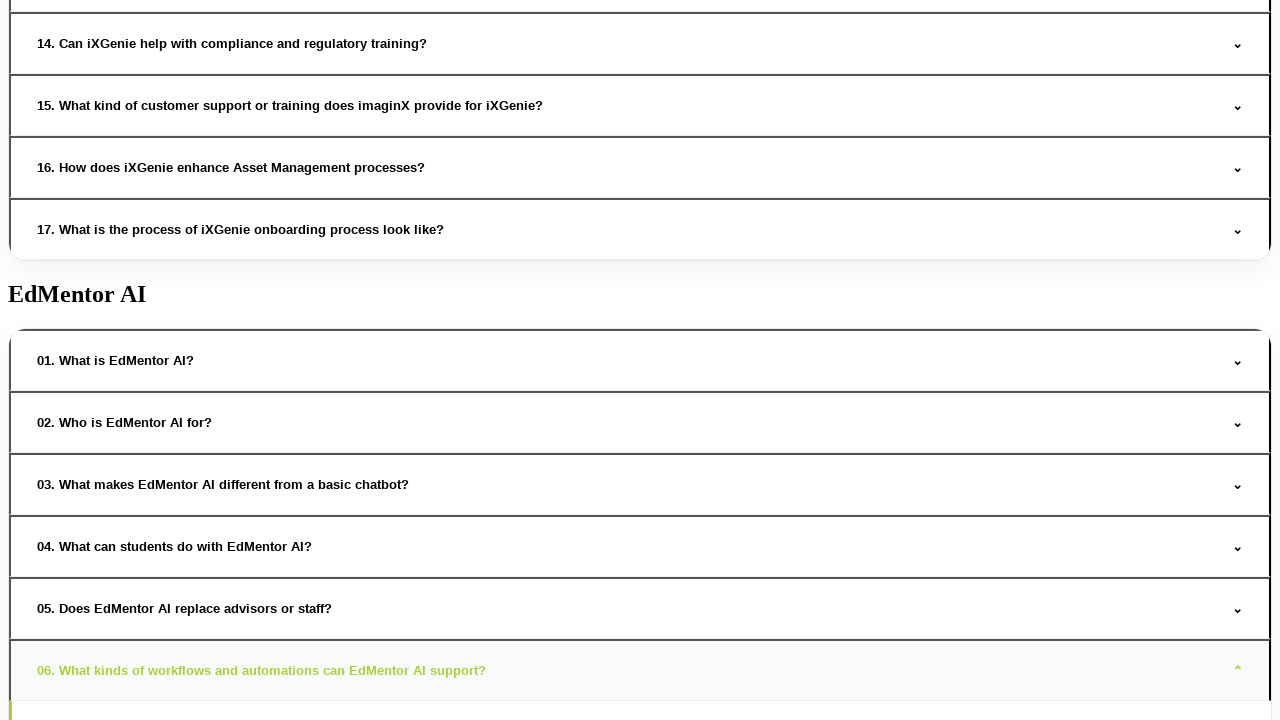

Clicked to expand FAQ question 46 at (1238, 670) on xpath=//button[@onclick]/span >> nth=45
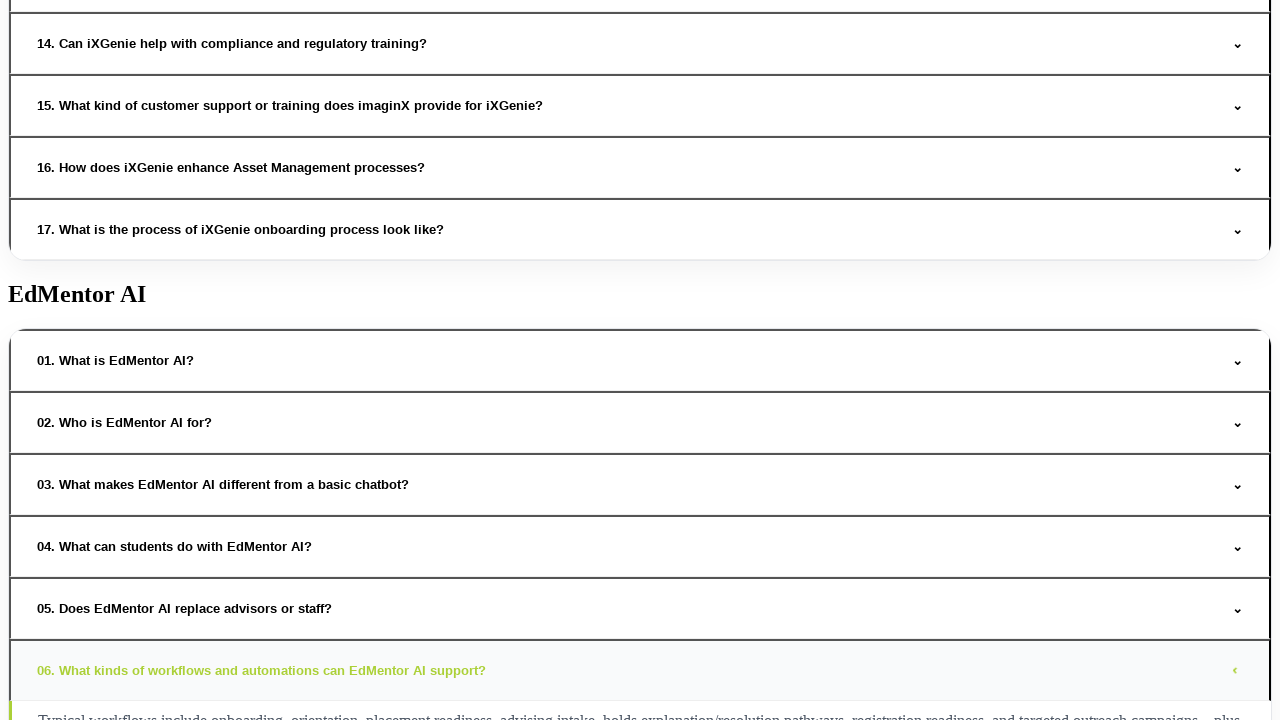

Waited for answer to expand for question 46
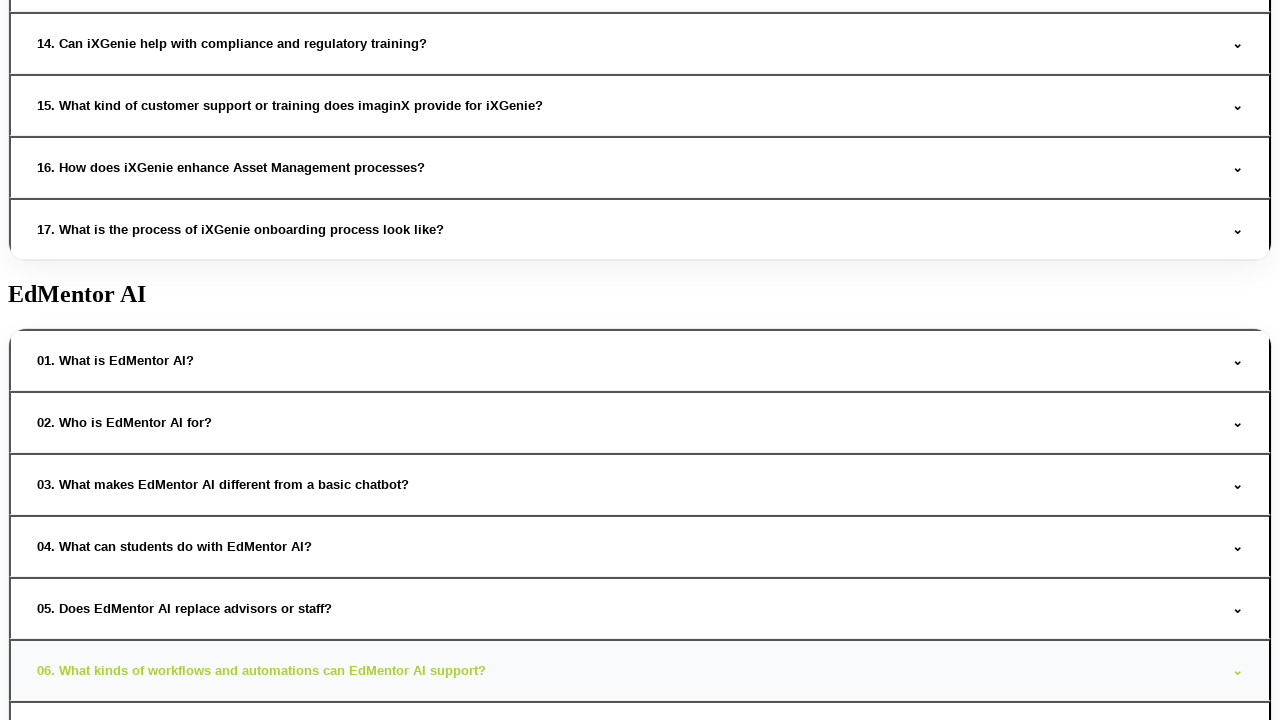

Hovered over FAQ question 47 at (234, 360) on xpath=//button[@onclick]/span >> nth=46
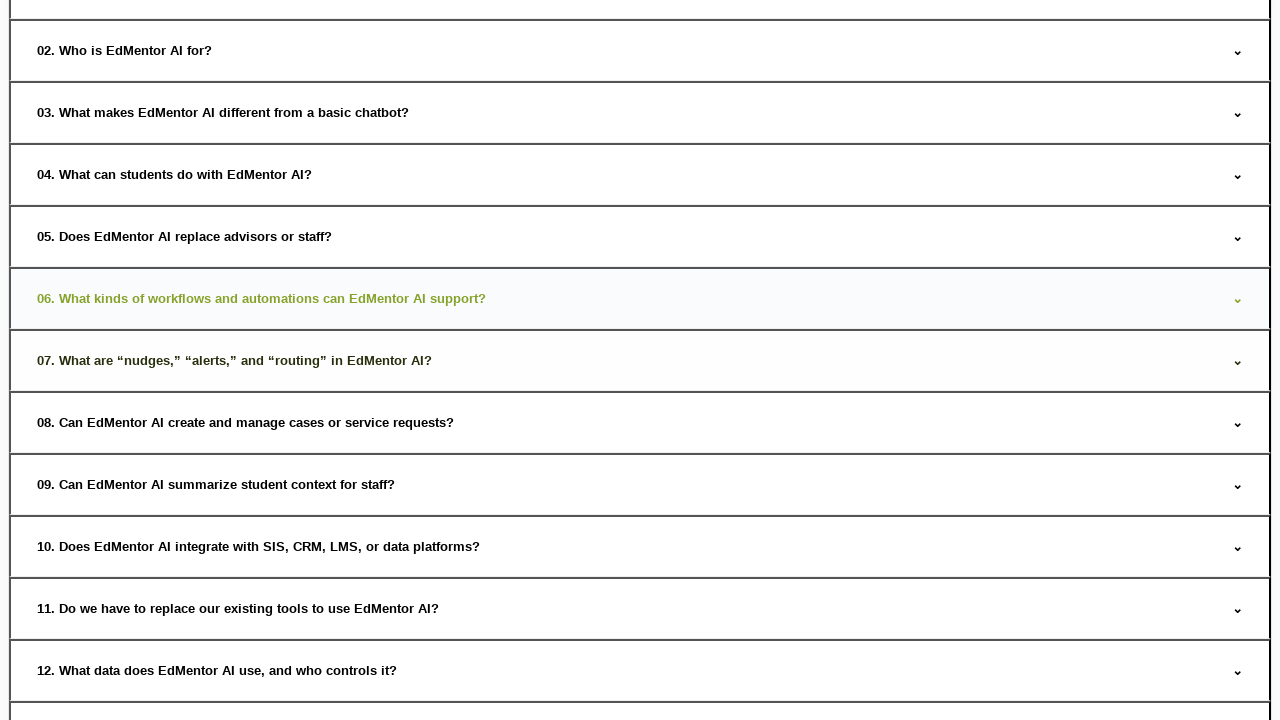

Waited for hover animation on question 47
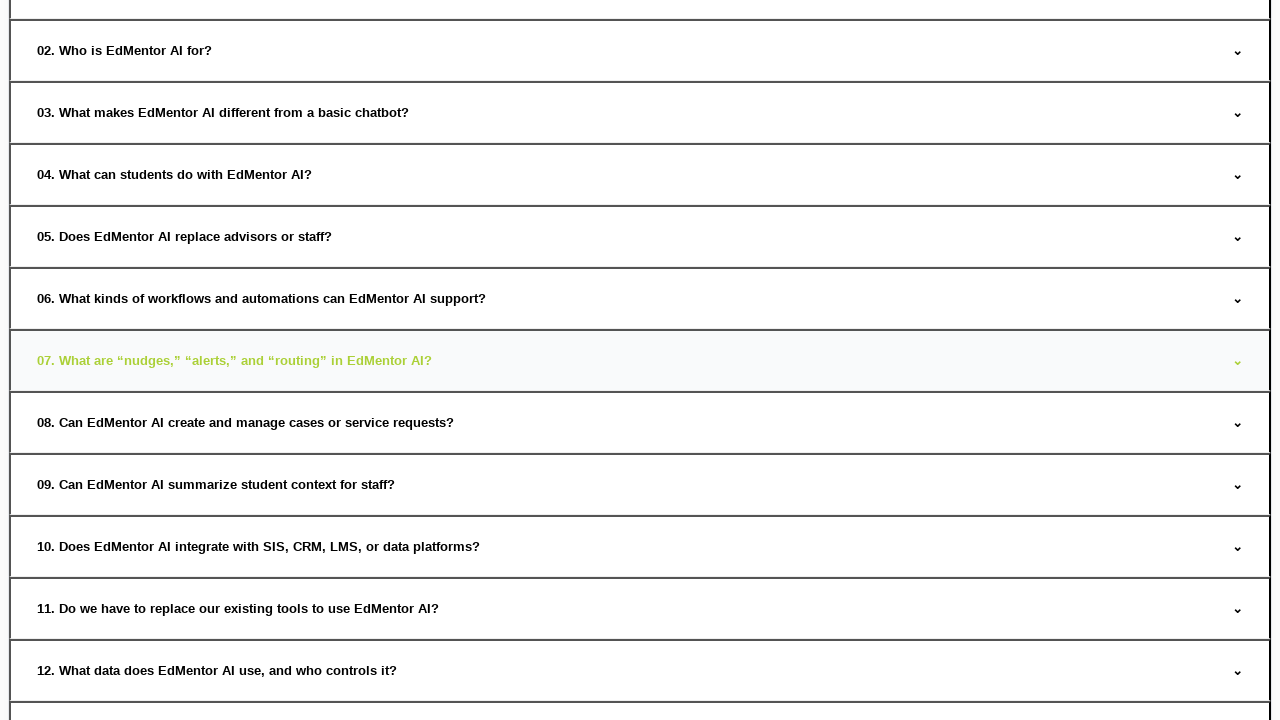

Clicked to expand FAQ question 47 at (234, 360) on xpath=//button[@onclick]/span >> nth=46
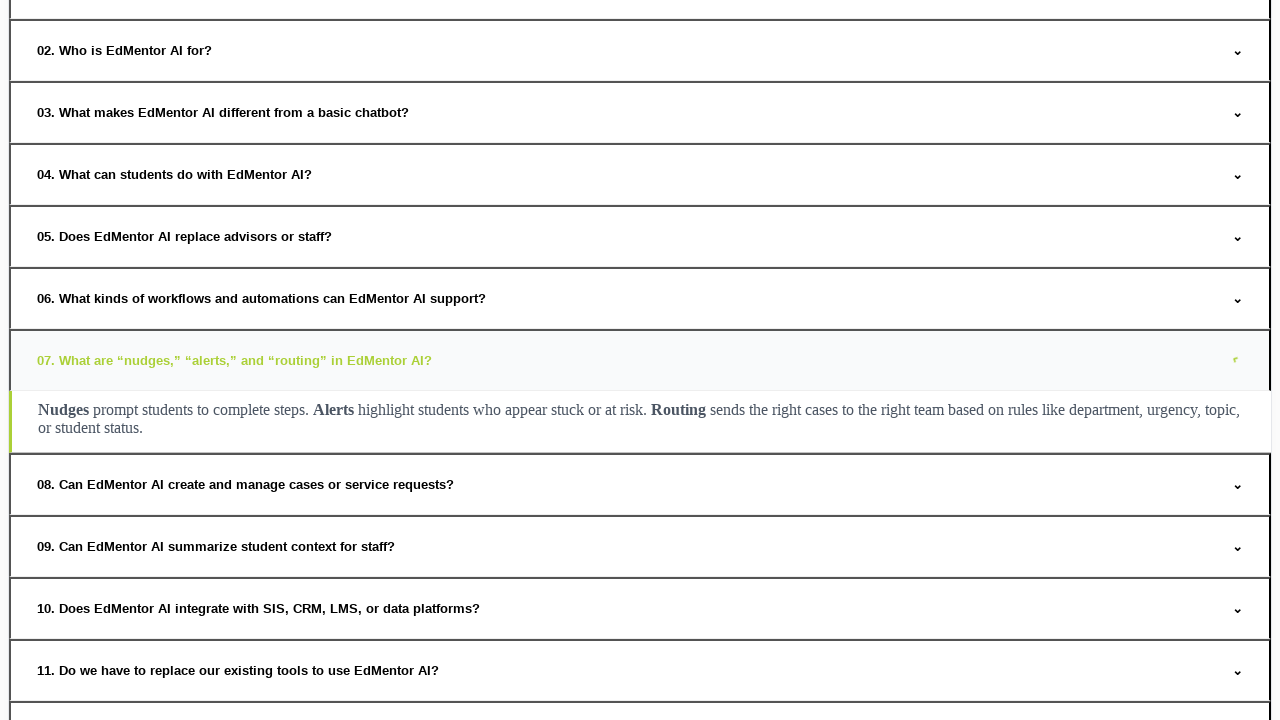

Waited for answer to expand for question 47
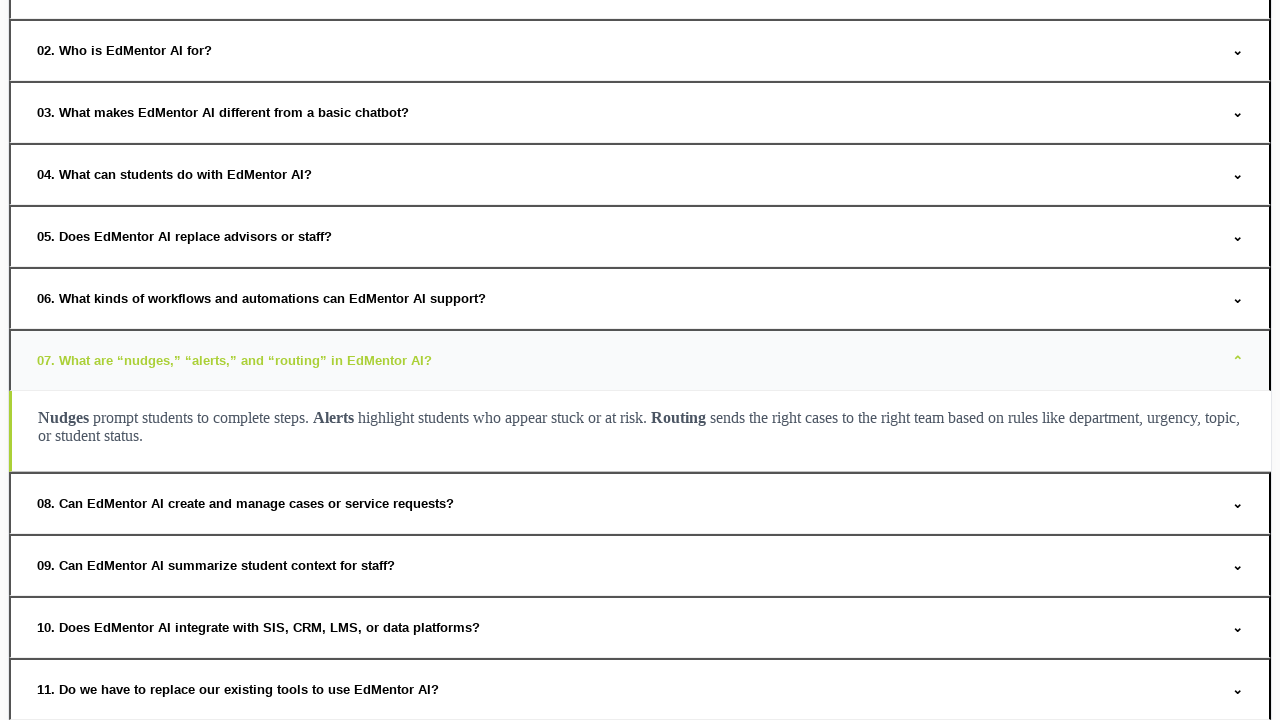

Hovered over FAQ question 48 at (1238, 360) on xpath=//button[@onclick]/span >> nth=47
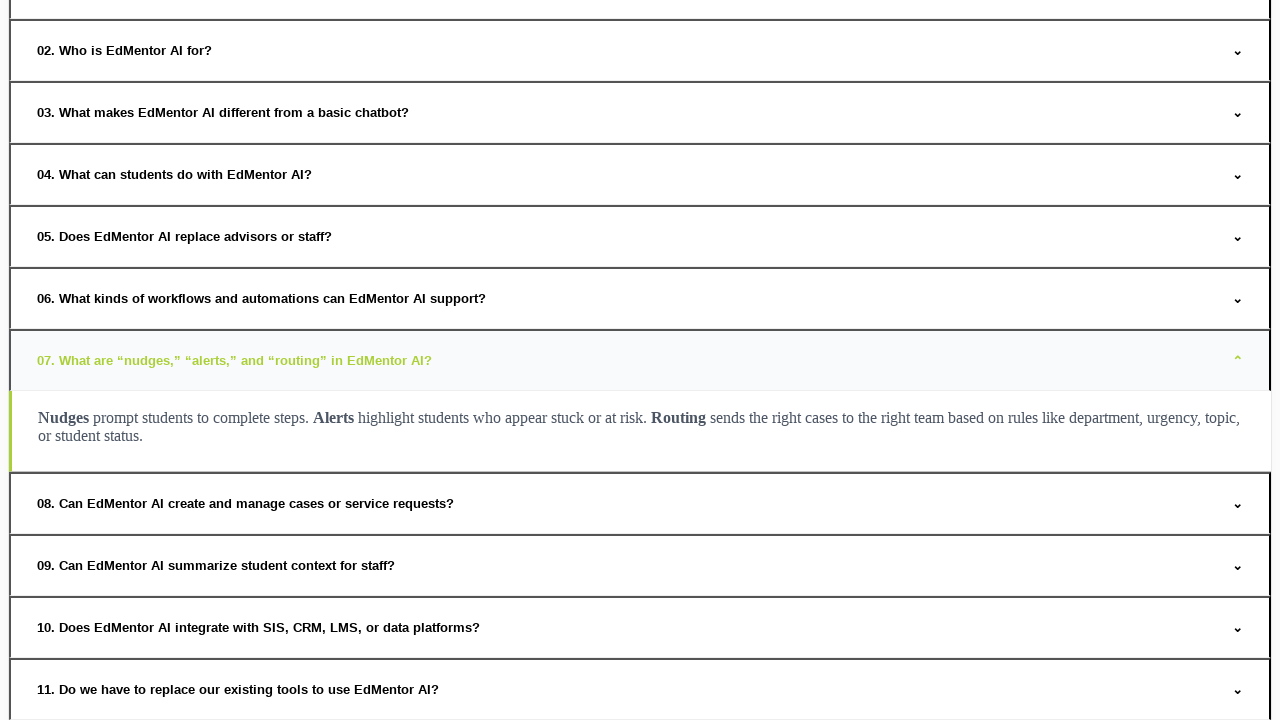

Waited for hover animation on question 48
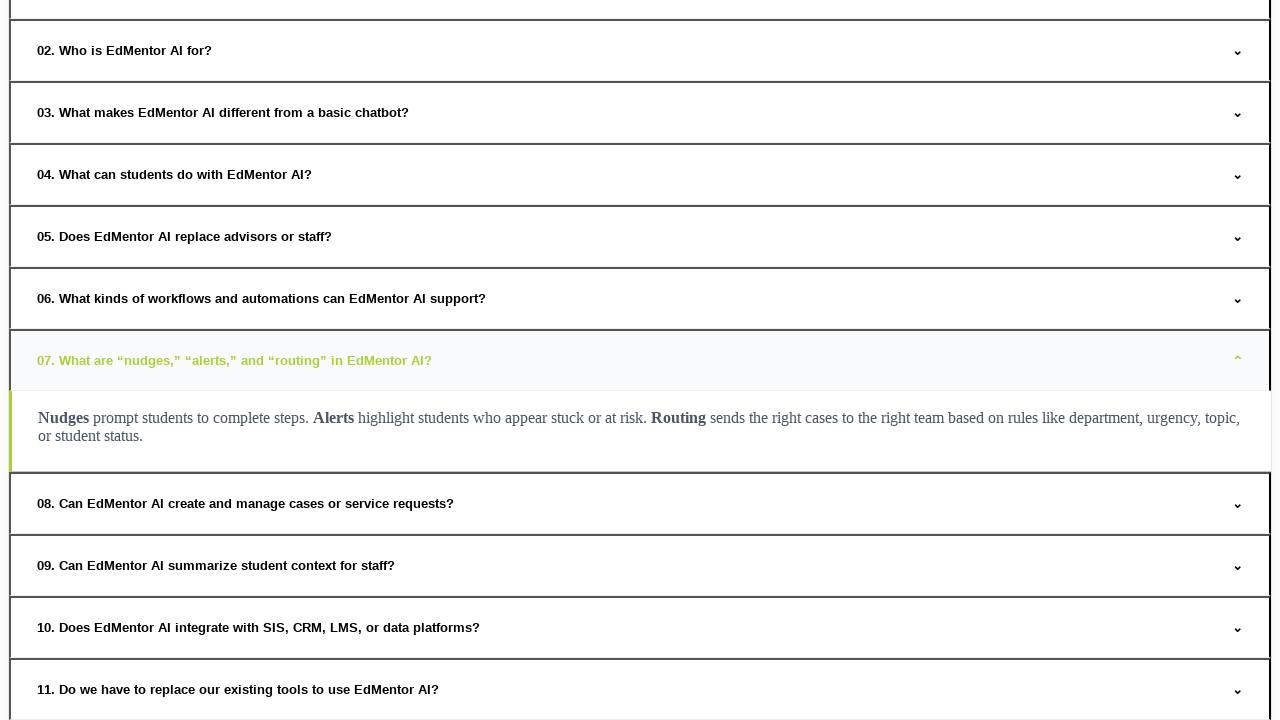

Clicked to expand FAQ question 48 at (1238, 360) on xpath=//button[@onclick]/span >> nth=47
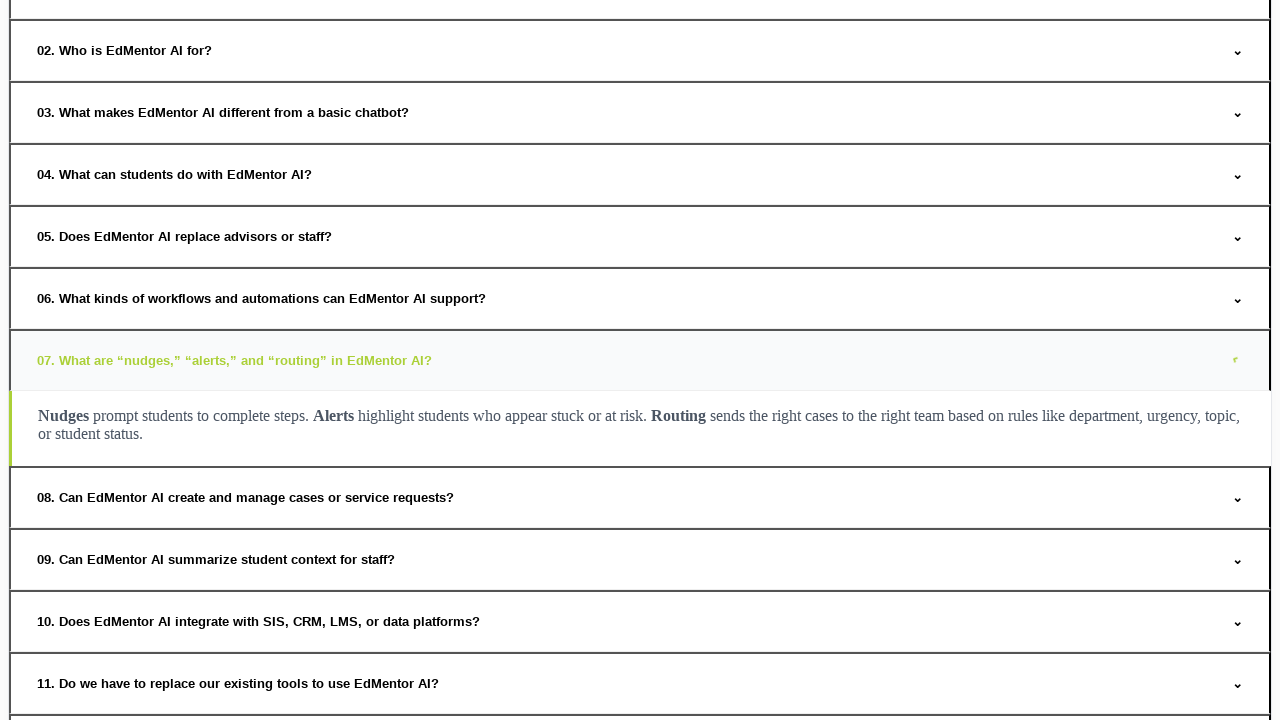

Waited for answer to expand for question 48
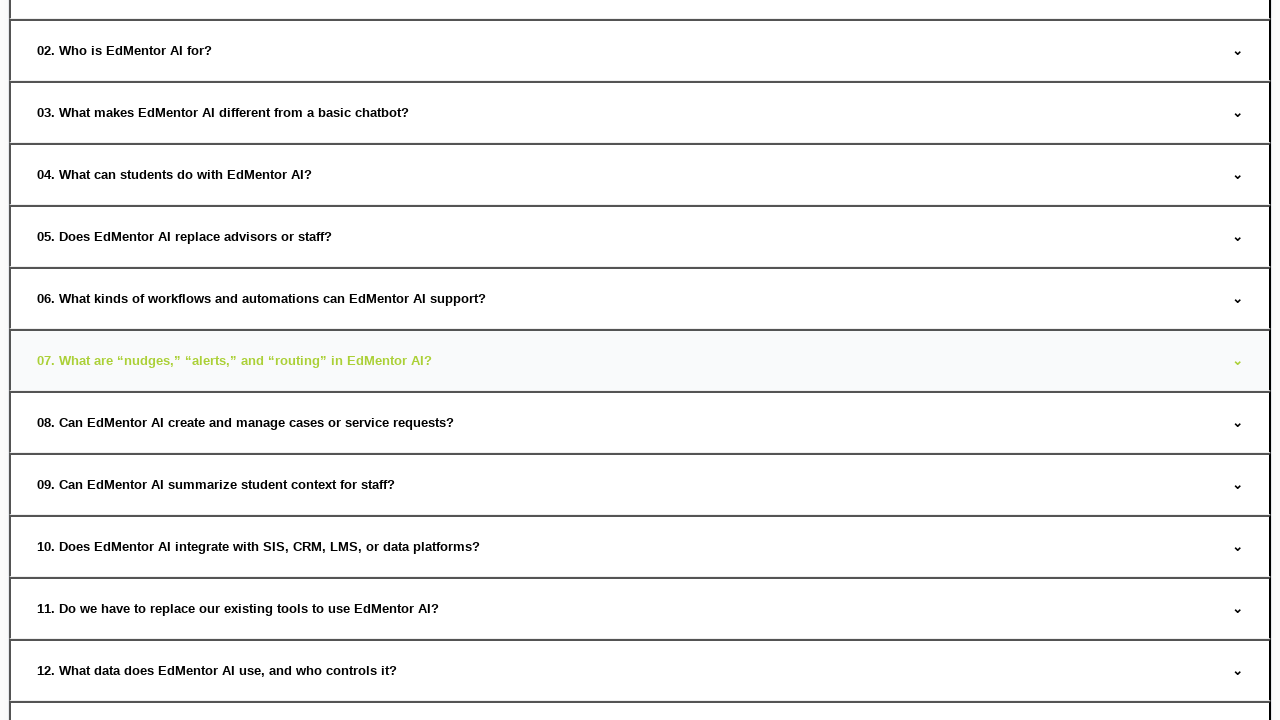

Hovered over FAQ question 49 at (246, 422) on xpath=//button[@onclick]/span >> nth=48
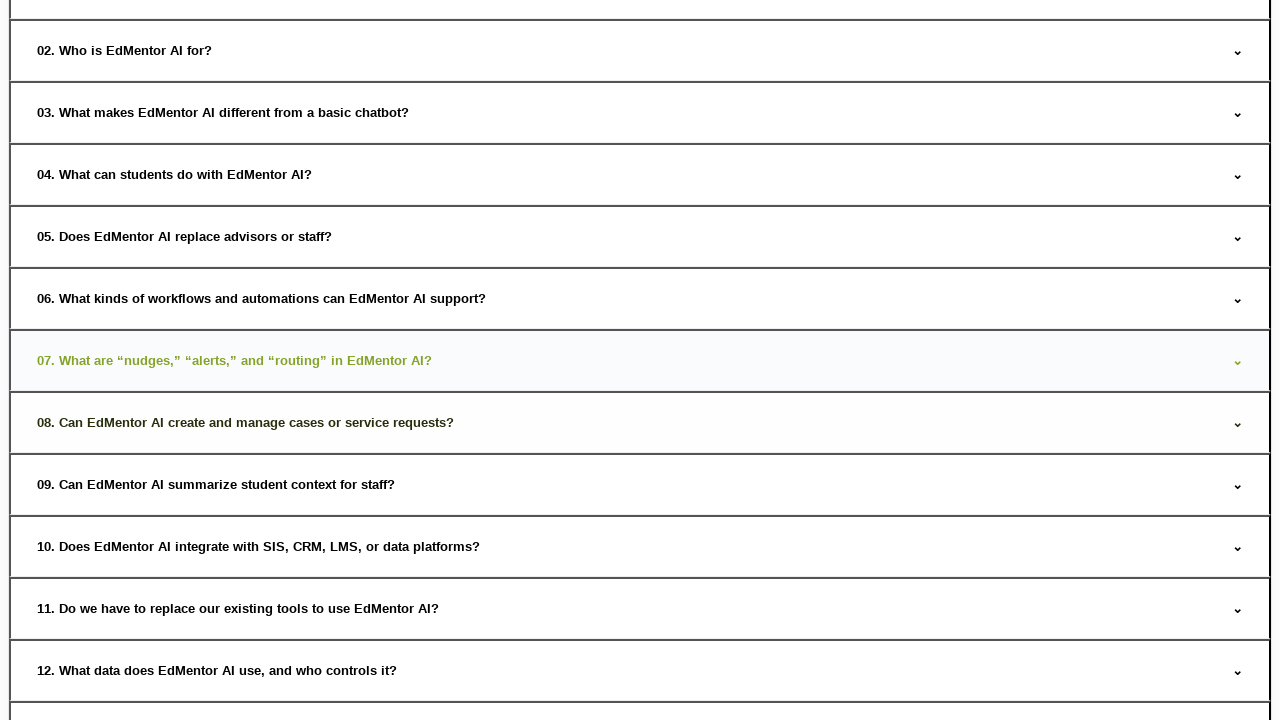

Waited for hover animation on question 49
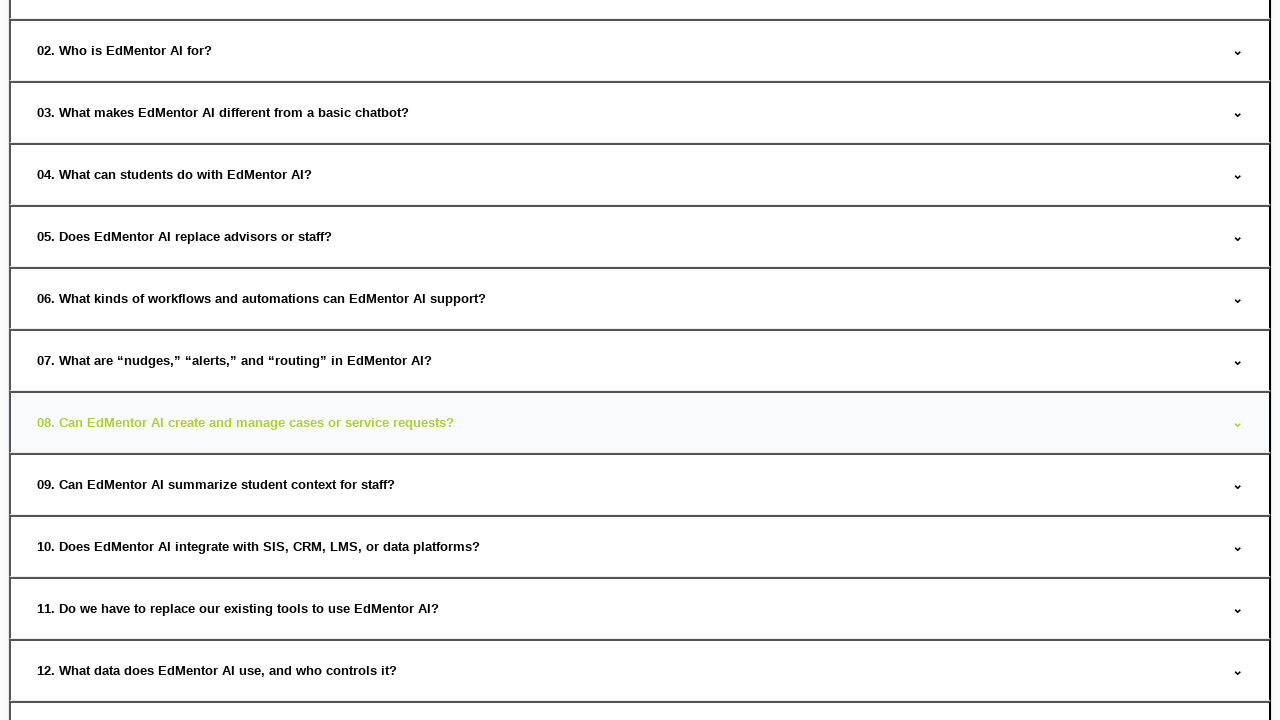

Clicked to expand FAQ question 49 at (246, 422) on xpath=//button[@onclick]/span >> nth=48
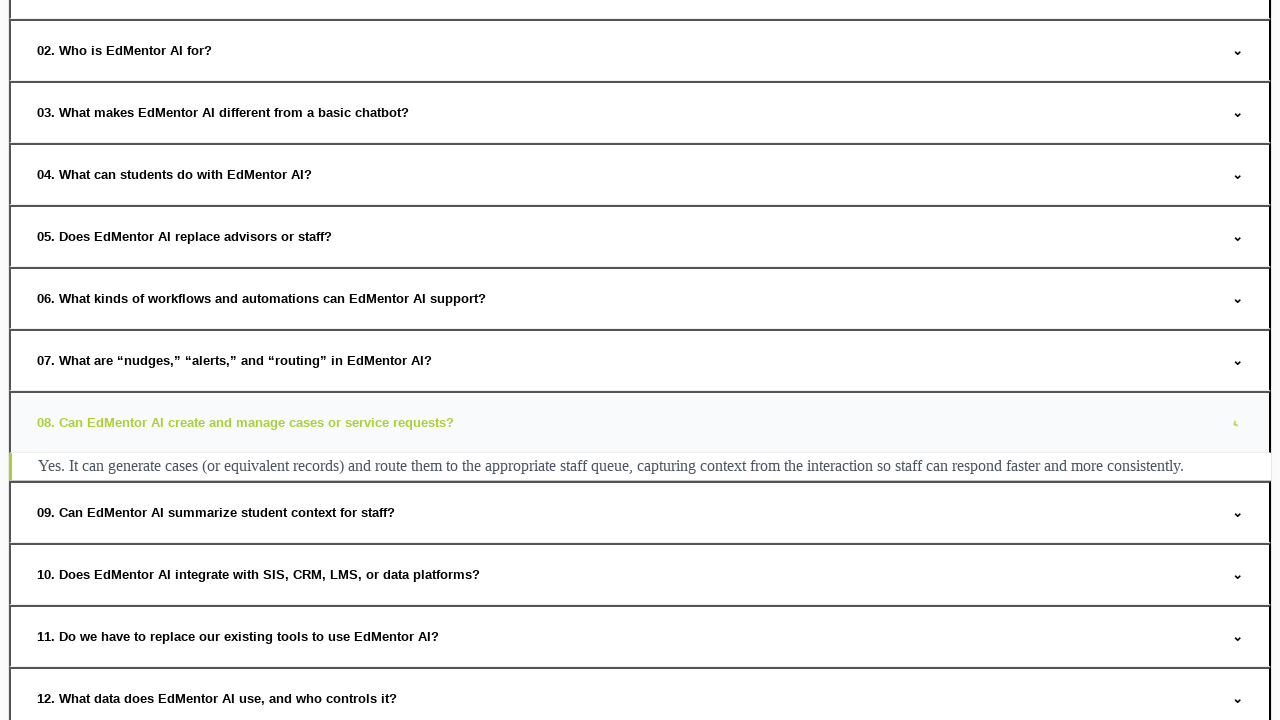

Waited for answer to expand for question 49
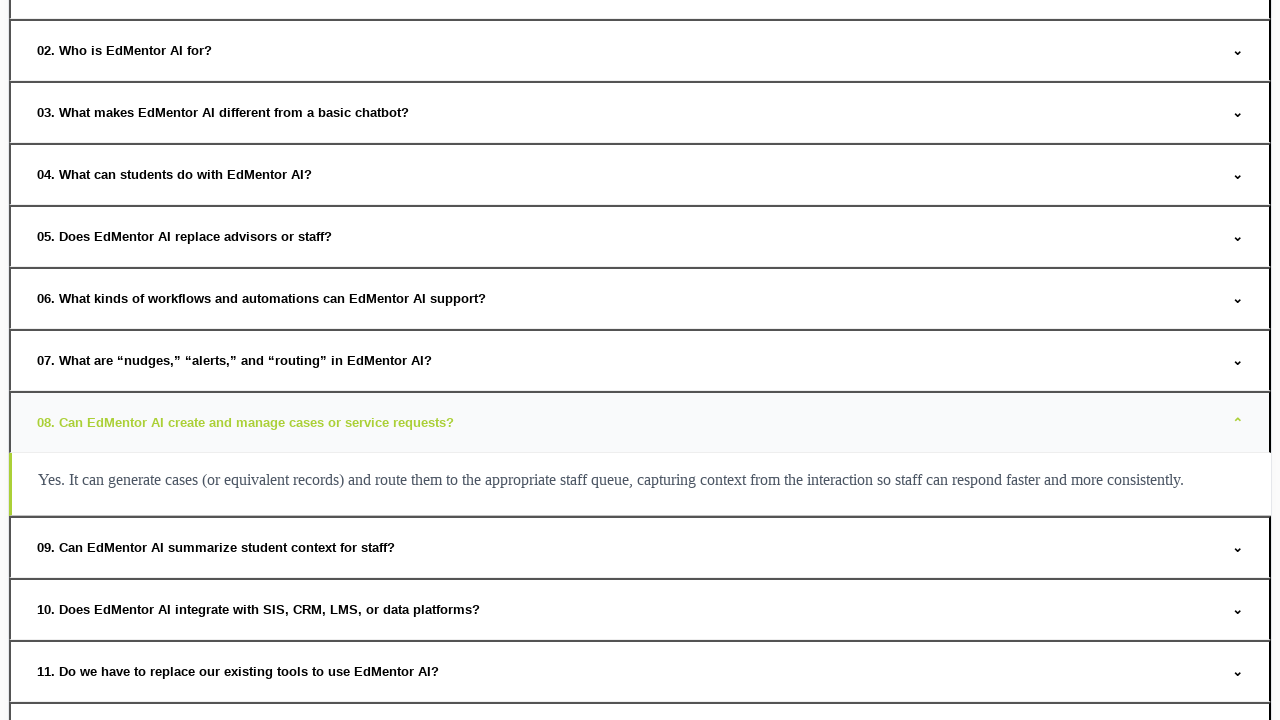

Hovered over FAQ question 50 at (1238, 422) on xpath=//button[@onclick]/span >> nth=49
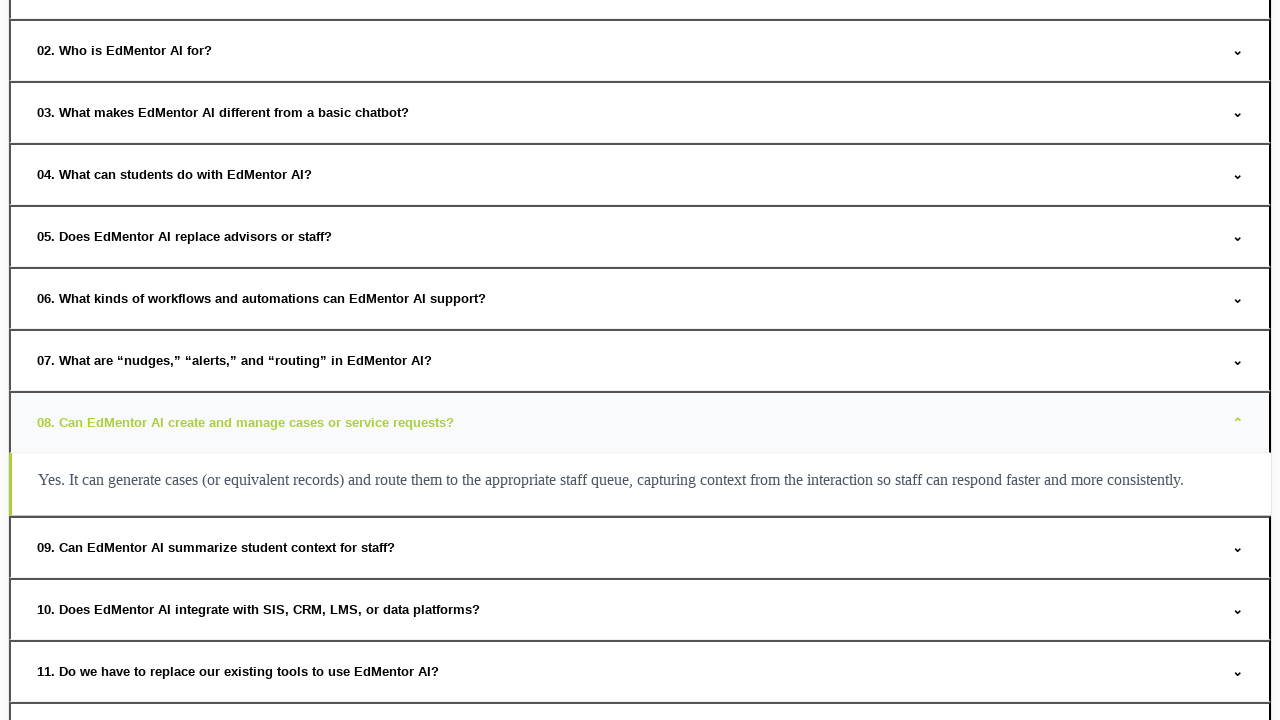

Waited for hover animation on question 50
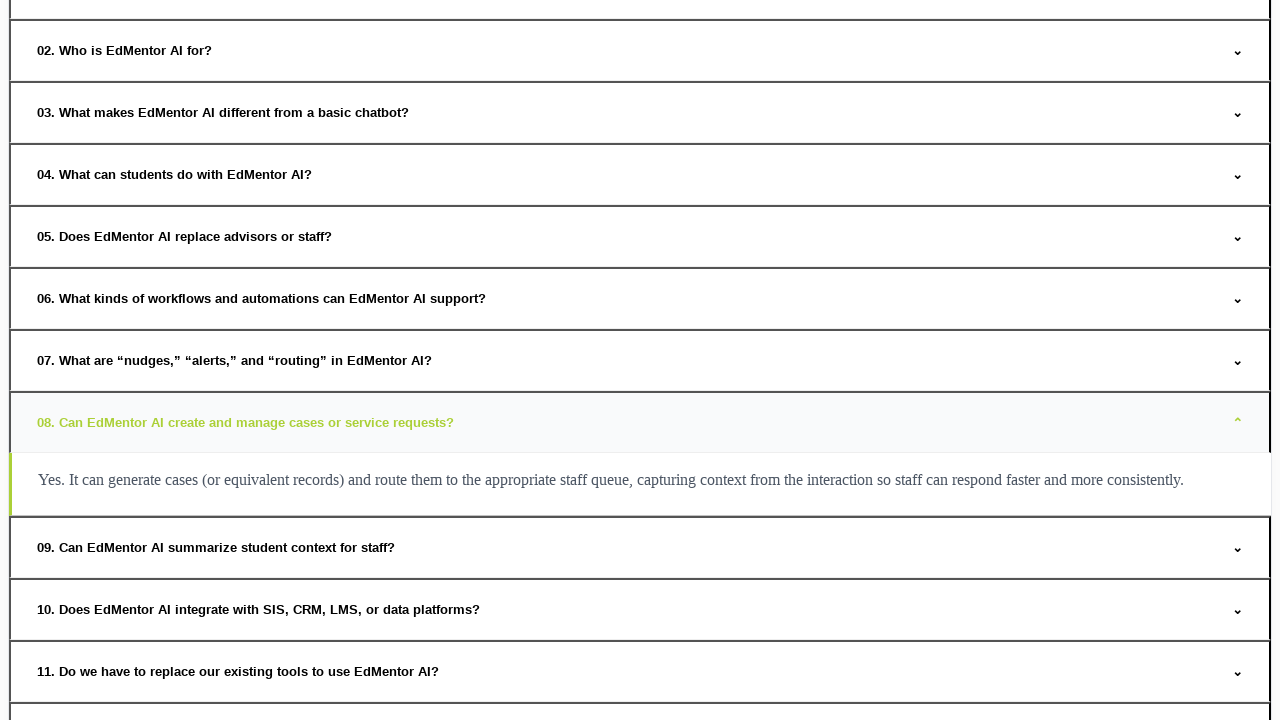

Clicked to expand FAQ question 50 at (1238, 422) on xpath=//button[@onclick]/span >> nth=49
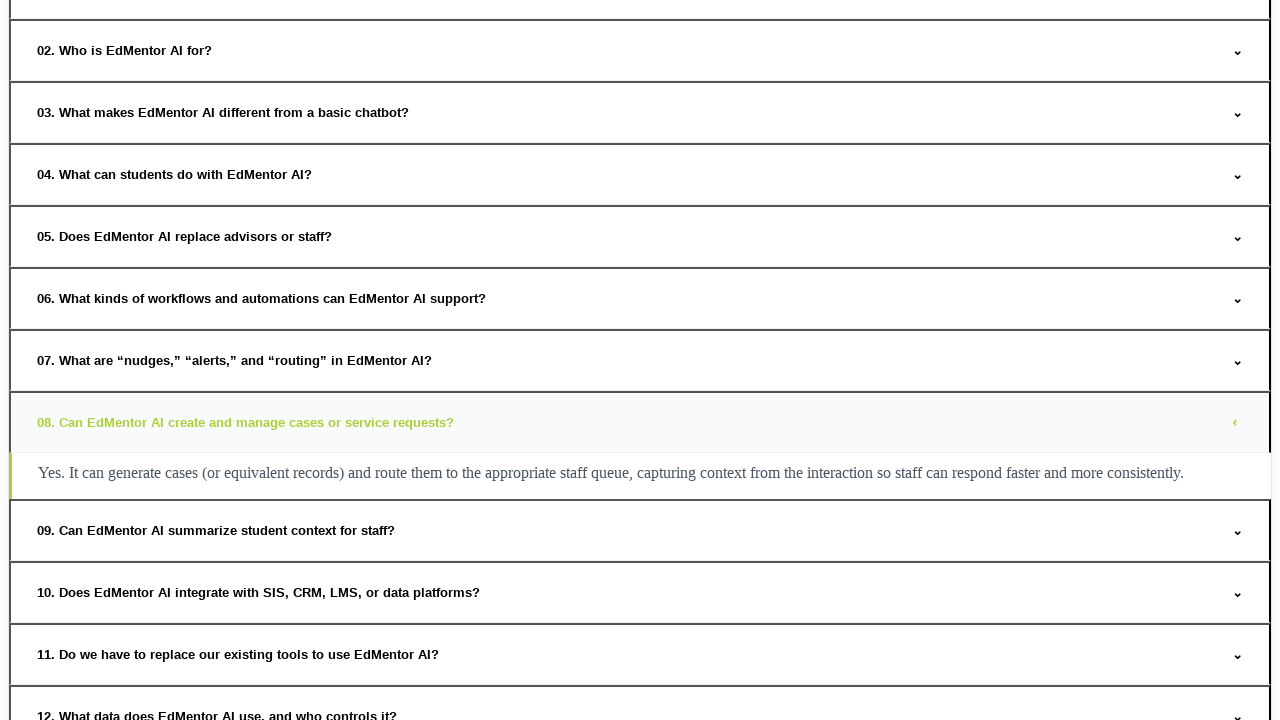

Waited for answer to expand for question 50
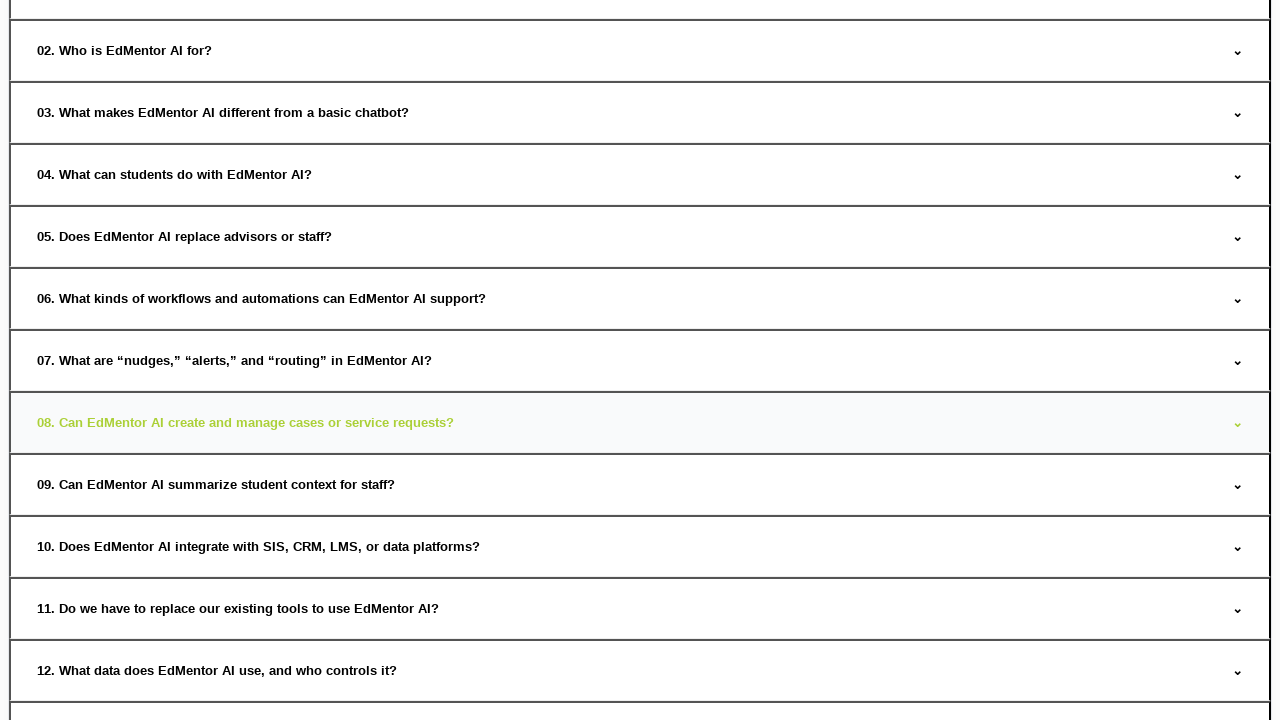

Hovered over FAQ question 51 at (216, 484) on xpath=//button[@onclick]/span >> nth=50
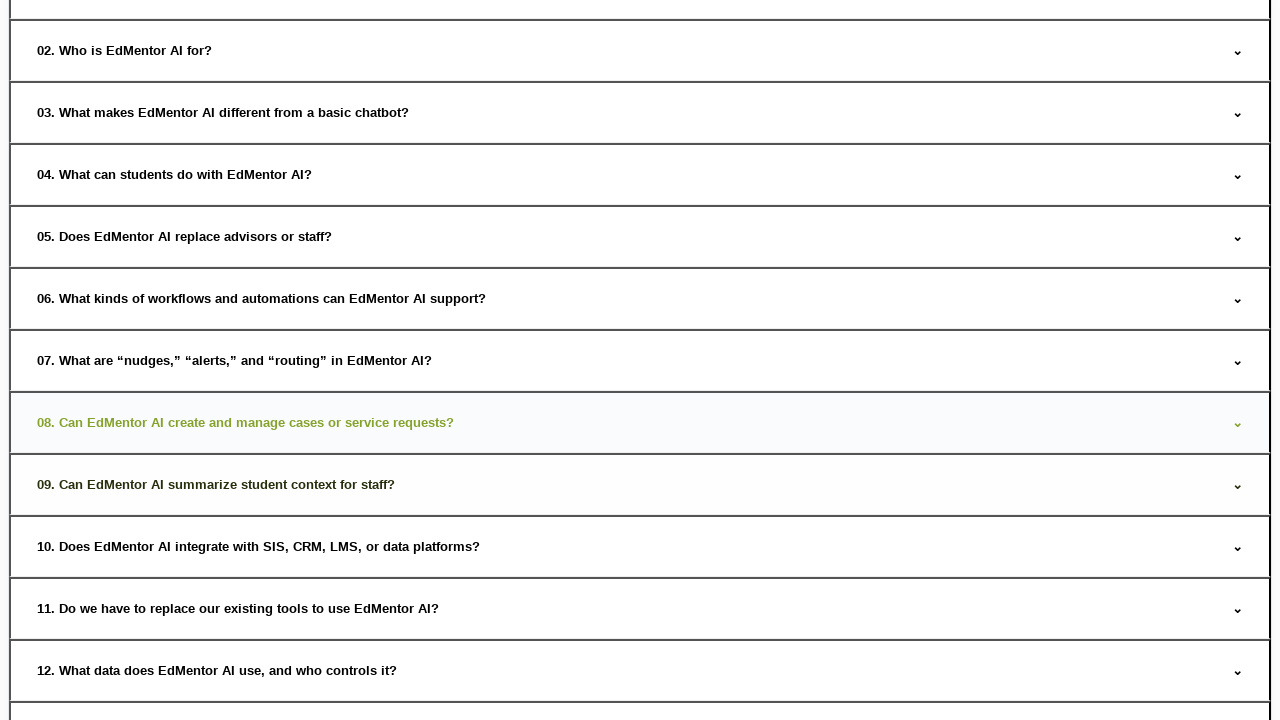

Waited for hover animation on question 51
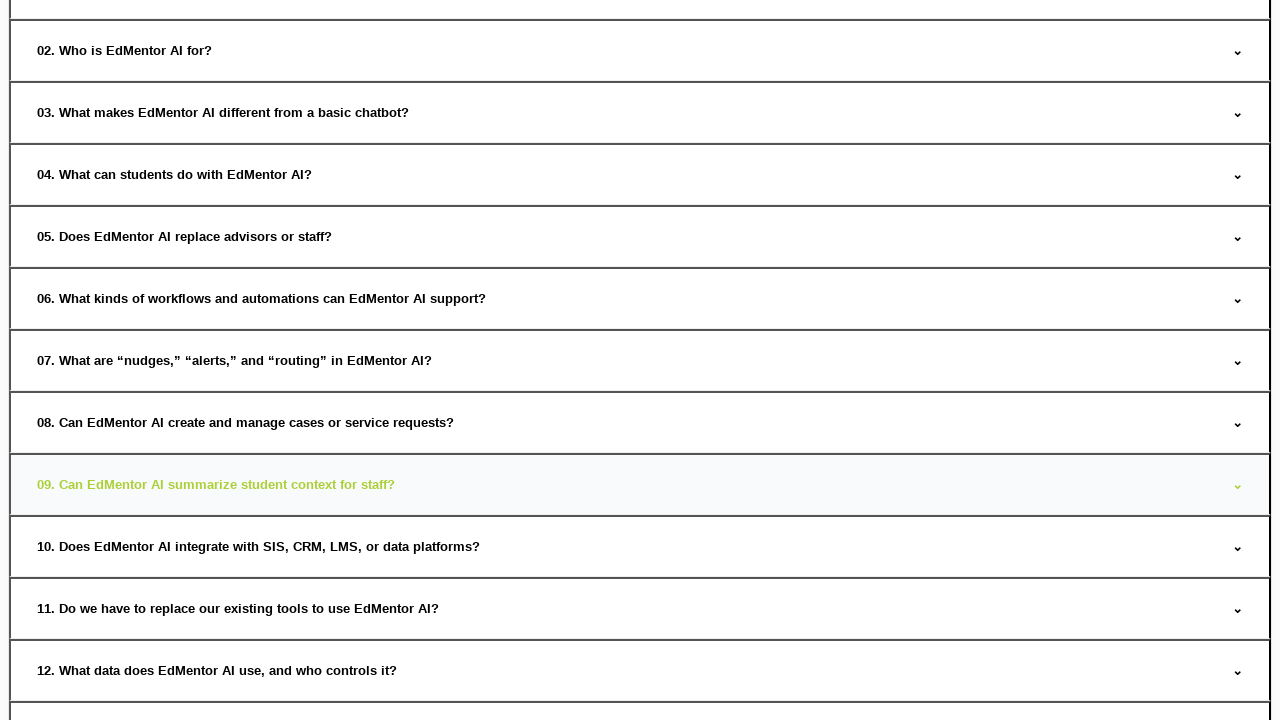

Clicked to expand FAQ question 51 at (216, 484) on xpath=//button[@onclick]/span >> nth=50
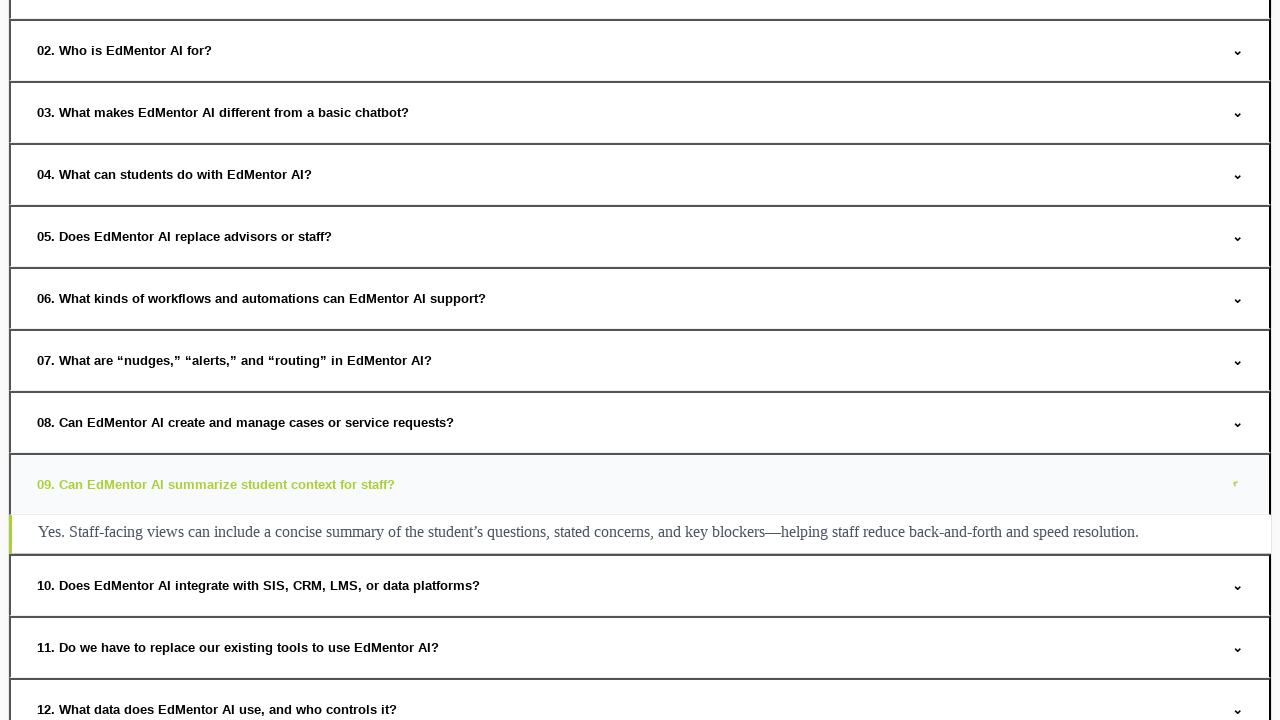

Waited for answer to expand for question 51
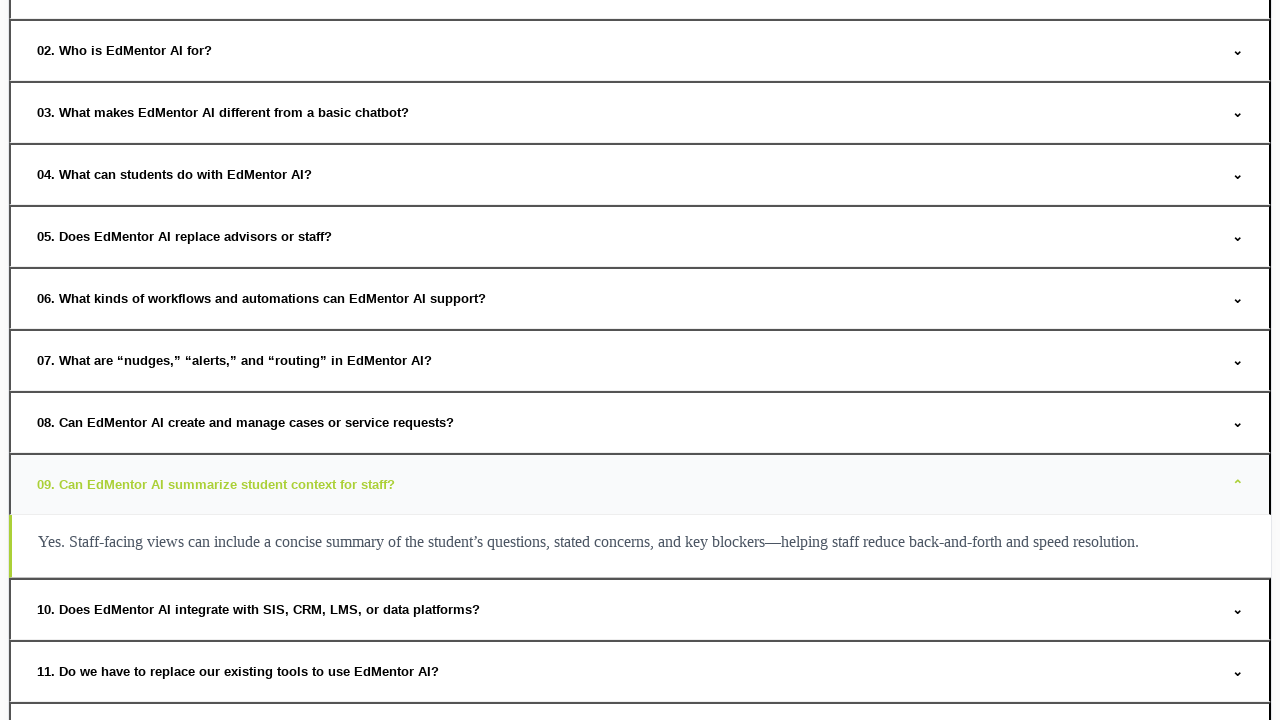

Hovered over FAQ question 52 at (1238, 484) on xpath=//button[@onclick]/span >> nth=51
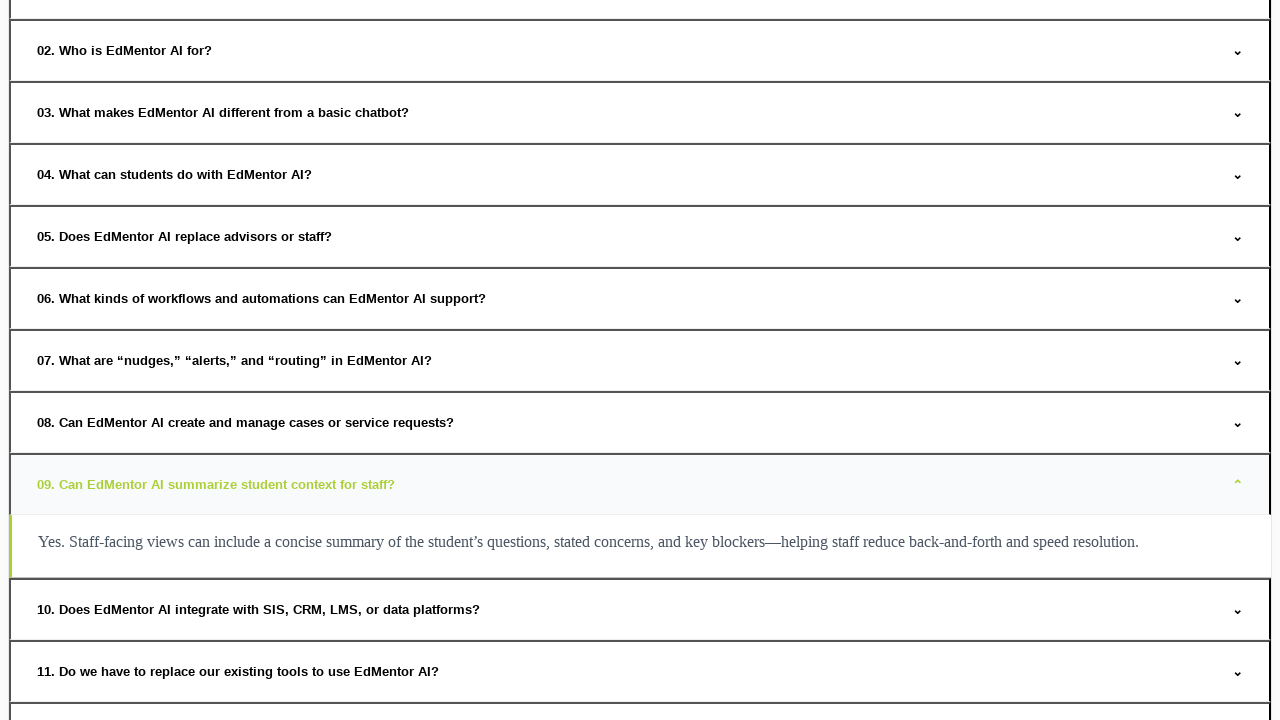

Waited for hover animation on question 52
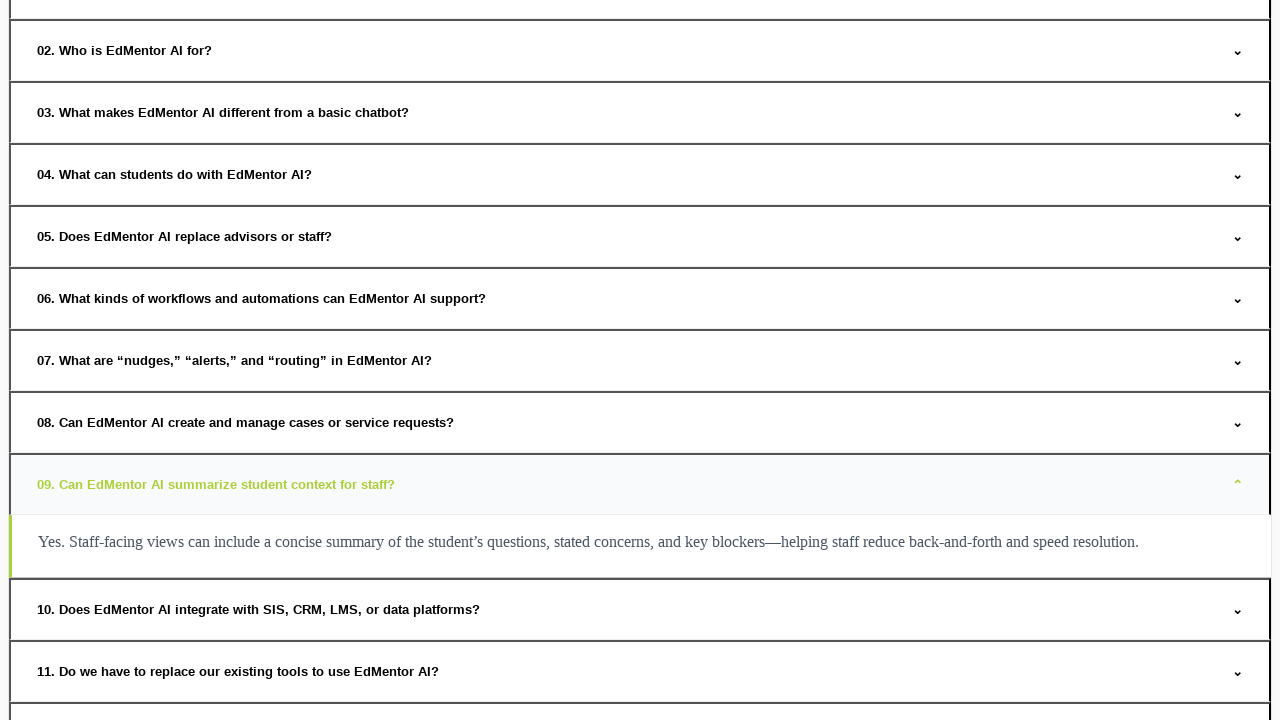

Clicked to expand FAQ question 52 at (1238, 484) on xpath=//button[@onclick]/span >> nth=51
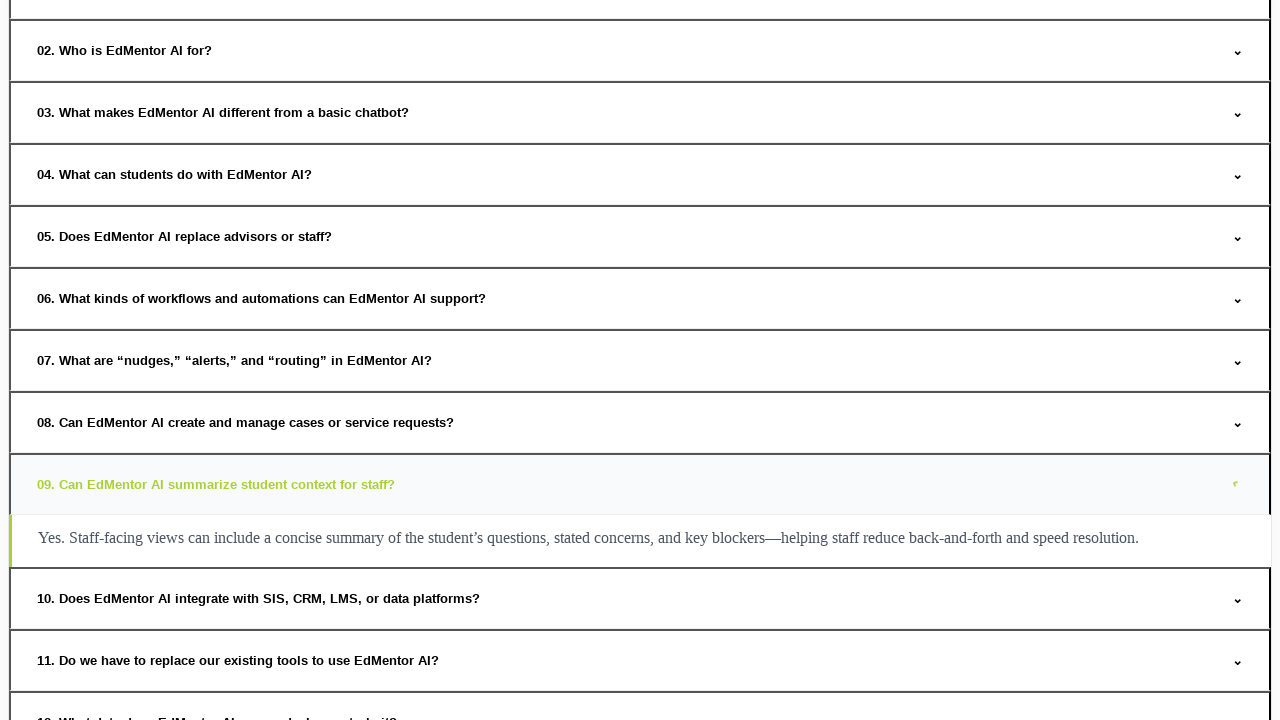

Waited for answer to expand for question 52
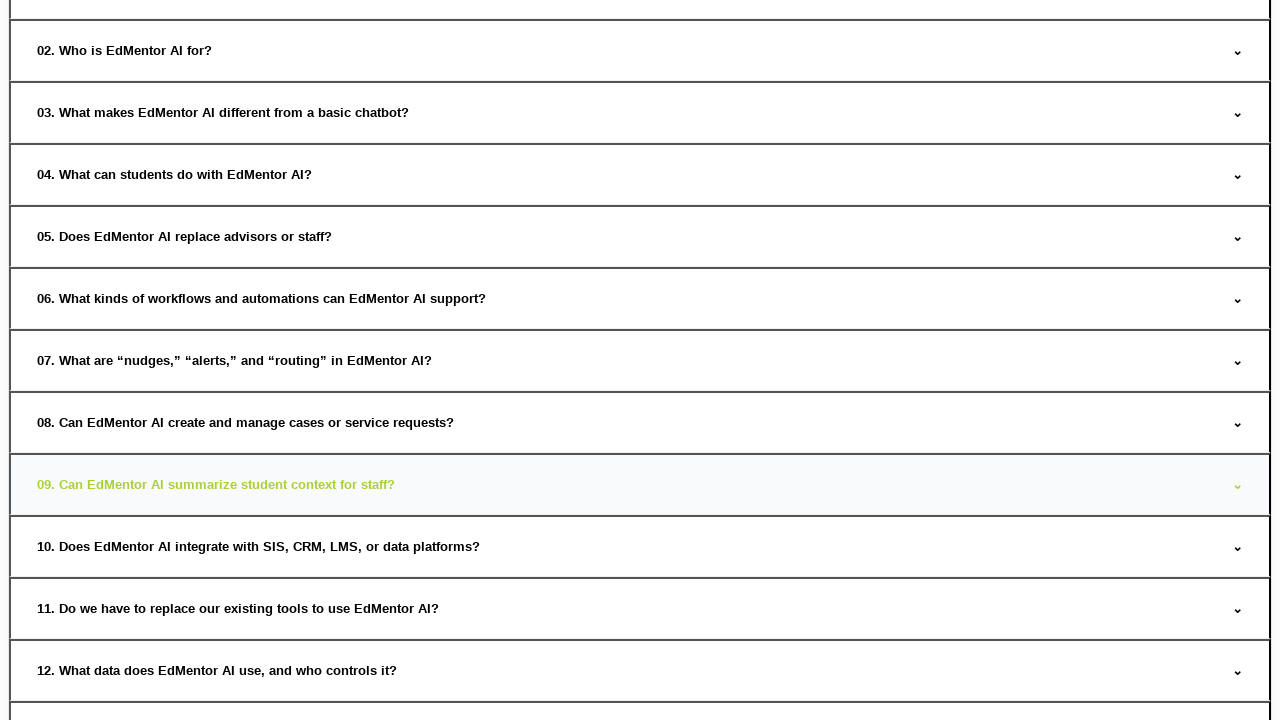

Hovered over FAQ question 53 at (258, 546) on xpath=//button[@onclick]/span >> nth=52
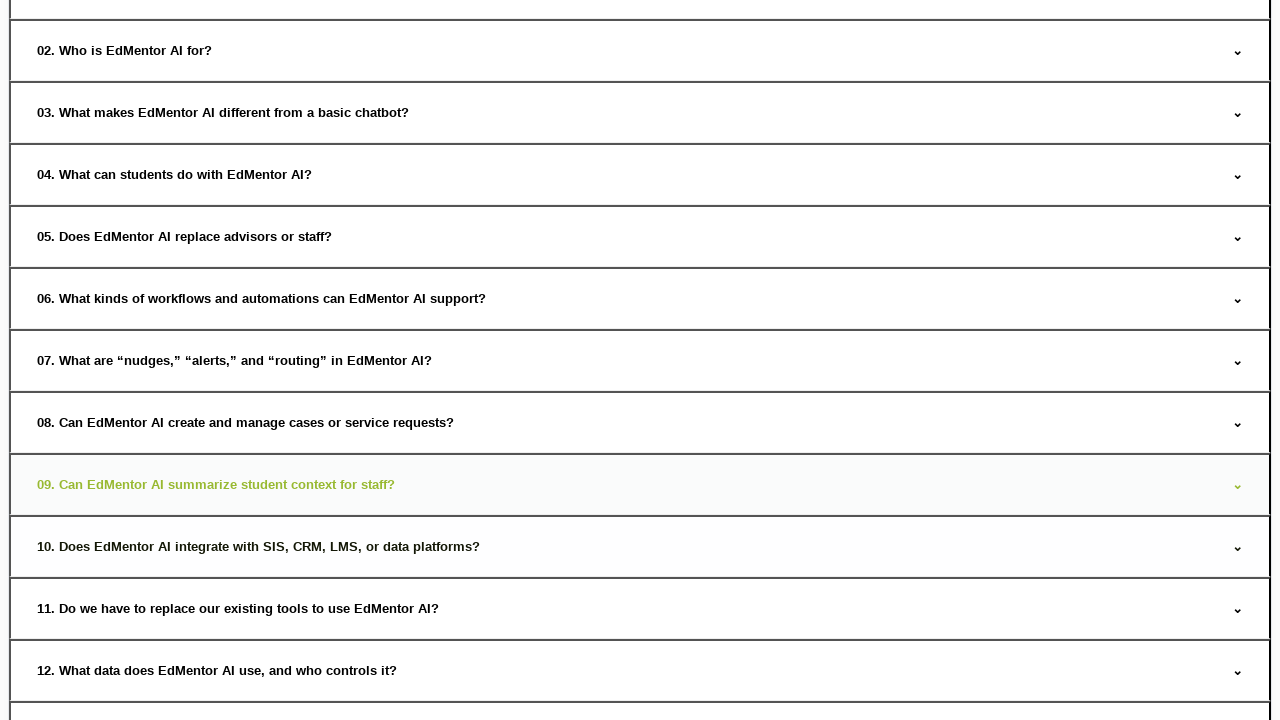

Waited for hover animation on question 53
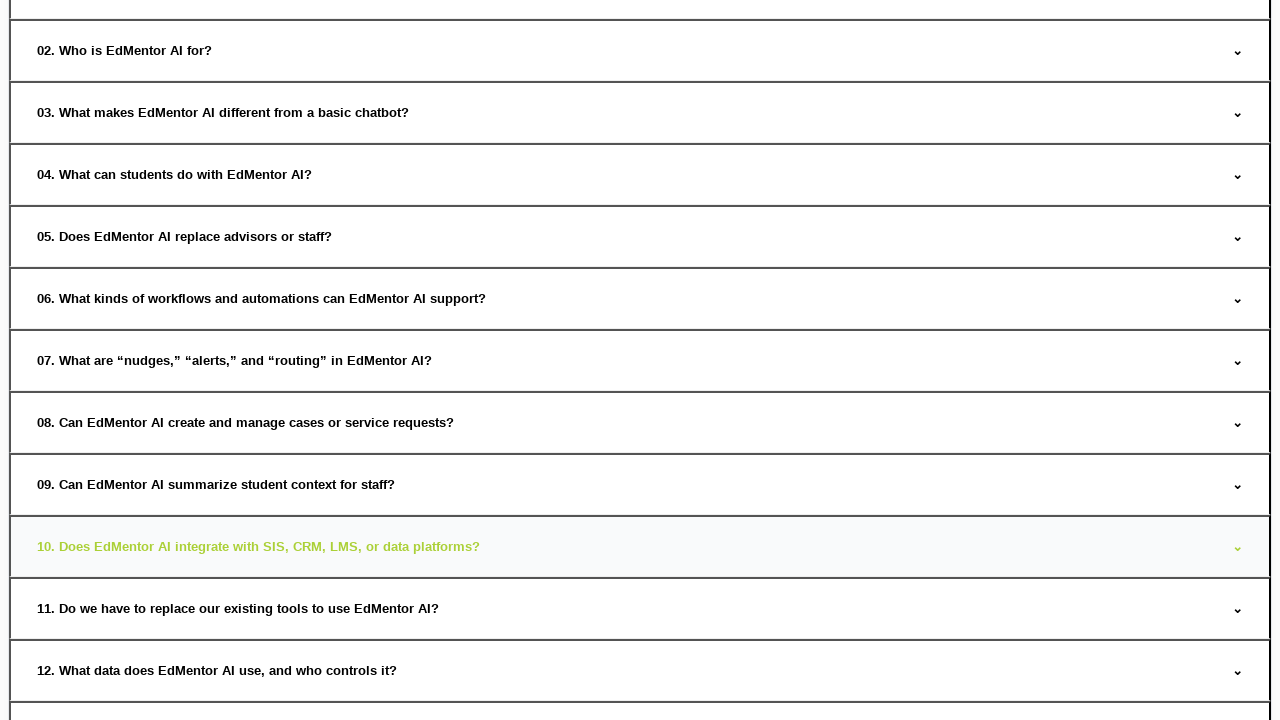

Clicked to expand FAQ question 53 at (258, 546) on xpath=//button[@onclick]/span >> nth=52
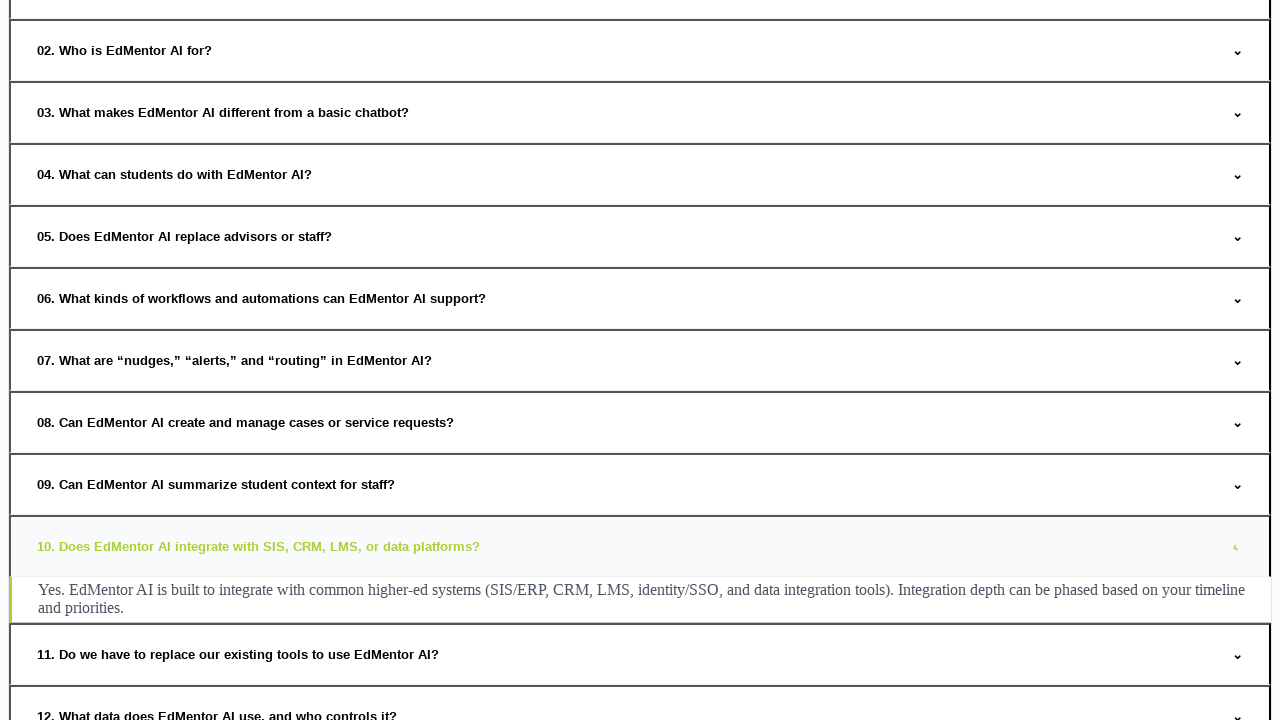

Waited for answer to expand for question 53
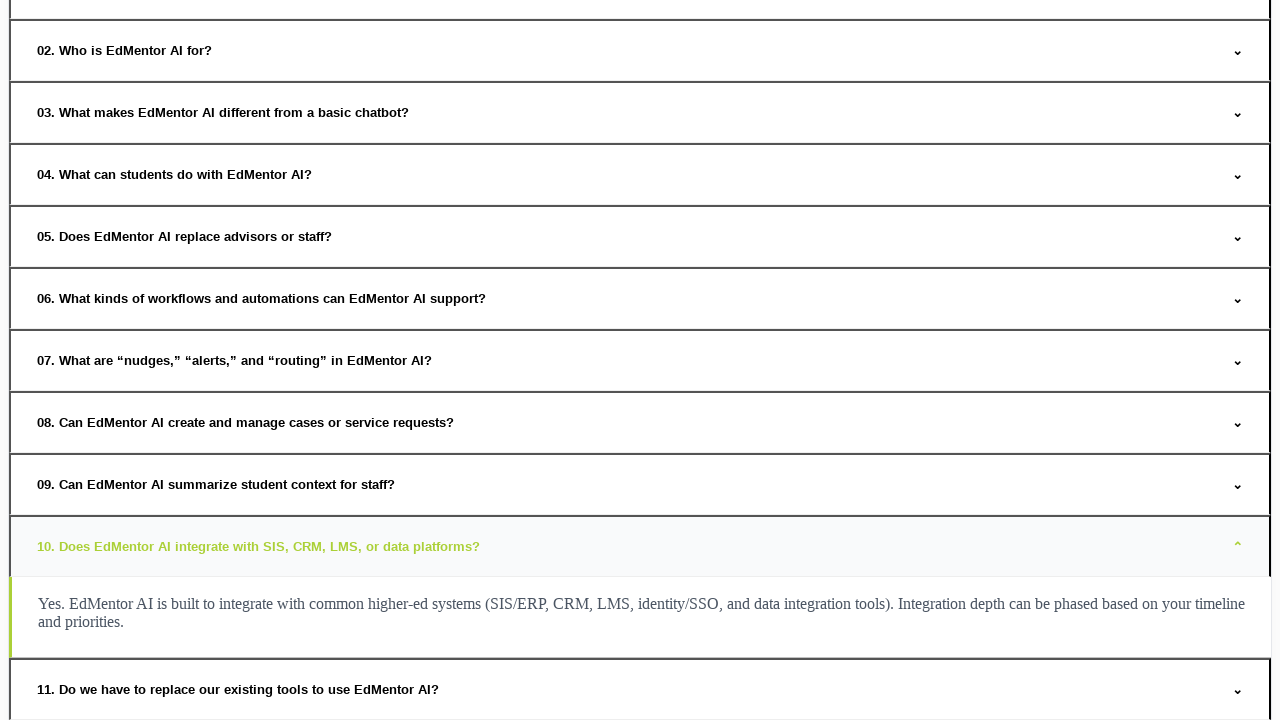

Hovered over FAQ question 54 at (1238, 546) on xpath=//button[@onclick]/span >> nth=53
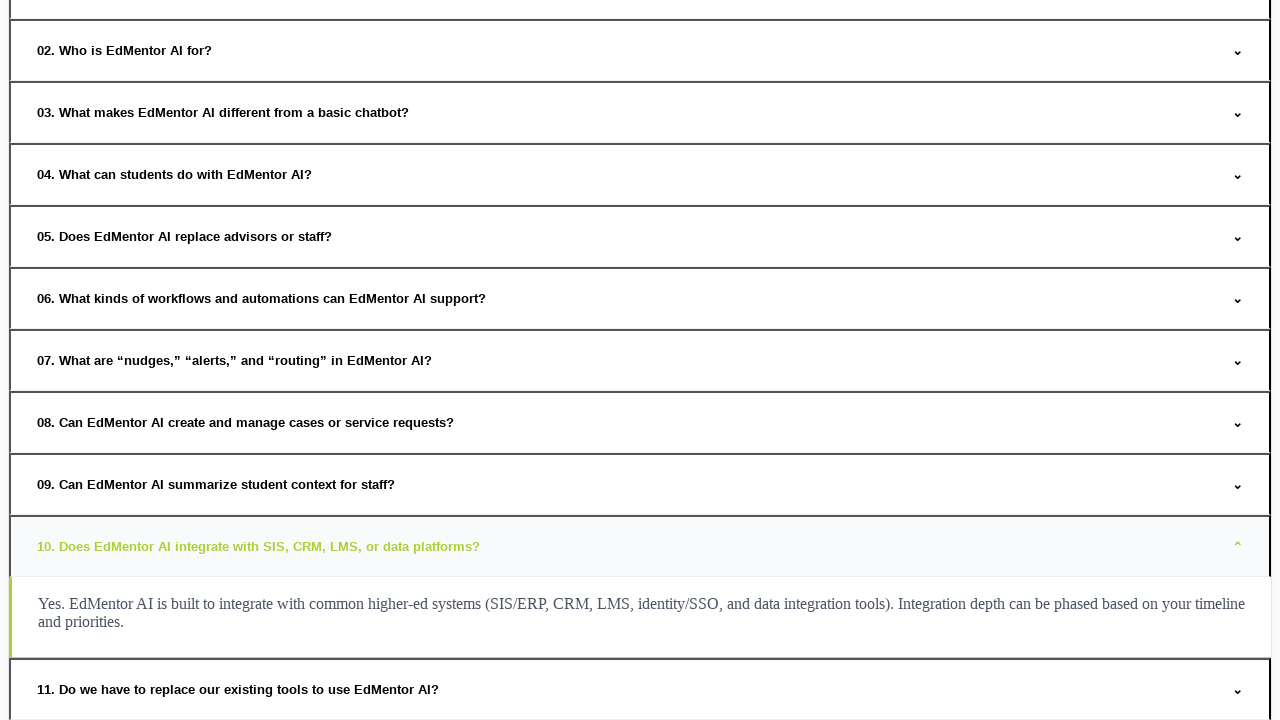

Waited for hover animation on question 54
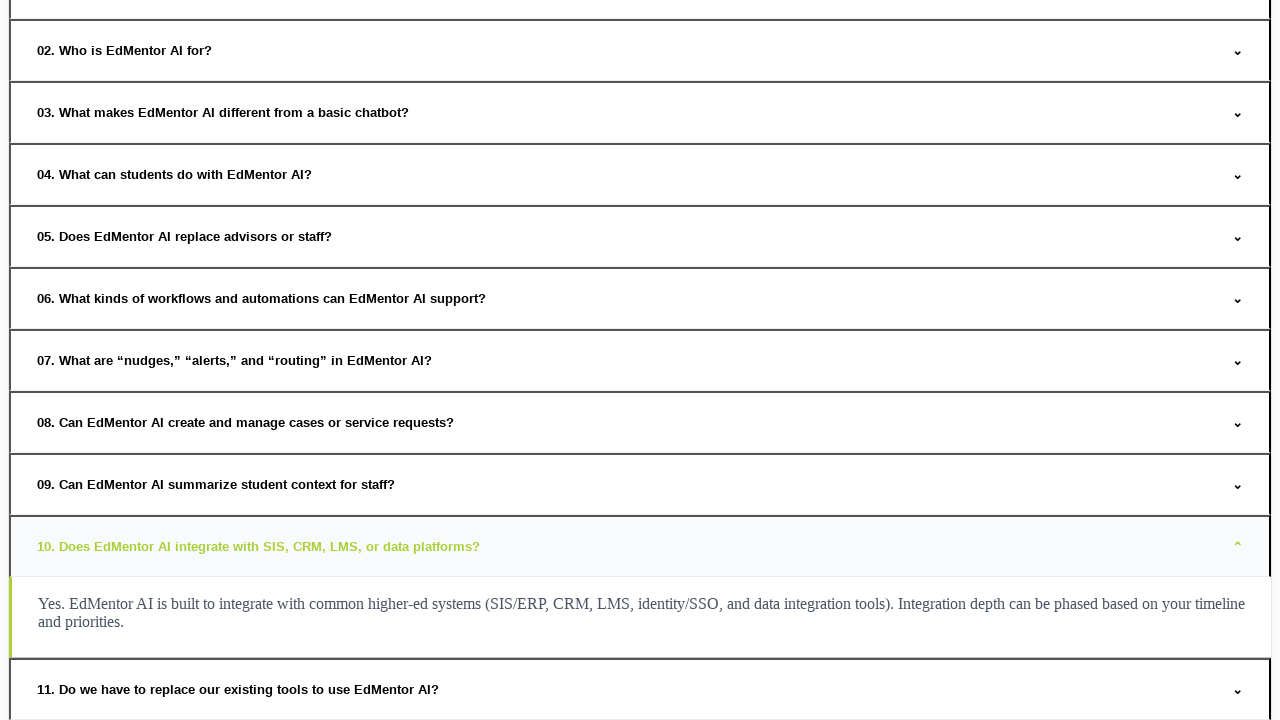

Clicked to expand FAQ question 54 at (1238, 546) on xpath=//button[@onclick]/span >> nth=53
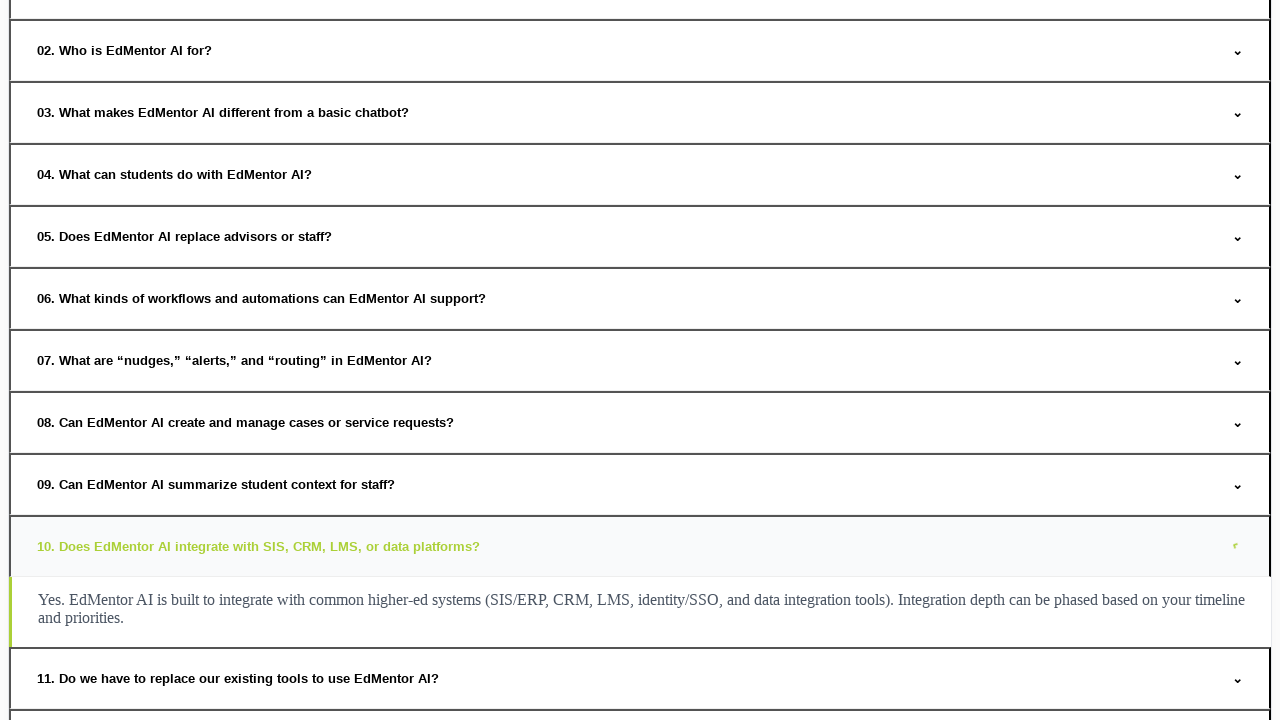

Waited for answer to expand for question 54
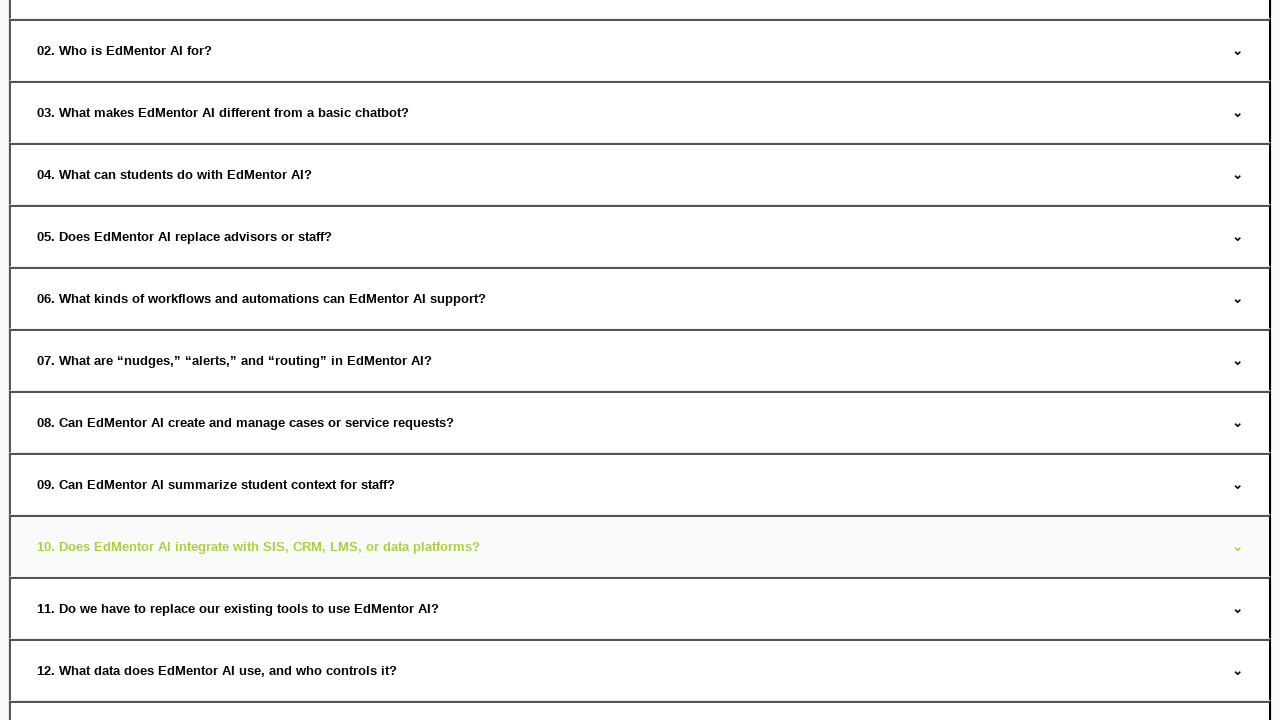

Hovered over FAQ question 55 at (238, 608) on xpath=//button[@onclick]/span >> nth=54
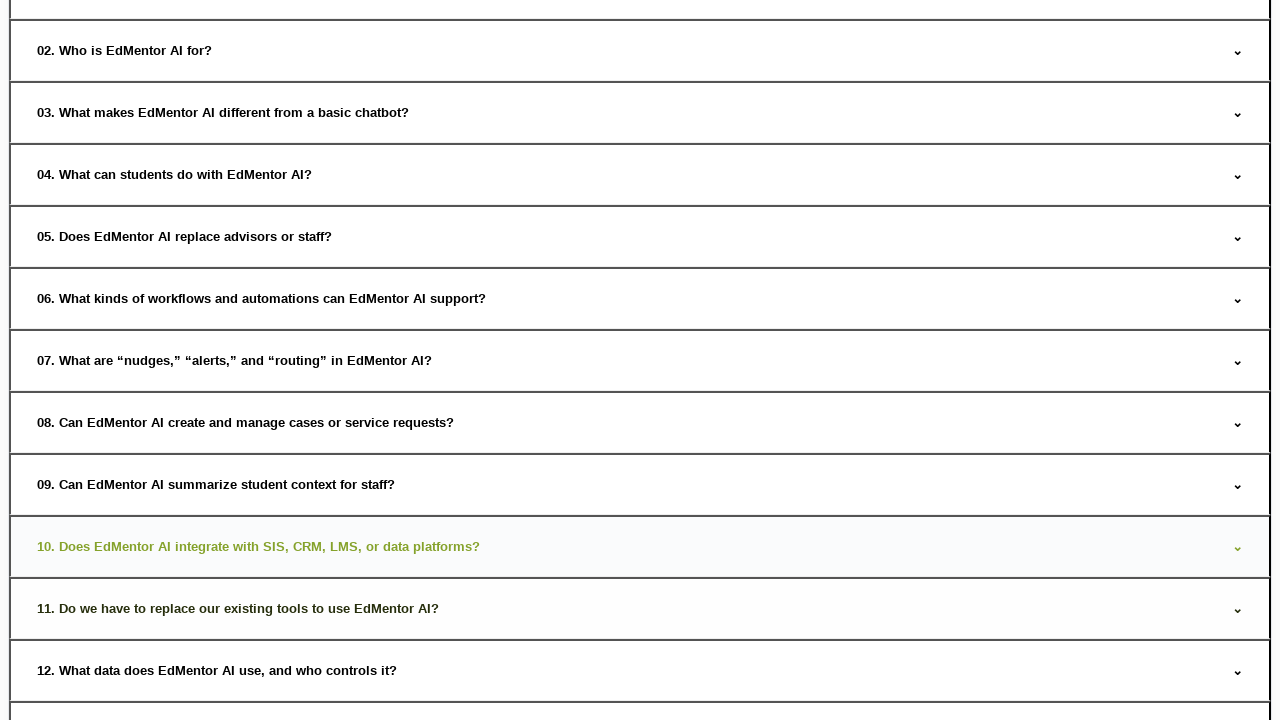

Waited for hover animation on question 55
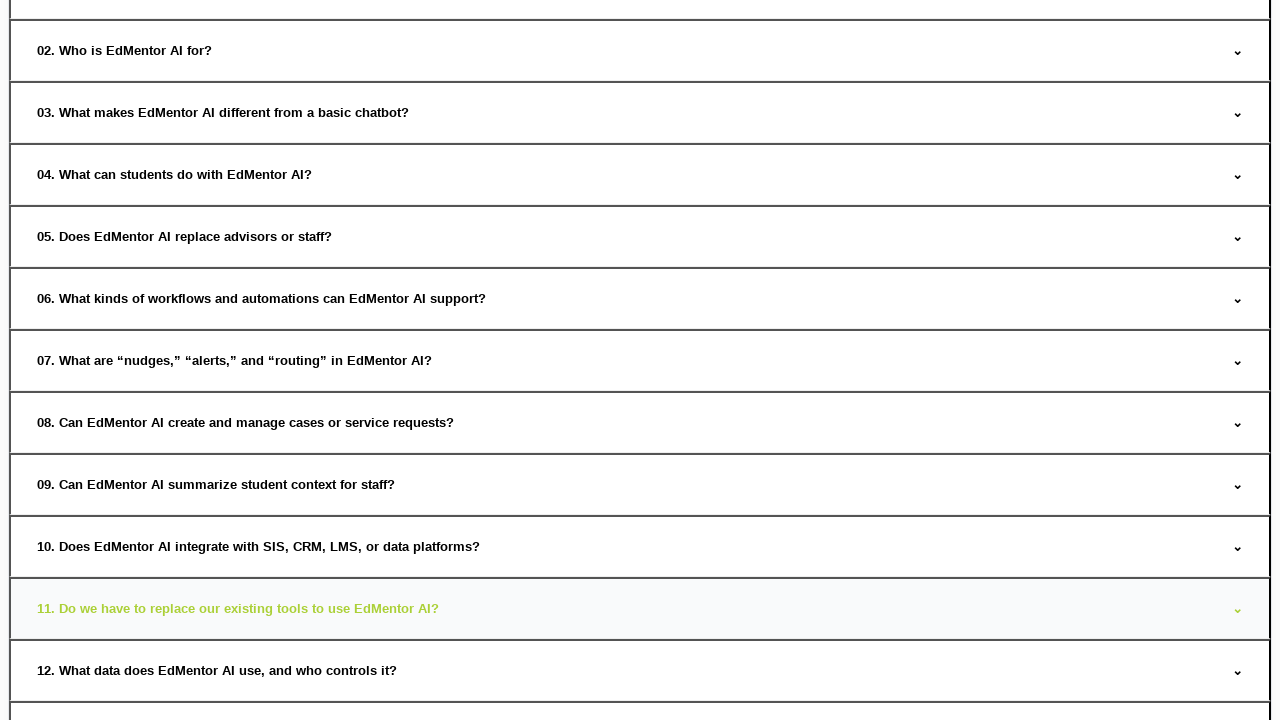

Clicked to expand FAQ question 55 at (238, 608) on xpath=//button[@onclick]/span >> nth=54
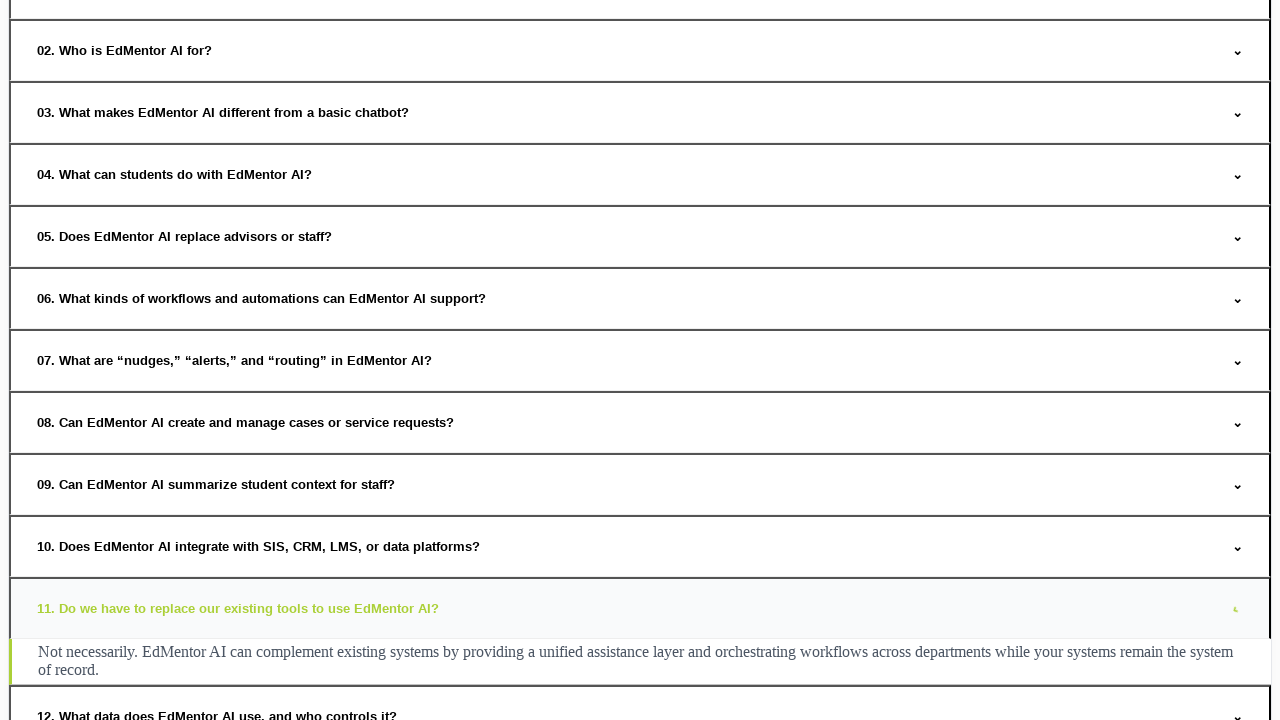

Waited for answer to expand for question 55
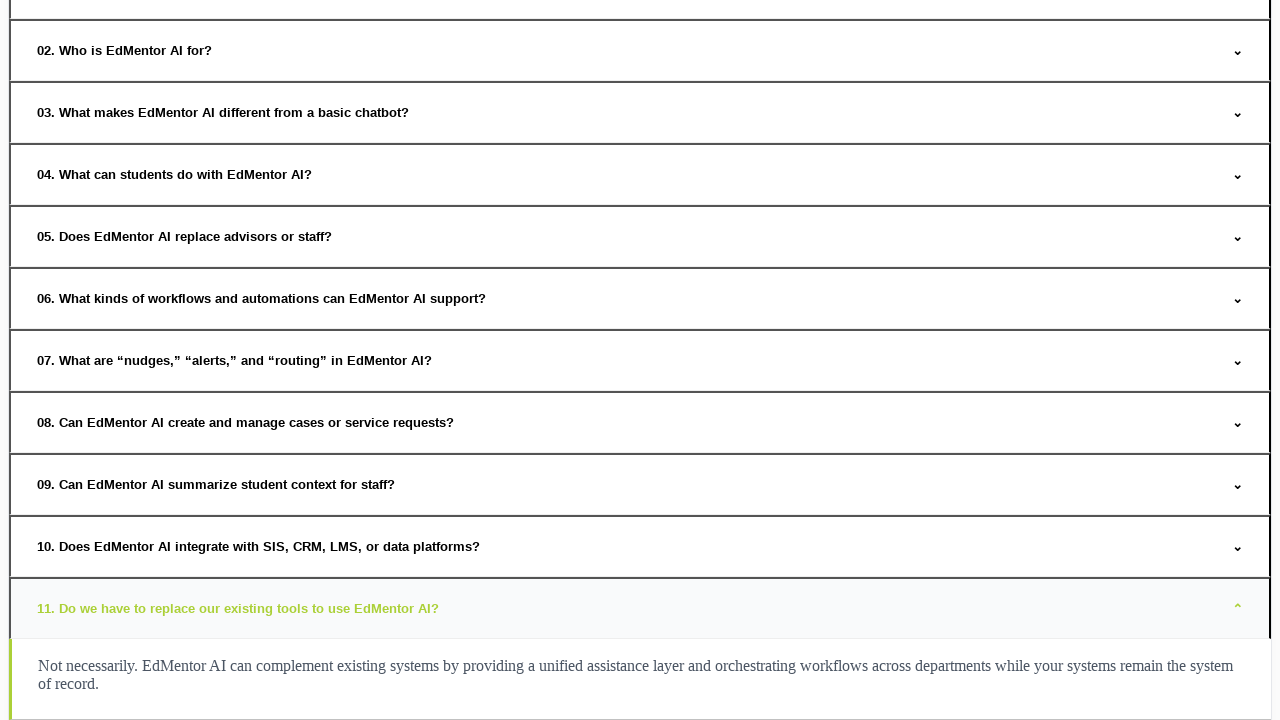

Hovered over FAQ question 56 at (1238, 608) on xpath=//button[@onclick]/span >> nth=55
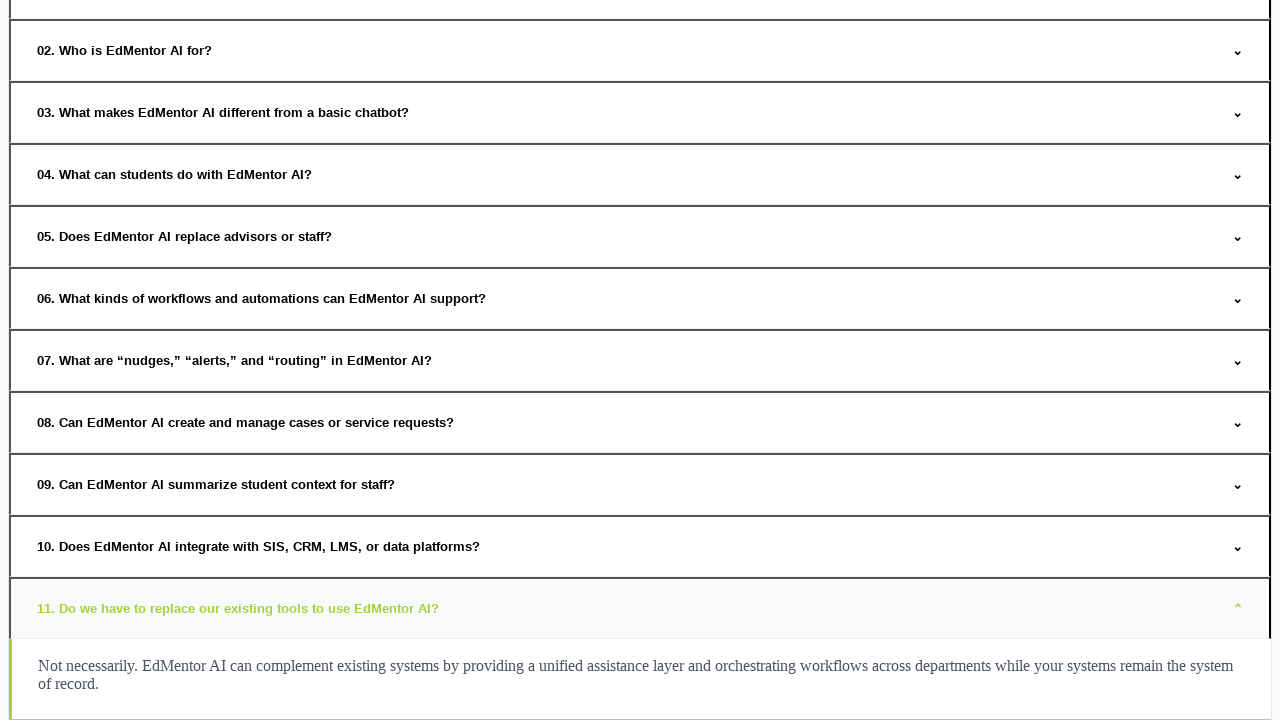

Waited for hover animation on question 56
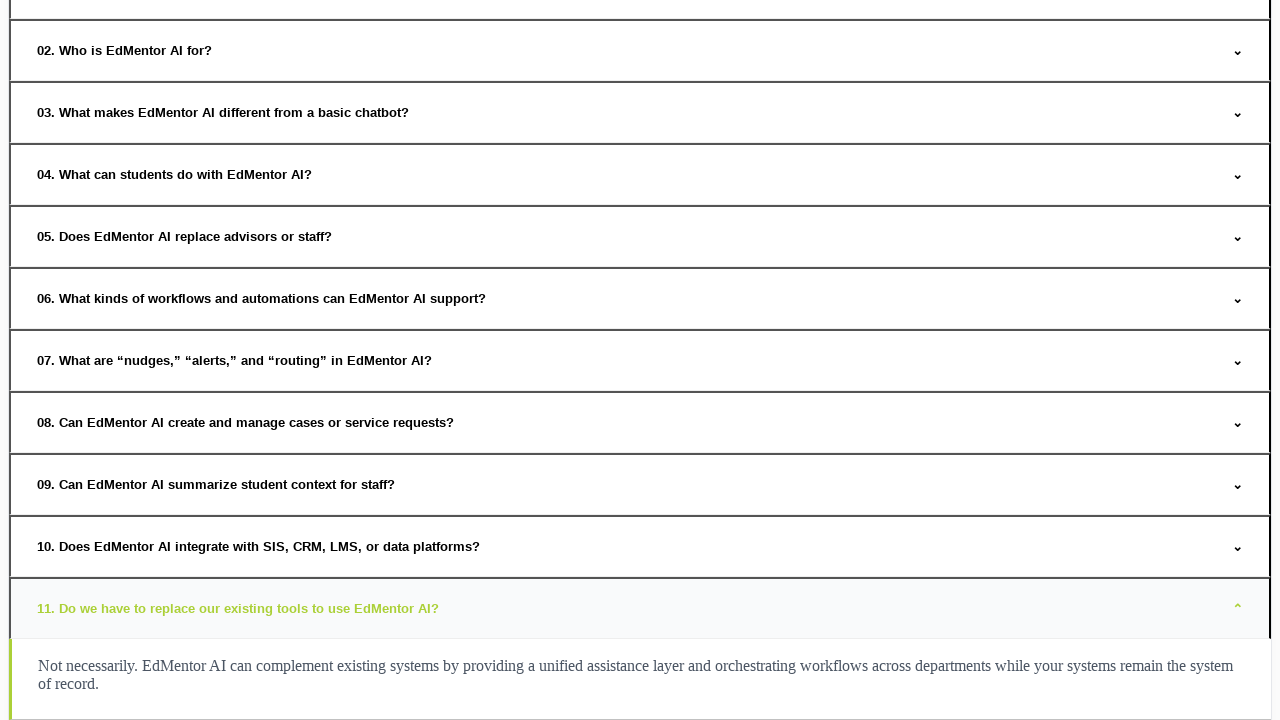

Clicked to expand FAQ question 56 at (1238, 608) on xpath=//button[@onclick]/span >> nth=55
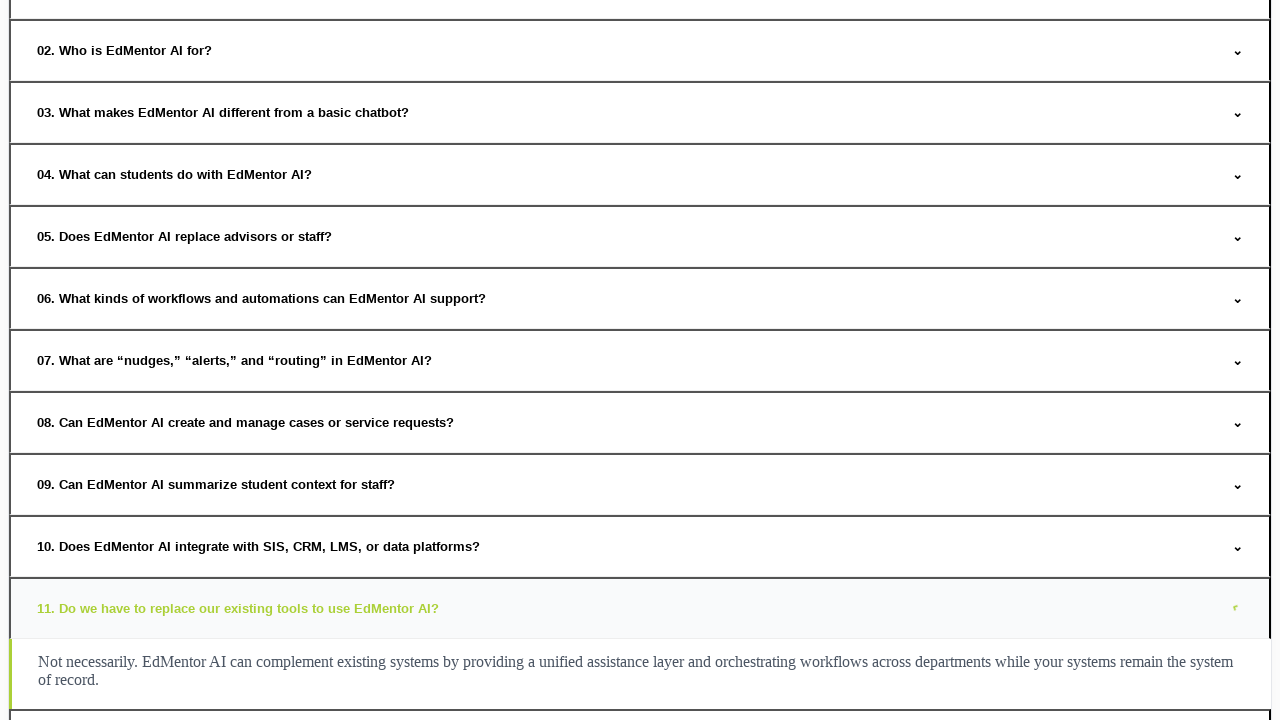

Waited for answer to expand for question 56
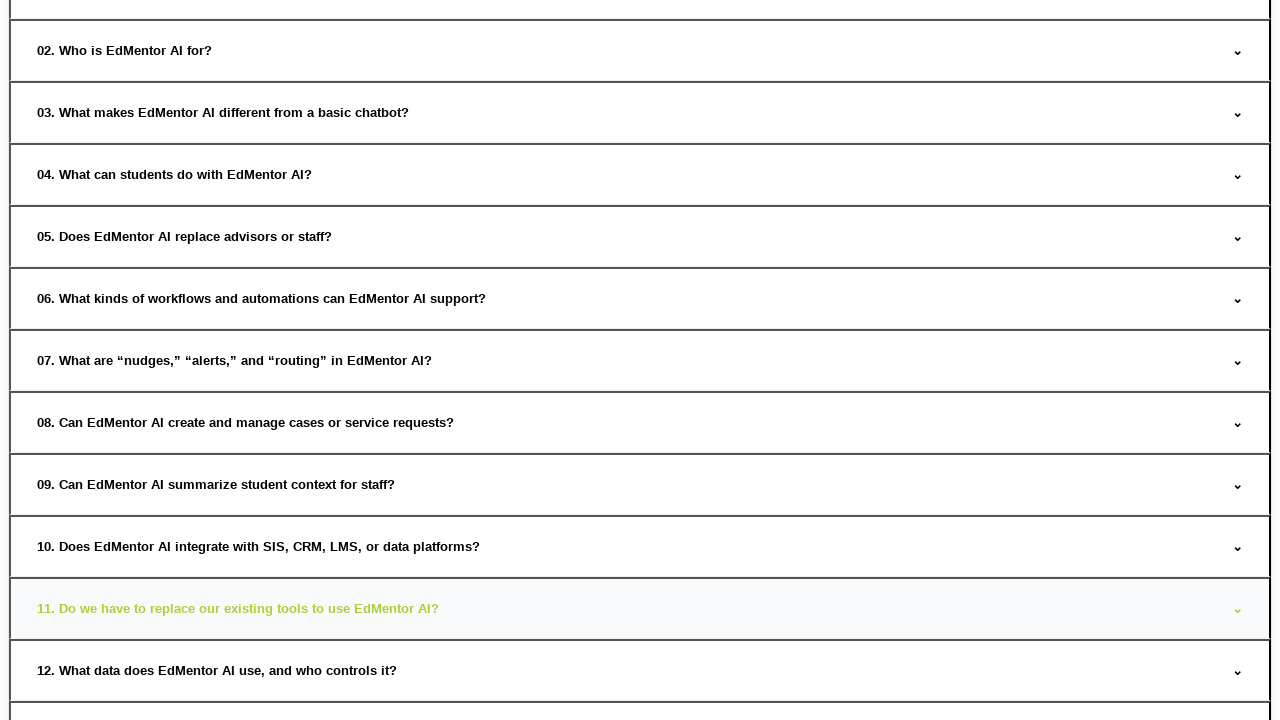

Hovered over FAQ question 57 at (217, 670) on xpath=//button[@onclick]/span >> nth=56
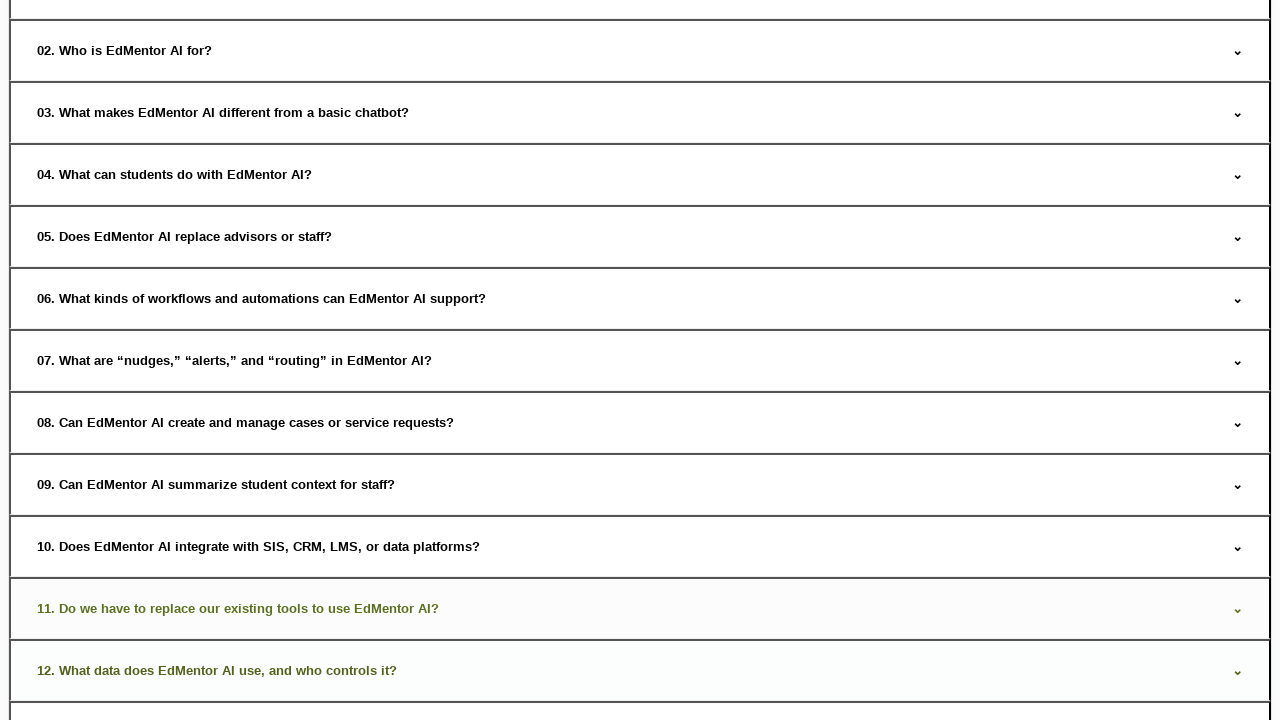

Waited for hover animation on question 57
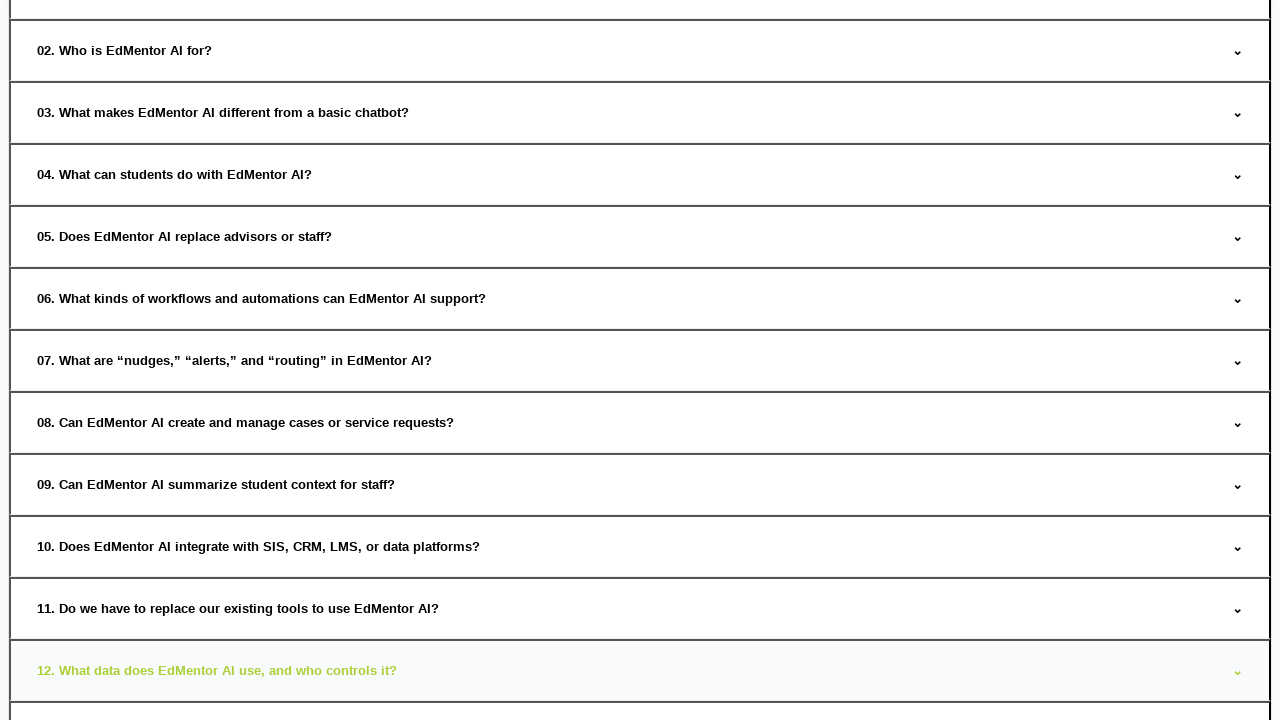

Clicked to expand FAQ question 57 at (217, 670) on xpath=//button[@onclick]/span >> nth=56
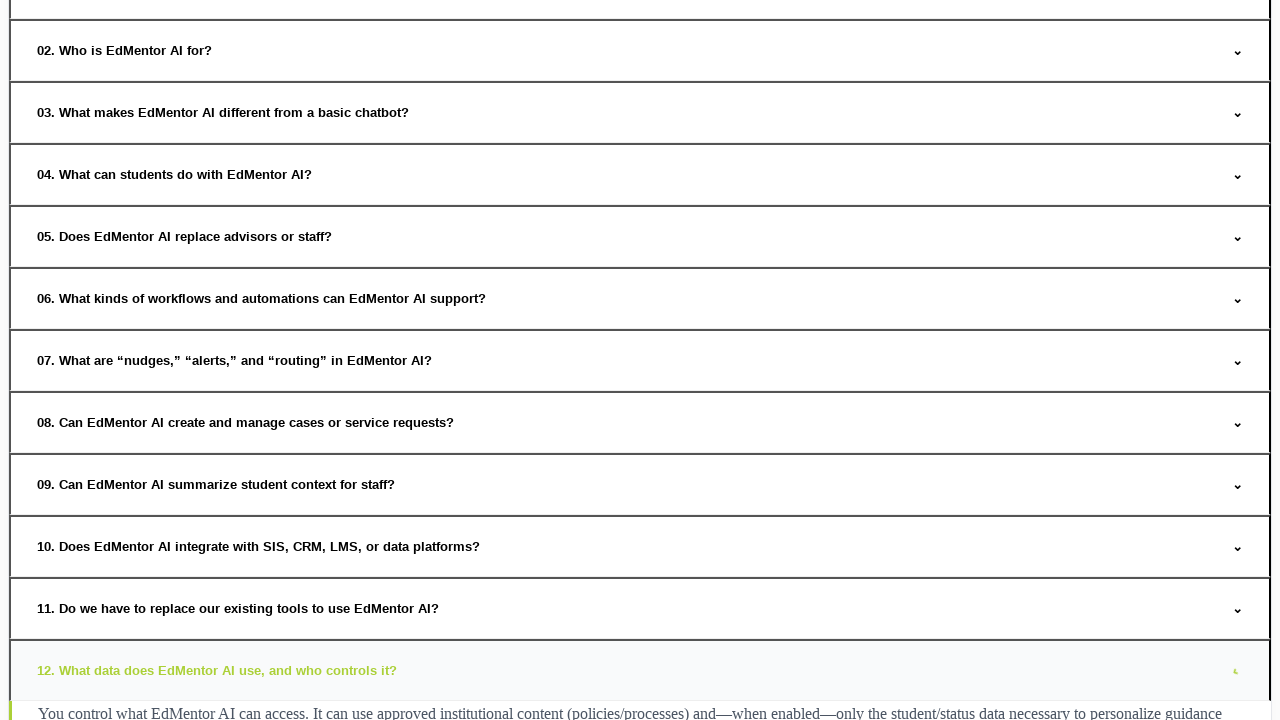

Waited for answer to expand for question 57
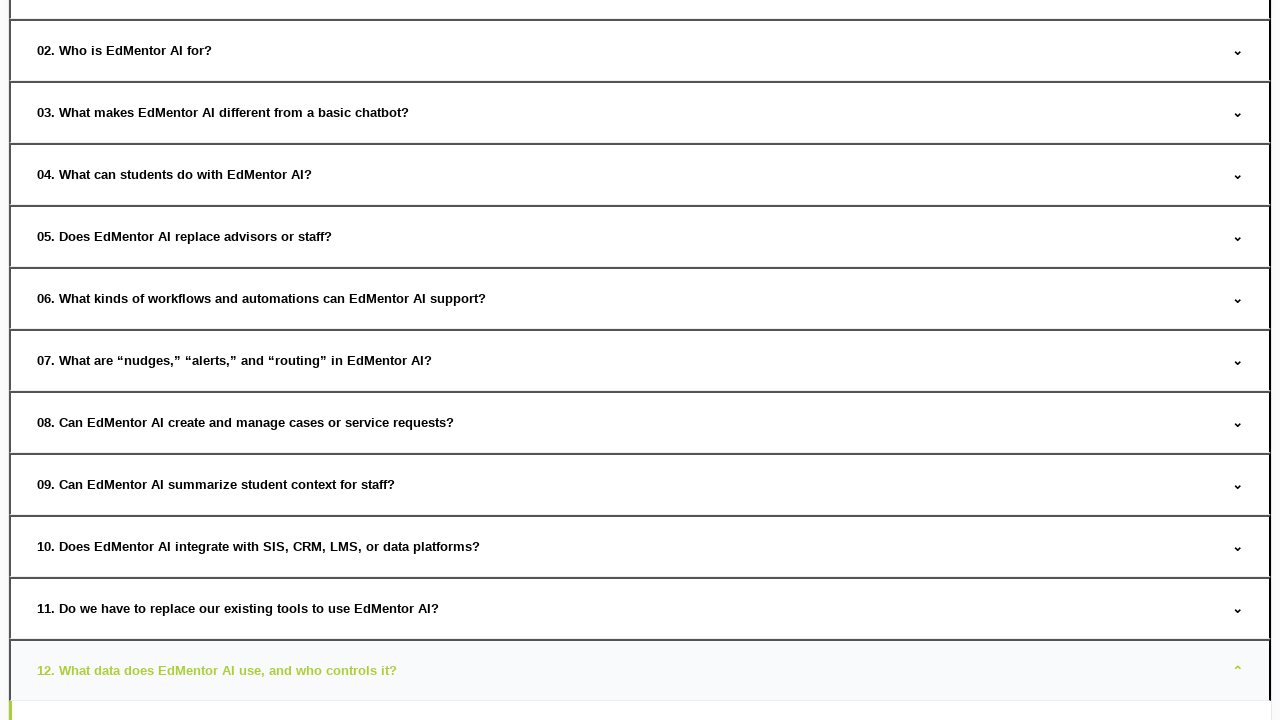

Hovered over FAQ question 58 at (1238, 670) on xpath=//button[@onclick]/span >> nth=57
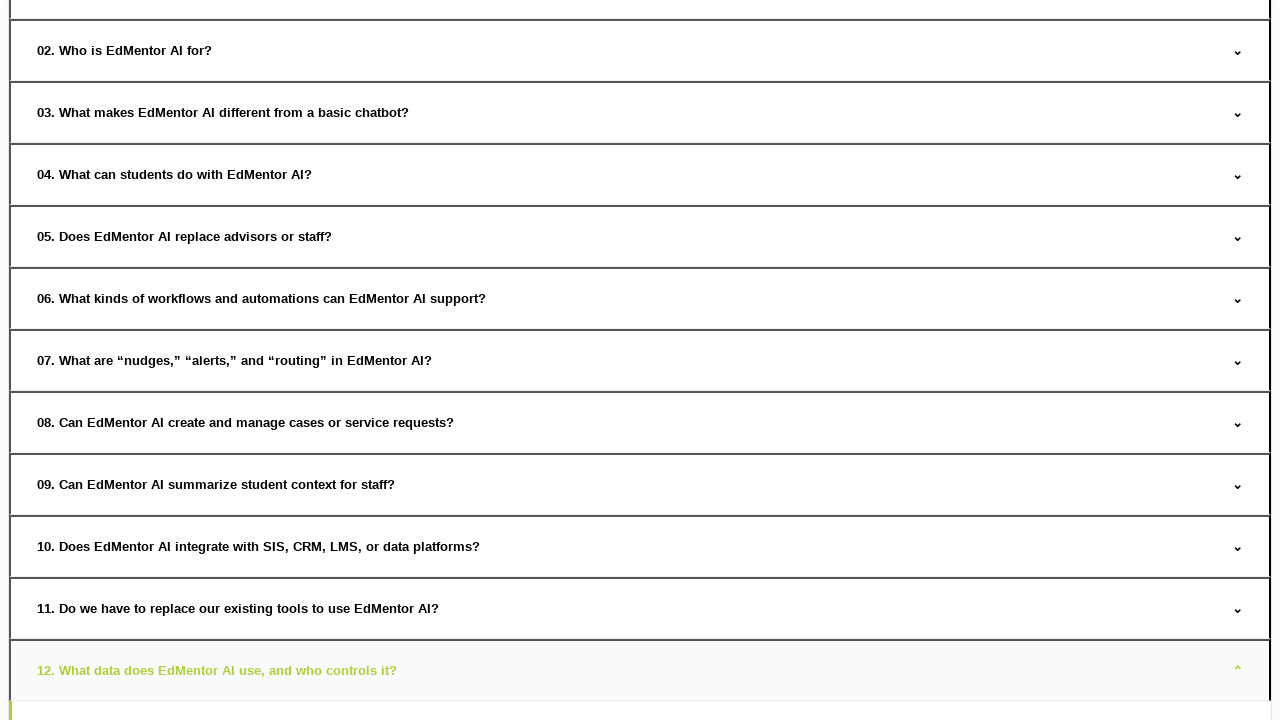

Waited for hover animation on question 58
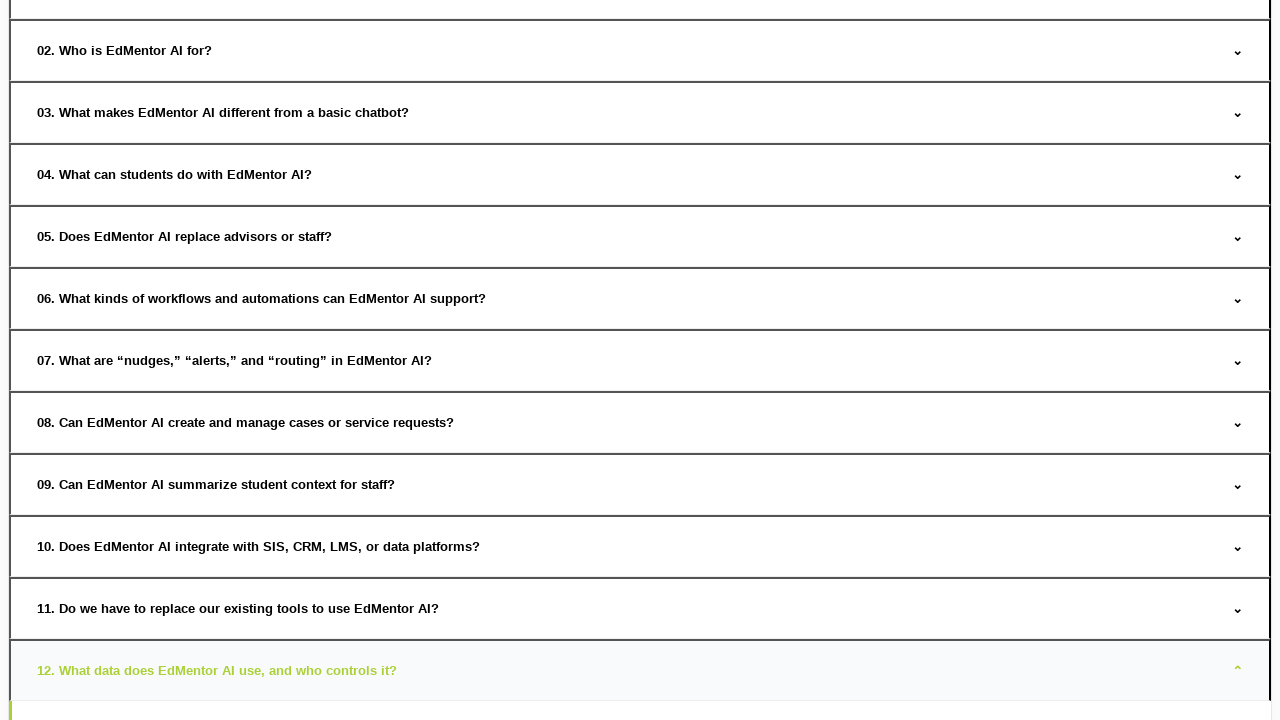

Clicked to expand FAQ question 58 at (1238, 670) on xpath=//button[@onclick]/span >> nth=57
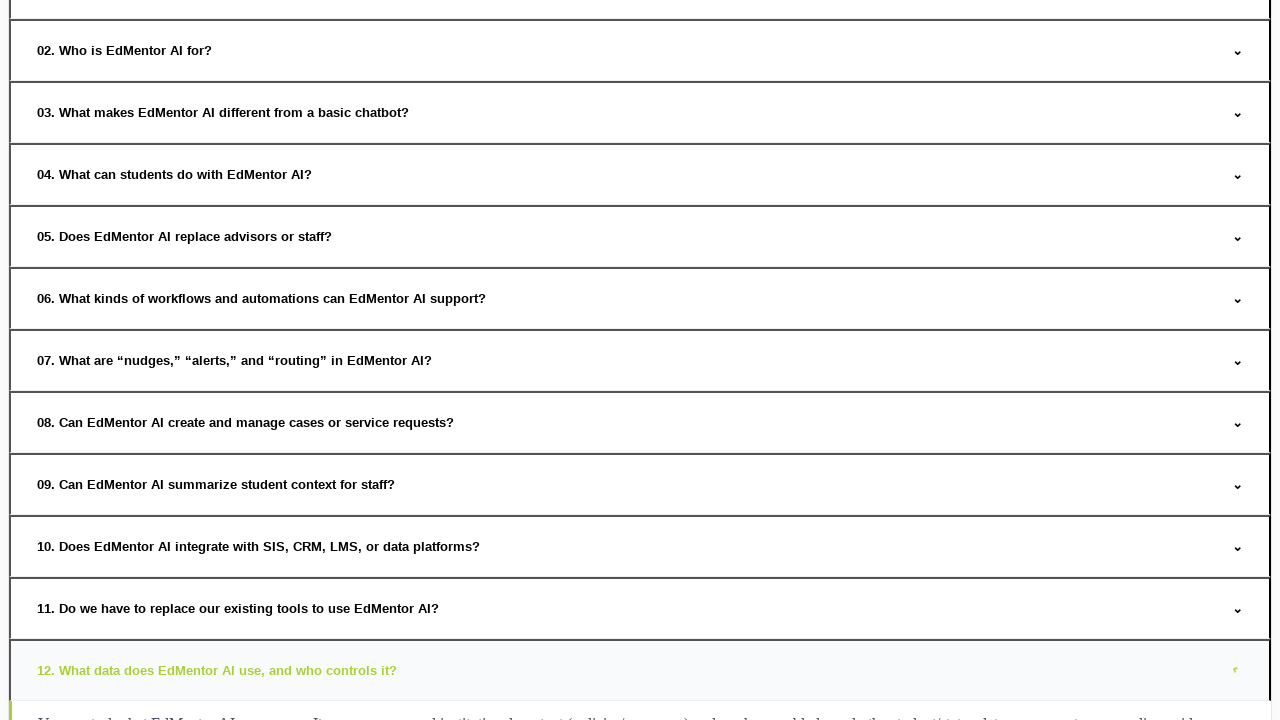

Waited for answer to expand for question 58
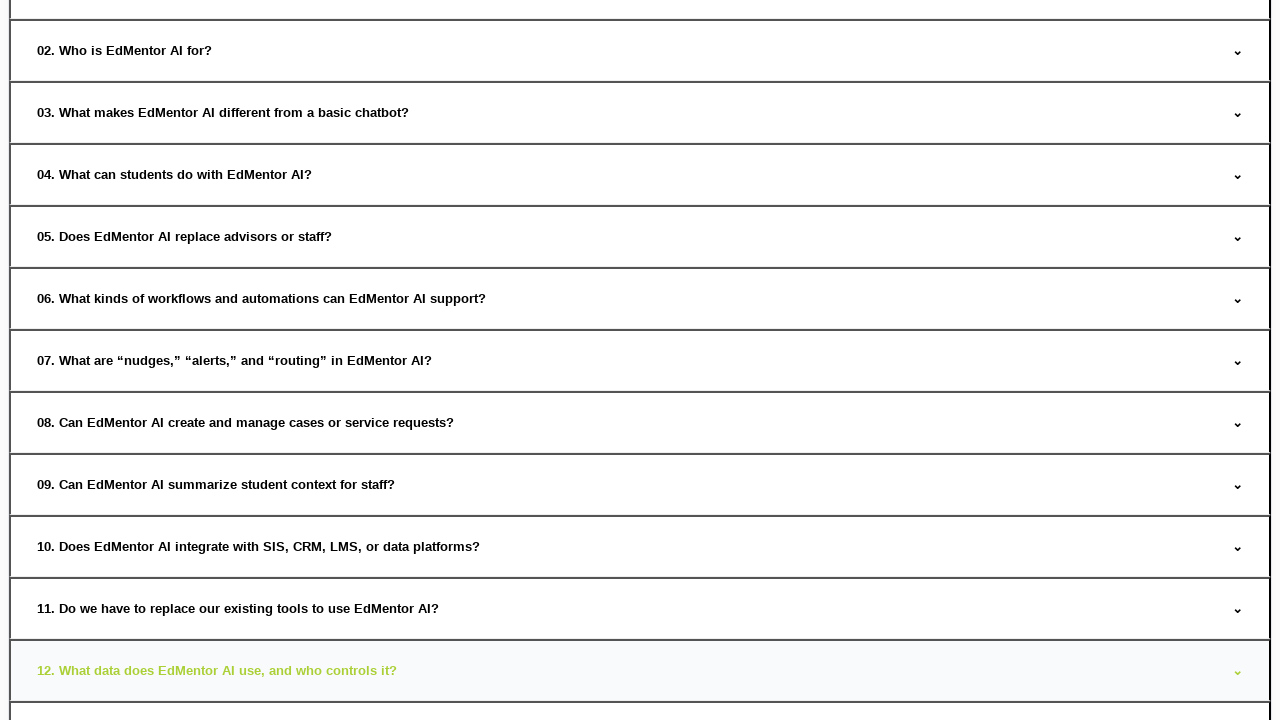

Hovered over FAQ question 59 at (248, 360) on xpath=//button[@onclick]/span >> nth=58
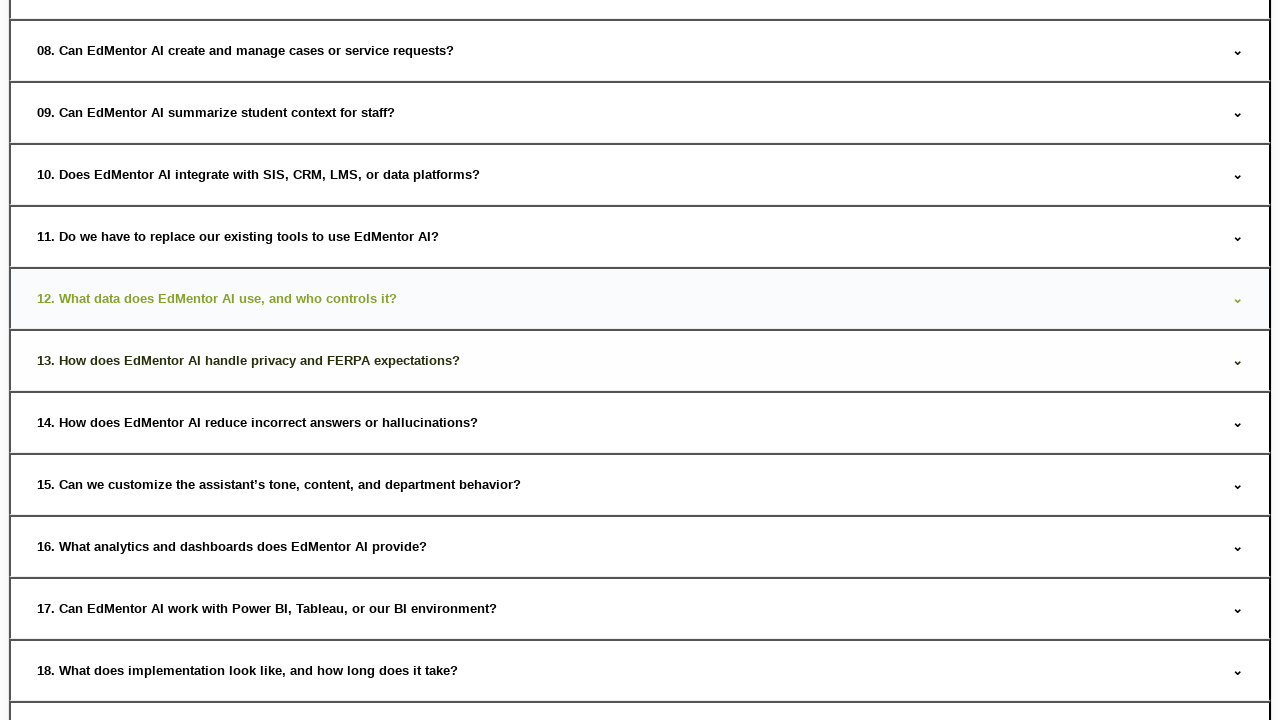

Waited for hover animation on question 59
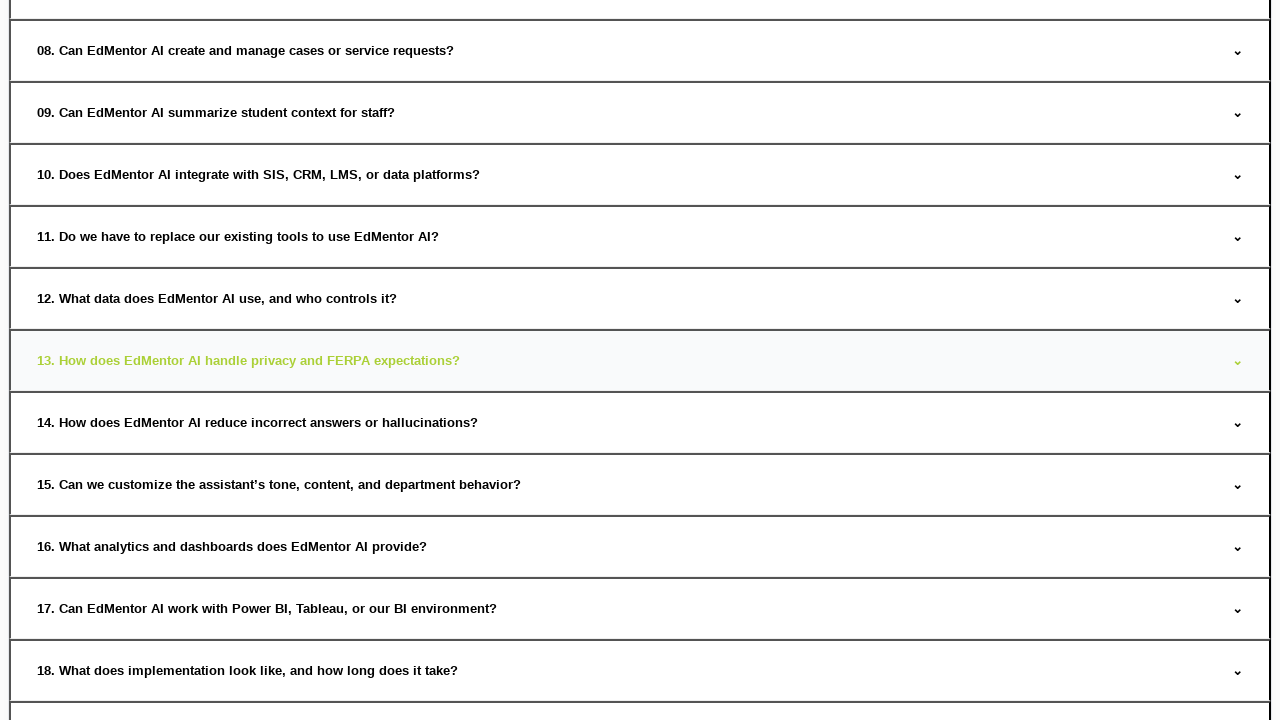

Clicked to expand FAQ question 59 at (248, 360) on xpath=//button[@onclick]/span >> nth=58
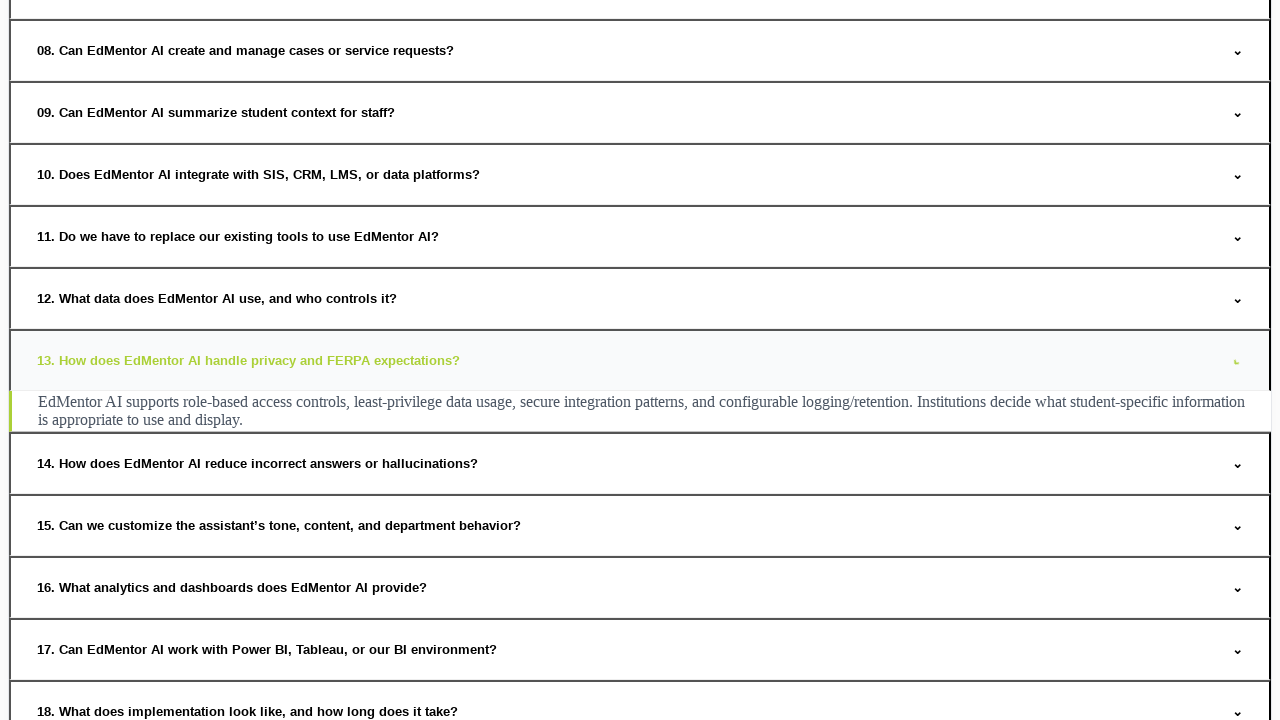

Waited for answer to expand for question 59
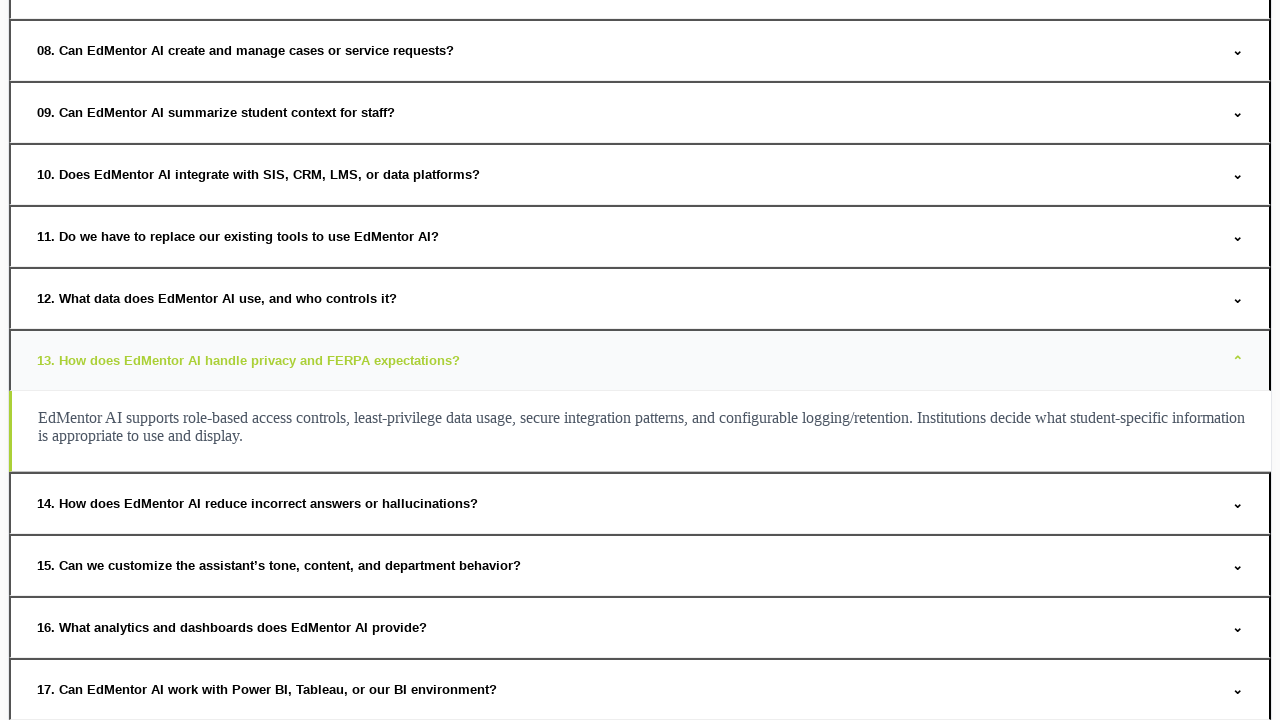

Hovered over FAQ question 60 at (1238, 360) on xpath=//button[@onclick]/span >> nth=59
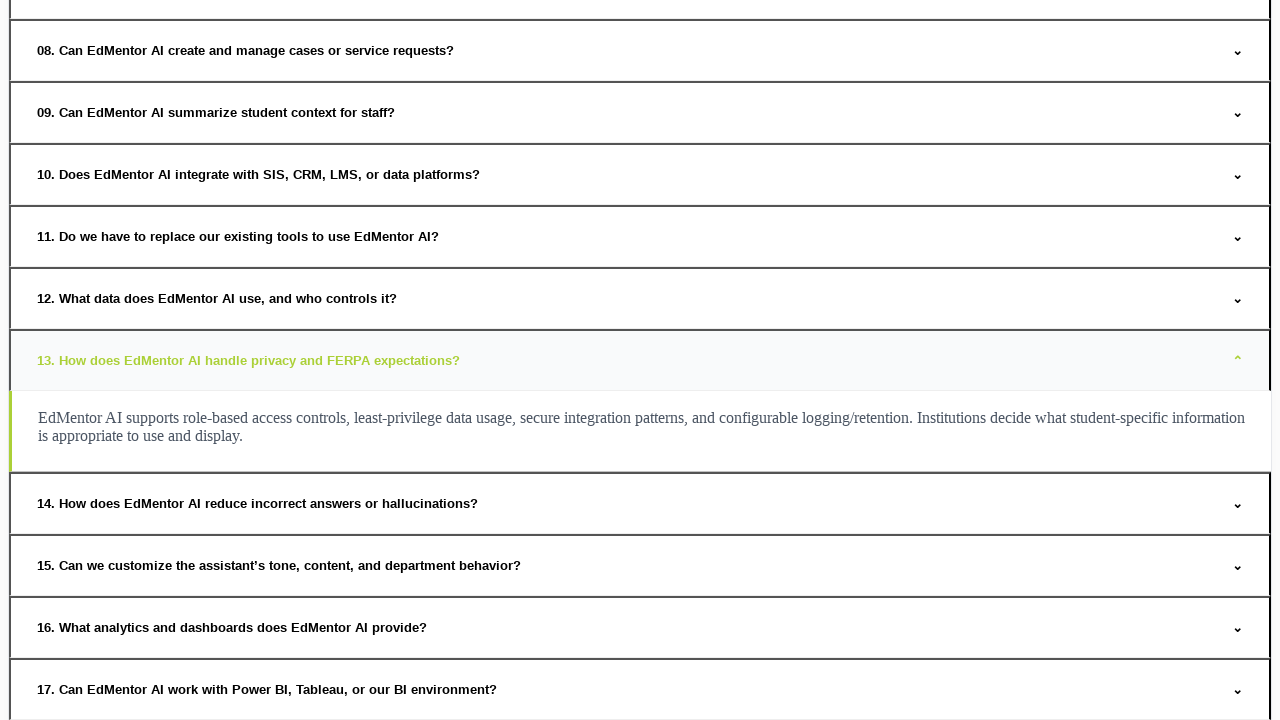

Waited for hover animation on question 60
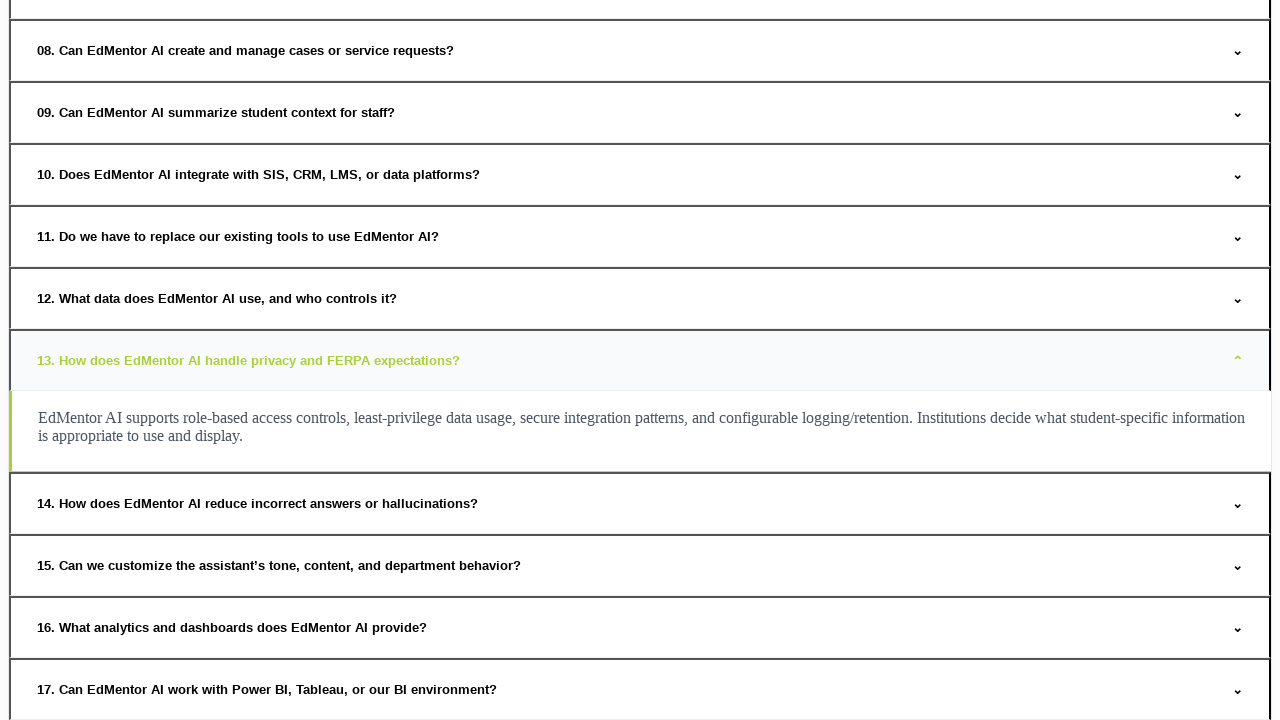

Clicked to expand FAQ question 60 at (1238, 360) on xpath=//button[@onclick]/span >> nth=59
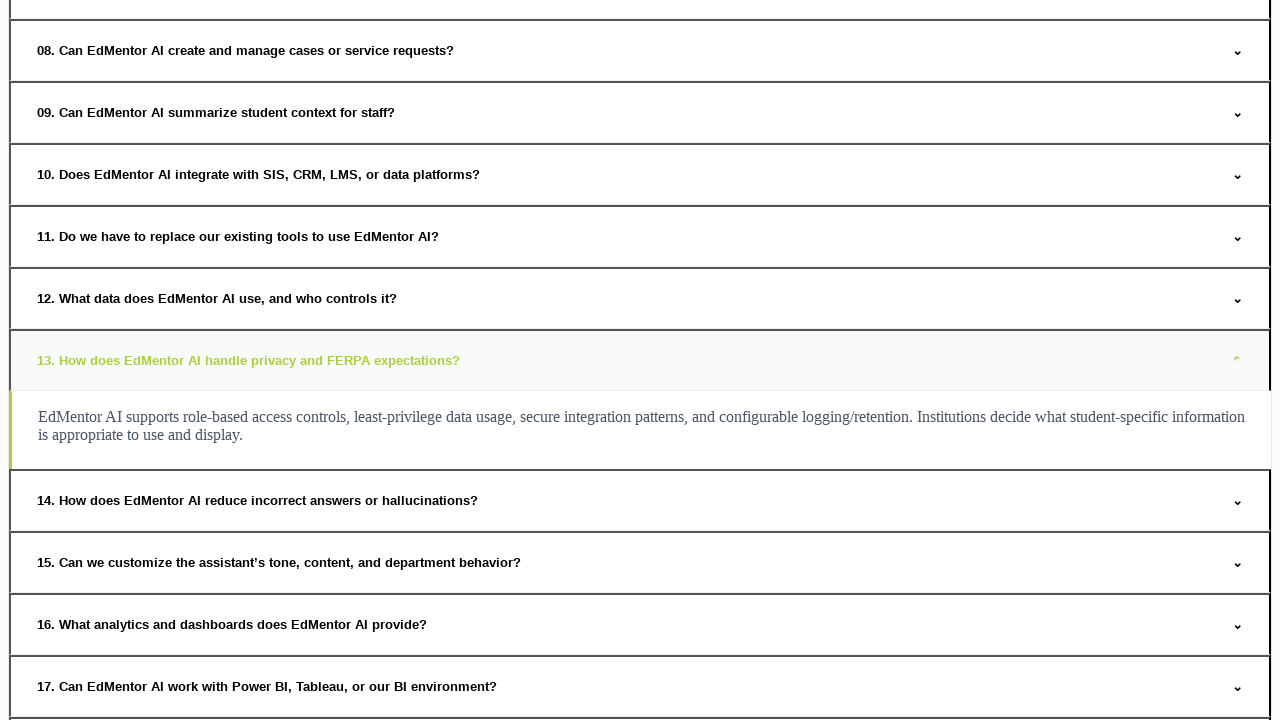

Waited for answer to expand for question 60
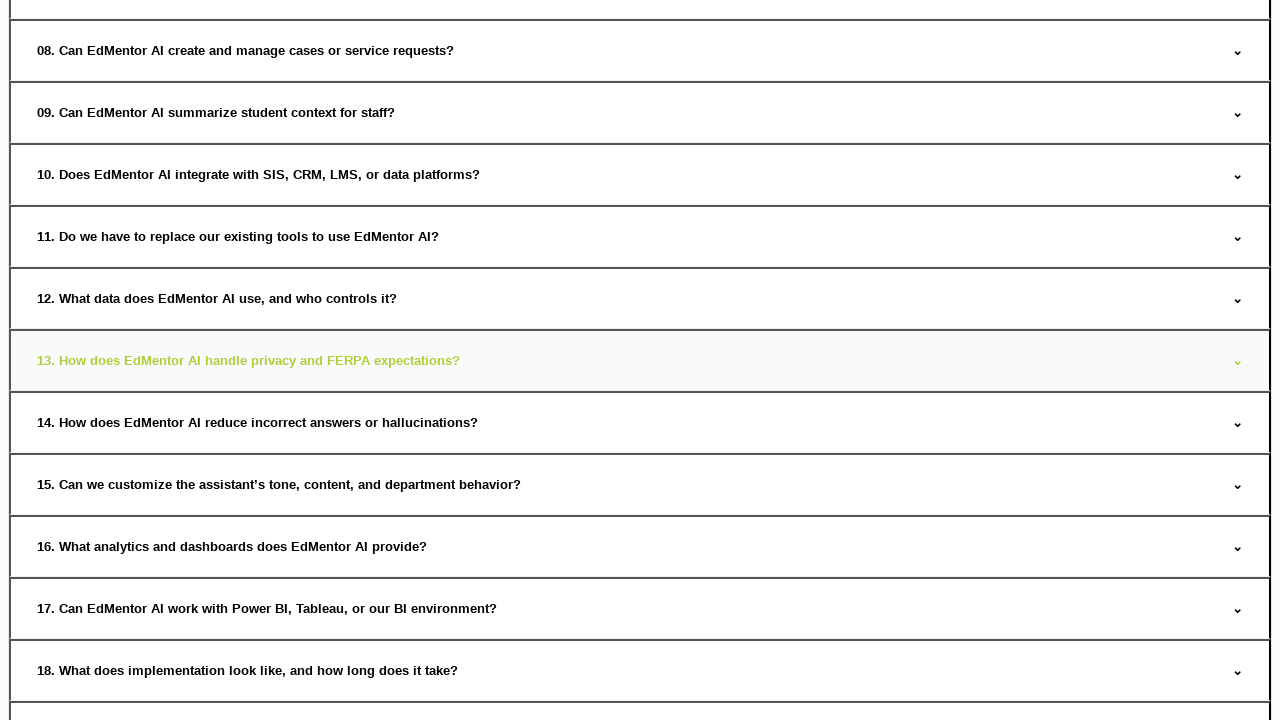

Hovered over FAQ question 61 at (258, 422) on xpath=//button[@onclick]/span >> nth=60
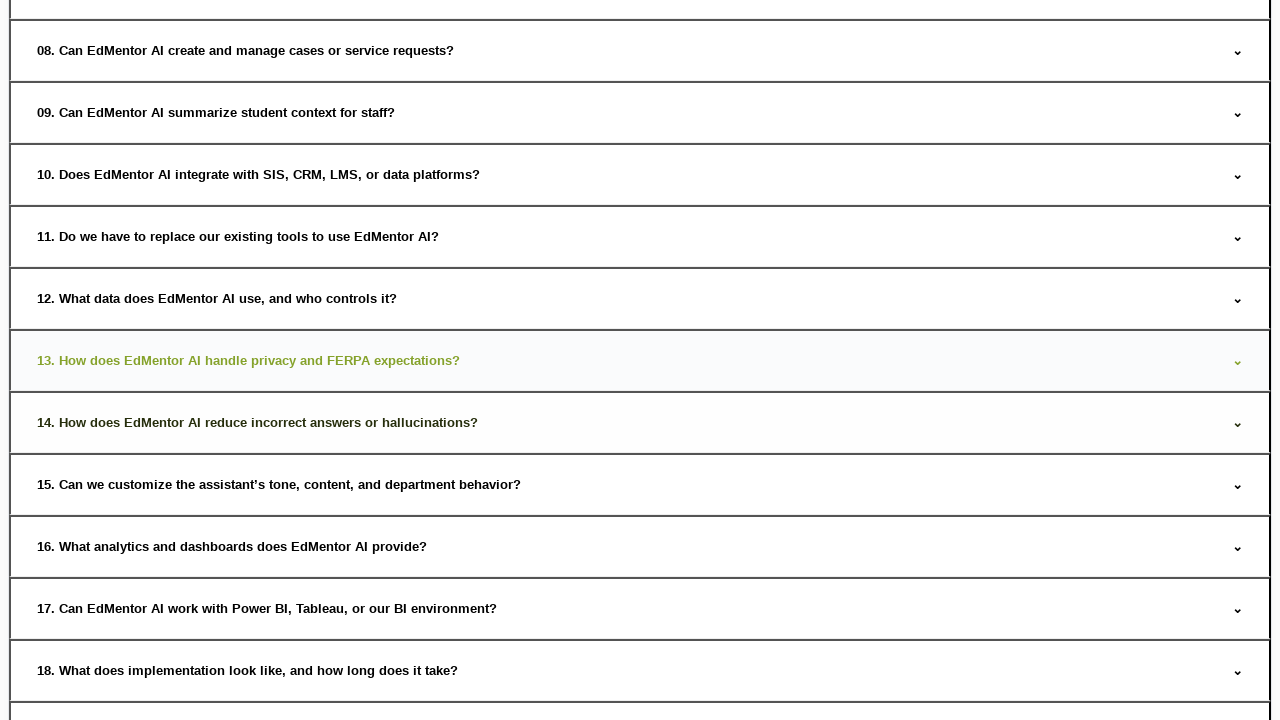

Waited for hover animation on question 61
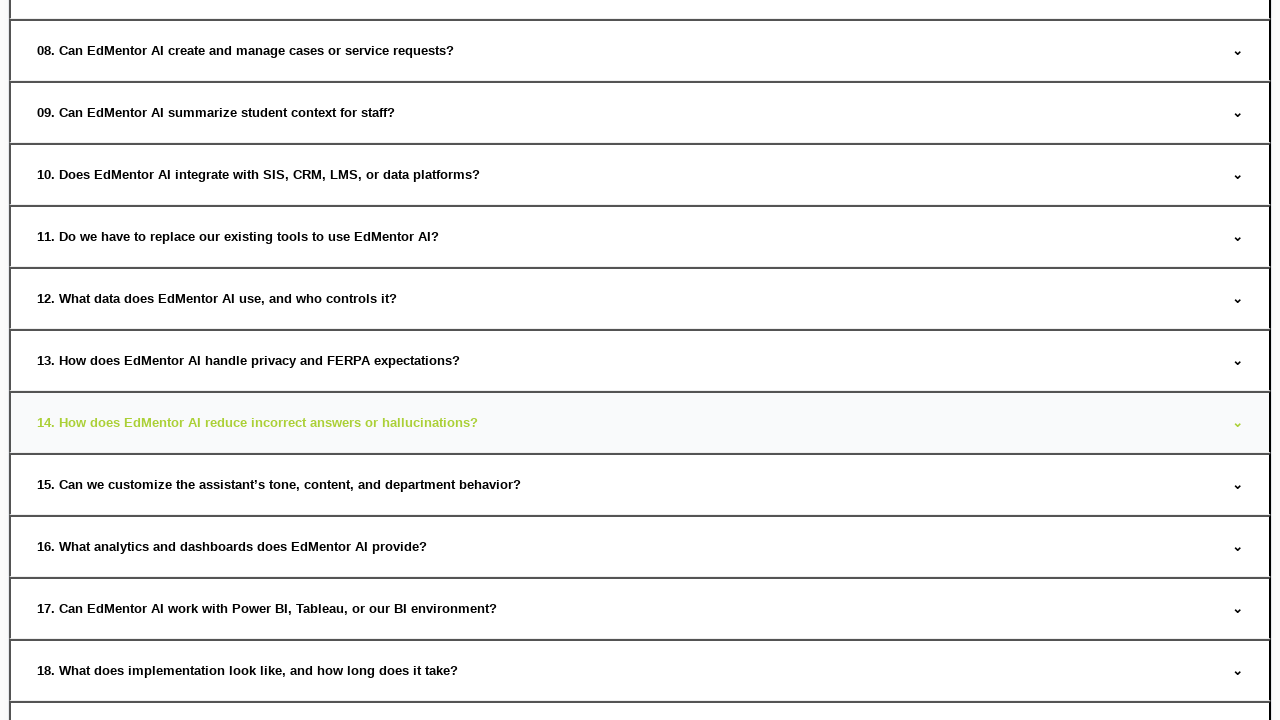

Clicked to expand FAQ question 61 at (258, 422) on xpath=//button[@onclick]/span >> nth=60
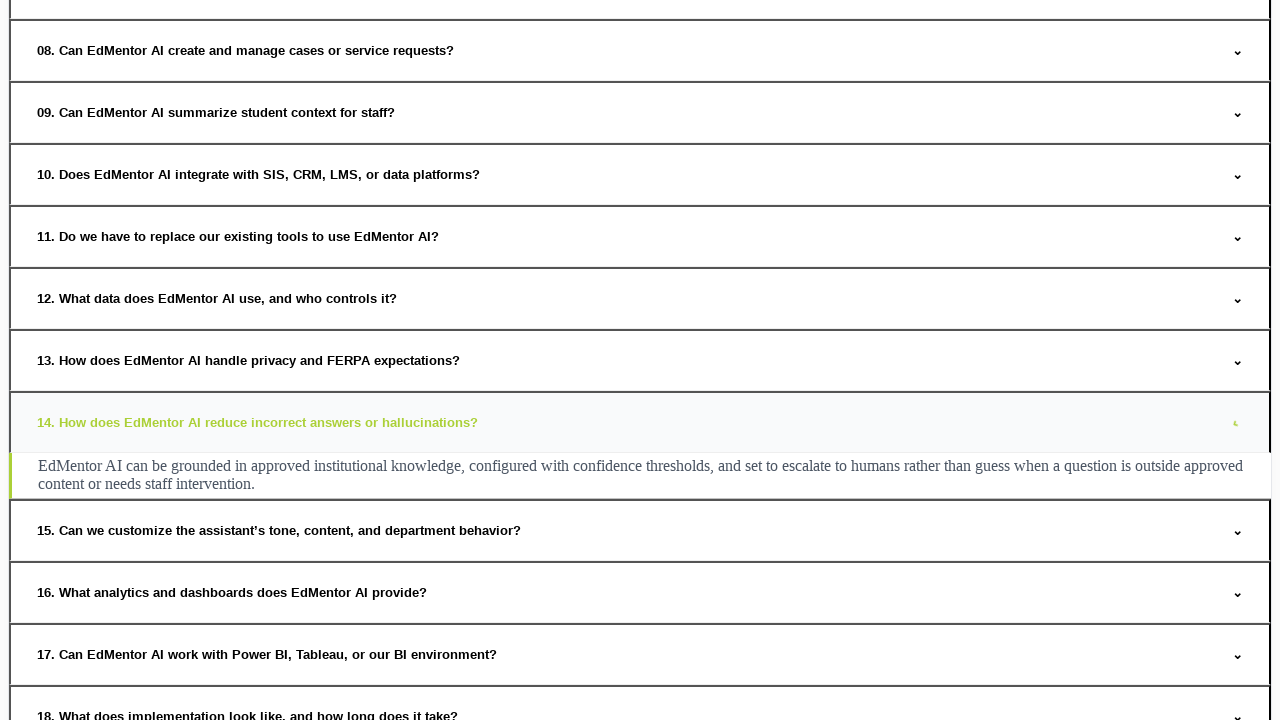

Waited for answer to expand for question 61
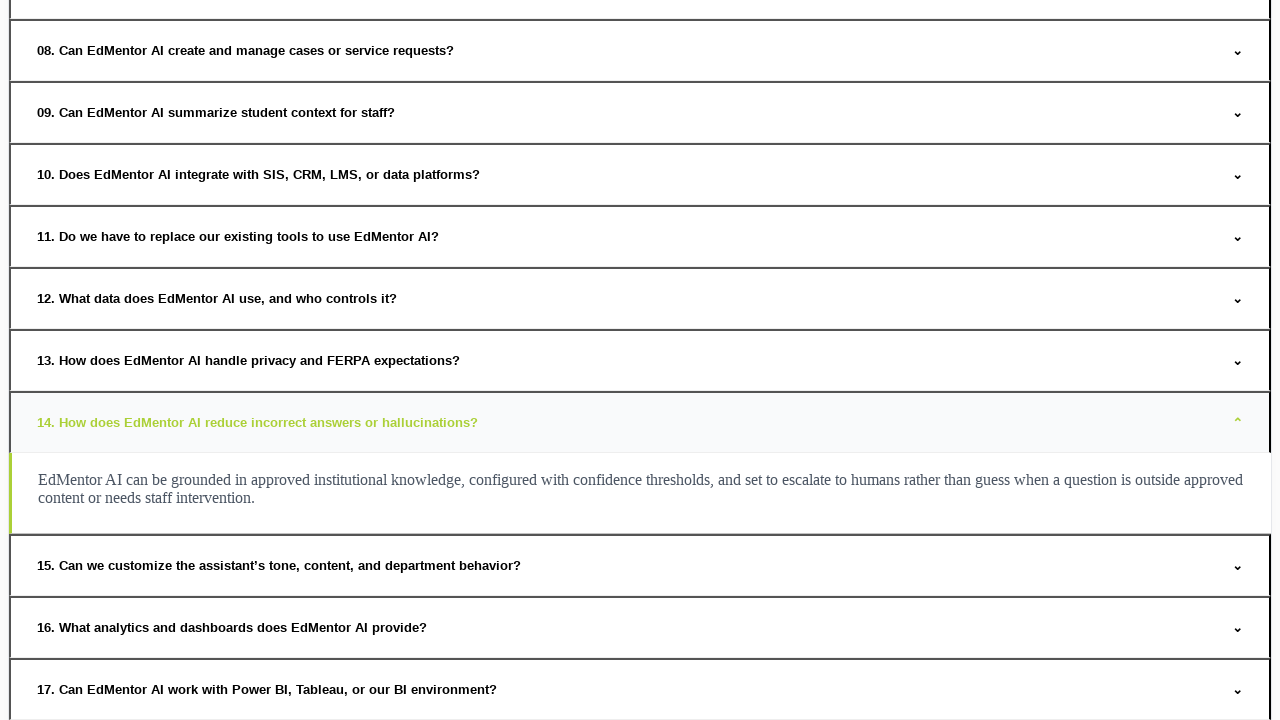

Hovered over FAQ question 62 at (1238, 422) on xpath=//button[@onclick]/span >> nth=61
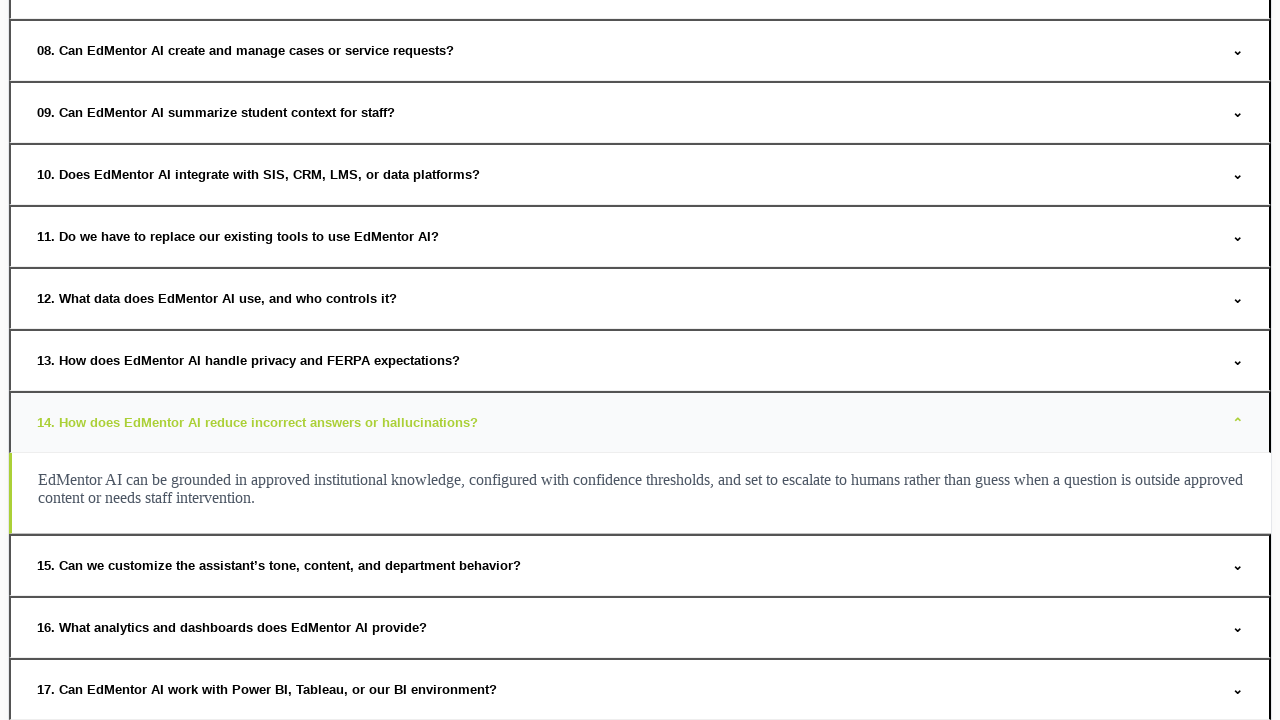

Waited for hover animation on question 62
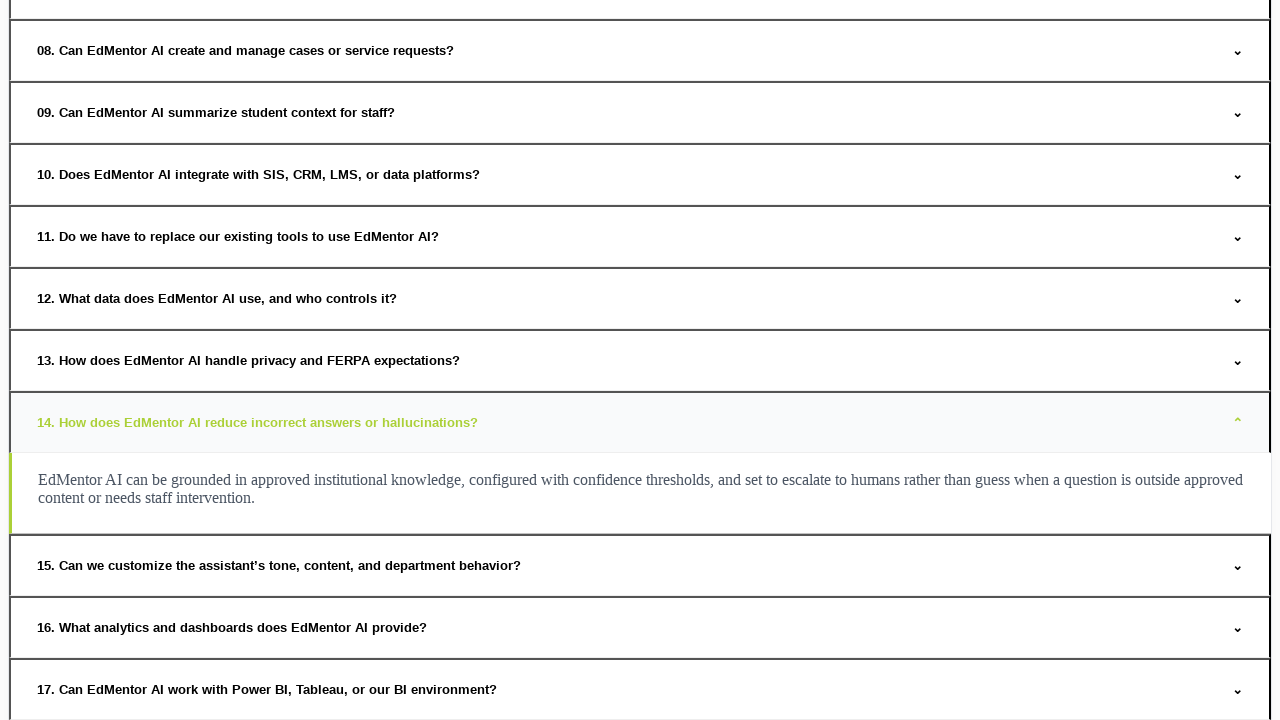

Clicked to expand FAQ question 62 at (1238, 422) on xpath=//button[@onclick]/span >> nth=61
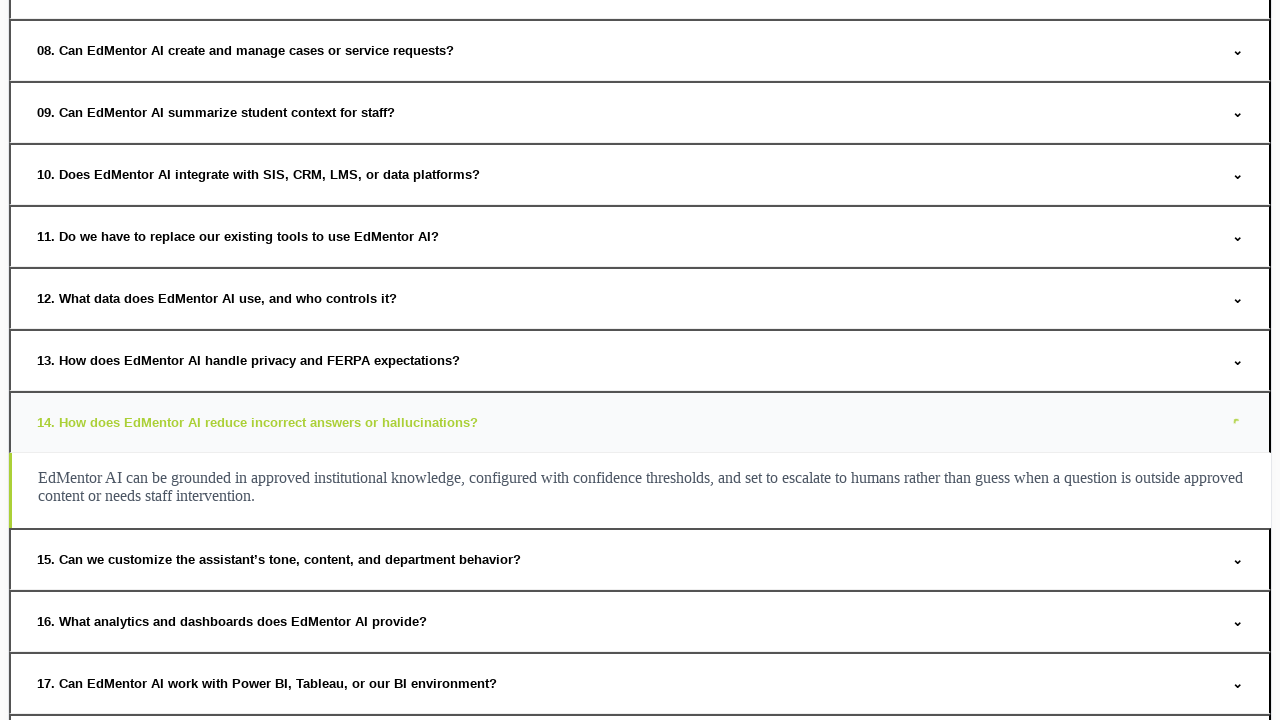

Waited for answer to expand for question 62
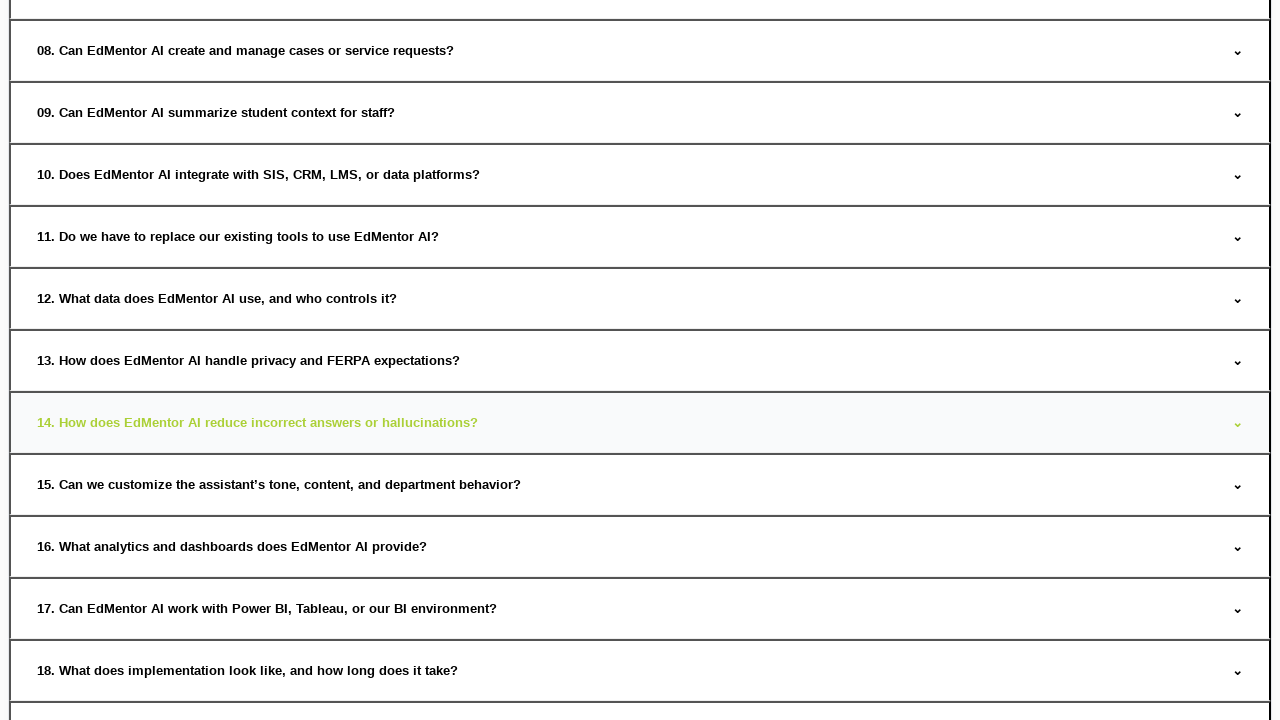

Hovered over FAQ question 63 at (279, 484) on xpath=//button[@onclick]/span >> nth=62
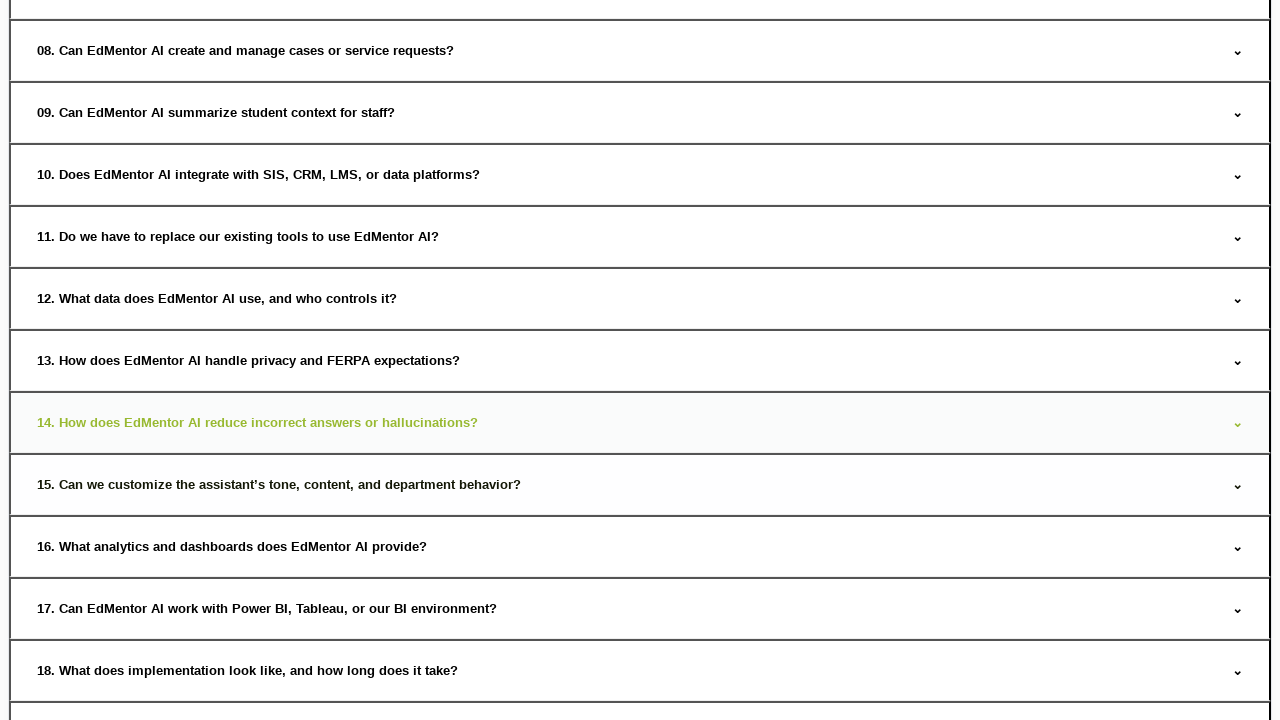

Waited for hover animation on question 63
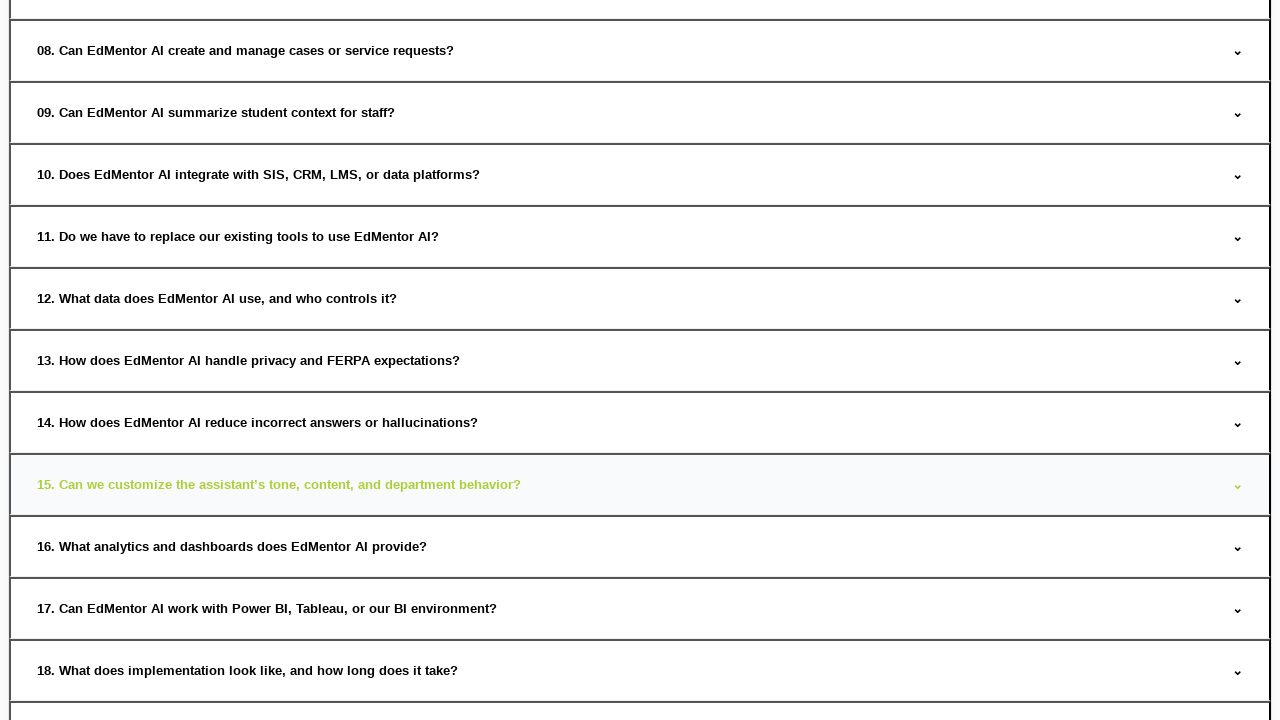

Clicked to expand FAQ question 63 at (279, 484) on xpath=//button[@onclick]/span >> nth=62
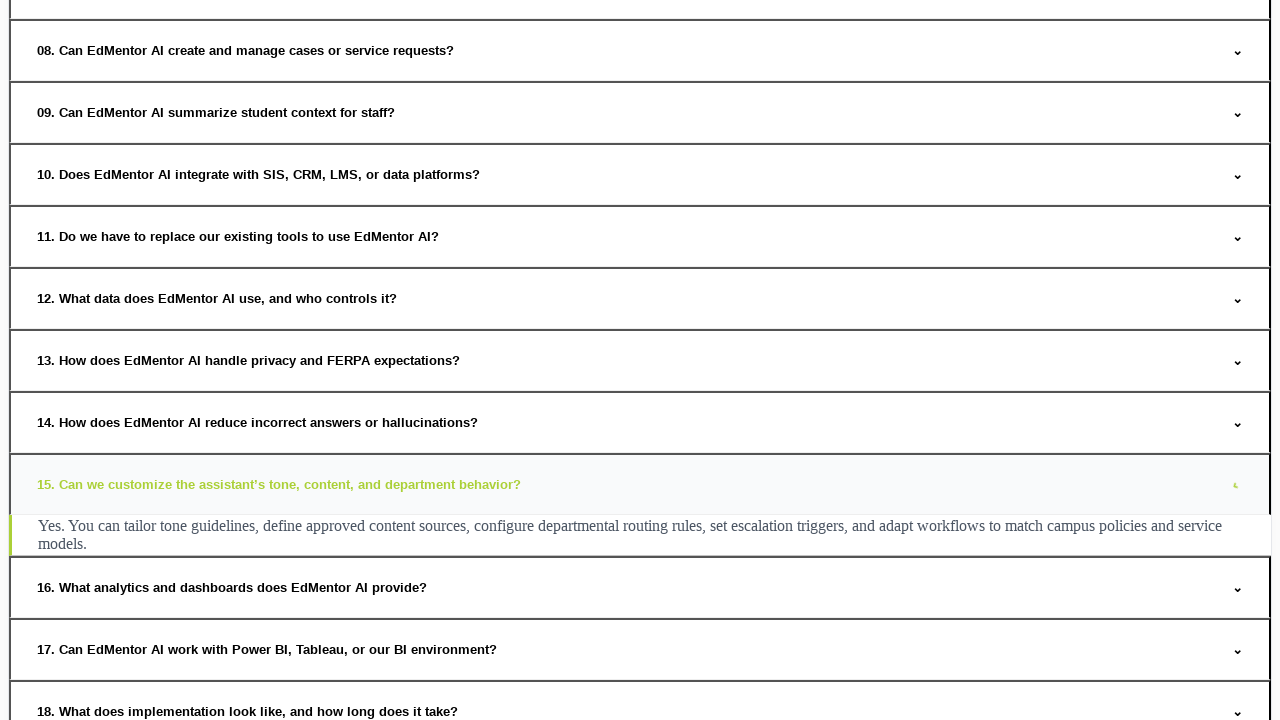

Waited for answer to expand for question 63
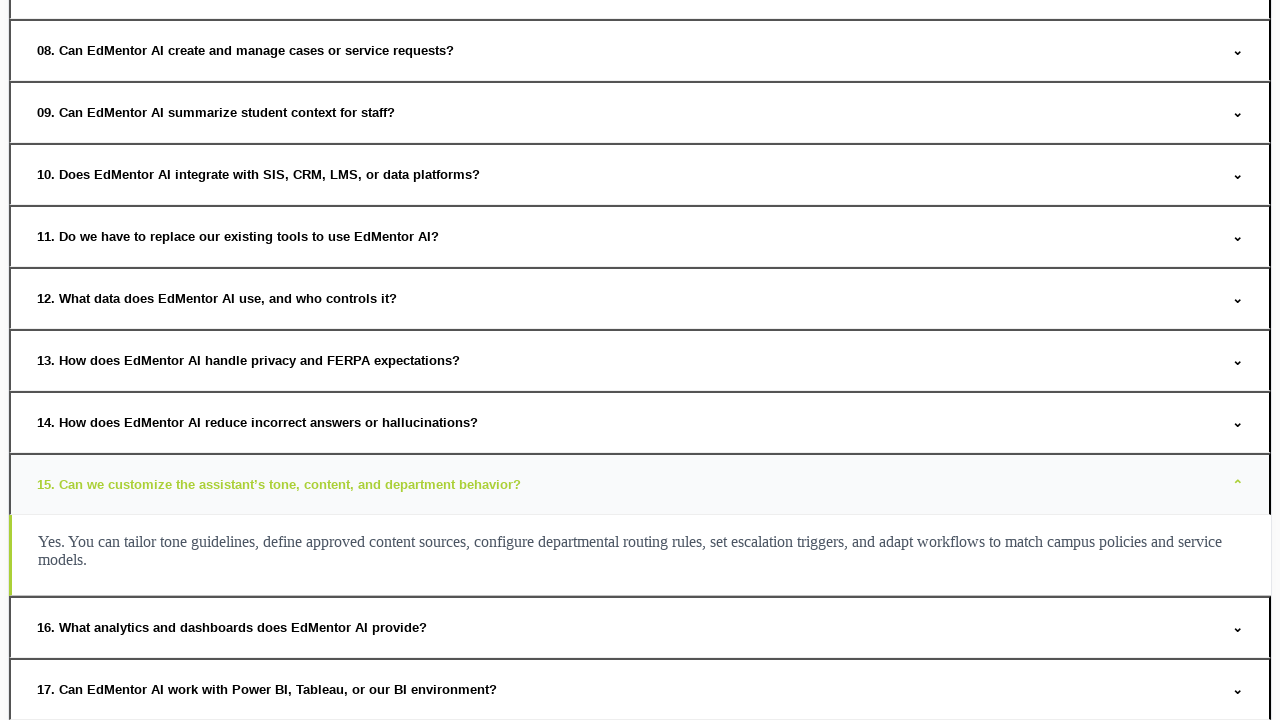

Hovered over FAQ question 64 at (1238, 484) on xpath=//button[@onclick]/span >> nth=63
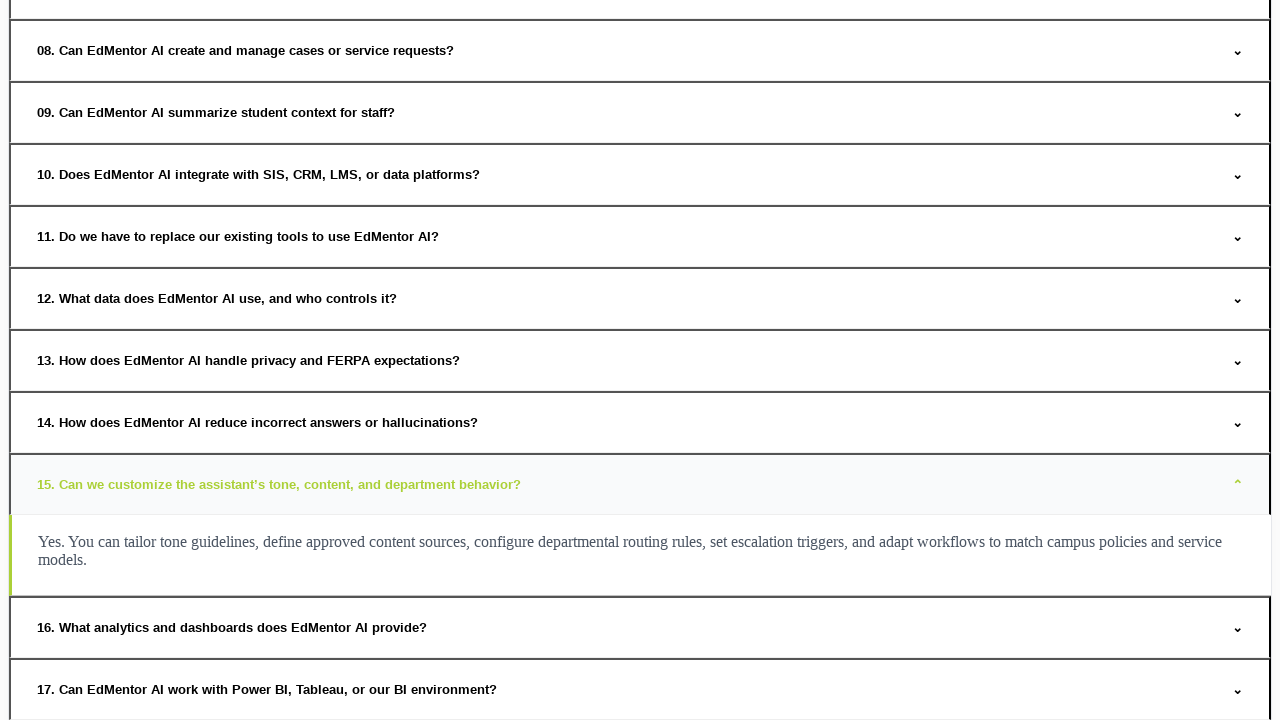

Waited for hover animation on question 64
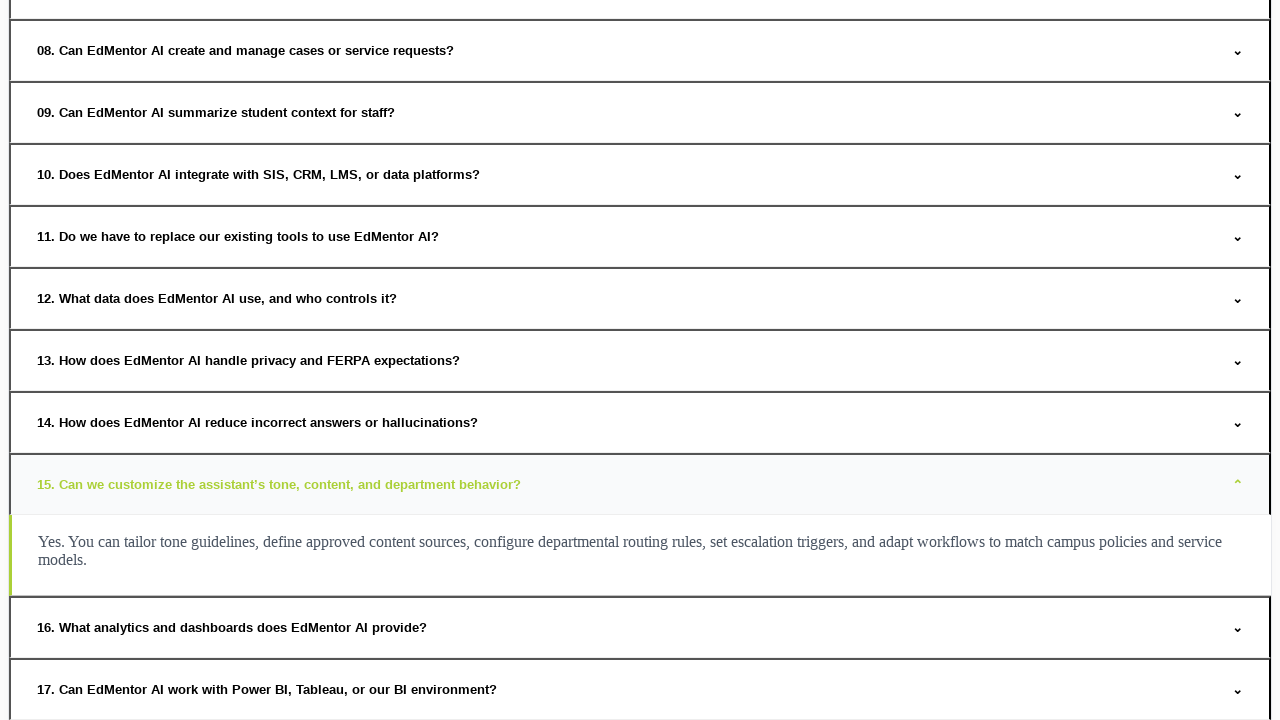

Clicked to expand FAQ question 64 at (1238, 484) on xpath=//button[@onclick]/span >> nth=63
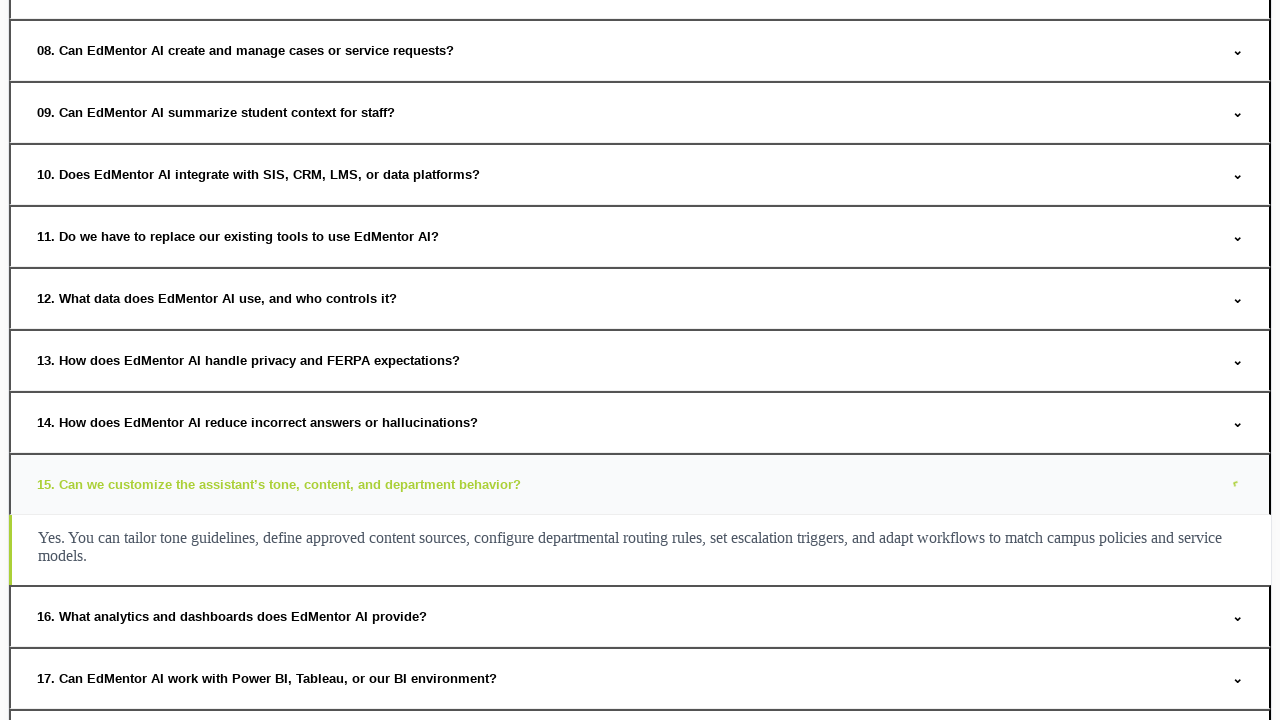

Waited for answer to expand for question 64
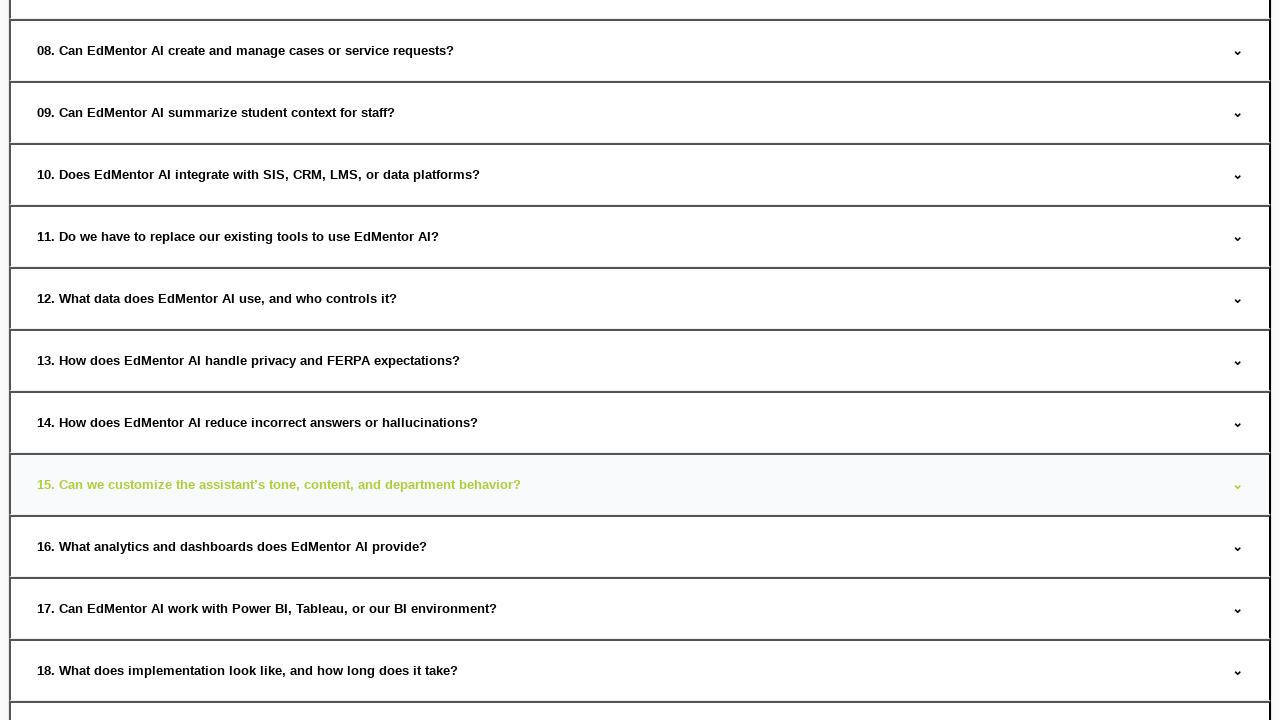

Hovered over FAQ question 65 at (232, 546) on xpath=//button[@onclick]/span >> nth=64
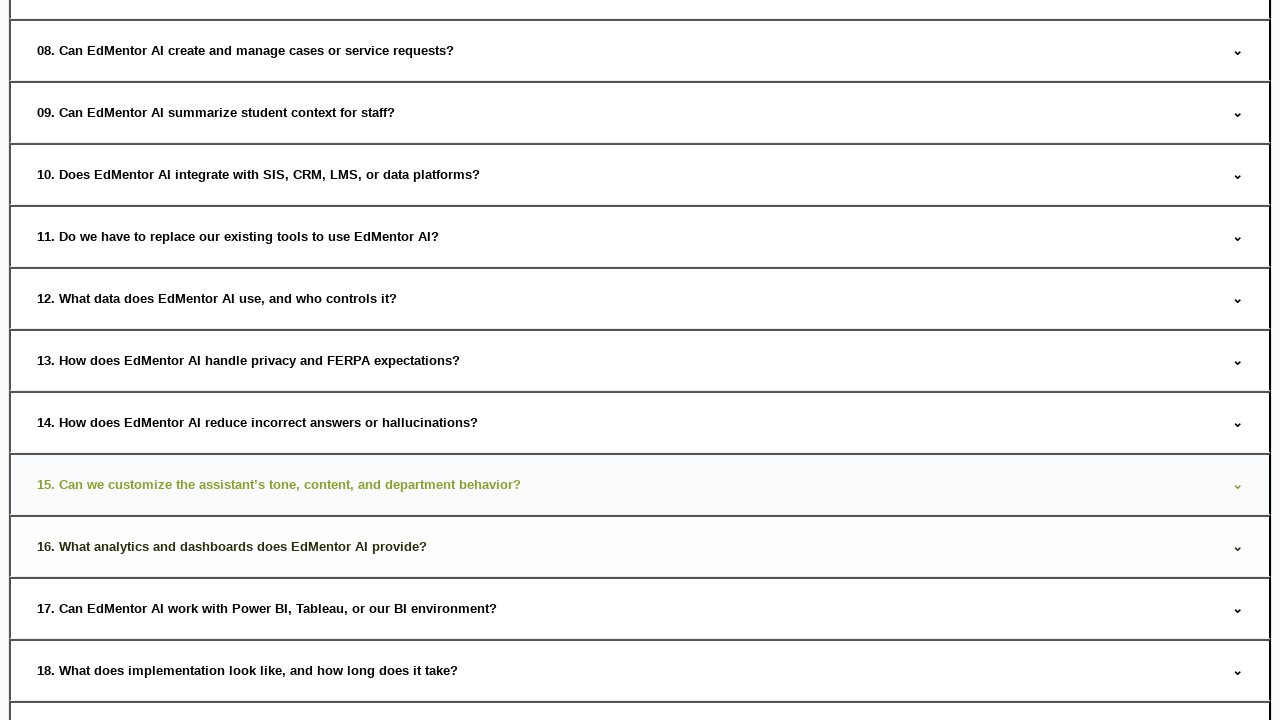

Waited for hover animation on question 65
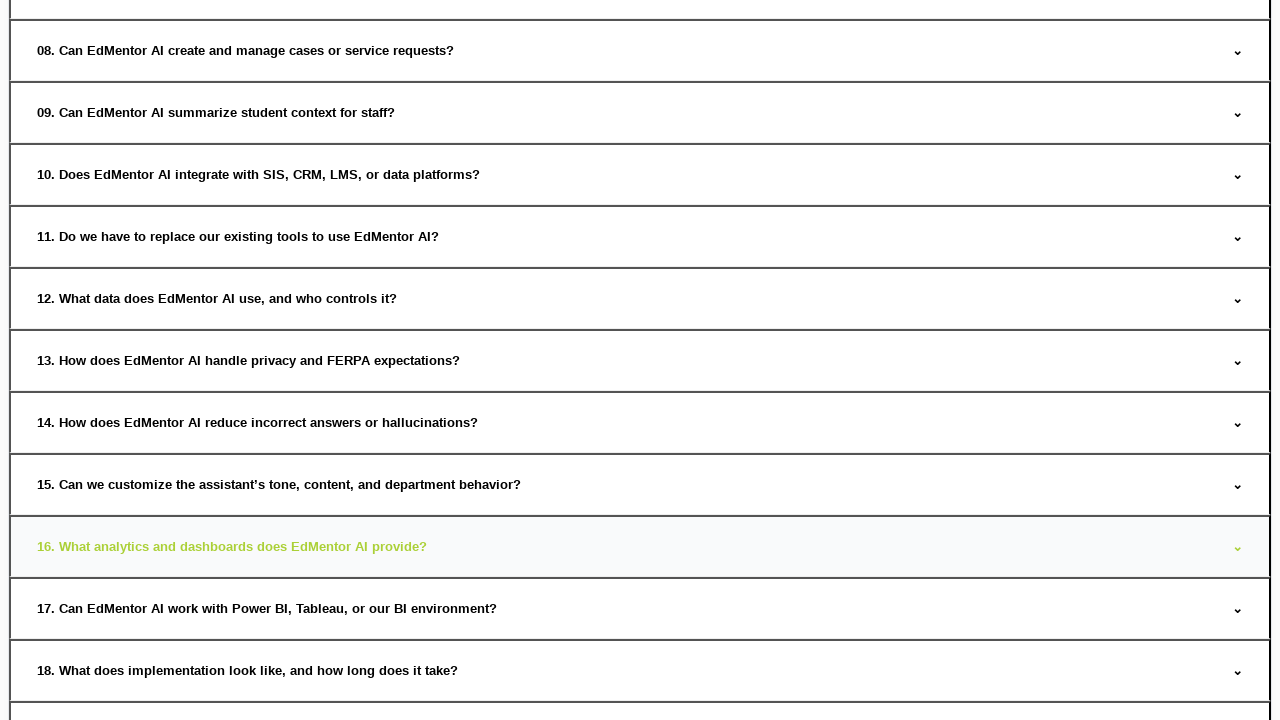

Clicked to expand FAQ question 65 at (232, 546) on xpath=//button[@onclick]/span >> nth=64
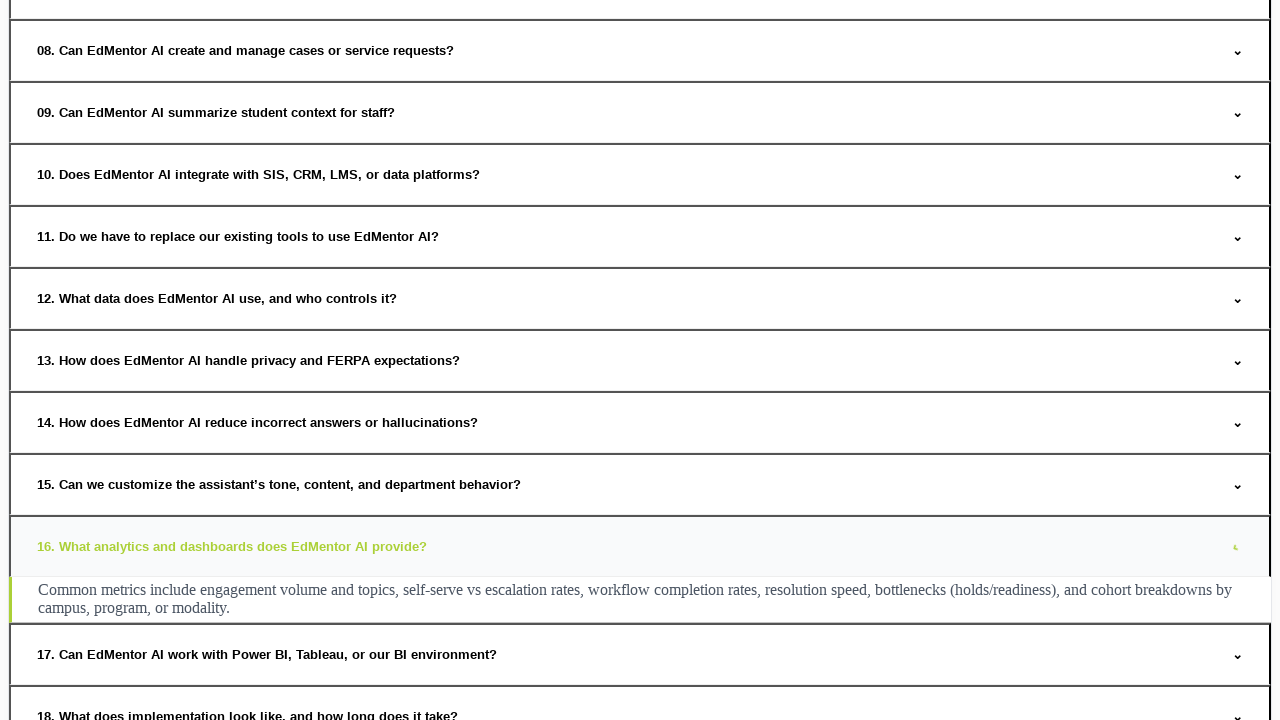

Waited for answer to expand for question 65
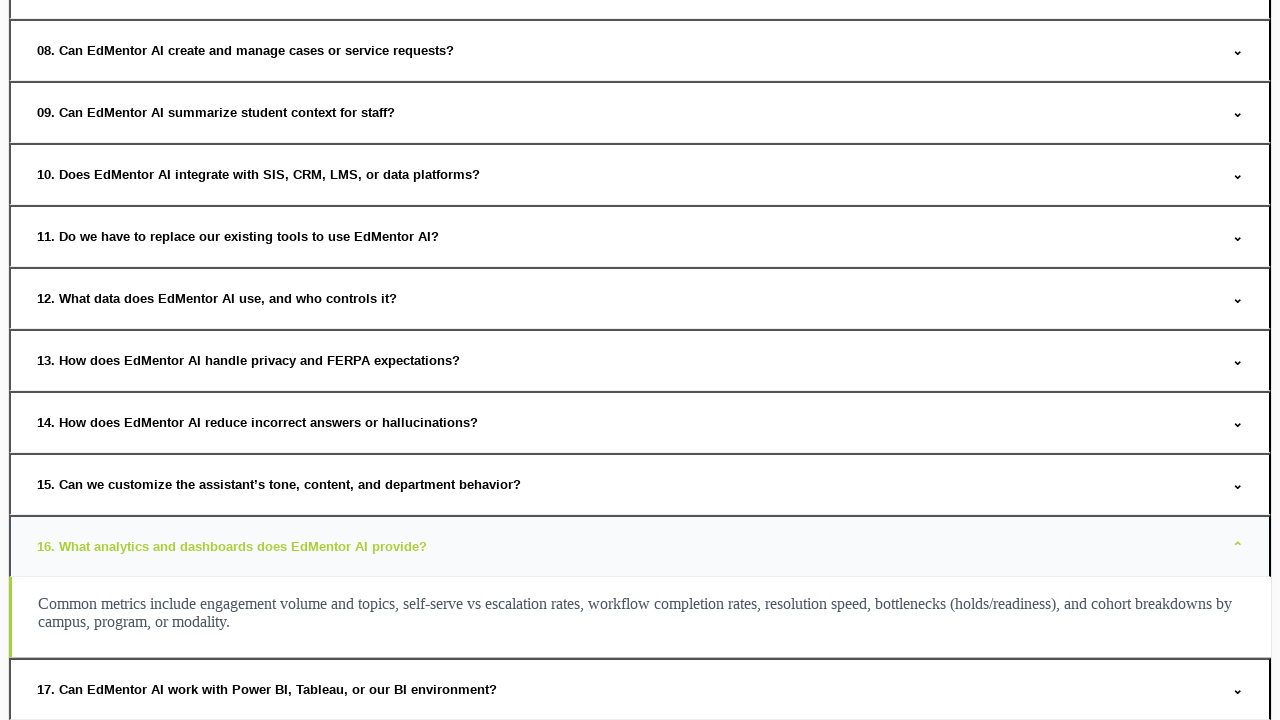

Hovered over FAQ question 66 at (1238, 546) on xpath=//button[@onclick]/span >> nth=65
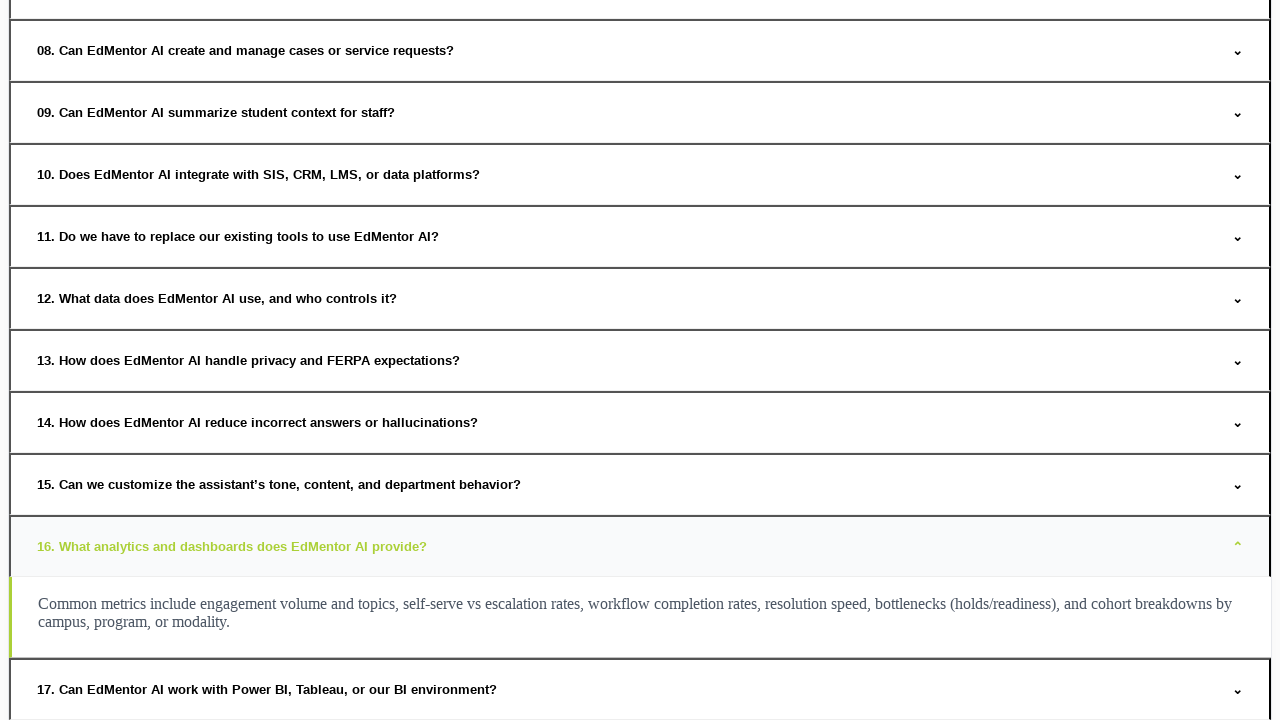

Waited for hover animation on question 66
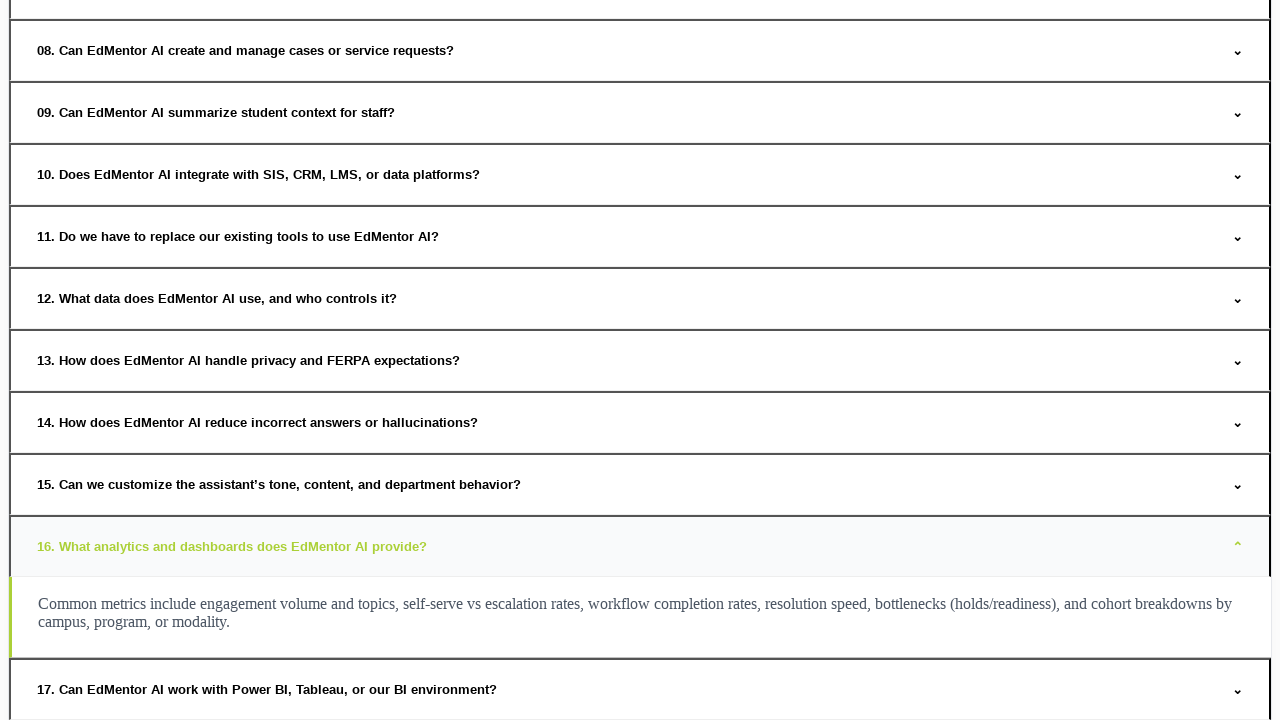

Clicked to expand FAQ question 66 at (1238, 546) on xpath=//button[@onclick]/span >> nth=65
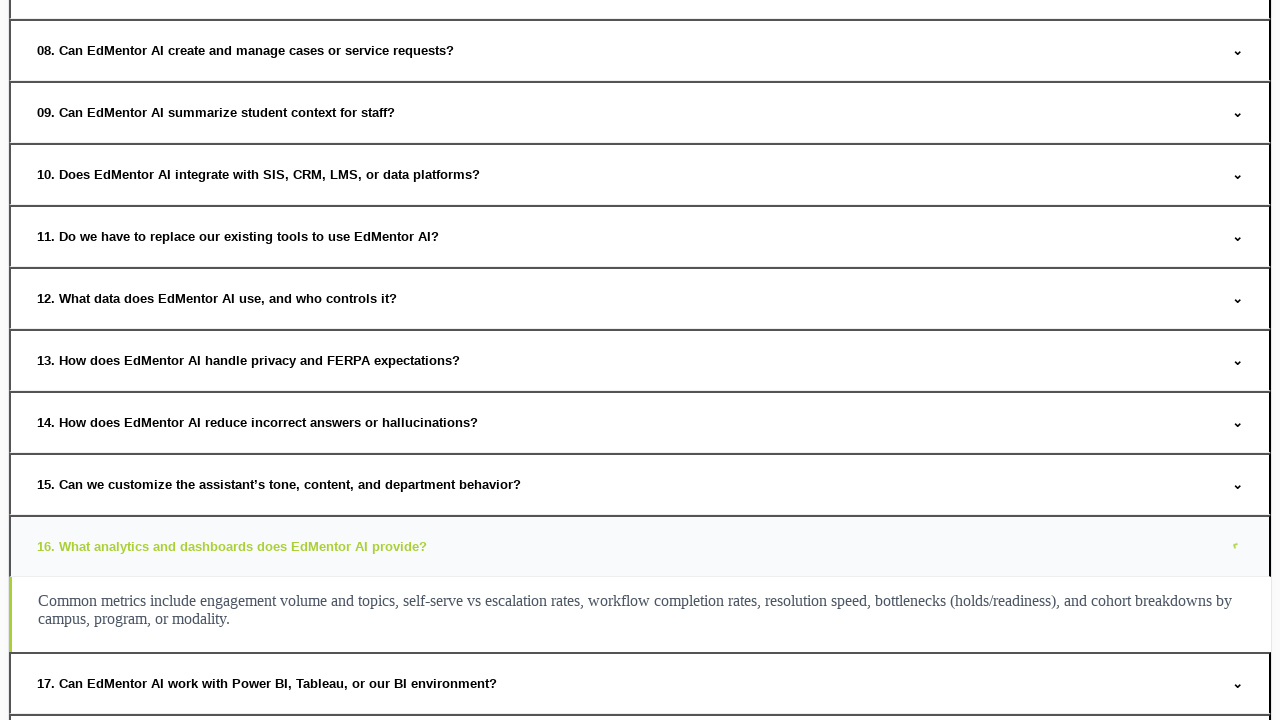

Waited for answer to expand for question 66
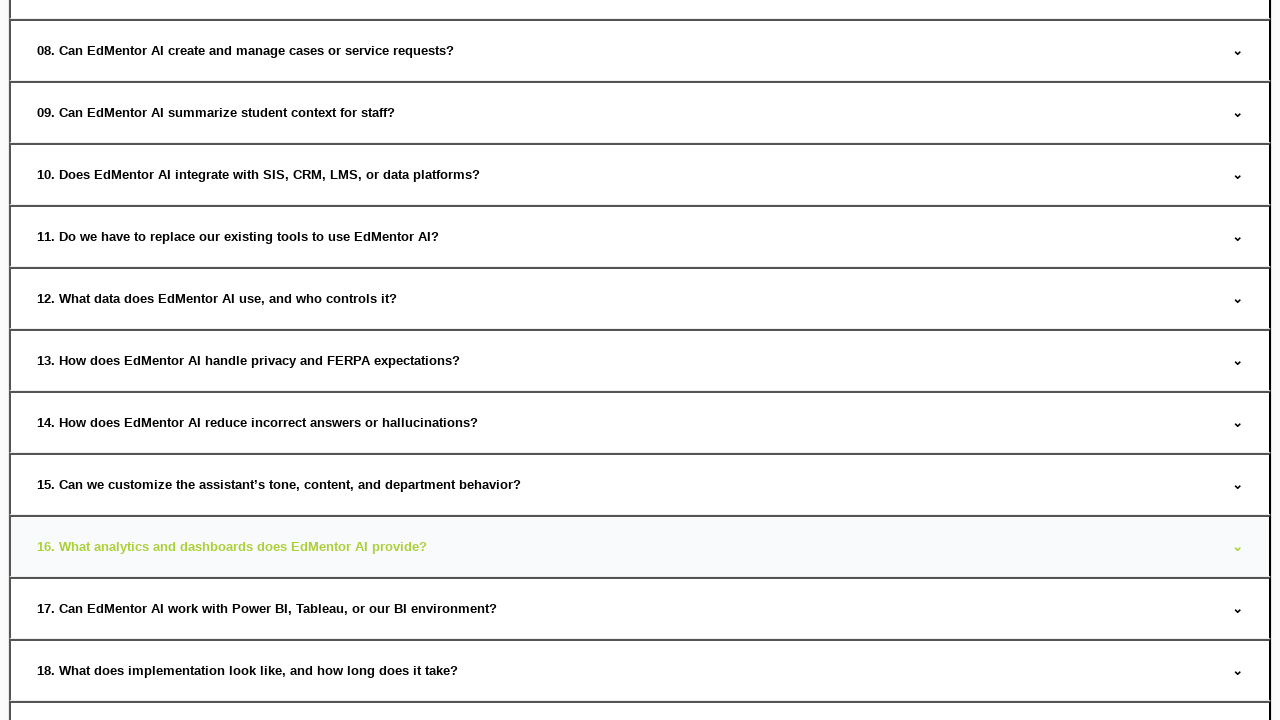

Hovered over FAQ question 67 at (267, 608) on xpath=//button[@onclick]/span >> nth=66
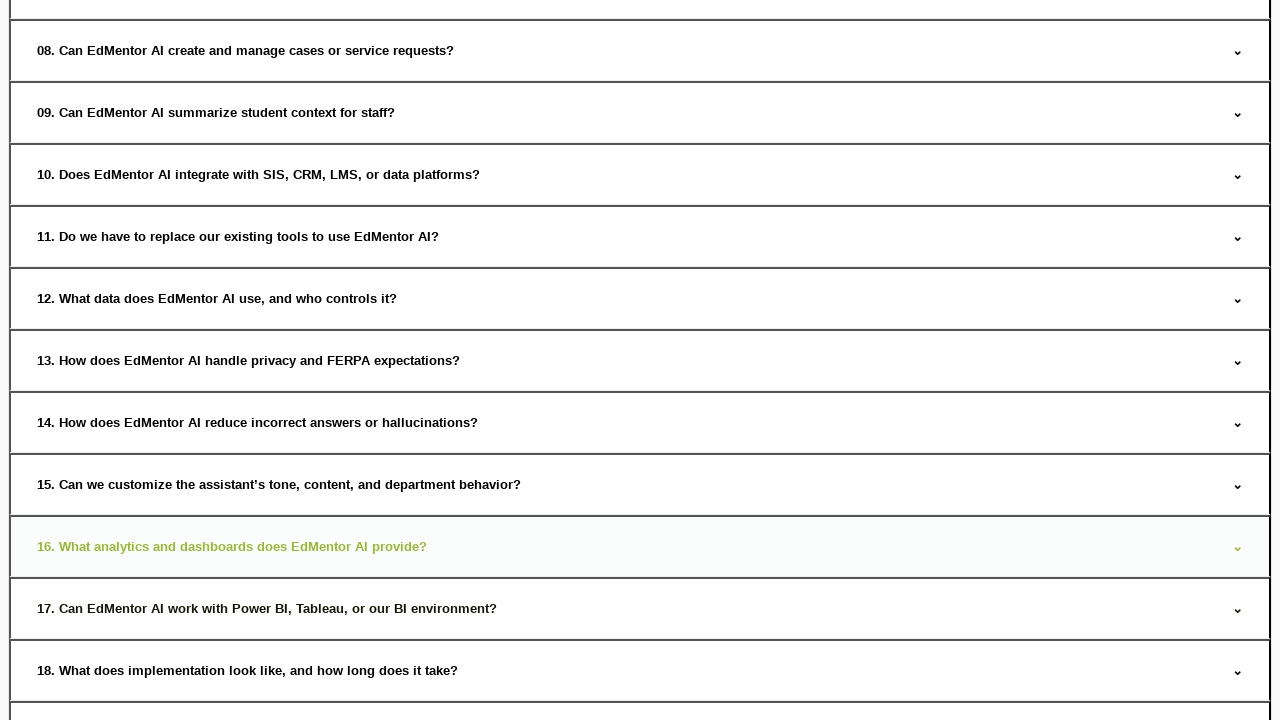

Waited for hover animation on question 67
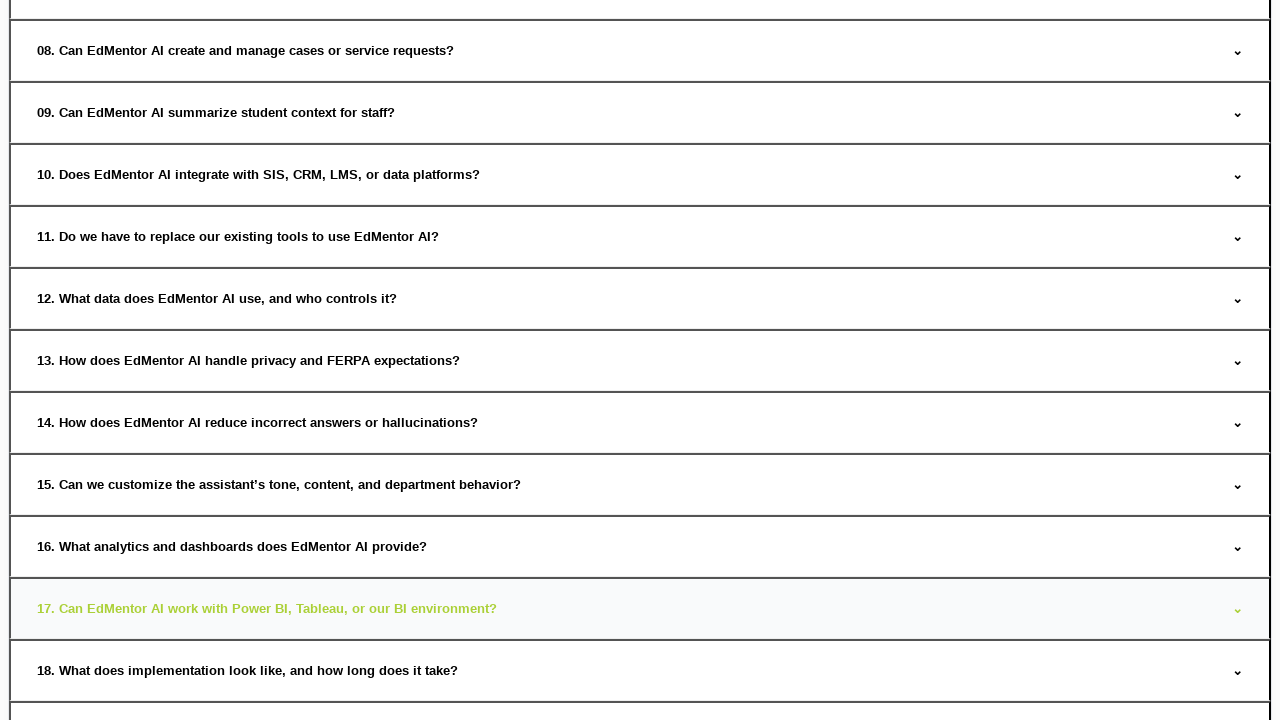

Clicked to expand FAQ question 67 at (267, 608) on xpath=//button[@onclick]/span >> nth=66
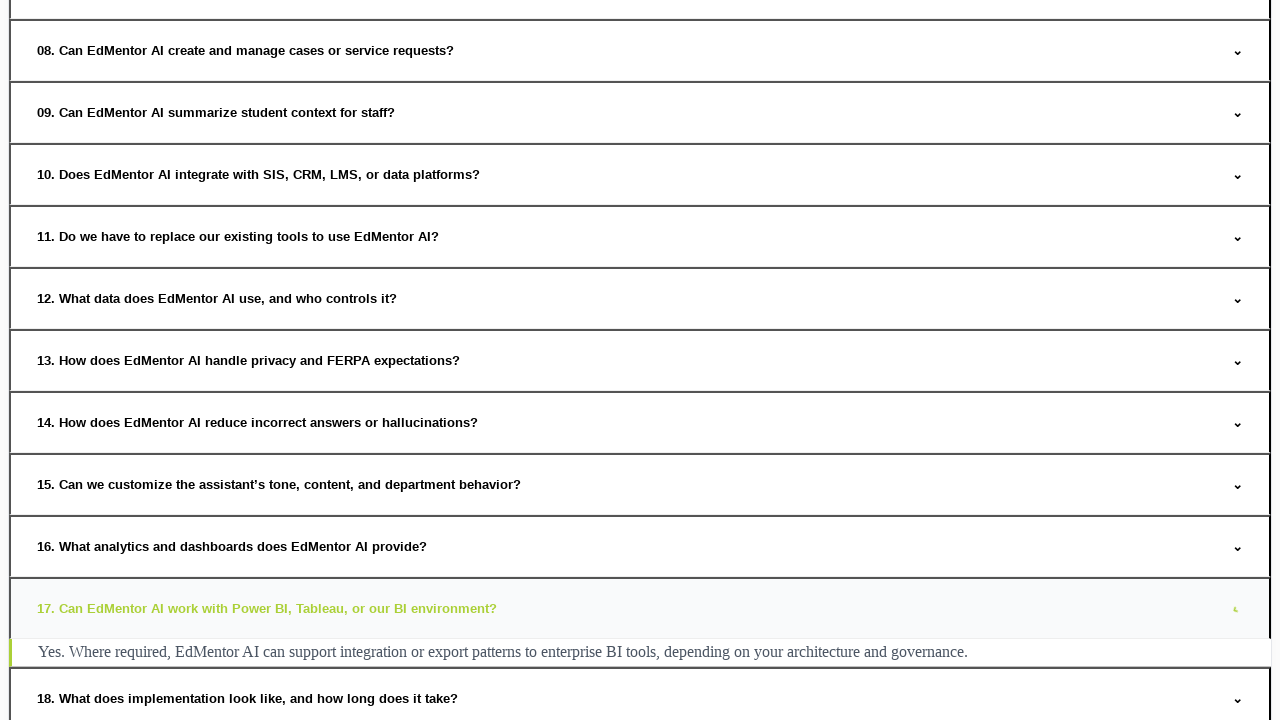

Waited for answer to expand for question 67
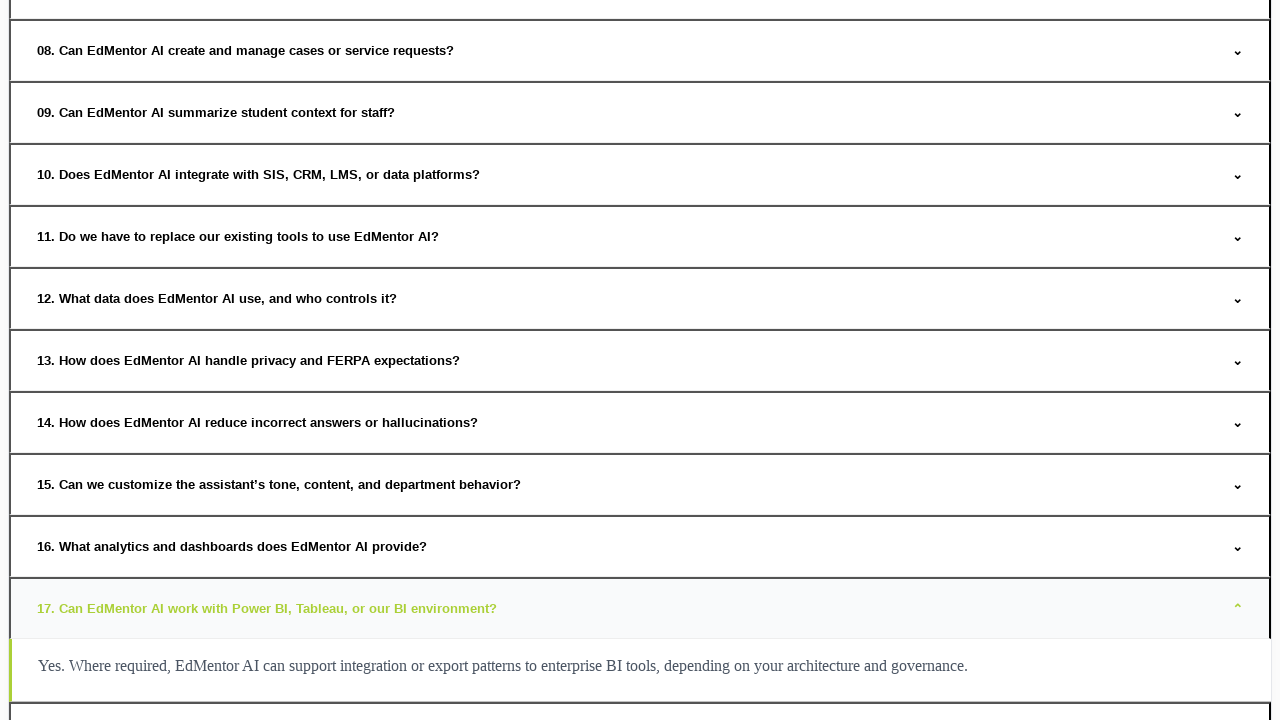

Hovered over FAQ question 68 at (1238, 608) on xpath=//button[@onclick]/span >> nth=67
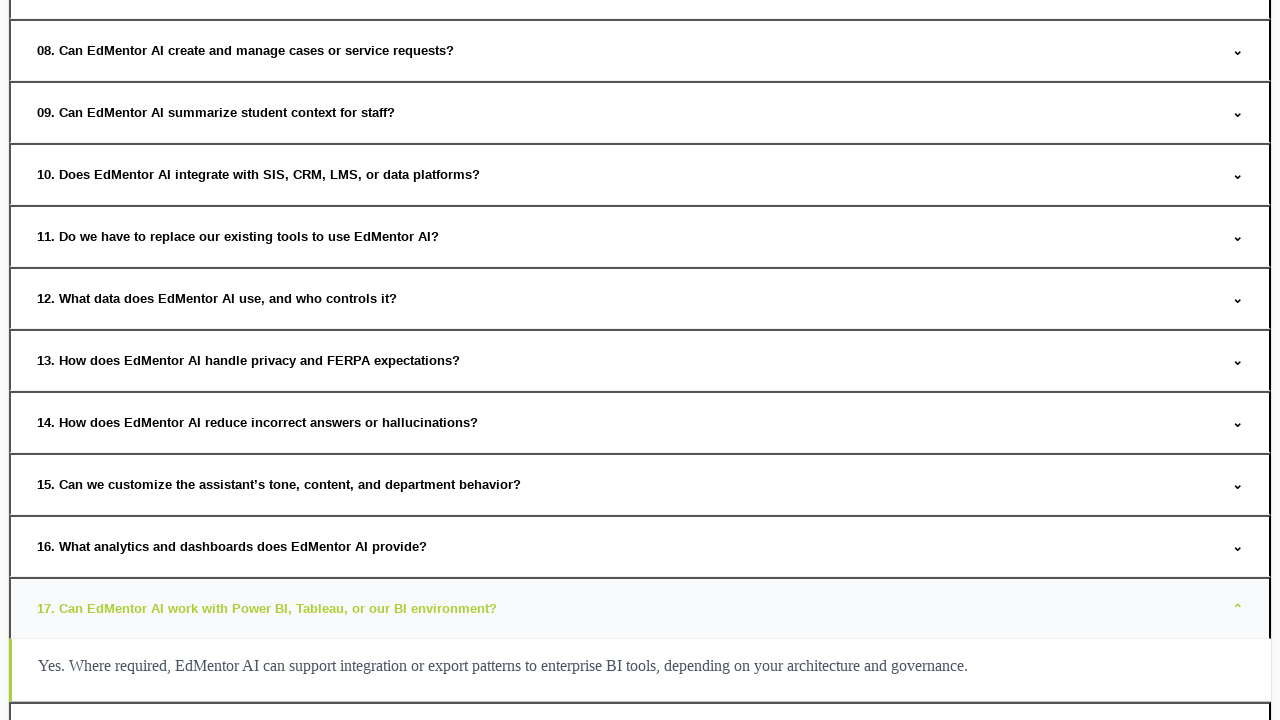

Waited for hover animation on question 68
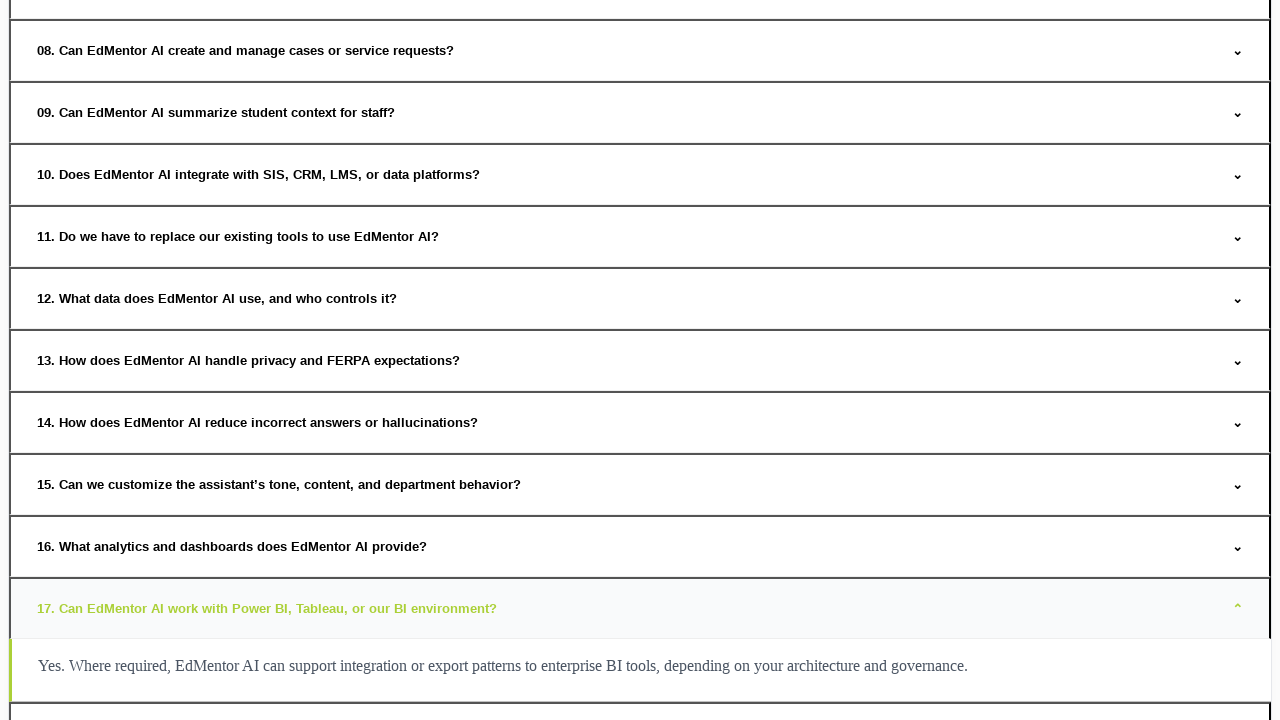

Clicked to expand FAQ question 68 at (1238, 608) on xpath=//button[@onclick]/span >> nth=67
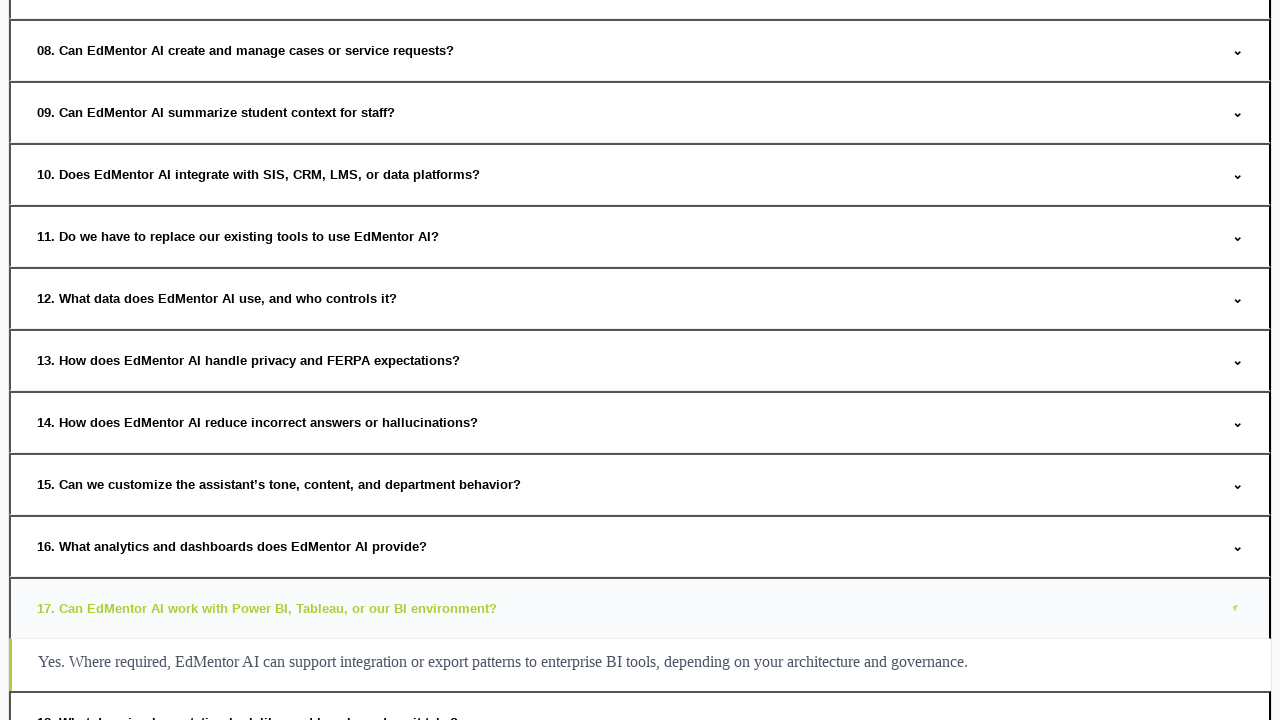

Waited for answer to expand for question 68
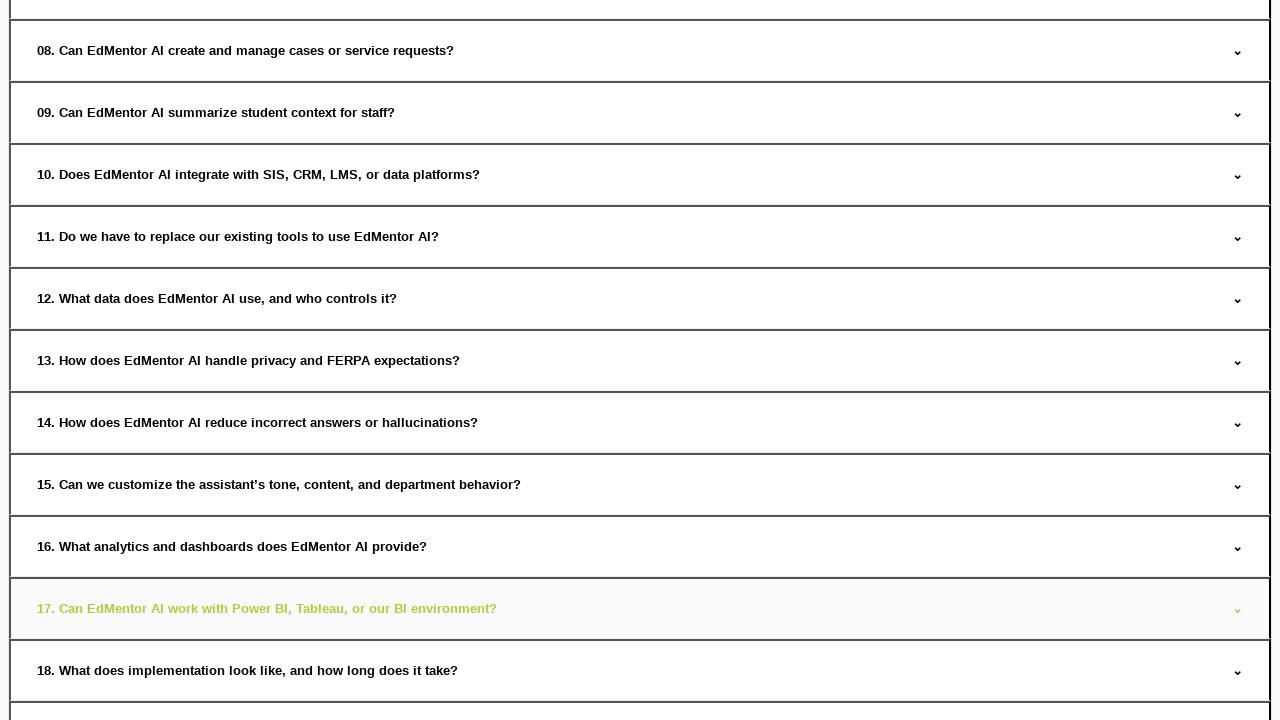

Hovered over FAQ question 69 at (248, 670) on xpath=//button[@onclick]/span >> nth=68
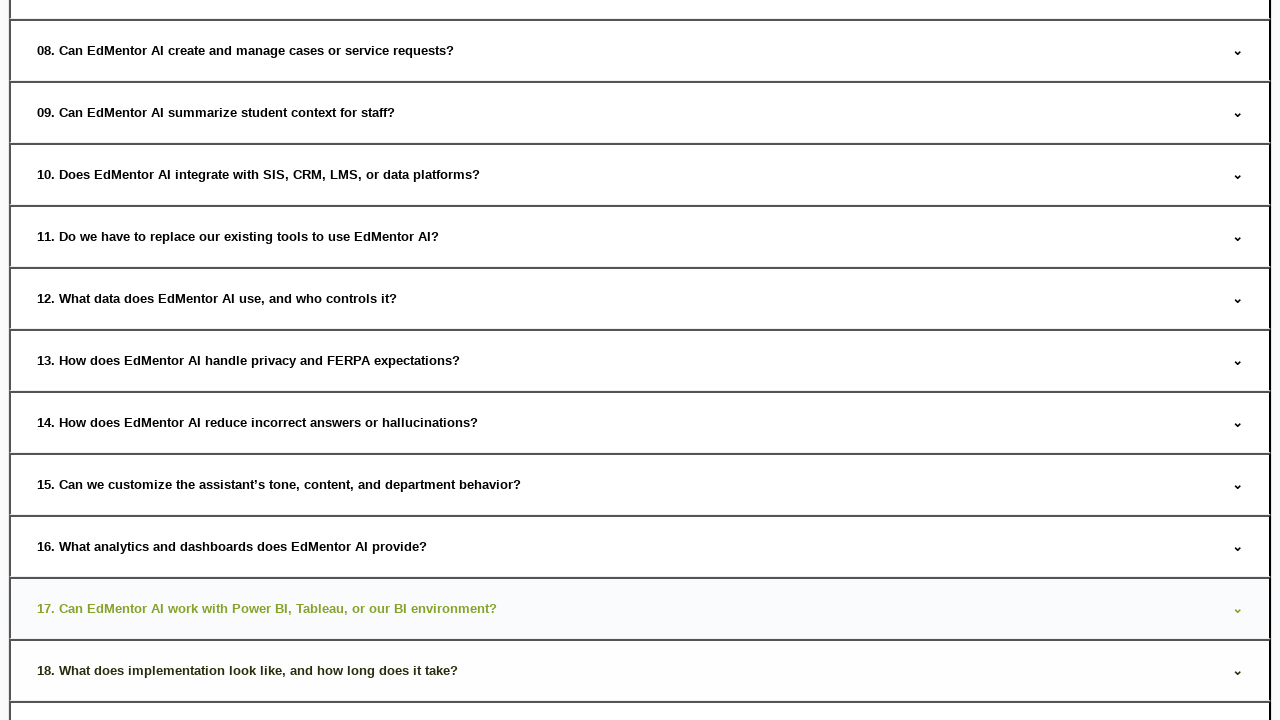

Waited for hover animation on question 69
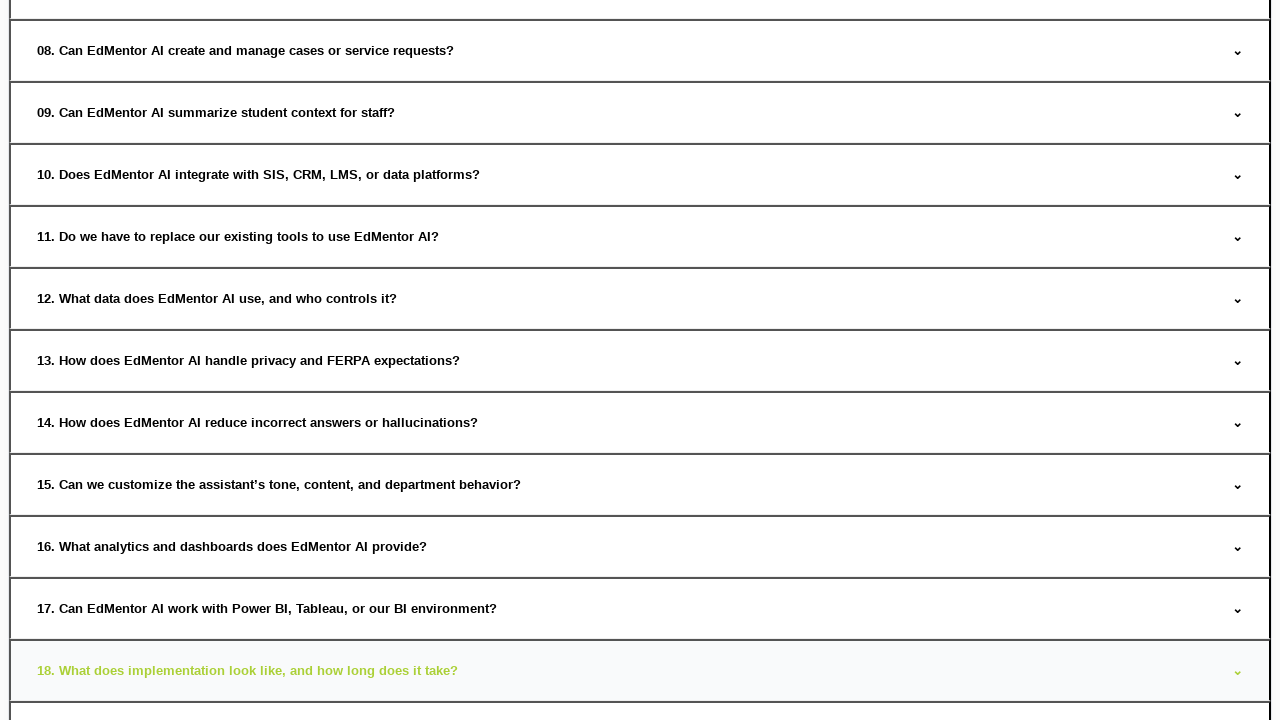

Clicked to expand FAQ question 69 at (248, 670) on xpath=//button[@onclick]/span >> nth=68
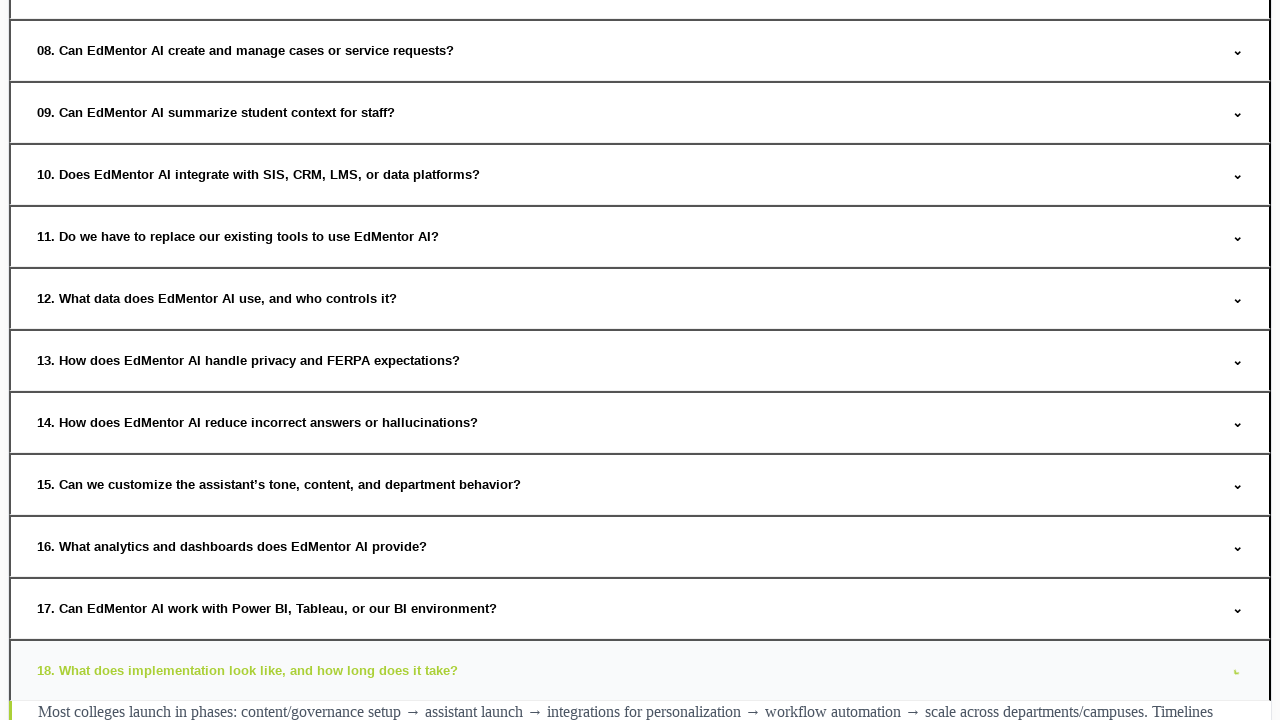

Waited for answer to expand for question 69
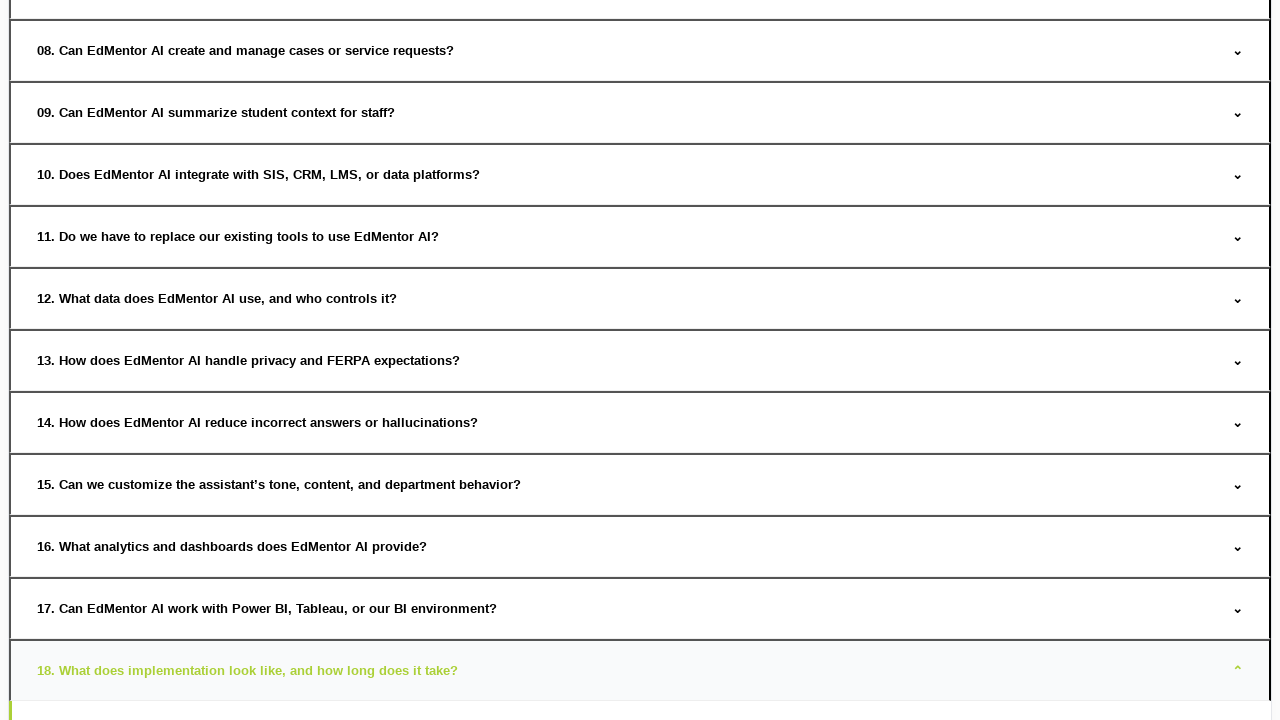

Hovered over FAQ question 70 at (1238, 670) on xpath=//button[@onclick]/span >> nth=69
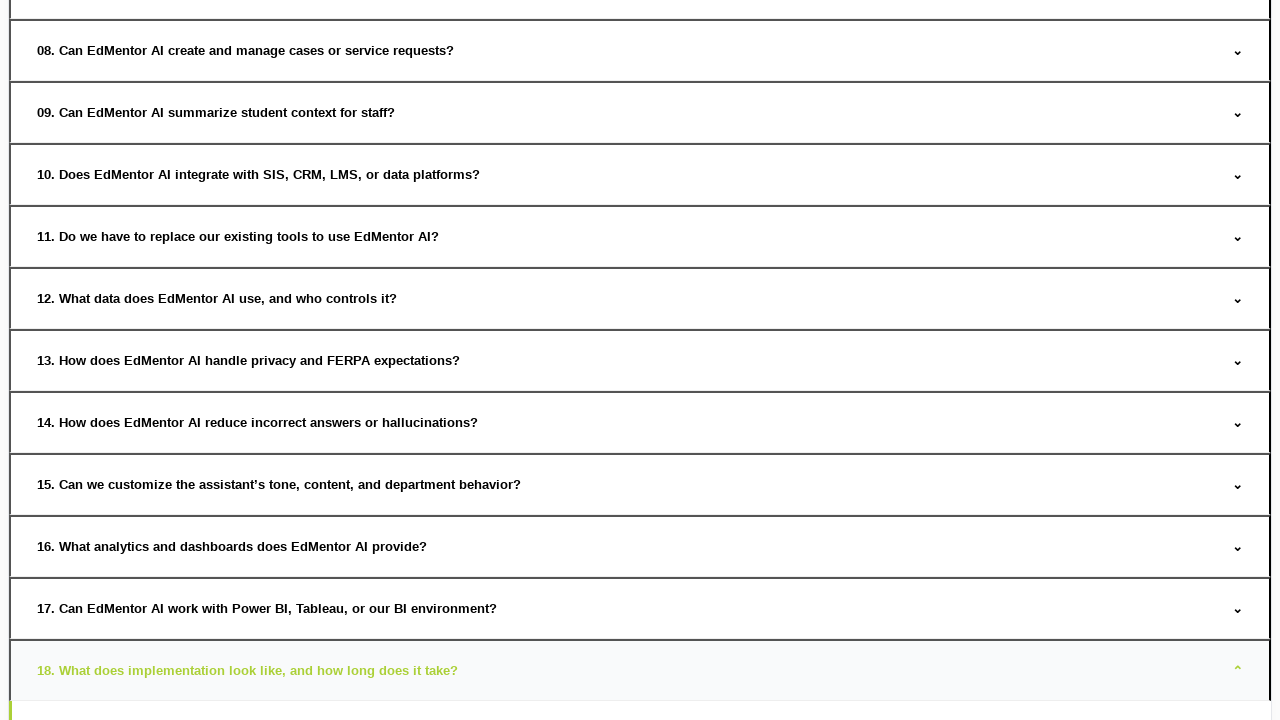

Waited for hover animation on question 70
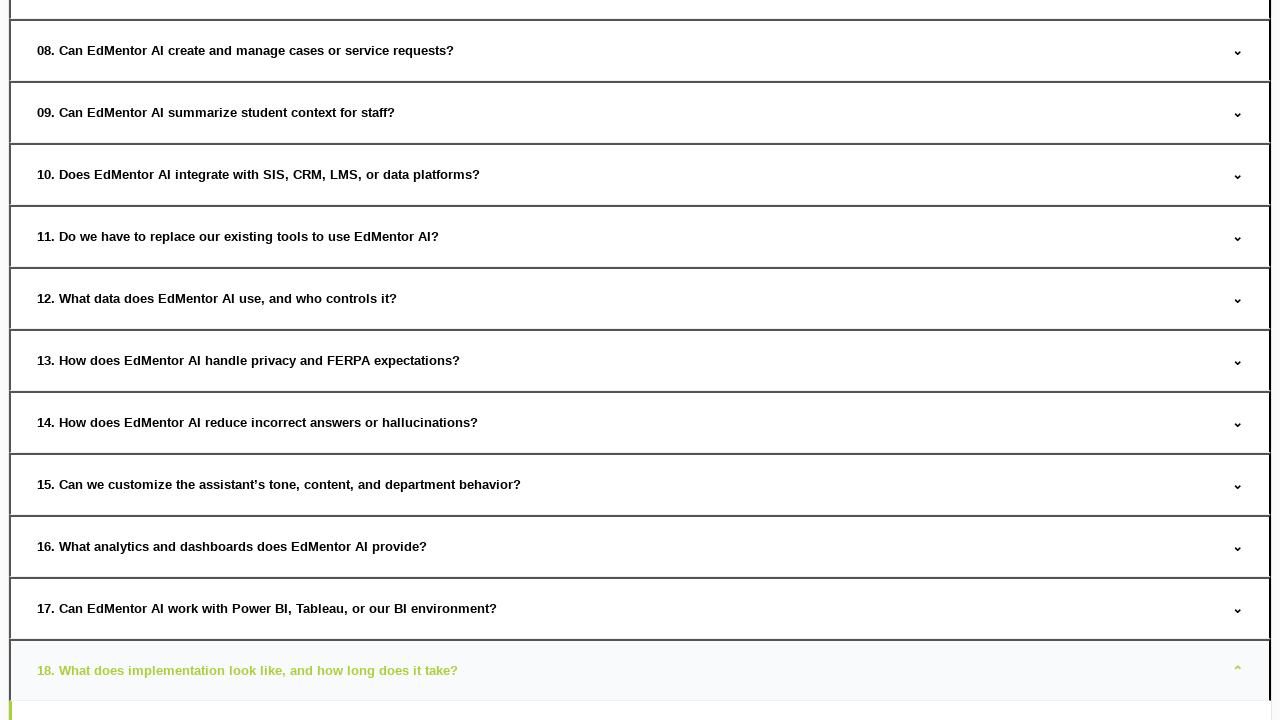

Clicked to expand FAQ question 70 at (1238, 670) on xpath=//button[@onclick]/span >> nth=69
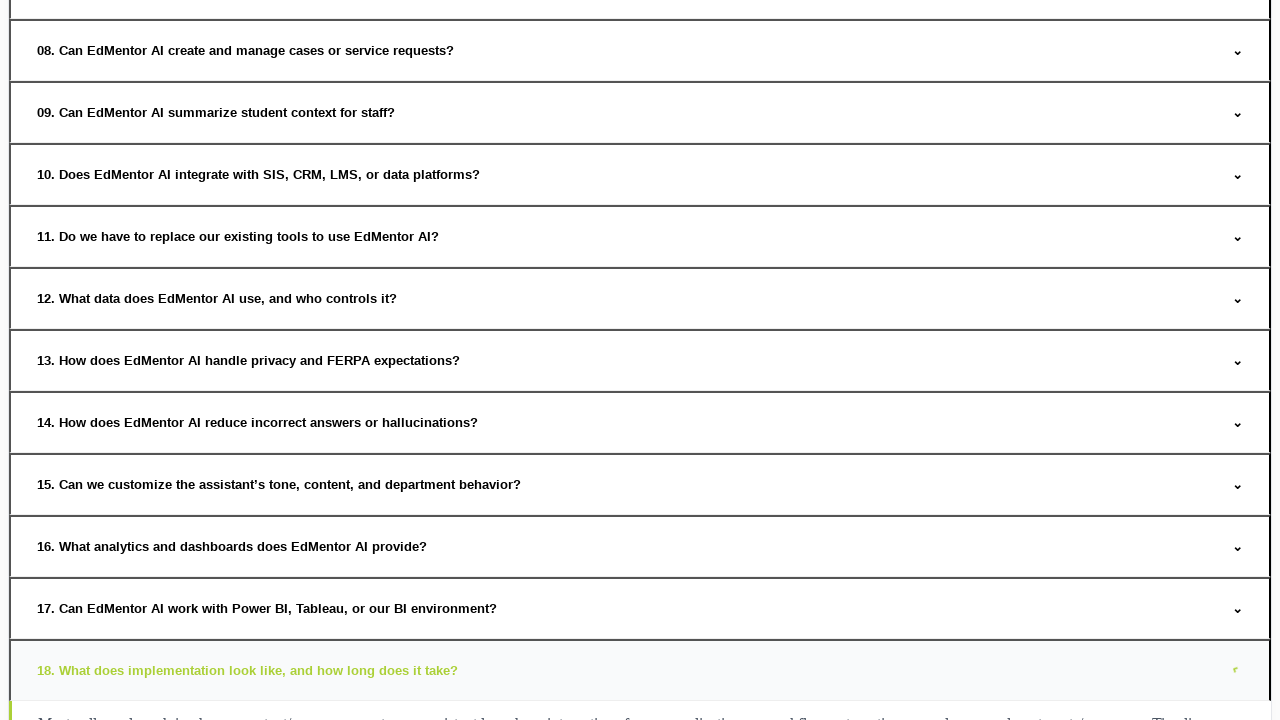

Waited for answer to expand for question 70
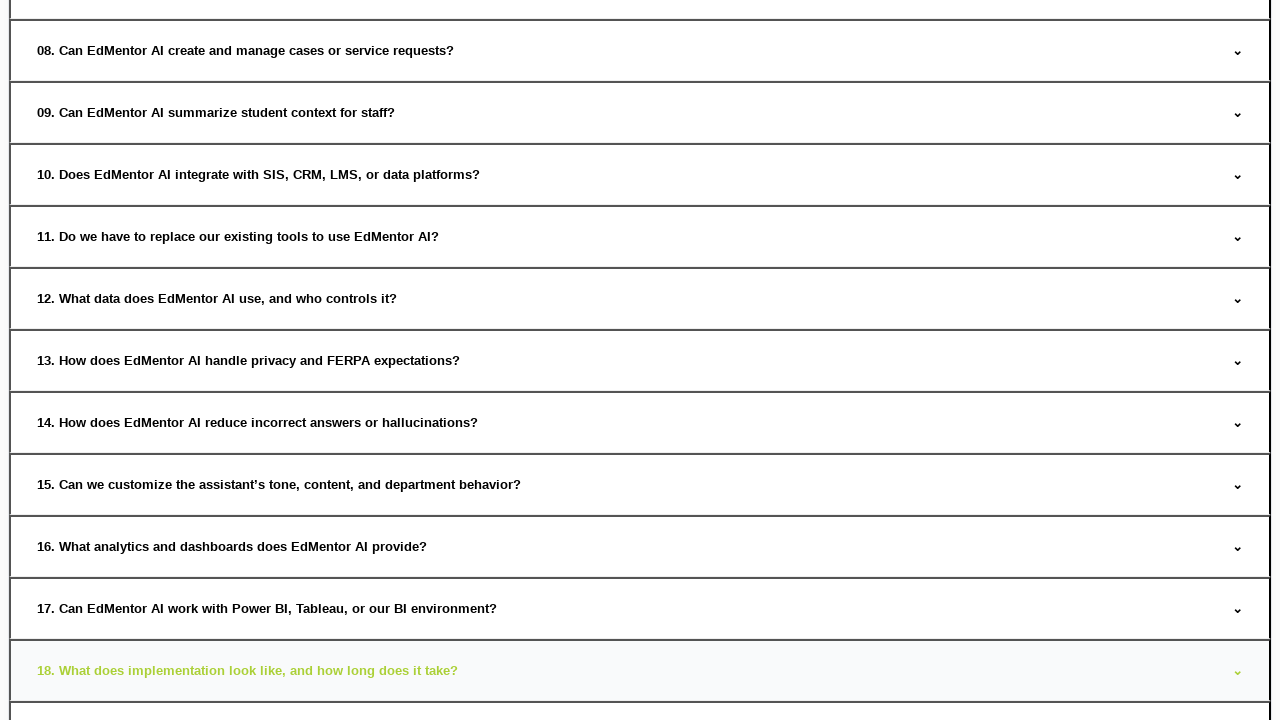

Hovered over FAQ question 71 at (231, 360) on xpath=//button[@onclick]/span >> nth=70
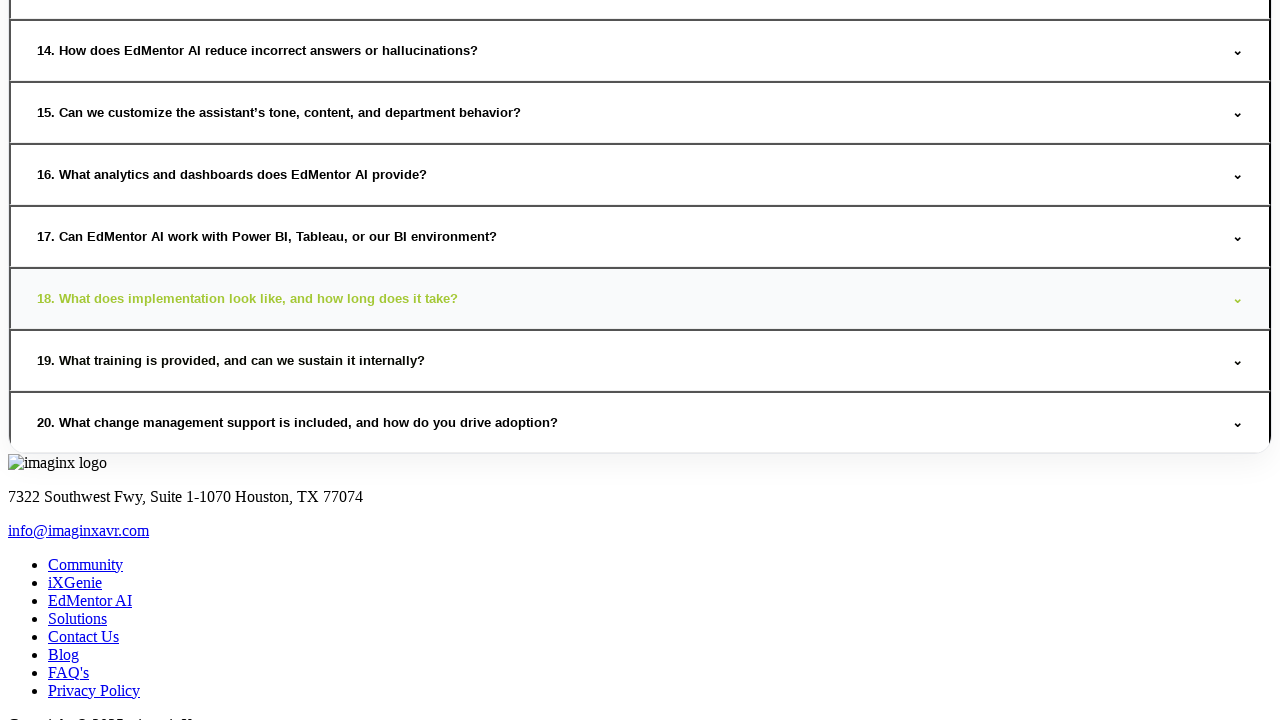

Waited for hover animation on question 71
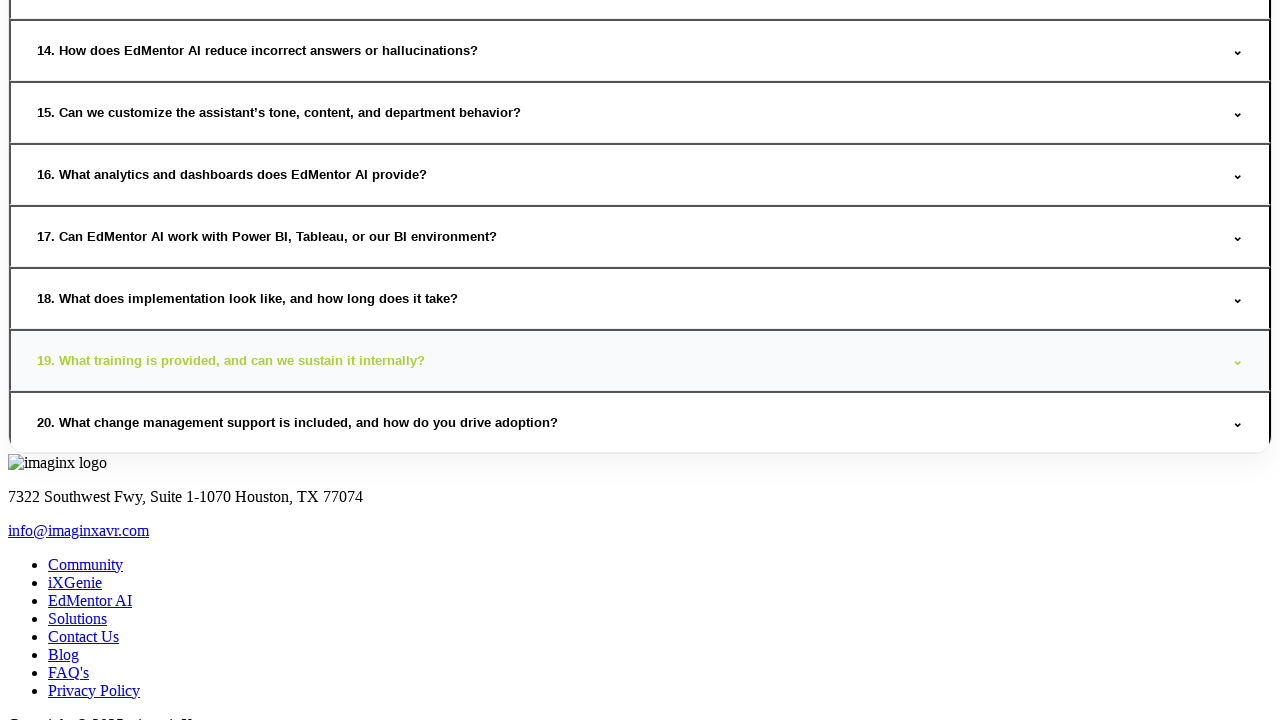

Clicked to expand FAQ question 71 at (231, 360) on xpath=//button[@onclick]/span >> nth=70
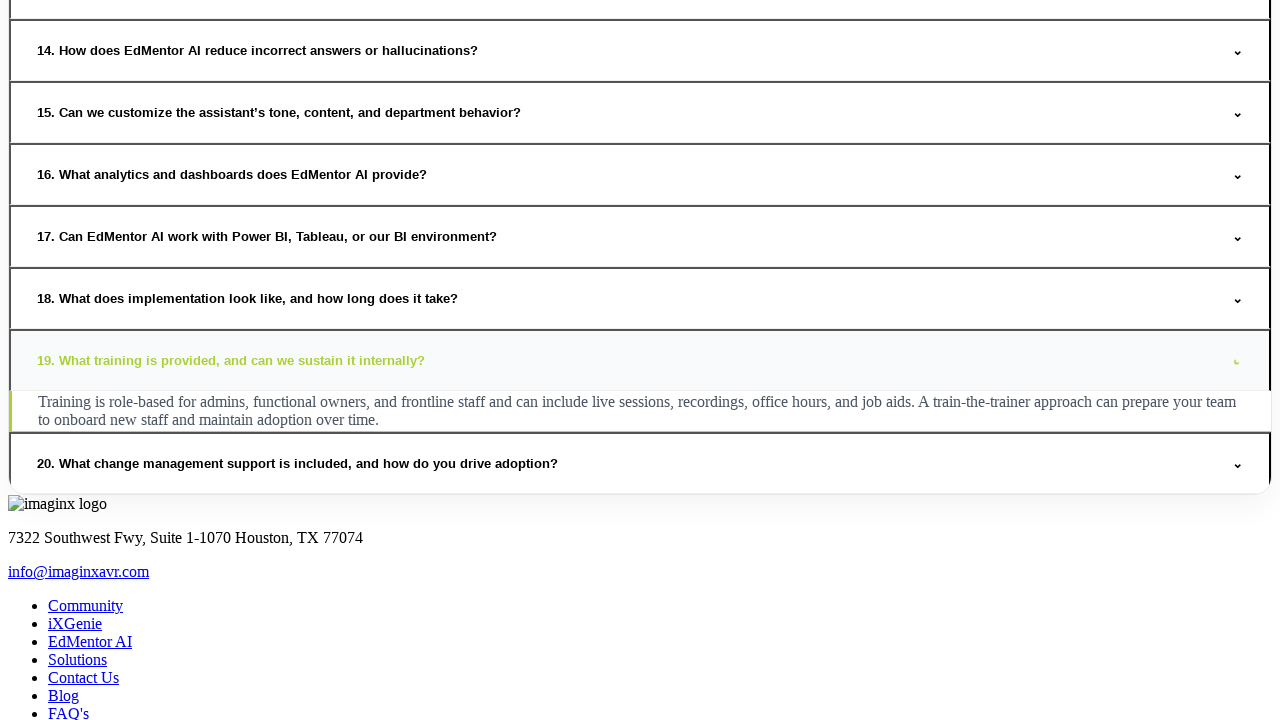

Waited for answer to expand for question 71
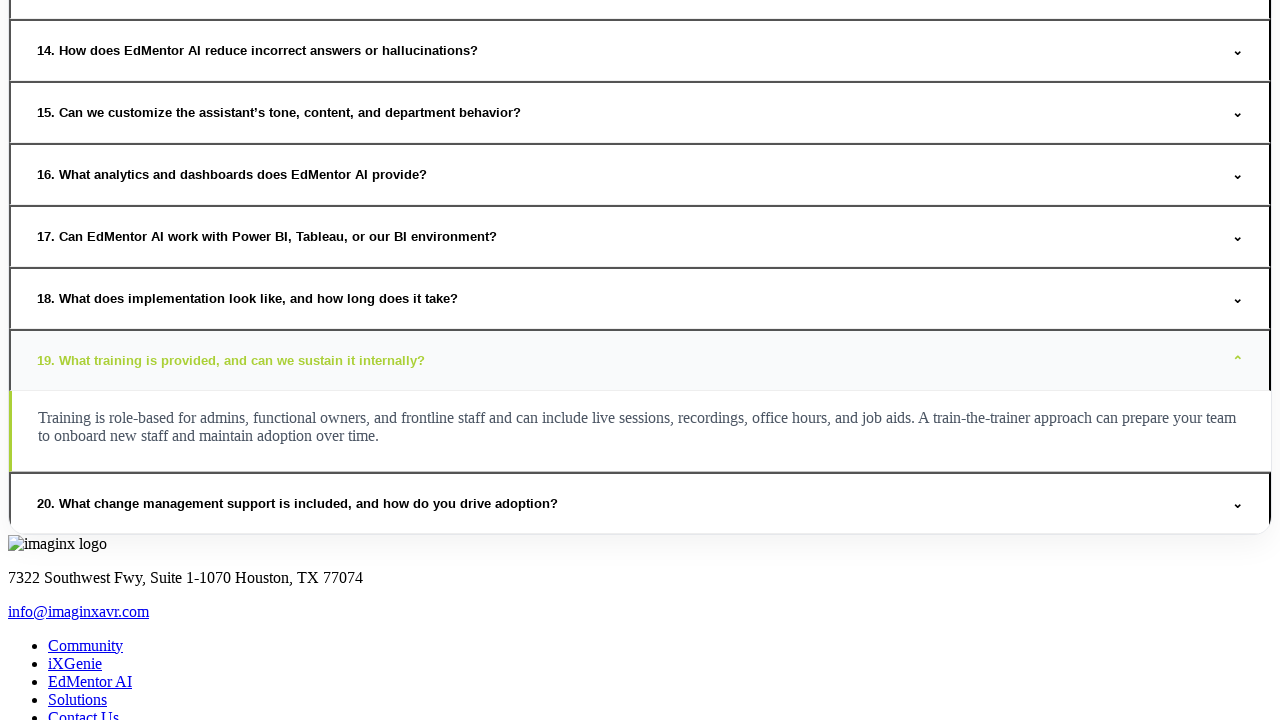

Hovered over FAQ question 72 at (1238, 360) on xpath=//button[@onclick]/span >> nth=71
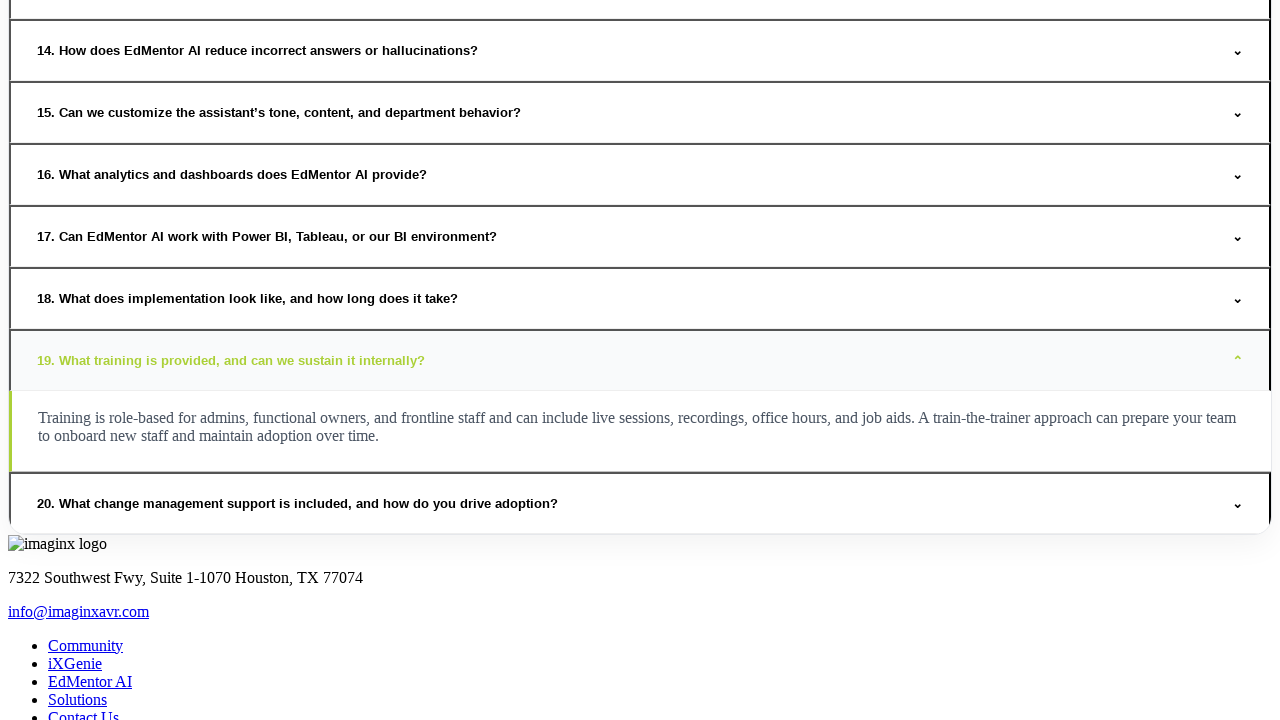

Waited for hover animation on question 72
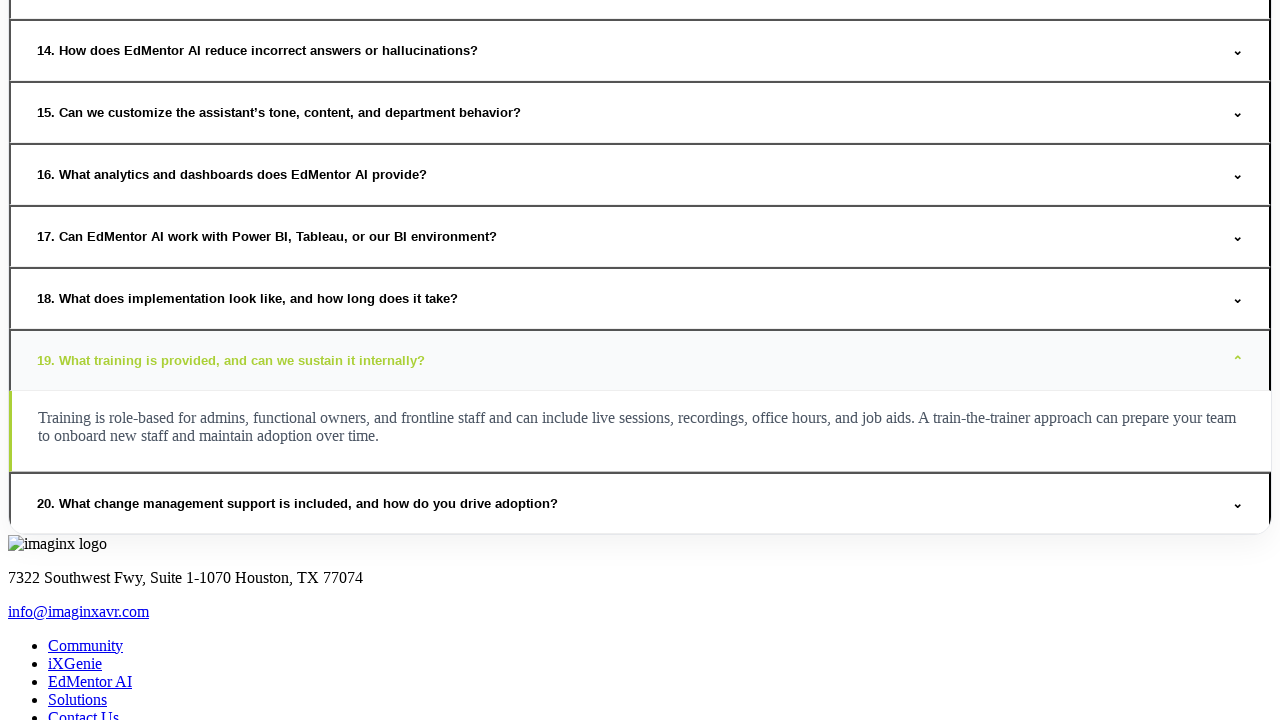

Clicked to expand FAQ question 72 at (1238, 360) on xpath=//button[@onclick]/span >> nth=71
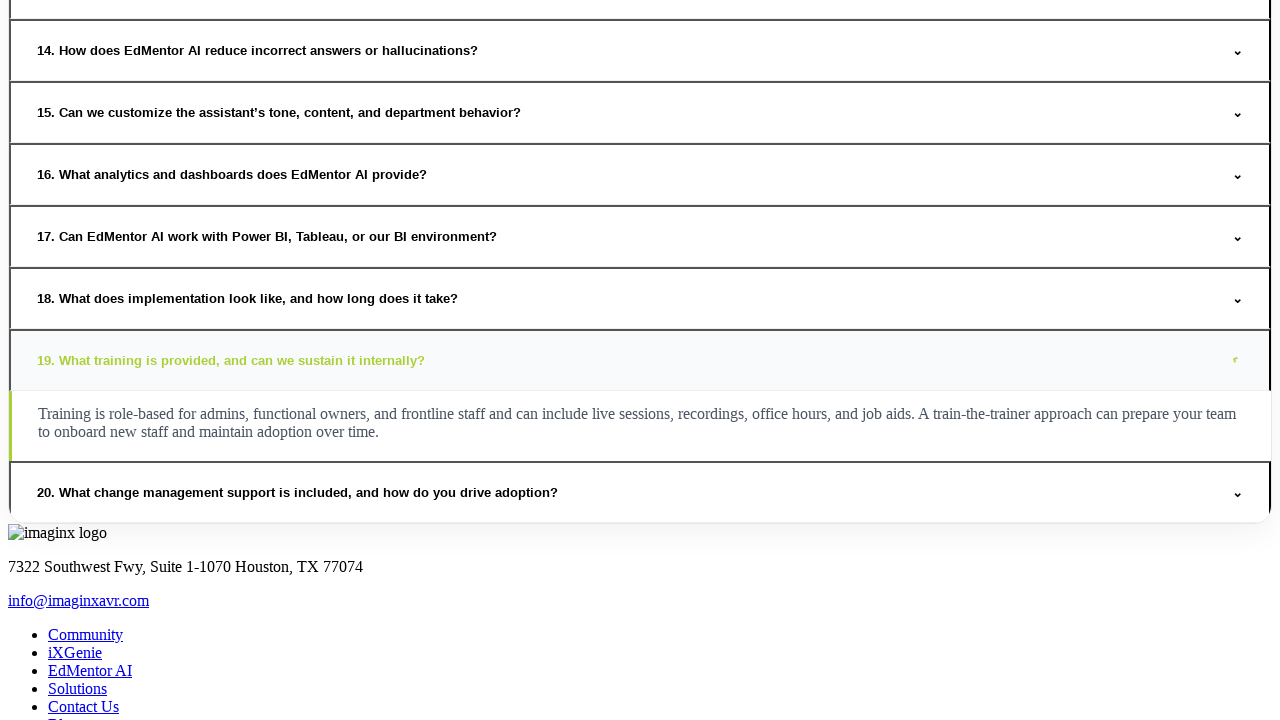

Waited for answer to expand for question 72
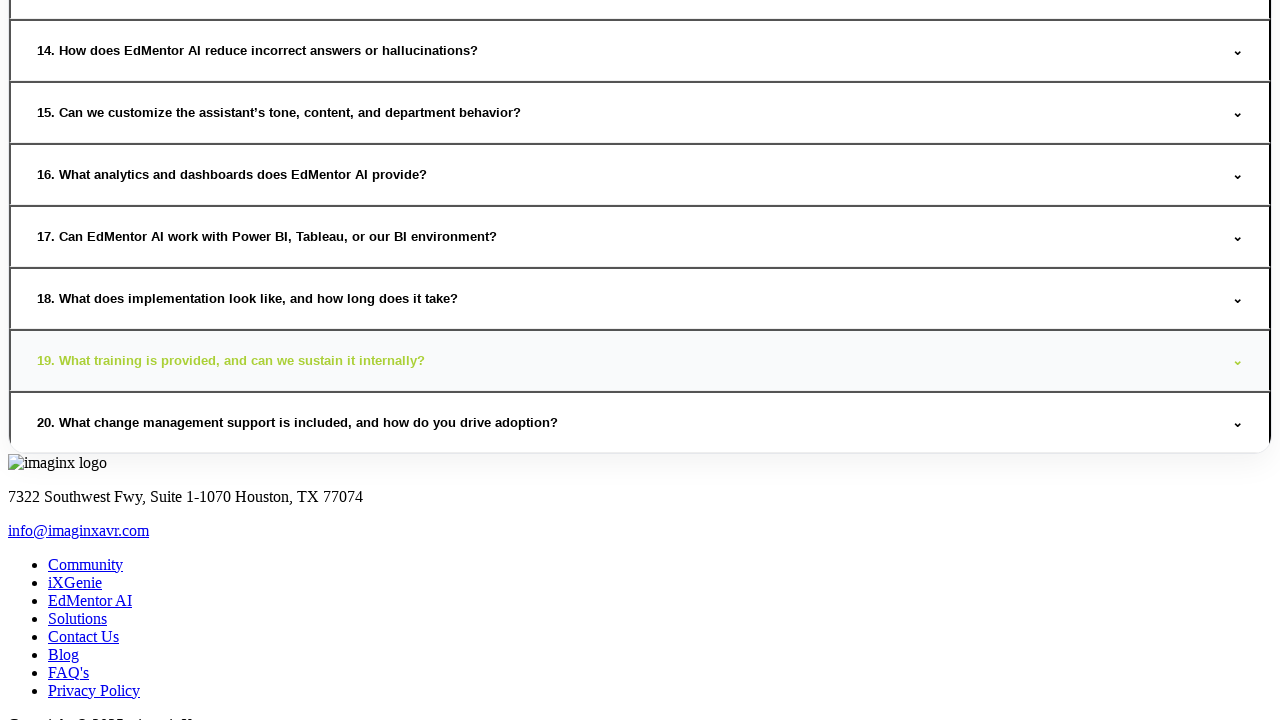

Hovered over FAQ question 73 at (298, 422) on xpath=//button[@onclick]/span >> nth=72
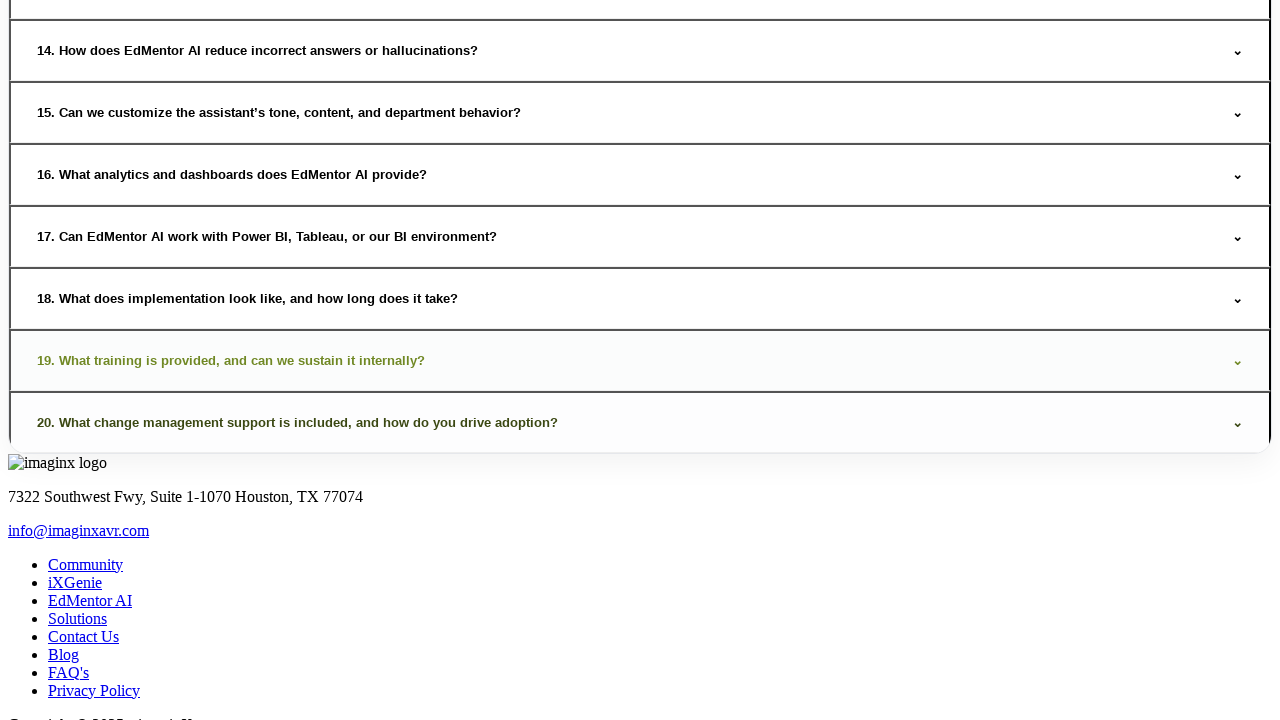

Waited for hover animation on question 73
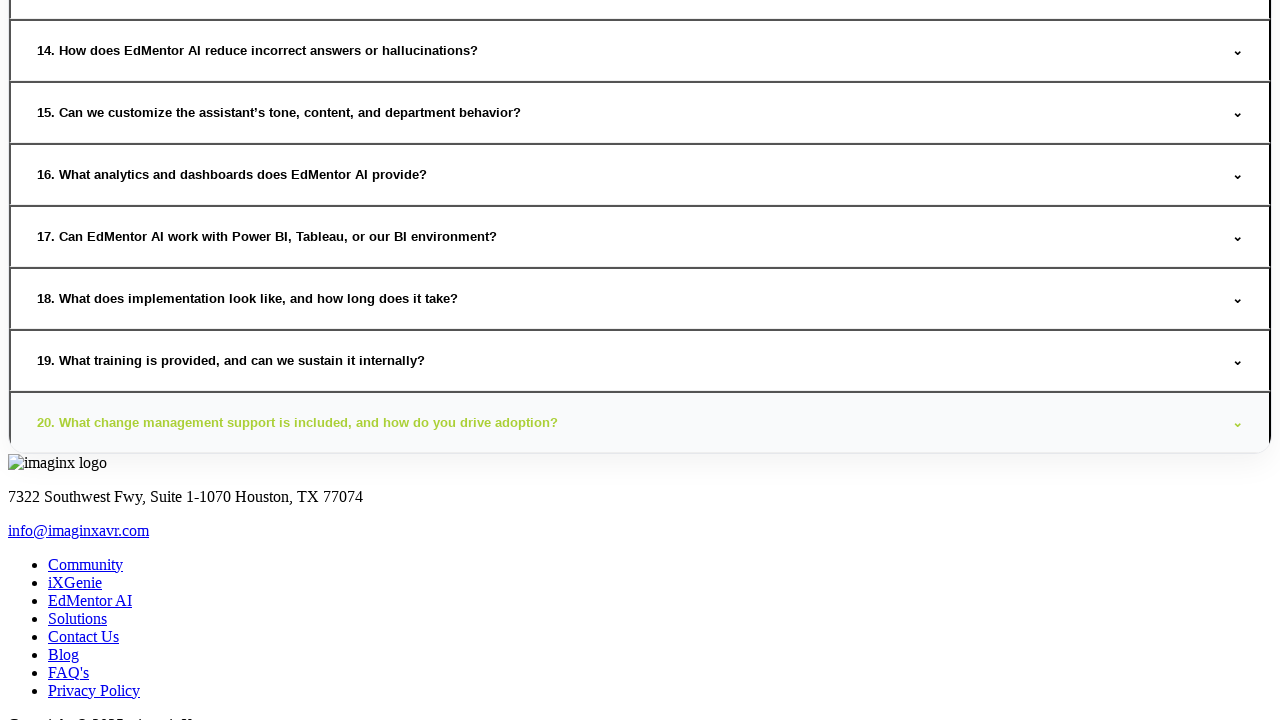

Clicked to expand FAQ question 73 at (298, 422) on xpath=//button[@onclick]/span >> nth=72
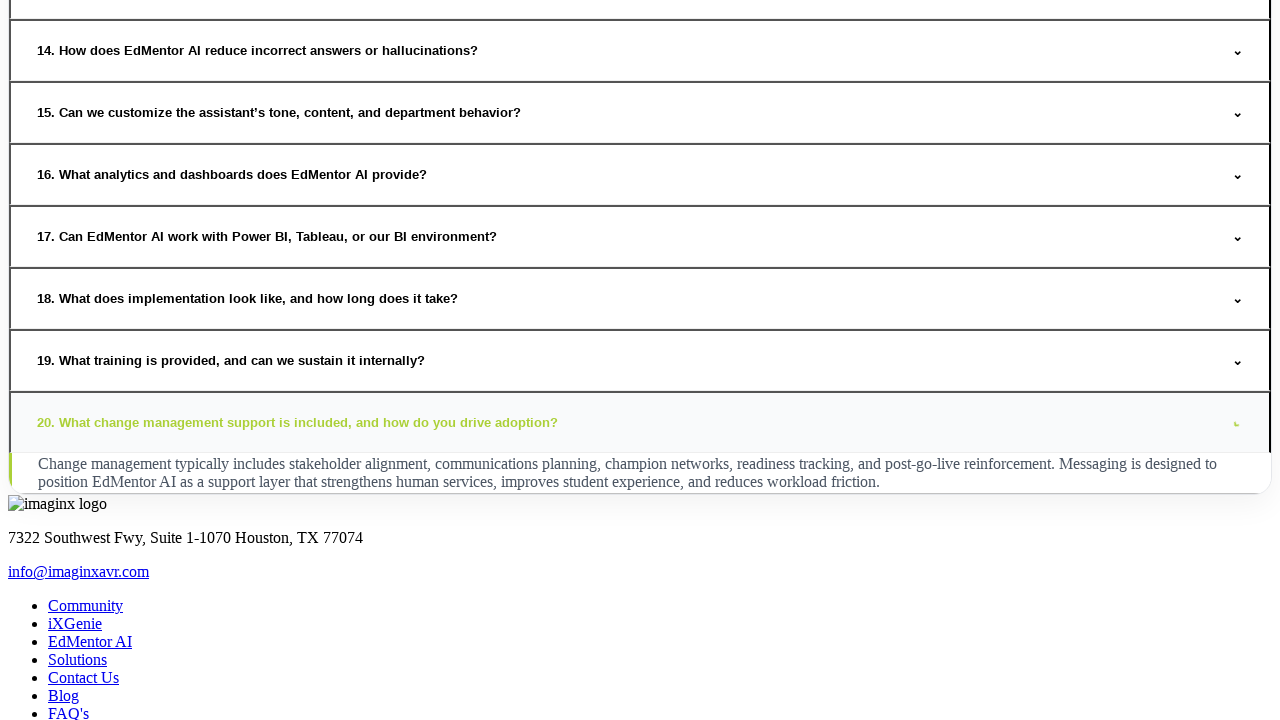

Waited for answer to expand for question 73
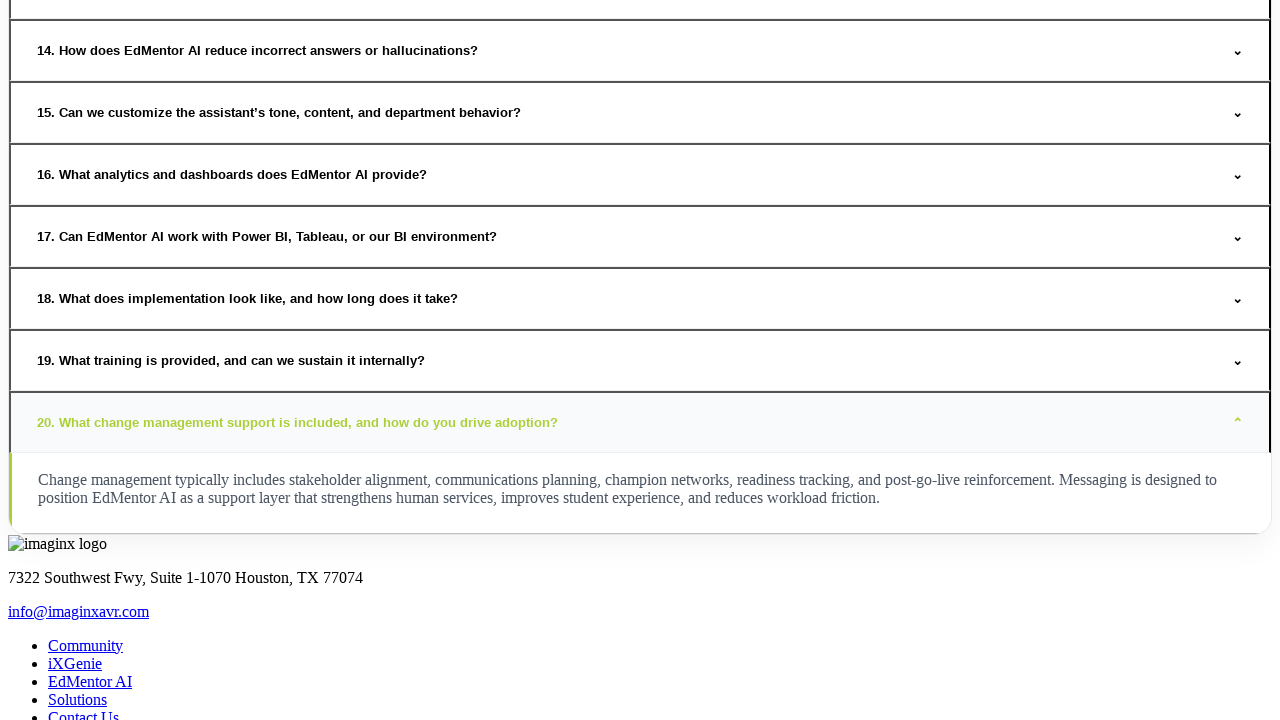

Hovered over FAQ question 74 at (1238, 422) on xpath=//button[@onclick]/span >> nth=73
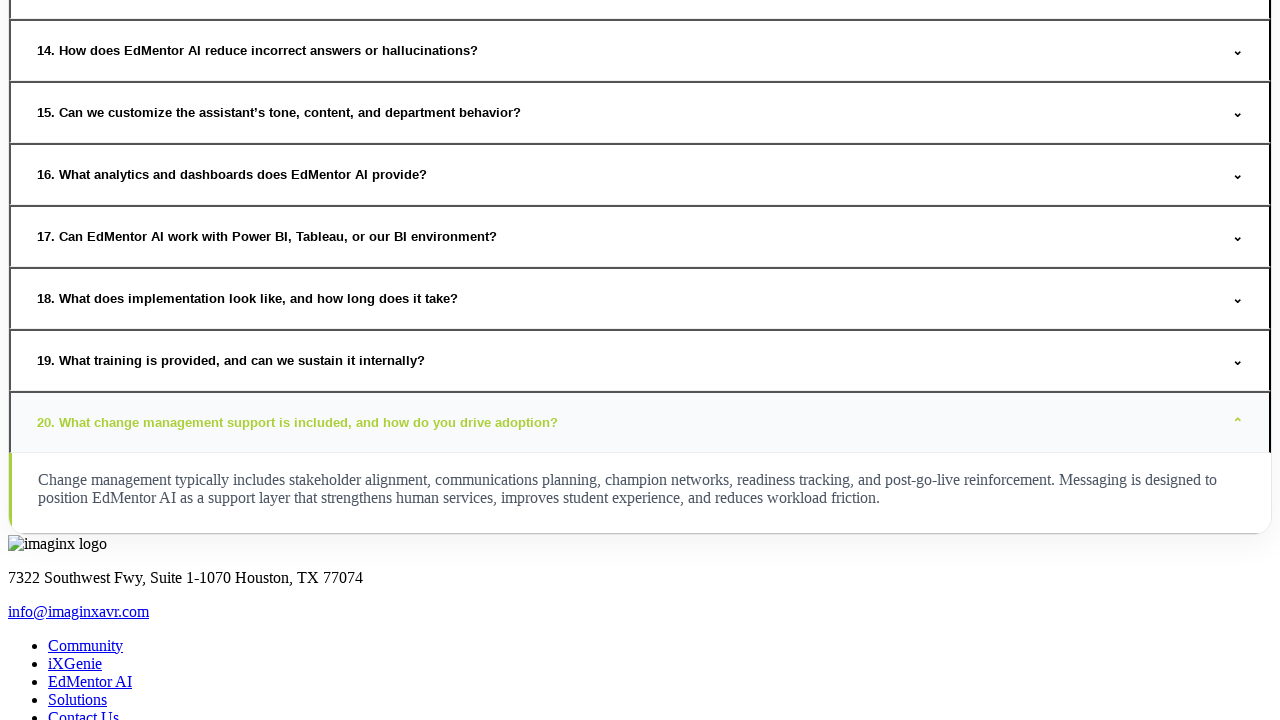

Waited for hover animation on question 74
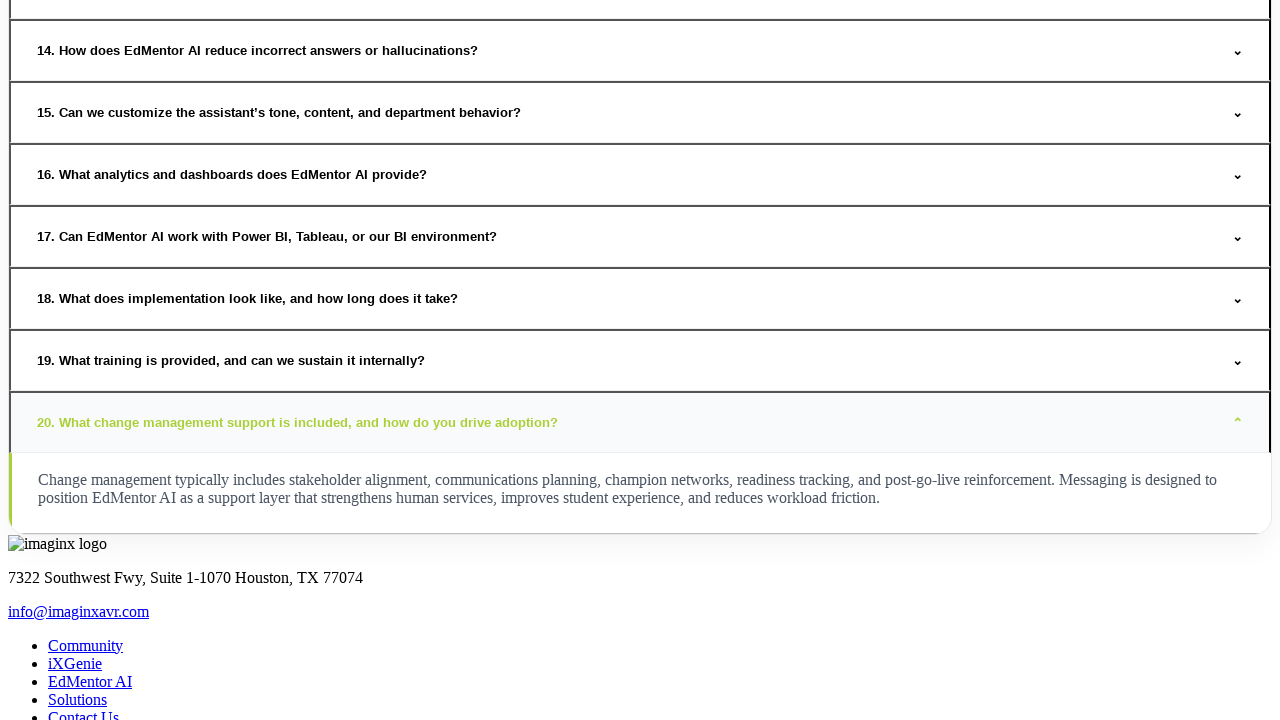

Clicked to expand FAQ question 74 at (1238, 422) on xpath=//button[@onclick]/span >> nth=73
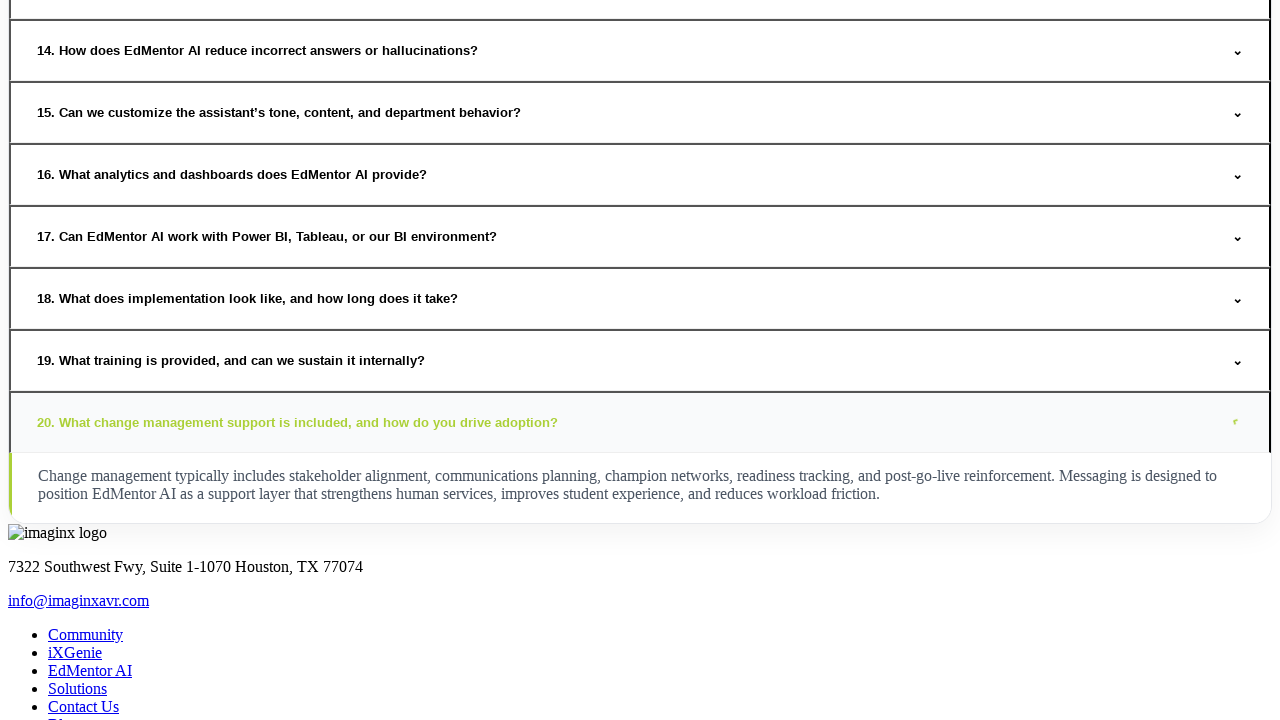

Waited for answer to expand for question 74
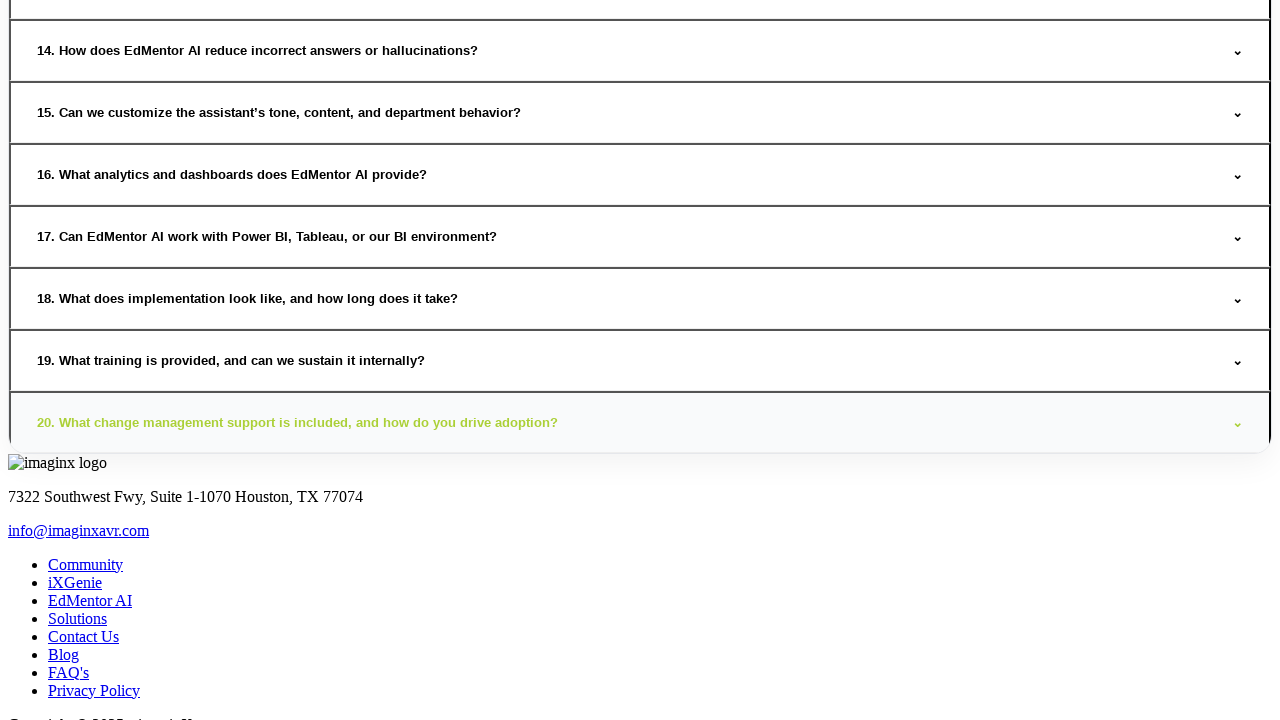

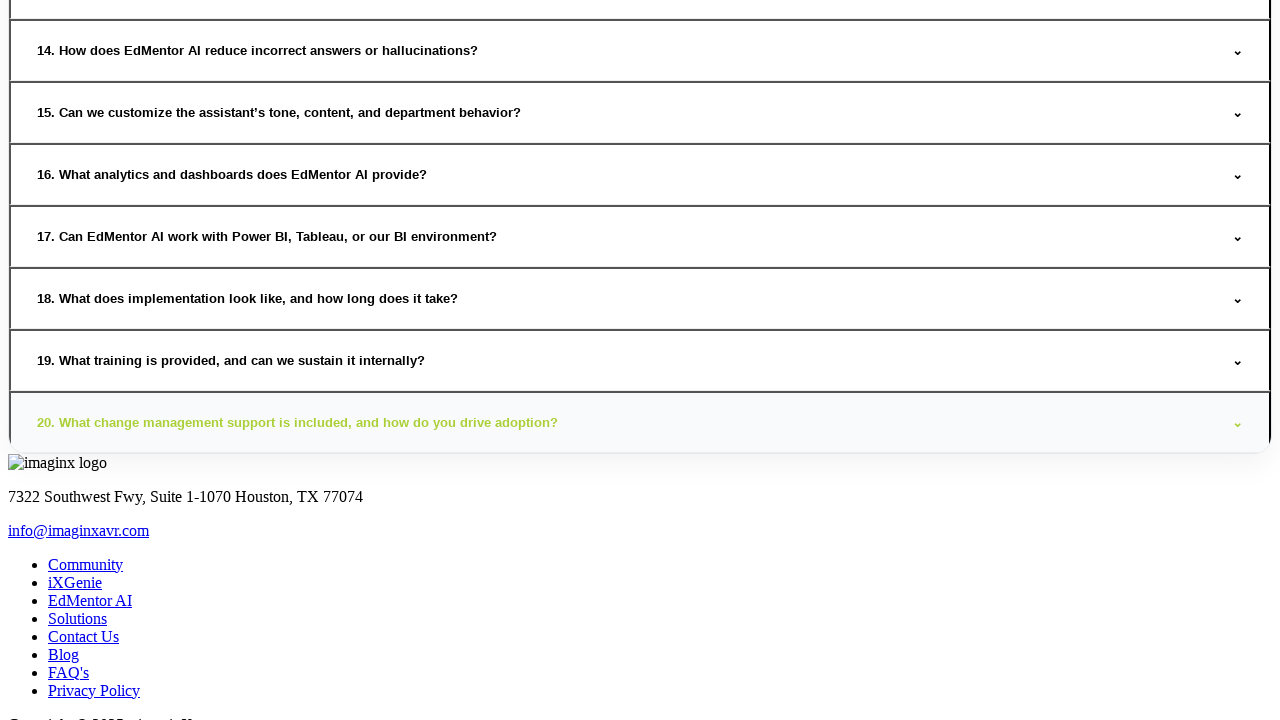